Navigates to a website and iterates through all links on the page to verify they are accessible

Starting URL: https://www.mandoemedia.com/en-au

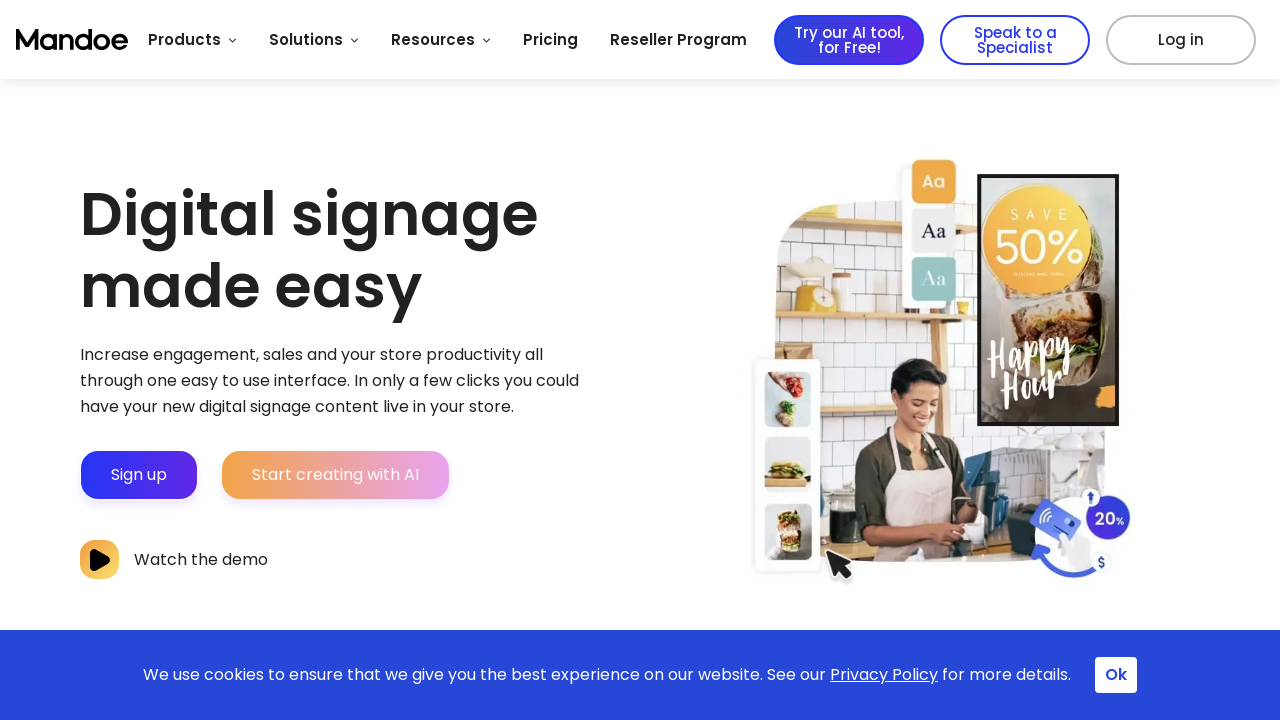

Navigated to https://www.mandoemedia.com/en-au
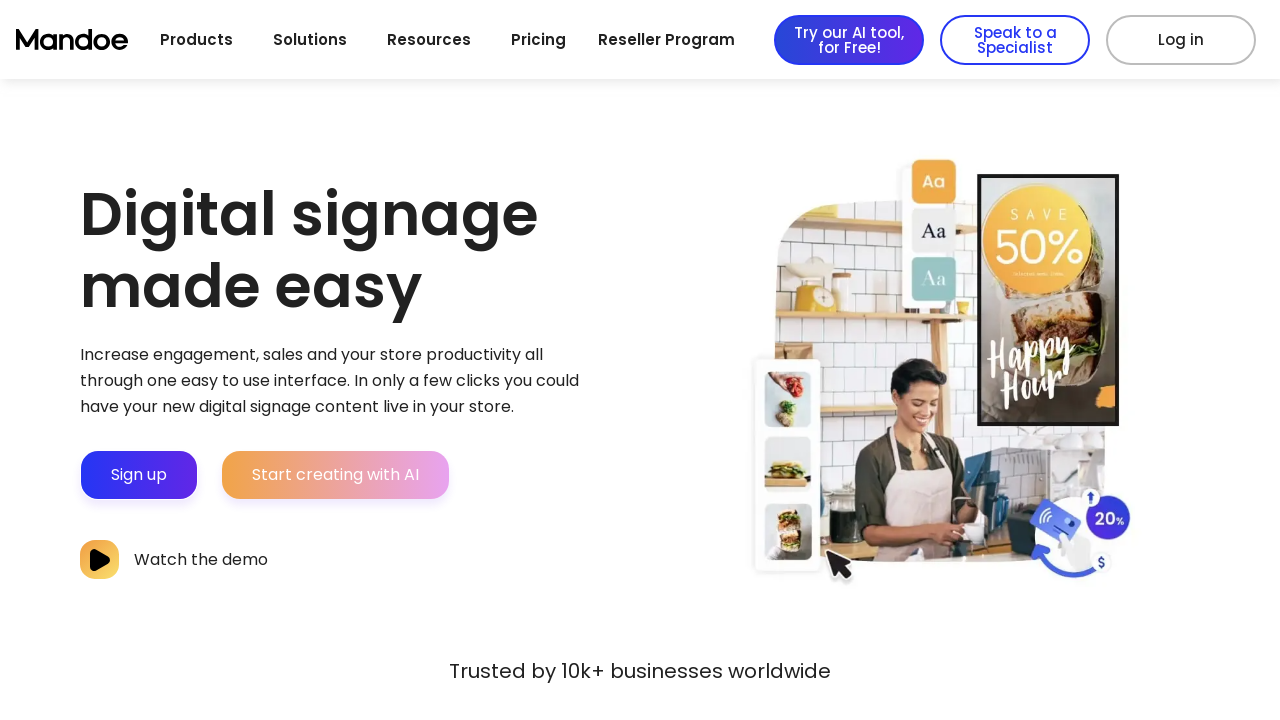

Page fully loaded (networkidle state reached)
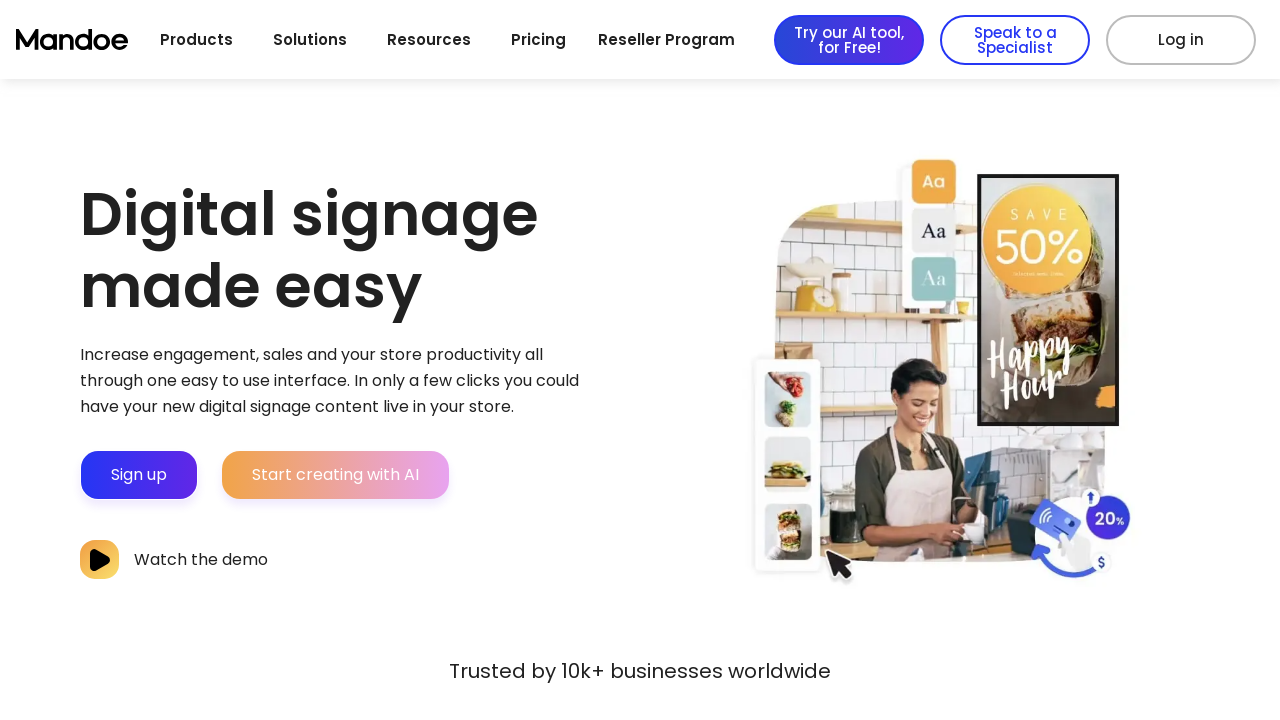

Found 210 links on the page
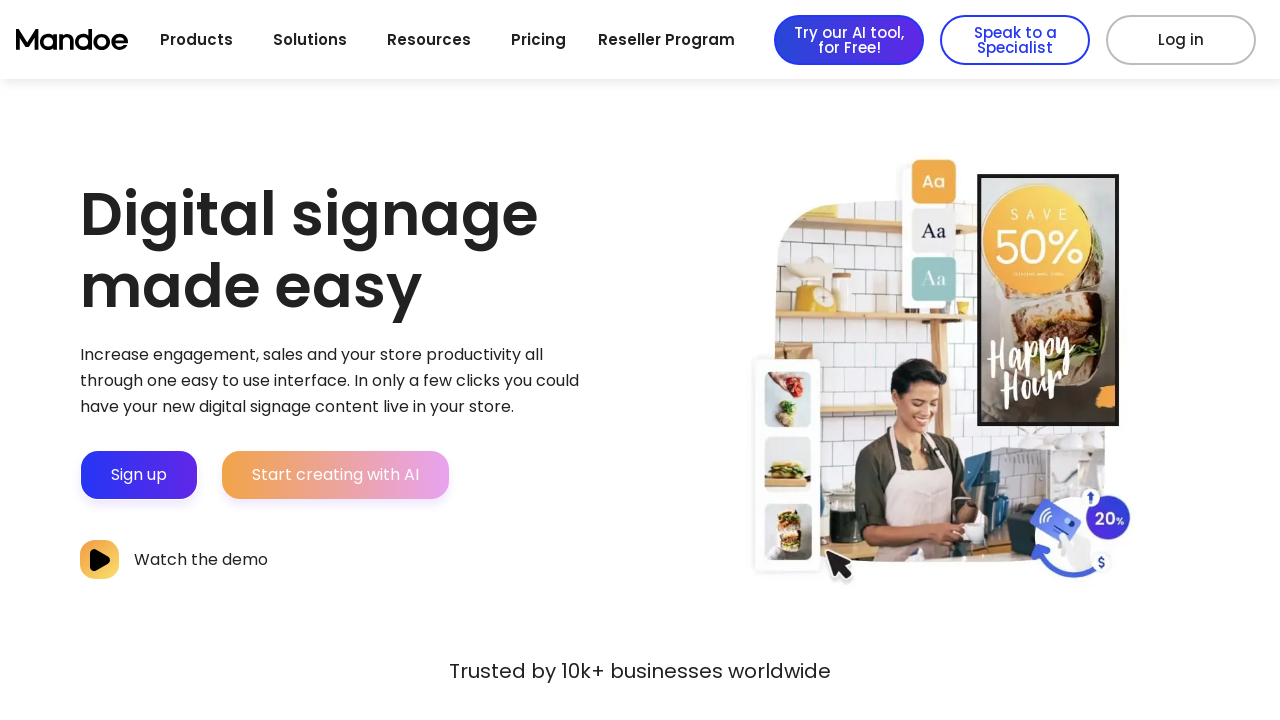

Verified that links are present on the page
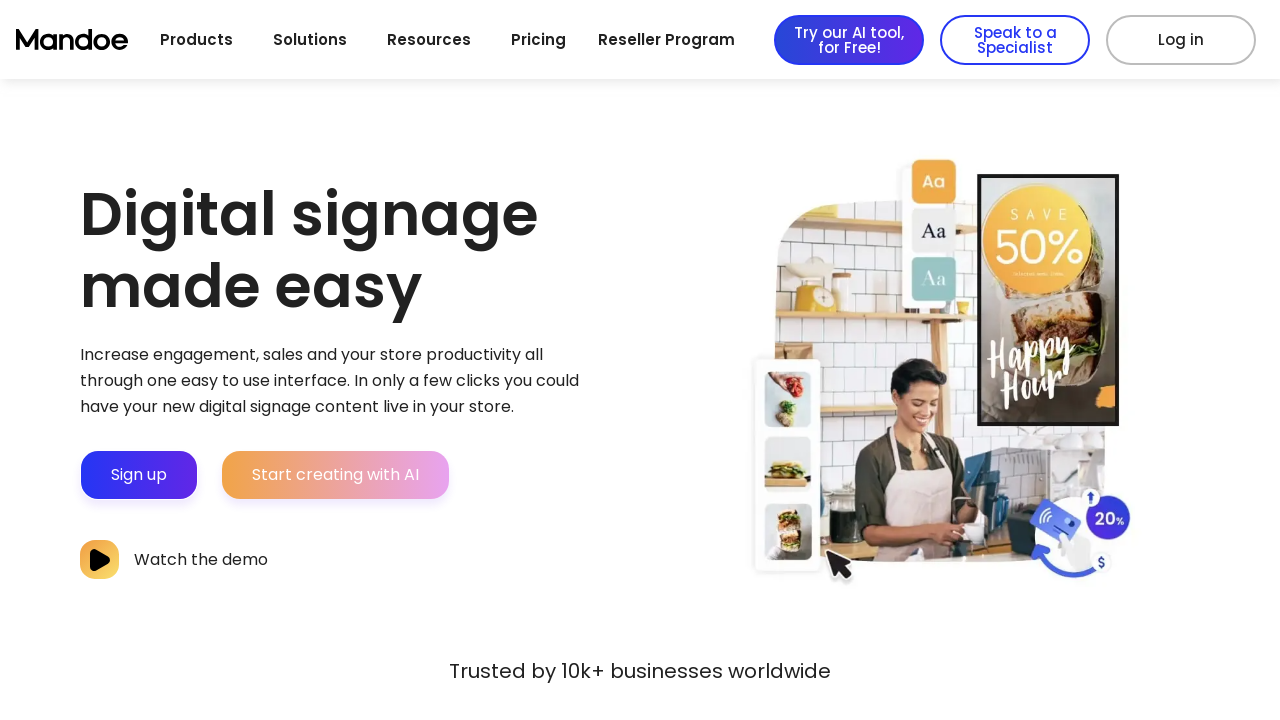

Retrieved URL from link 1: #main
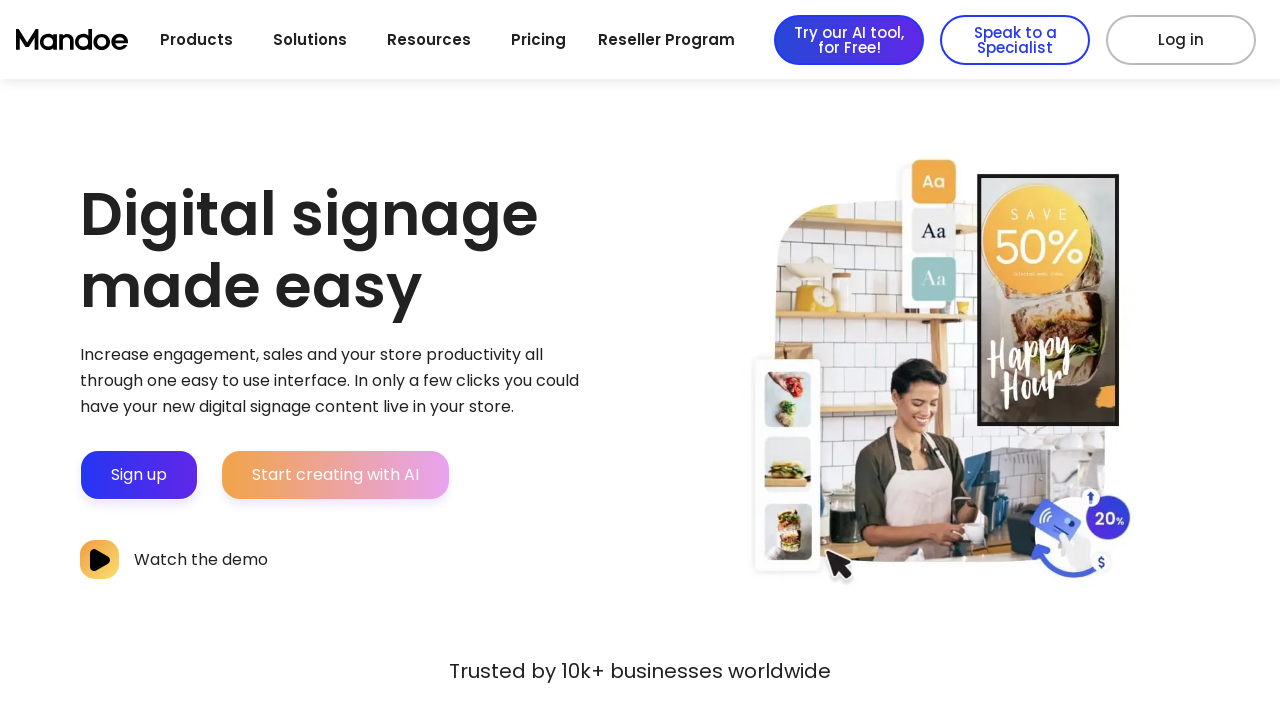

Retrieved URL from link 2: https://mandoemedia.com
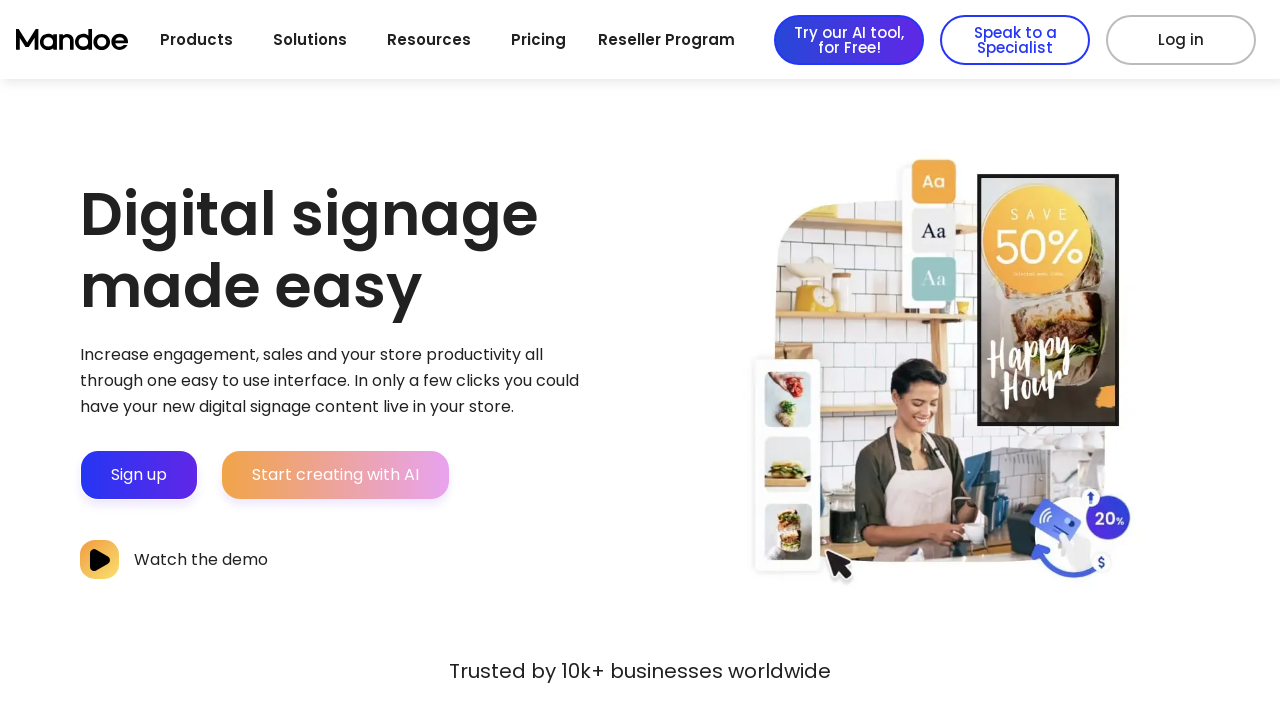

Link 2 (https://mandoemedia.com) returned status code 200
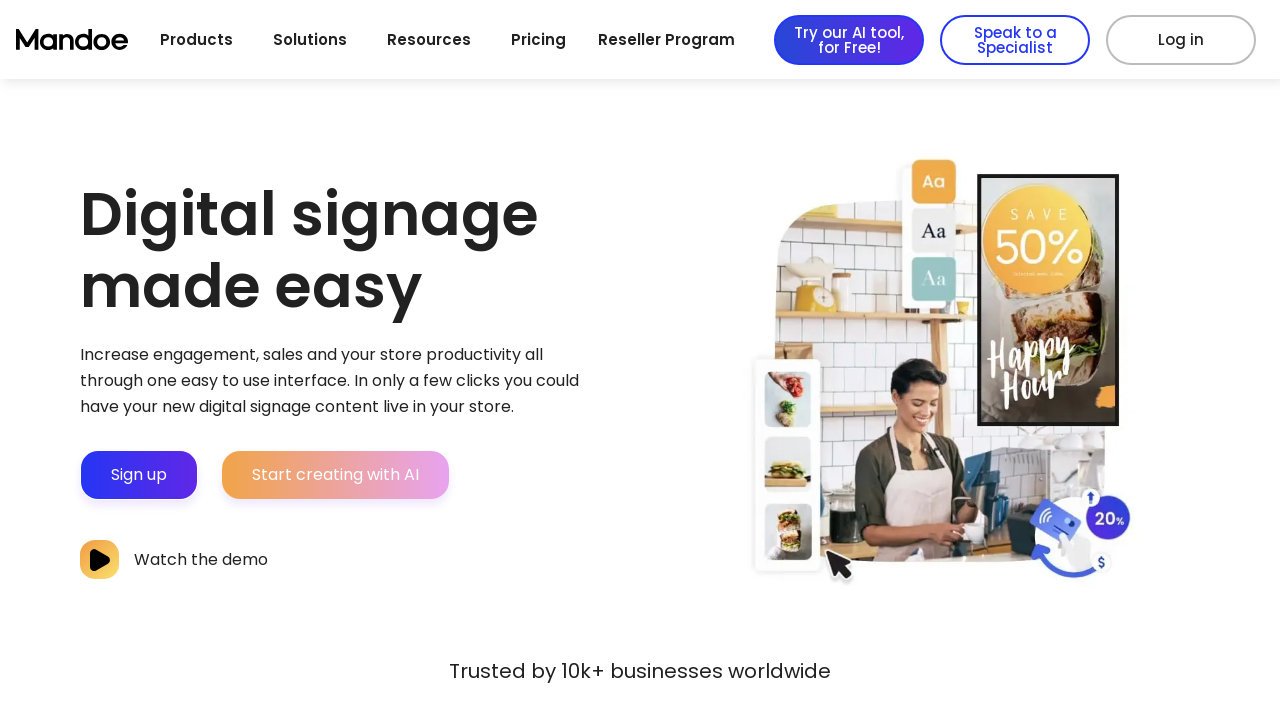

Link 2 is accessible (status < 400)
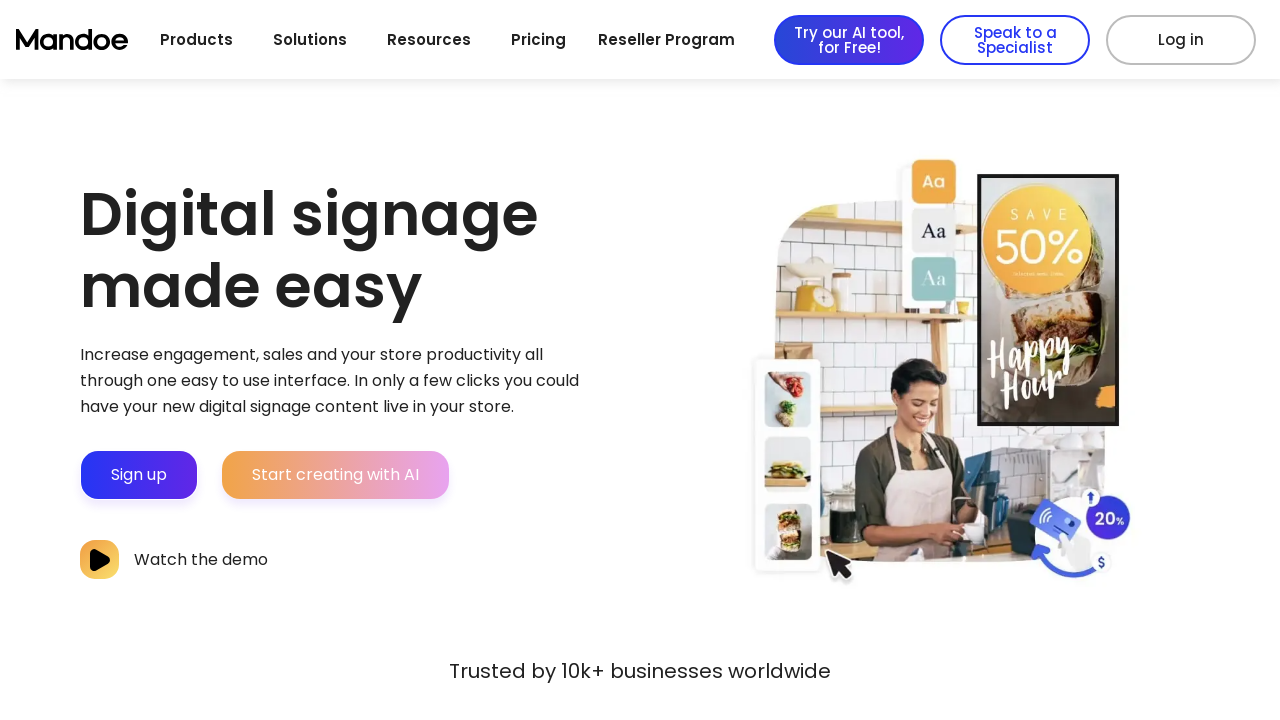

Retrieved URL from link 3: /
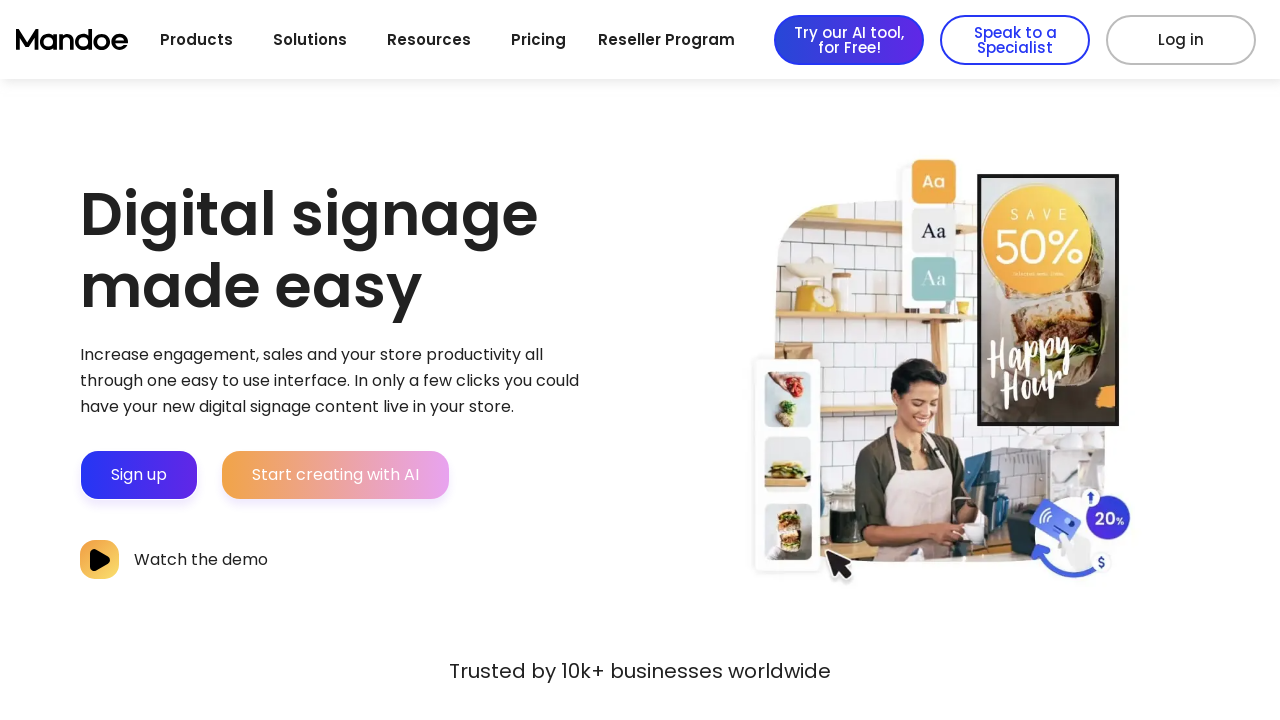

Retrieved URL from link 4: https://mandoemedia.com/digital-signage-software/
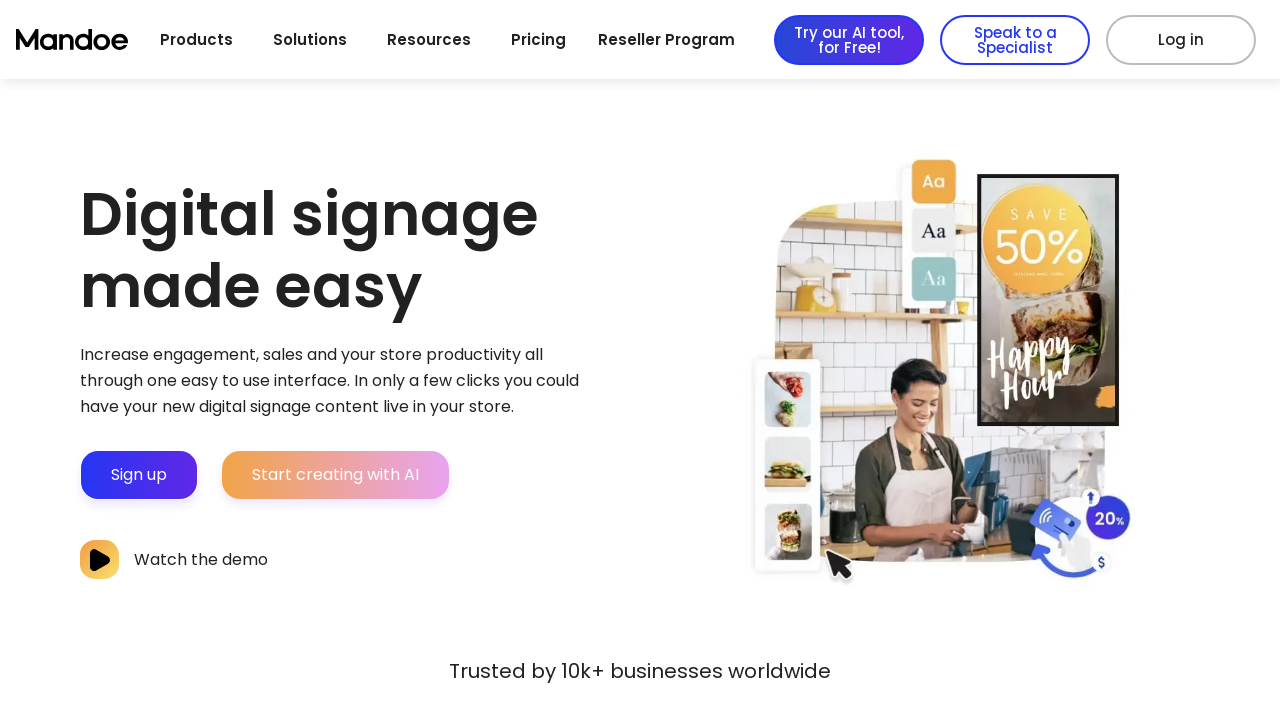

Link 4 (https://mandoemedia.com/digital-signage-software/) returned status code 200
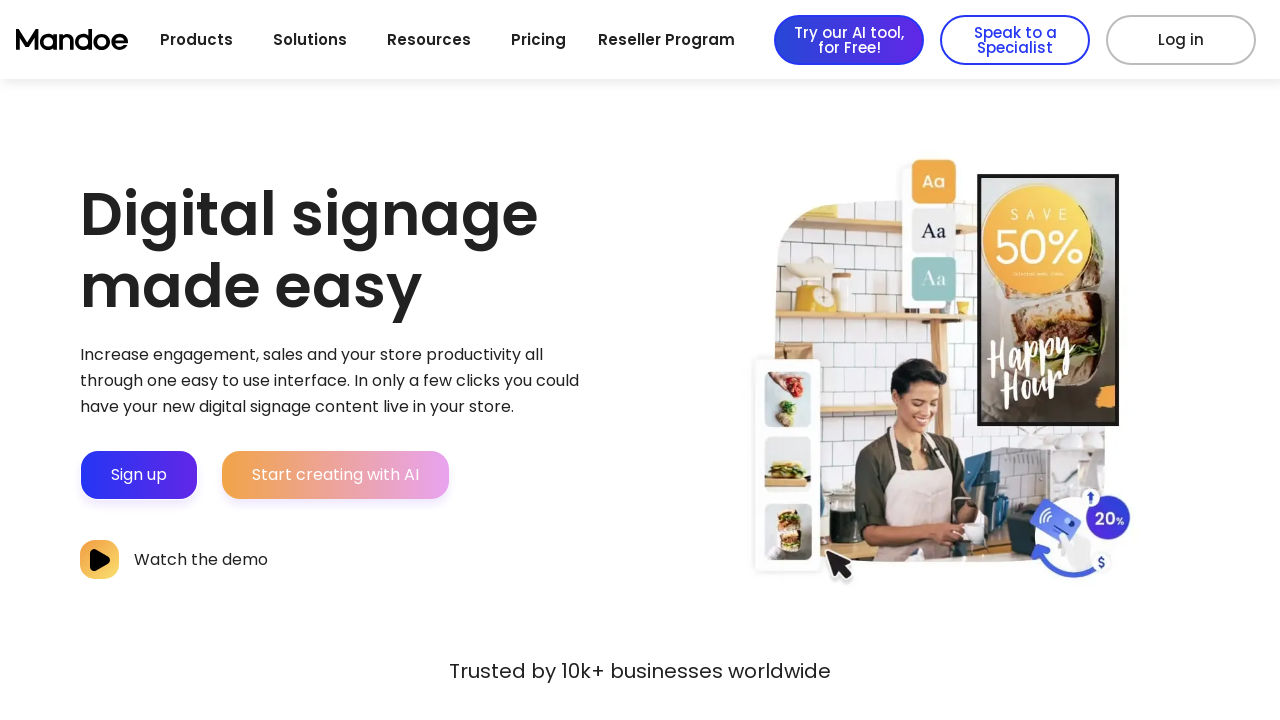

Link 4 is accessible (status < 400)
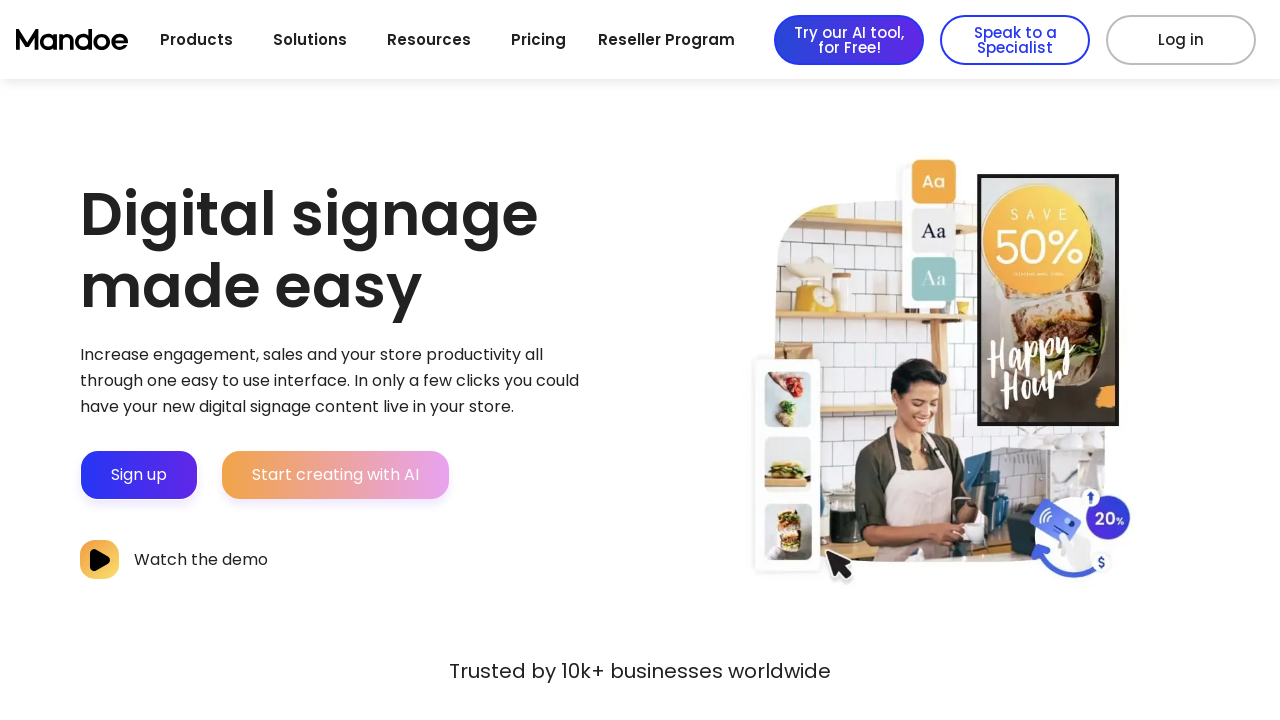

Retrieved URL from link 5: https://mandoemedia.com/images/
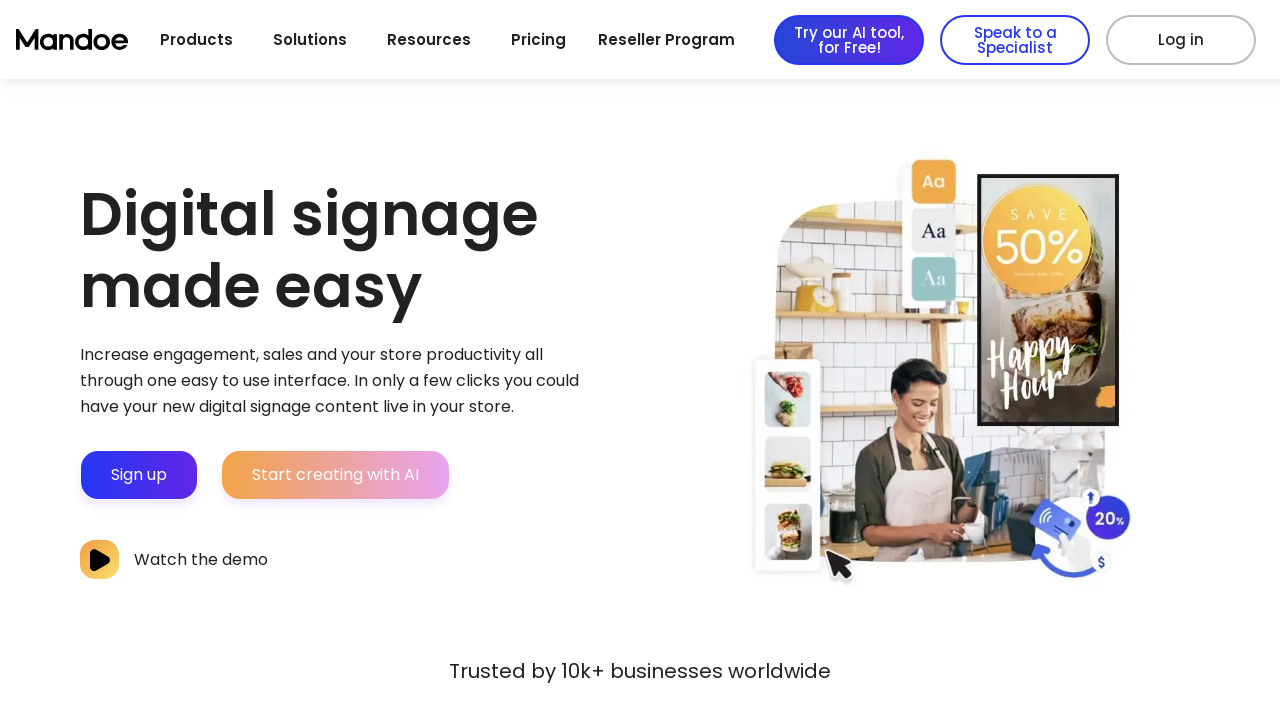

Link 5 (https://mandoemedia.com/images/) returned status code 200
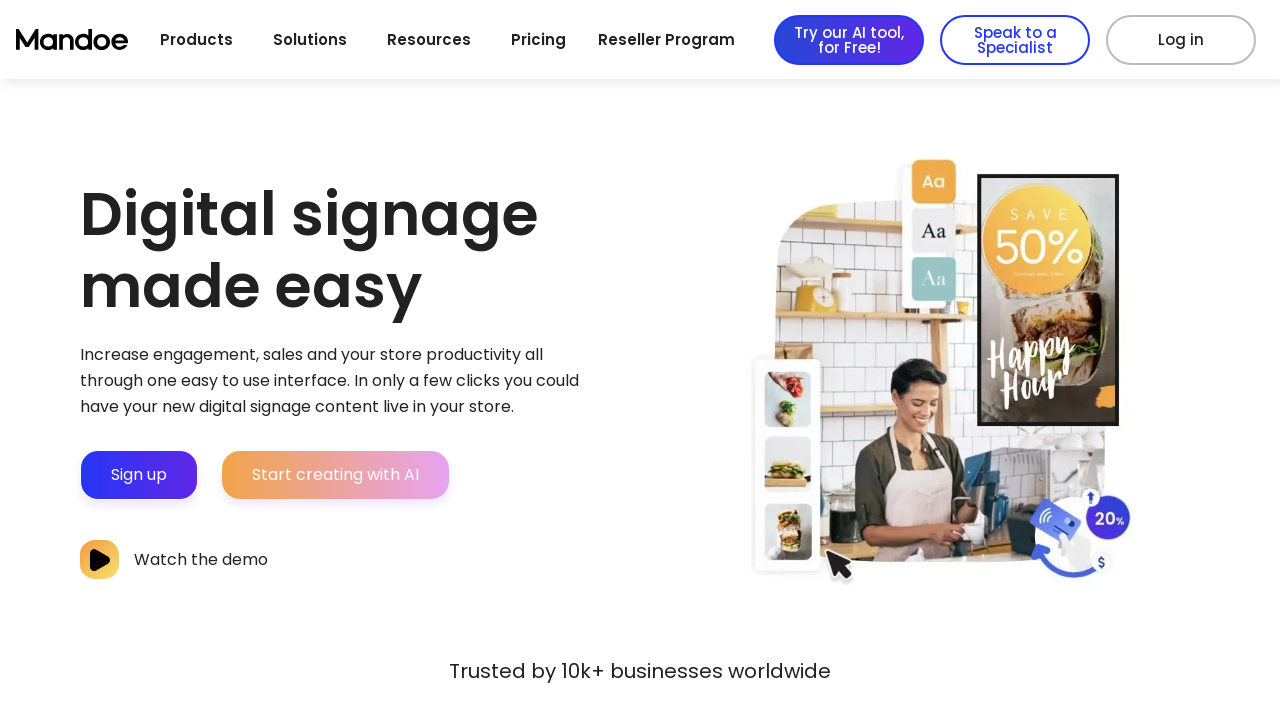

Link 5 is accessible (status < 400)
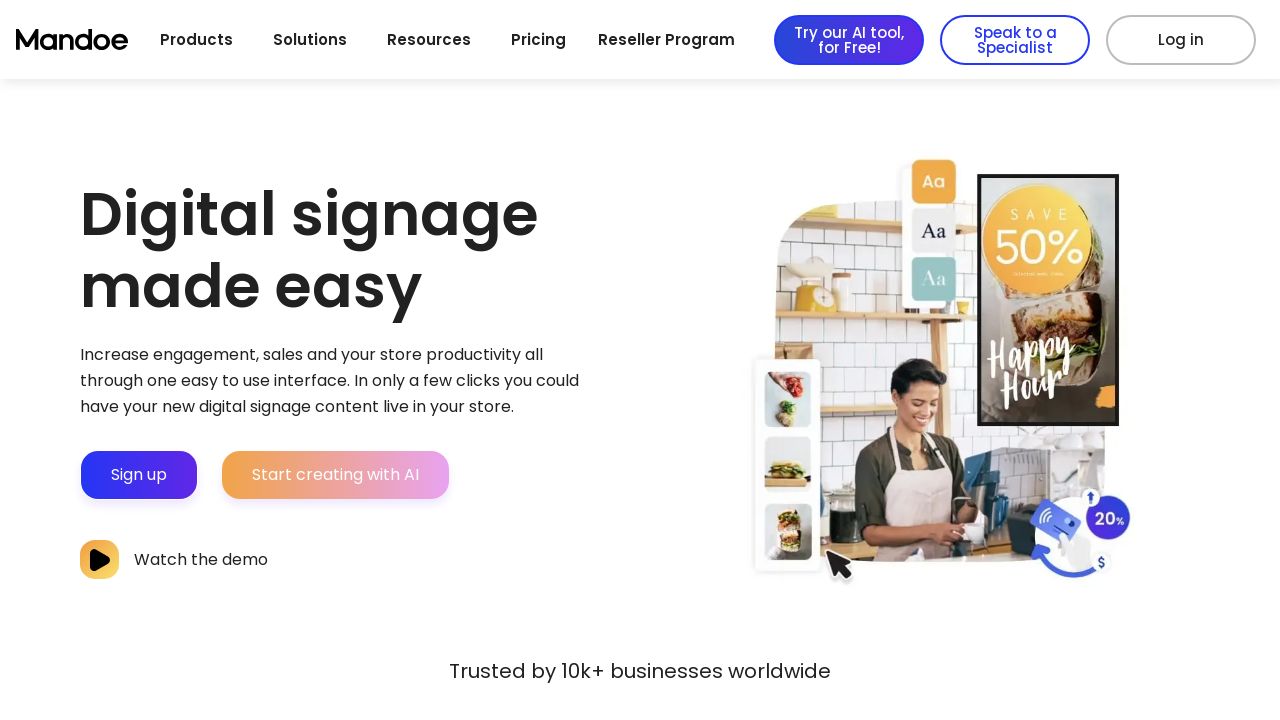

Retrieved URL from link 6: https://mandoemedia.com/how-it-works/
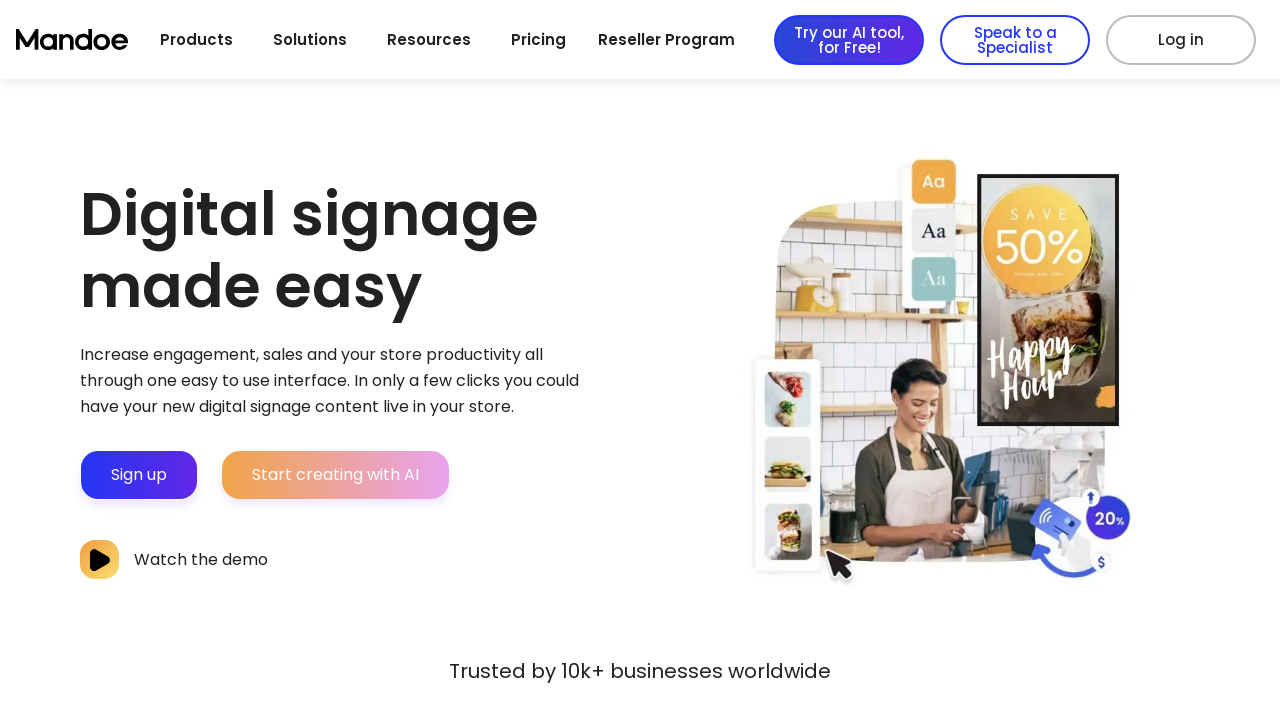

Link 6 (https://mandoemedia.com/how-it-works/) returned status code 200
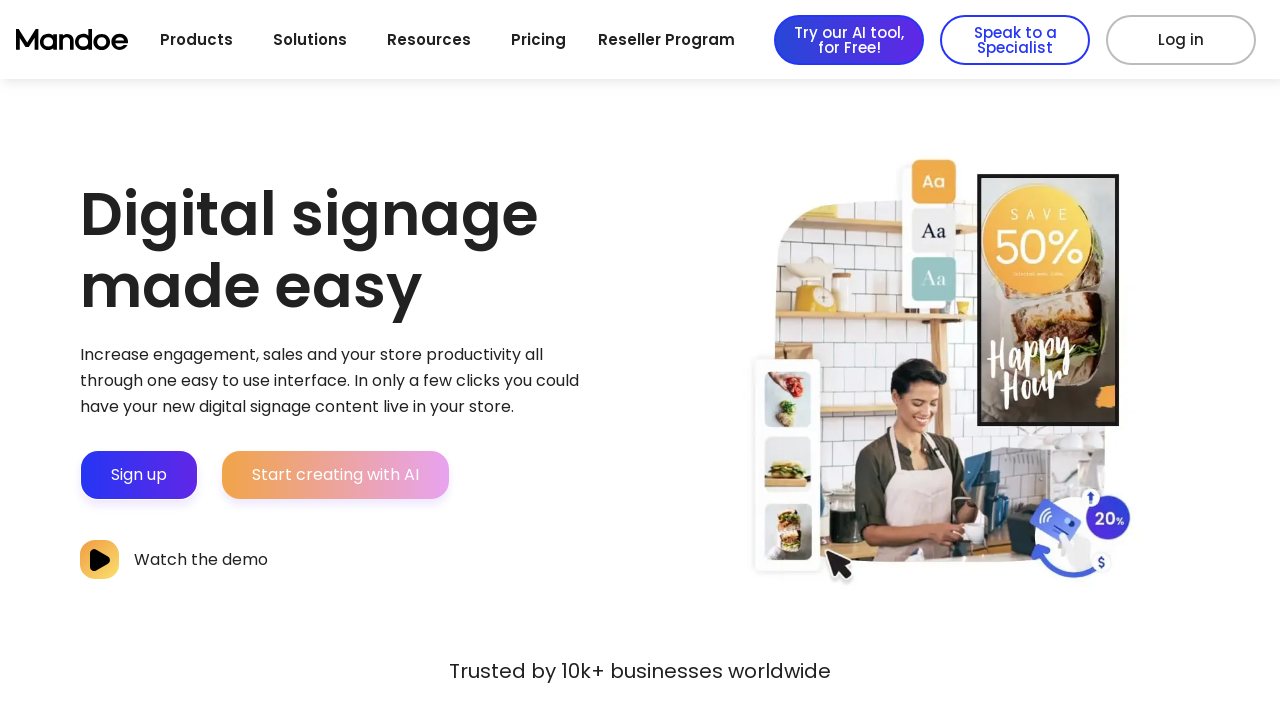

Link 6 is accessible (status < 400)
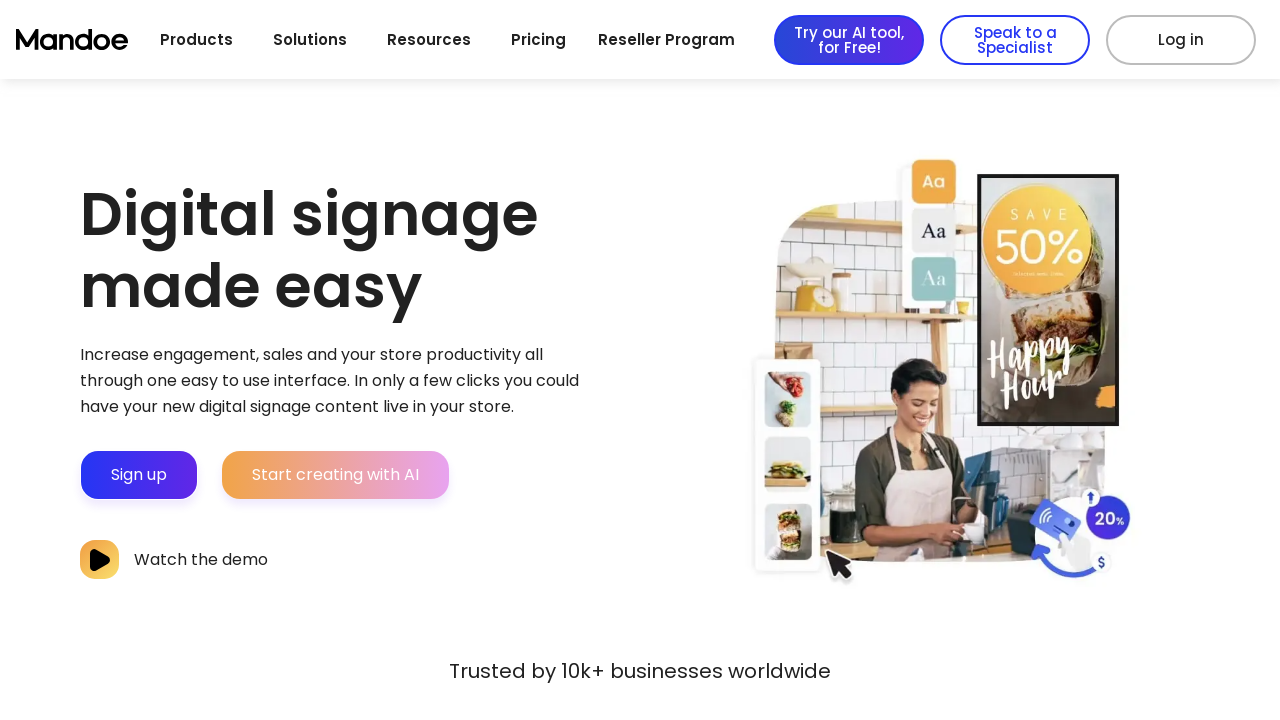

Retrieved URL from link 7: /
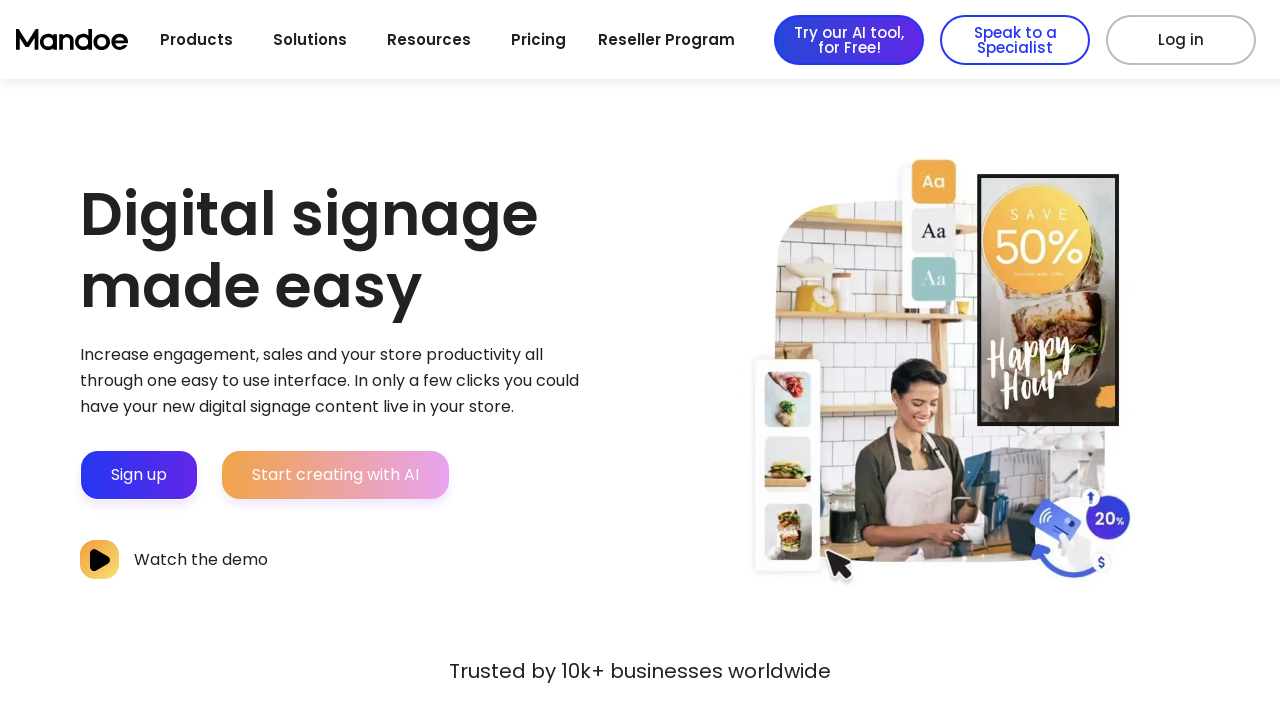

Retrieved URL from link 8: https://mandoemedia.com/digital-signage-templates/
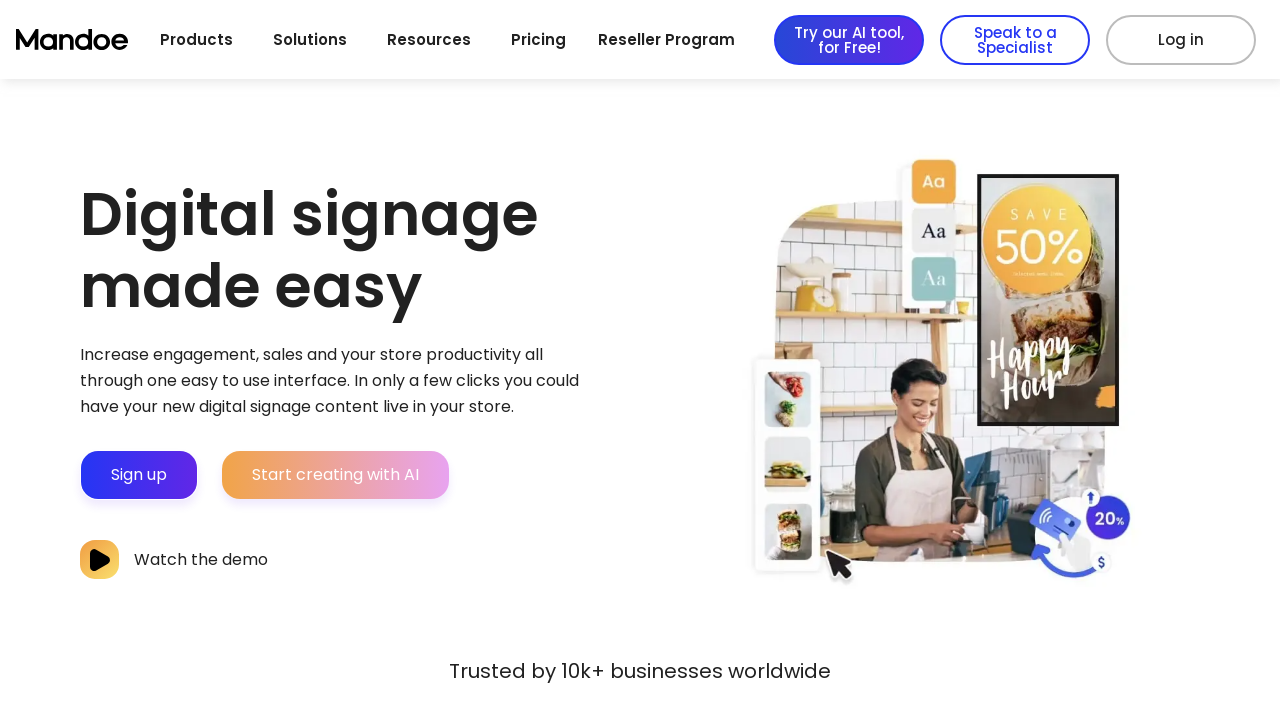

Link 8 (https://mandoemedia.com/digital-signage-templates/) returned status code 200
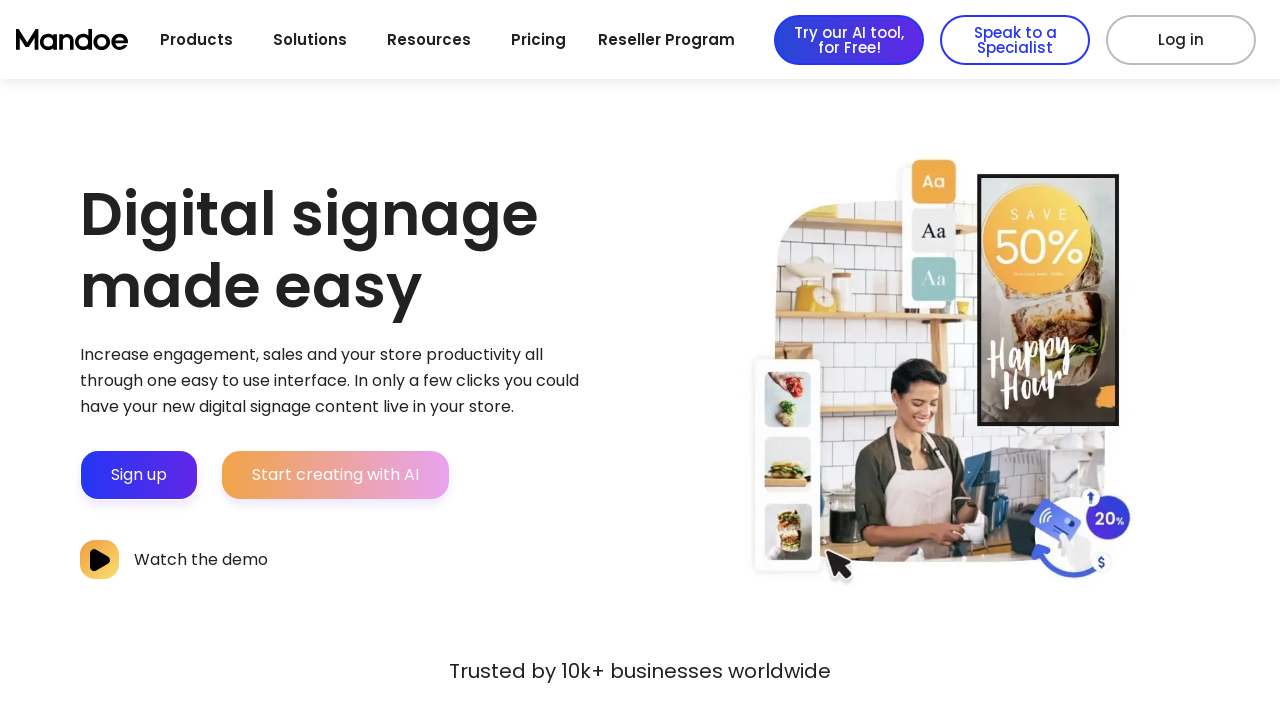

Link 8 is accessible (status < 400)
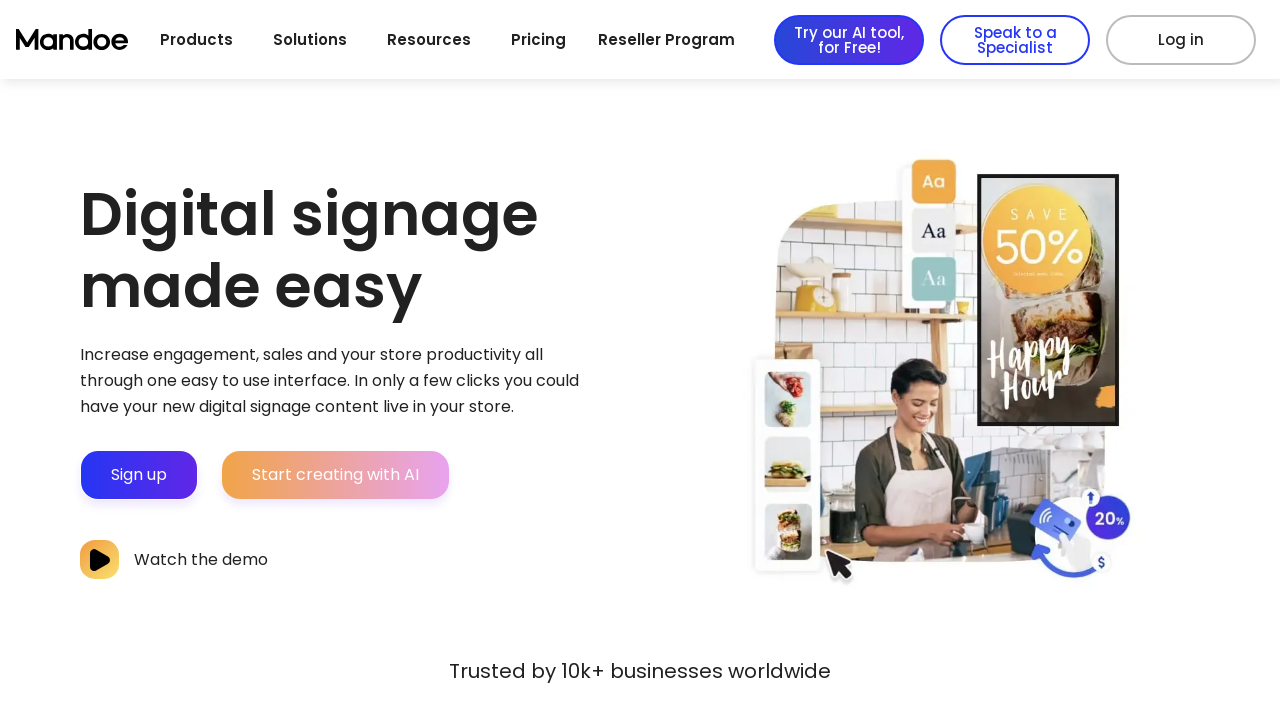

Retrieved URL from link 9: https://mandoemedia.com/industries/
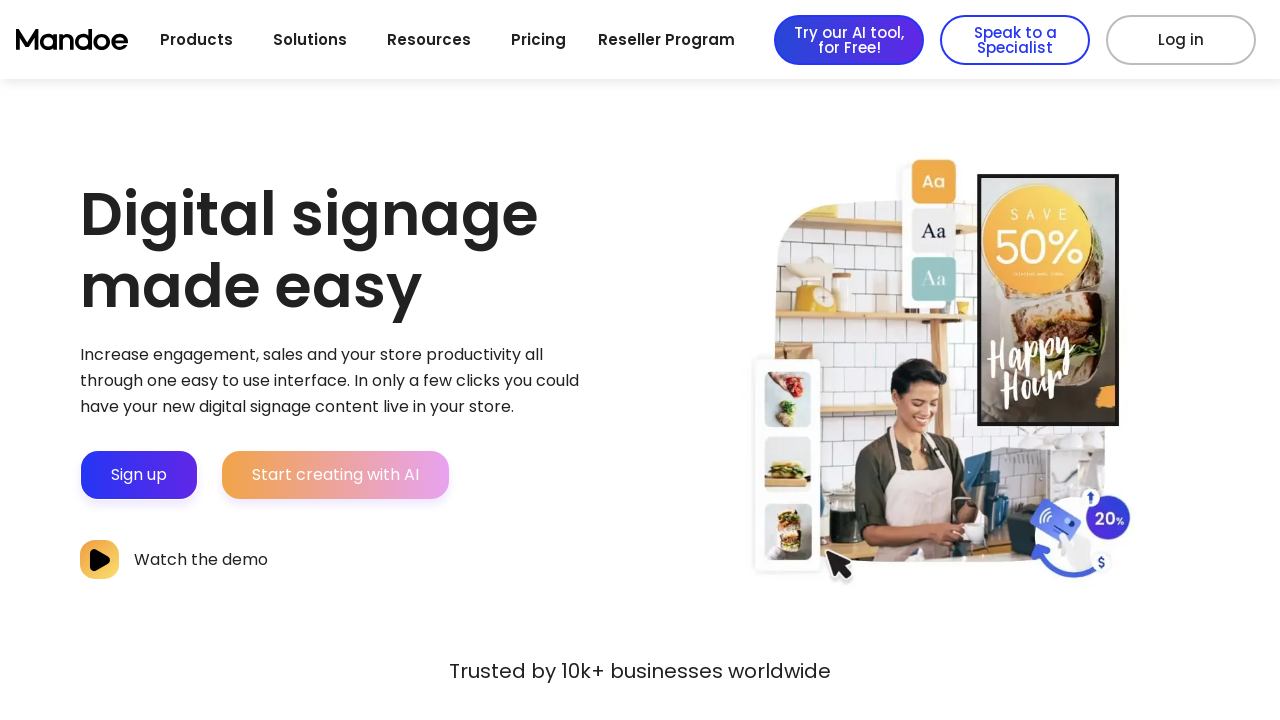

Link 9 (https://mandoemedia.com/industries/) returned status code 200
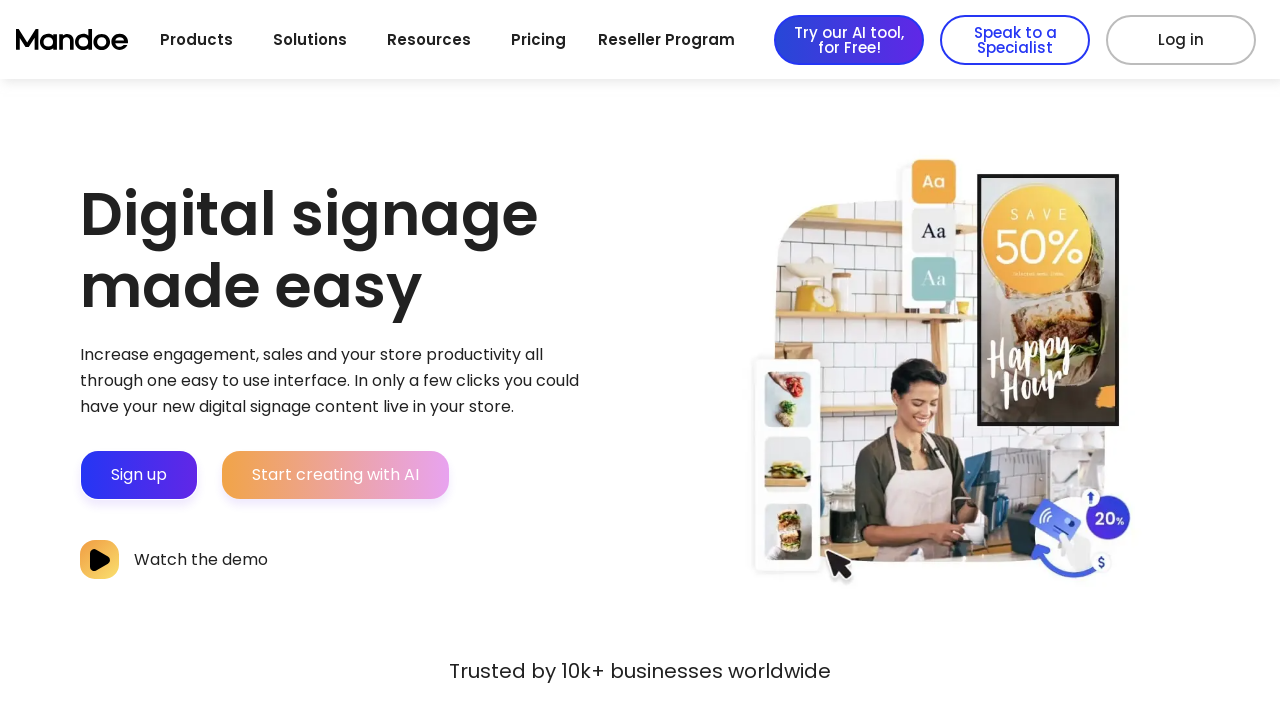

Link 9 is accessible (status < 400)
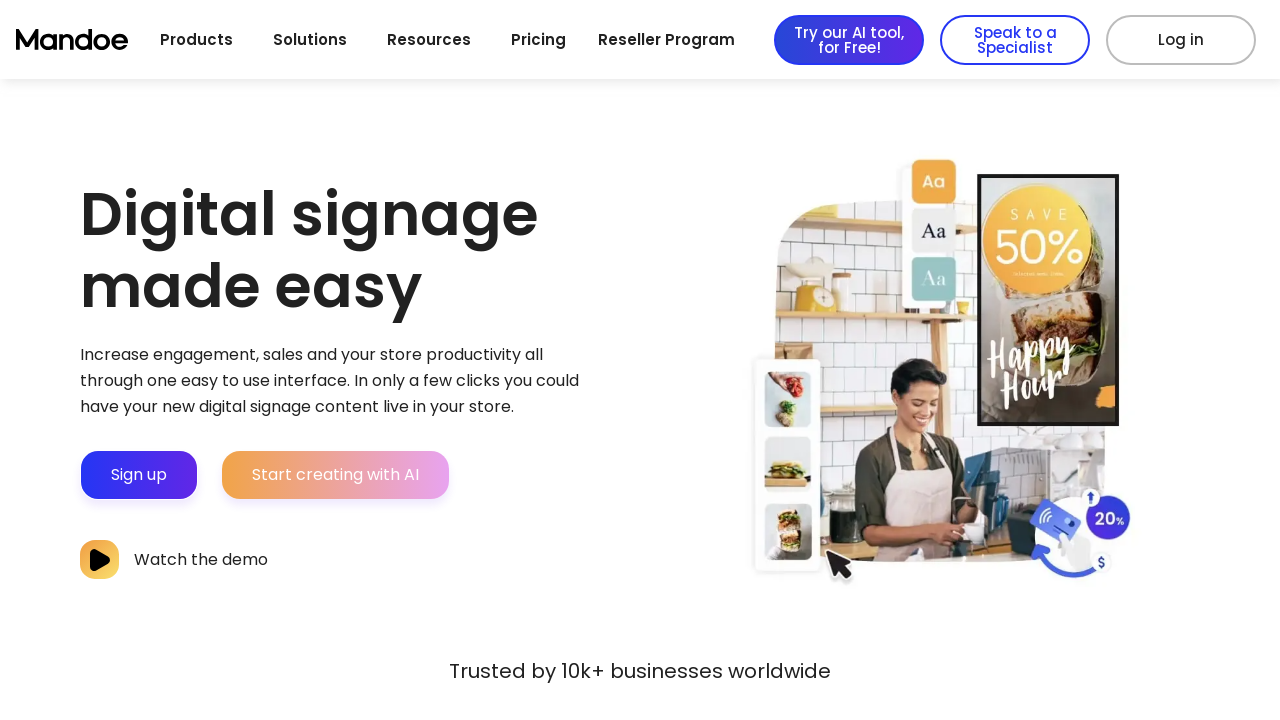

Retrieved URL from link 10: https://mandoemedia.com/locations/
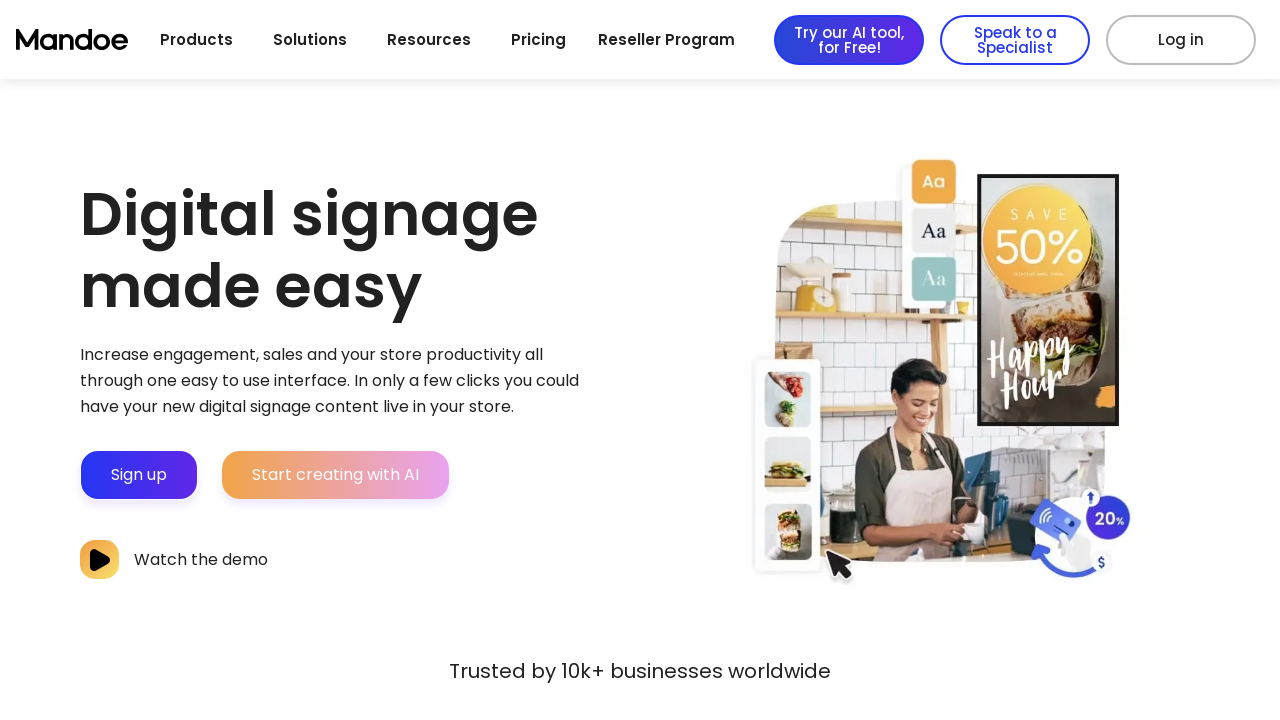

Link 10 (https://mandoemedia.com/locations/) returned status code 200
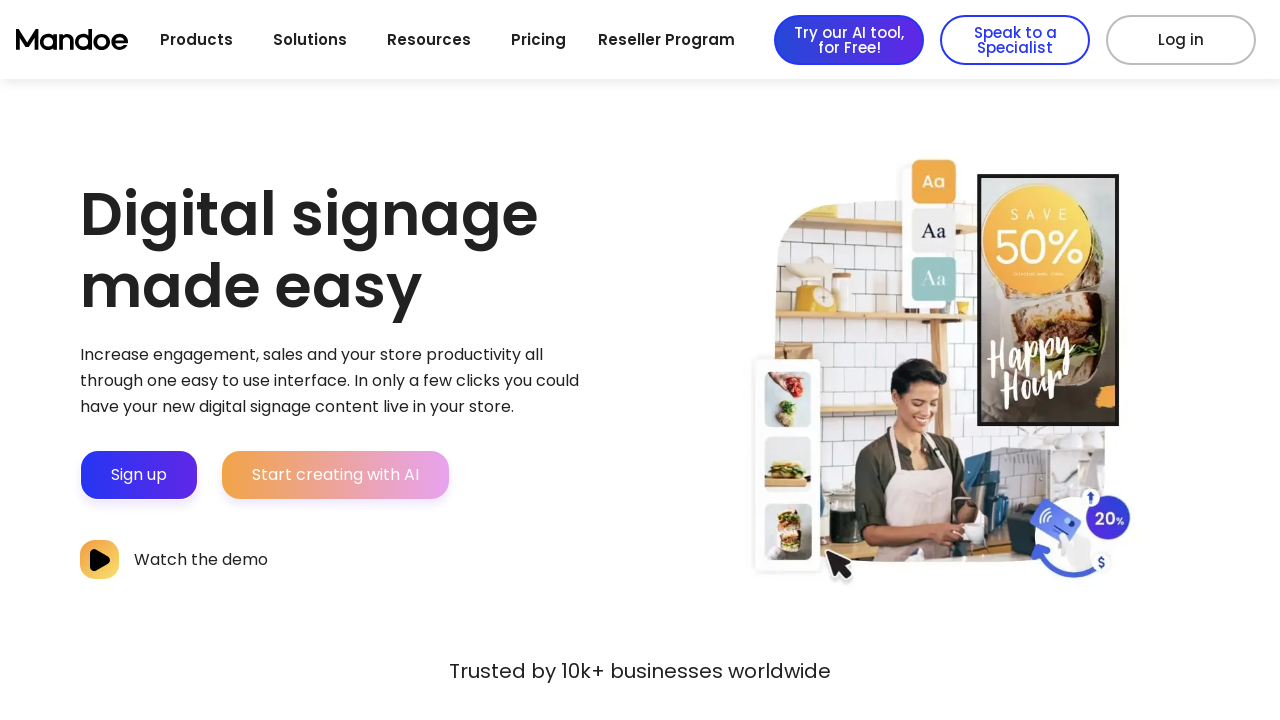

Link 10 is accessible (status < 400)
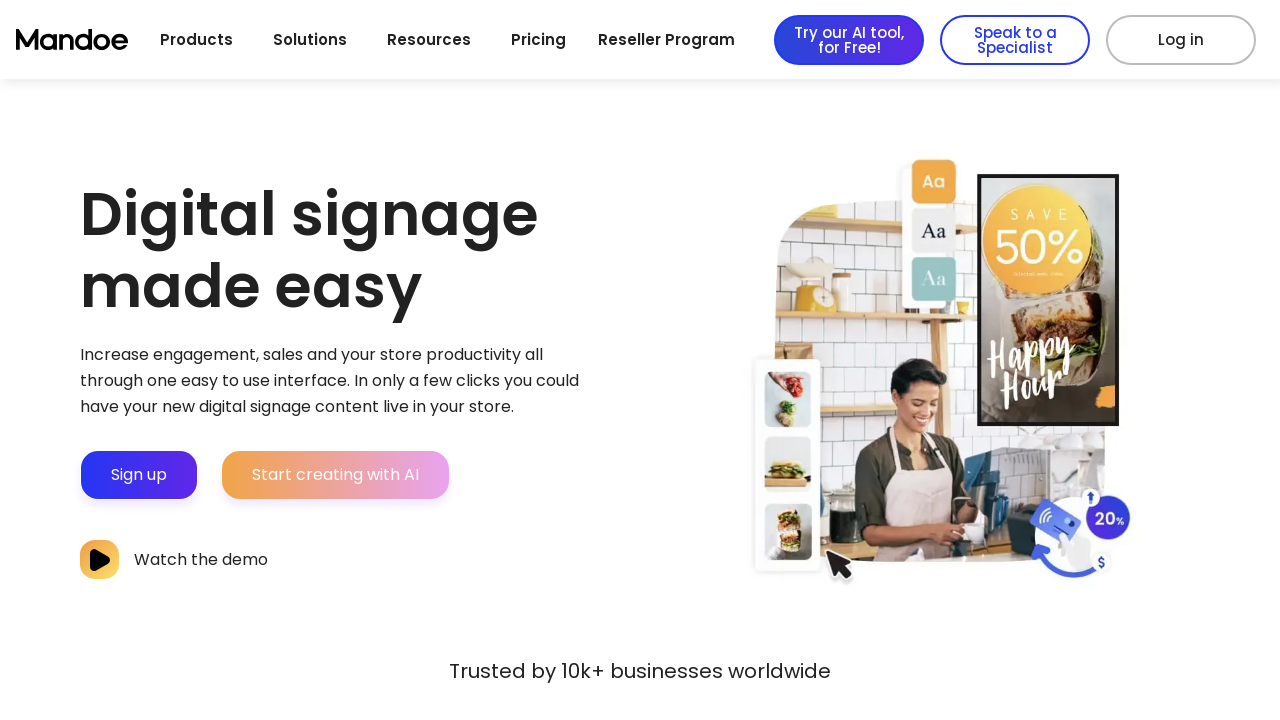

Retrieved URL from link 11: /
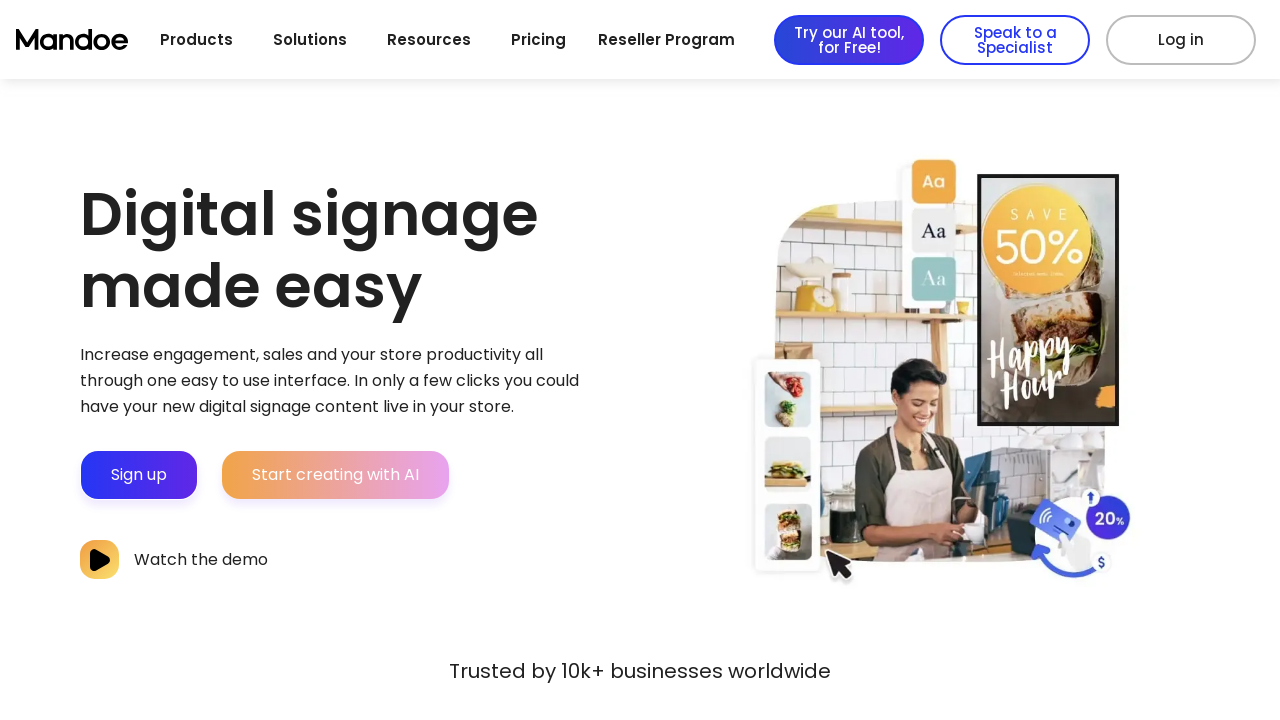

Retrieved URL from link 12: https://mandoemedia.com/shop/
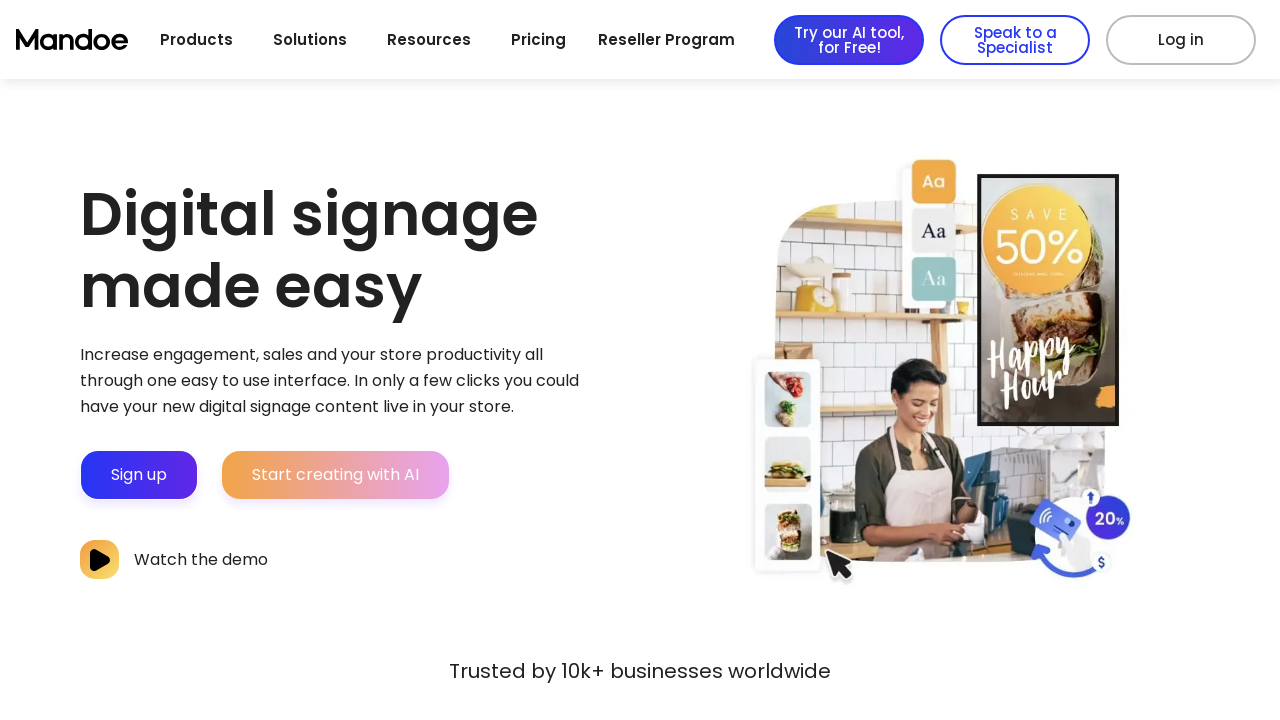

Link 12 (https://mandoemedia.com/shop/) returned status code 500
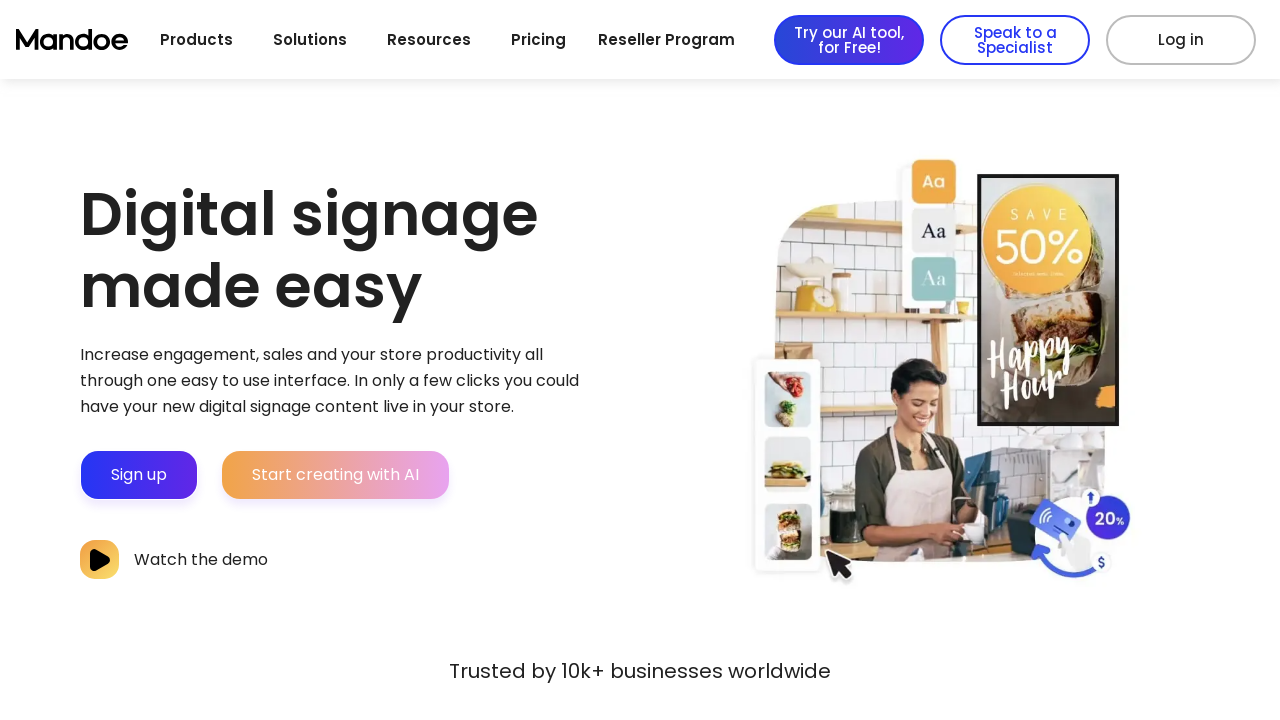

Error checking link 12 (https://mandoemedia.com/shop/): Link https://mandoemedia.com/shop/ returned status 500
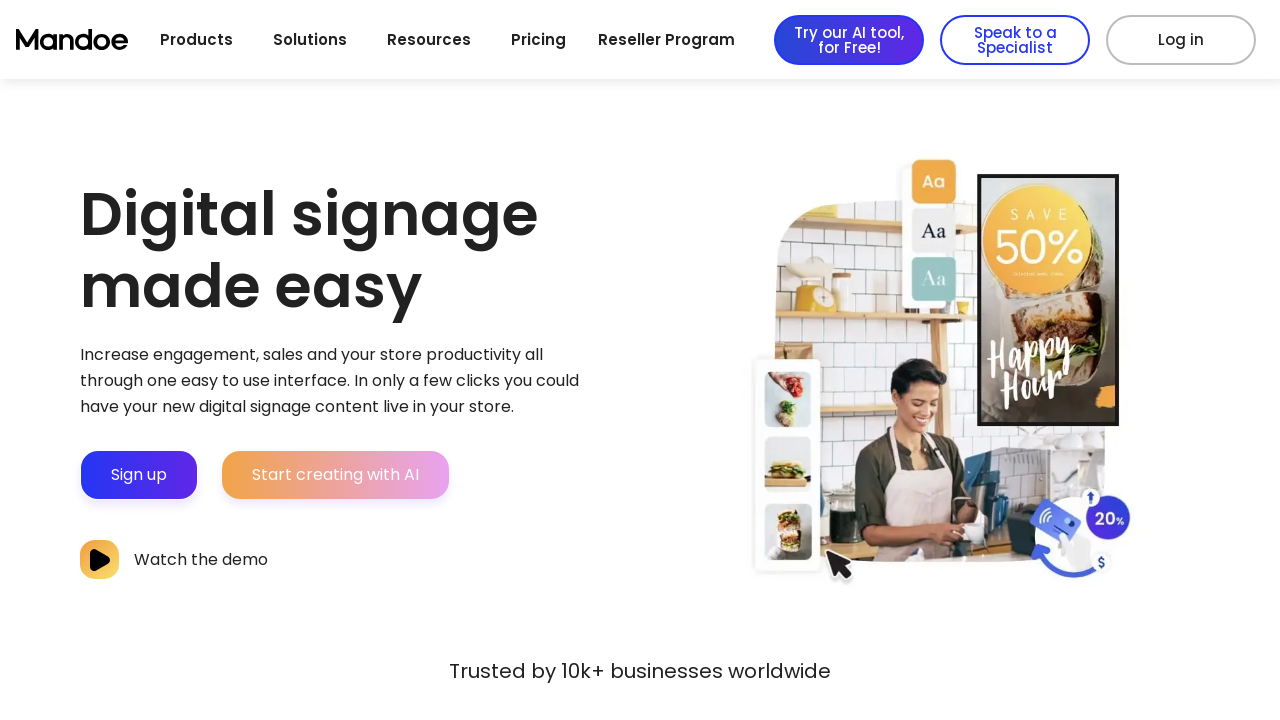

Retrieved URL from link 13: https://mandoemedia.com/digital-signage-hardware/
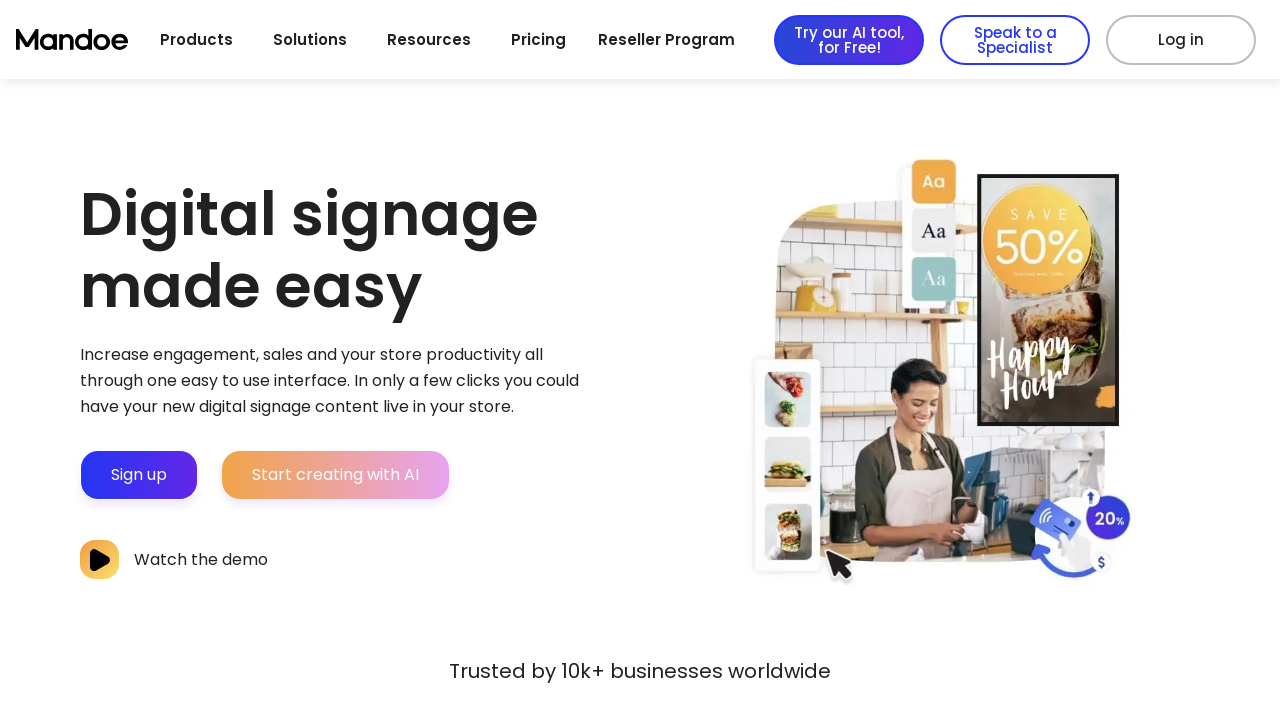

Link 13 (https://mandoemedia.com/digital-signage-hardware/) returned status code 200
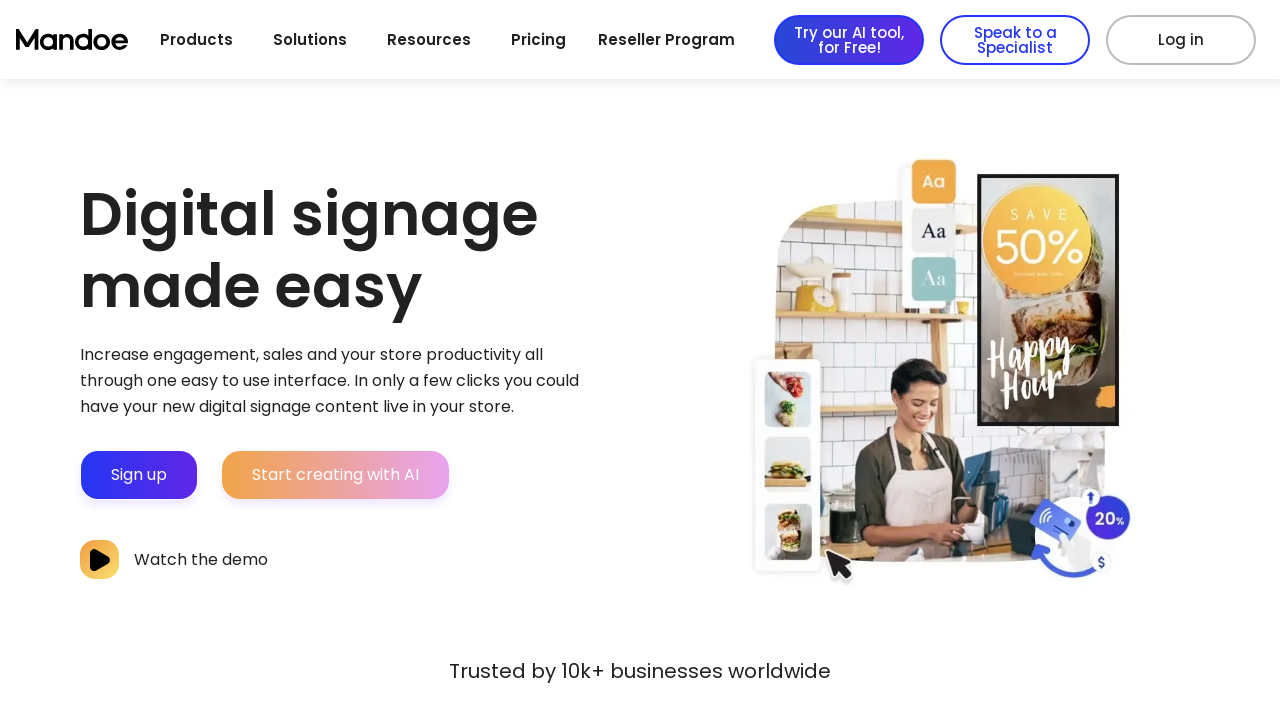

Link 13 is accessible (status < 400)
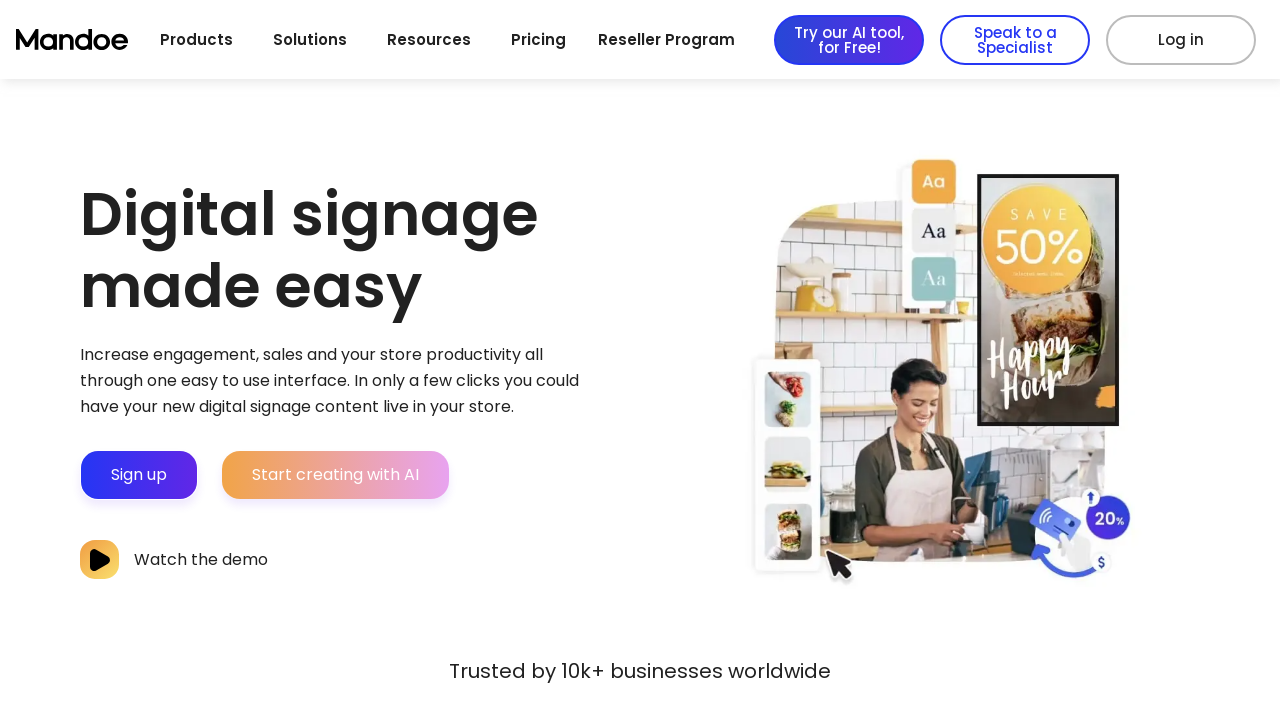

Retrieved URL from link 14: https://mandoemedia.com/media-player/
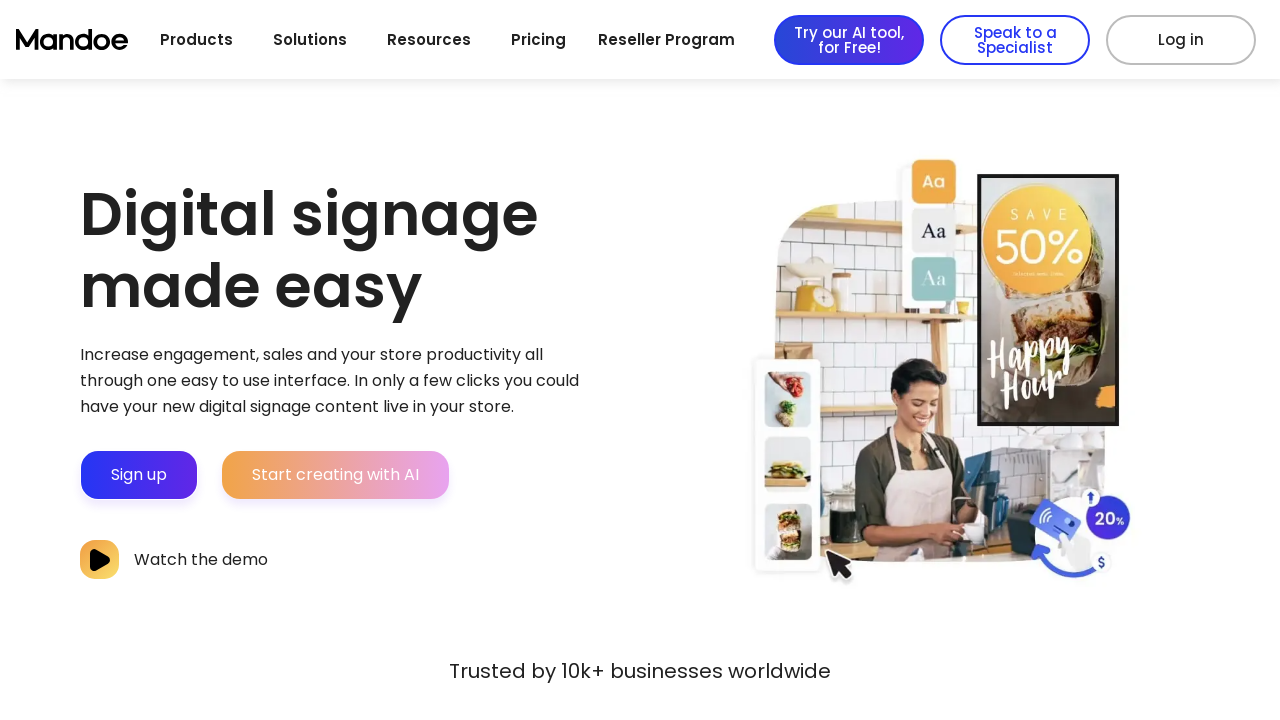

Link 14 (https://mandoemedia.com/media-player/) returned status code 200
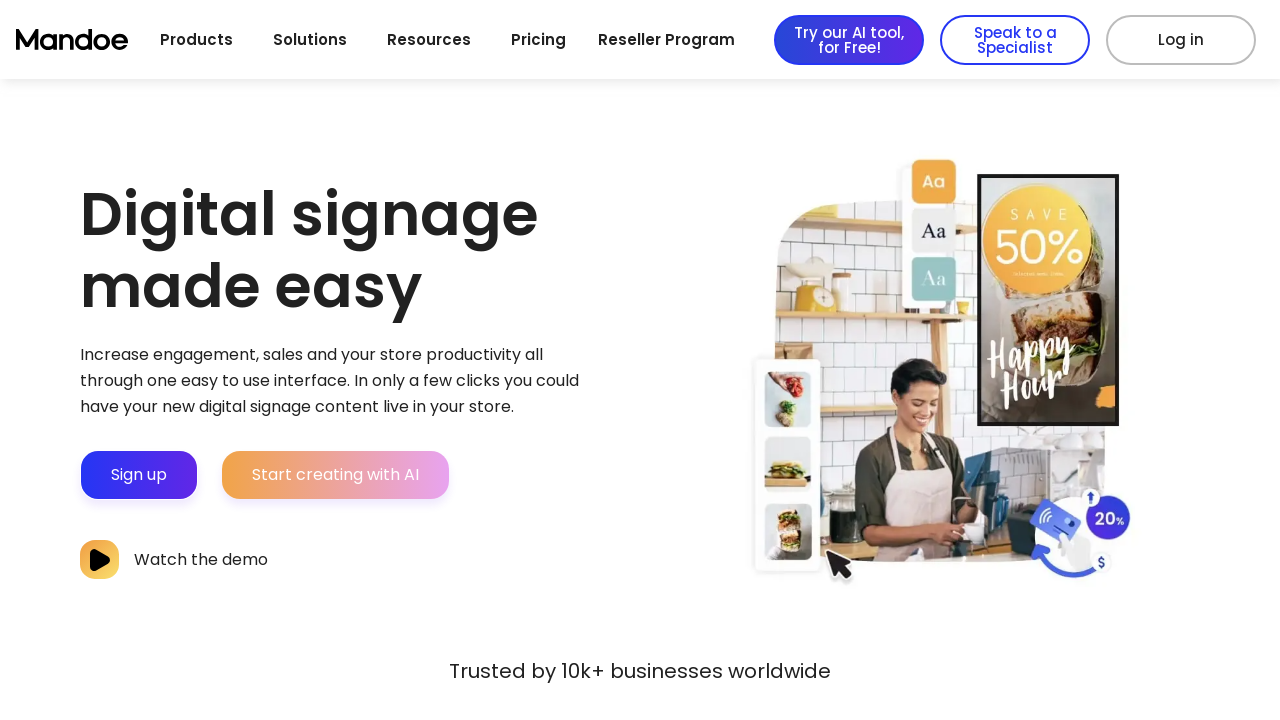

Link 14 is accessible (status < 400)
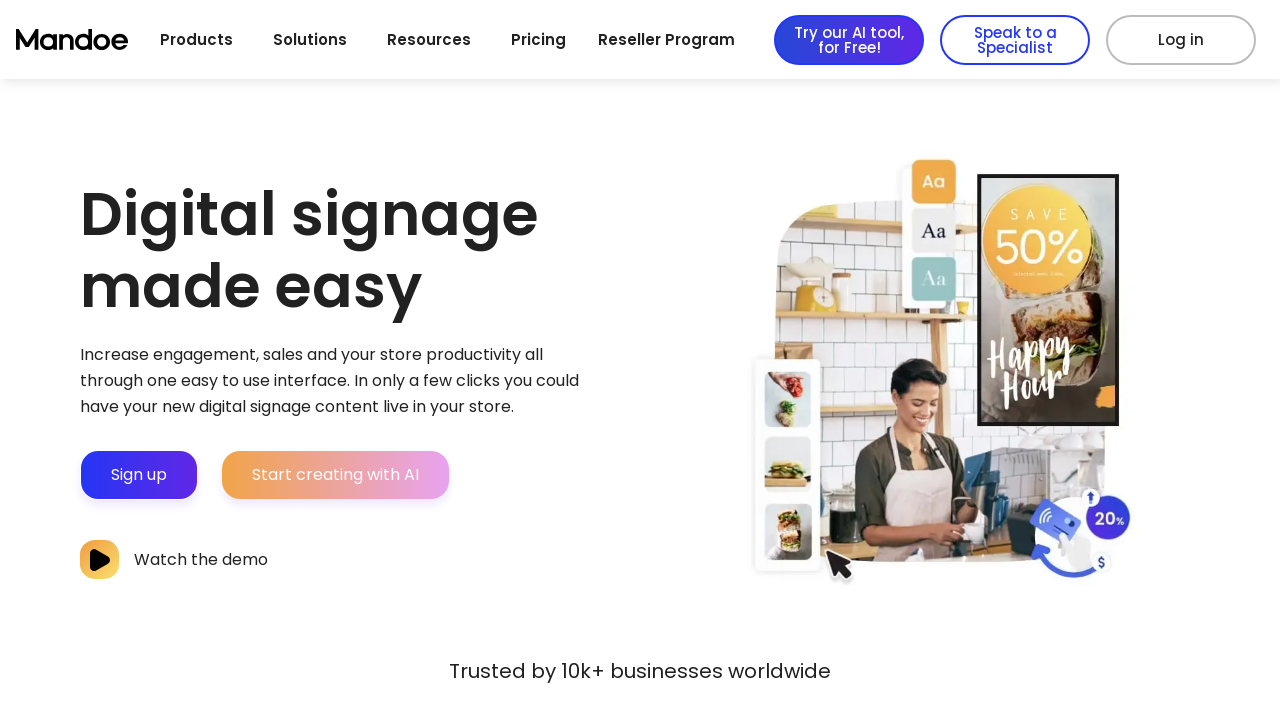

Retrieved URL from link 15: https://mandoemedia.com/guides/connecting-the-player/
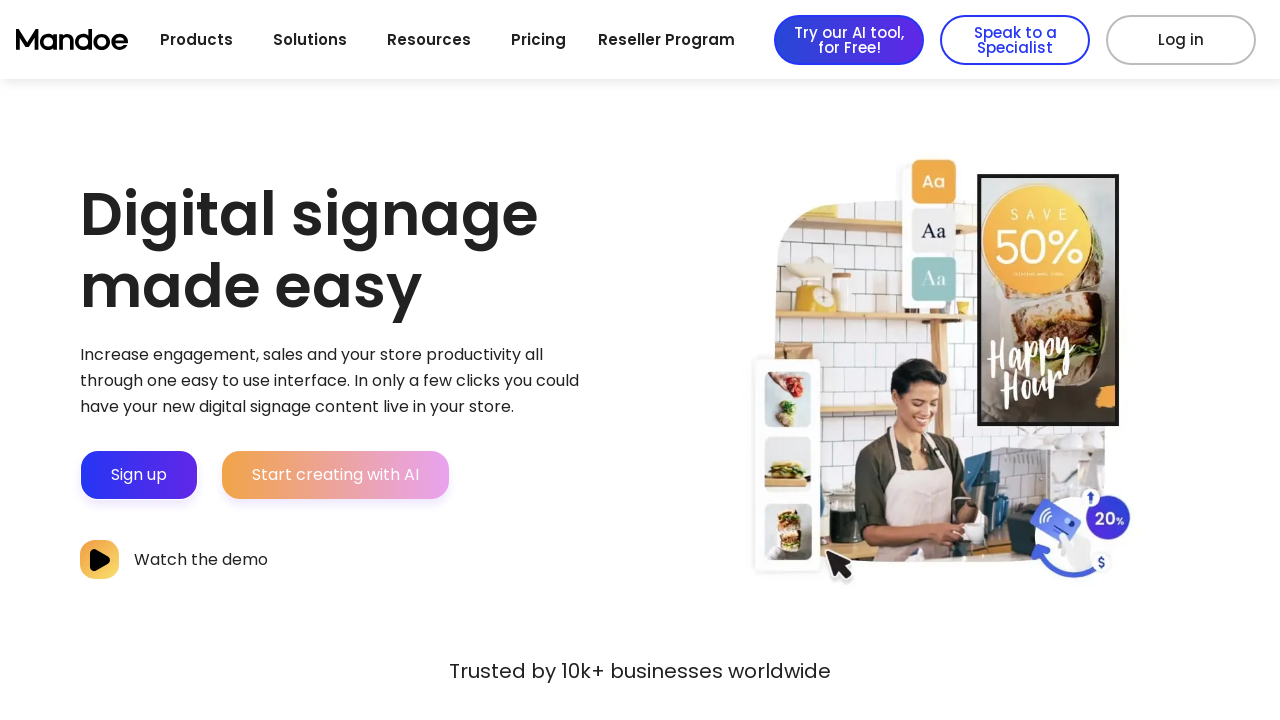

Link 15 (https://mandoemedia.com/guides/connecting-the-player/) returned status code 200
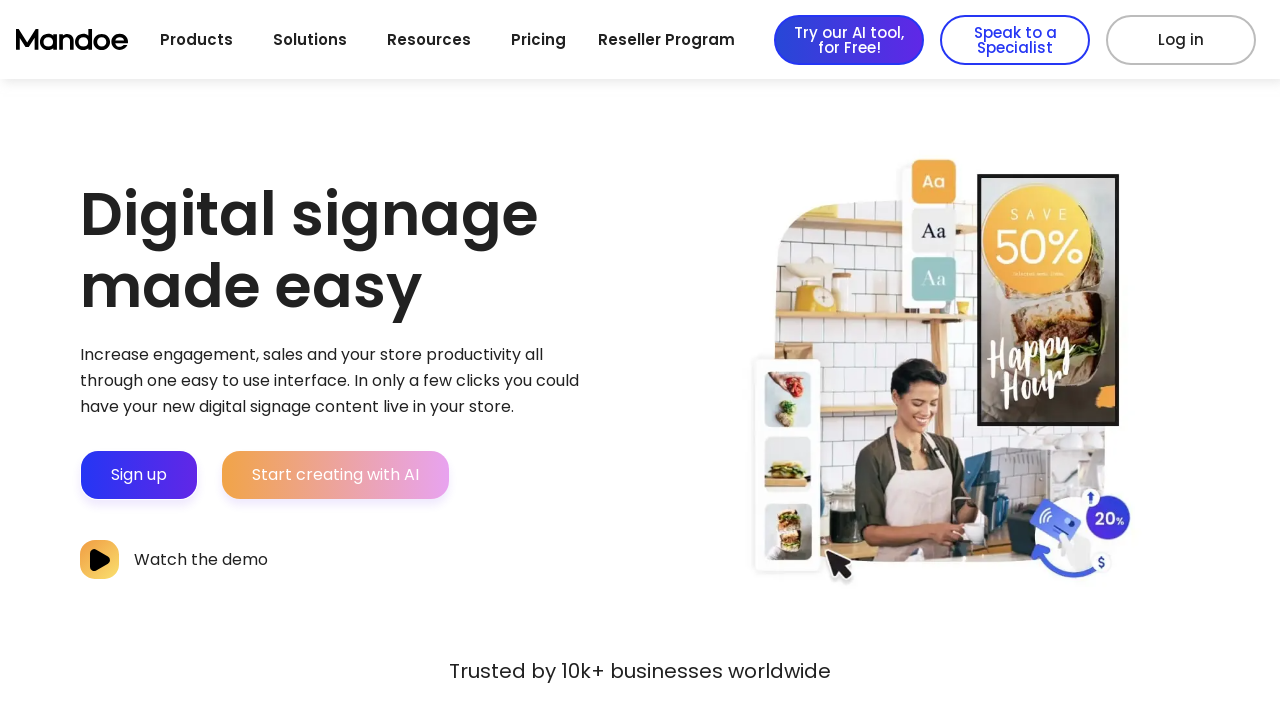

Link 15 is accessible (status < 400)
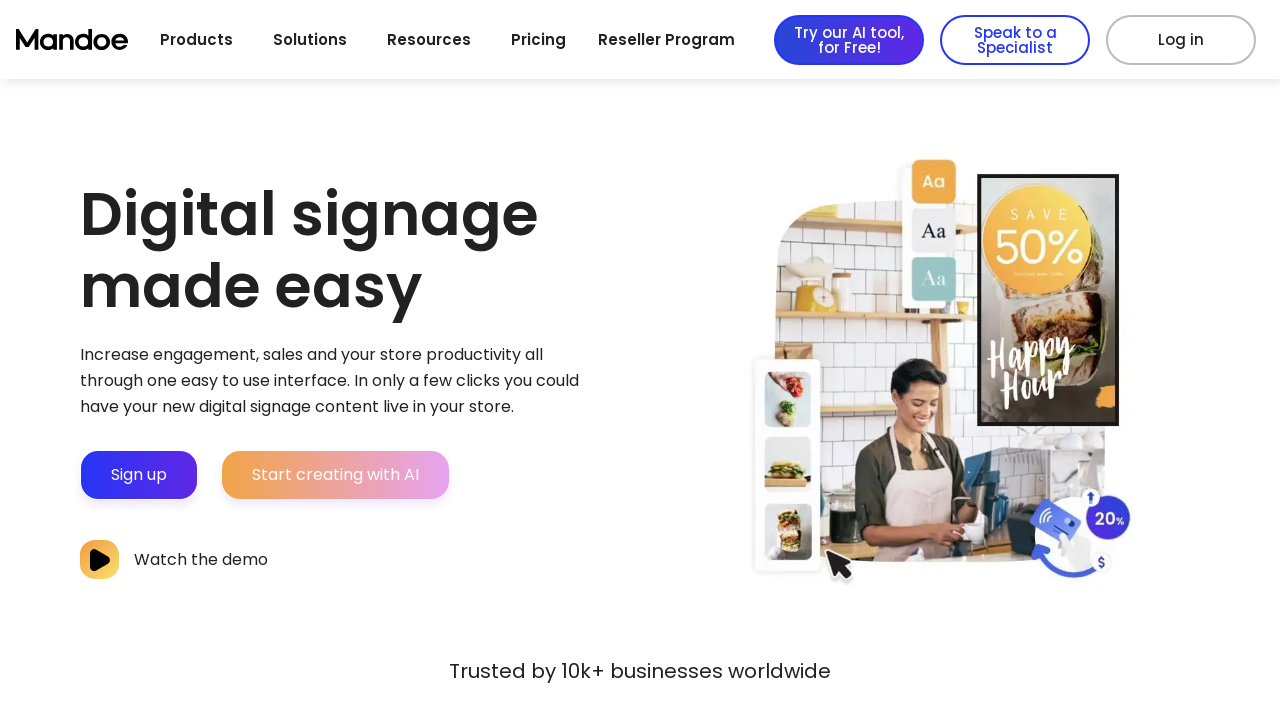

Retrieved URL from link 16: https://mandoemedia.com/download-player/
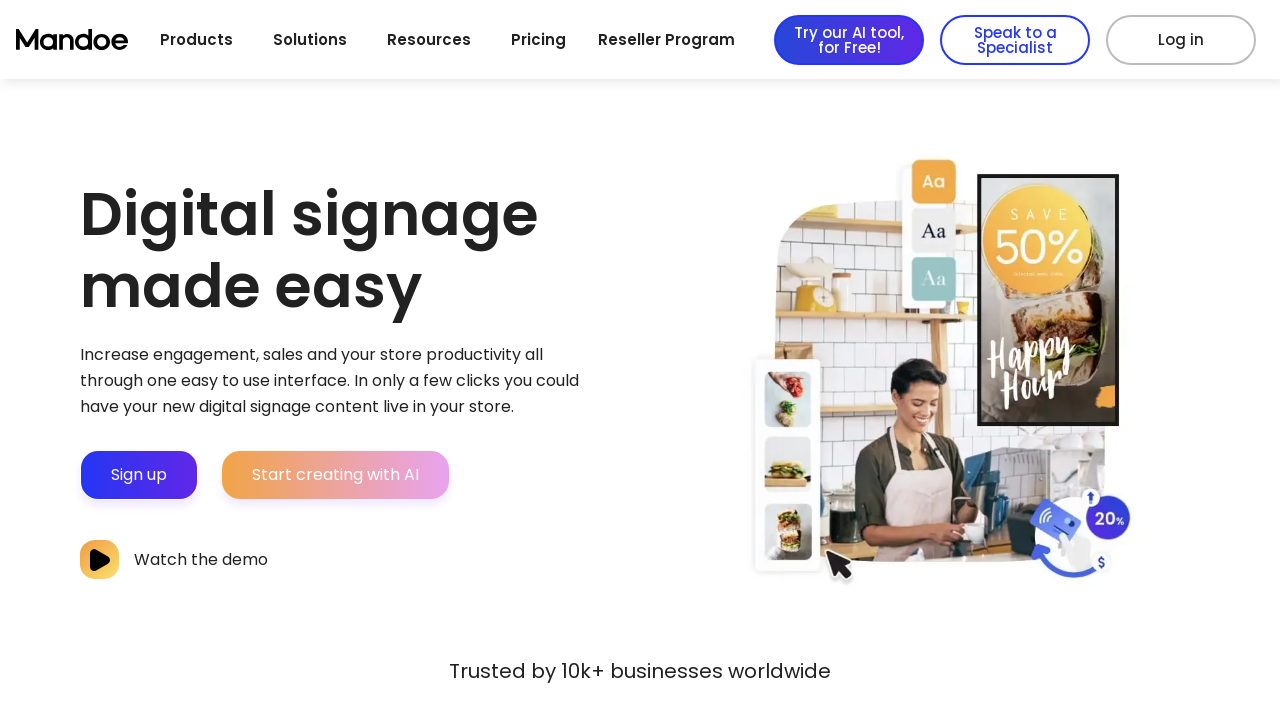

Link 16 (https://mandoemedia.com/download-player/) returned status code 200
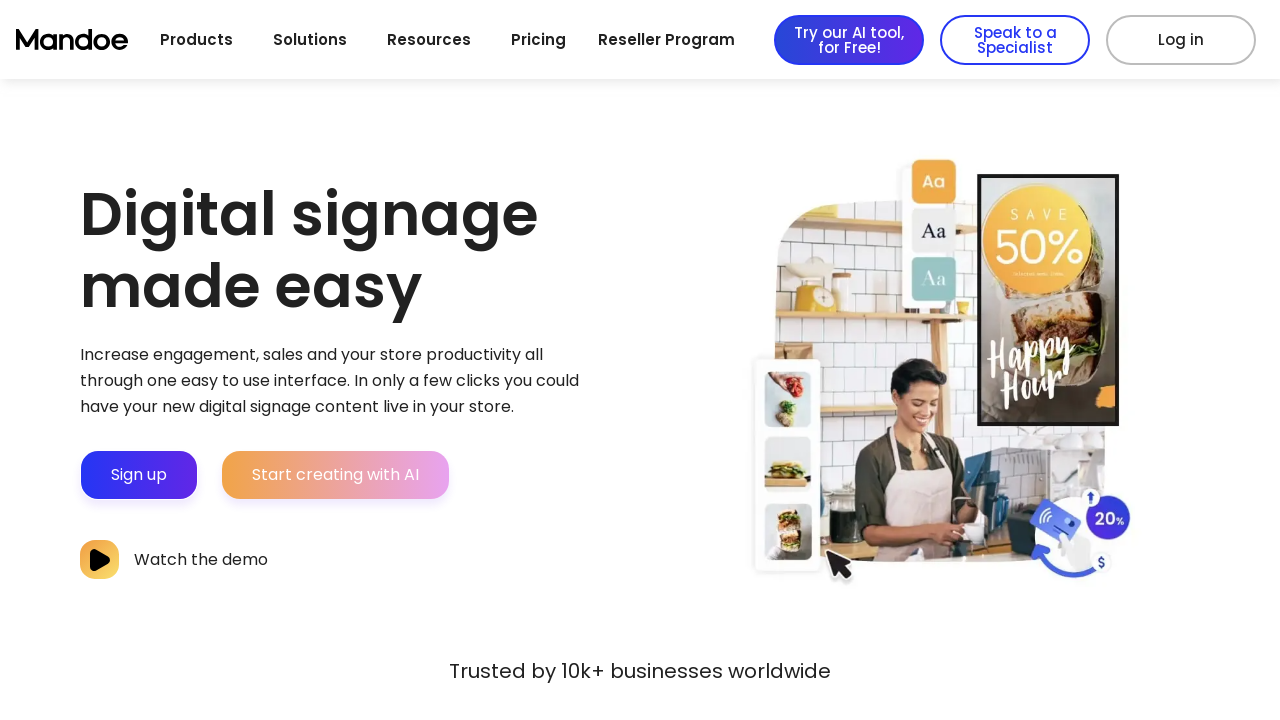

Link 16 is accessible (status < 400)
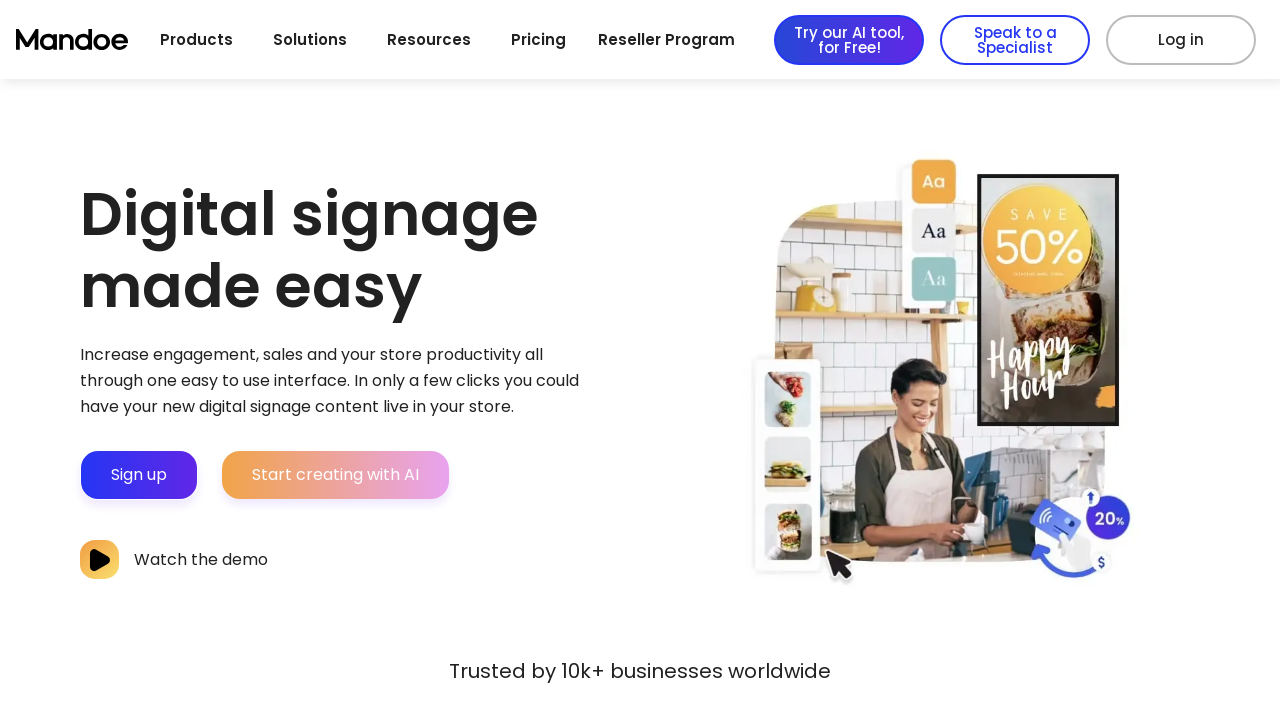

Retrieved URL from link 17: /
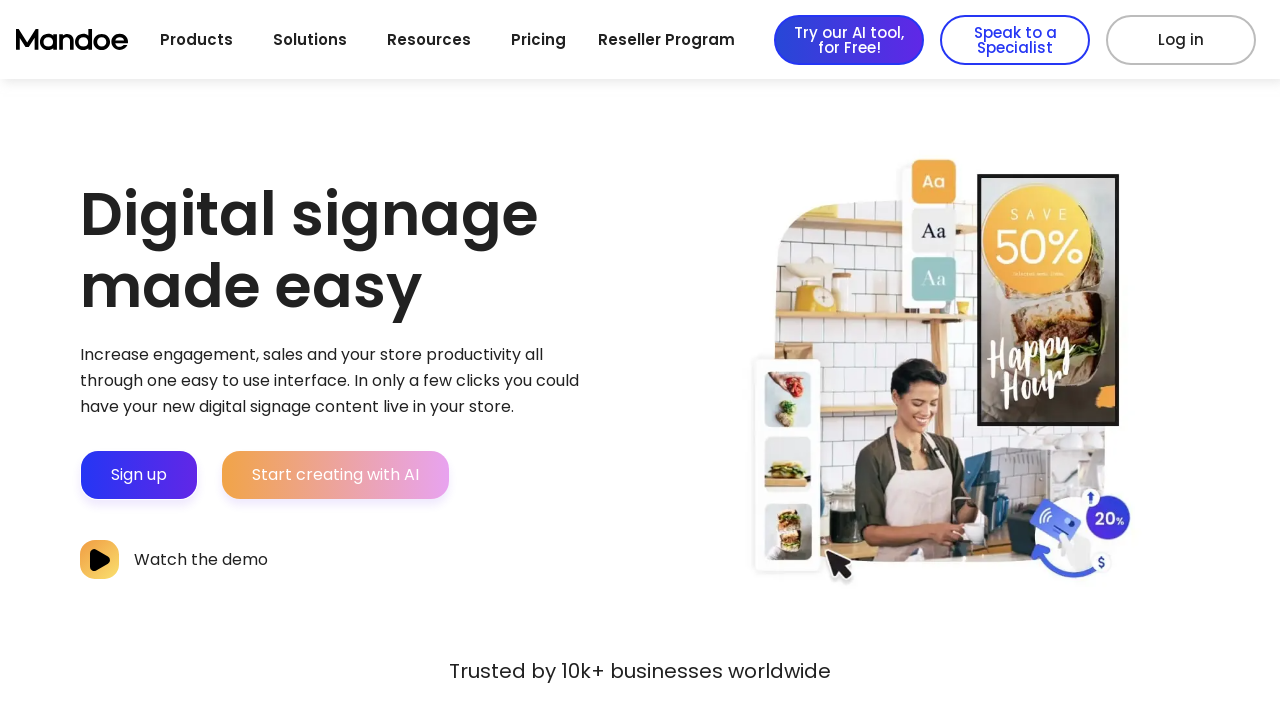

Retrieved URL from link 18: https://mandoemedia.com/industries/retail-store-digital-signage/
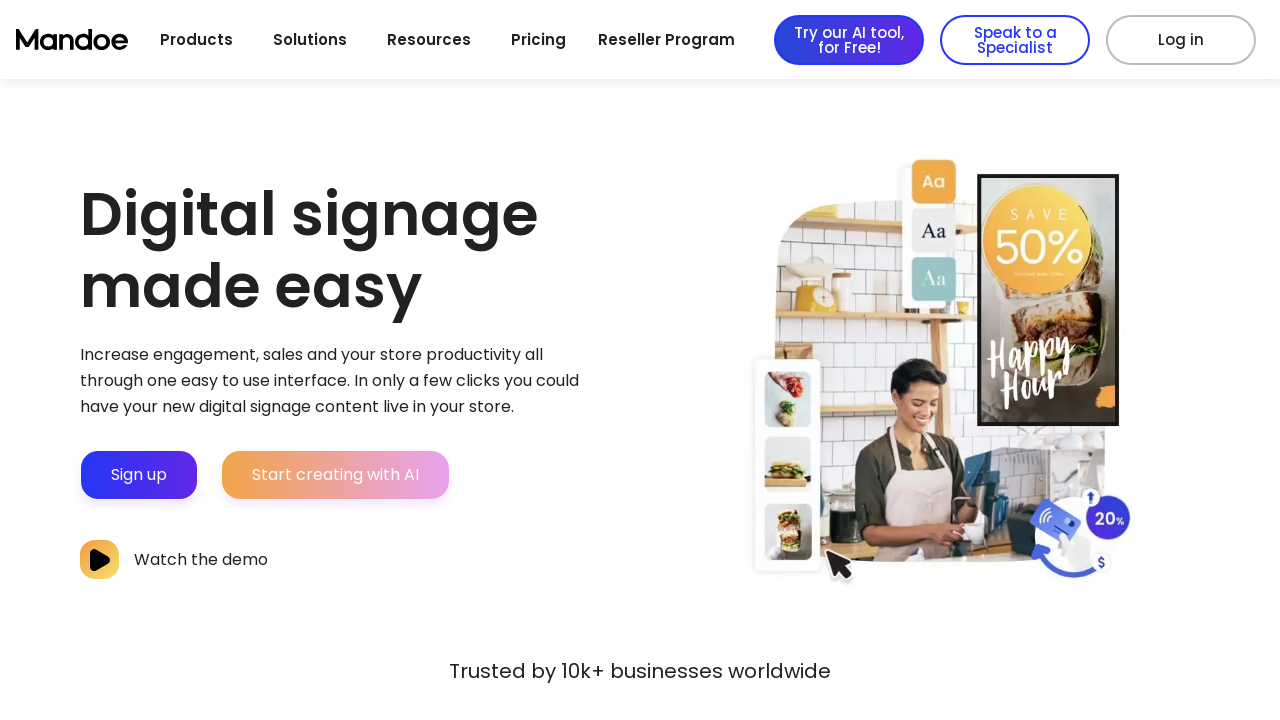

Link 18 (https://mandoemedia.com/industries/retail-store-digital-signage/) returned status code 200
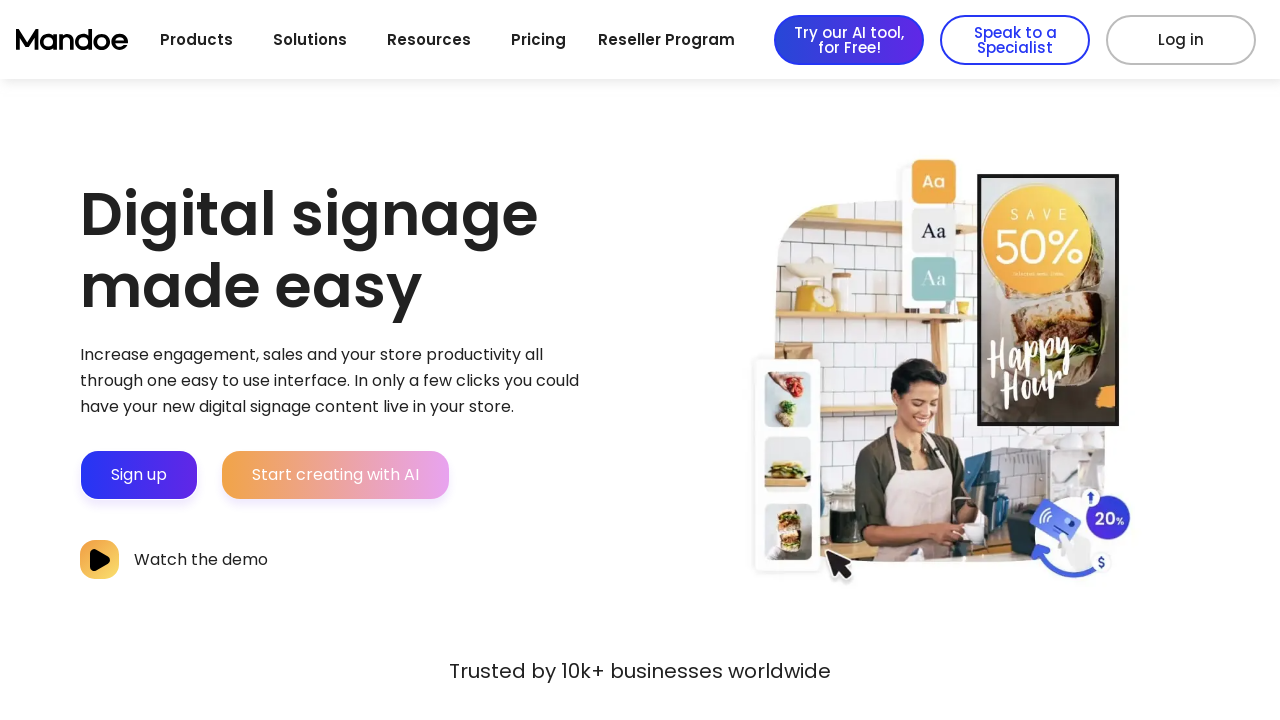

Link 18 is accessible (status < 400)
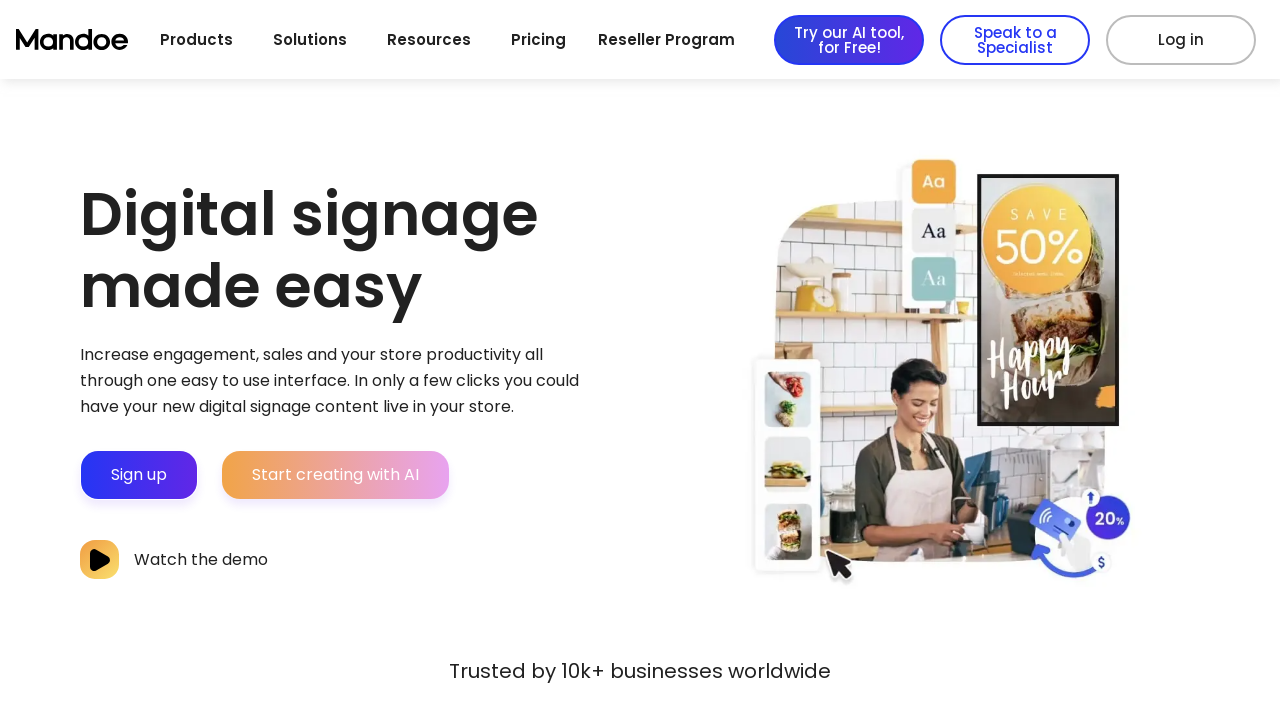

Retrieved URL from link 19: https://mandoemedia.com/industries/hospitality/
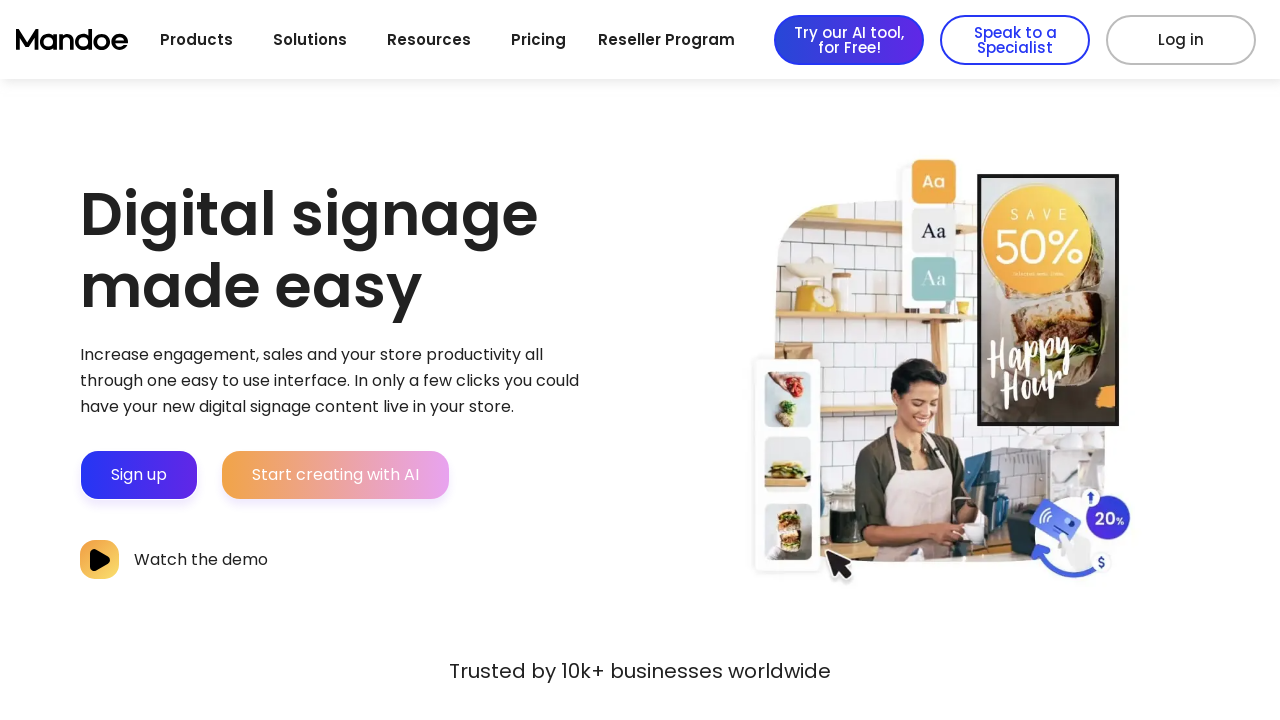

Link 19 (https://mandoemedia.com/industries/hospitality/) returned status code 200
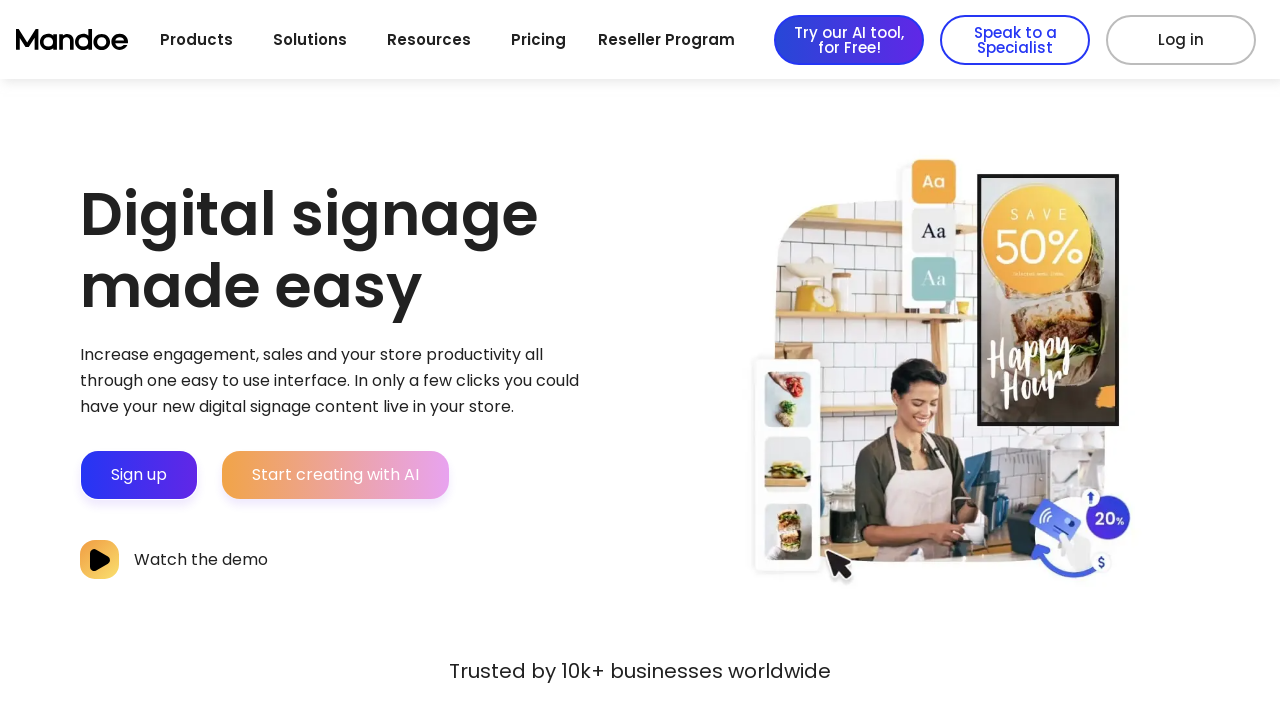

Link 19 is accessible (status < 400)
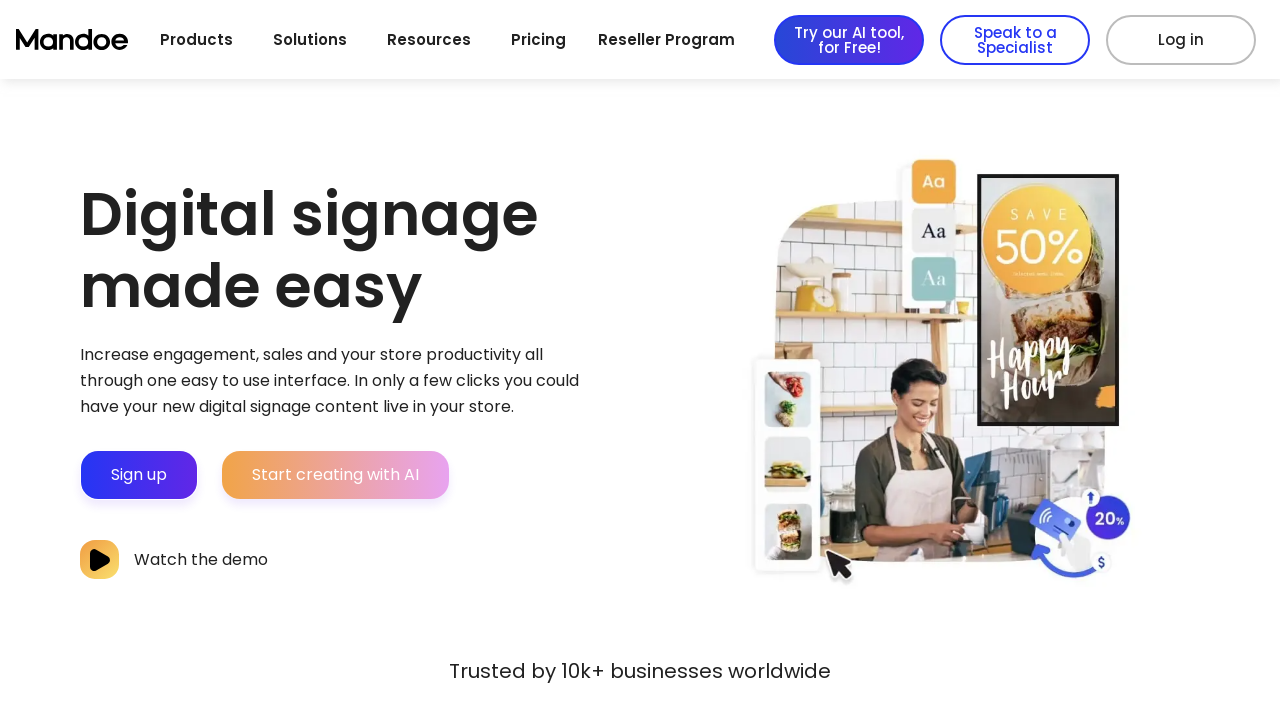

Retrieved URL from link 20: https://mandoemedia.com/industries/hair-salon/
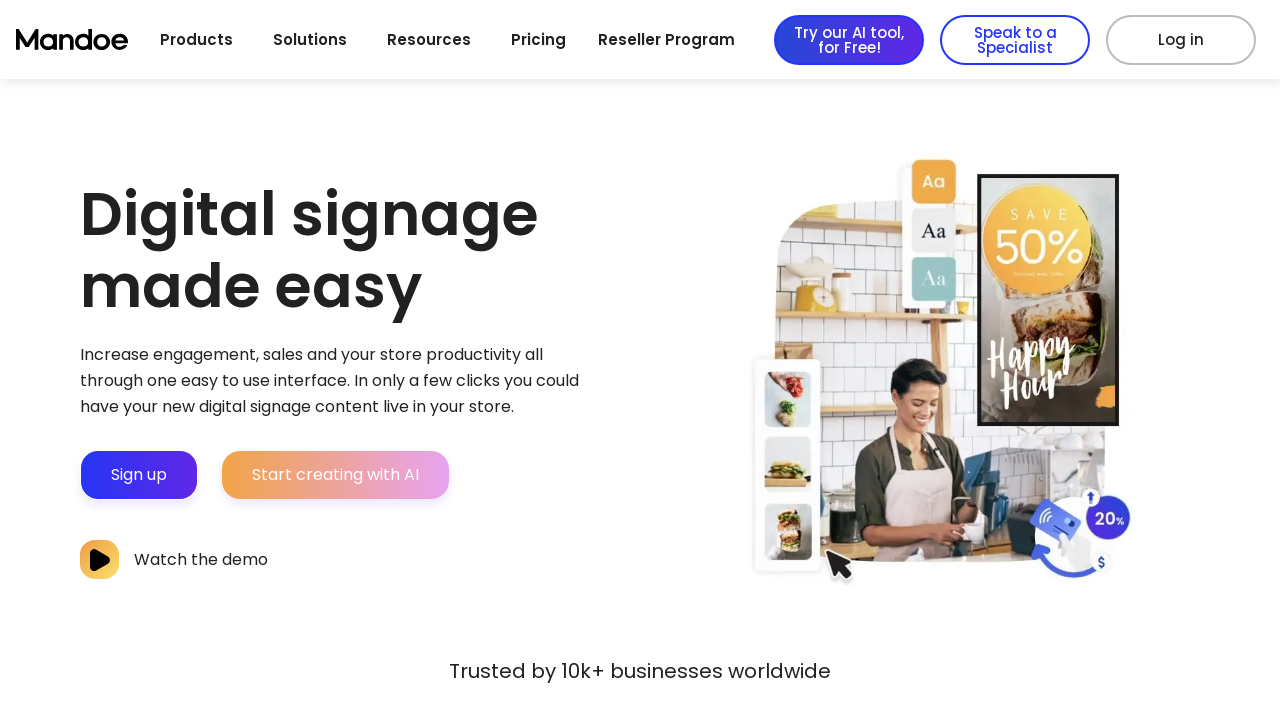

Link 20 (https://mandoemedia.com/industries/hair-salon/) returned status code 200
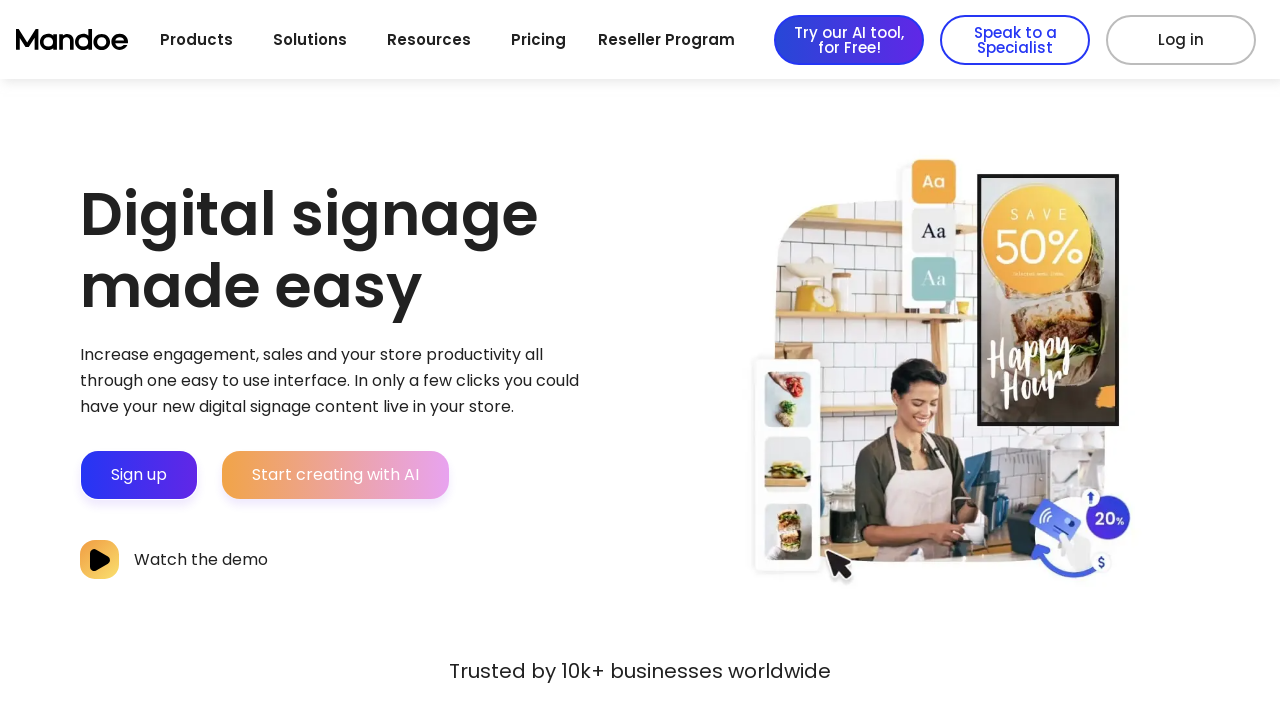

Link 20 is accessible (status < 400)
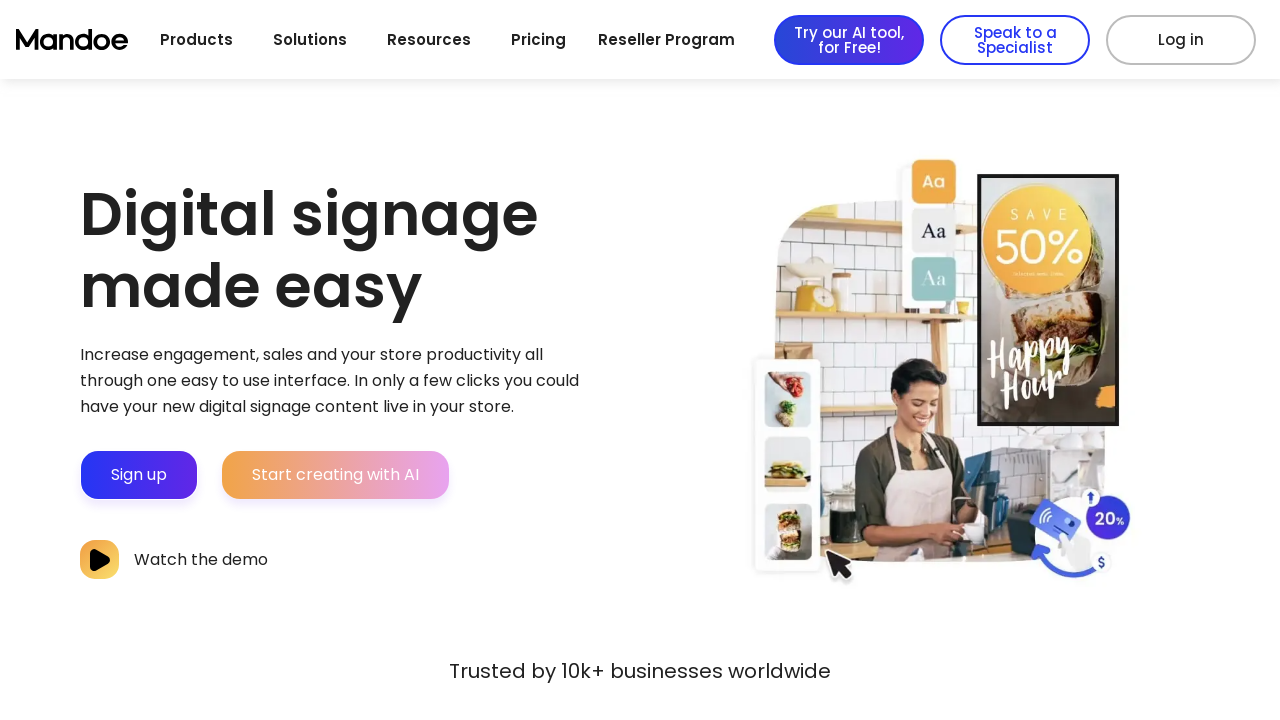

Retrieved URL from link 21: /
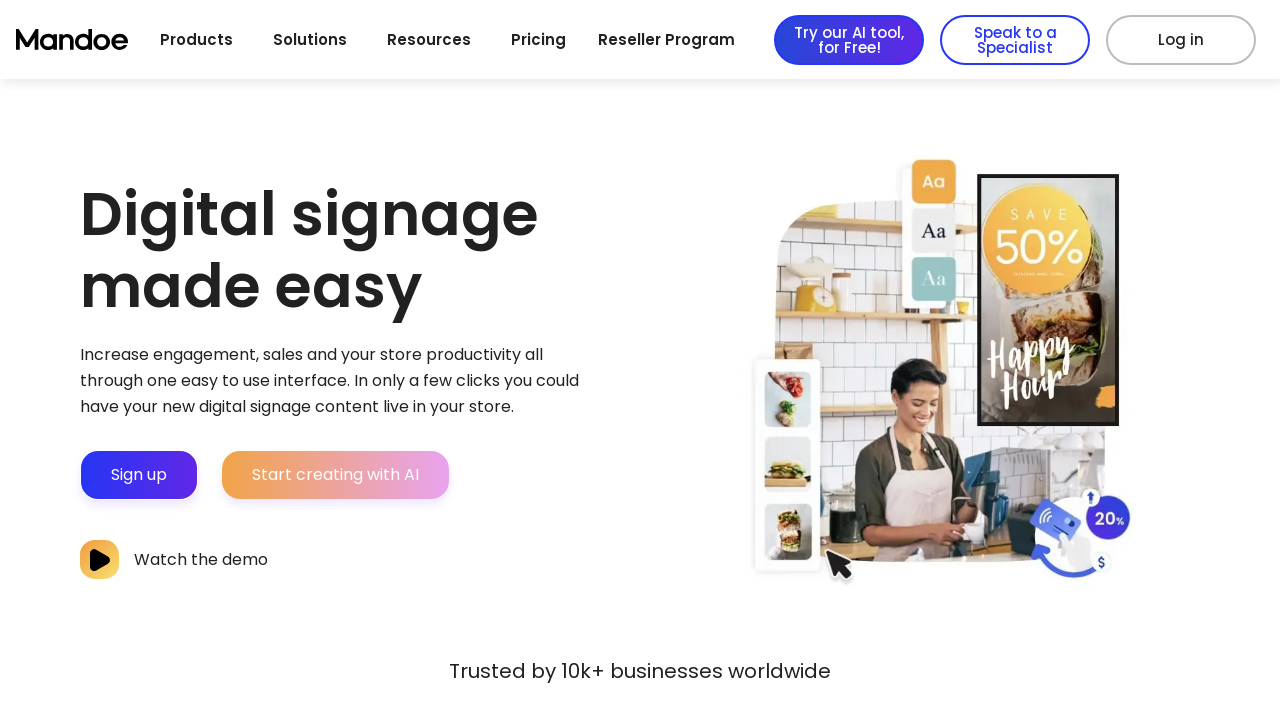

Retrieved URL from link 22: https://mandoemedia.com/industries/pharmacy/
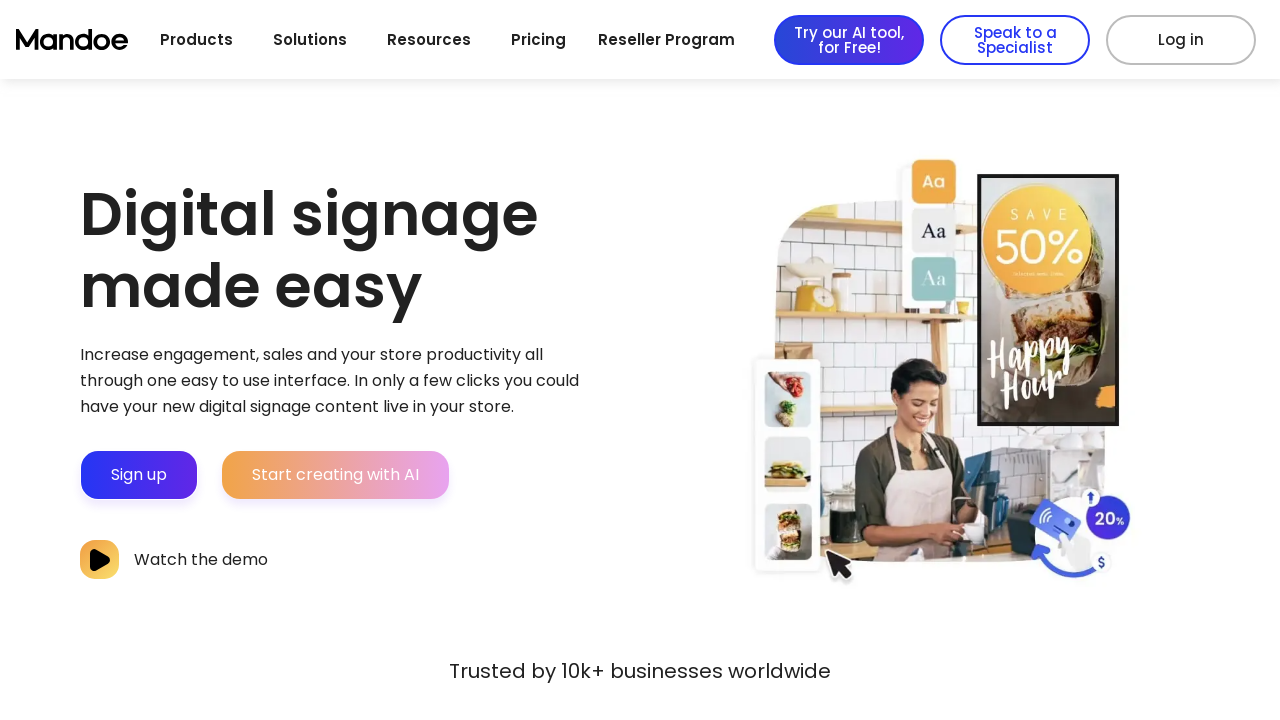

Link 22 (https://mandoemedia.com/industries/pharmacy/) returned status code 200
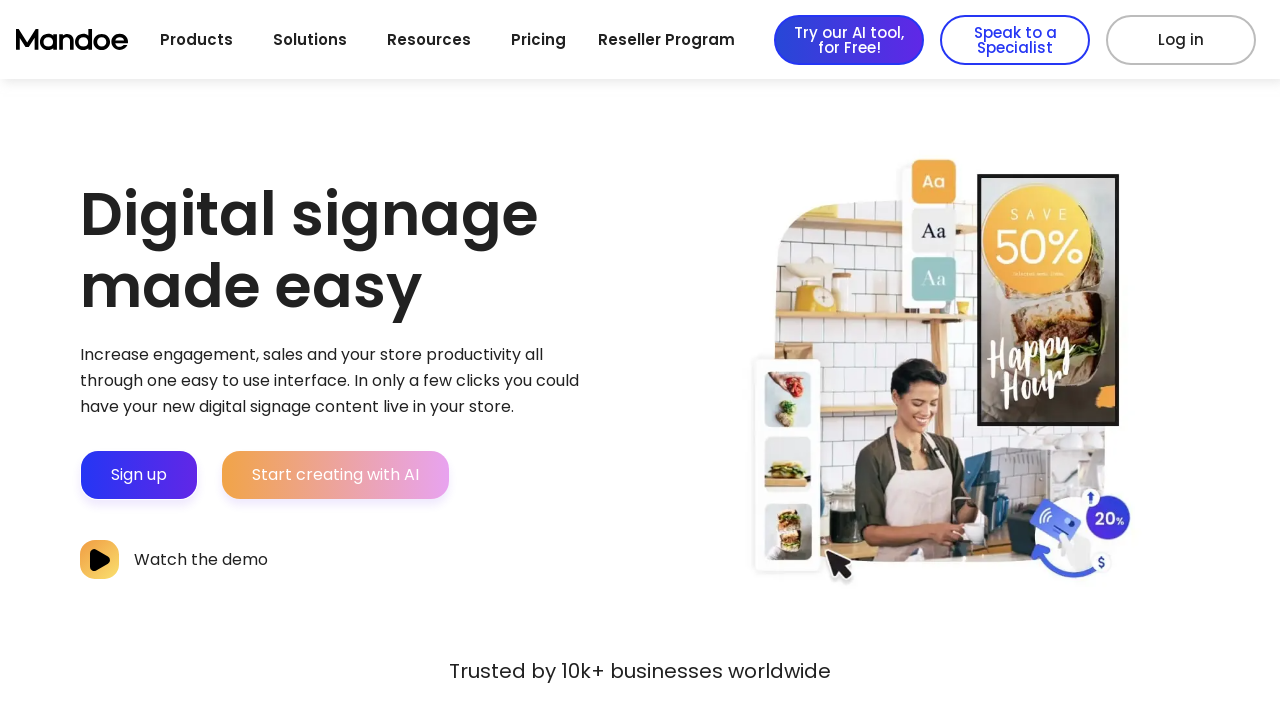

Link 22 is accessible (status < 400)
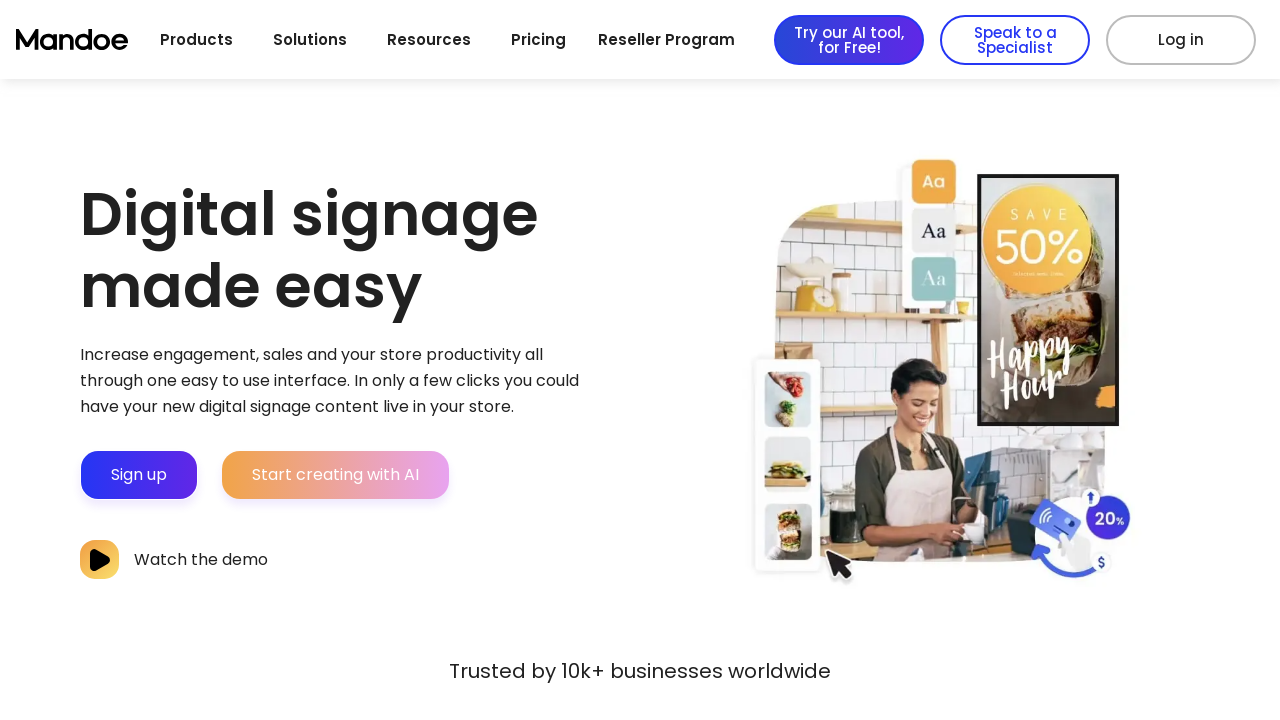

Retrieved URL from link 23: https://mandoemedia.com/industries/gym/
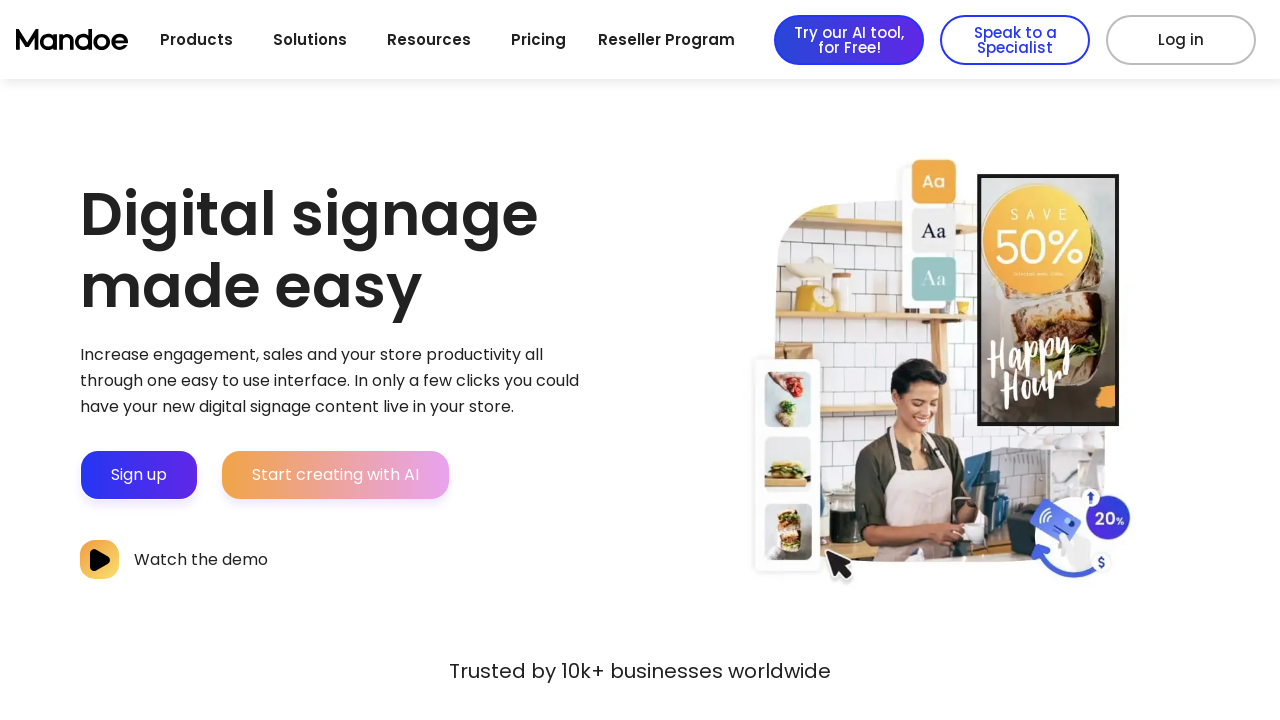

Link 23 (https://mandoemedia.com/industries/gym/) returned status code 200
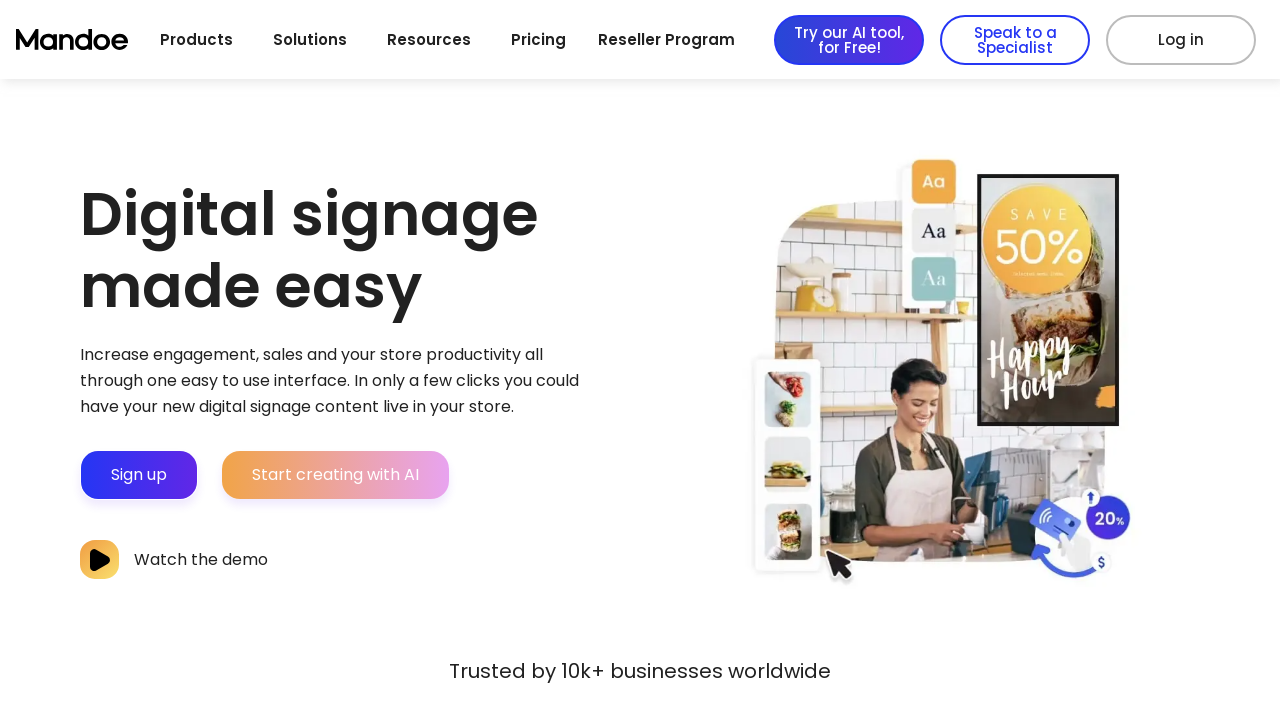

Link 23 is accessible (status < 400)
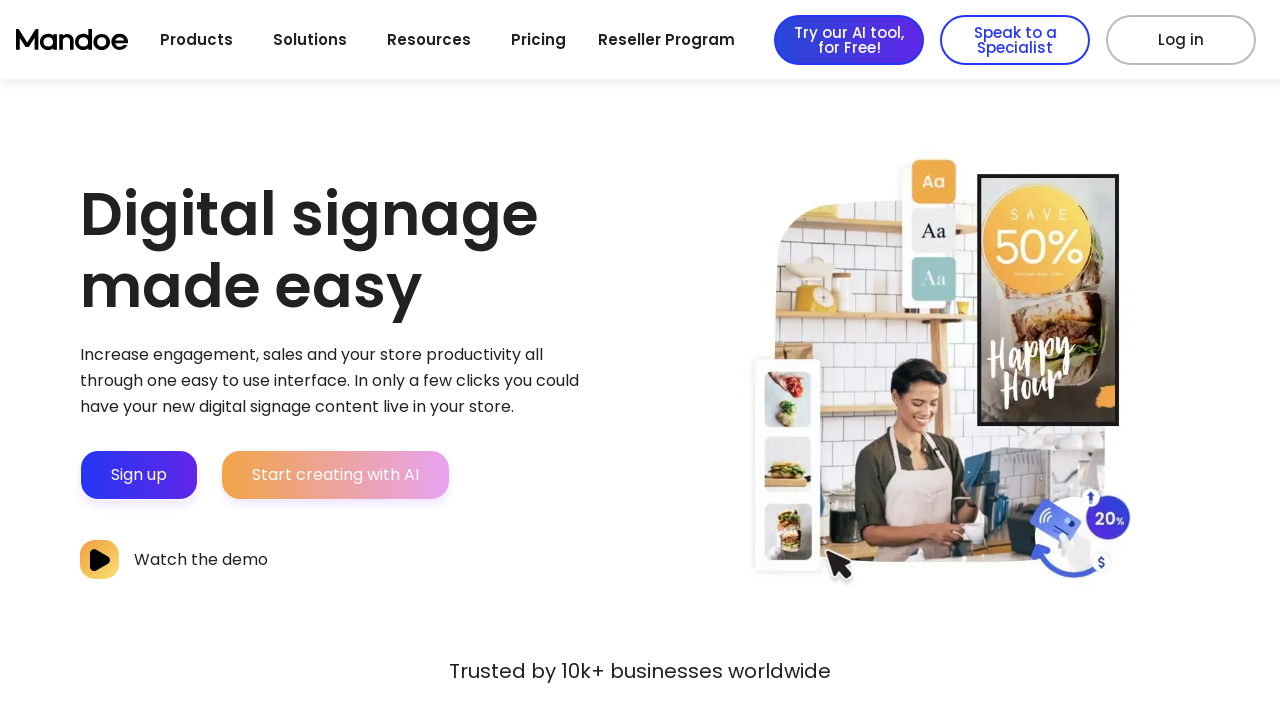

Retrieved URL from link 24: https://mandoemedia.com/industries/
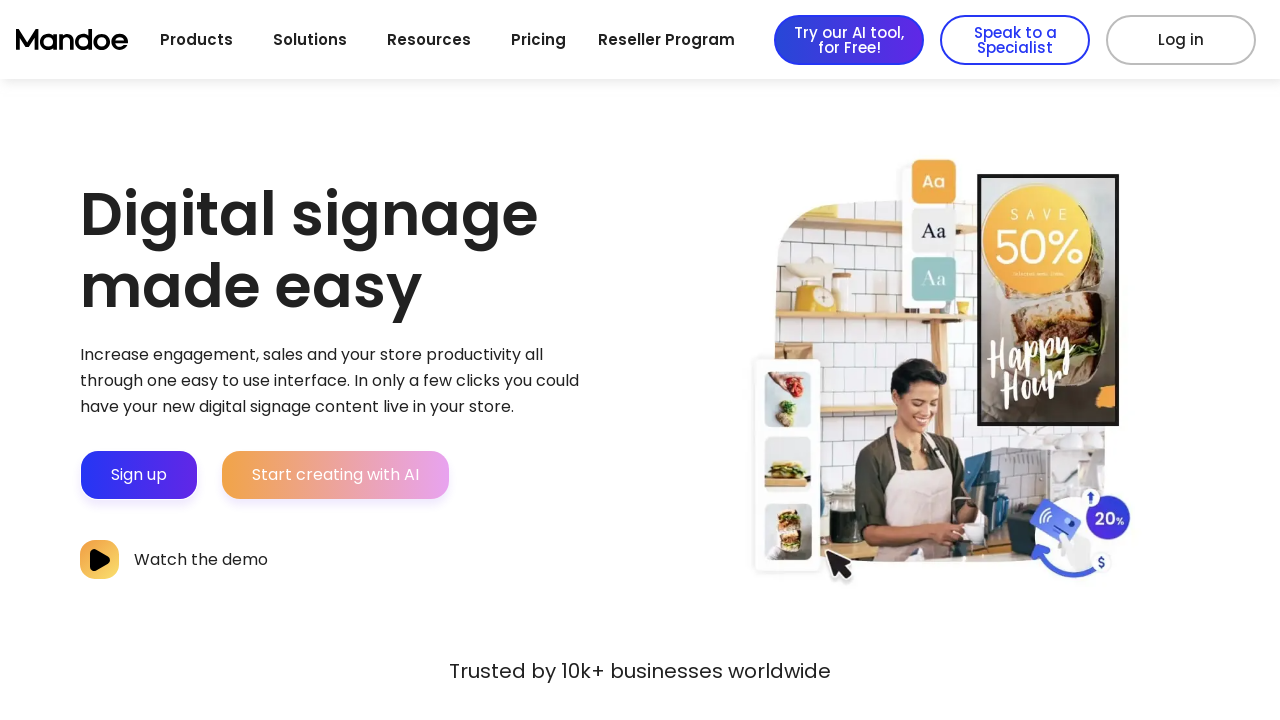

Link 24 (https://mandoemedia.com/industries/) returned status code 200
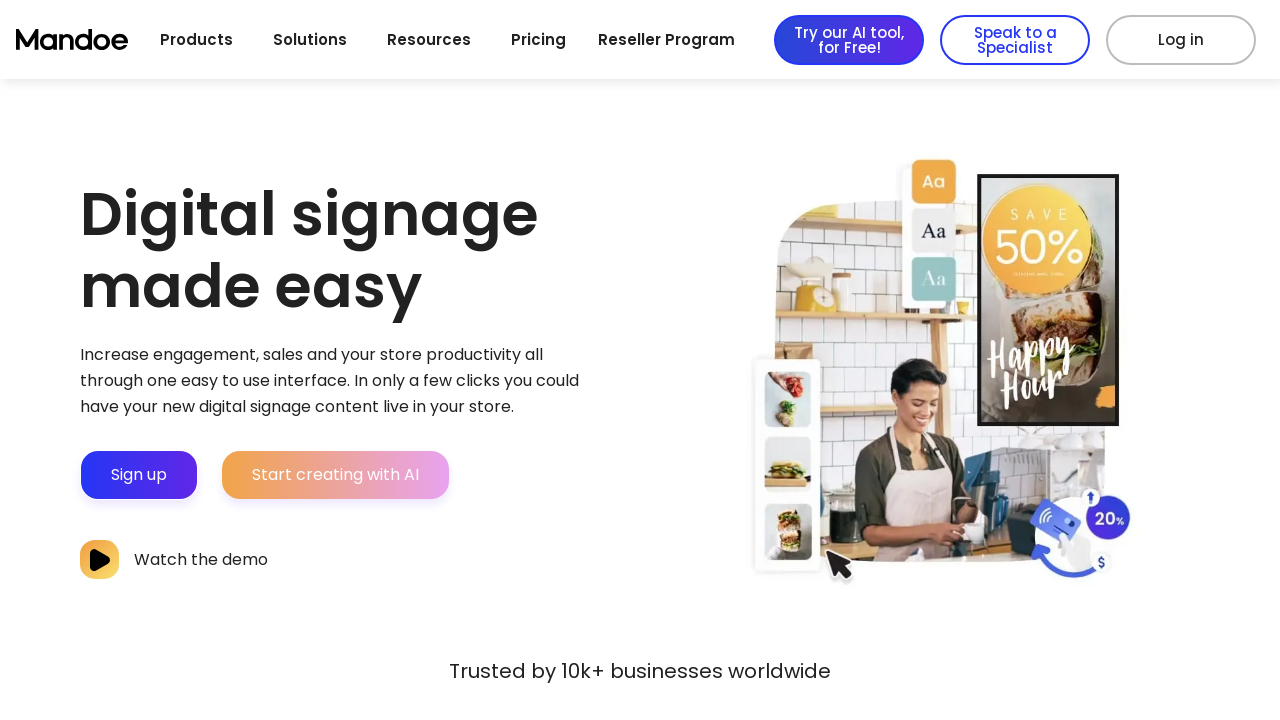

Link 24 is accessible (status < 400)
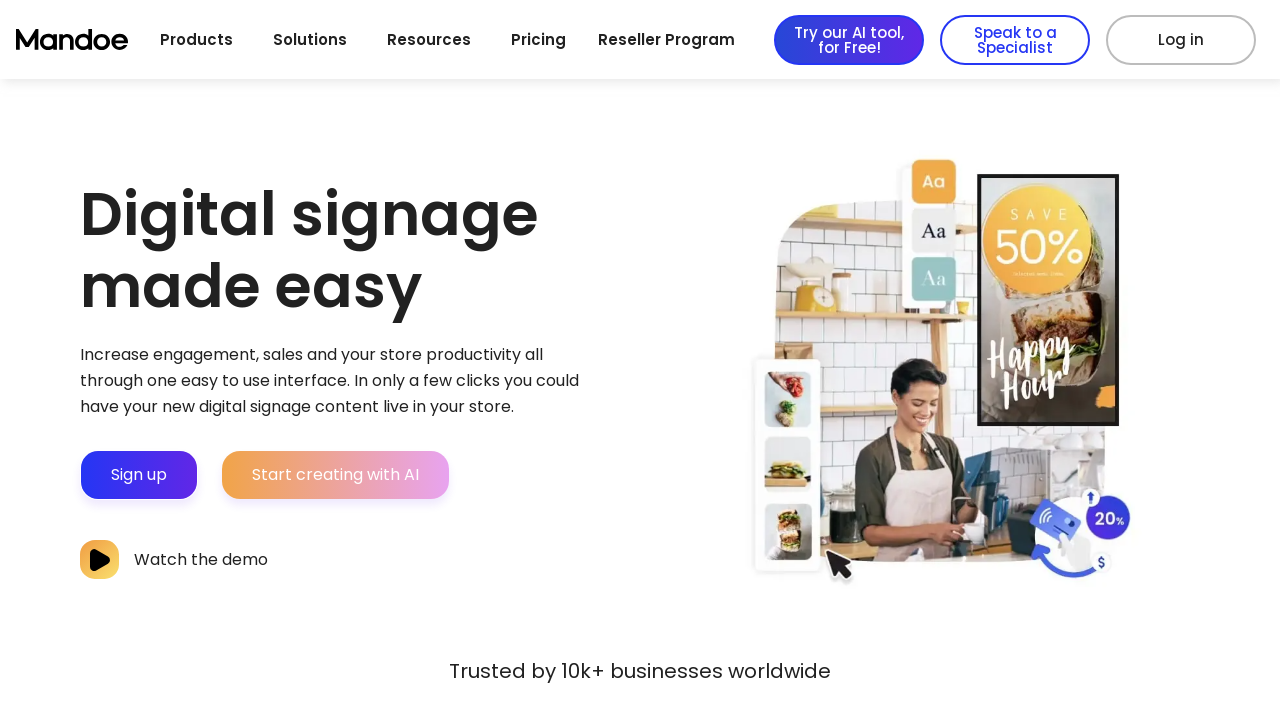

Retrieved URL from link 25: https://mandoemedia.com/digital-signage-use-cases/
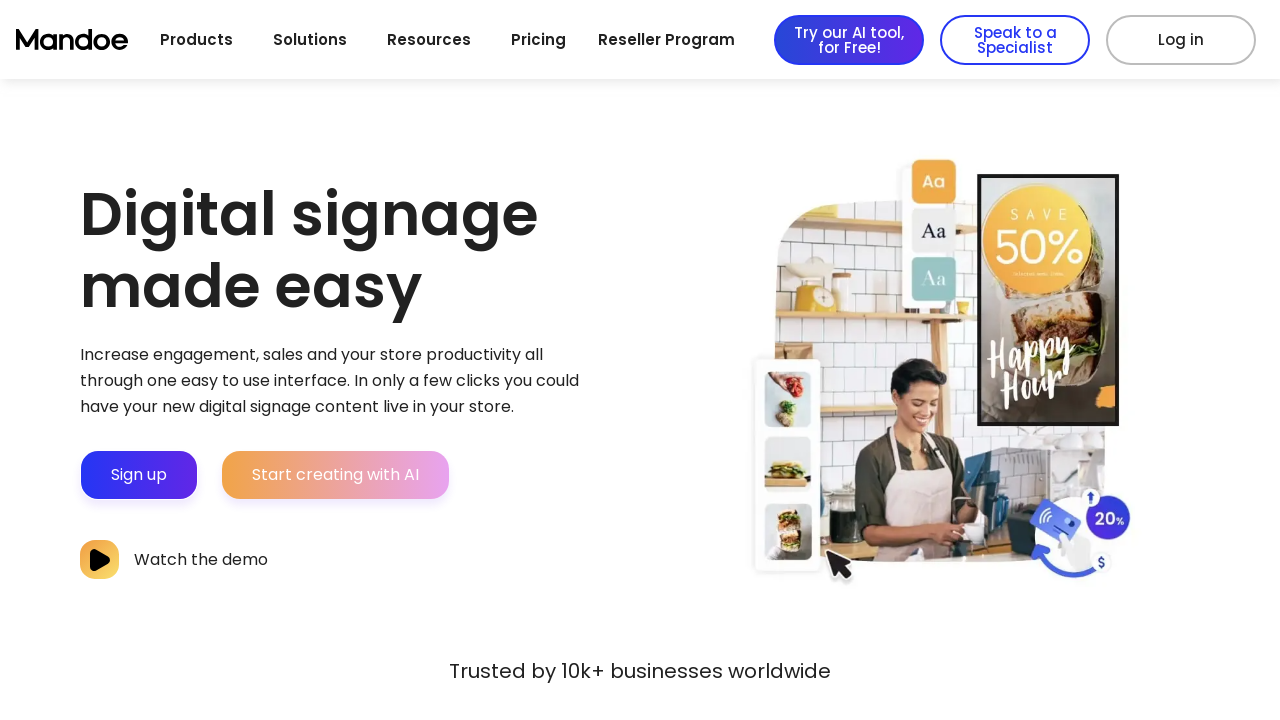

Link 25 (https://mandoemedia.com/digital-signage-use-cases/) returned status code 200
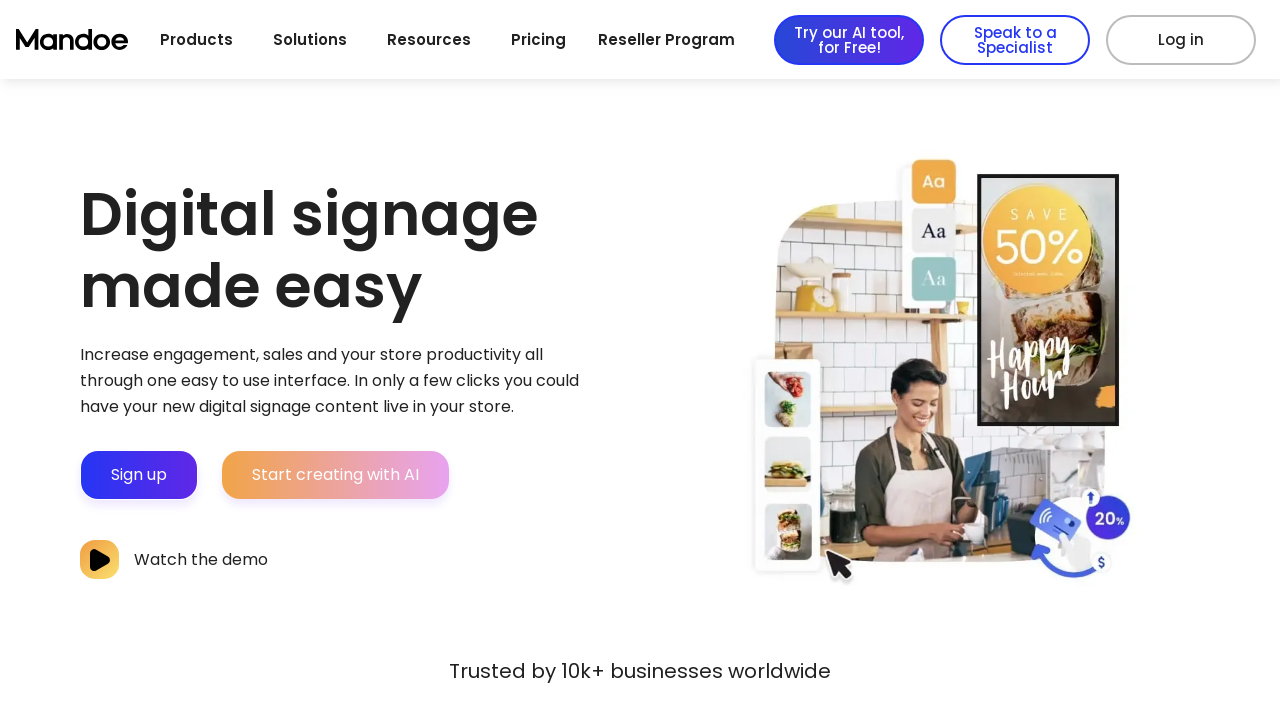

Link 25 is accessible (status < 400)
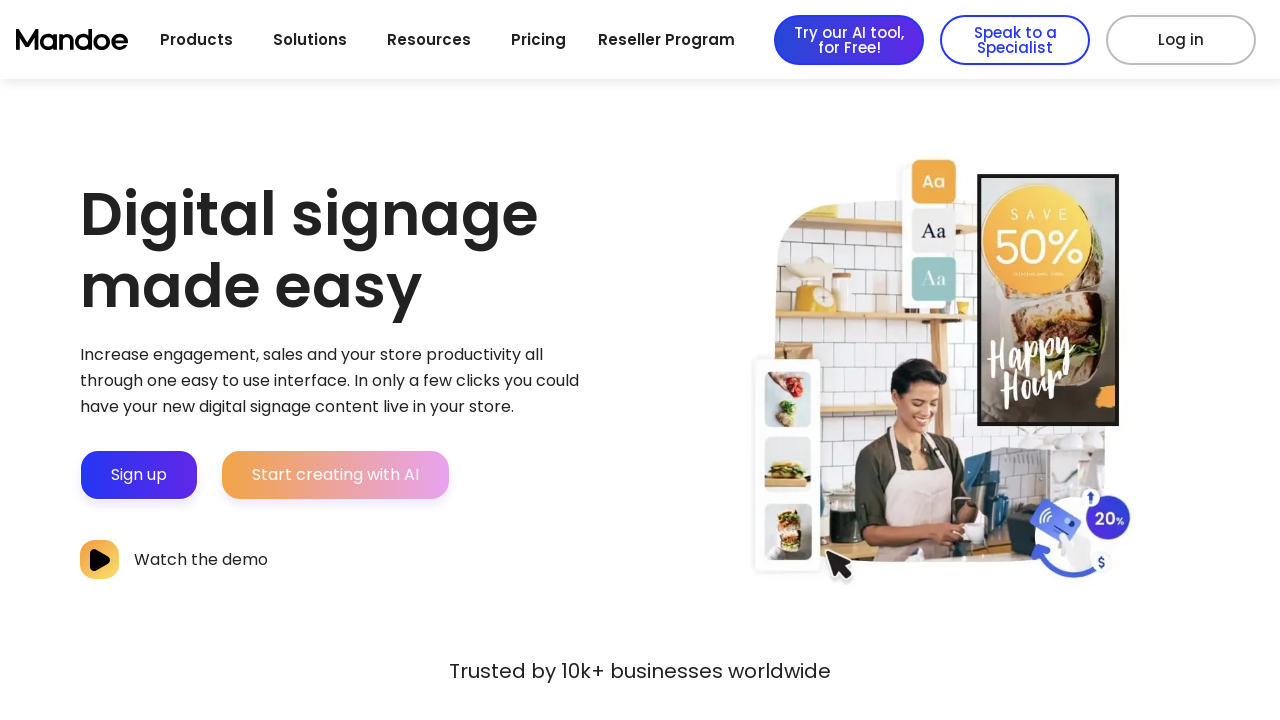

Retrieved URL from link 26: https://mandoemedia.com/digital-signage-use-cases/
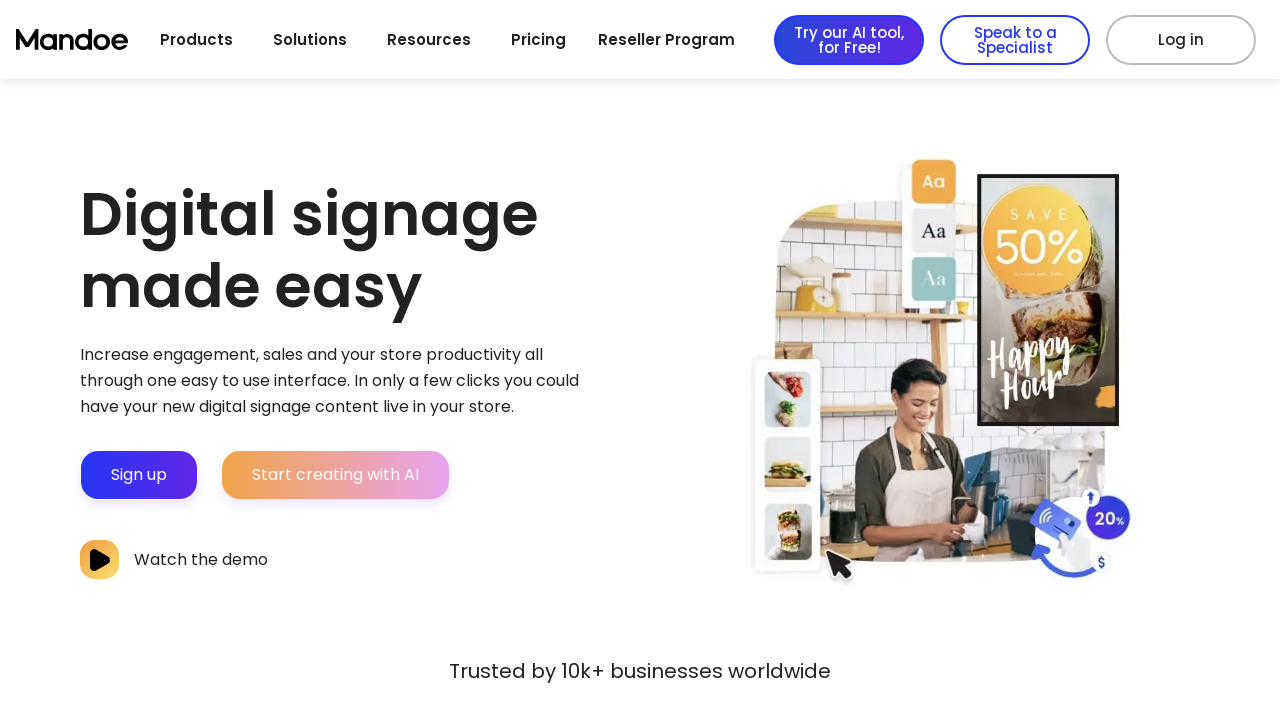

Link 26 (https://mandoemedia.com/digital-signage-use-cases/) returned status code 200
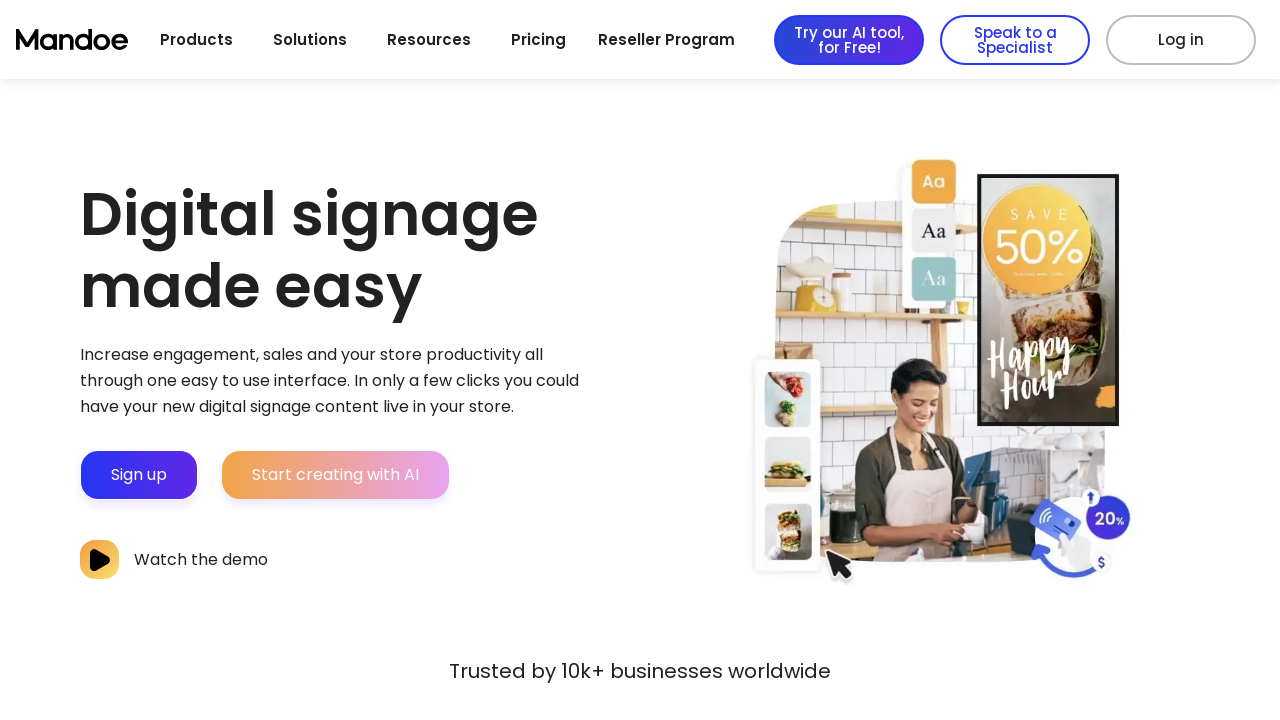

Link 26 is accessible (status < 400)
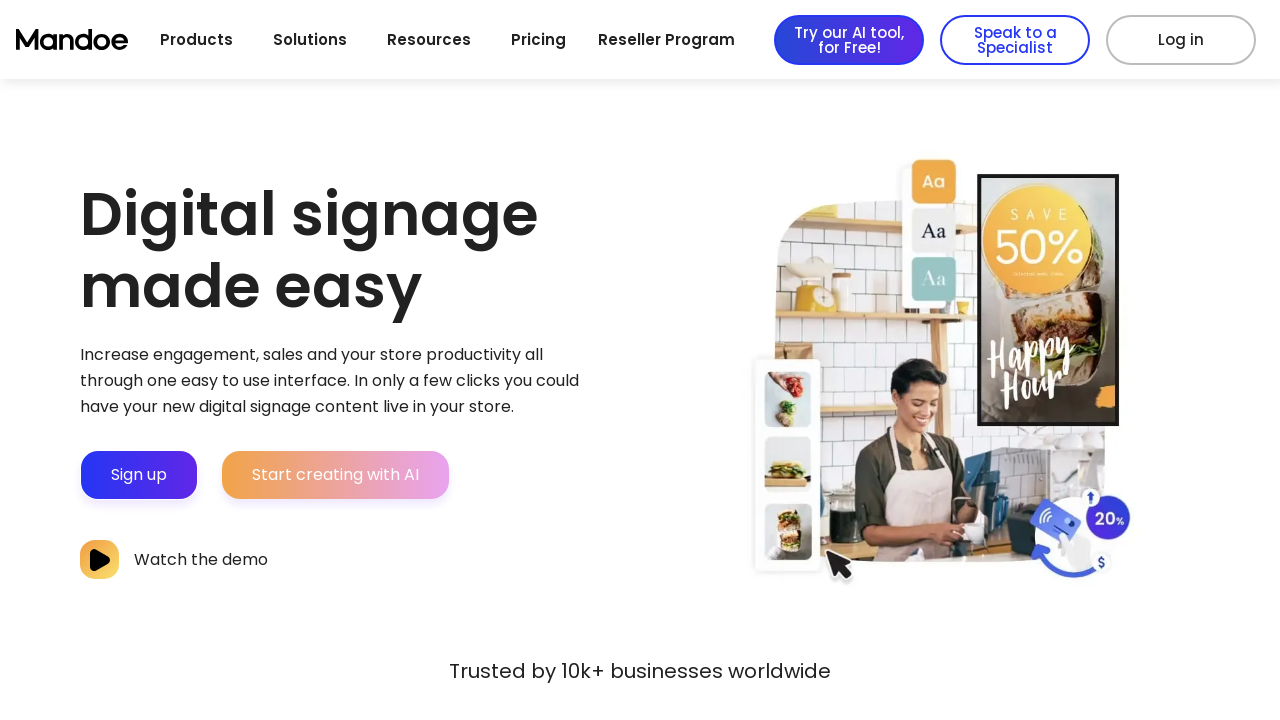

Retrieved URL from link 27: https://mandoemedia.com/usecase/digital-menu-boards/
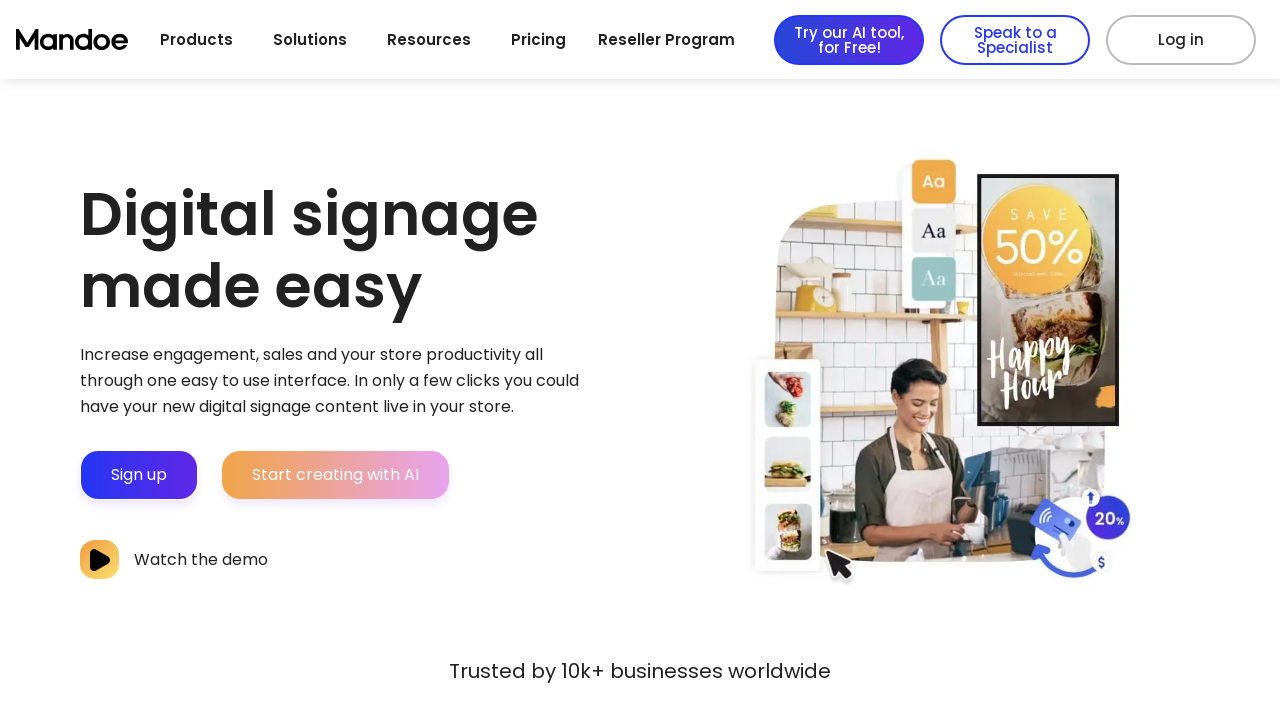

Link 27 (https://mandoemedia.com/usecase/digital-menu-boards/) returned status code 200
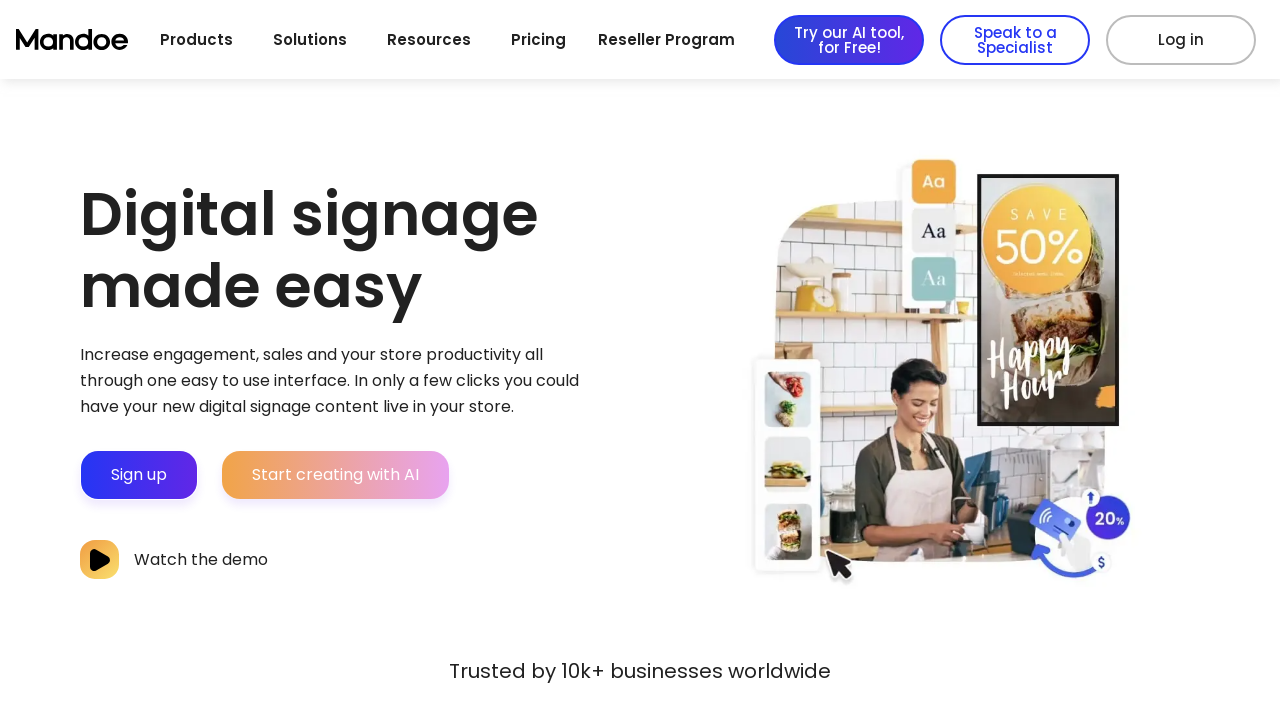

Link 27 is accessible (status < 400)
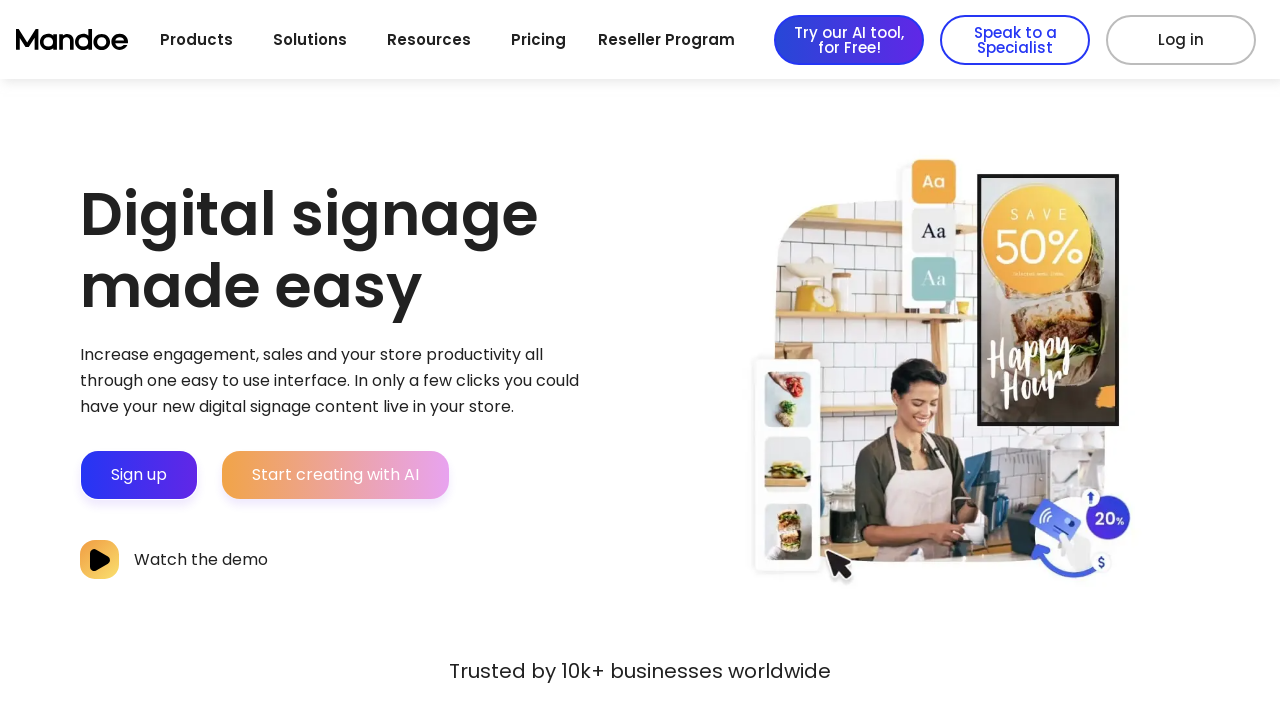

Retrieved URL from link 28: https://mandoemedia.com/usecase/window-signage/
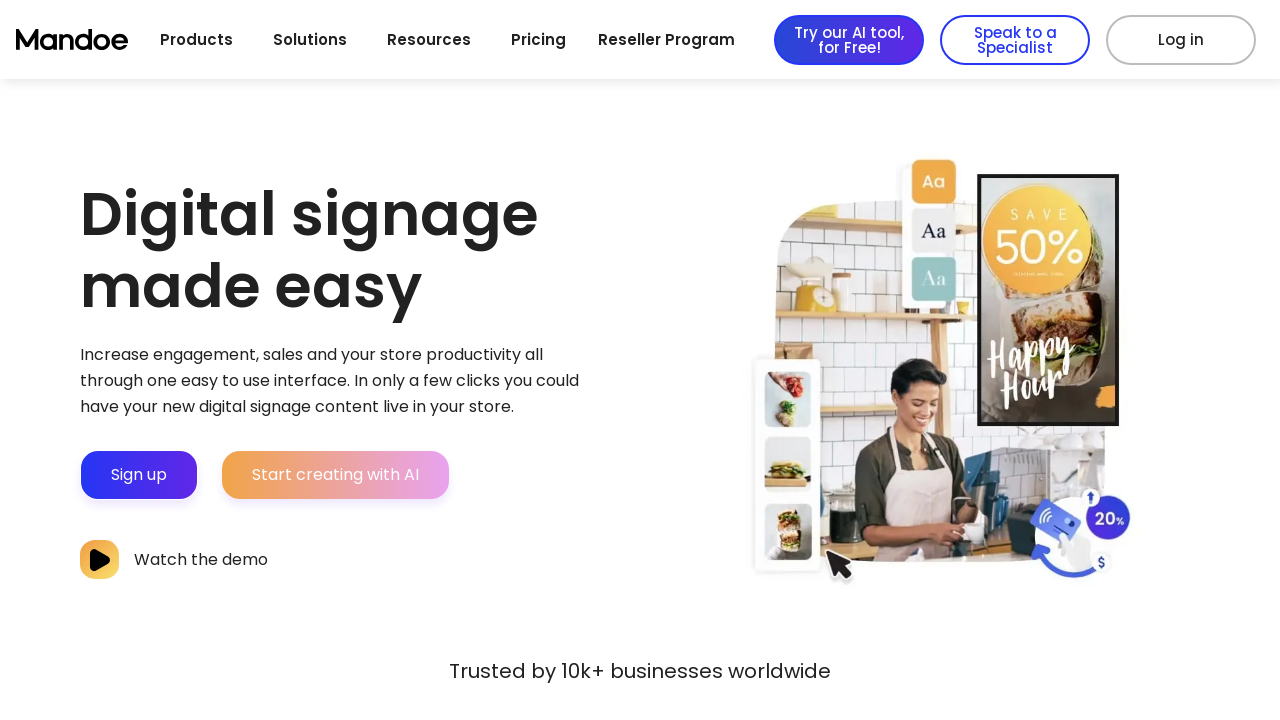

Link 28 (https://mandoemedia.com/usecase/window-signage/) returned status code 200
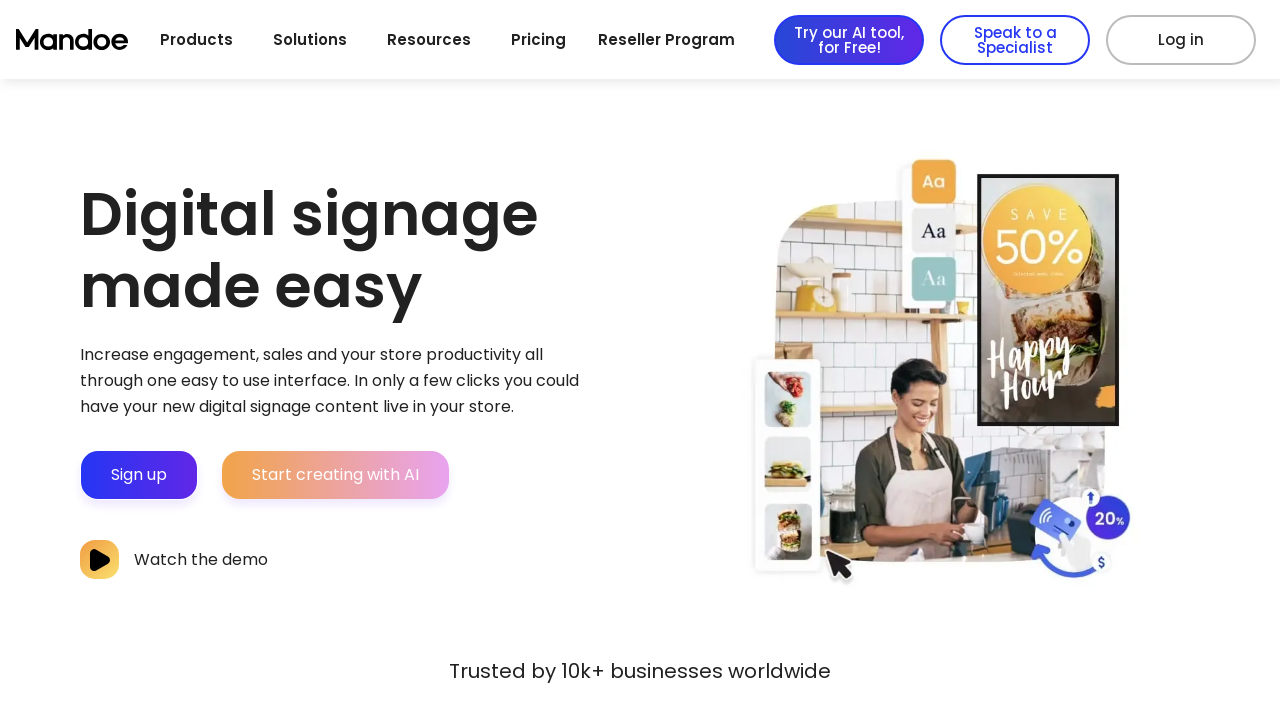

Link 28 is accessible (status < 400)
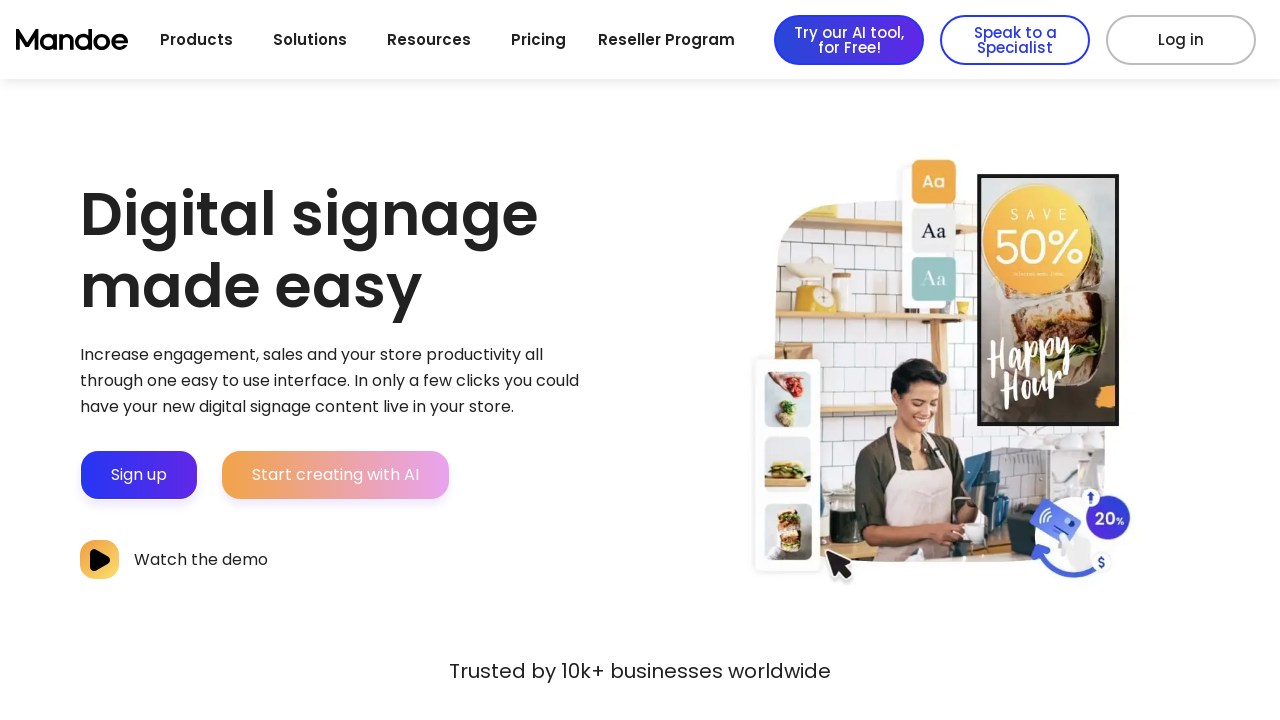

Retrieved URL from link 29: https://mandoemedia.com/usecase/instore-signage/
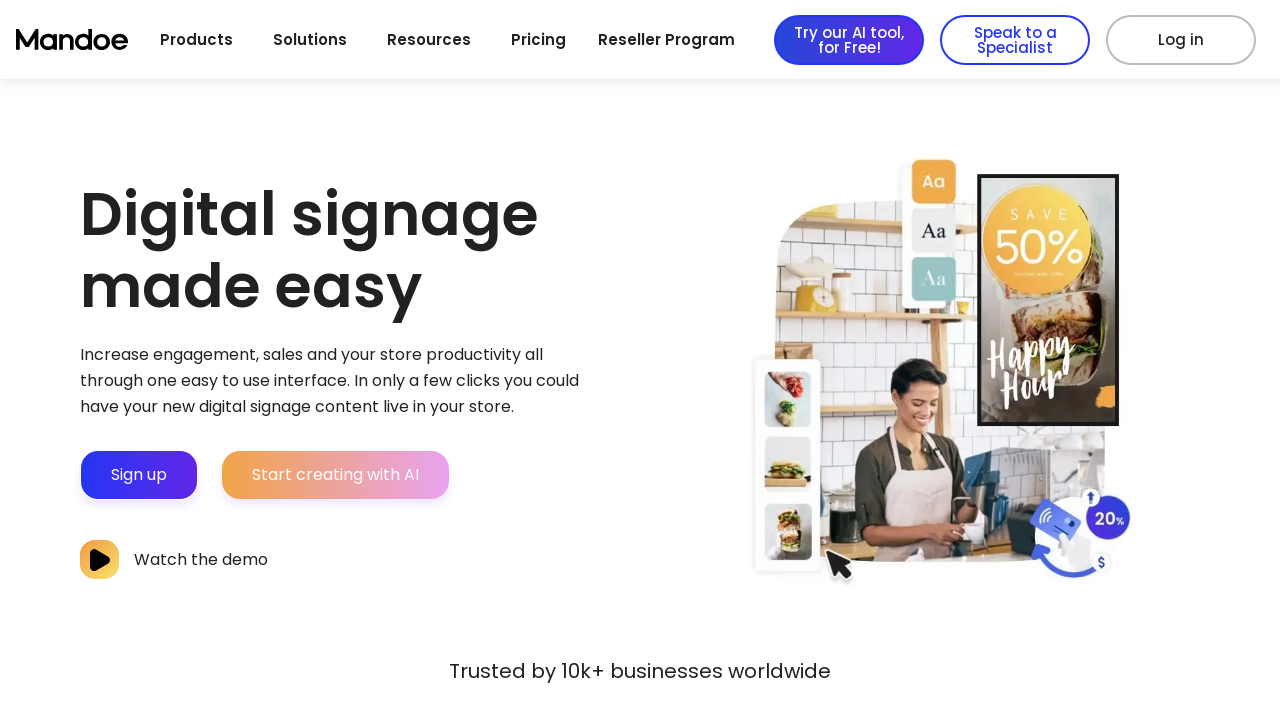

Link 29 (https://mandoemedia.com/usecase/instore-signage/) returned status code 200
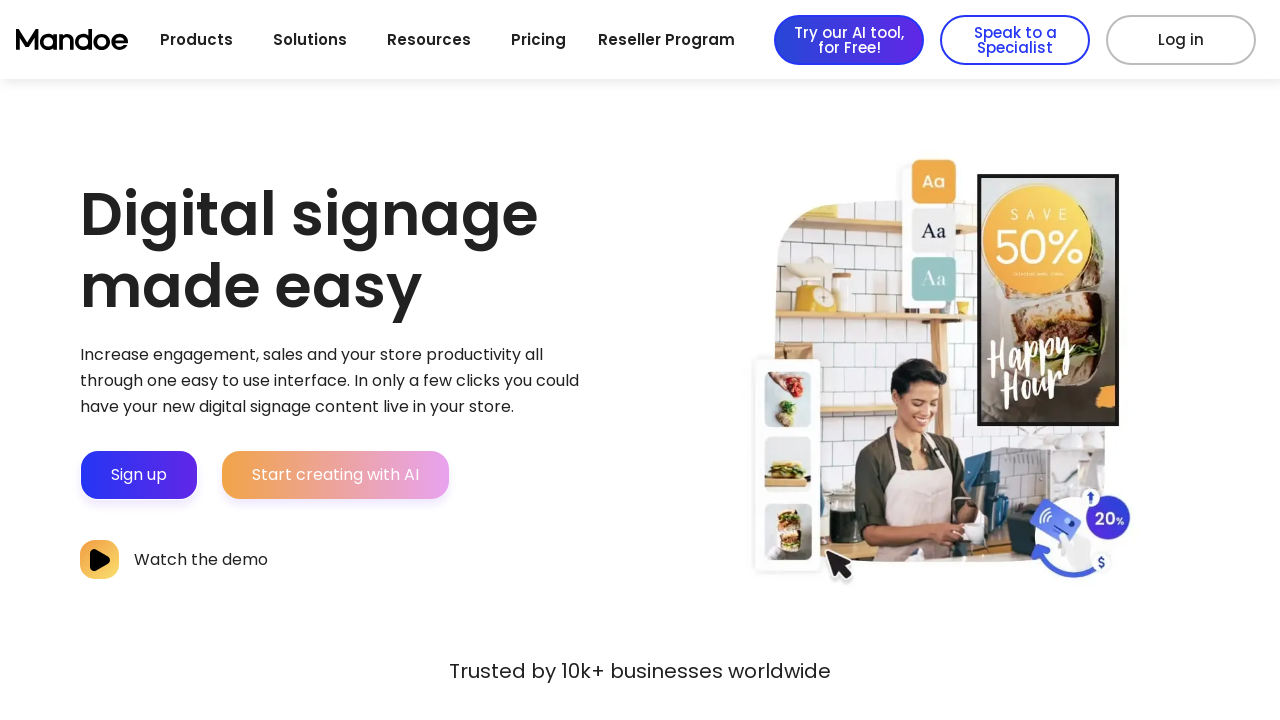

Link 29 is accessible (status < 400)
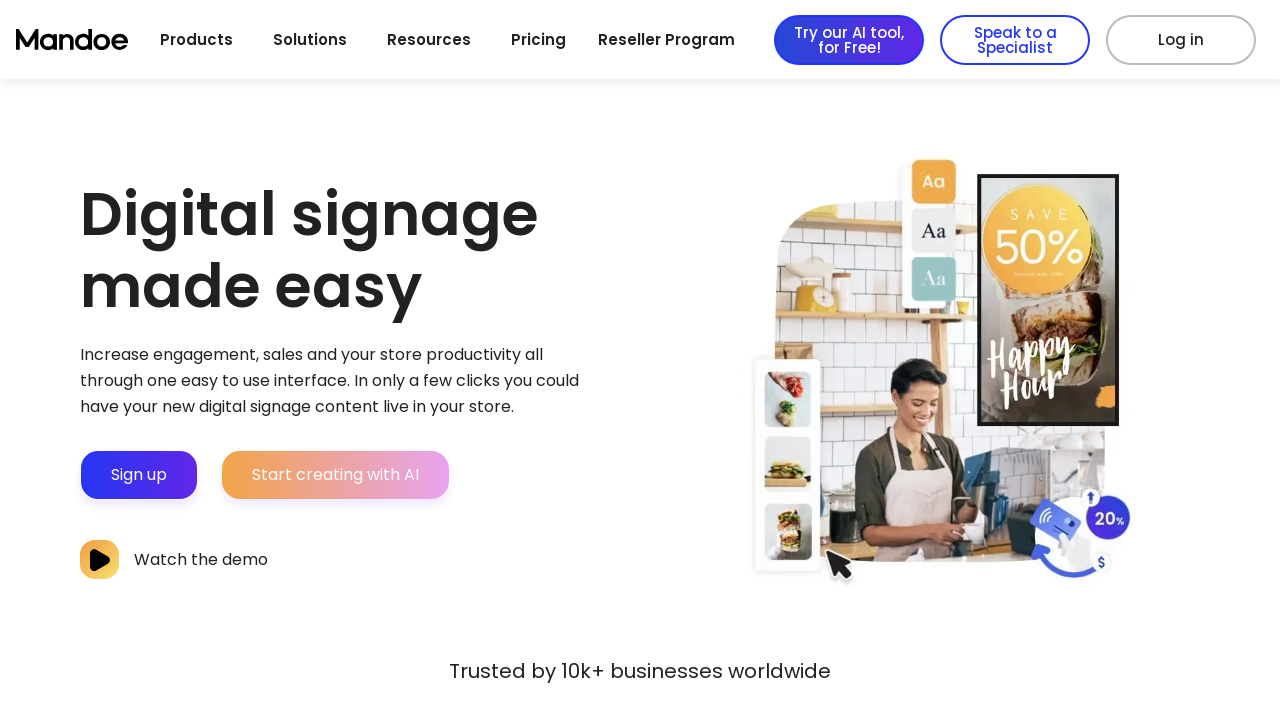

Retrieved URL from link 30: https://mandoemedia.com/usecase/indoor-digital-signage/
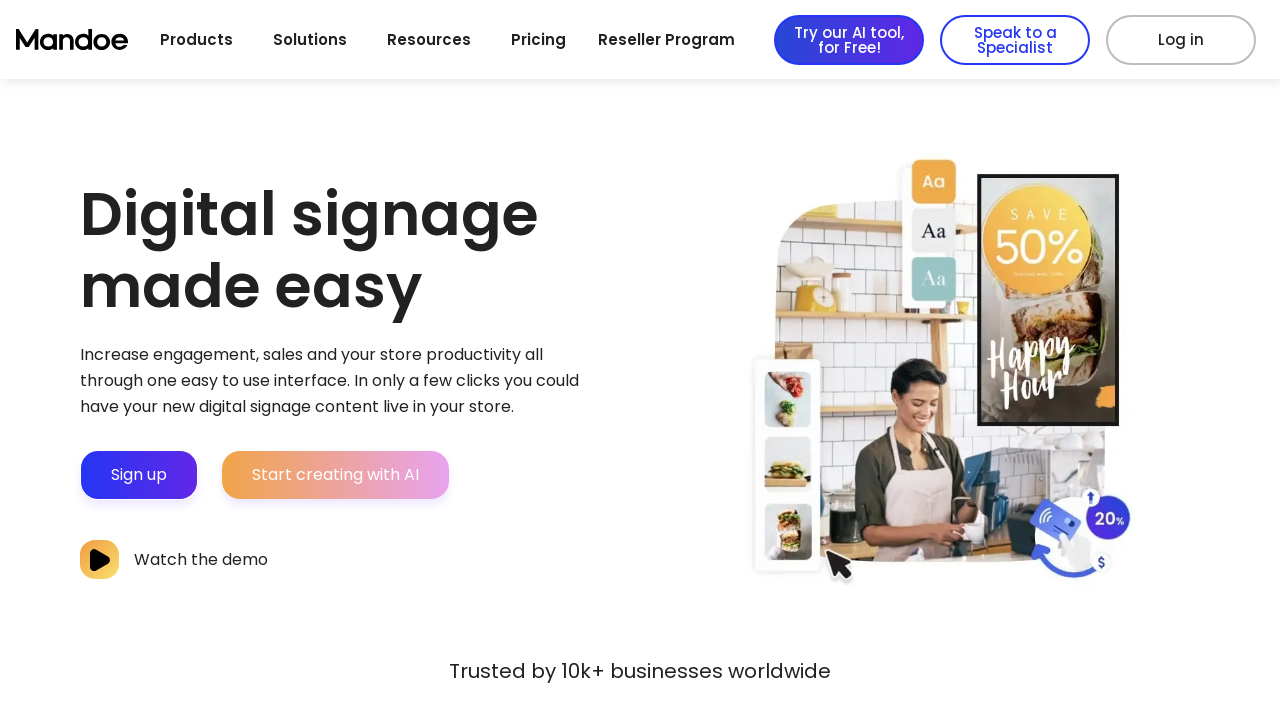

Link 30 (https://mandoemedia.com/usecase/indoor-digital-signage/) returned status code 200
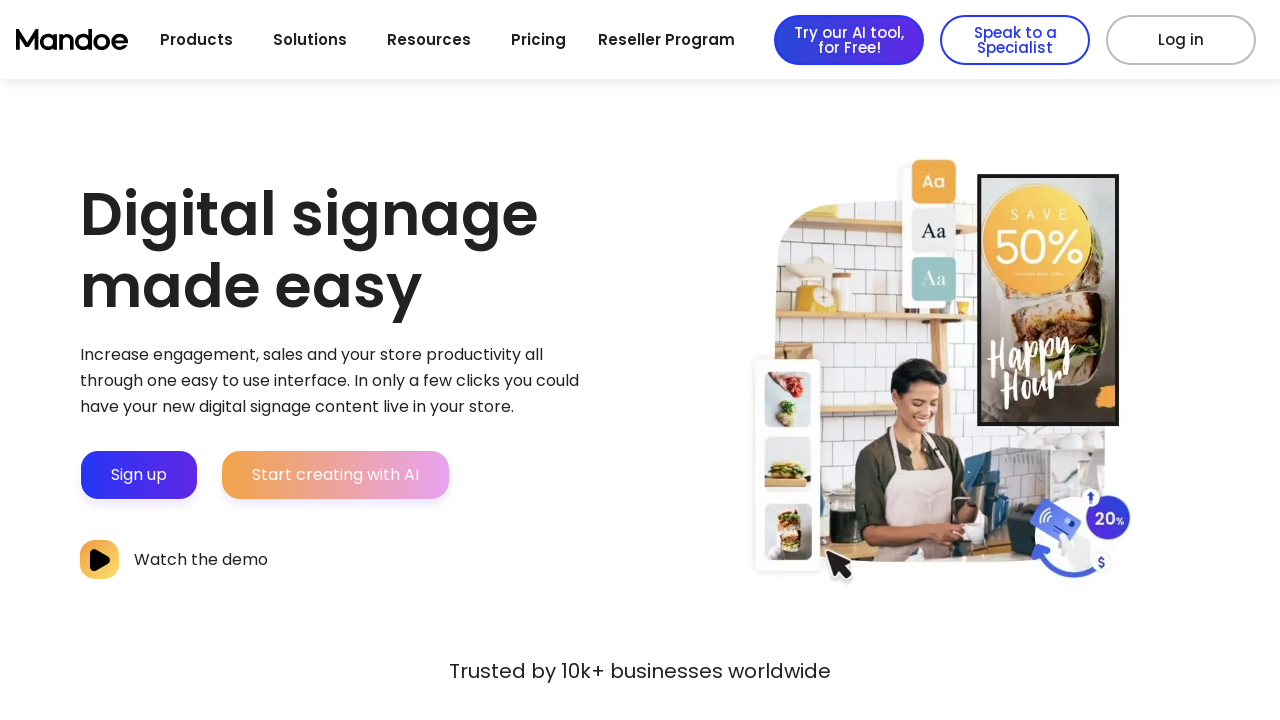

Link 30 is accessible (status < 400)
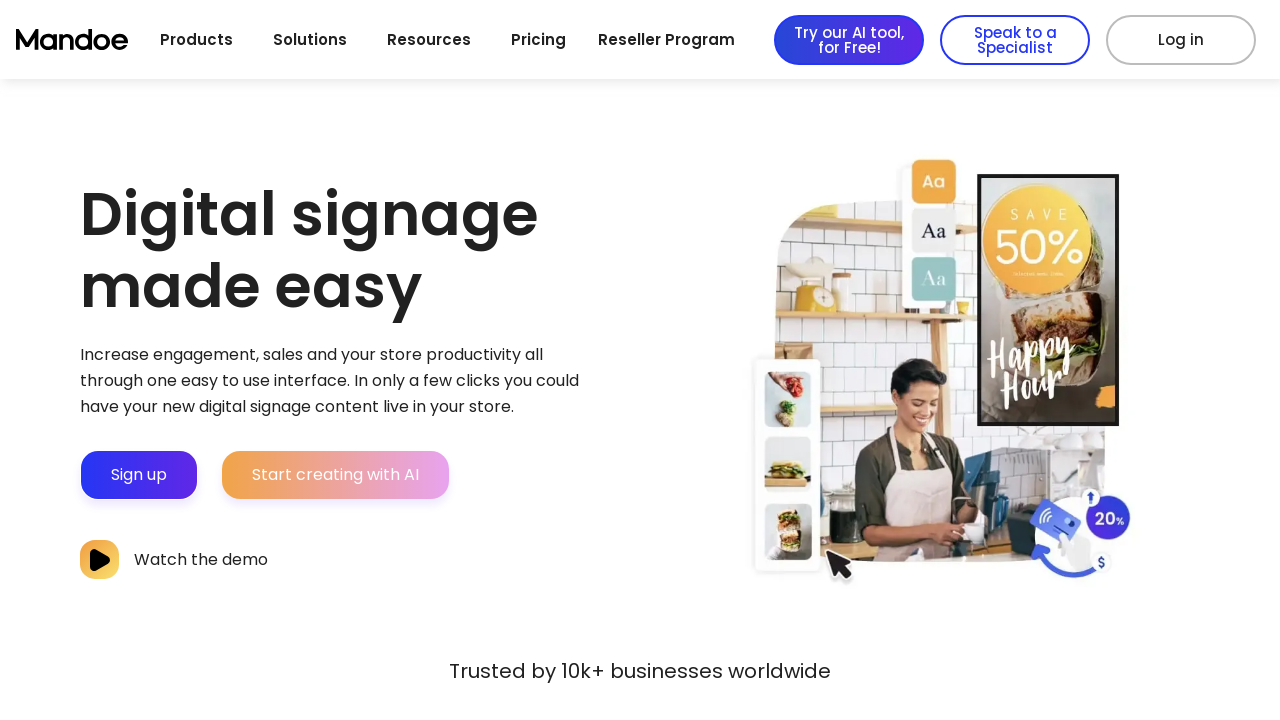

Retrieved URL from link 31: https://mandoemedia.com/usecase/video-walls/
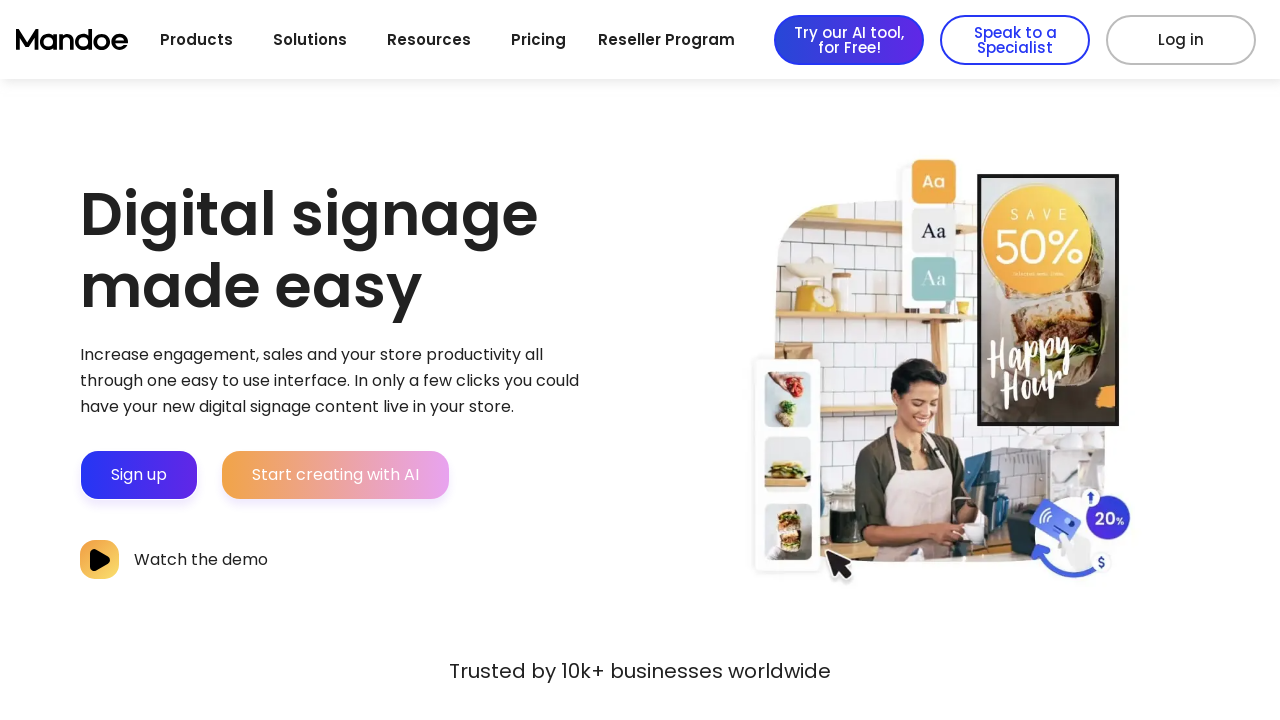

Link 31 (https://mandoemedia.com/usecase/video-walls/) returned status code 200
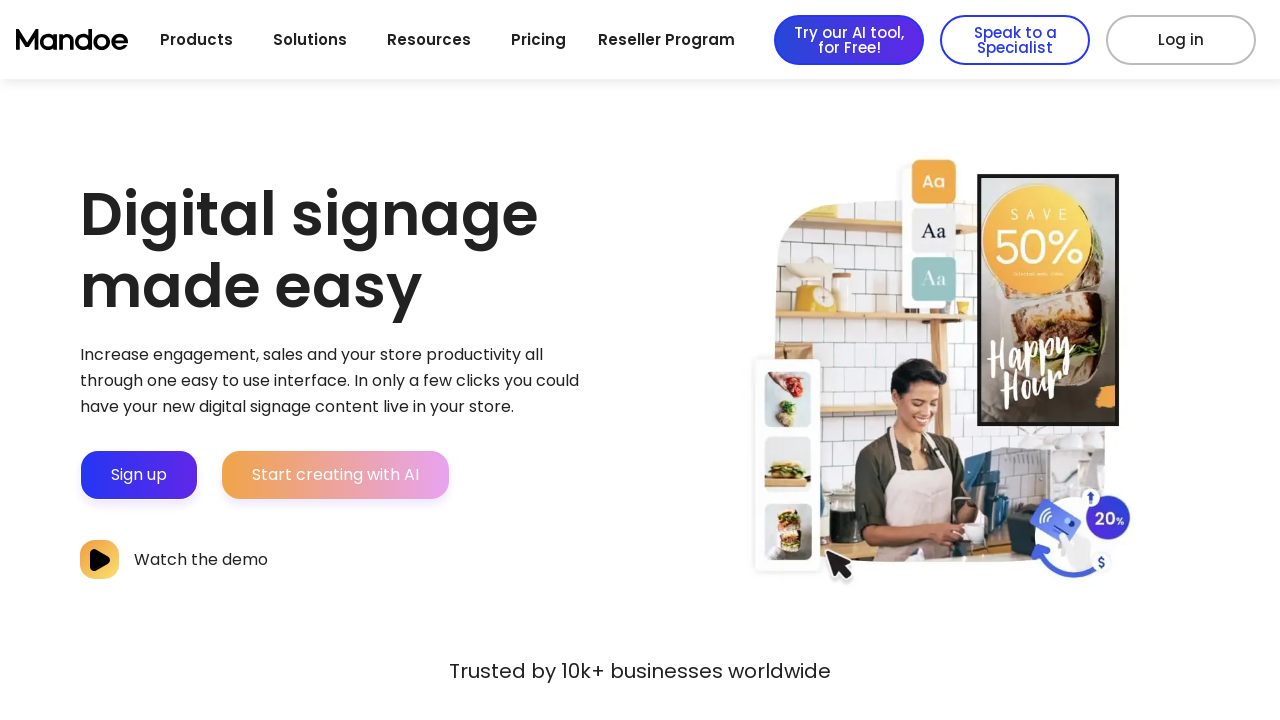

Link 31 is accessible (status < 400)
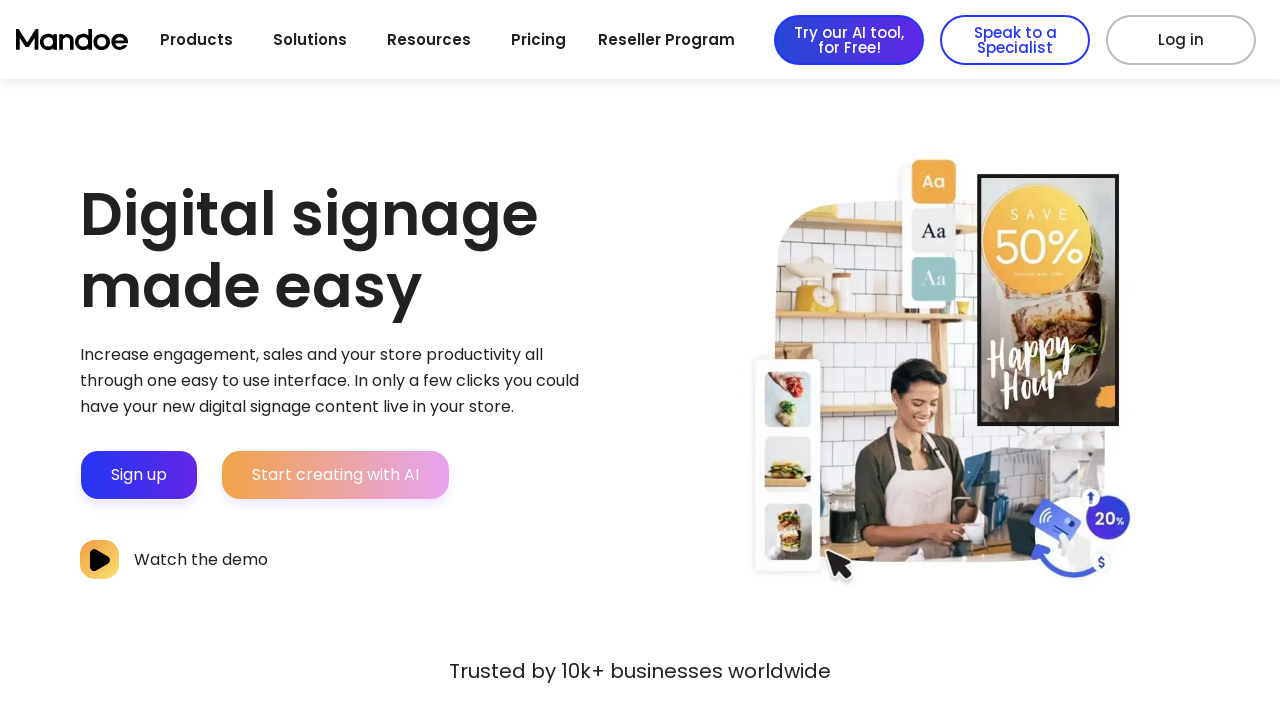

Retrieved URL from link 32: /
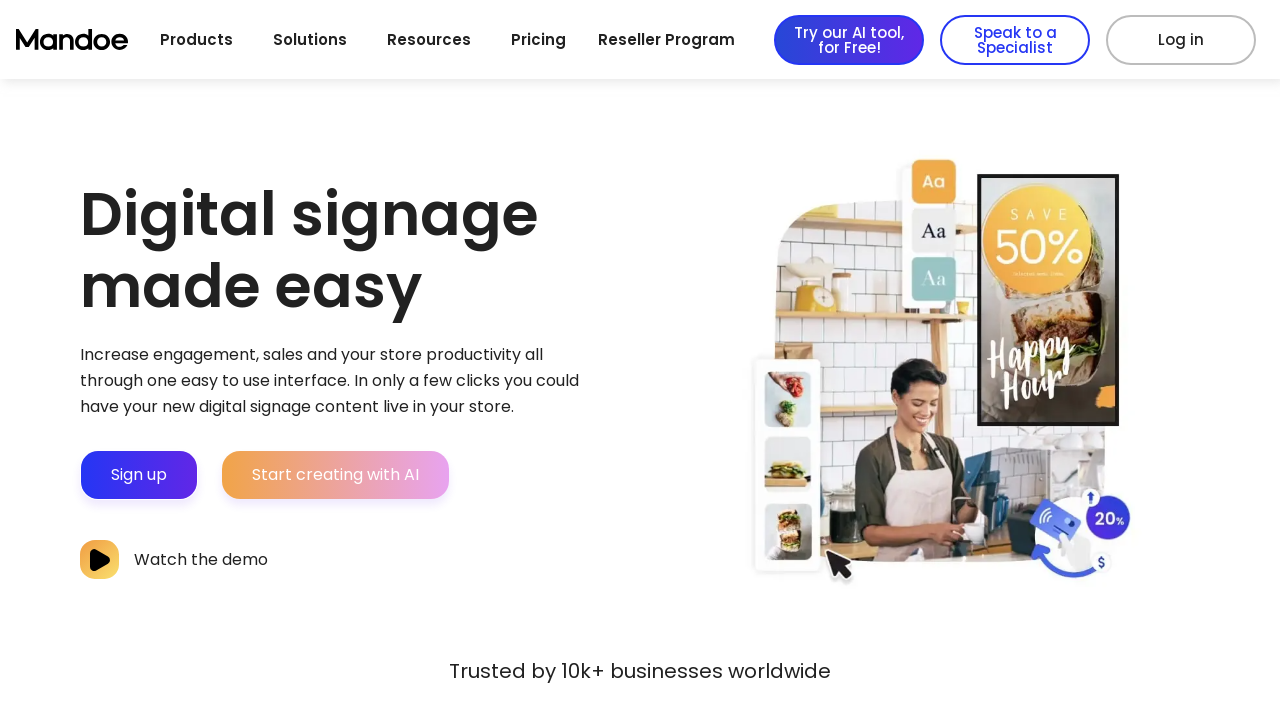

Retrieved URL from link 33: https://mandoemedia.com/enterprise/
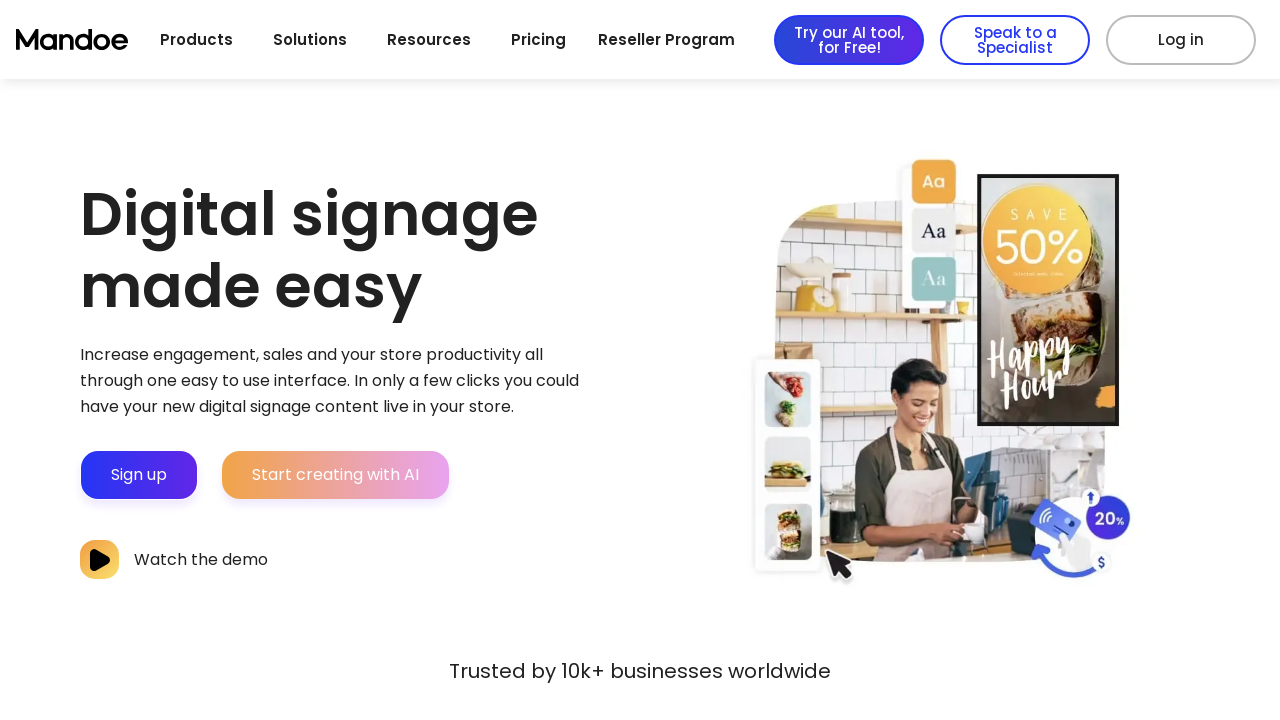

Link 33 (https://mandoemedia.com/enterprise/) returned status code 200
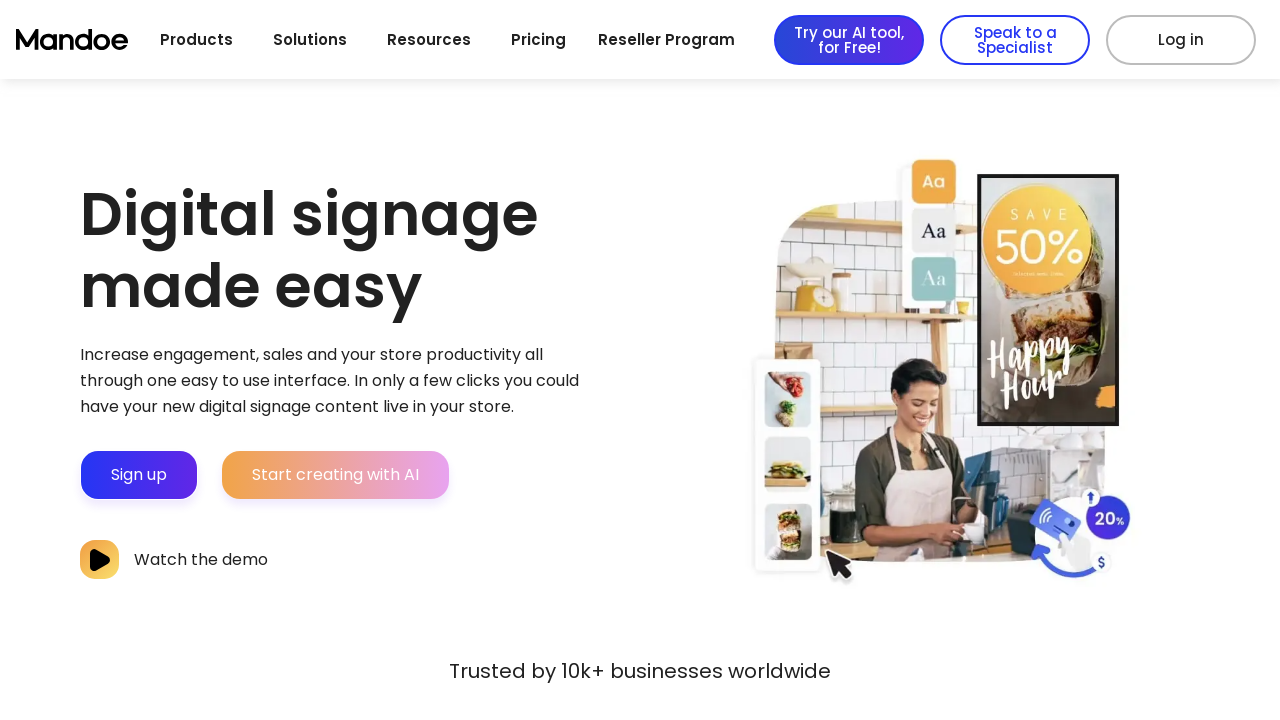

Link 33 is accessible (status < 400)
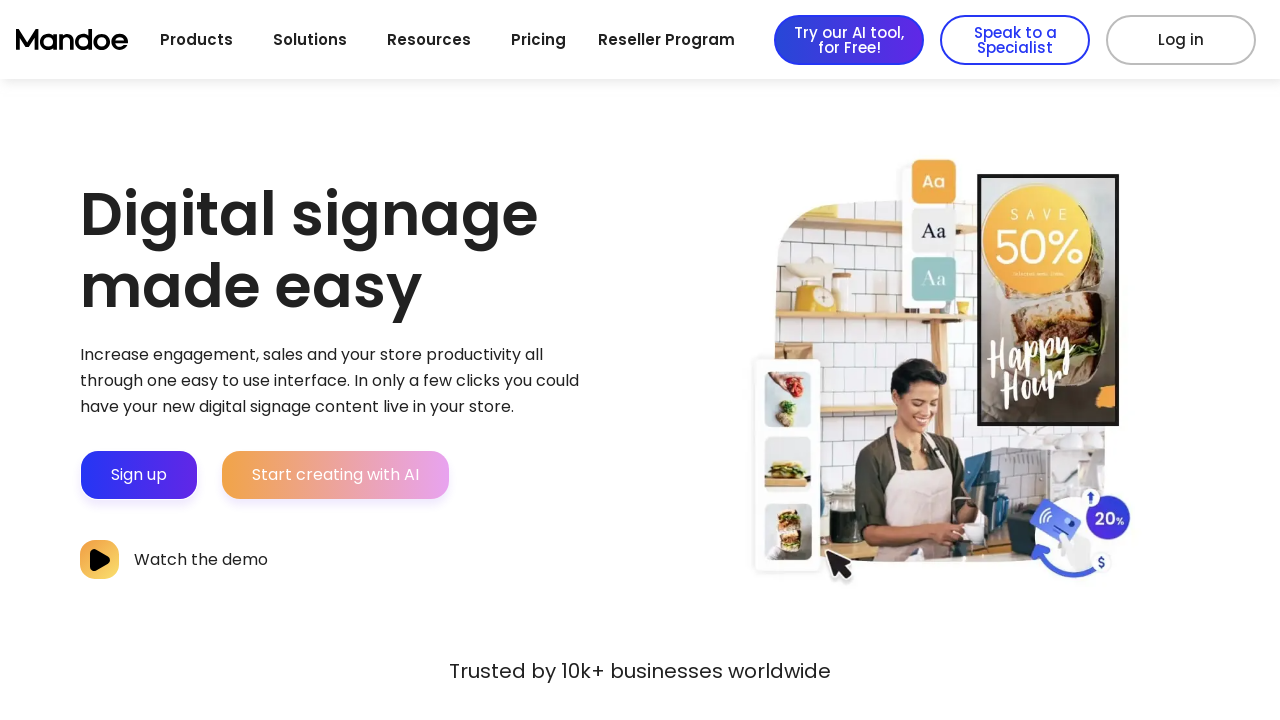

Retrieved URL from link 34: https://mandoemedia.com/case-studies/
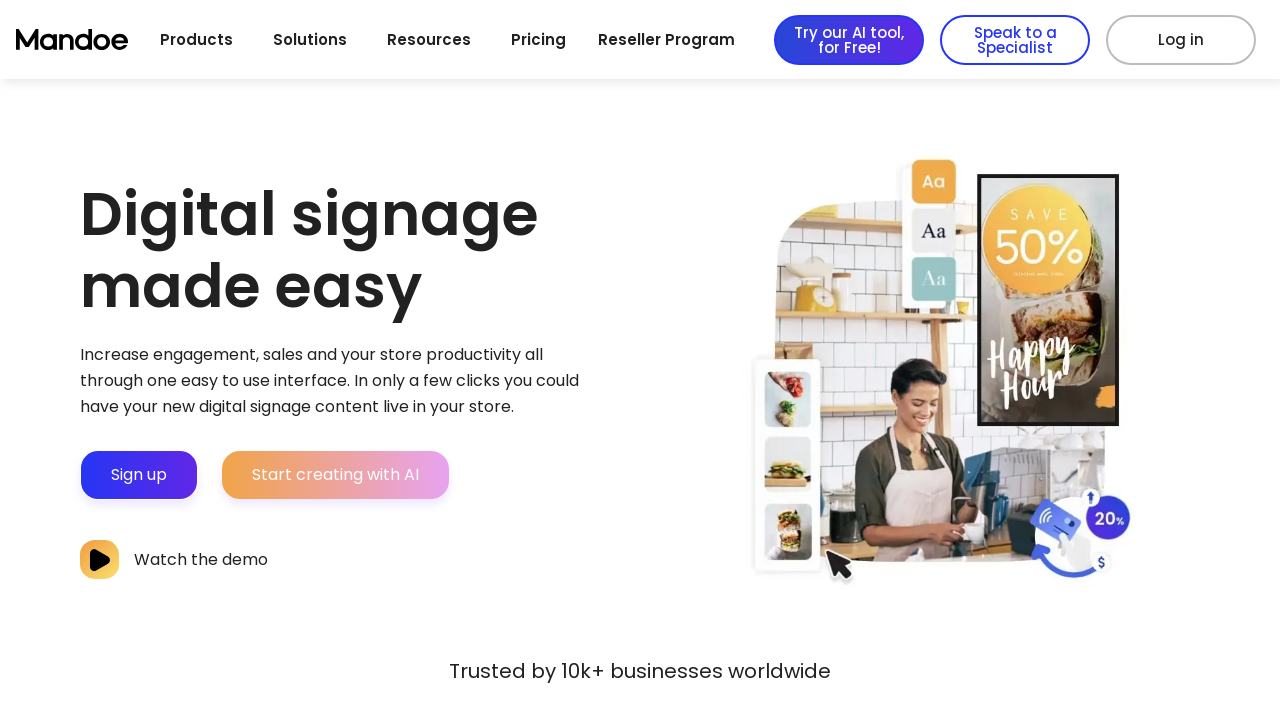

Link 34 (https://mandoemedia.com/case-studies/) returned status code 200
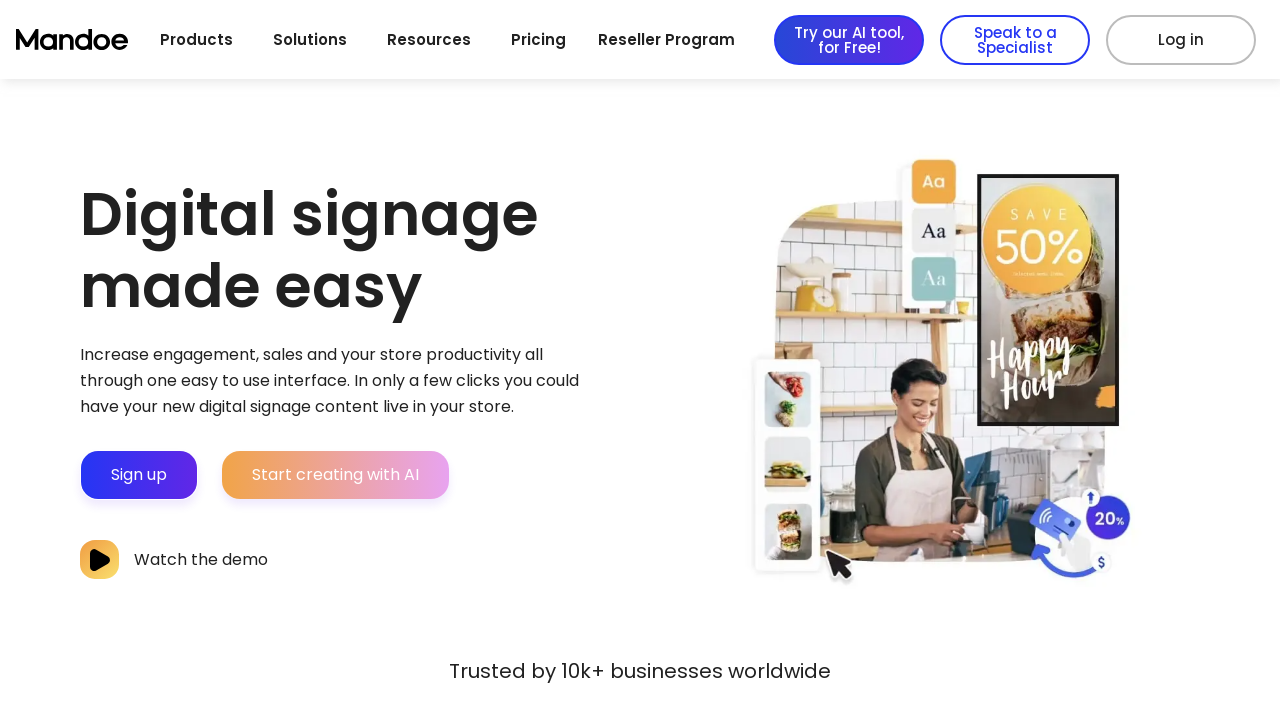

Link 34 is accessible (status < 400)
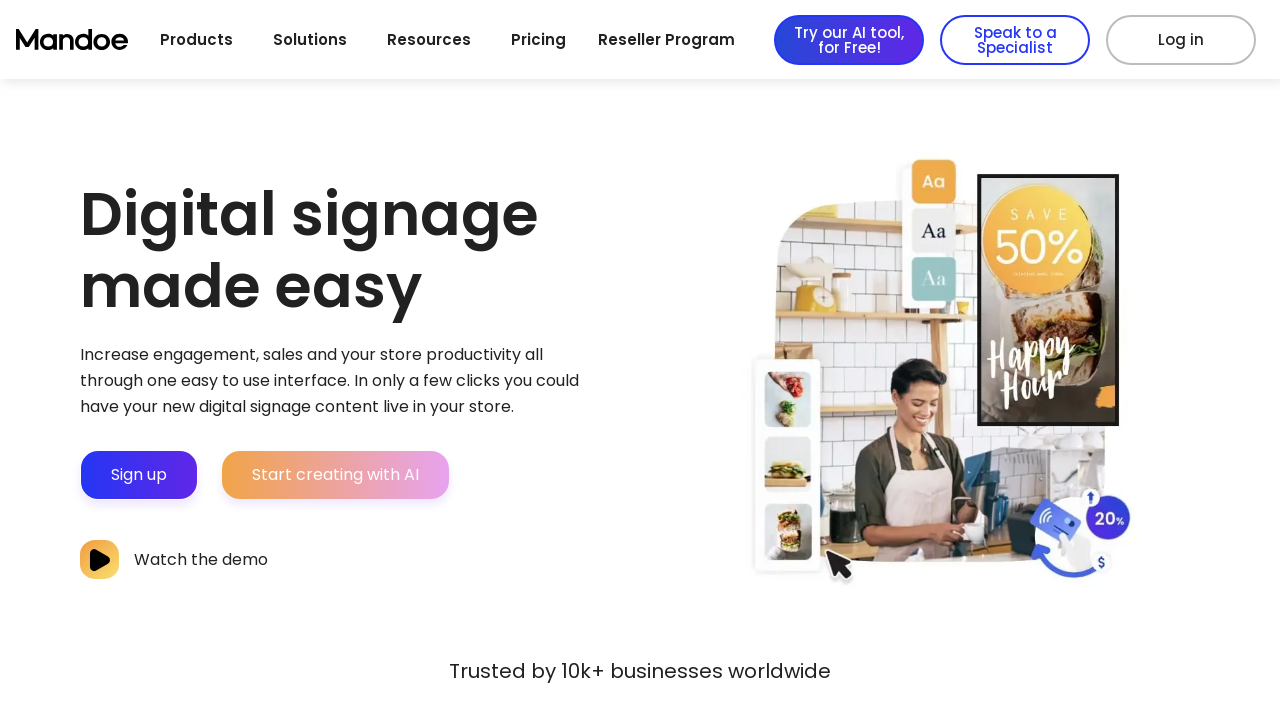

Retrieved URL from link 35: /
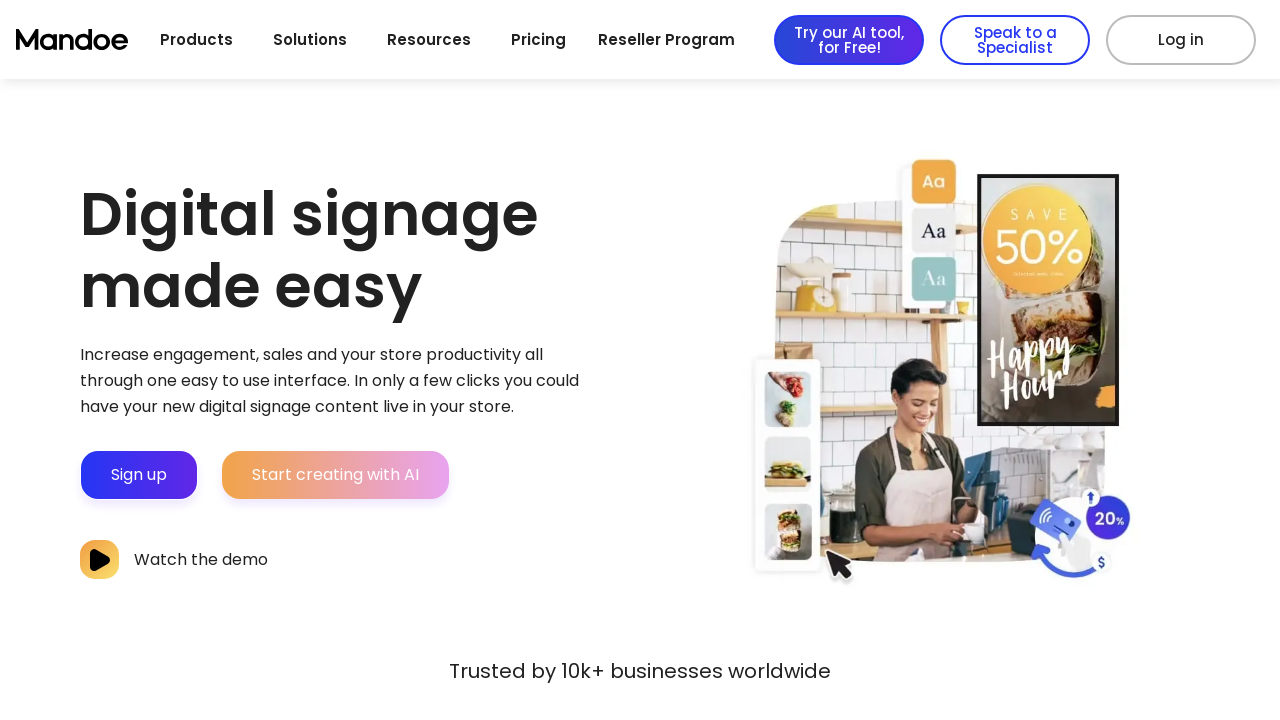

Retrieved URL from link 36: https://mandoemedia.com/how-it-works/
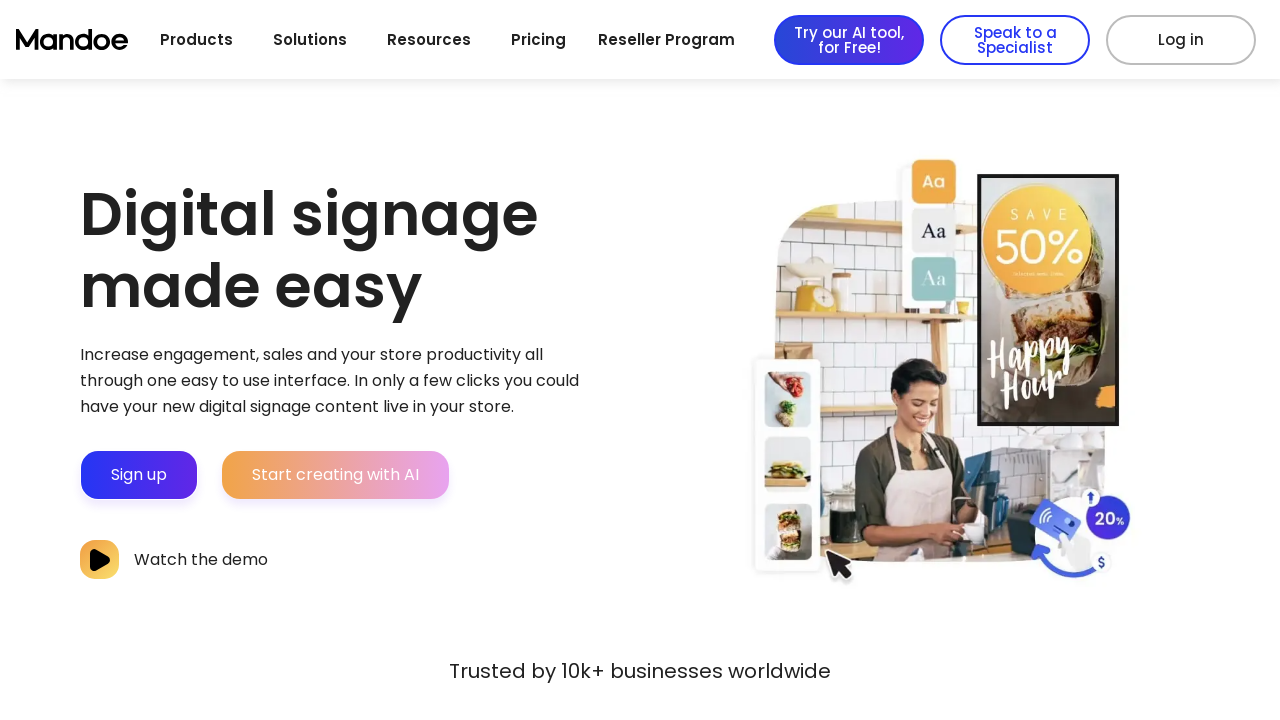

Link 36 (https://mandoemedia.com/how-it-works/) returned status code 200
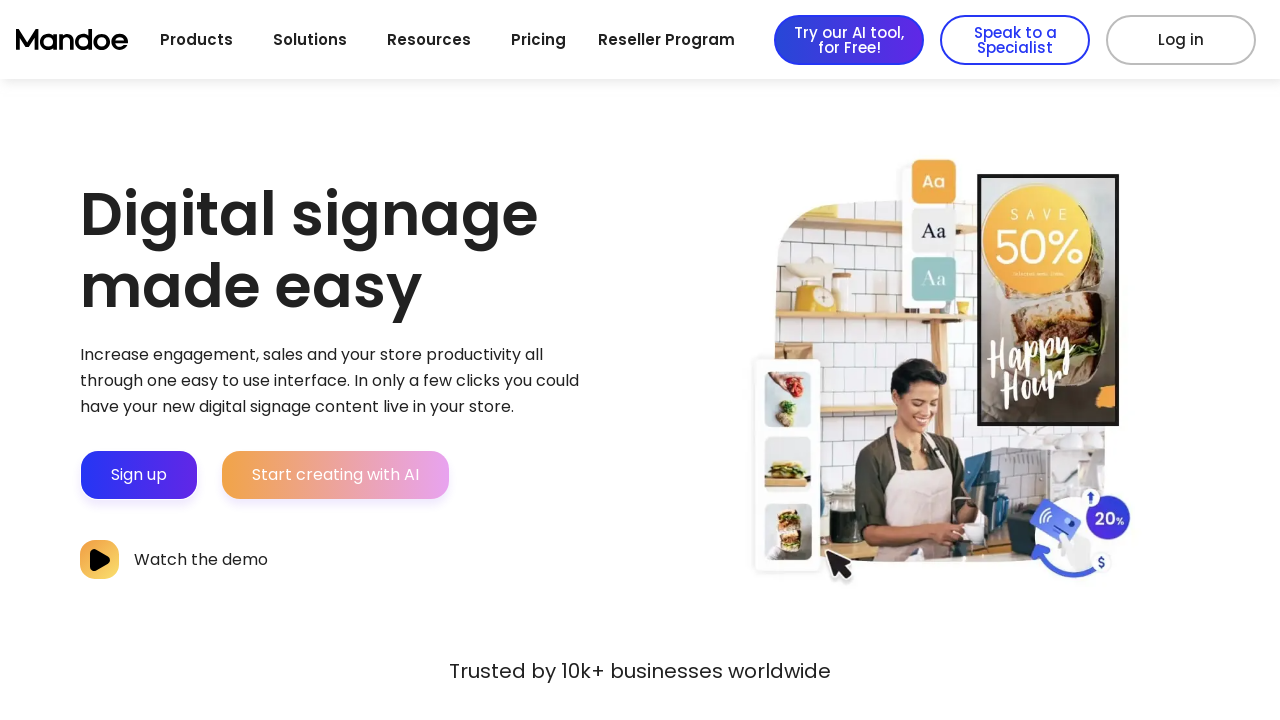

Link 36 is accessible (status < 400)
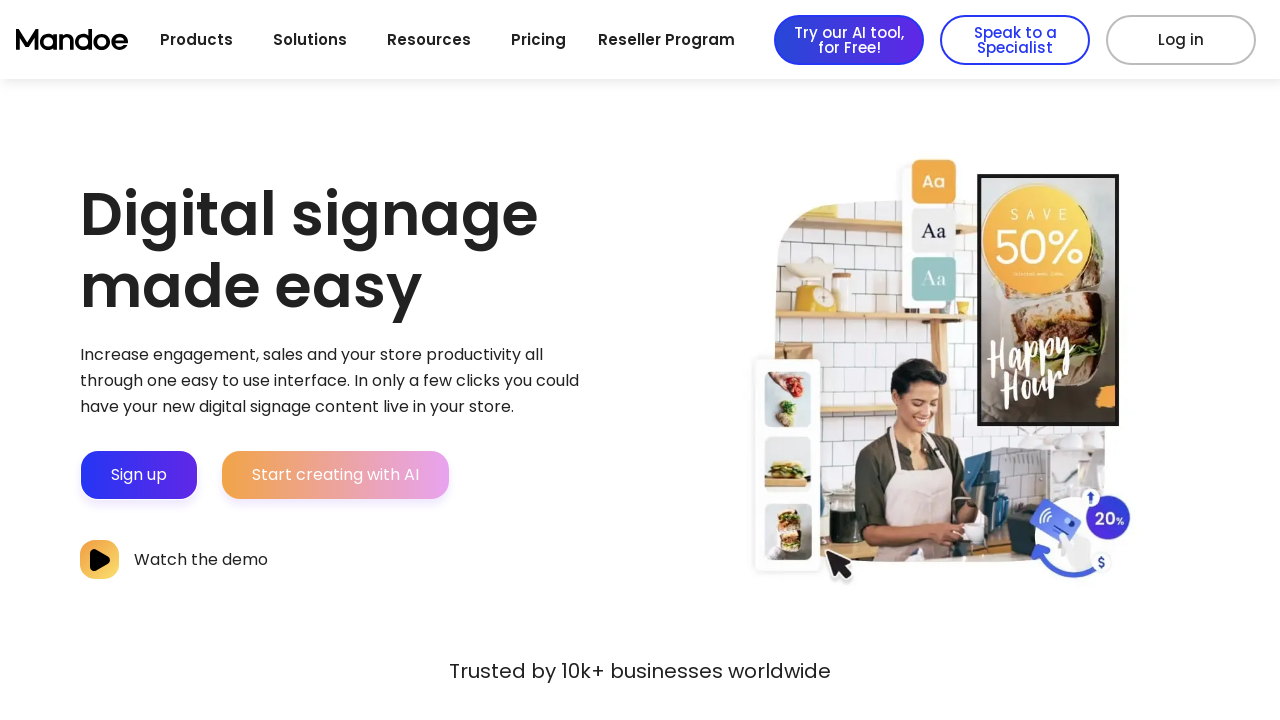

Retrieved URL from link 37: https://mandoemedia.com/blog/
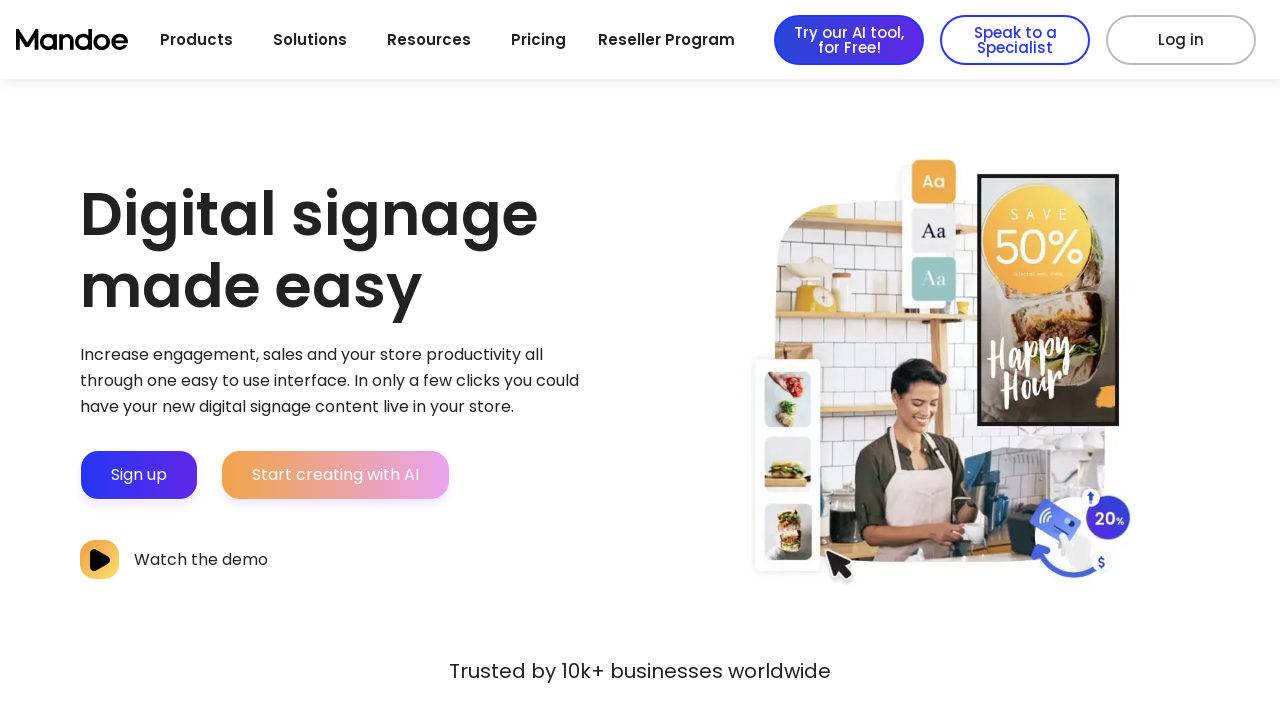

Link 37 (https://mandoemedia.com/blog/) returned status code 200
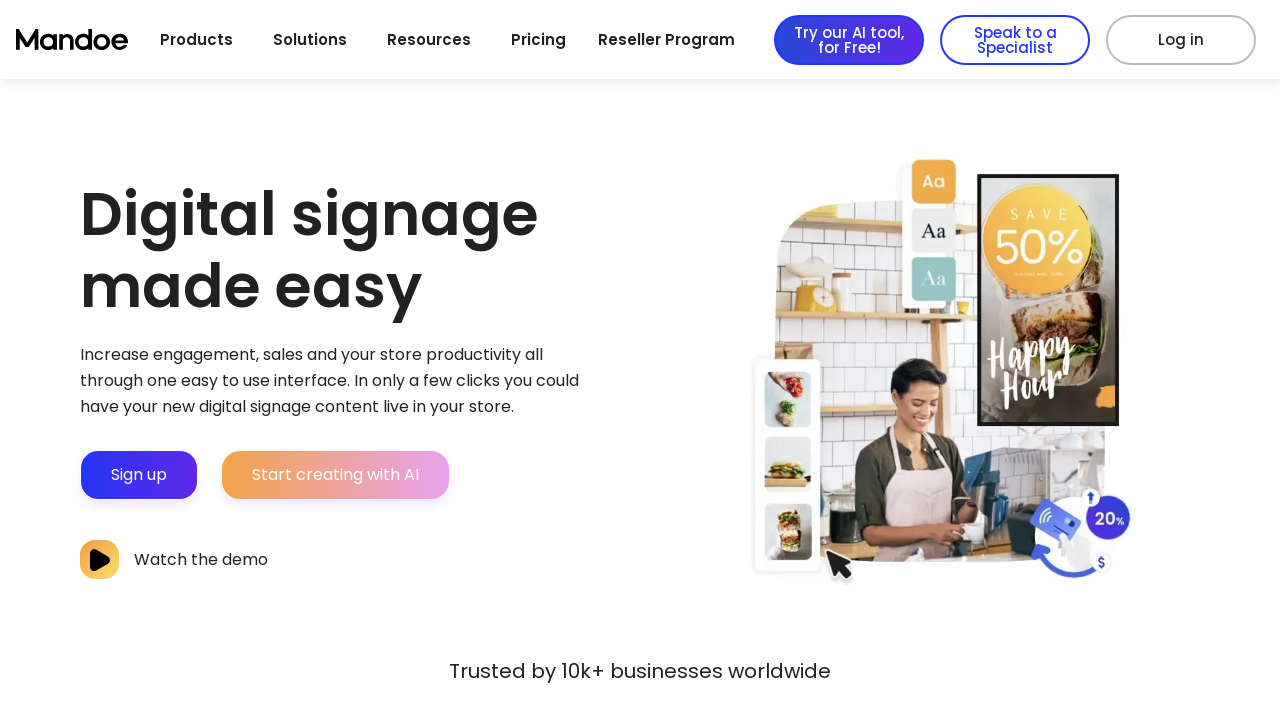

Link 37 is accessible (status < 400)
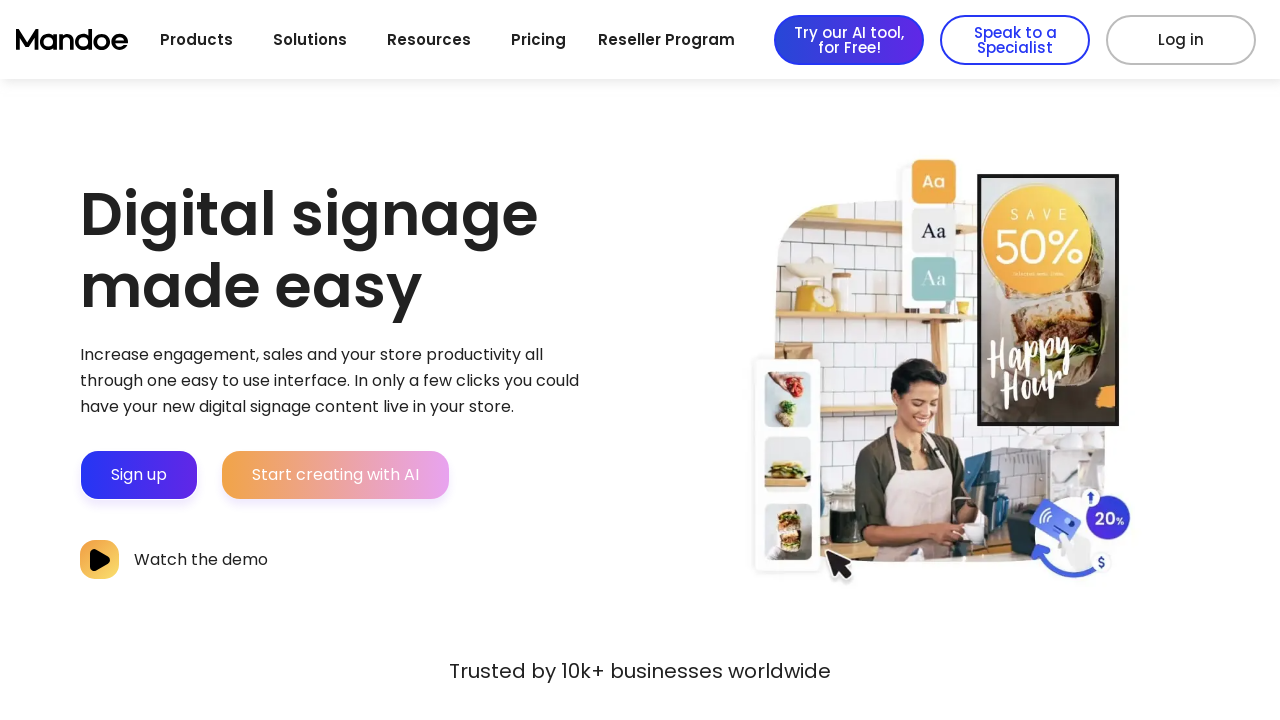

Retrieved URL from link 38: /
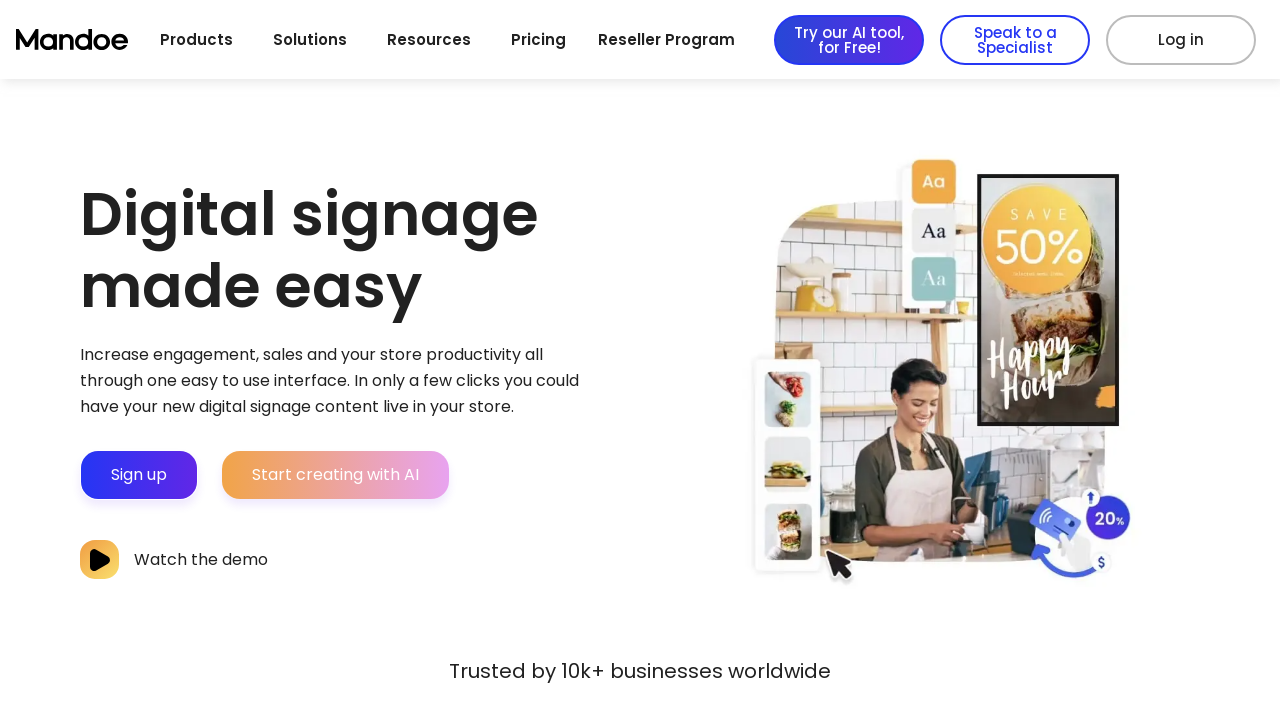

Retrieved URL from link 39: https://mandoe.help/
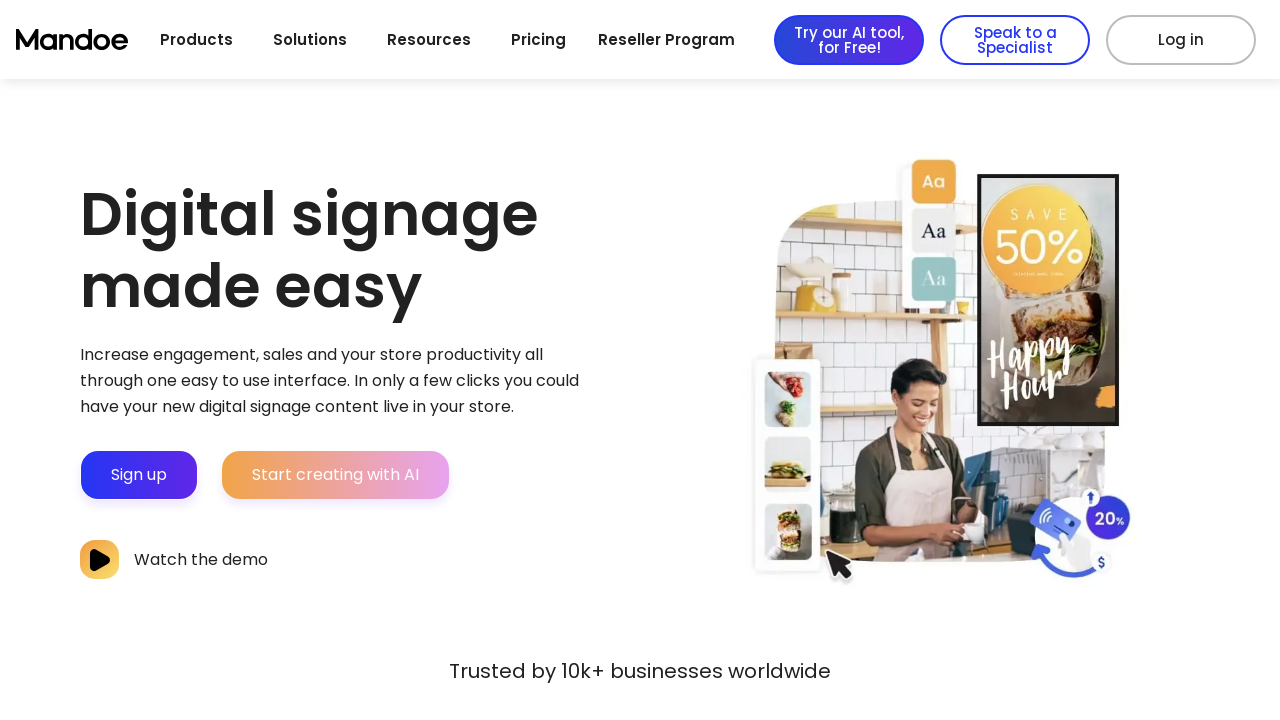

Link 39 (https://mandoe.help/) returned status code 200
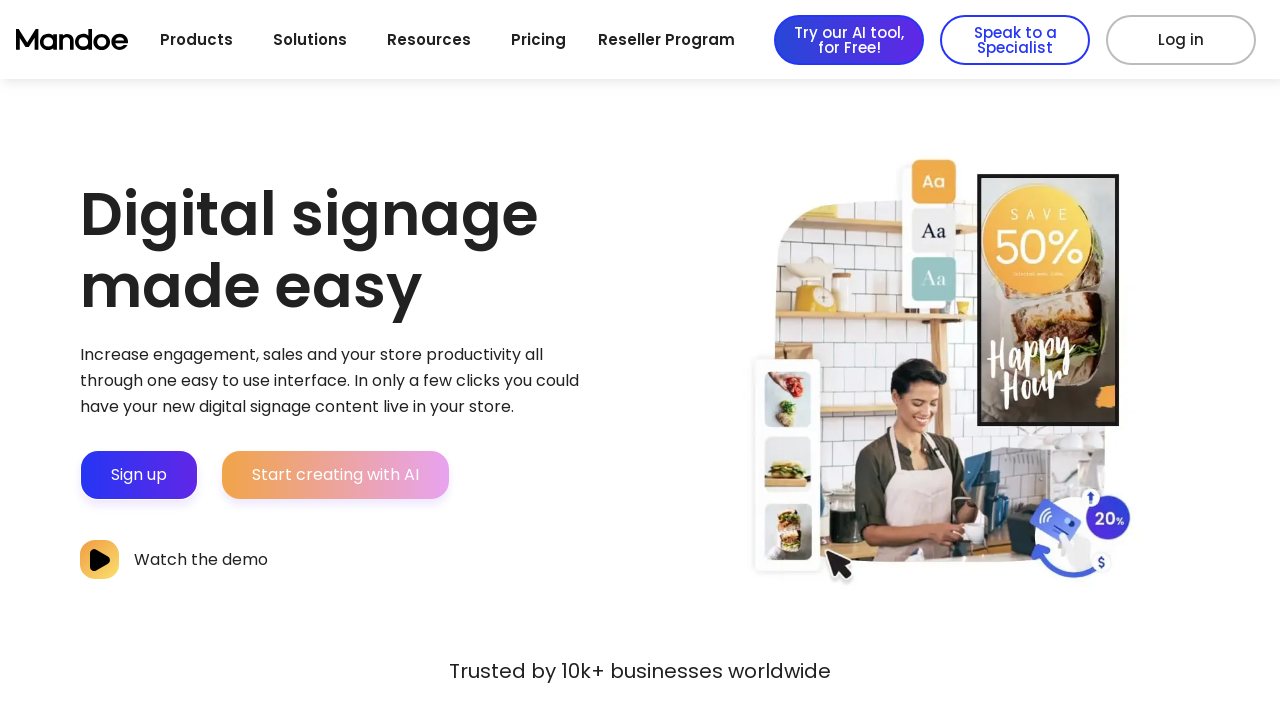

Link 39 is accessible (status < 400)
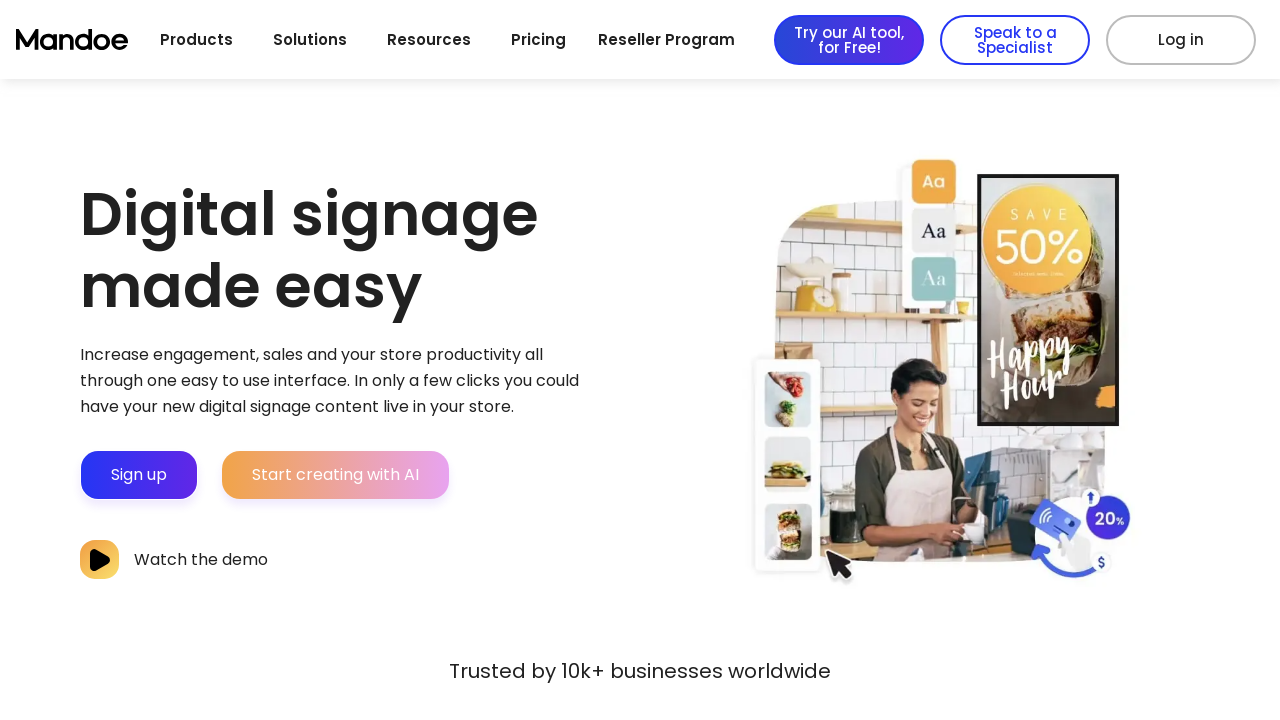

Retrieved URL from link 40: /case-studies/
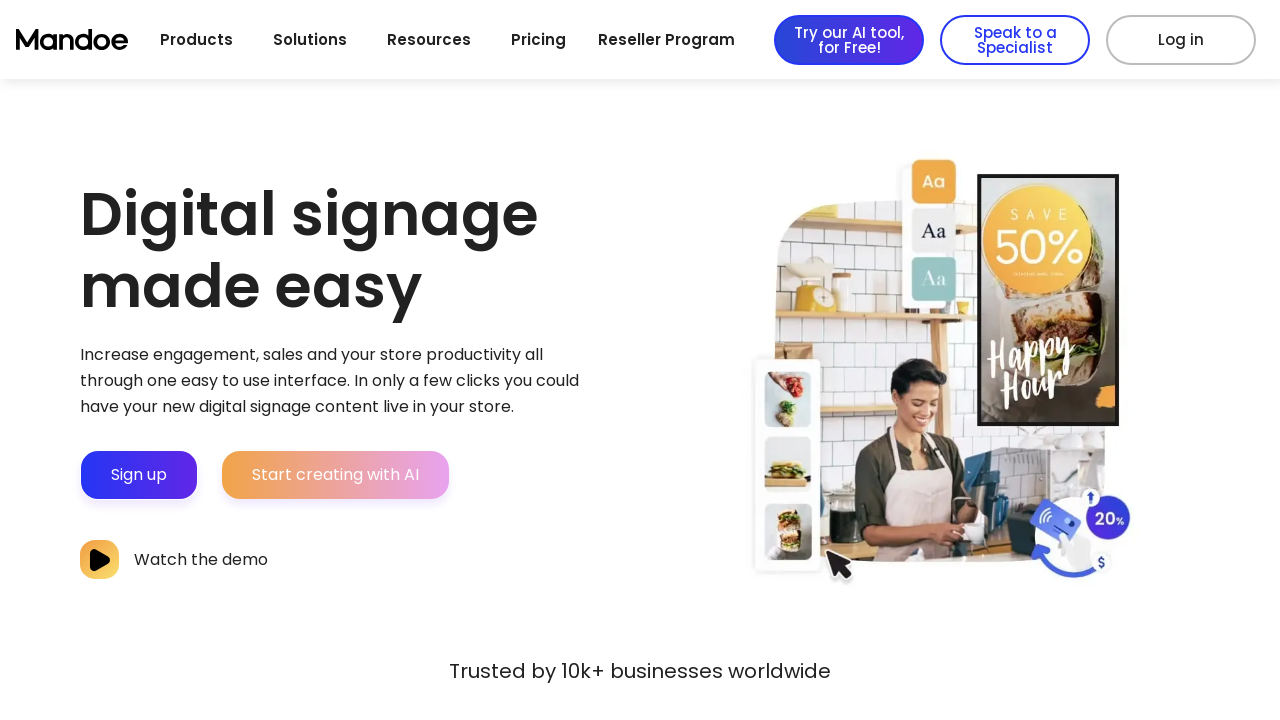

Retrieved URL from link 41: /
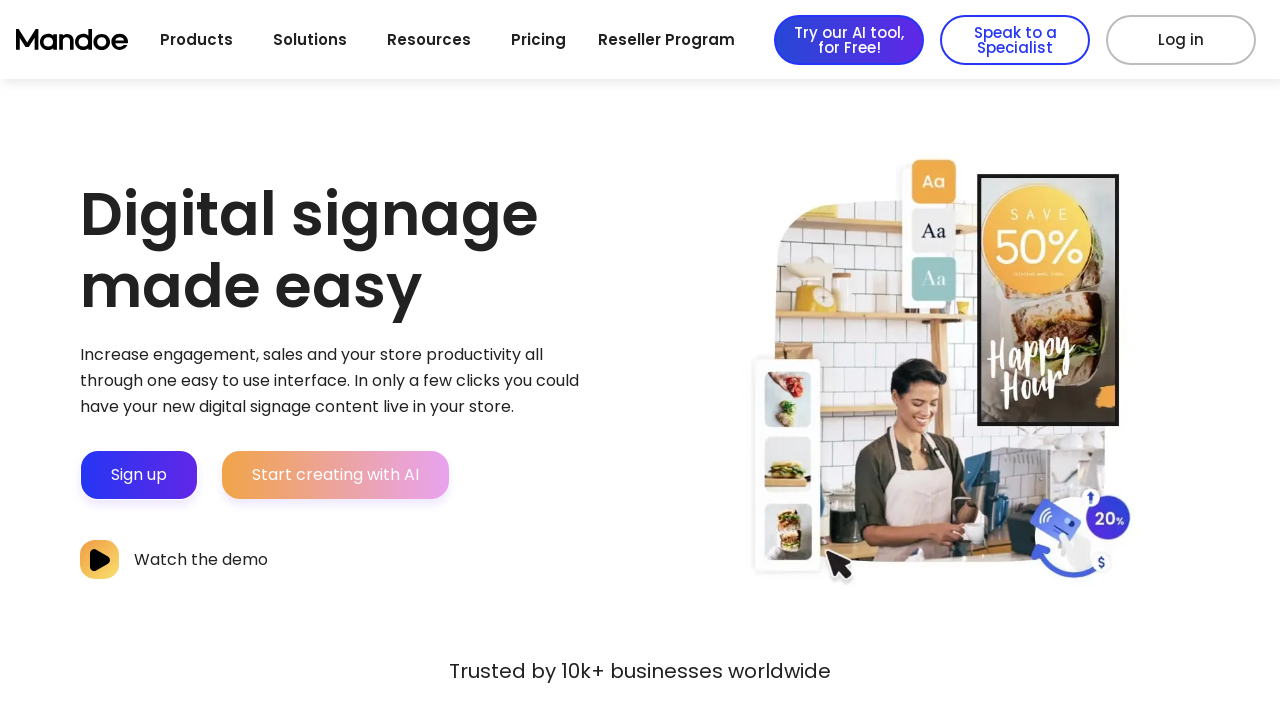

Retrieved URL from link 42: https://mandoemedia.com/about-us/
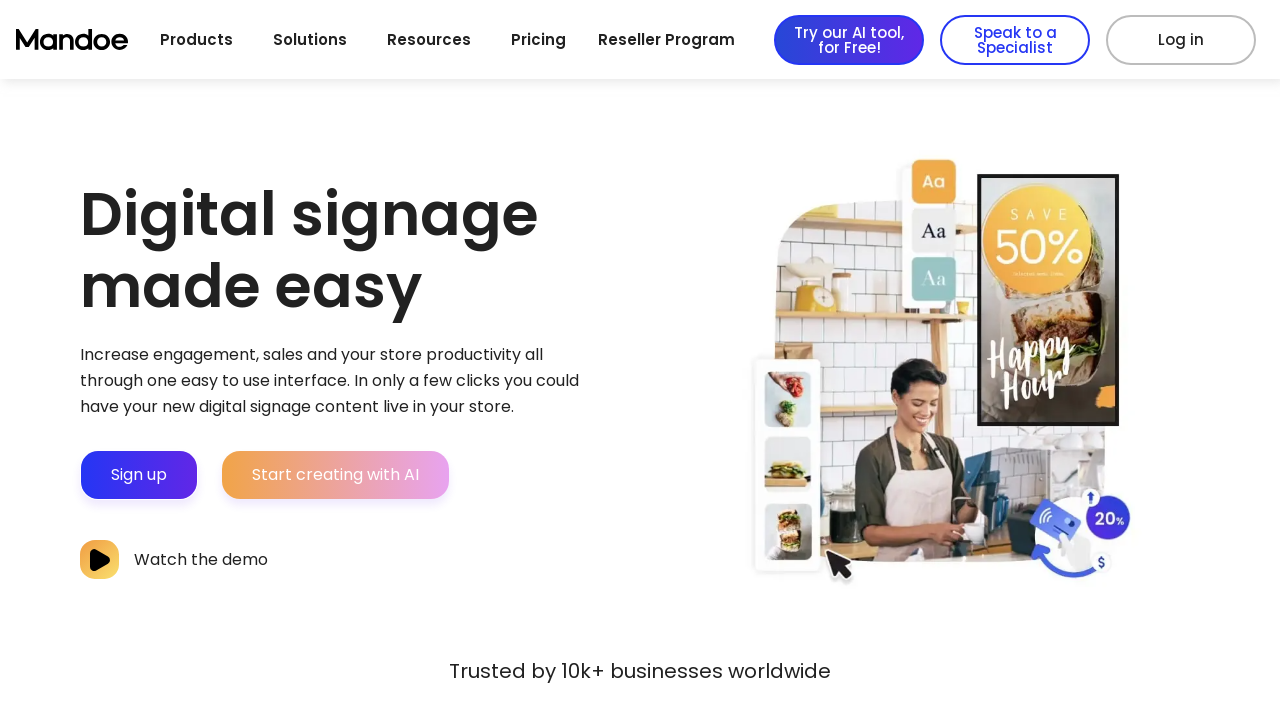

Link 42 (https://mandoemedia.com/about-us/) returned status code 200
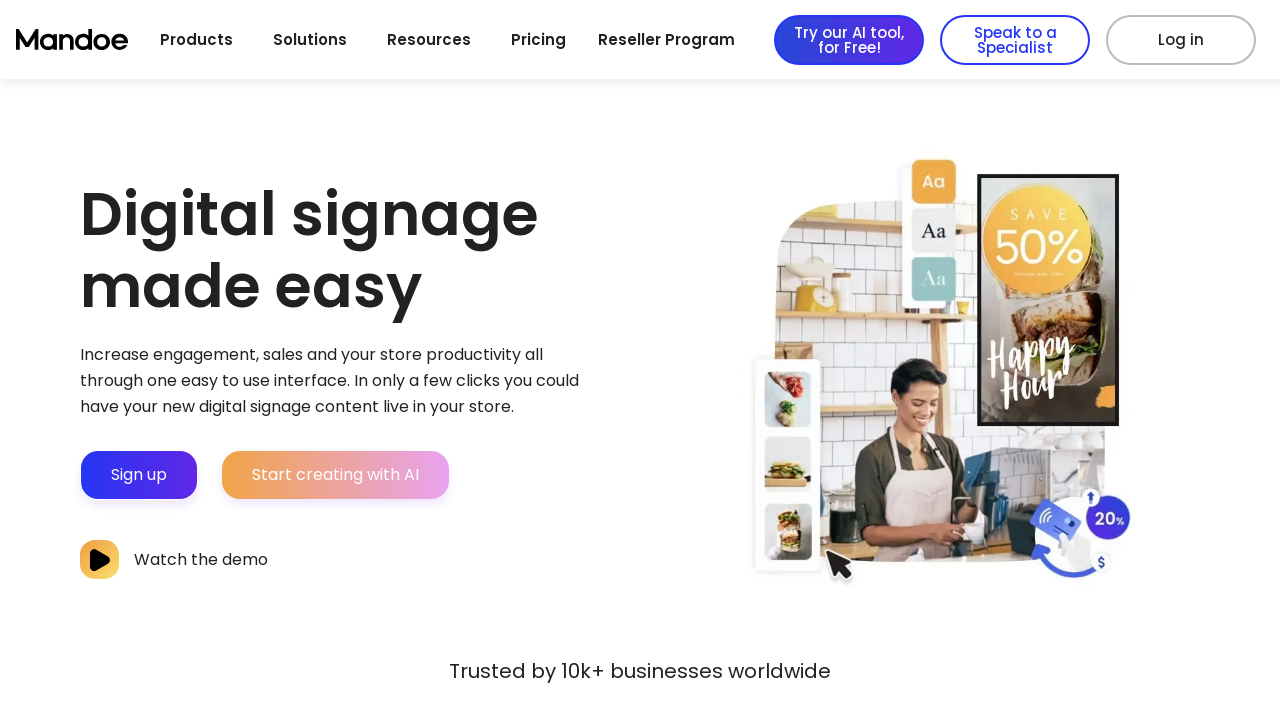

Link 42 is accessible (status < 400)
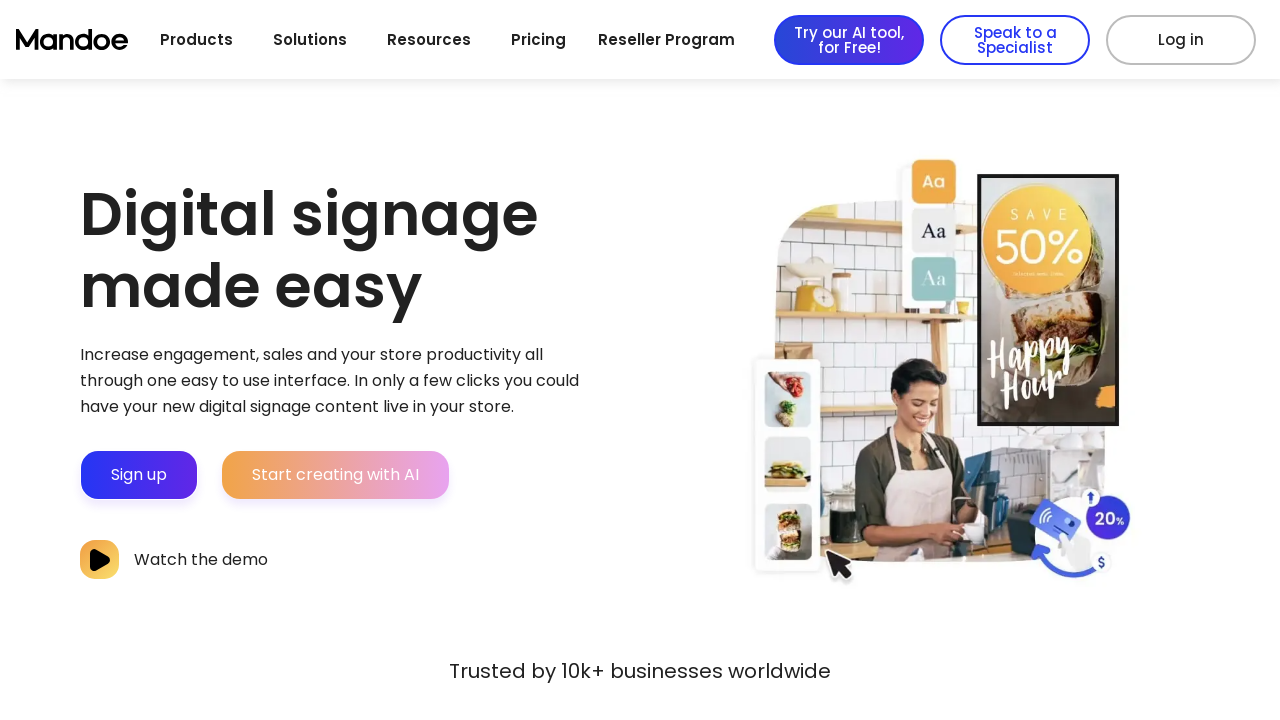

Retrieved URL from link 43: https://mandoemedia.com/sales/
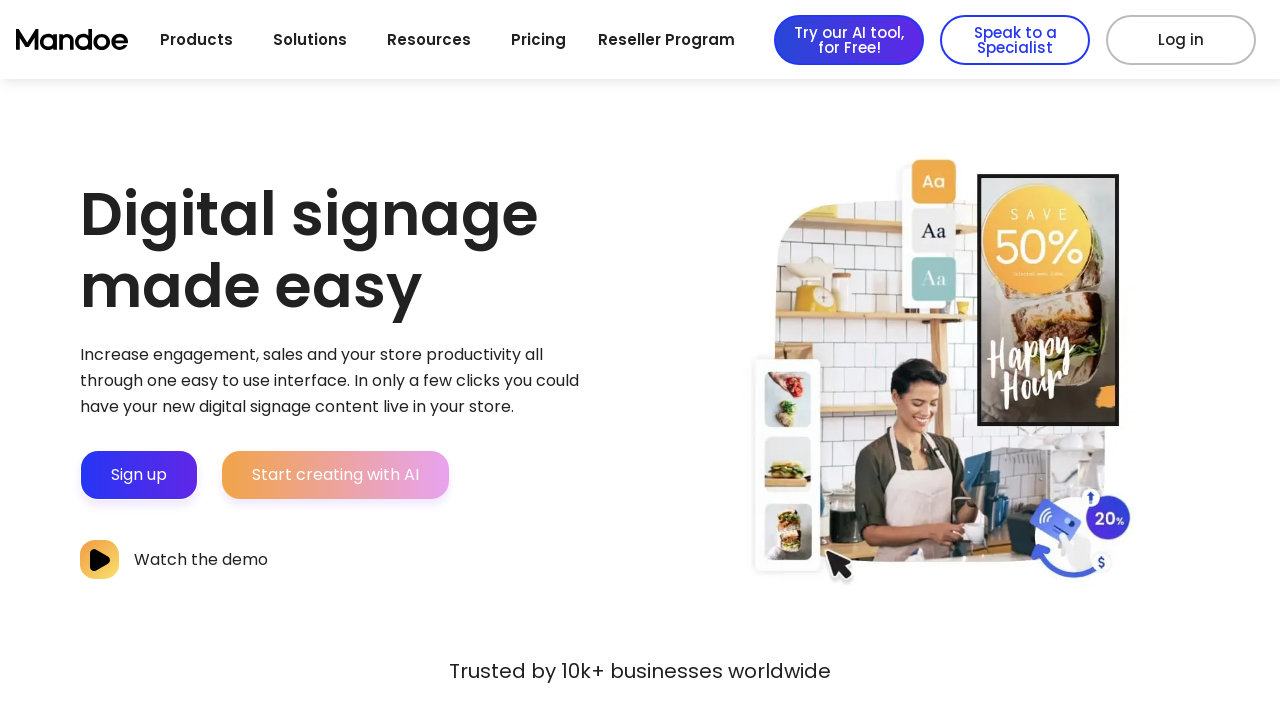

Link 43 (https://mandoemedia.com/sales/) returned status code 200
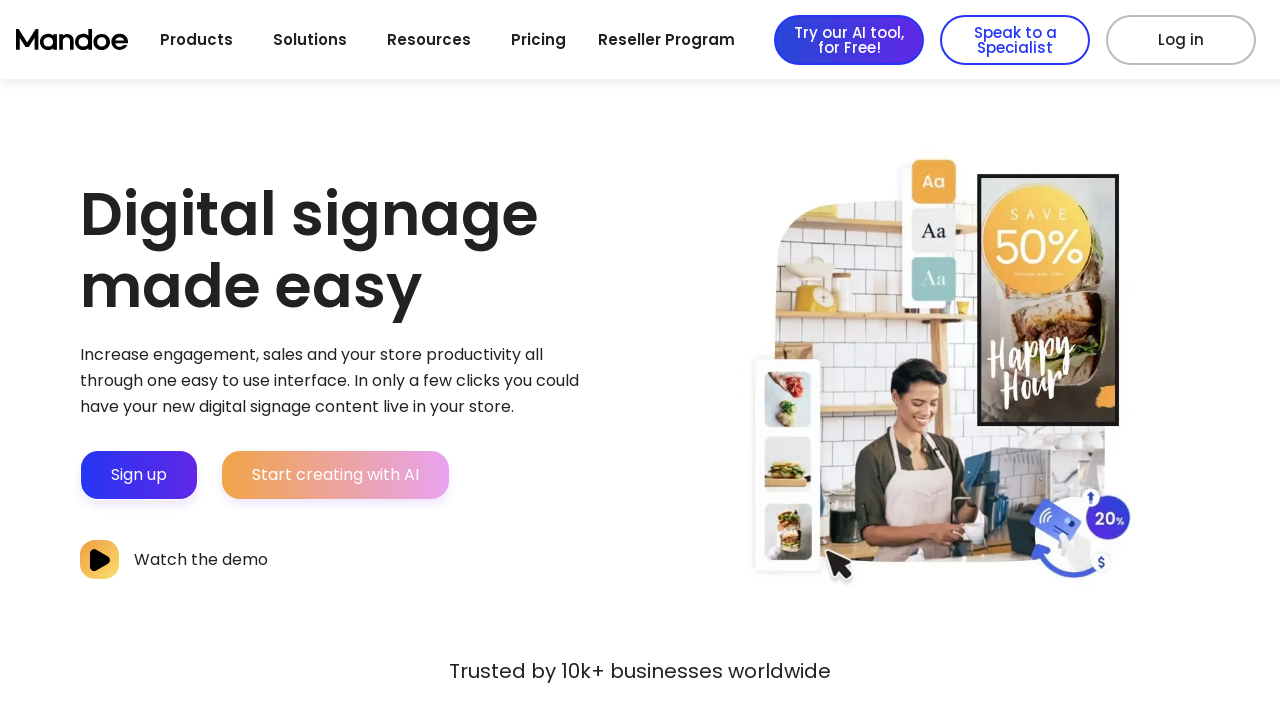

Link 43 is accessible (status < 400)
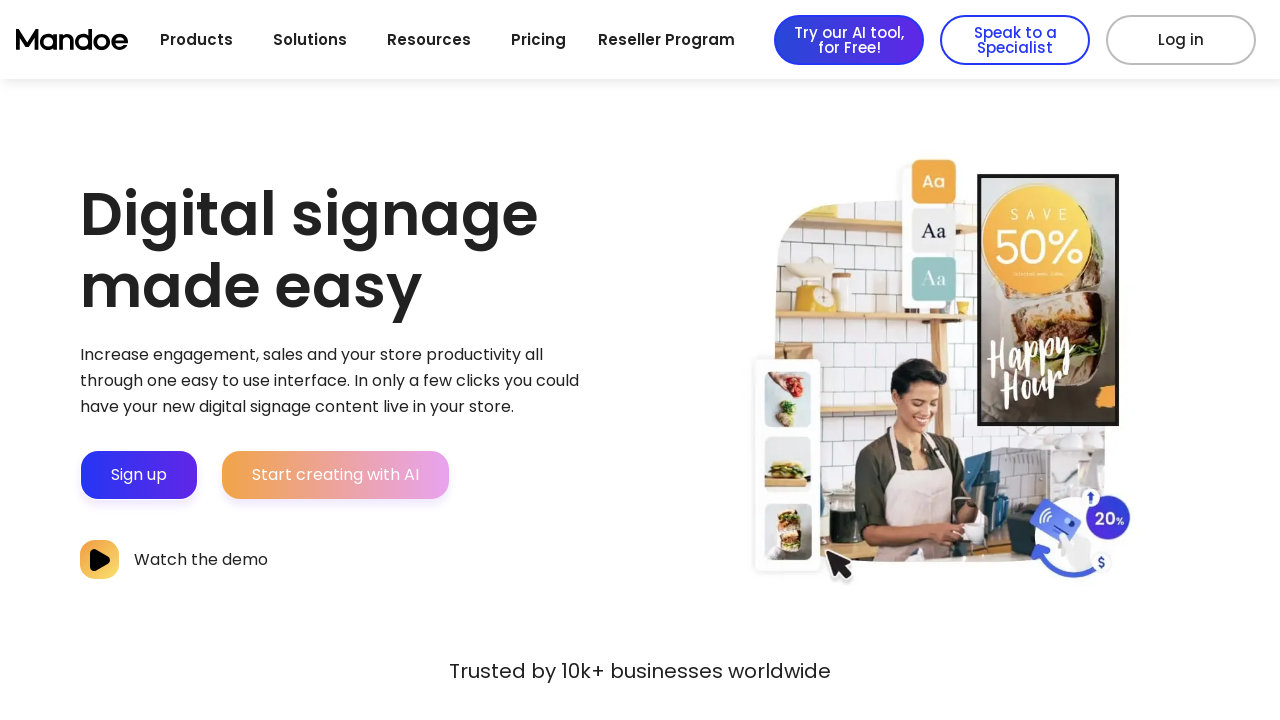

Retrieved URL from link 44: https://mandoemedia.com/support/
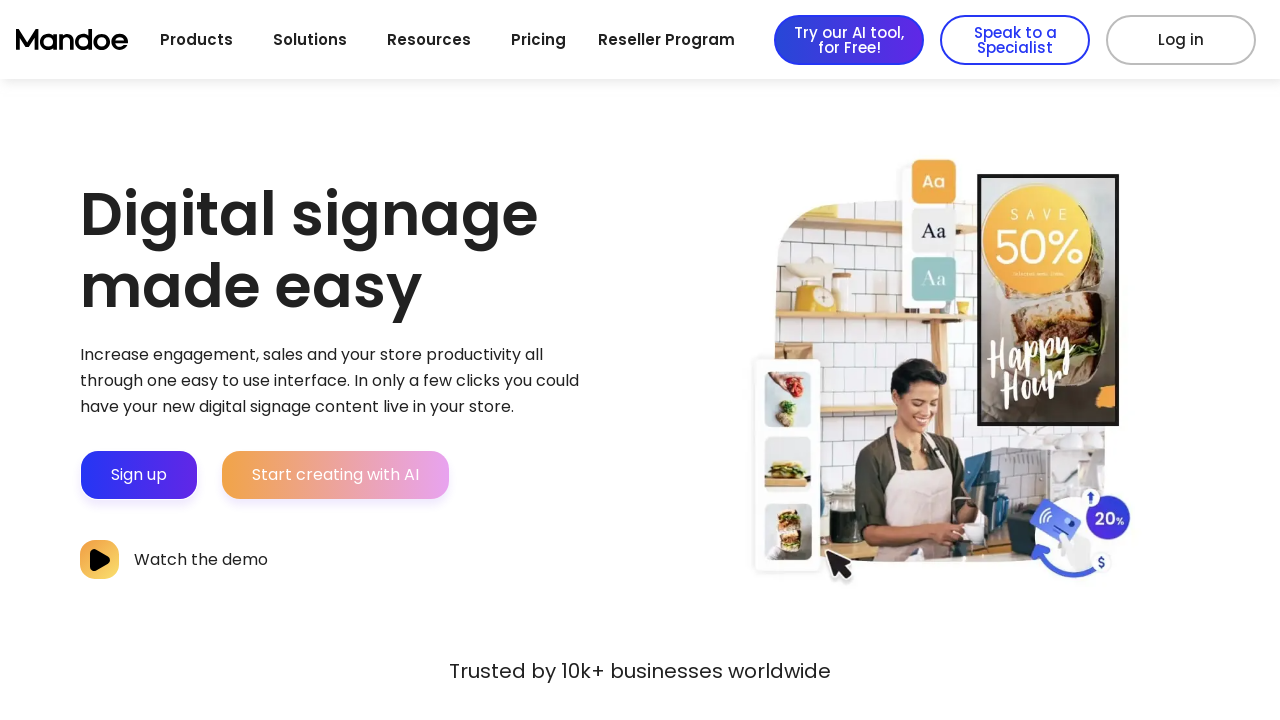

Link 44 (https://mandoemedia.com/support/) returned status code 200
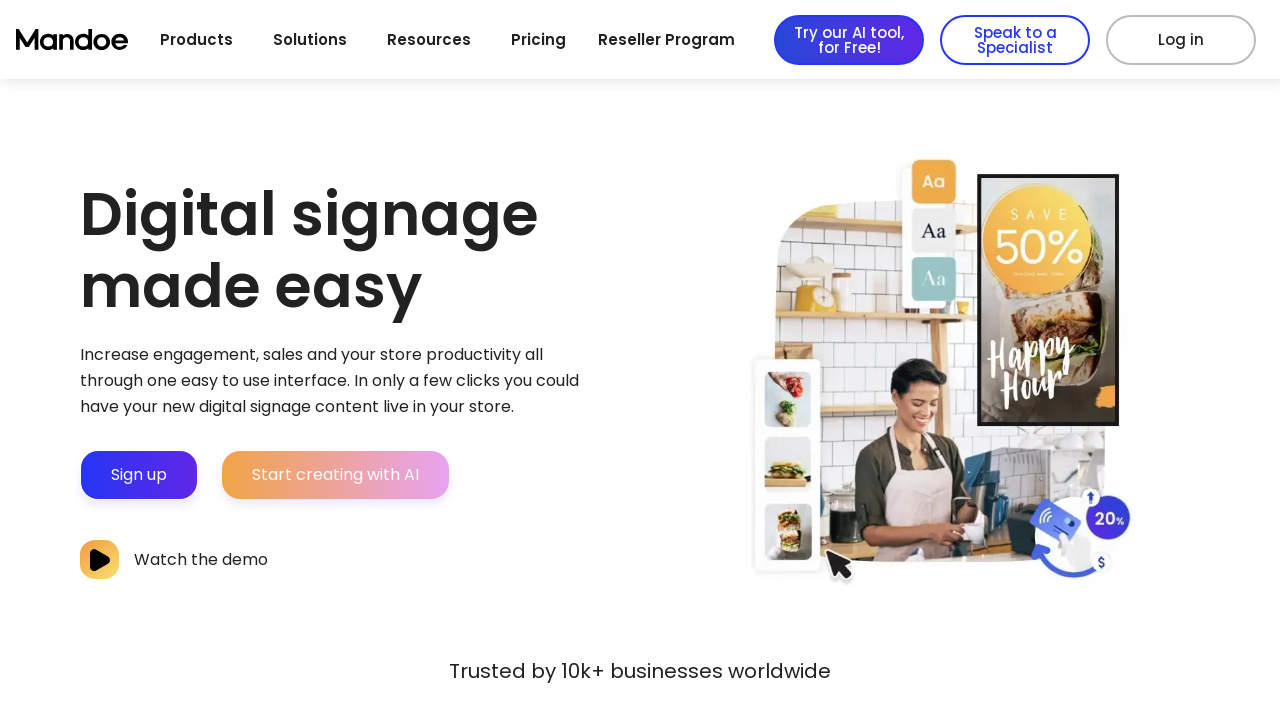

Link 44 is accessible (status < 400)
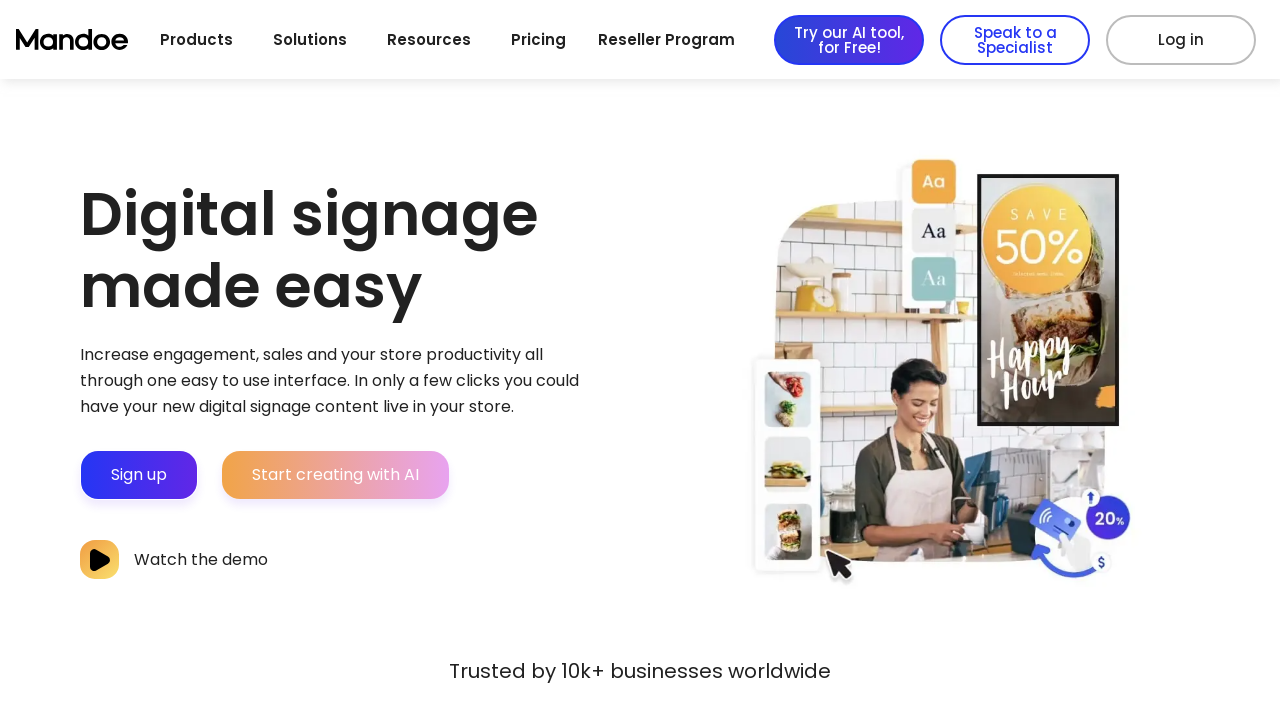

Retrieved URL from link 45: https://mandoemedia.com/digital-signage-solutions-pricing/
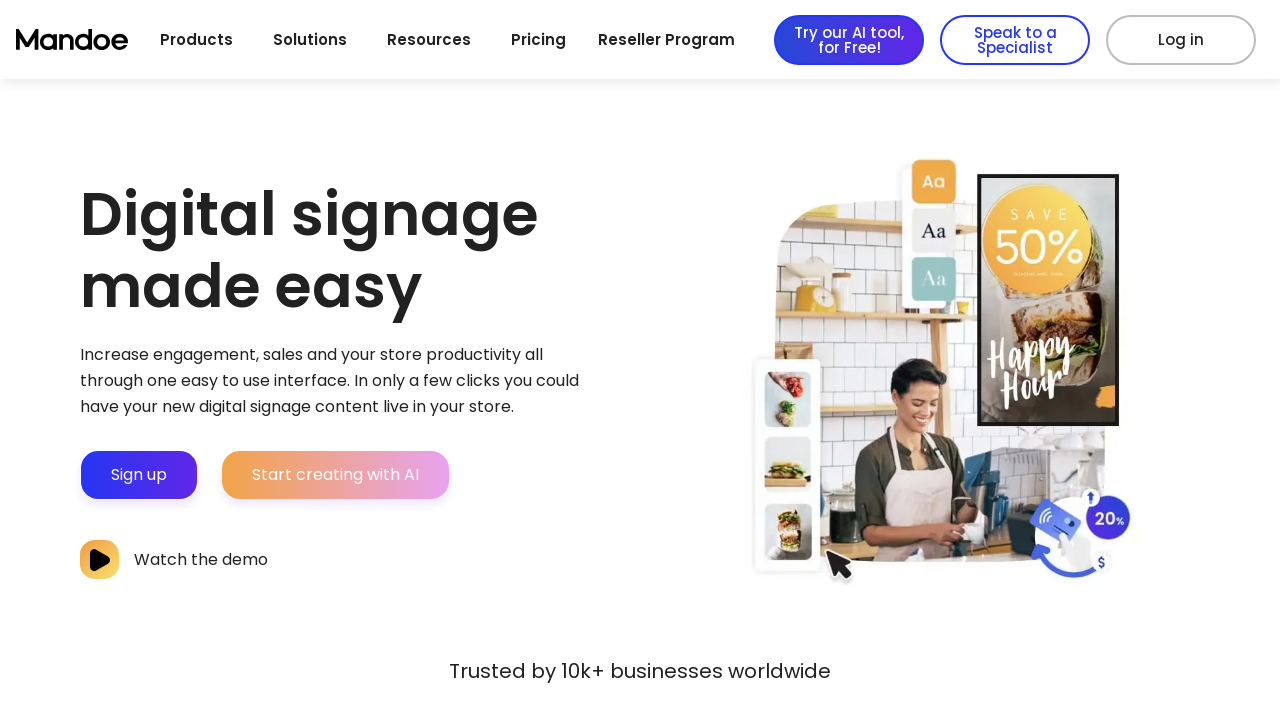

Link 45 (https://mandoemedia.com/digital-signage-solutions-pricing/) returned status code 200
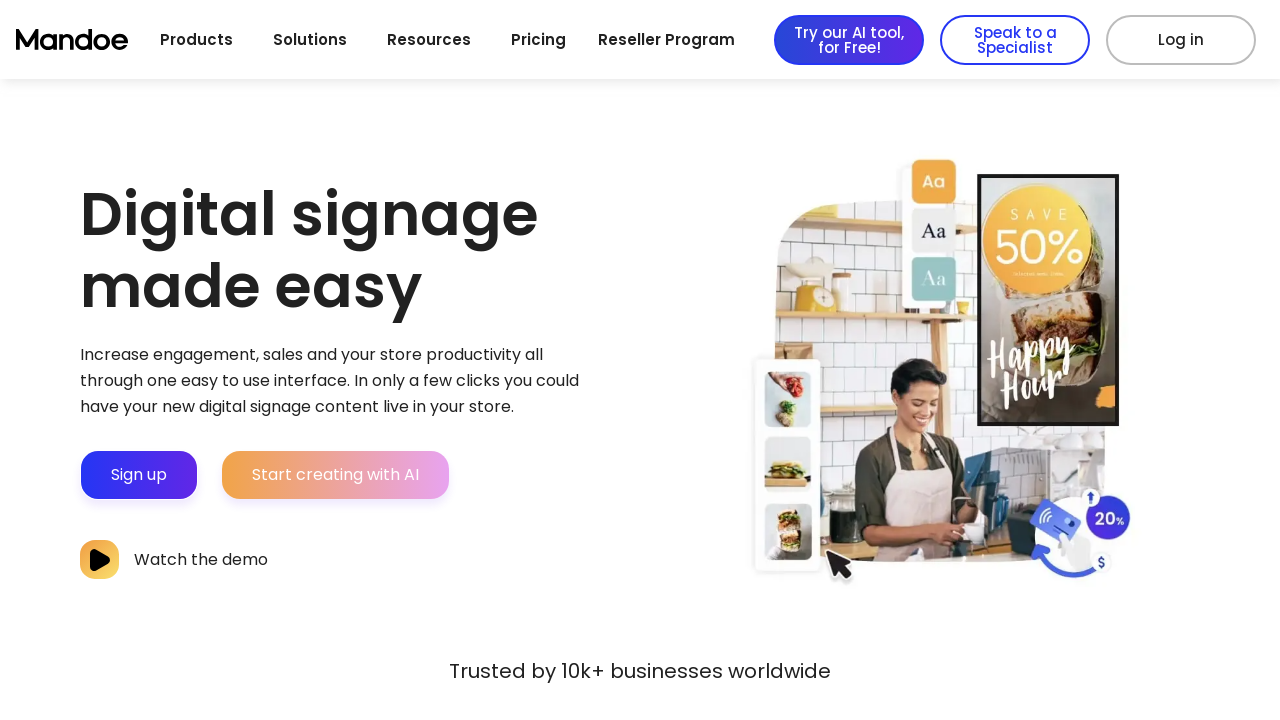

Link 45 is accessible (status < 400)
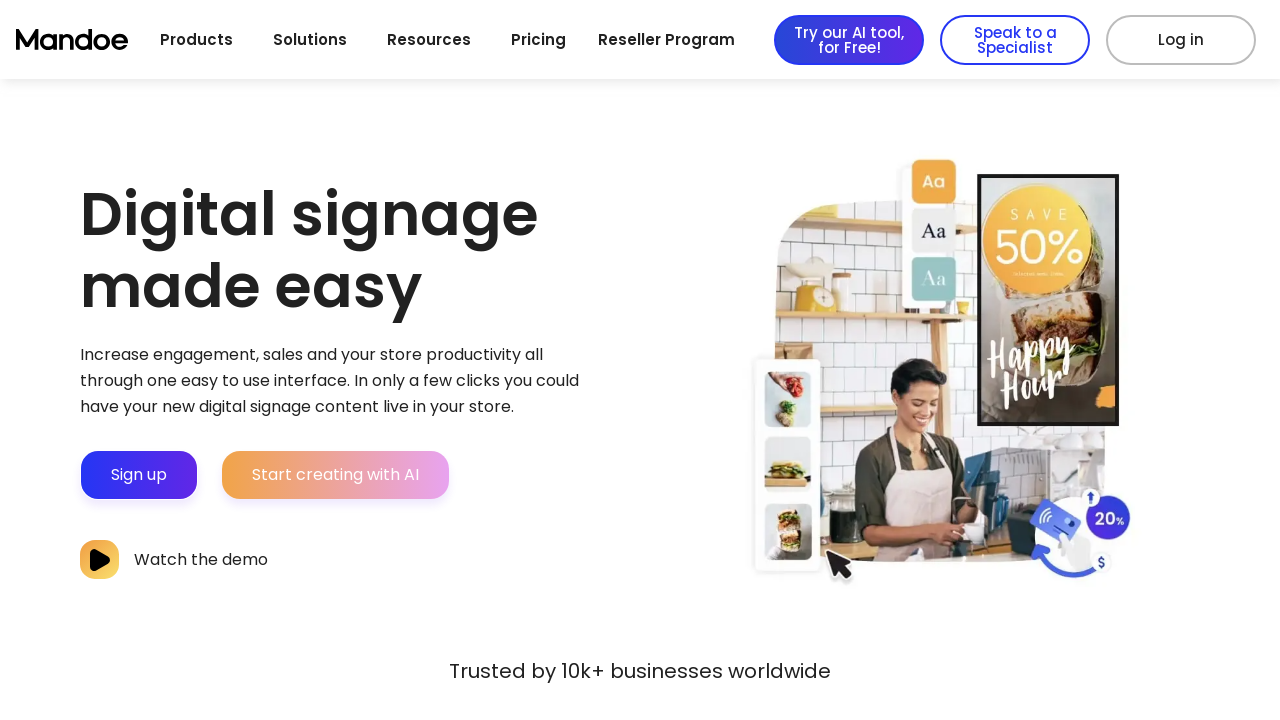

Retrieved URL from link 46: https://mandoemedia.com/reseller-program/
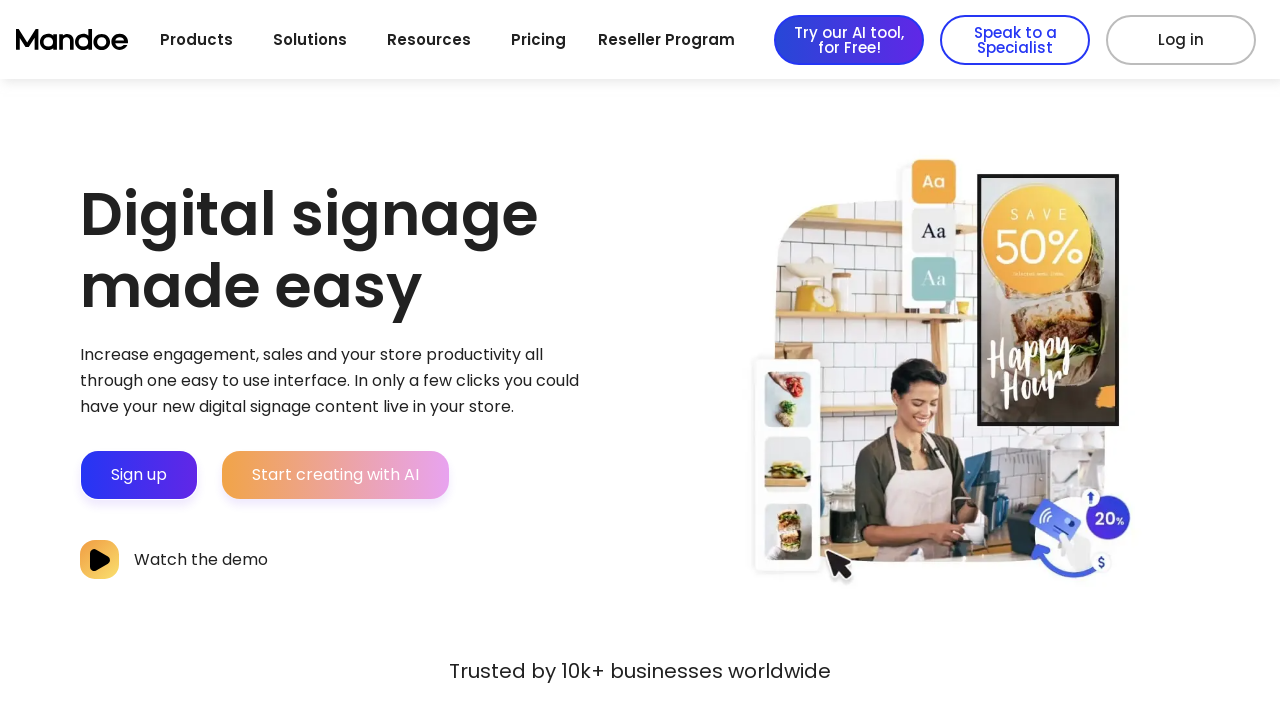

Link 46 (https://mandoemedia.com/reseller-program/) returned status code 200
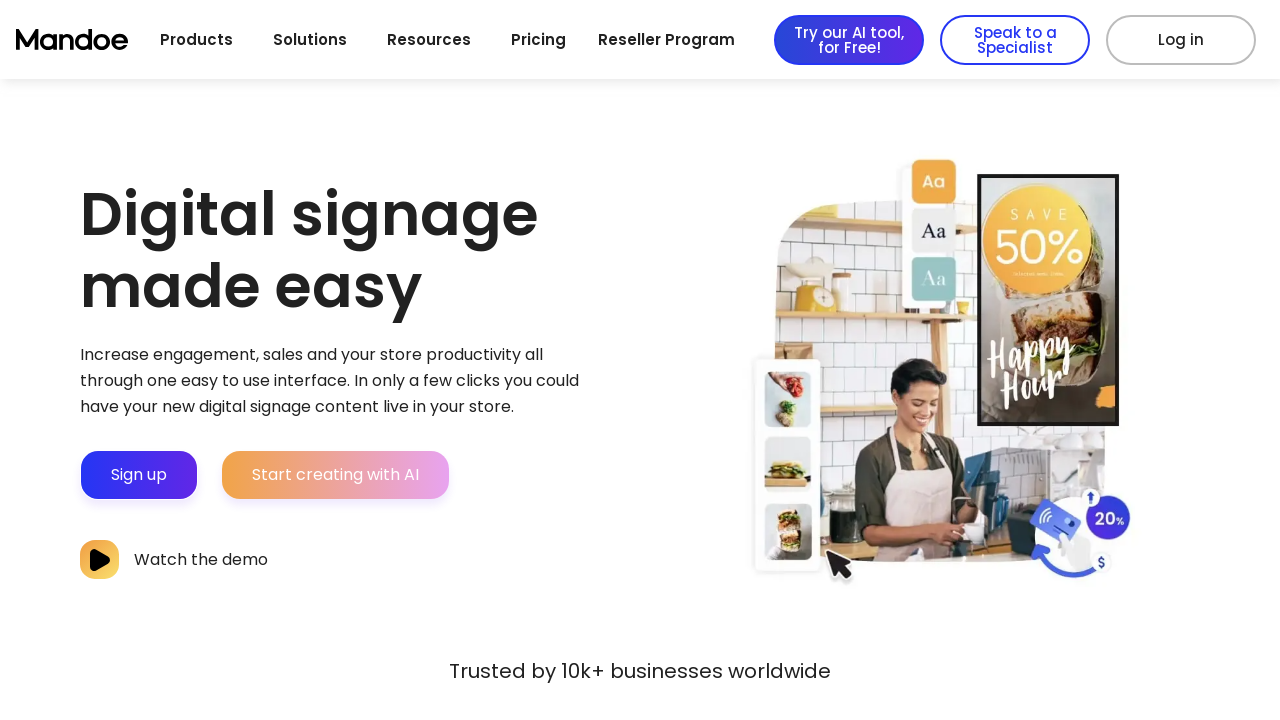

Link 46 is accessible (status < 400)
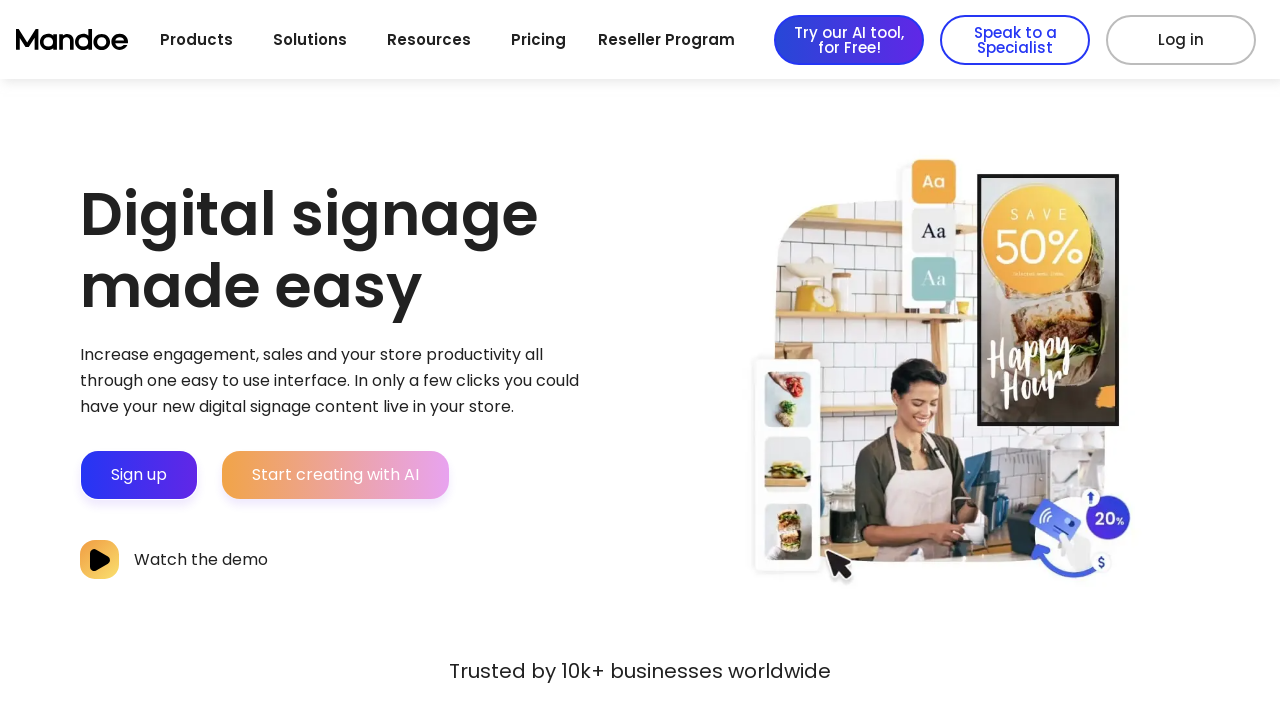

Retrieved URL from link 47: https://mandoemedia.com/ai-magic-create/
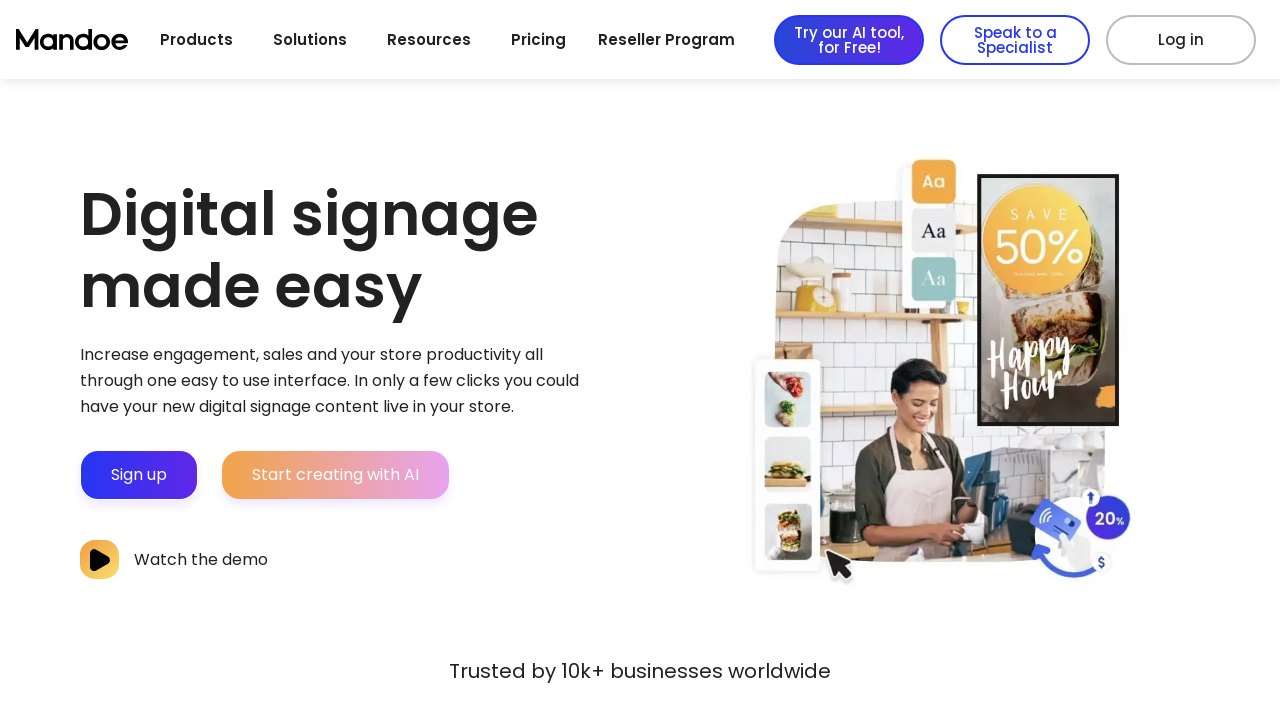

Link 47 (https://mandoemedia.com/ai-magic-create/) returned status code 200
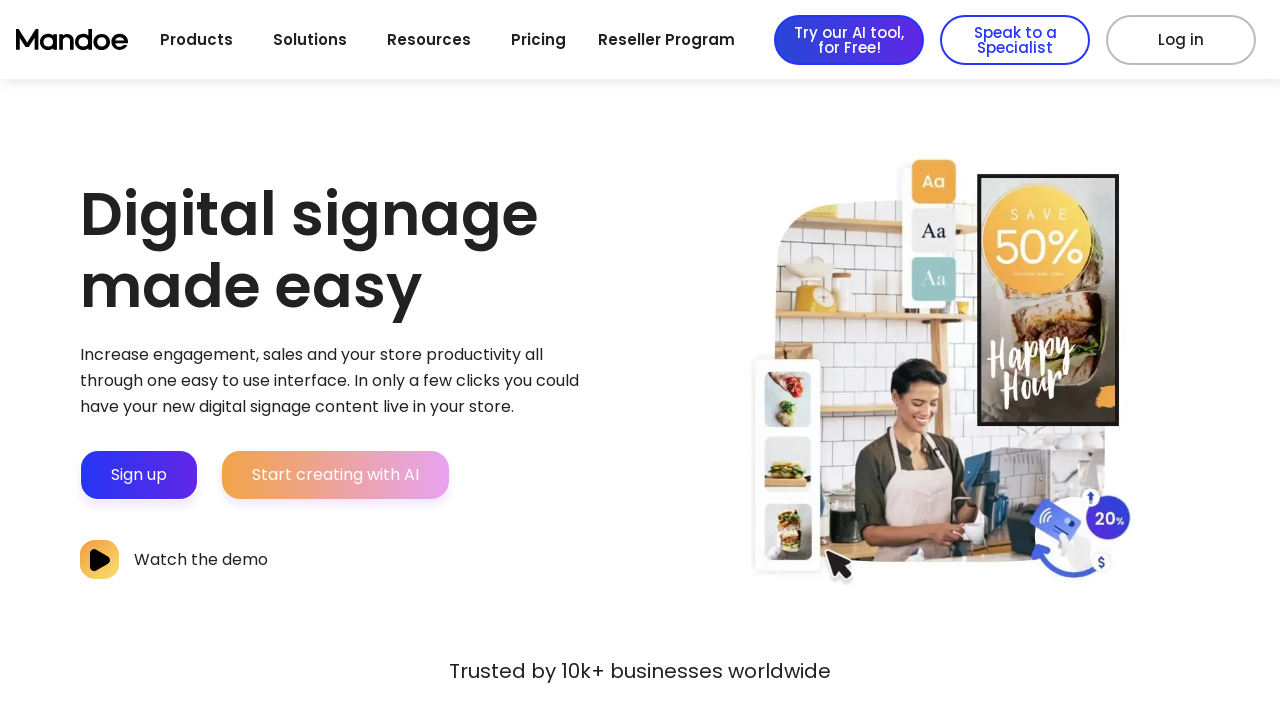

Link 47 is accessible (status < 400)
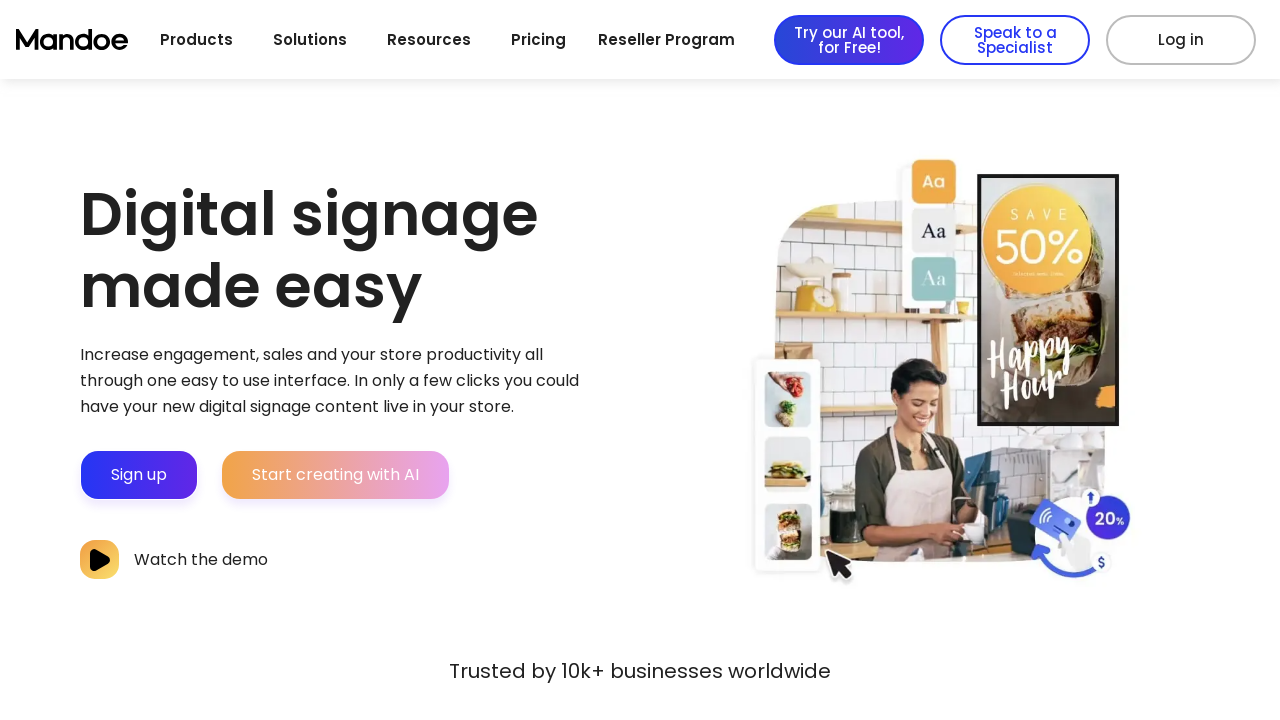

Retrieved URL from link 48: https://mandoemedia.com/sales/
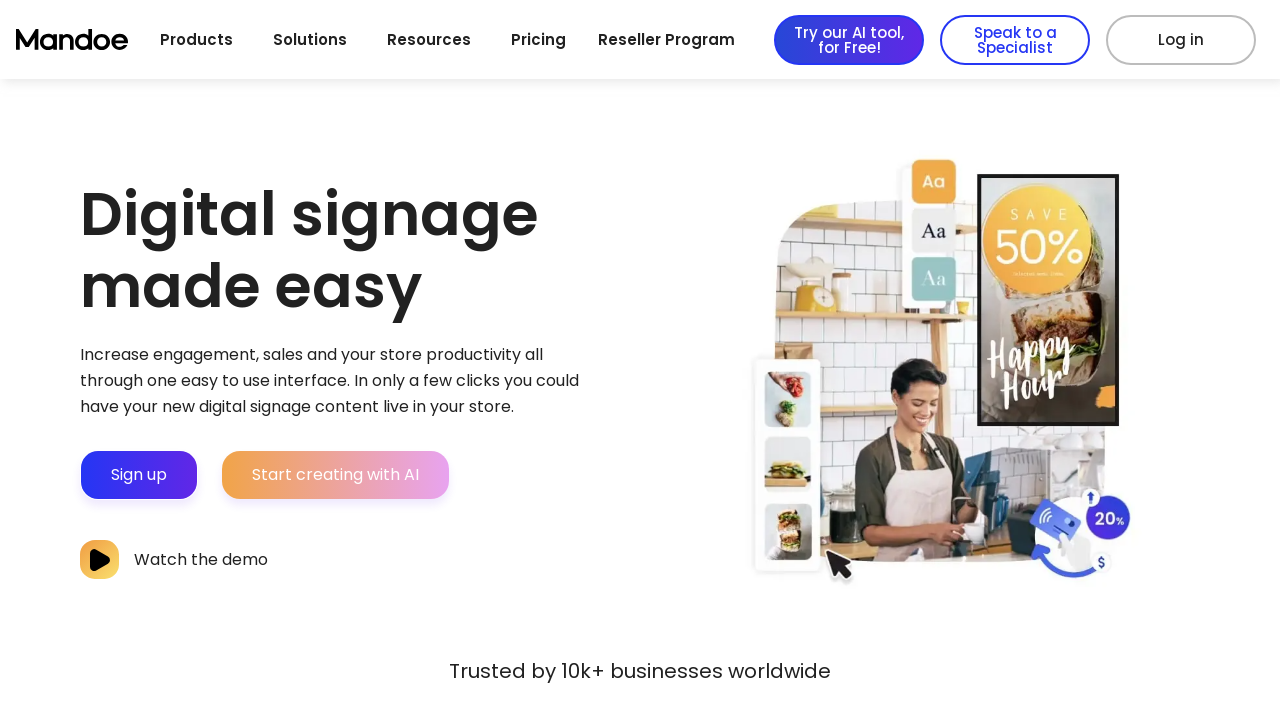

Link 48 (https://mandoemedia.com/sales/) returned status code 200
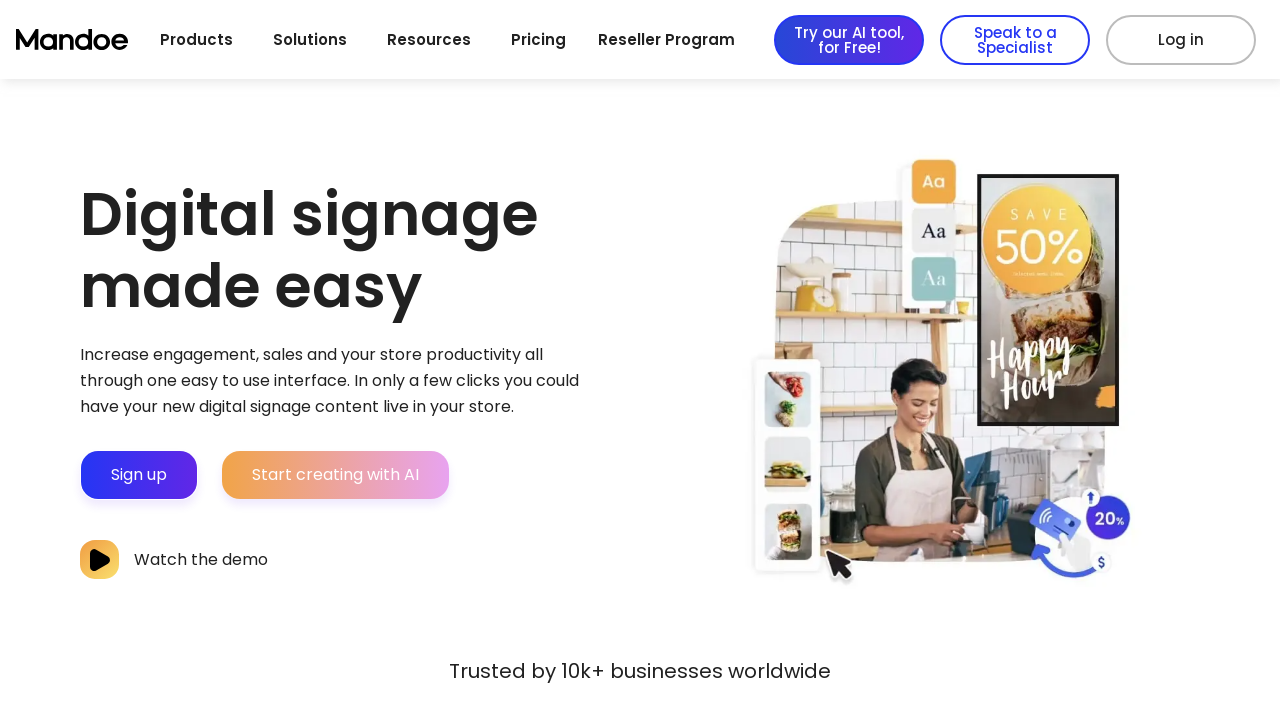

Link 48 is accessible (status < 400)
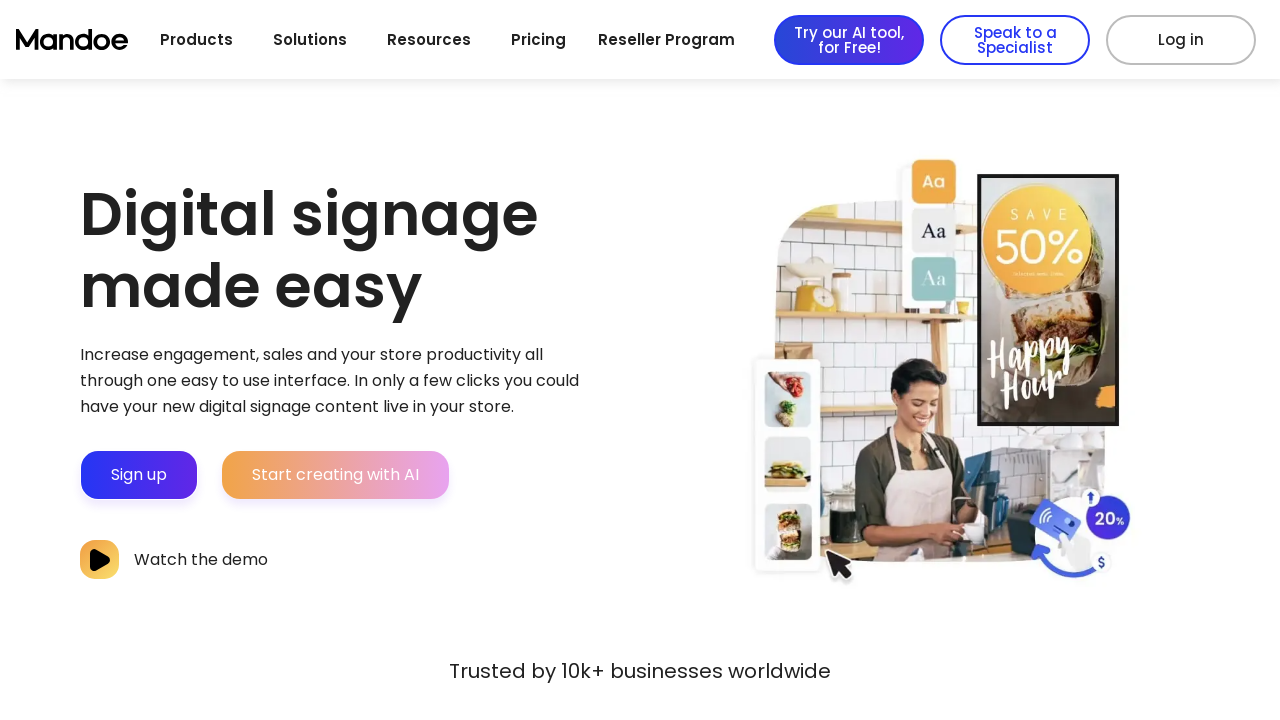

Retrieved URL from link 49: https://activate.mandoemedia.com/login?origin=mktg_portal
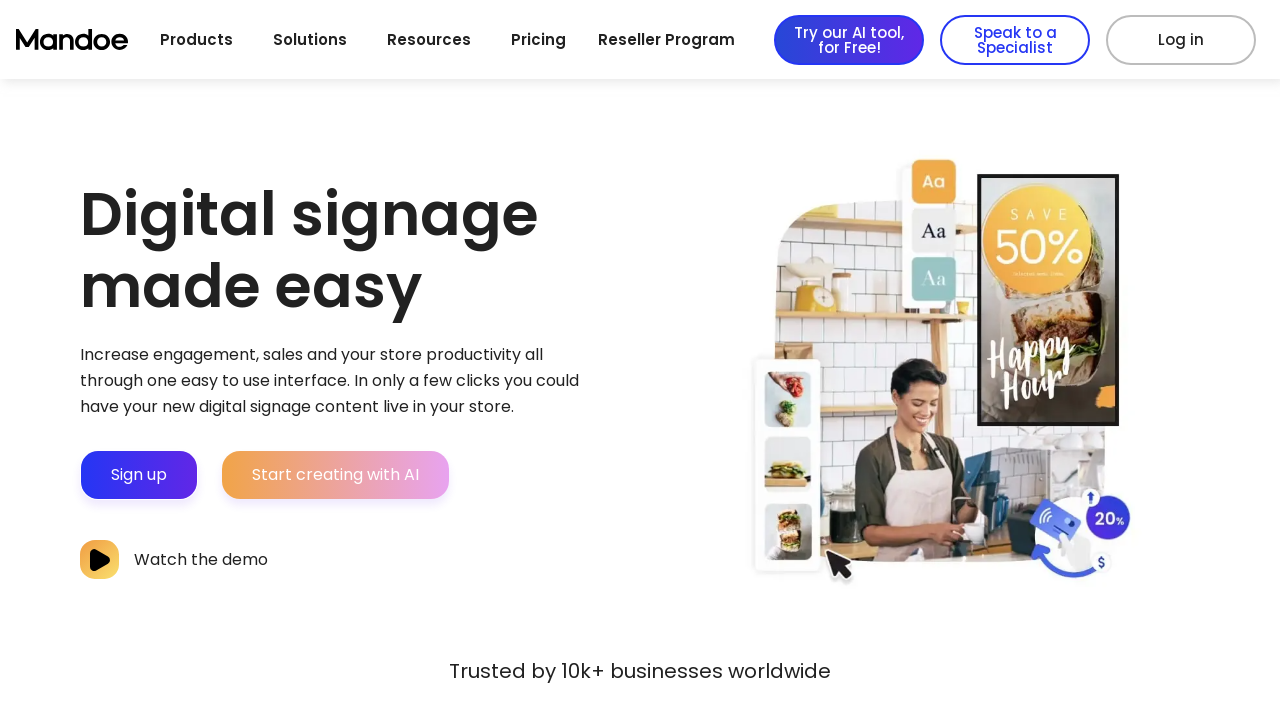

Link 49 (https://activate.mandoemedia.com/login?origin=mktg_portal) returned status code 200
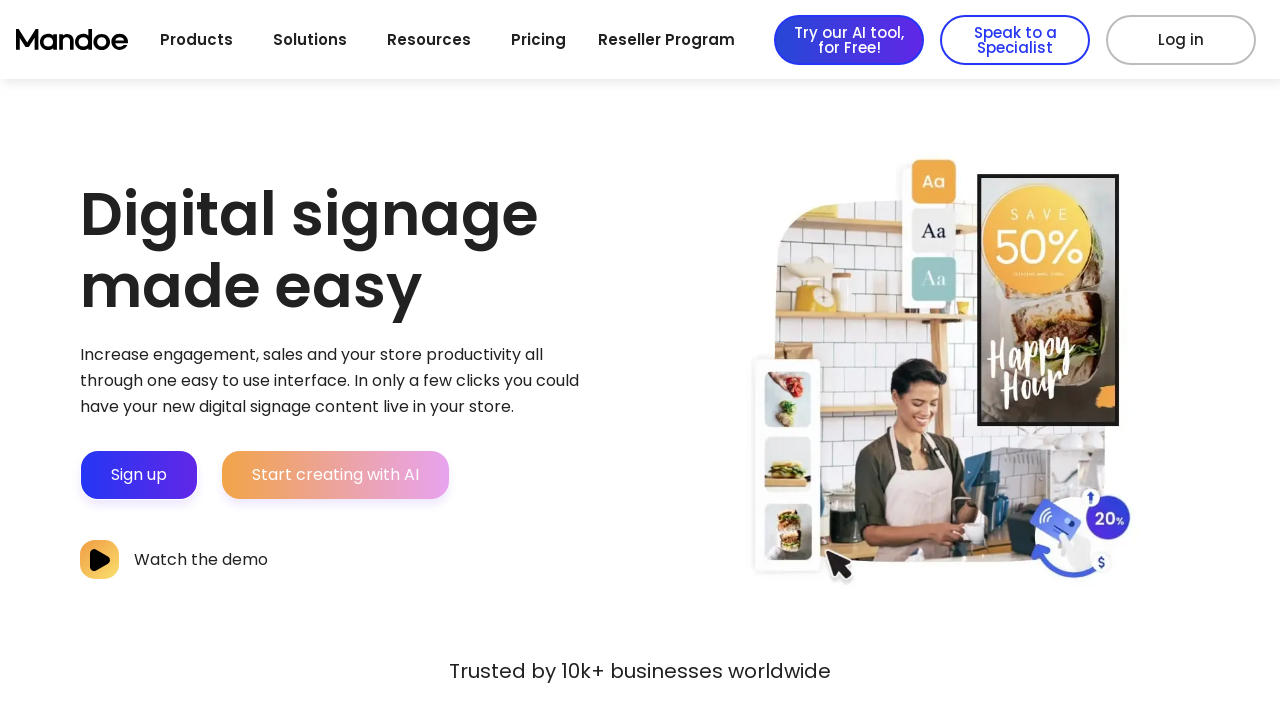

Link 49 is accessible (status < 400)
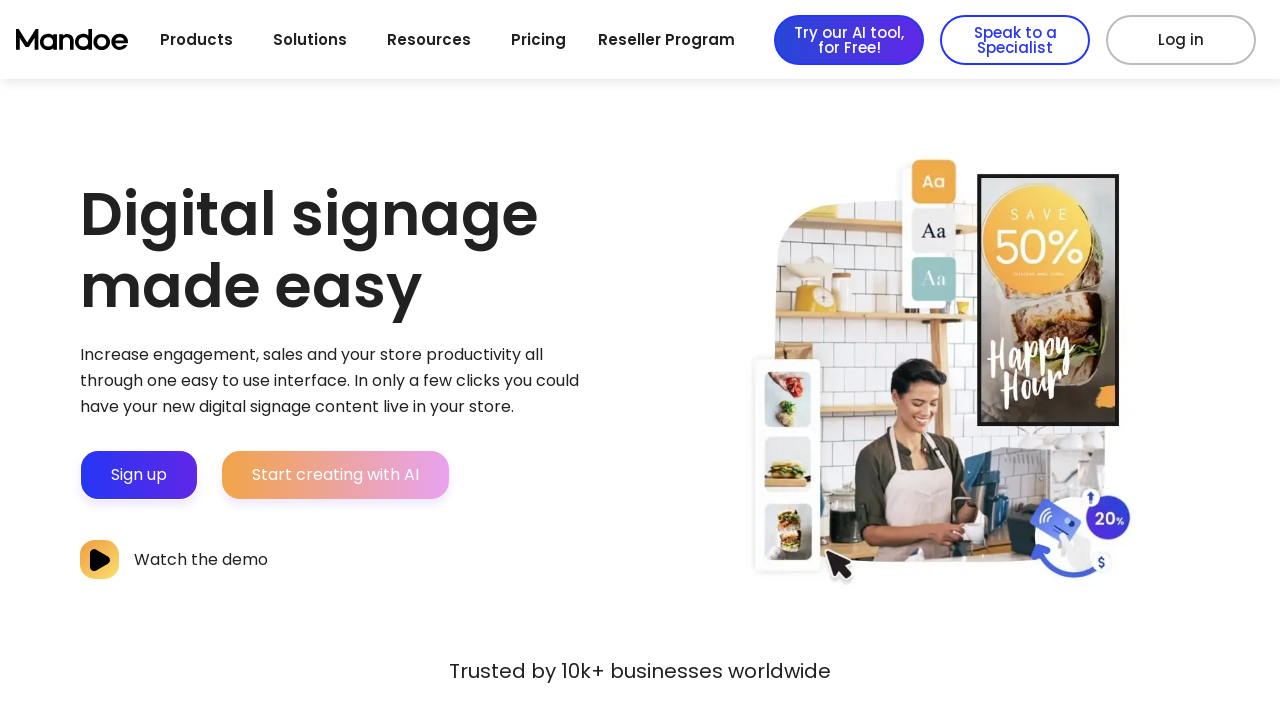

Retrieved URL from link 50: /
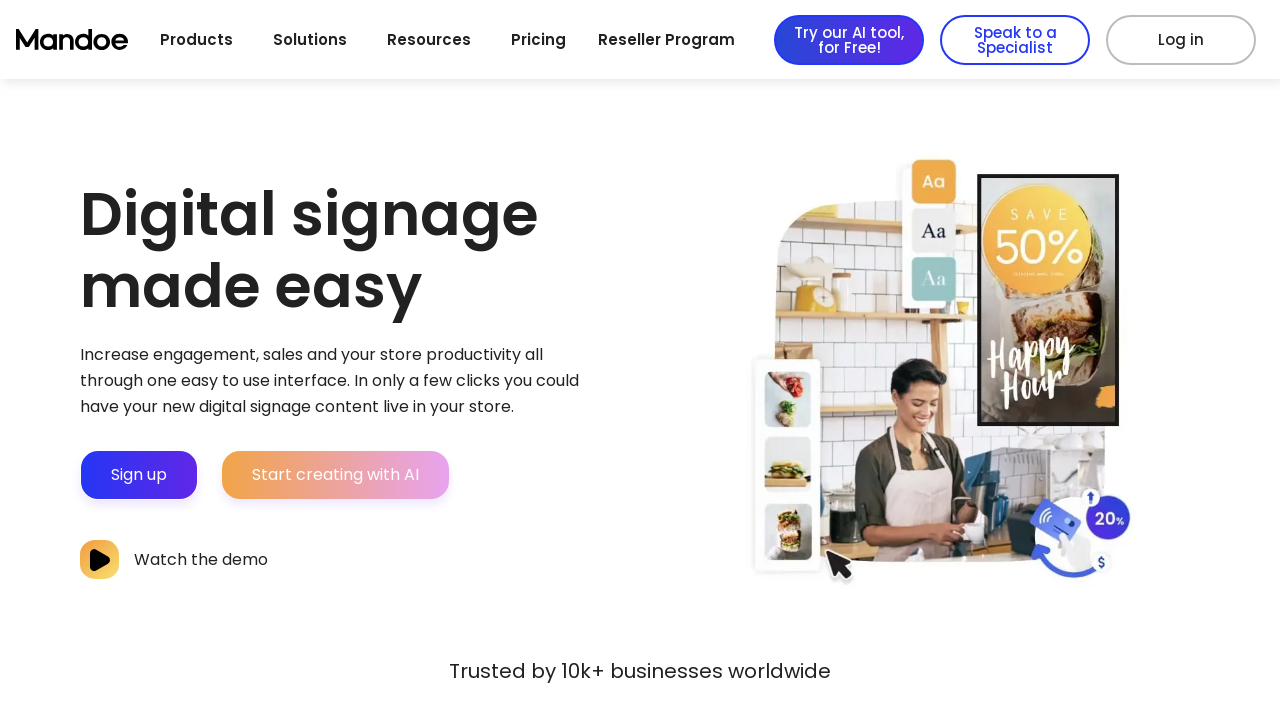

Retrieved URL from link 51: /
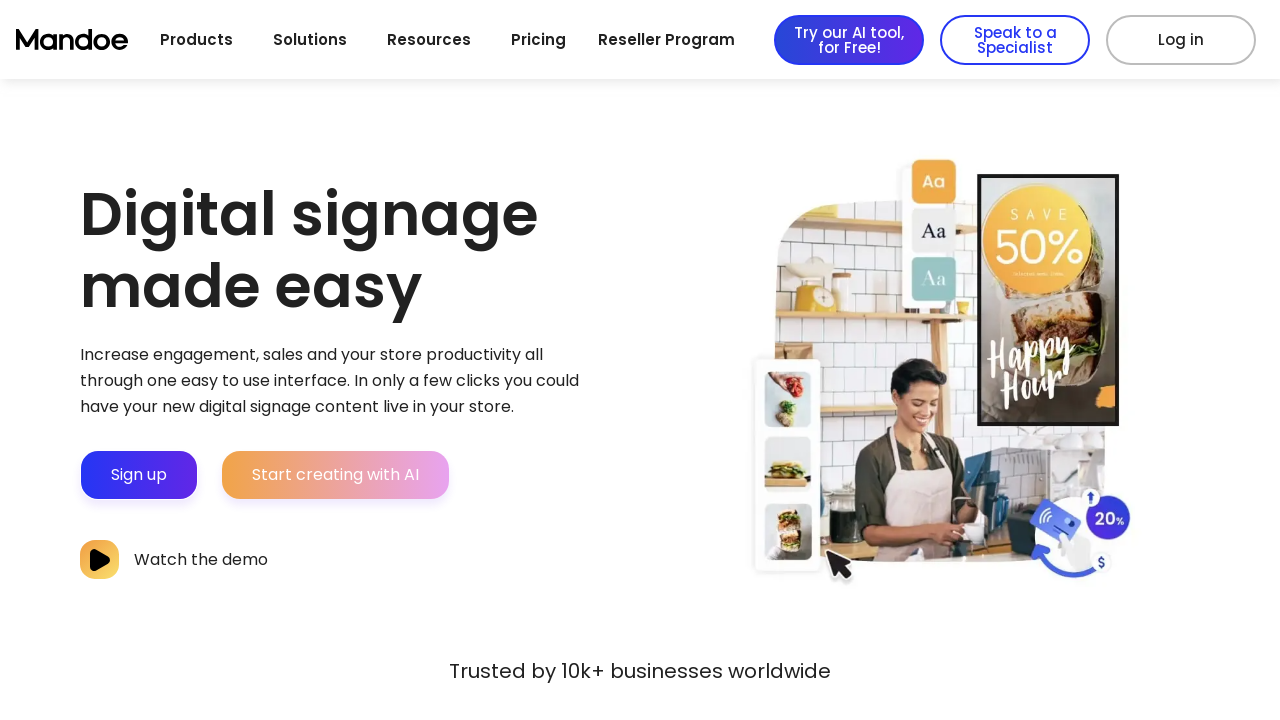

Retrieved URL from link 52: https://mandoemedia.com/digital-signage-software/
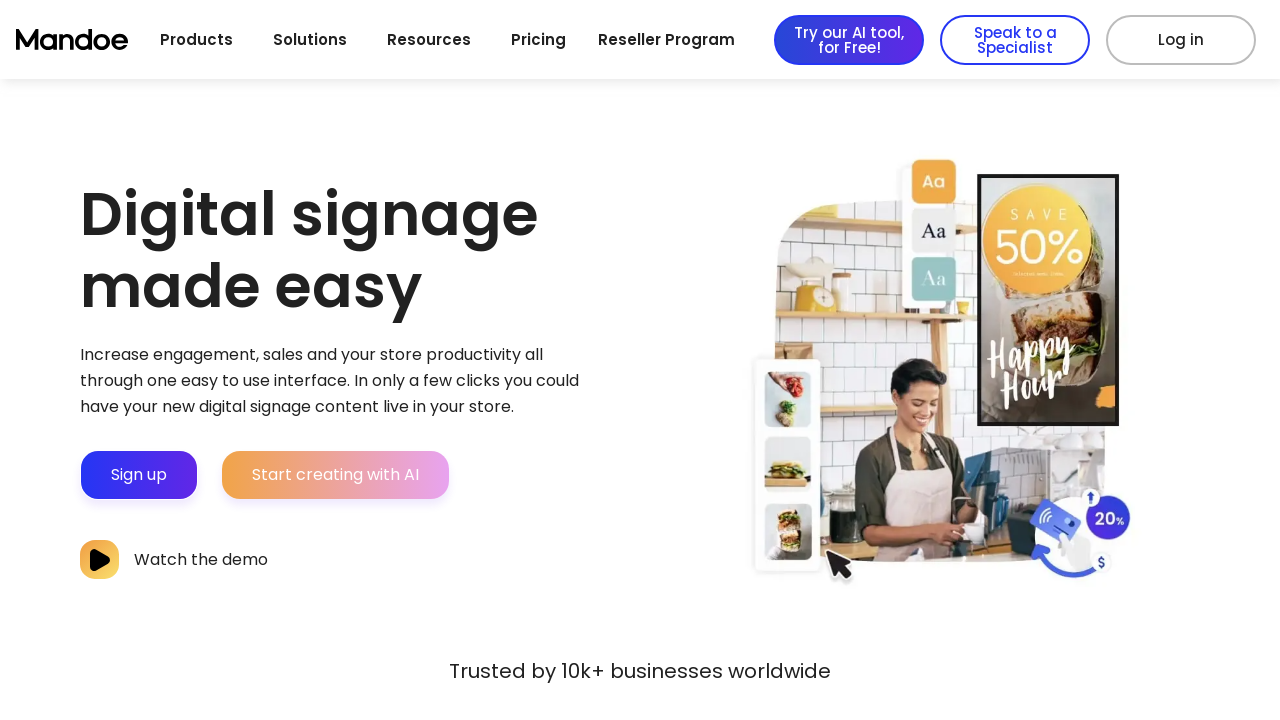

Link 52 (https://mandoemedia.com/digital-signage-software/) returned status code 200
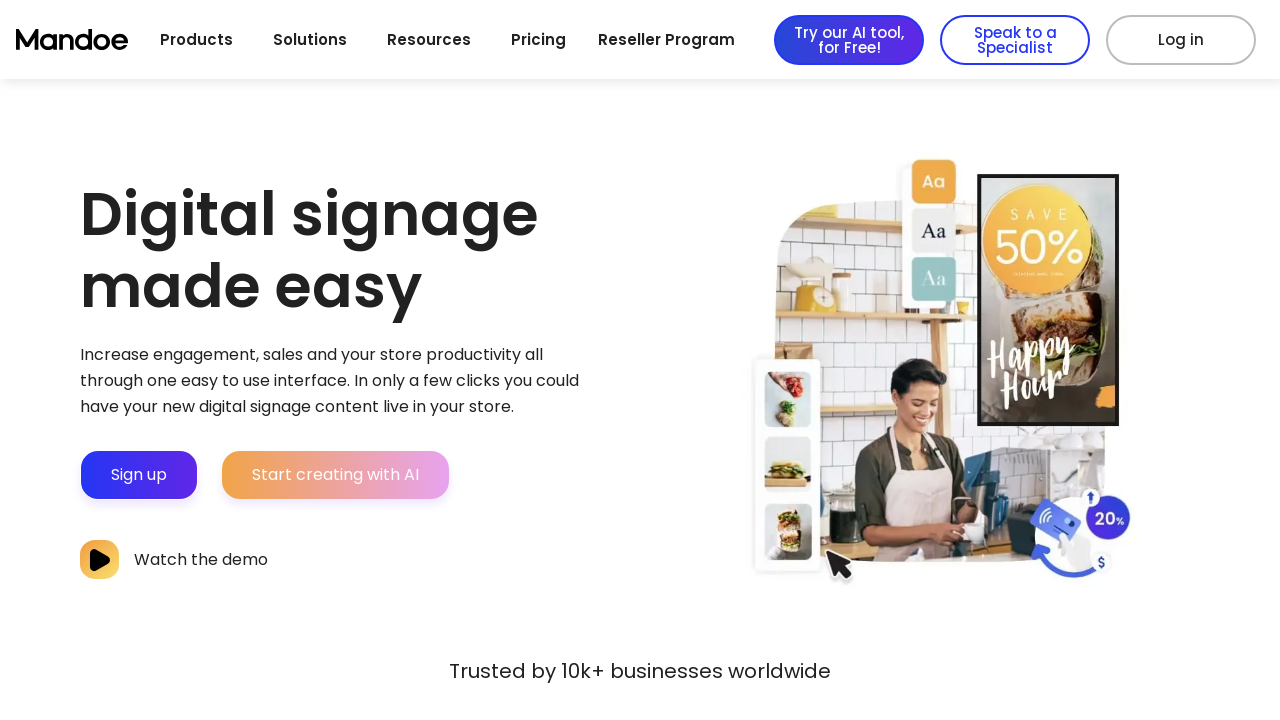

Link 52 is accessible (status < 400)
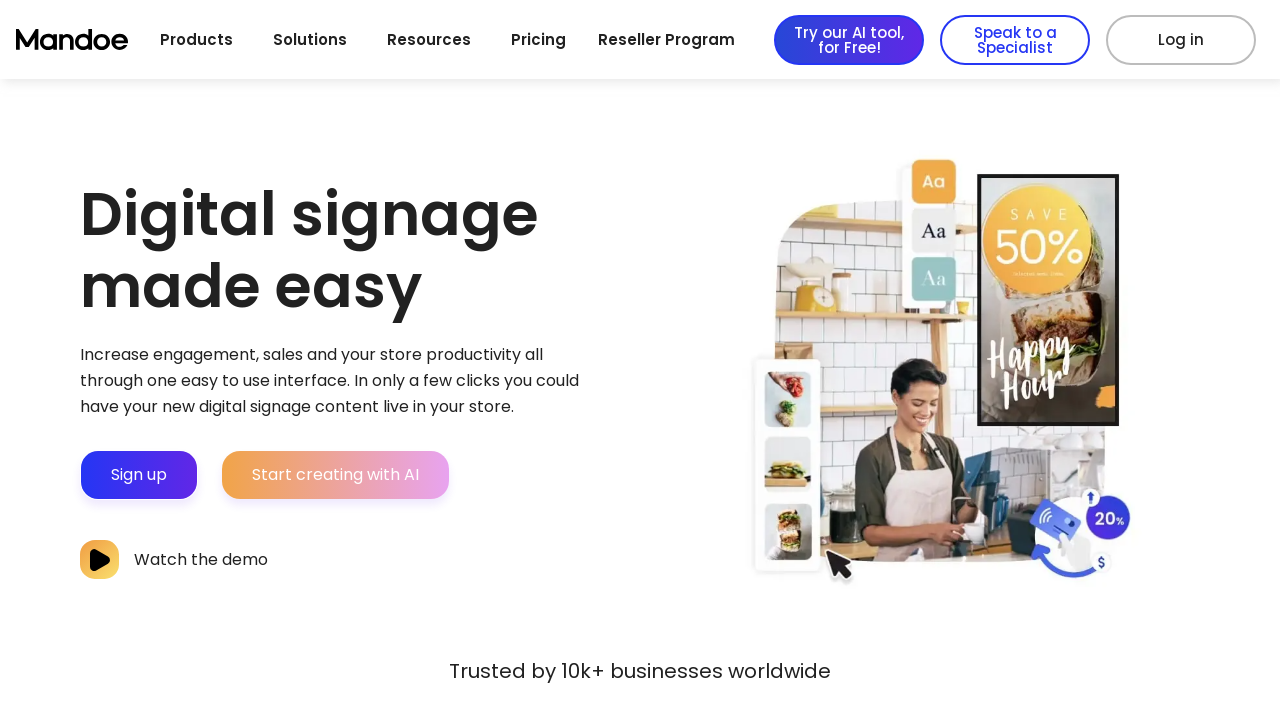

Retrieved URL from link 53: https://mandoemedia.com/images/
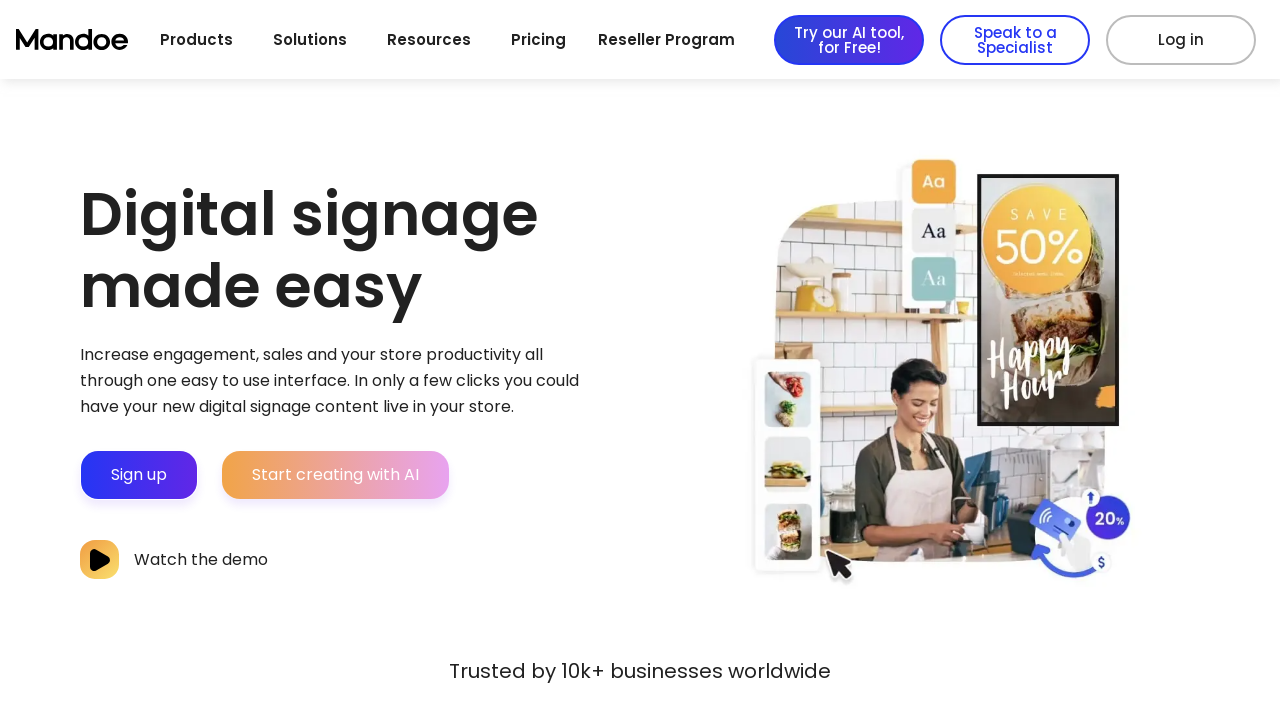

Link 53 (https://mandoemedia.com/images/) returned status code 200
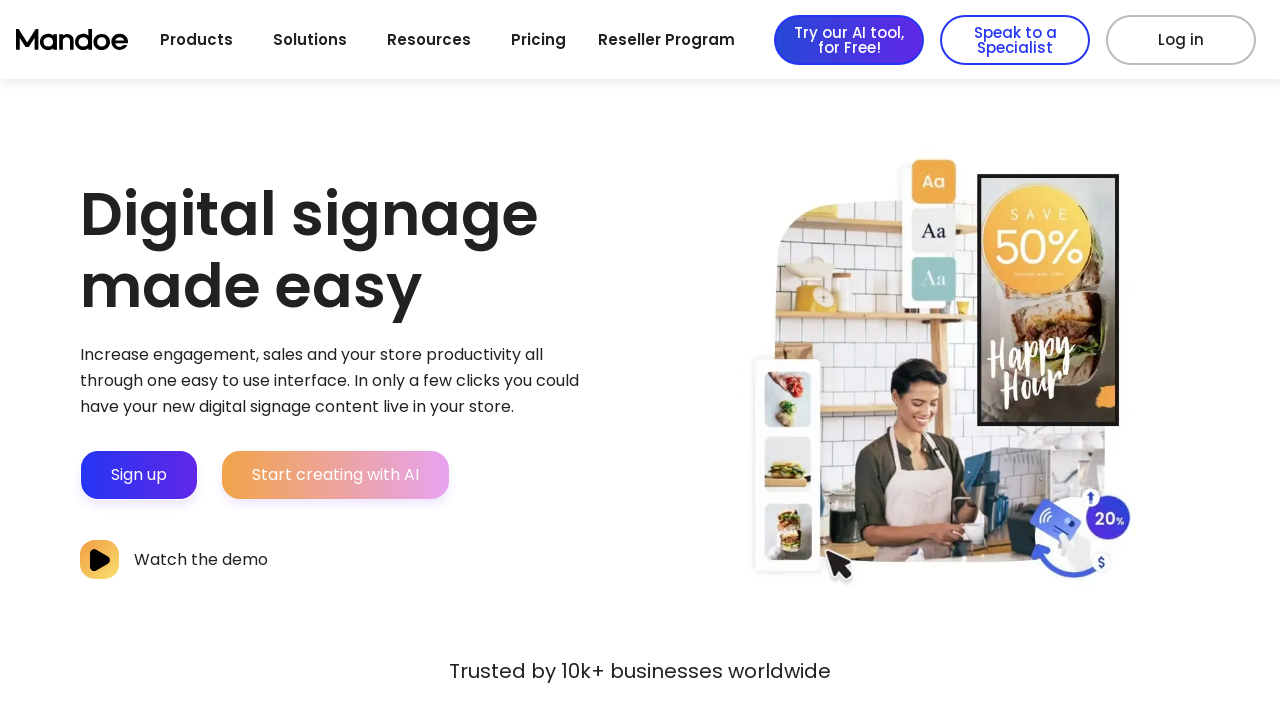

Link 53 is accessible (status < 400)
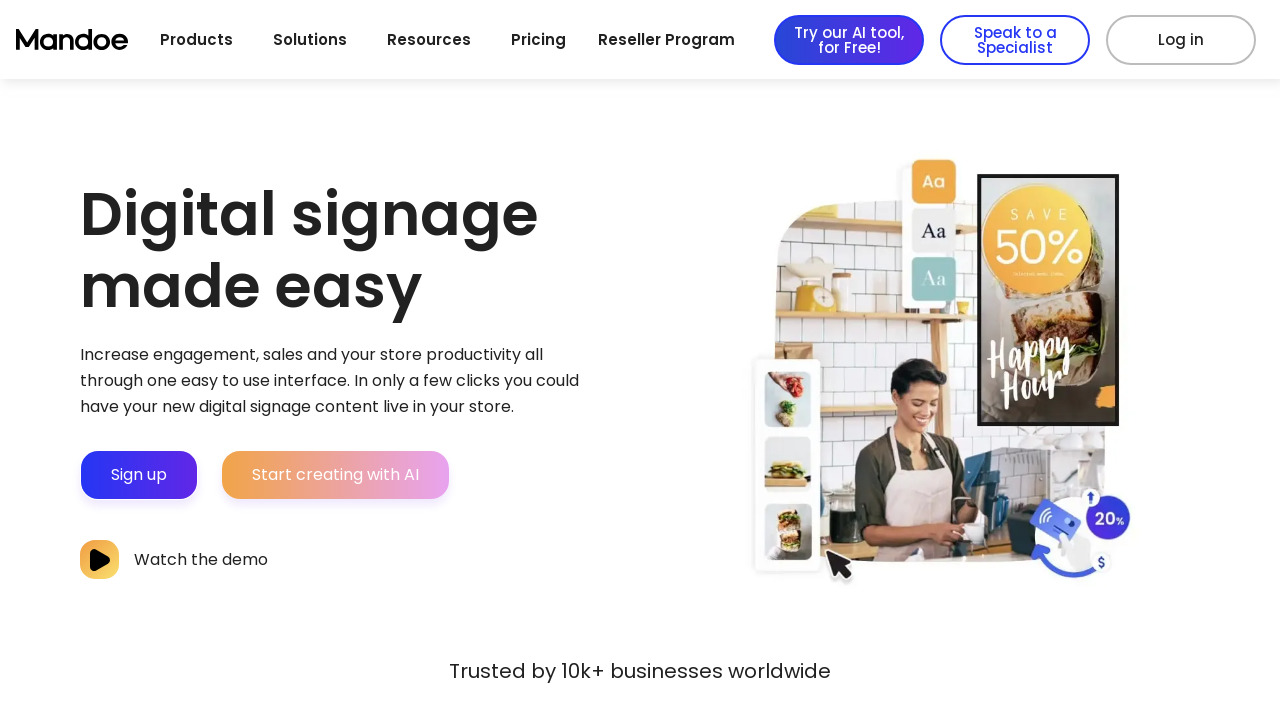

Retrieved URL from link 54: https://mandoemedia.com/how-it-works/
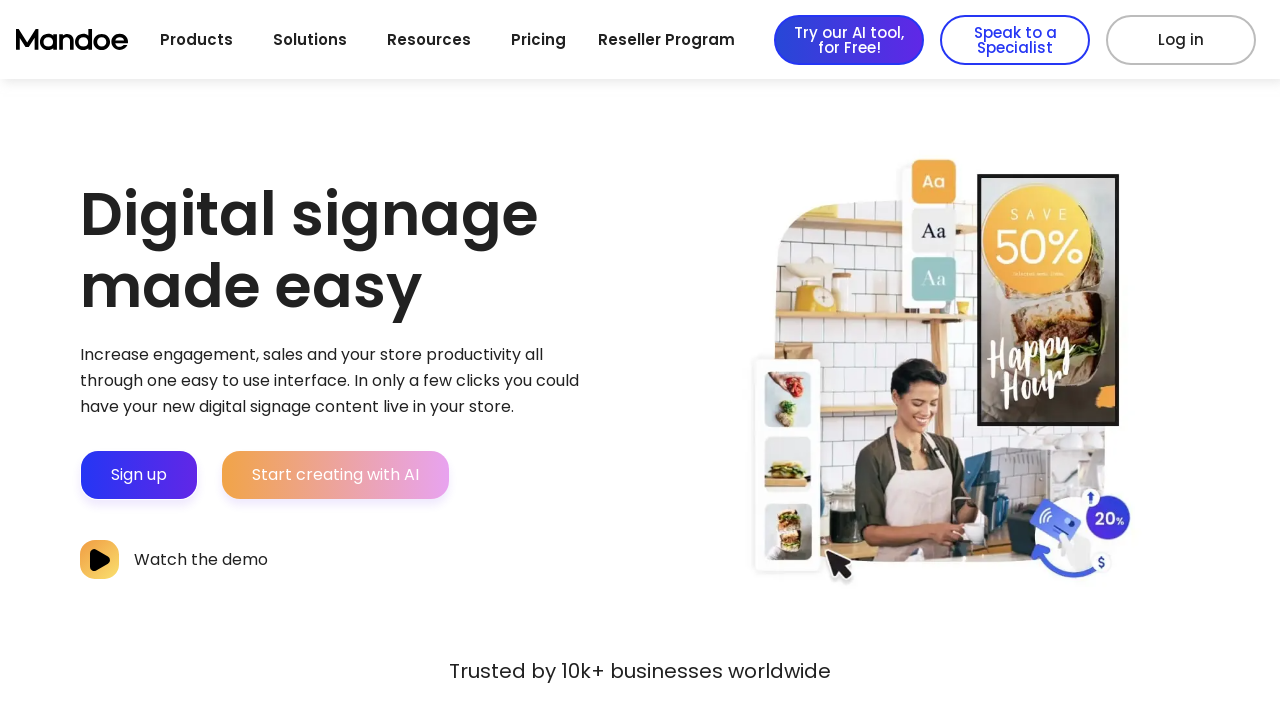

Link 54 (https://mandoemedia.com/how-it-works/) returned status code 200
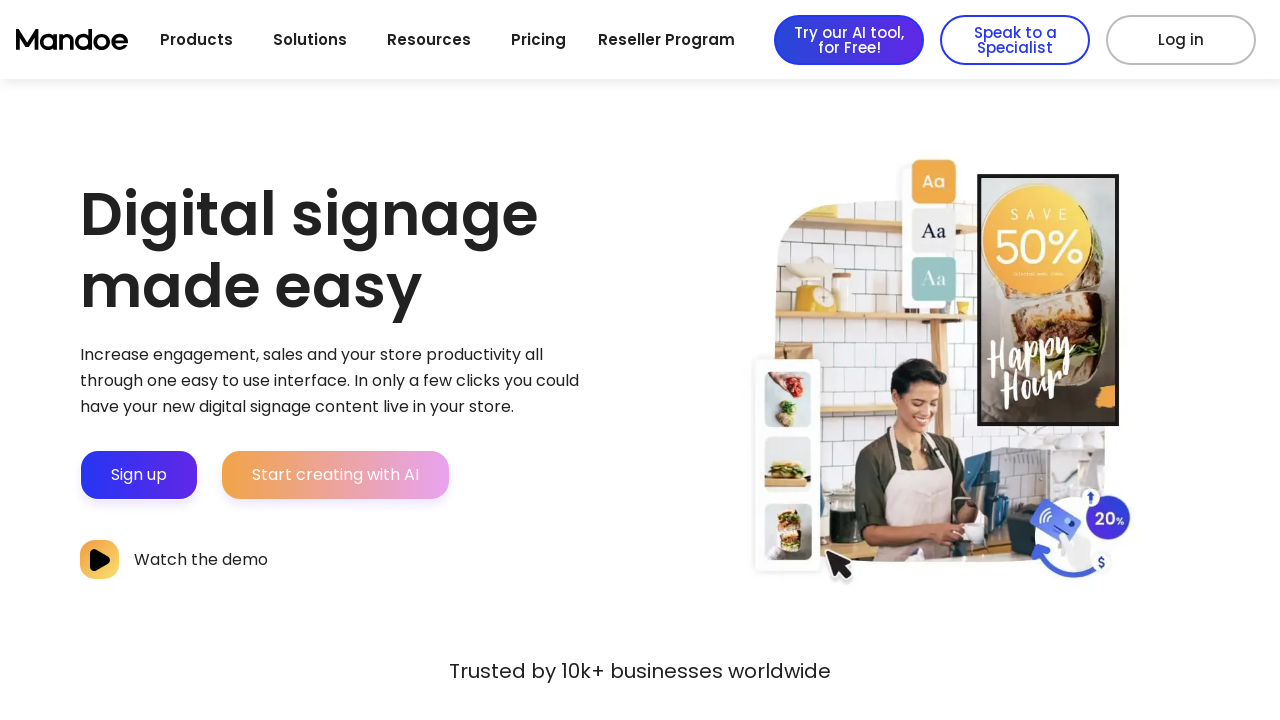

Link 54 is accessible (status < 400)
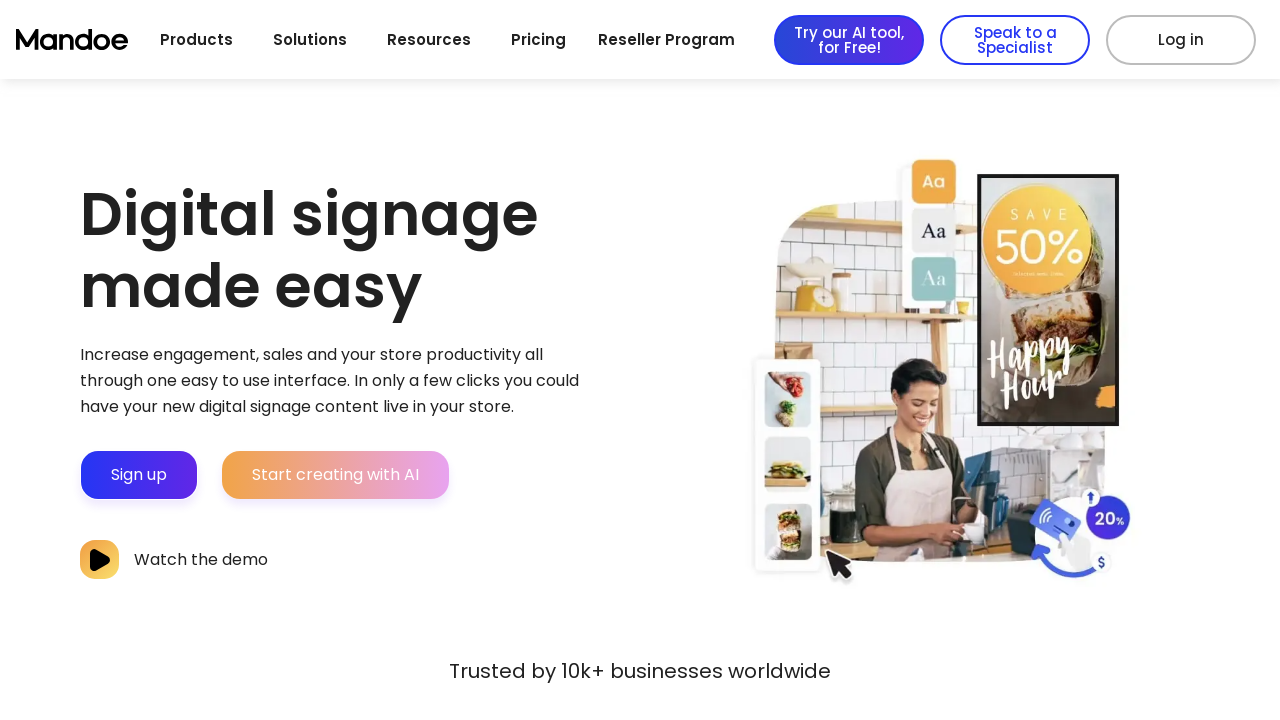

Retrieved URL from link 55: /
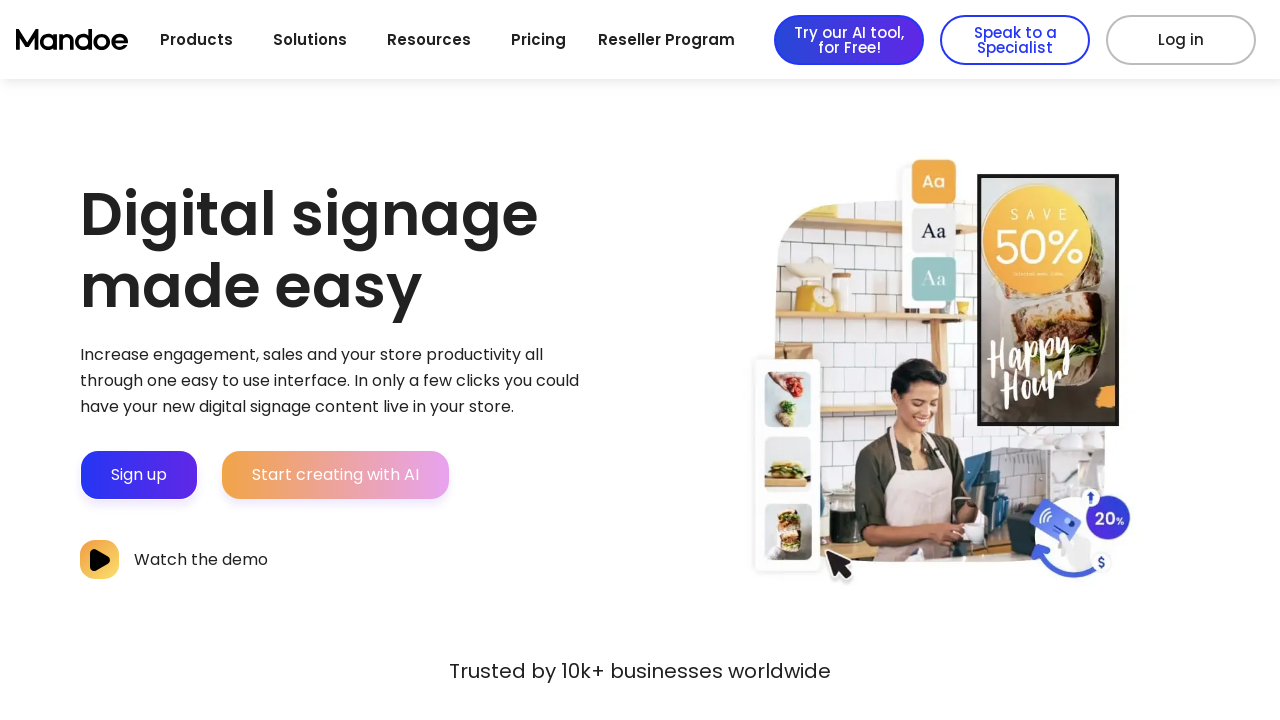

Retrieved URL from link 56: https://mandoemedia.com/digital-signage-templates/
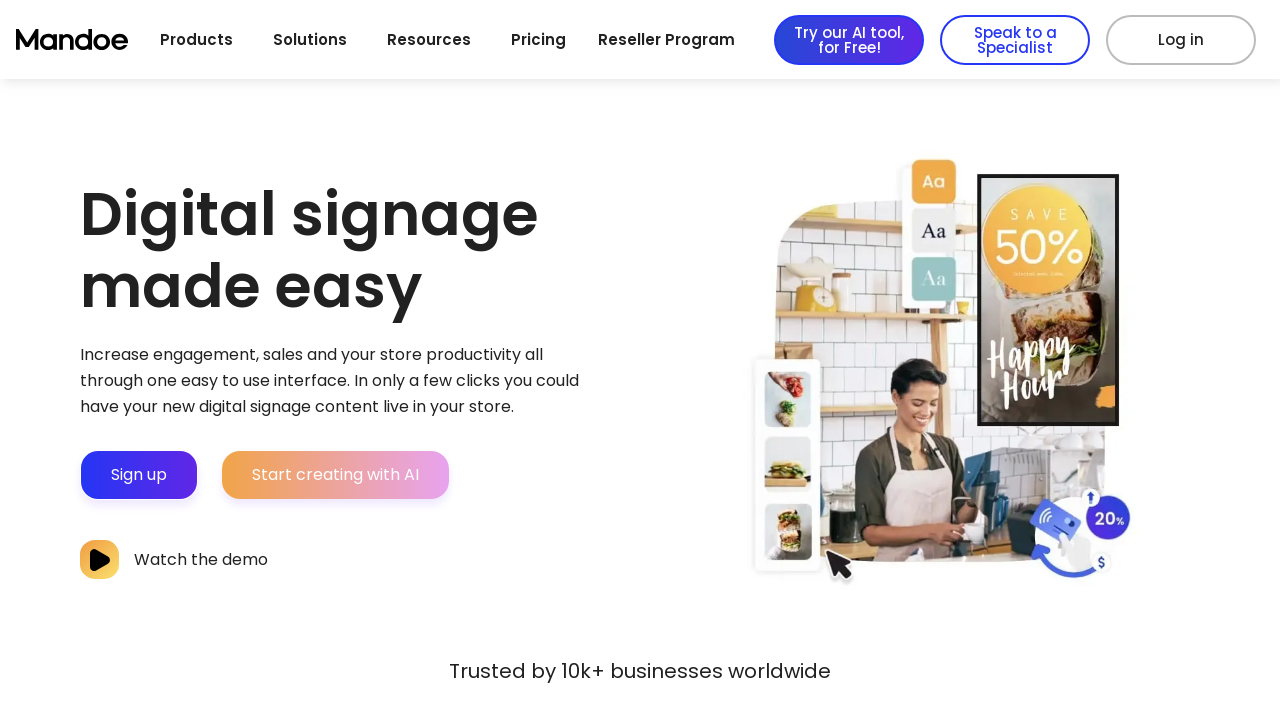

Link 56 (https://mandoemedia.com/digital-signage-templates/) returned status code 200
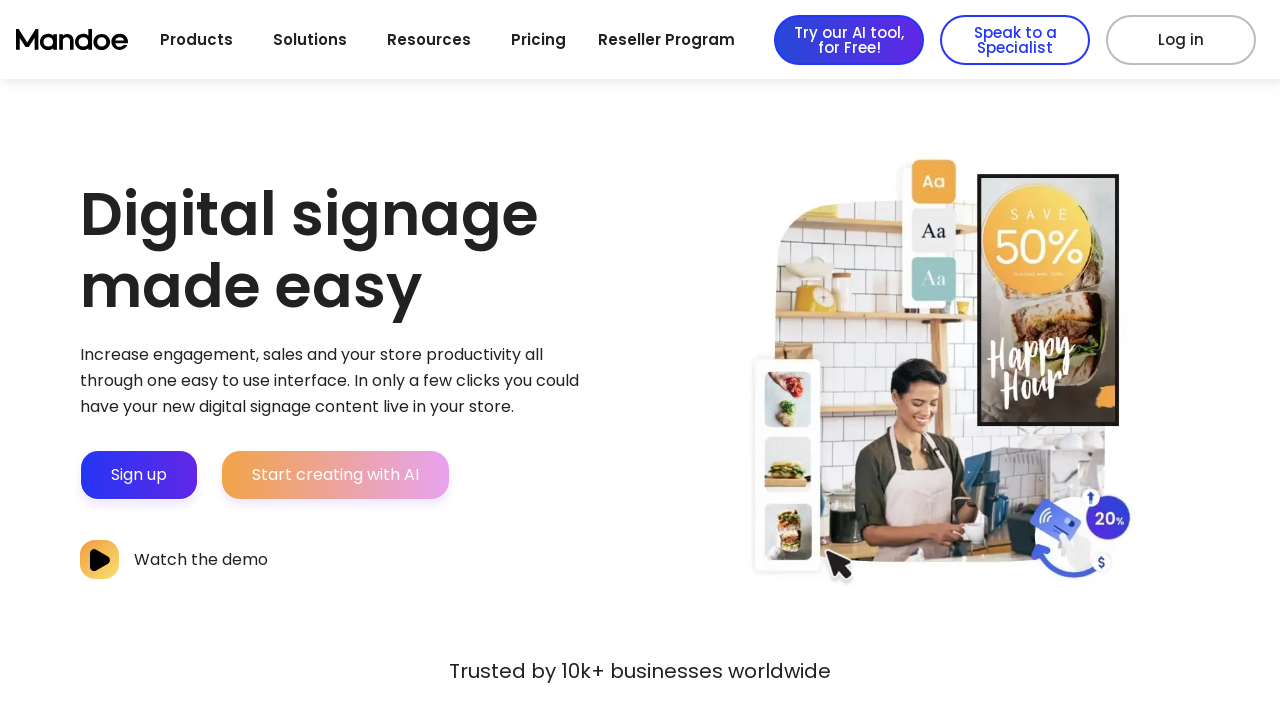

Link 56 is accessible (status < 400)
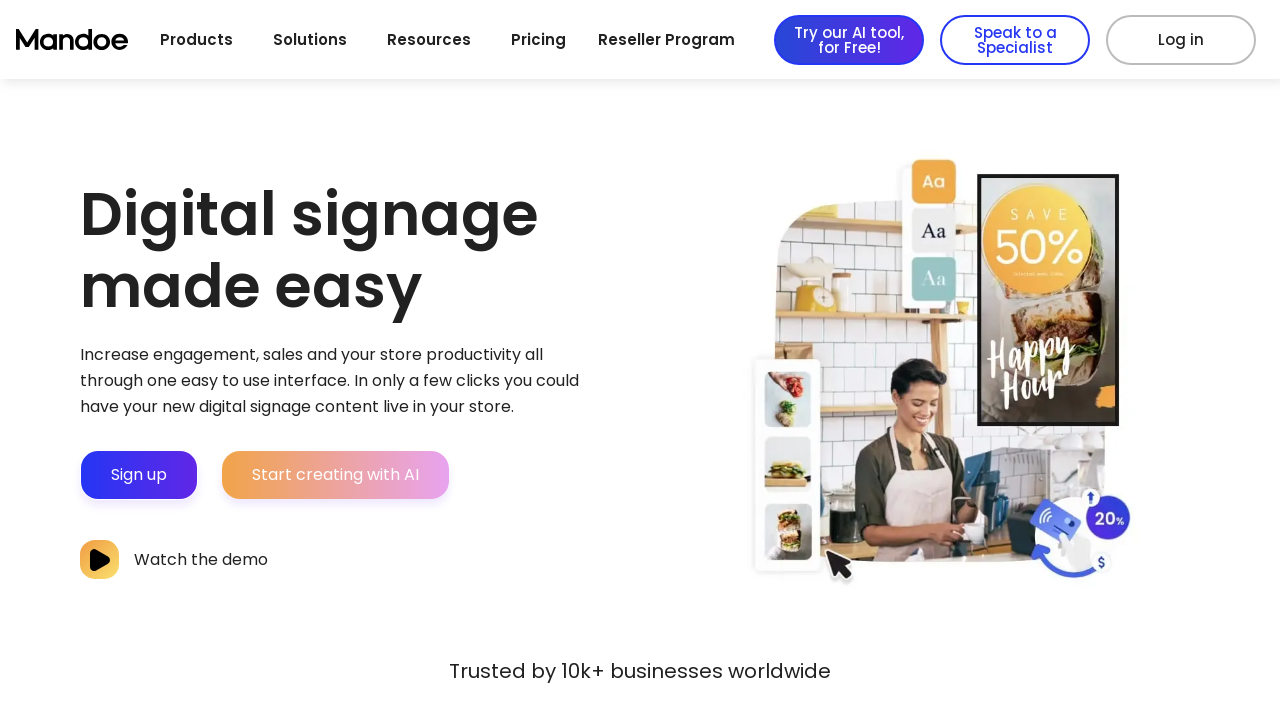

Retrieved URL from link 57: https://mandoemedia.com/industries/
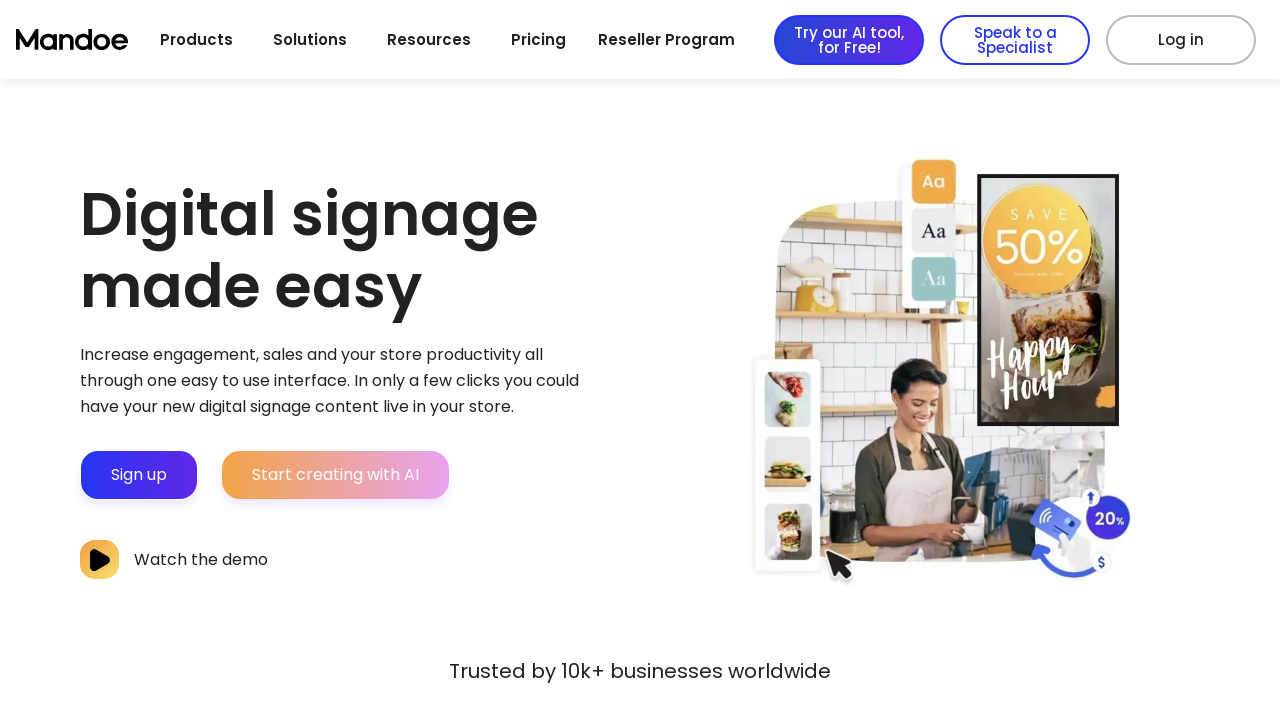

Link 57 (https://mandoemedia.com/industries/) returned status code 200
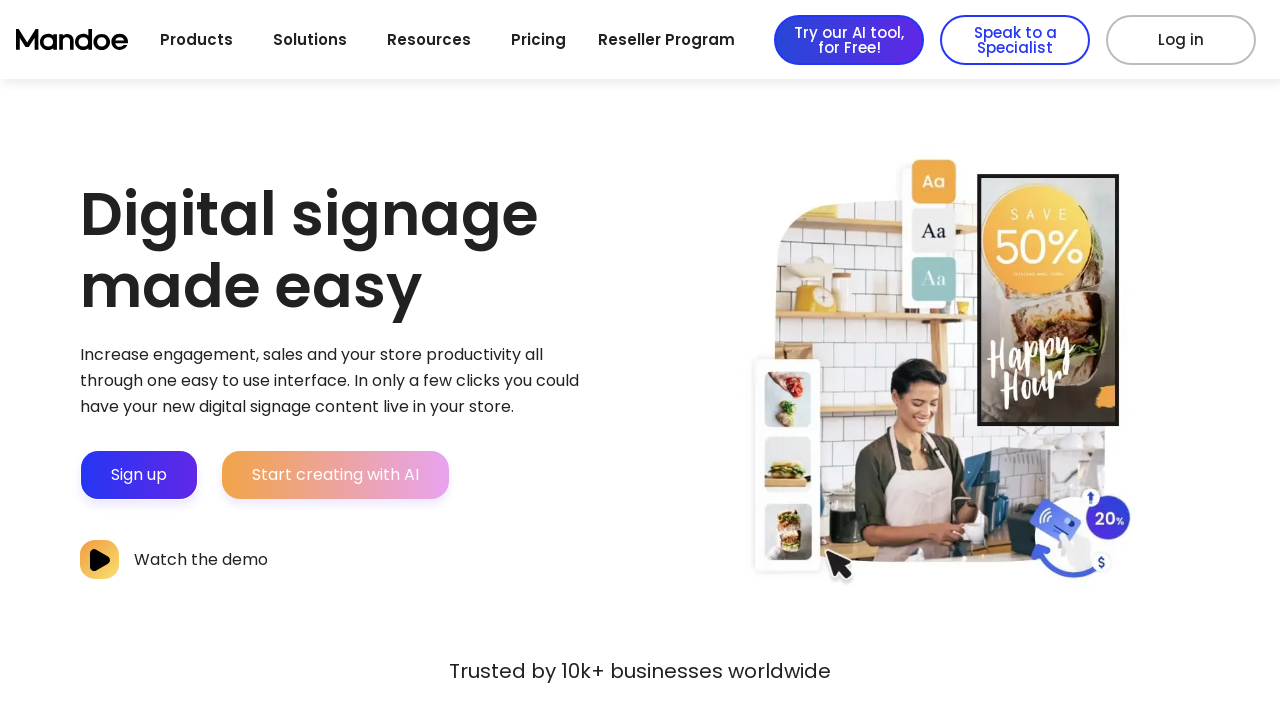

Link 57 is accessible (status < 400)
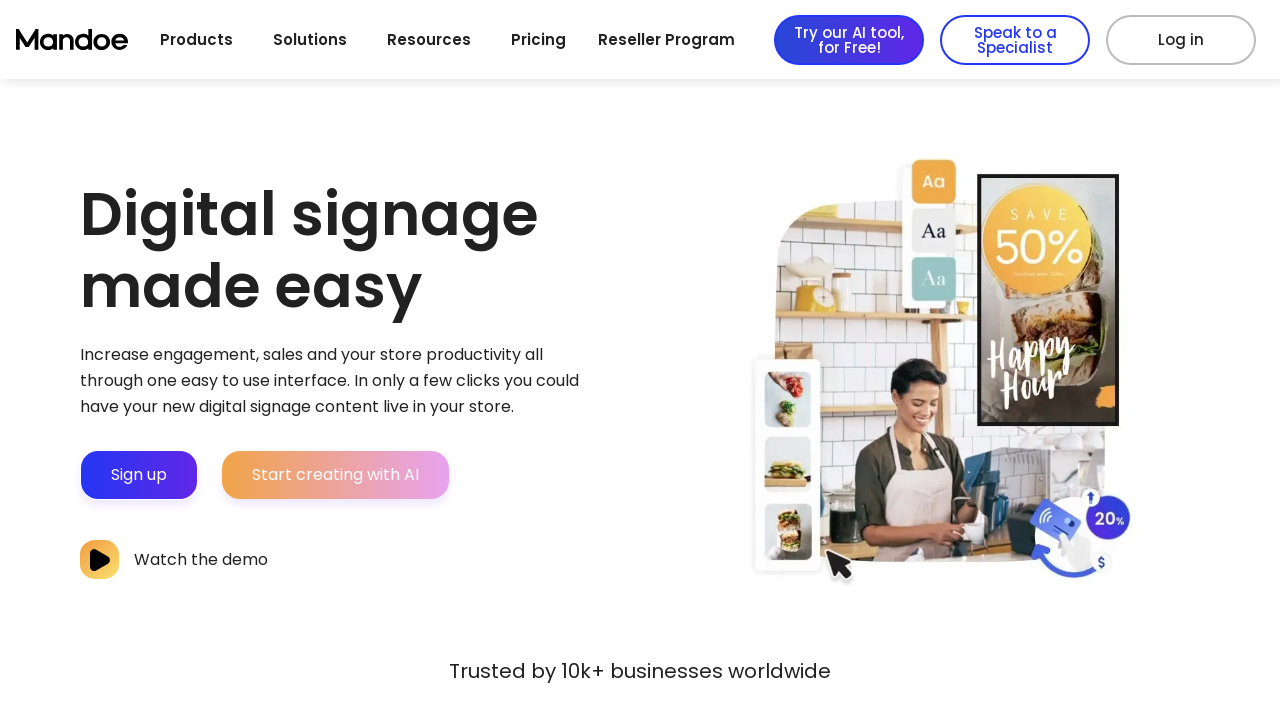

Retrieved URL from link 58: https://mandoemedia.com/locations/
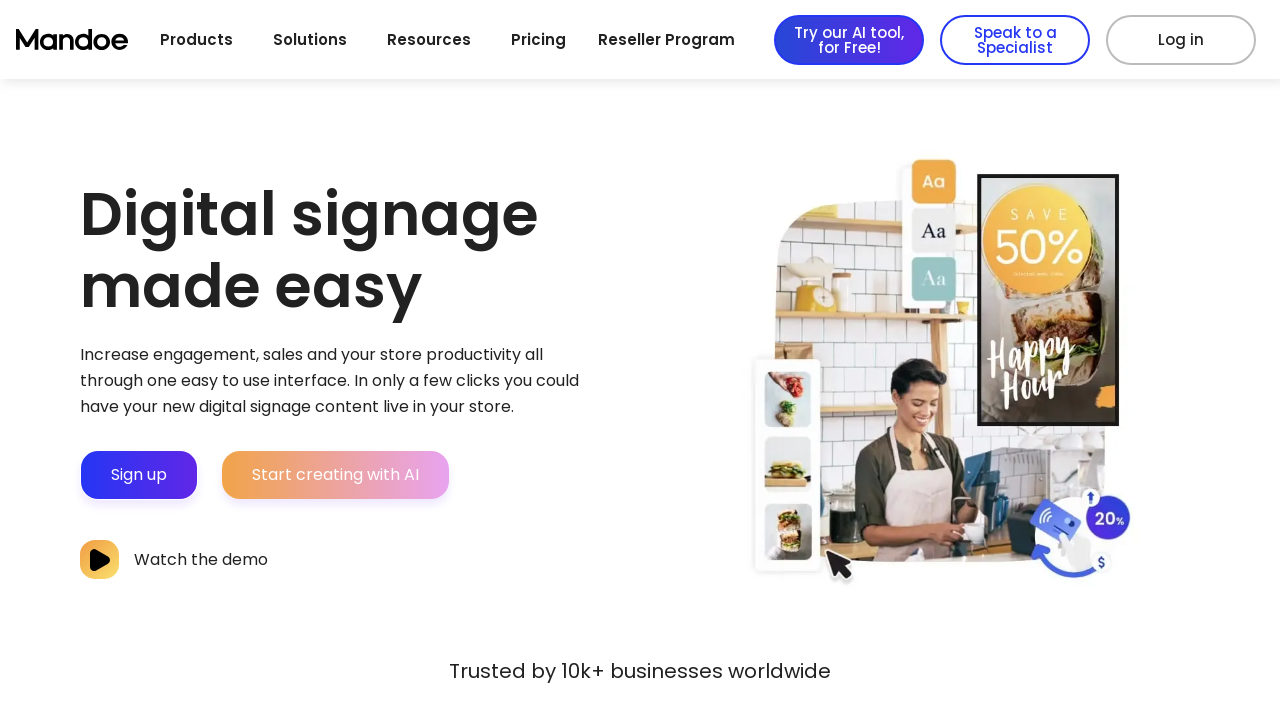

Link 58 (https://mandoemedia.com/locations/) returned status code 200
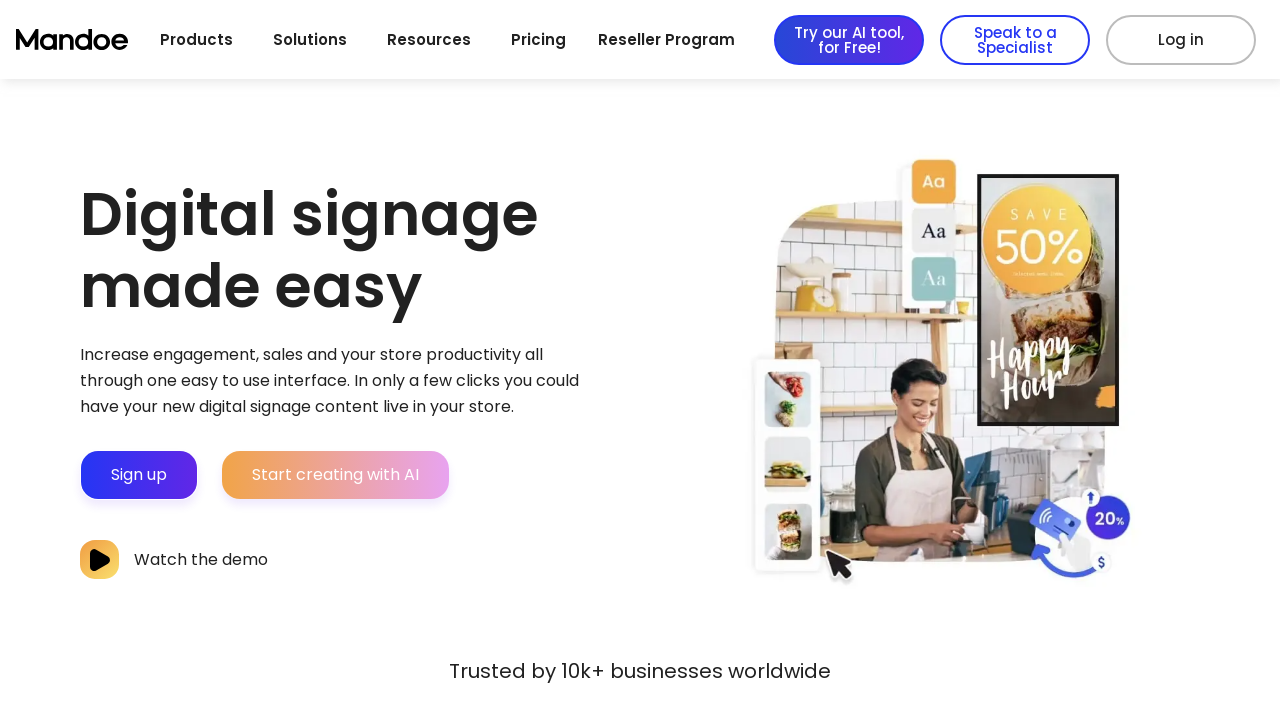

Link 58 is accessible (status < 400)
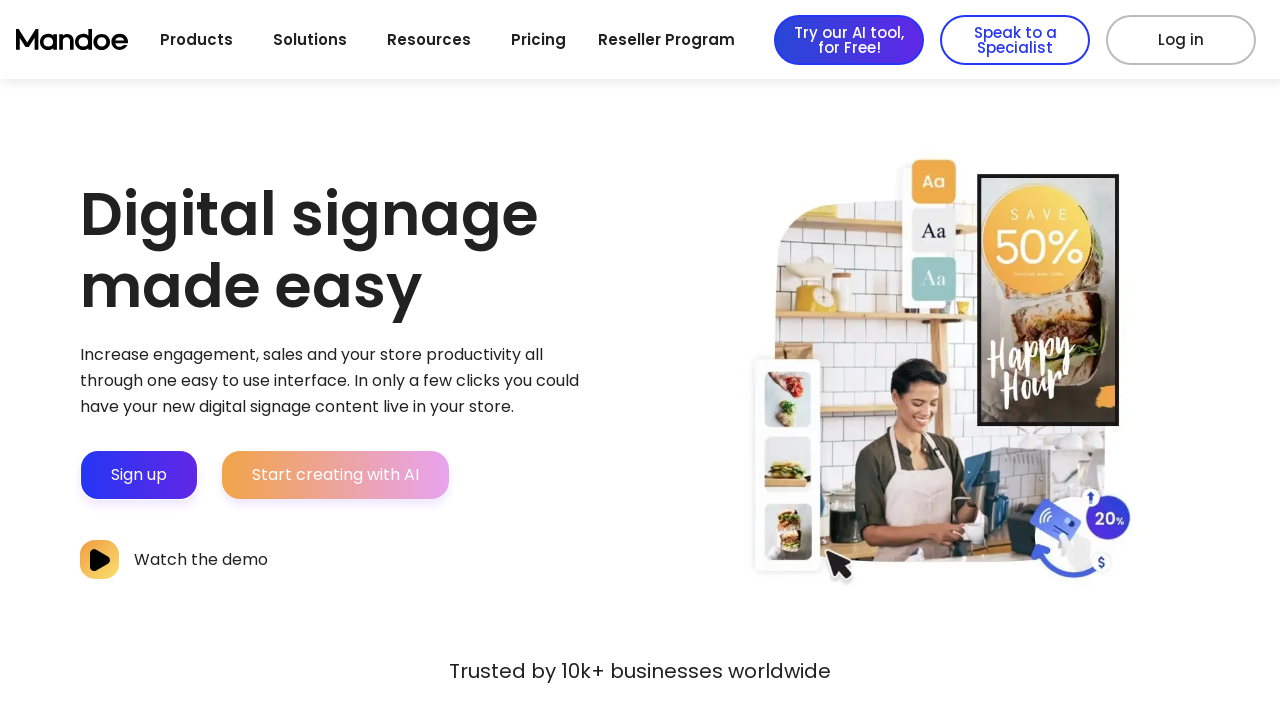

Retrieved URL from link 59: /
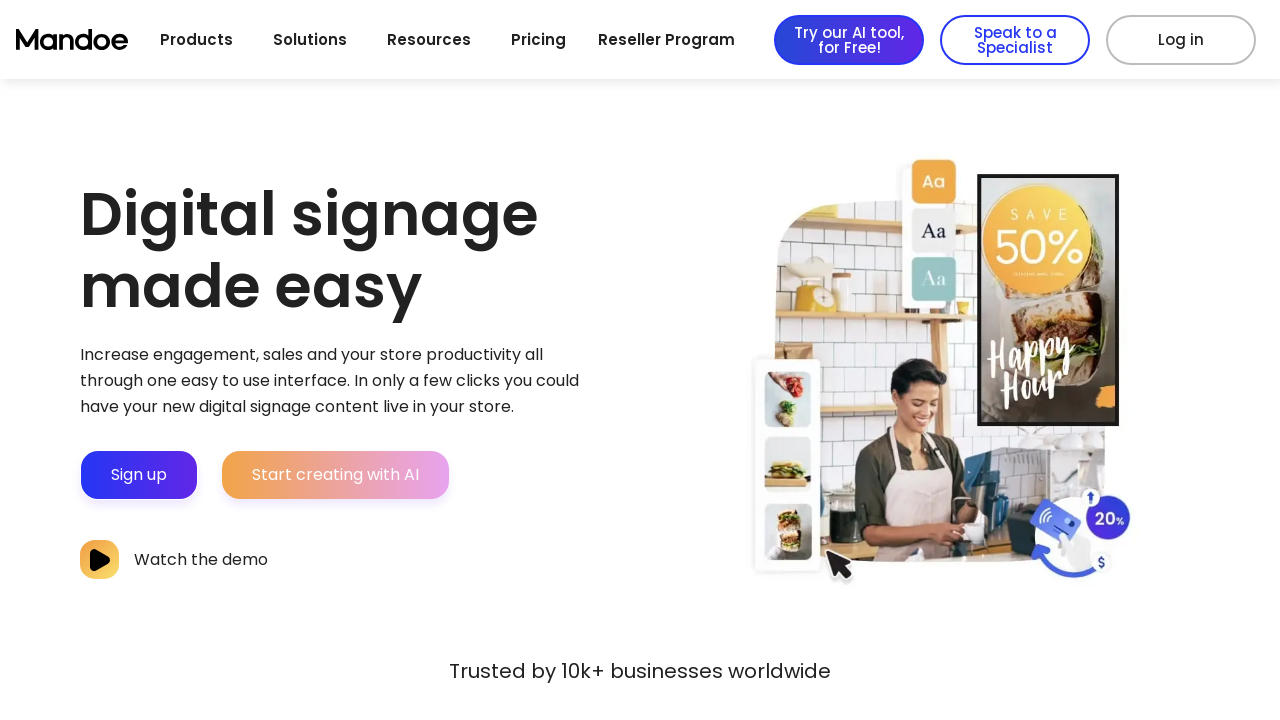

Retrieved URL from link 60: https://mandoemedia.com/shop/
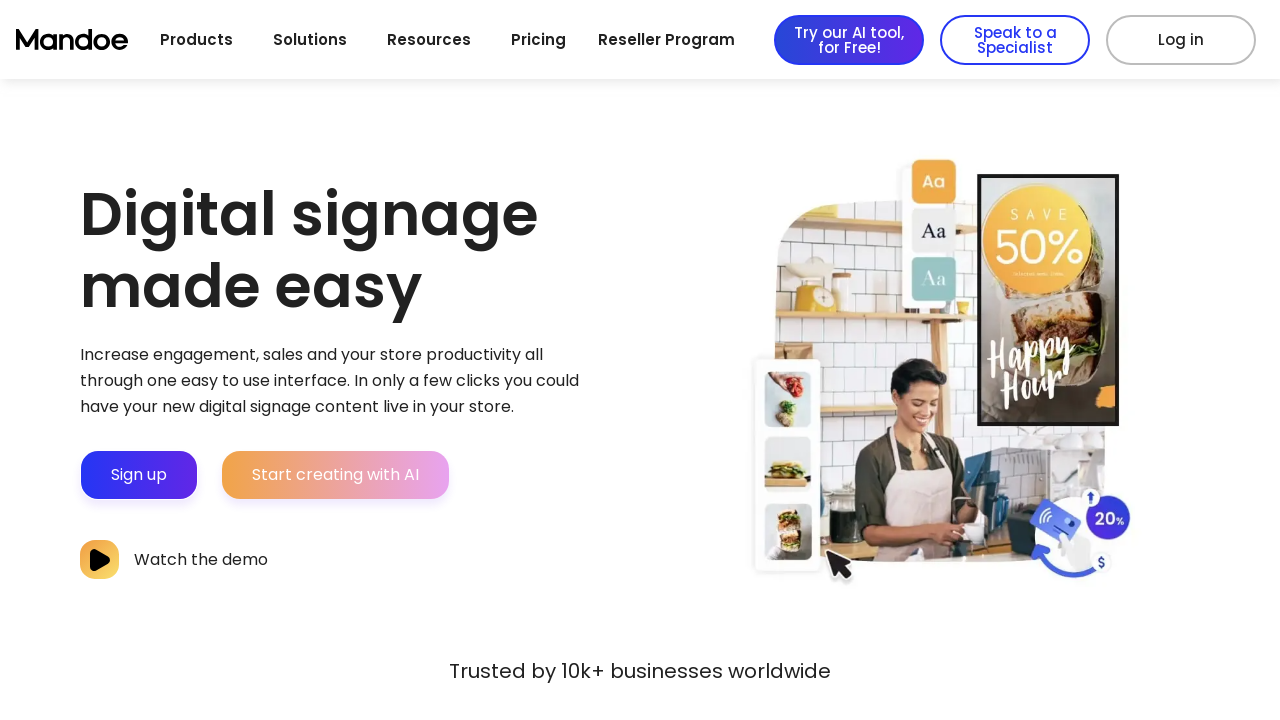

Link 60 (https://mandoemedia.com/shop/) returned status code 500
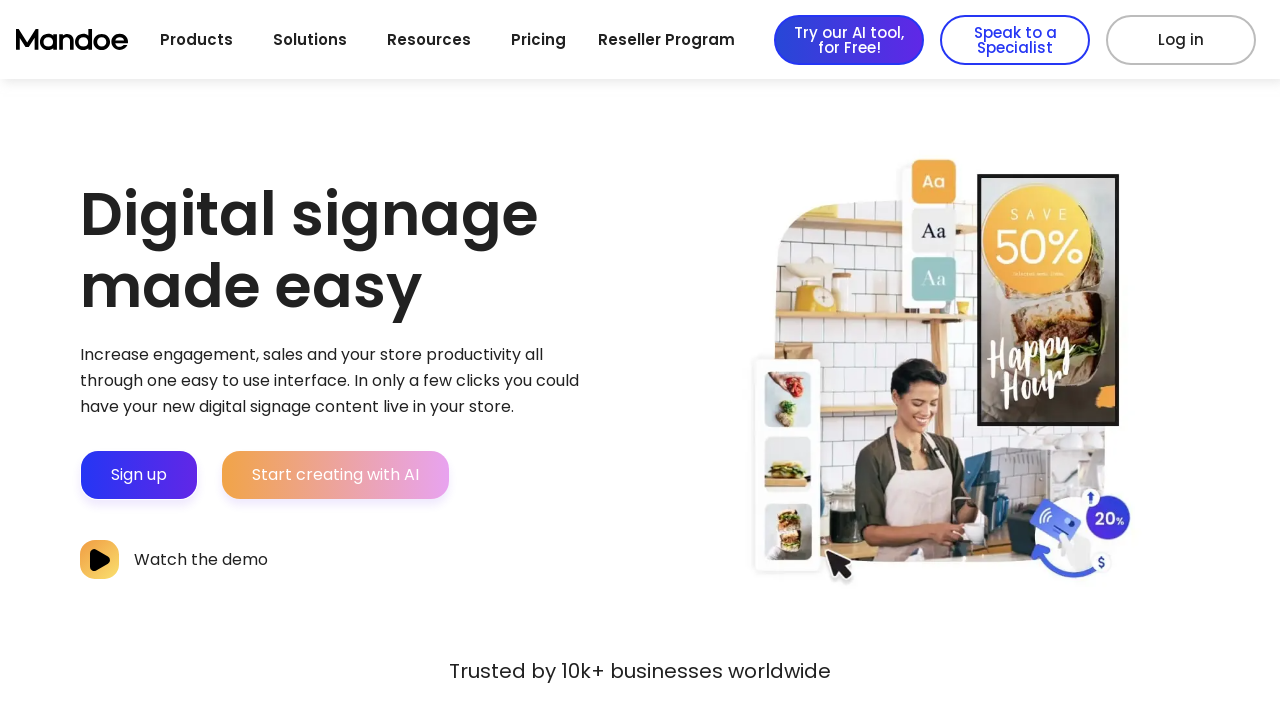

Error checking link 60 (https://mandoemedia.com/shop/): Link https://mandoemedia.com/shop/ returned status 500
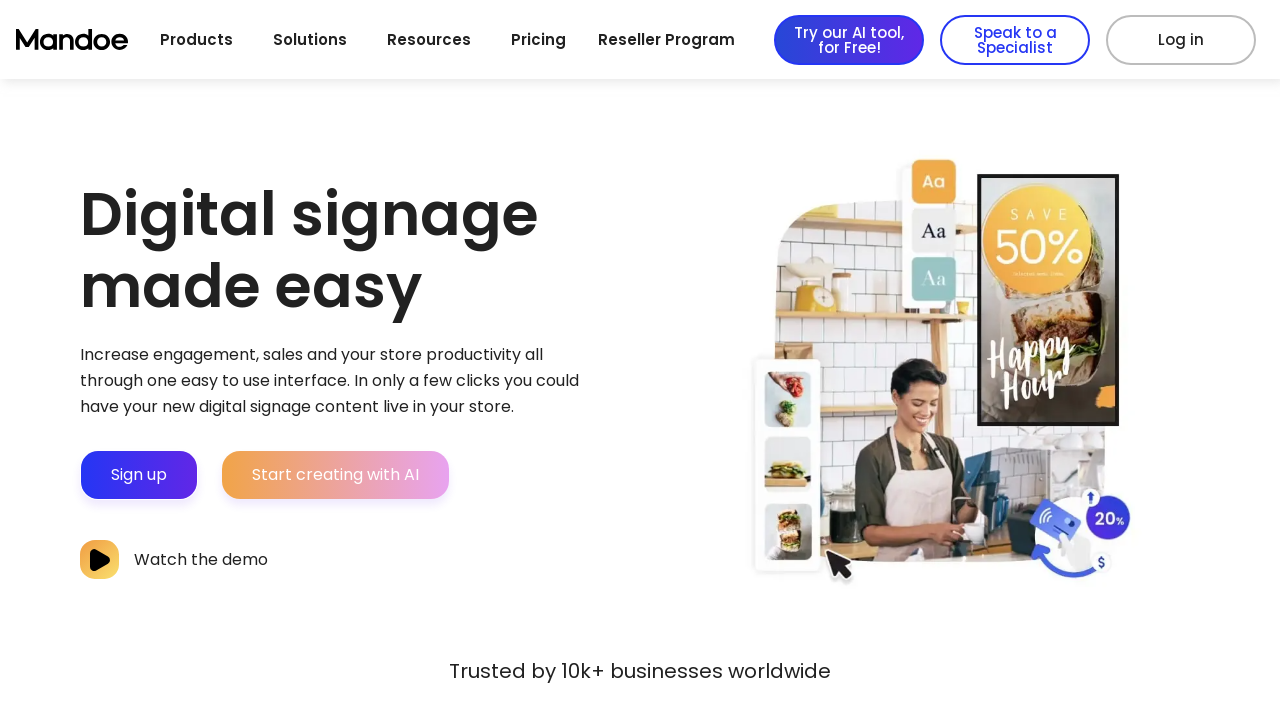

Retrieved URL from link 61: https://mandoemedia.com/digital-signage-hardware/
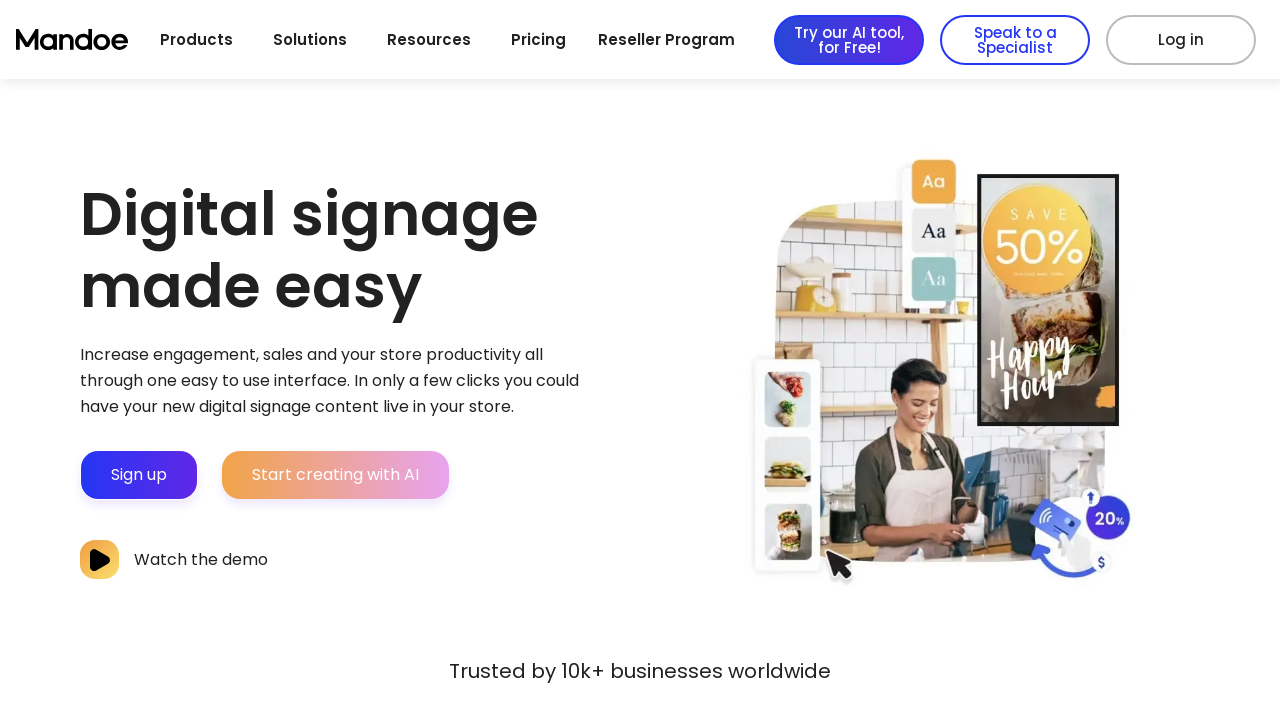

Link 61 (https://mandoemedia.com/digital-signage-hardware/) returned status code 200
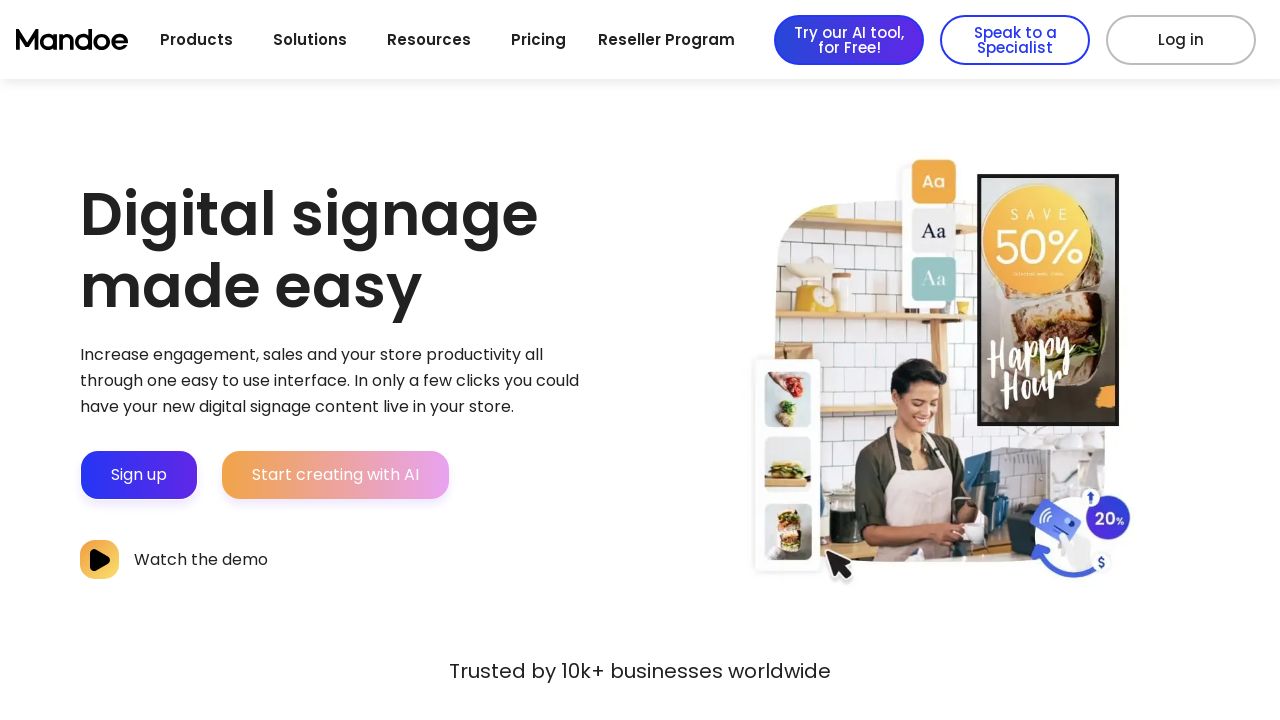

Link 61 is accessible (status < 400)
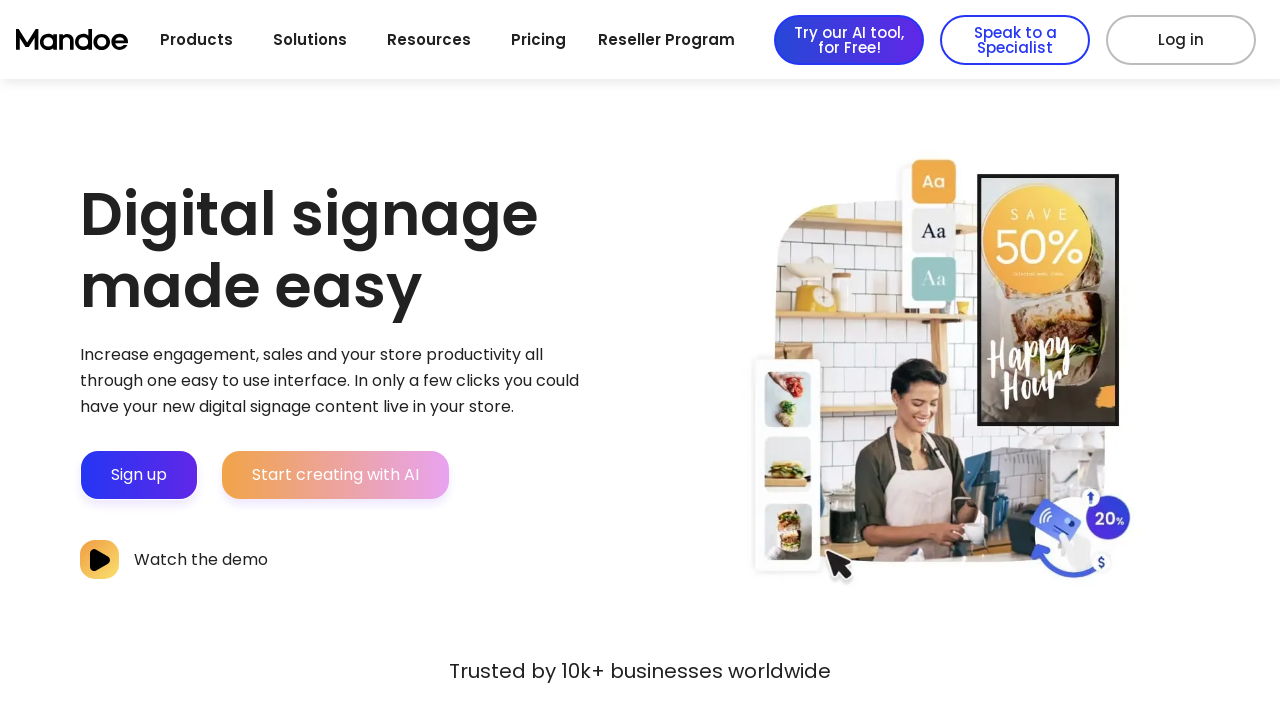

Retrieved URL from link 62: https://mandoemedia.com/media-player/
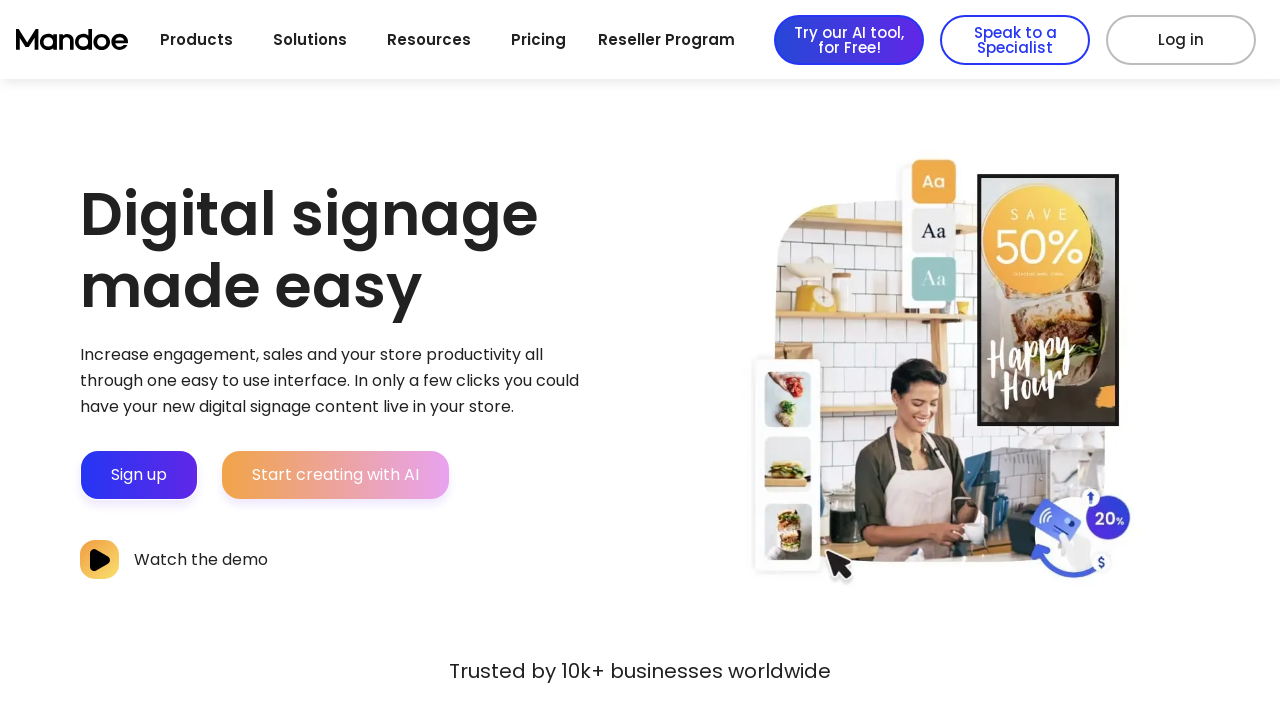

Link 62 (https://mandoemedia.com/media-player/) returned status code 200
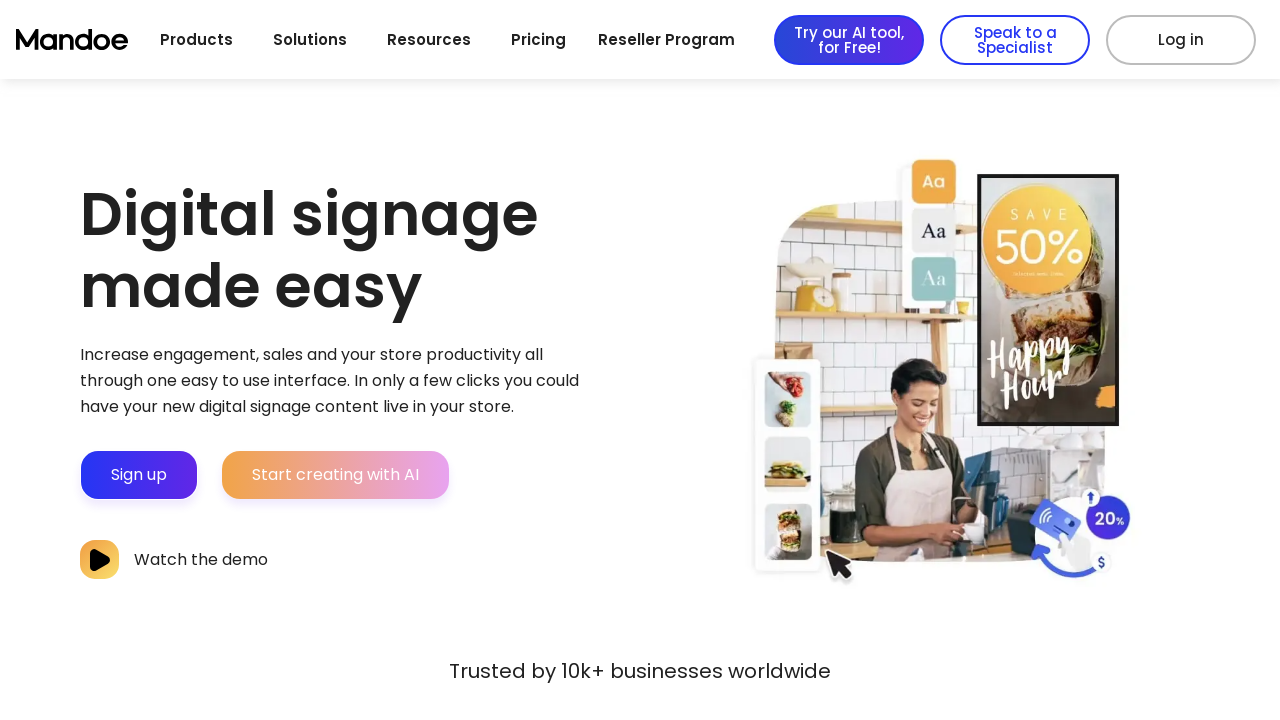

Link 62 is accessible (status < 400)
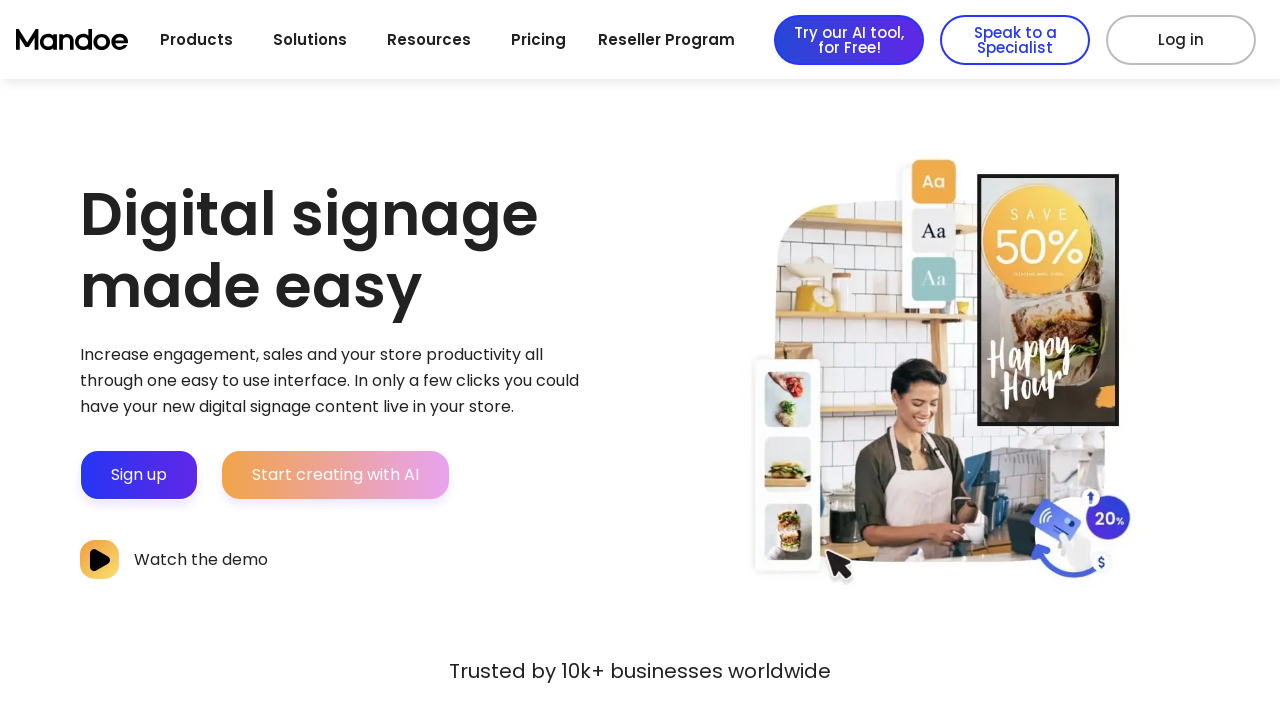

Retrieved URL from link 63: https://mandoemedia.com/guides/connecting-the-player/
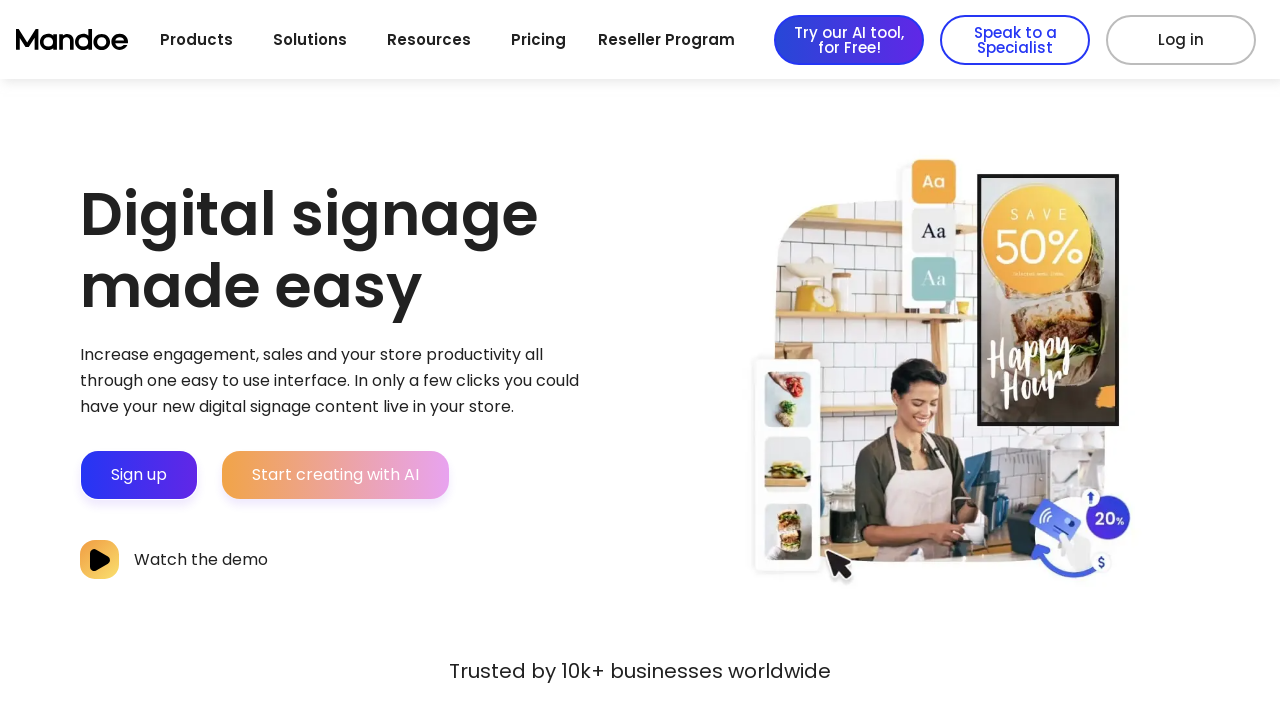

Link 63 (https://mandoemedia.com/guides/connecting-the-player/) returned status code 200
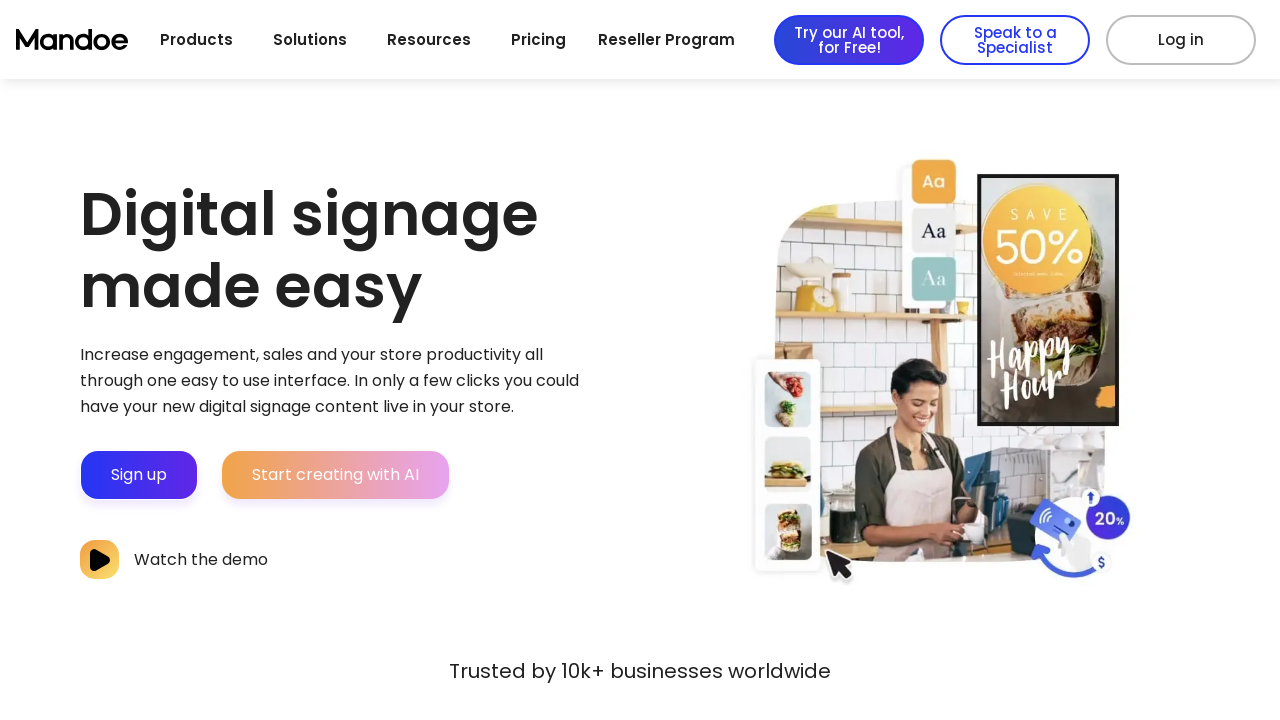

Link 63 is accessible (status < 400)
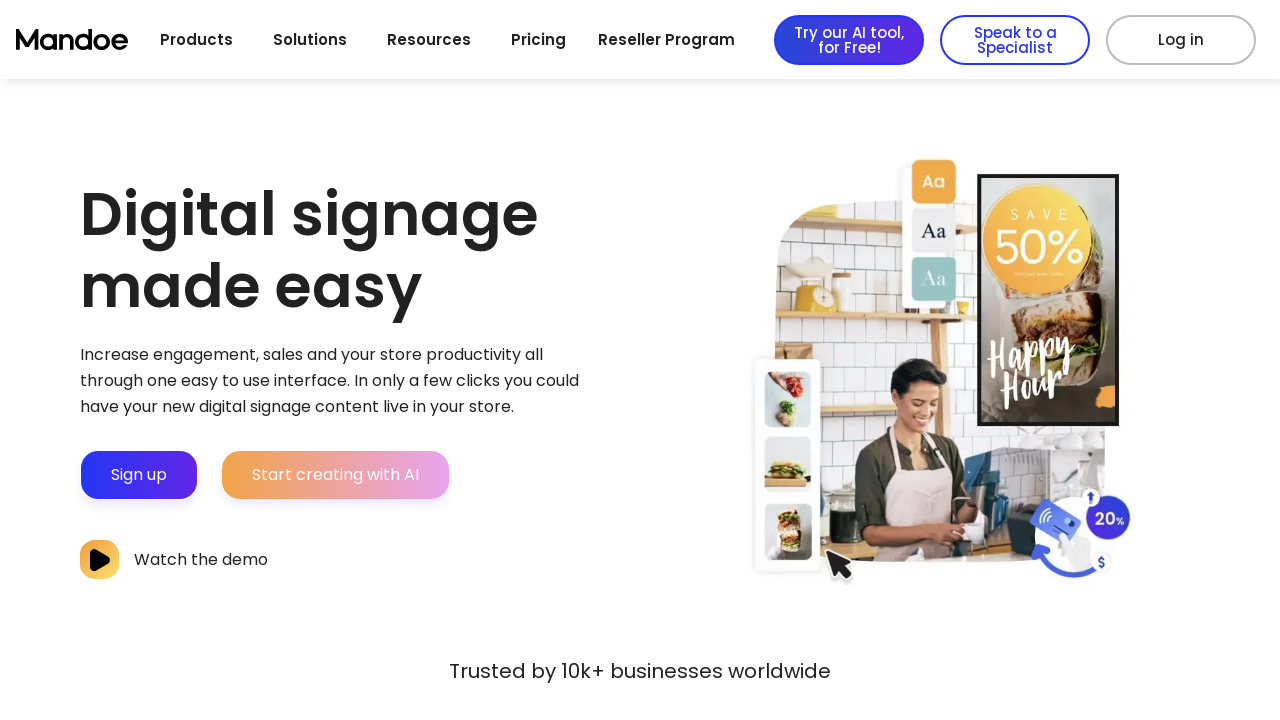

Retrieved URL from link 64: https://mandoemedia.com/download-player/
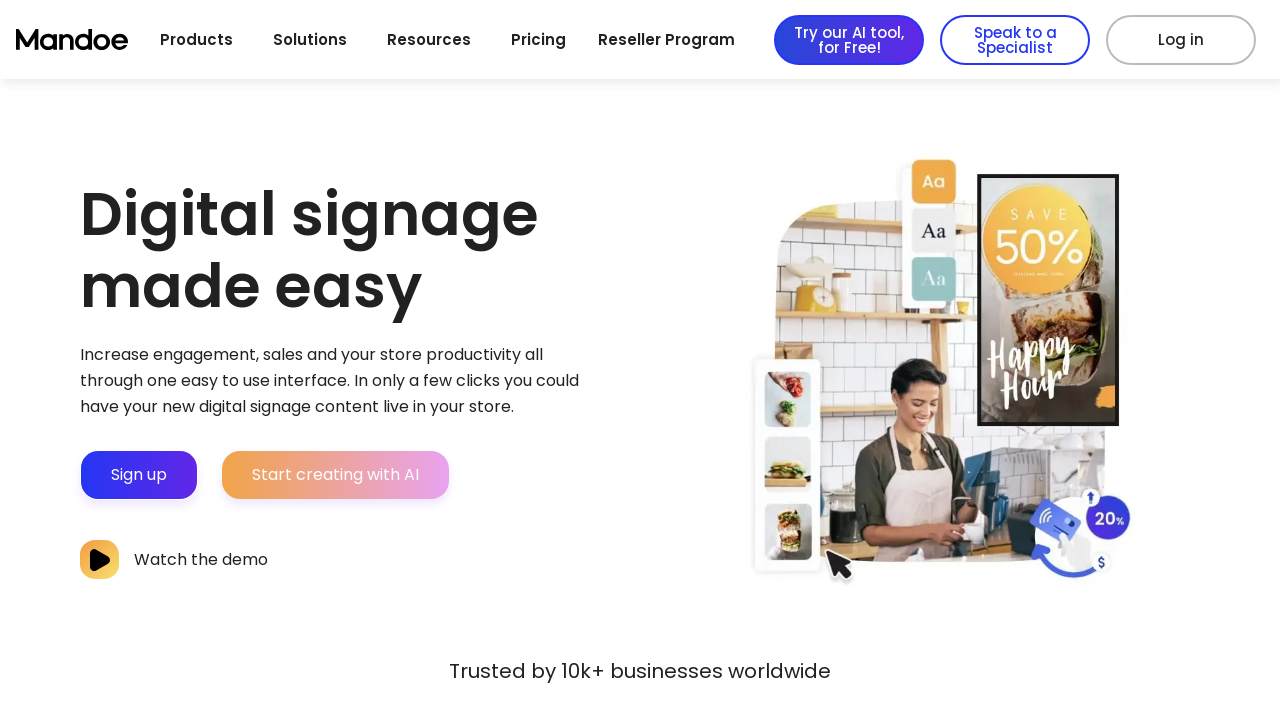

Link 64 (https://mandoemedia.com/download-player/) returned status code 200
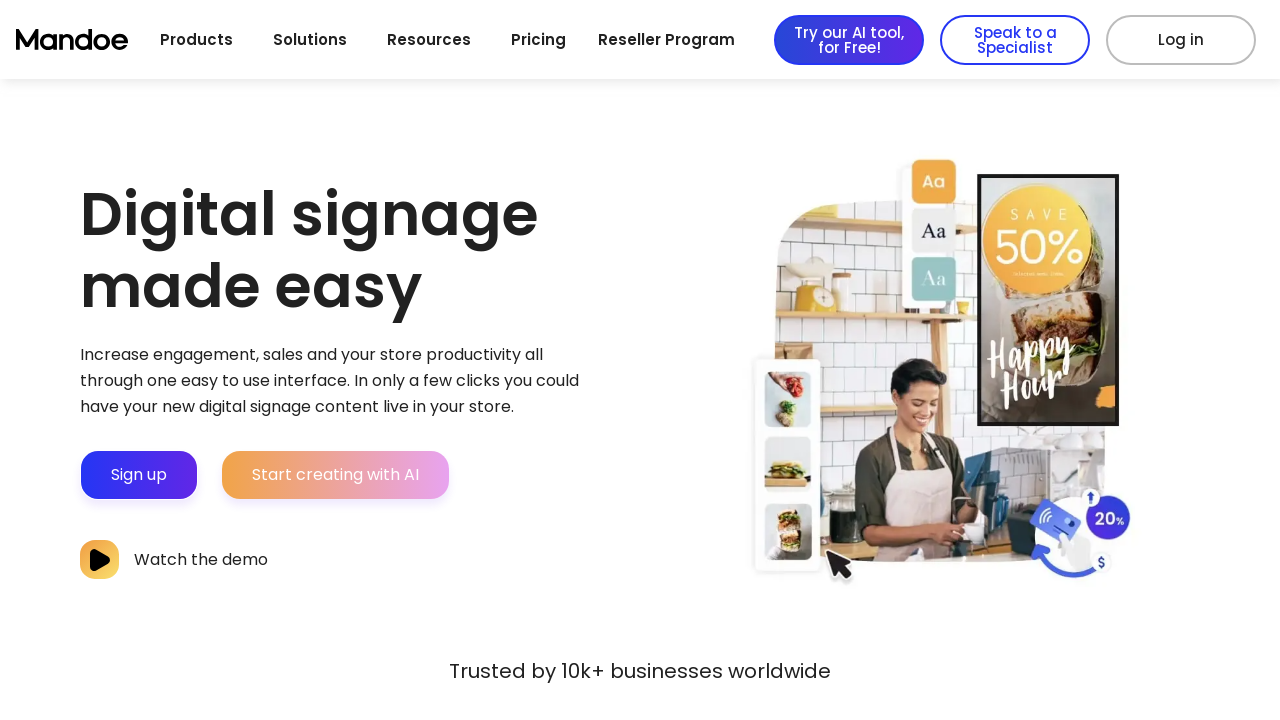

Link 64 is accessible (status < 400)
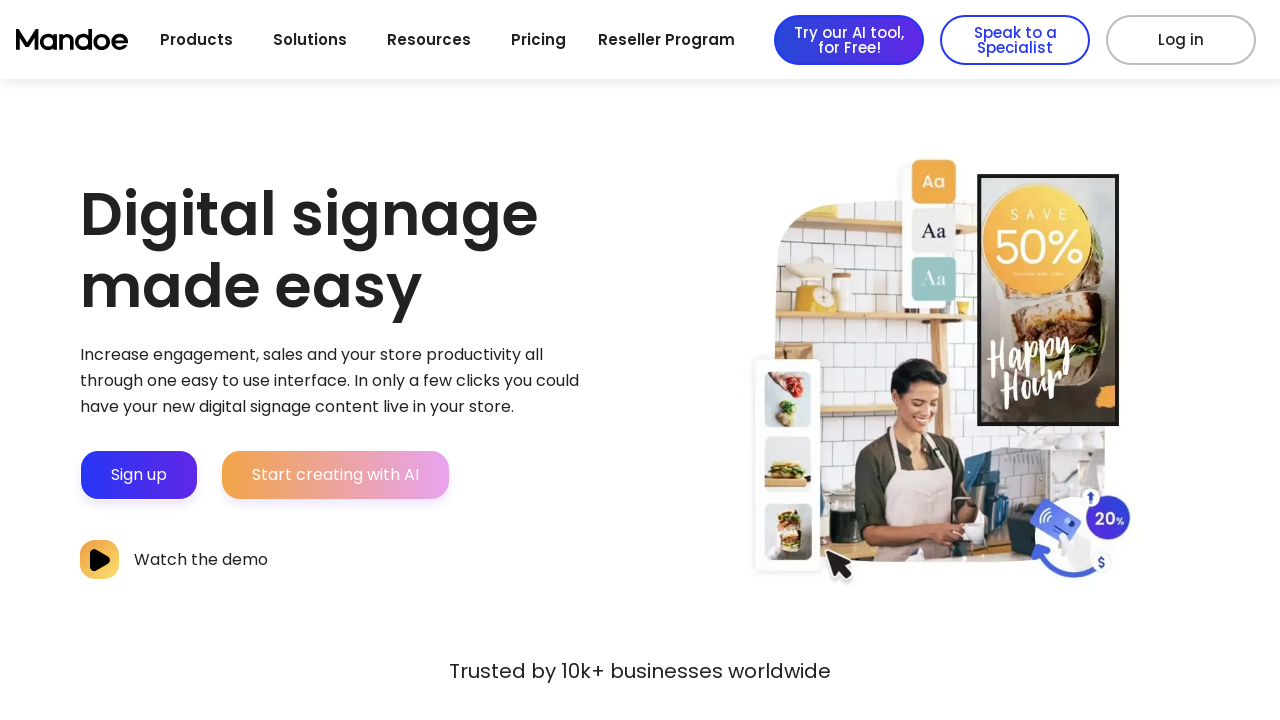

Retrieved URL from link 65: /
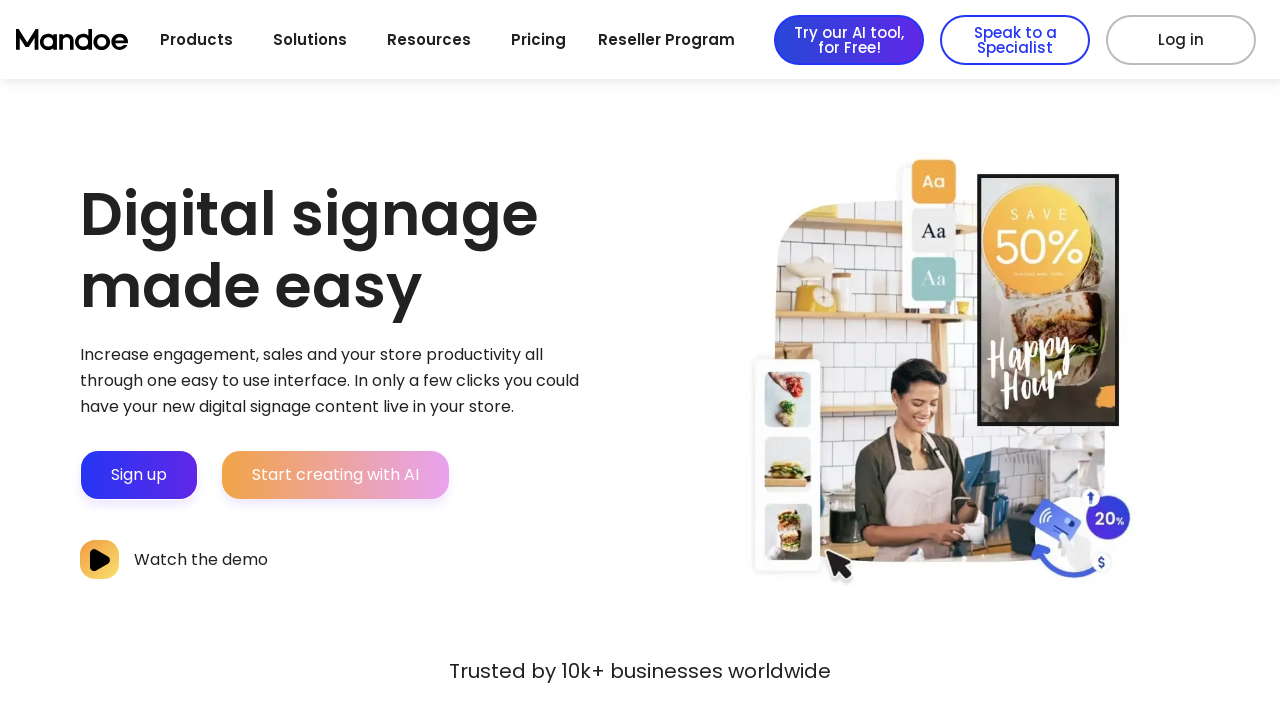

Retrieved URL from link 66: /
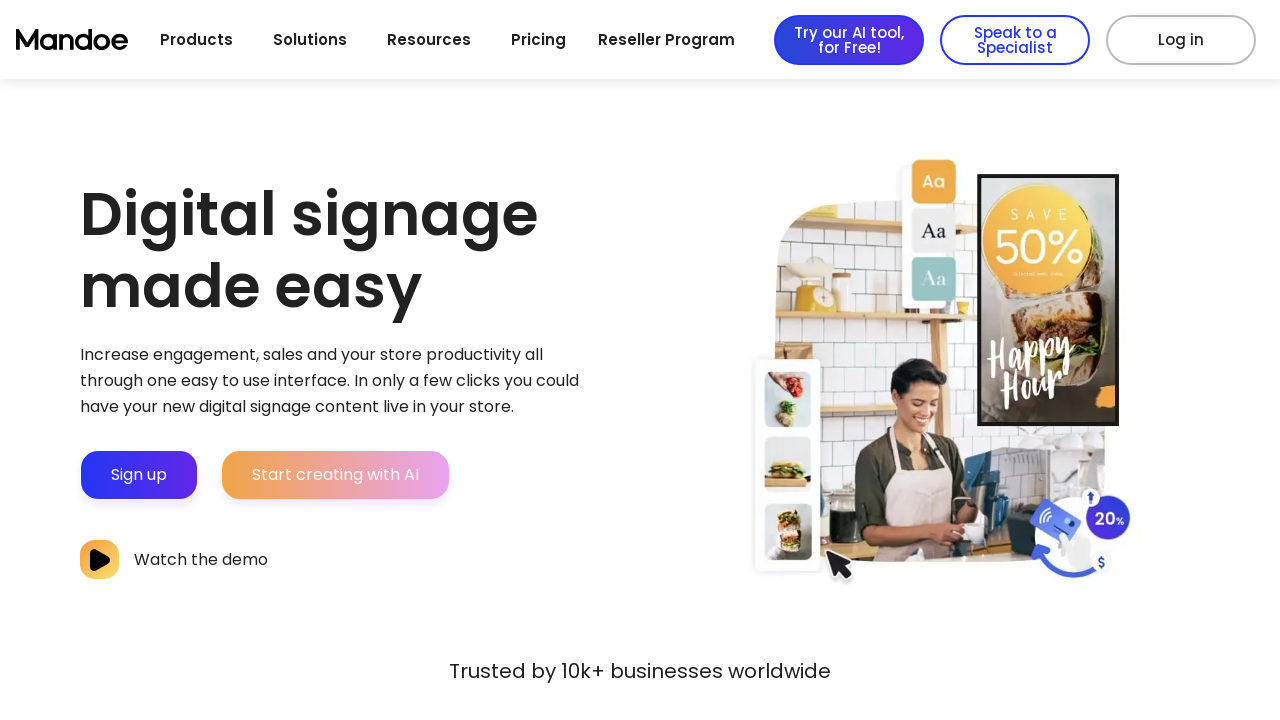

Retrieved URL from link 67: https://mandoemedia.com/industries/retail-store-digital-signage/
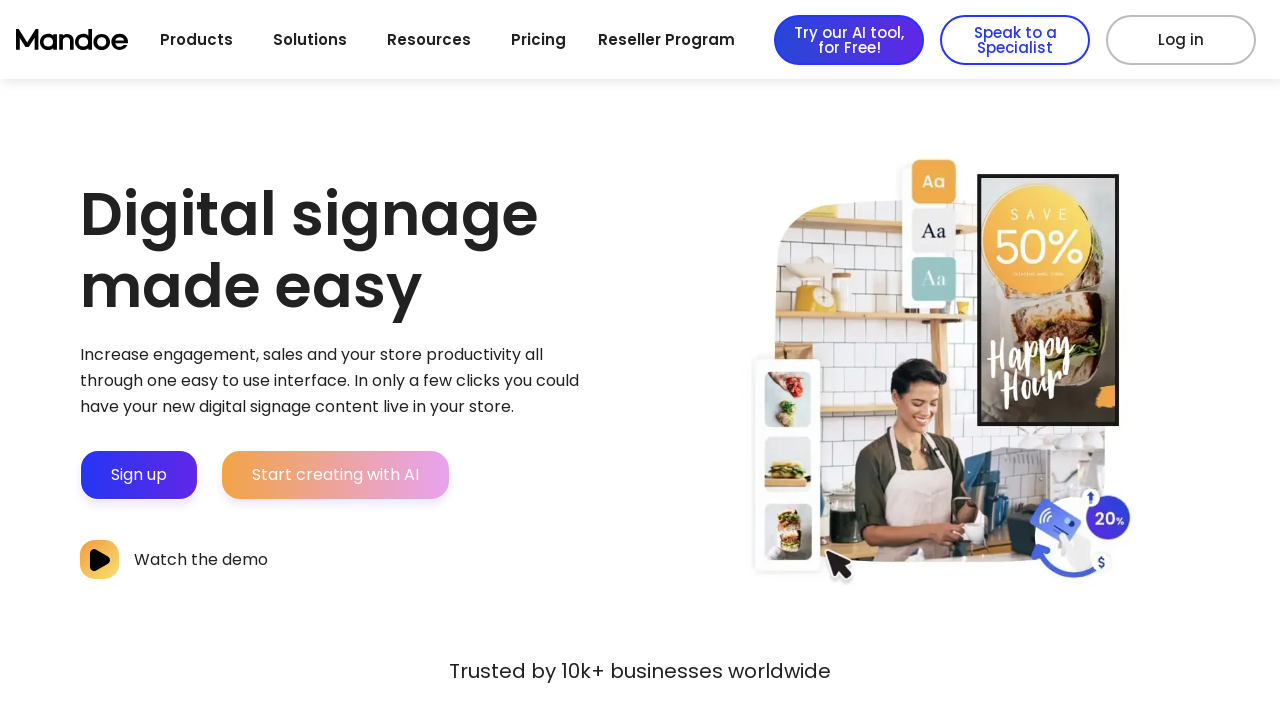

Link 67 (https://mandoemedia.com/industries/retail-store-digital-signage/) returned status code 200
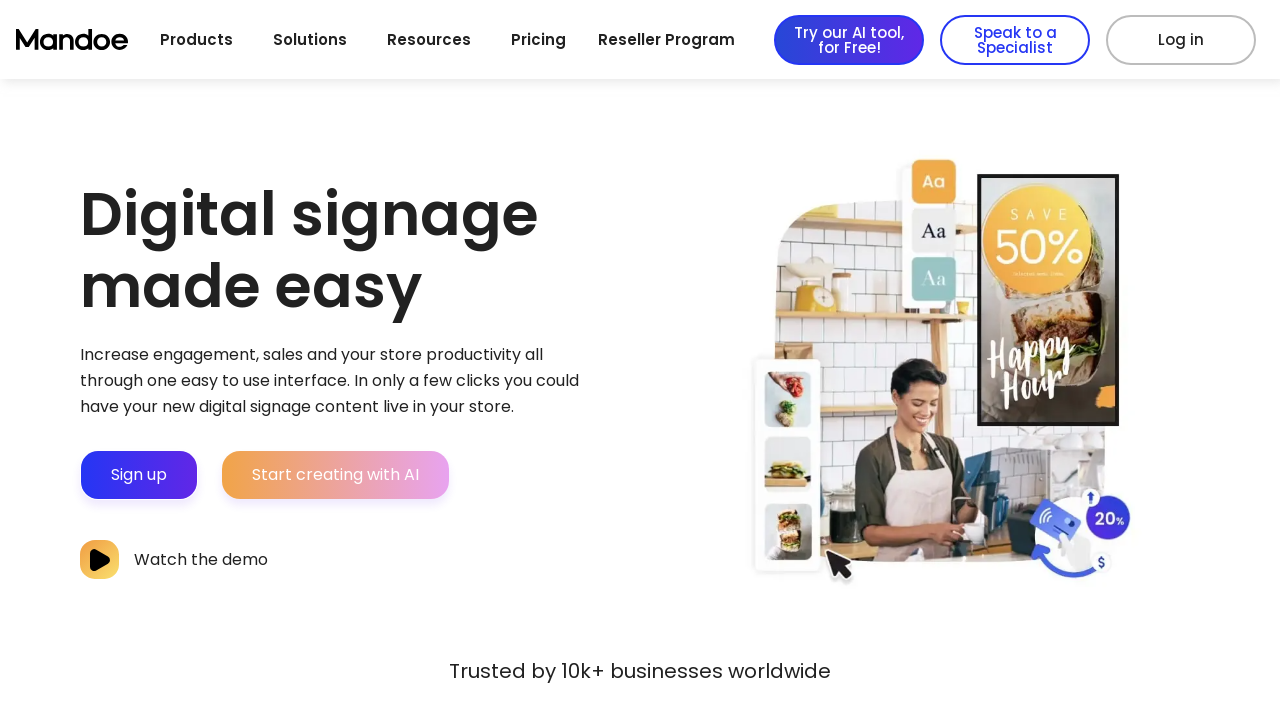

Link 67 is accessible (status < 400)
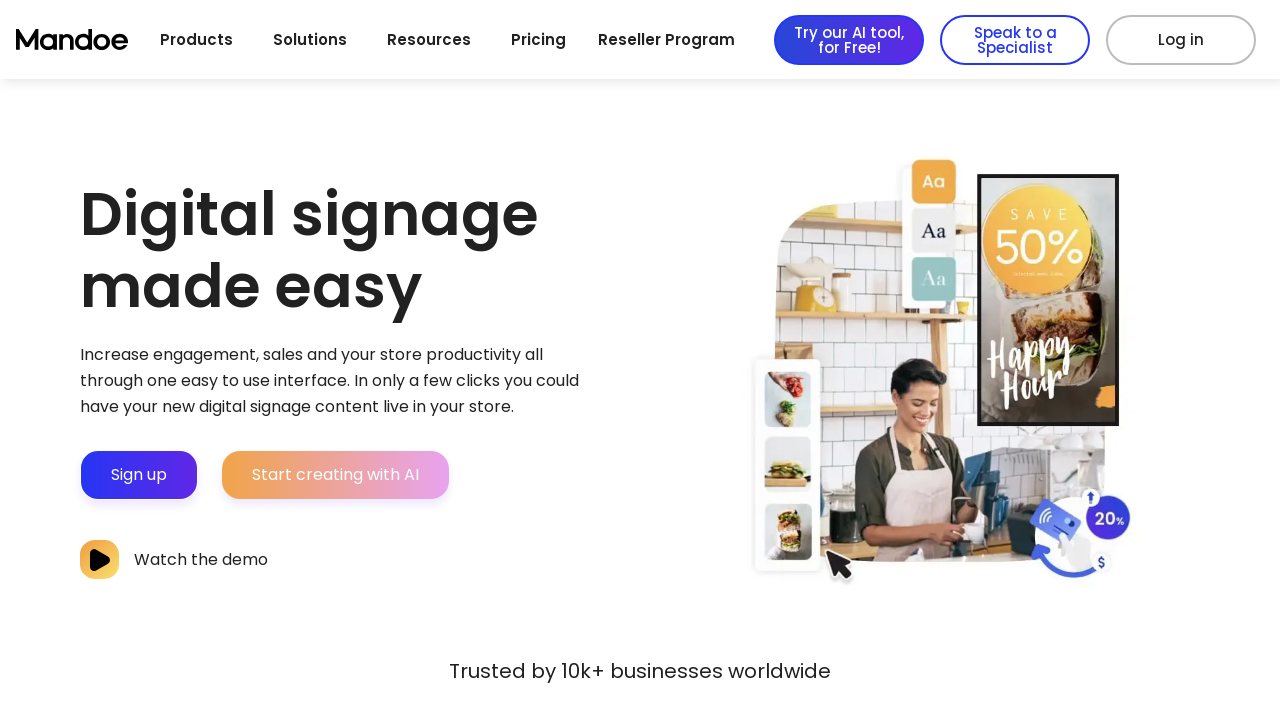

Retrieved URL from link 68: https://mandoemedia.com/industries/hospitality/
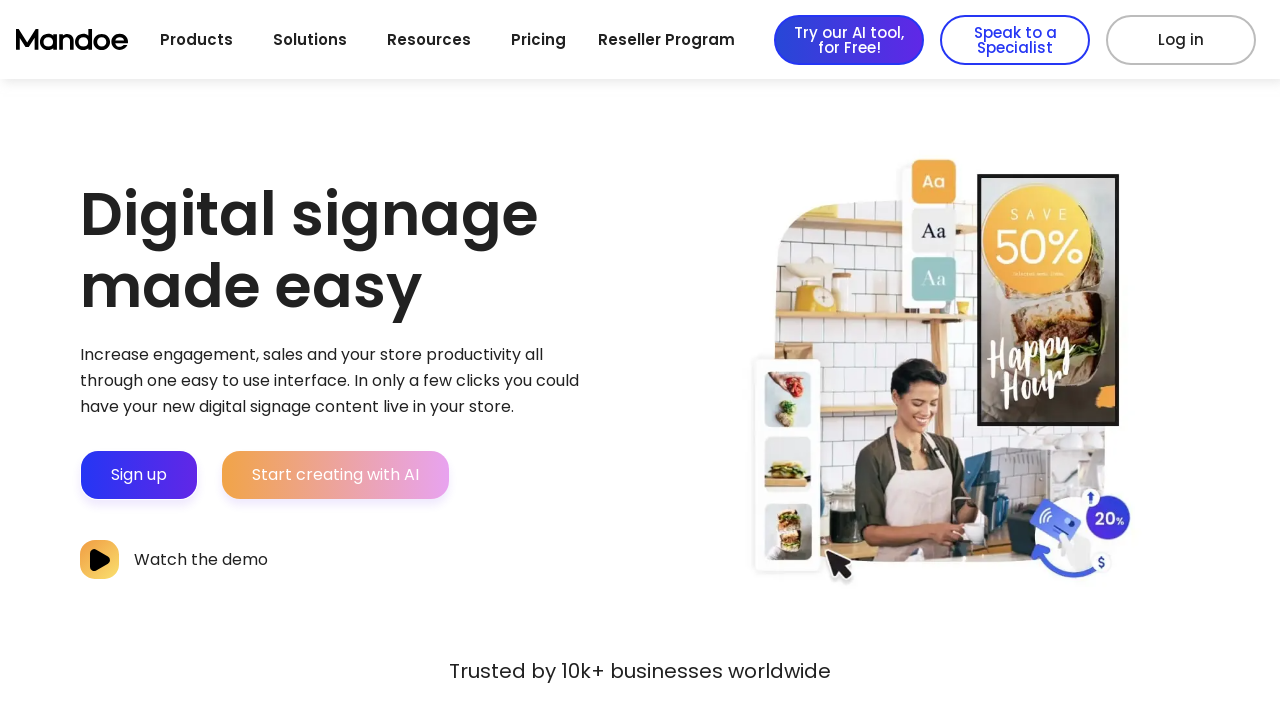

Link 68 (https://mandoemedia.com/industries/hospitality/) returned status code 200
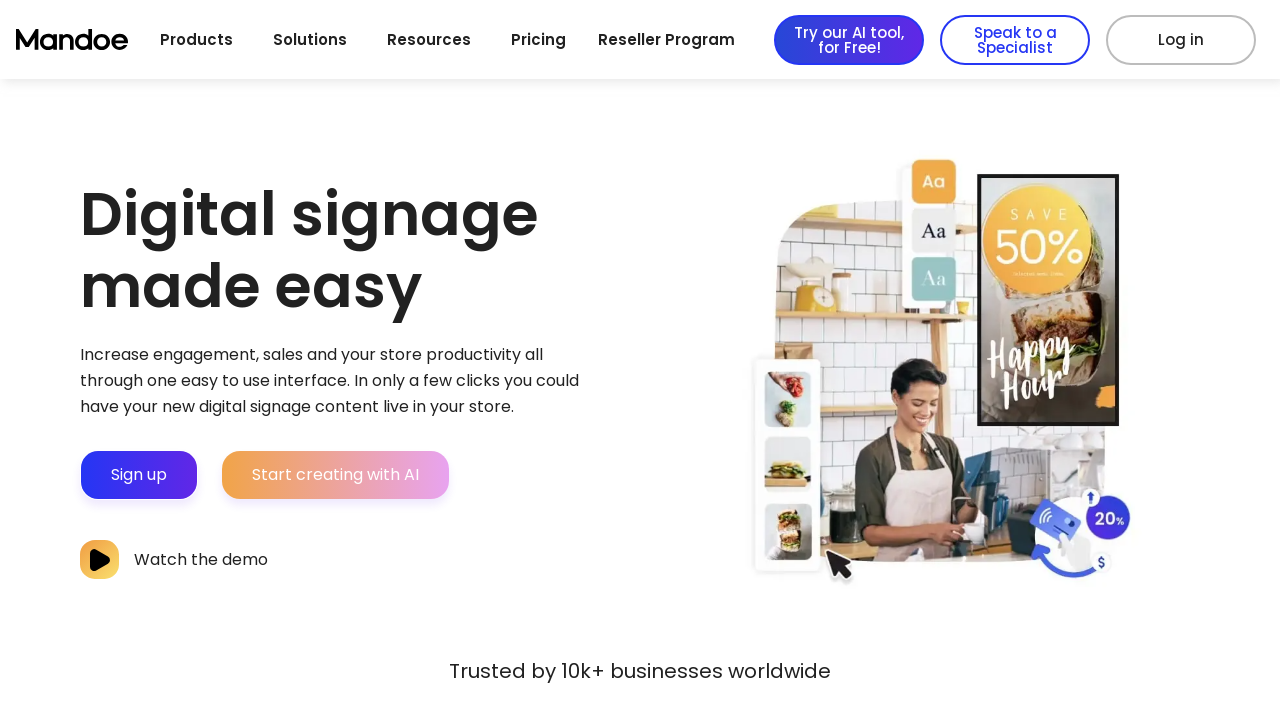

Link 68 is accessible (status < 400)
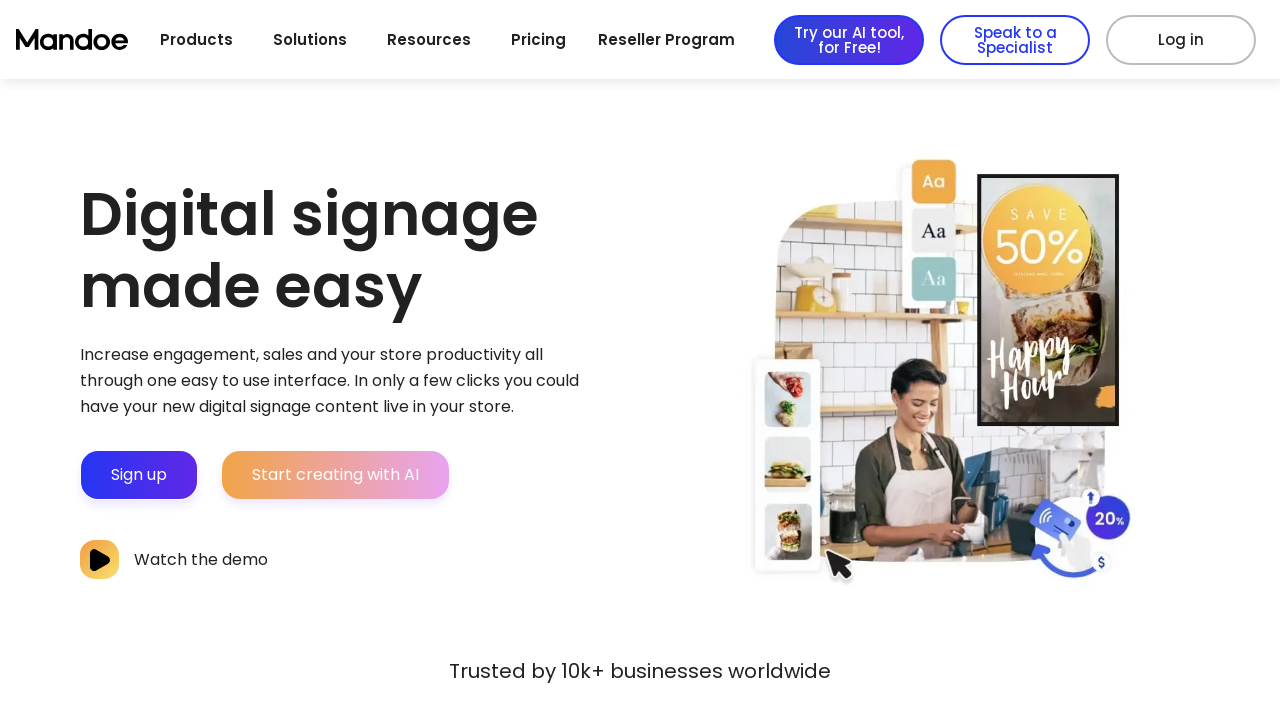

Retrieved URL from link 69: https://mandoemedia.com/industries/hair-salon/
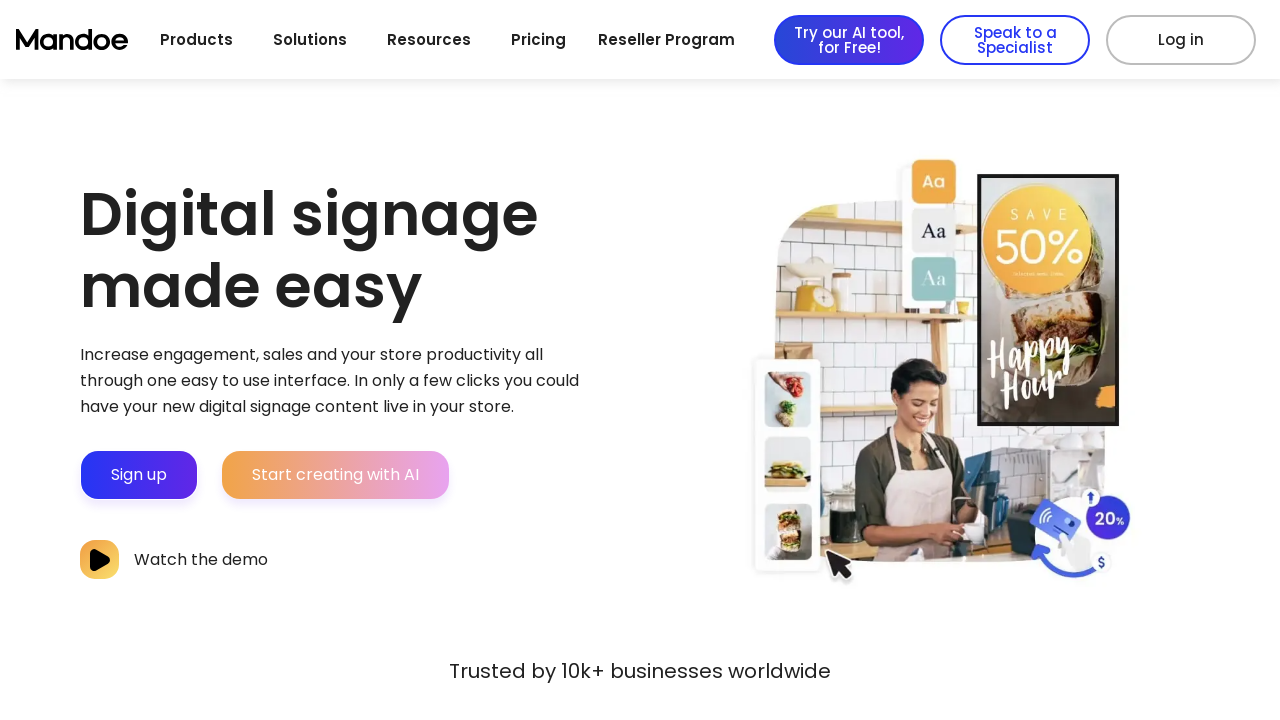

Link 69 (https://mandoemedia.com/industries/hair-salon/) returned status code 200
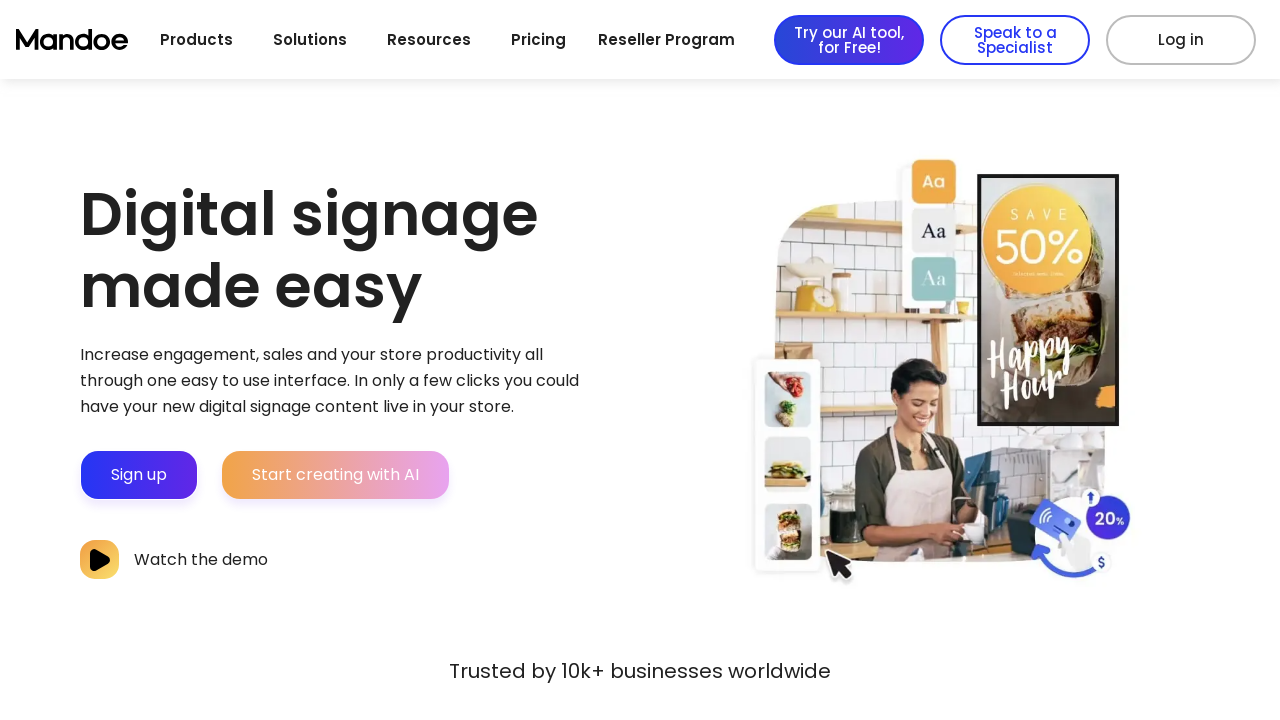

Link 69 is accessible (status < 400)
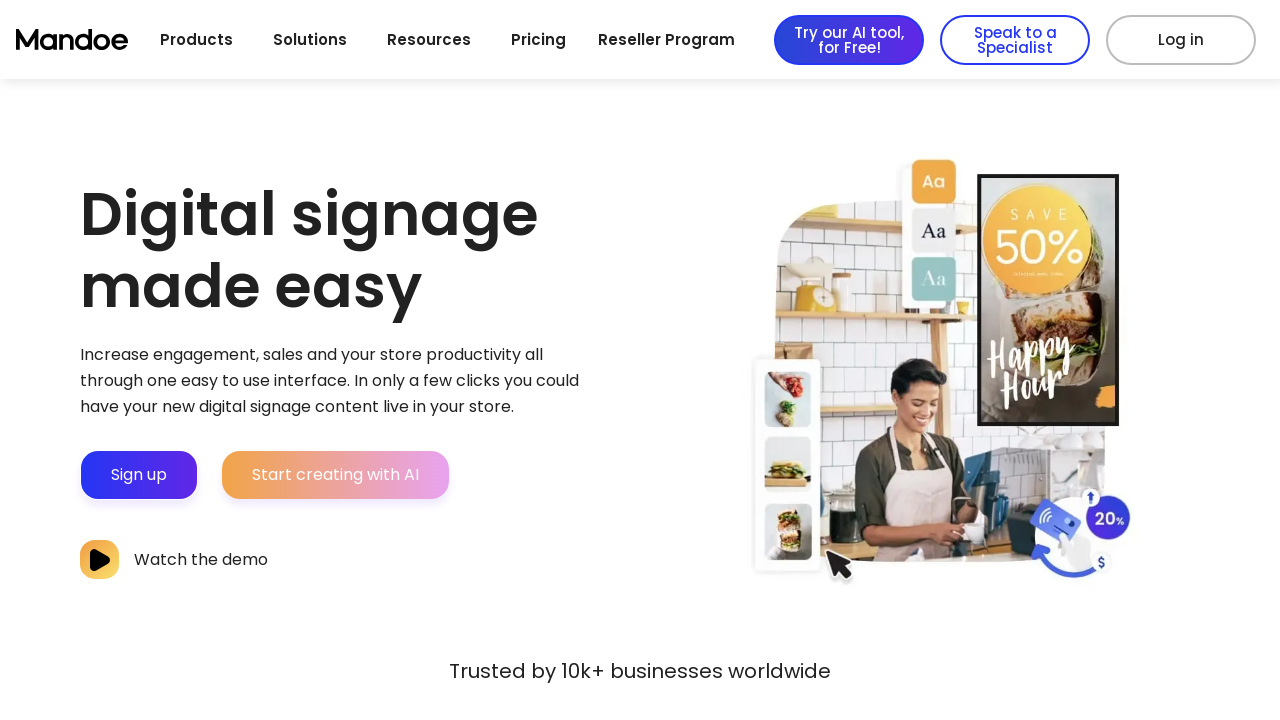

Retrieved URL from link 70: /
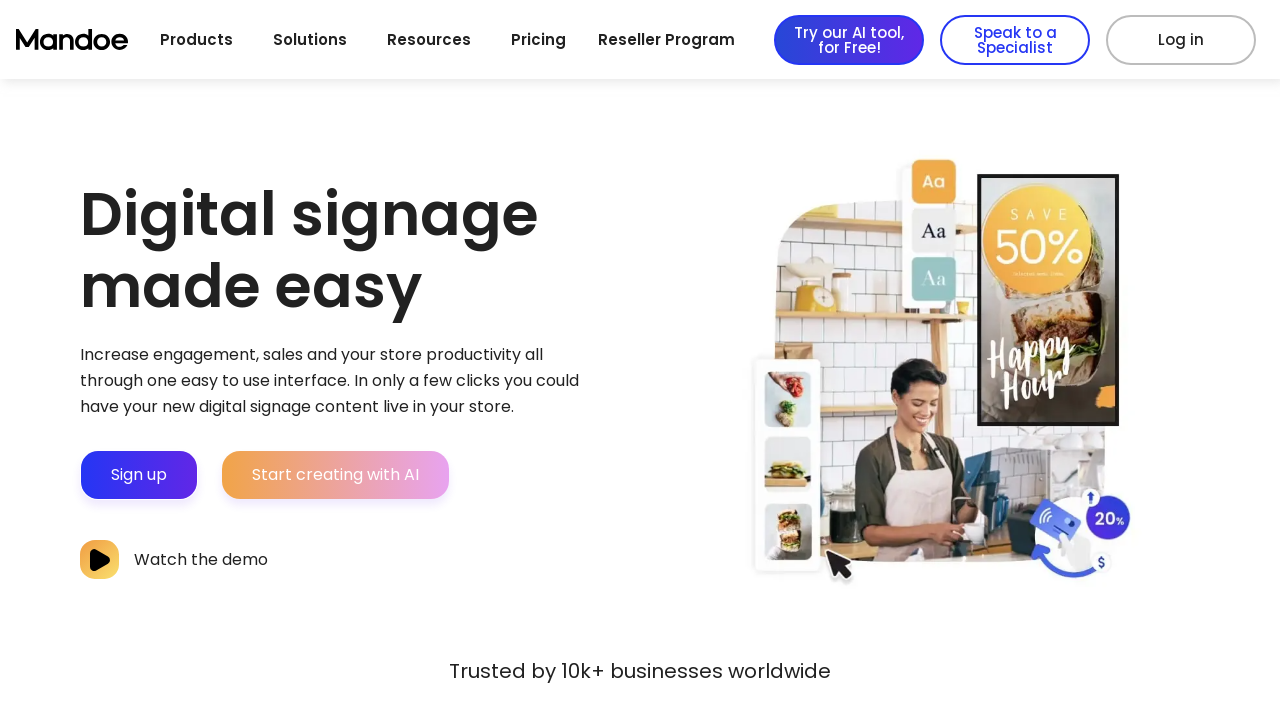

Retrieved URL from link 71: https://mandoemedia.com/industries/pharmacy/
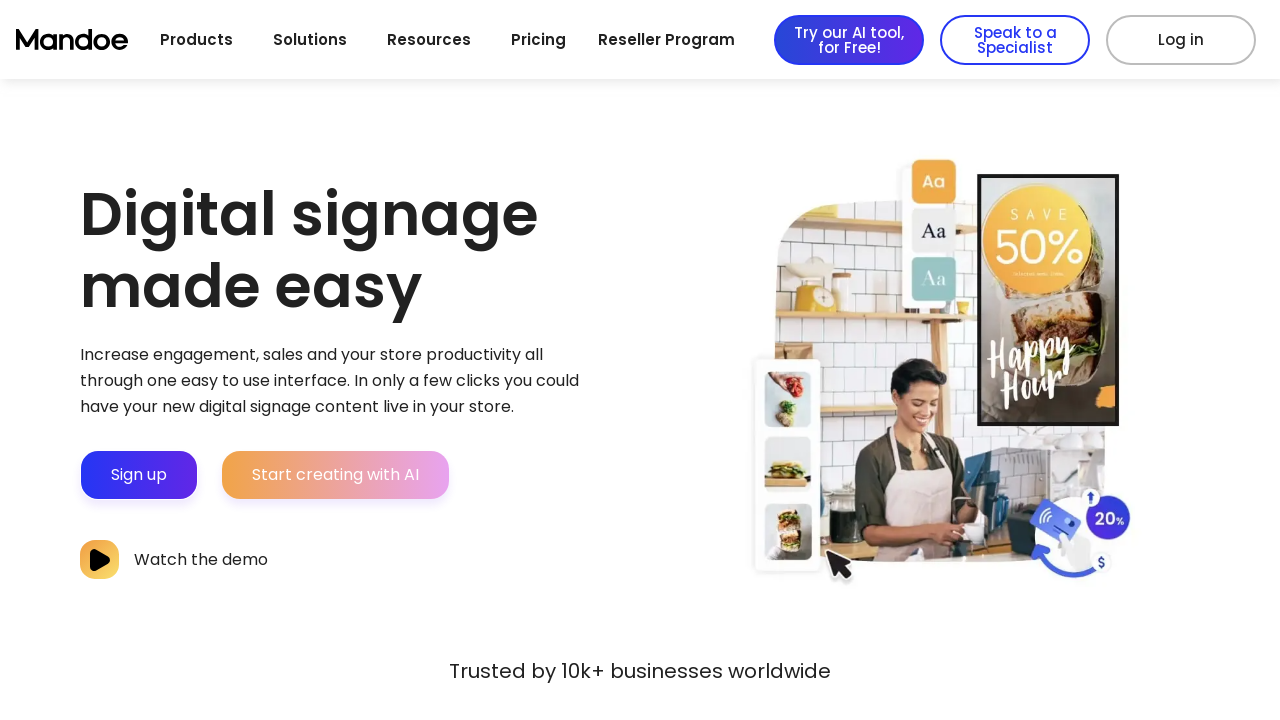

Link 71 (https://mandoemedia.com/industries/pharmacy/) returned status code 200
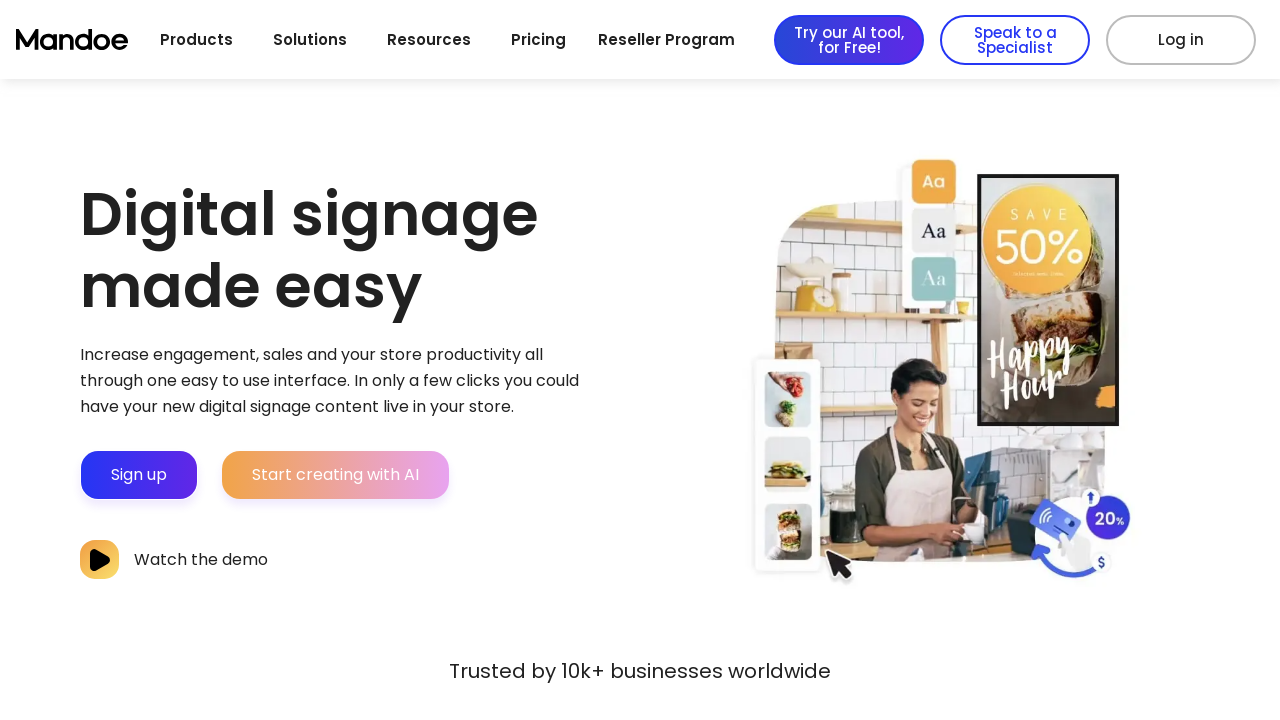

Link 71 is accessible (status < 400)
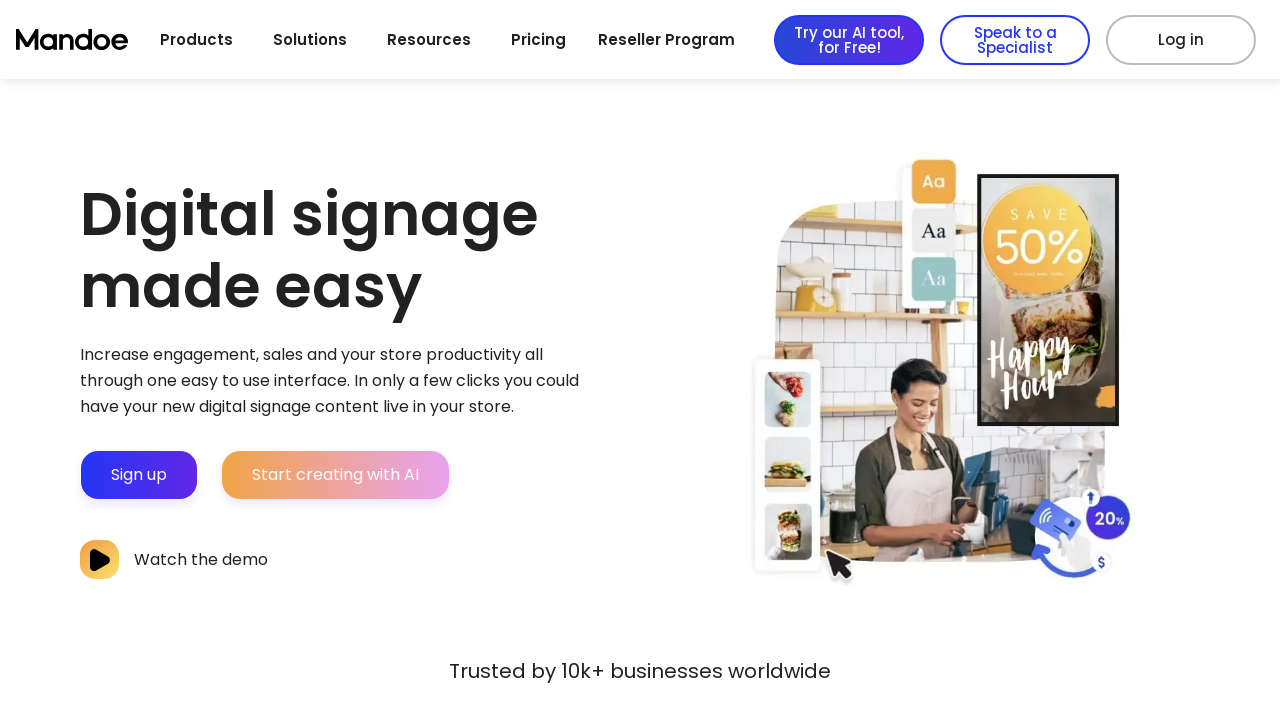

Retrieved URL from link 72: https://mandoemedia.com/industries/gym/
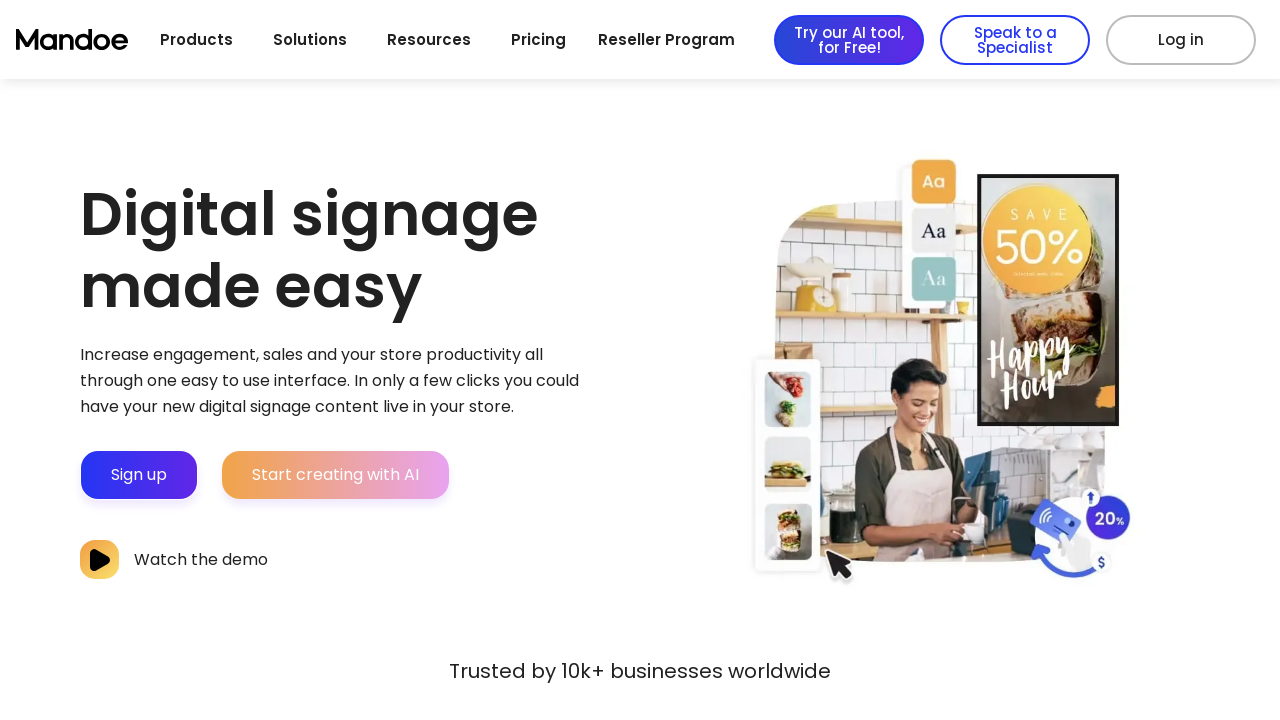

Link 72 (https://mandoemedia.com/industries/gym/) returned status code 200
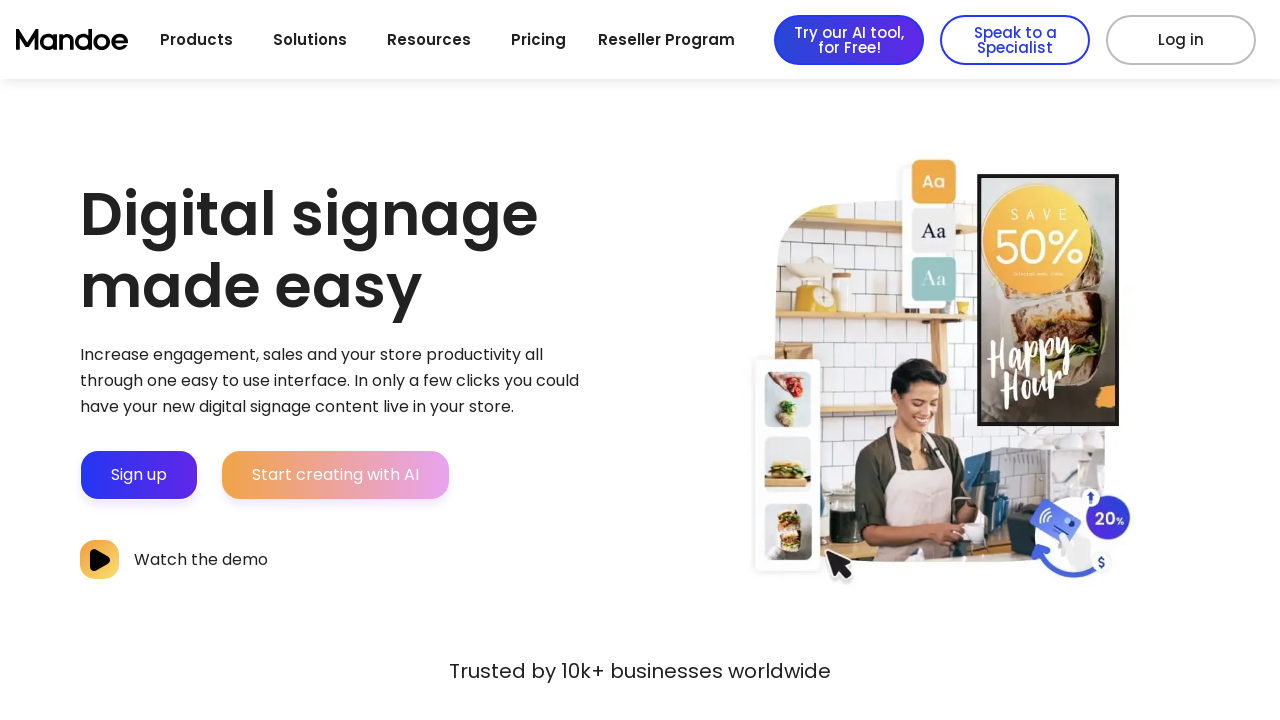

Link 72 is accessible (status < 400)
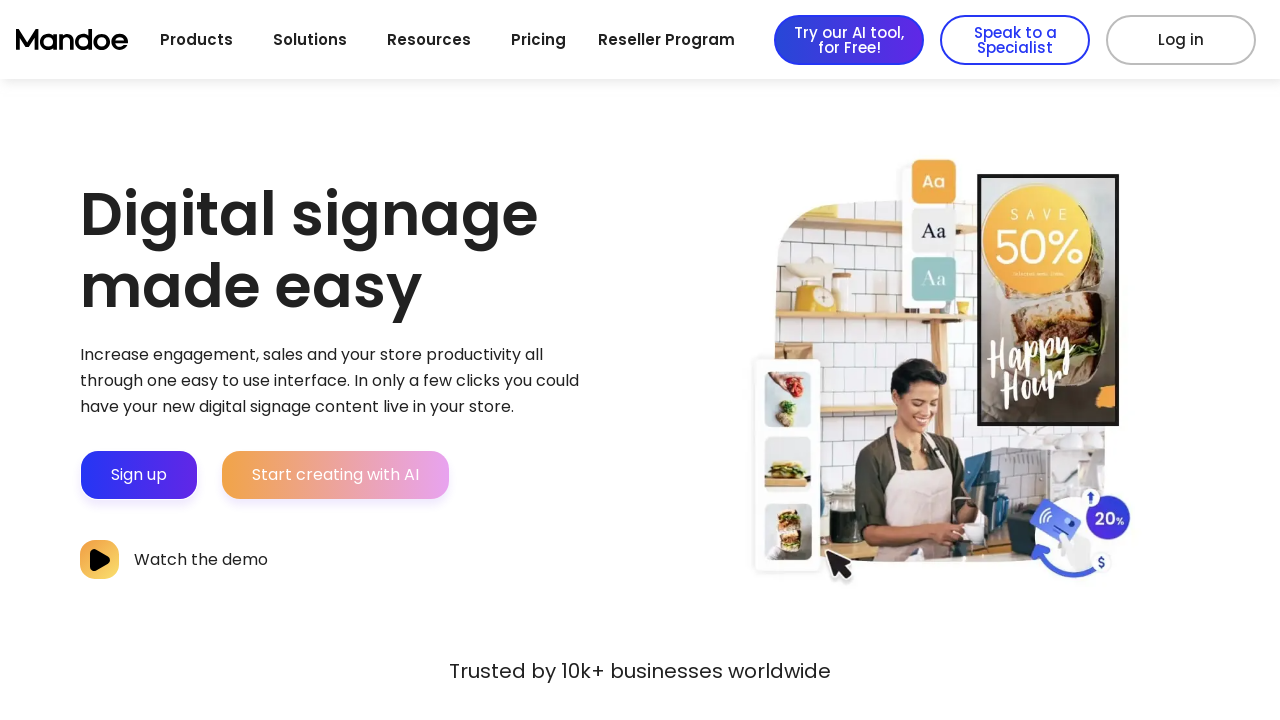

Retrieved URL from link 73: https://mandoemedia.com/industries/
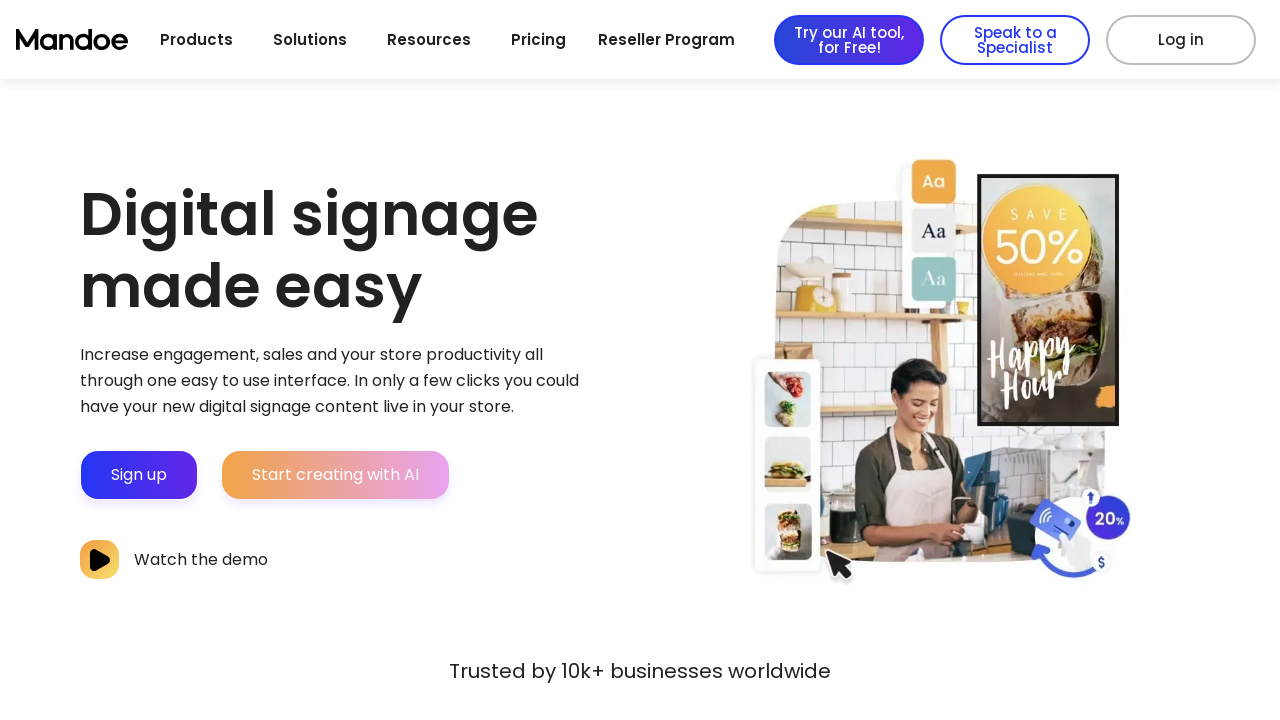

Link 73 (https://mandoemedia.com/industries/) returned status code 200
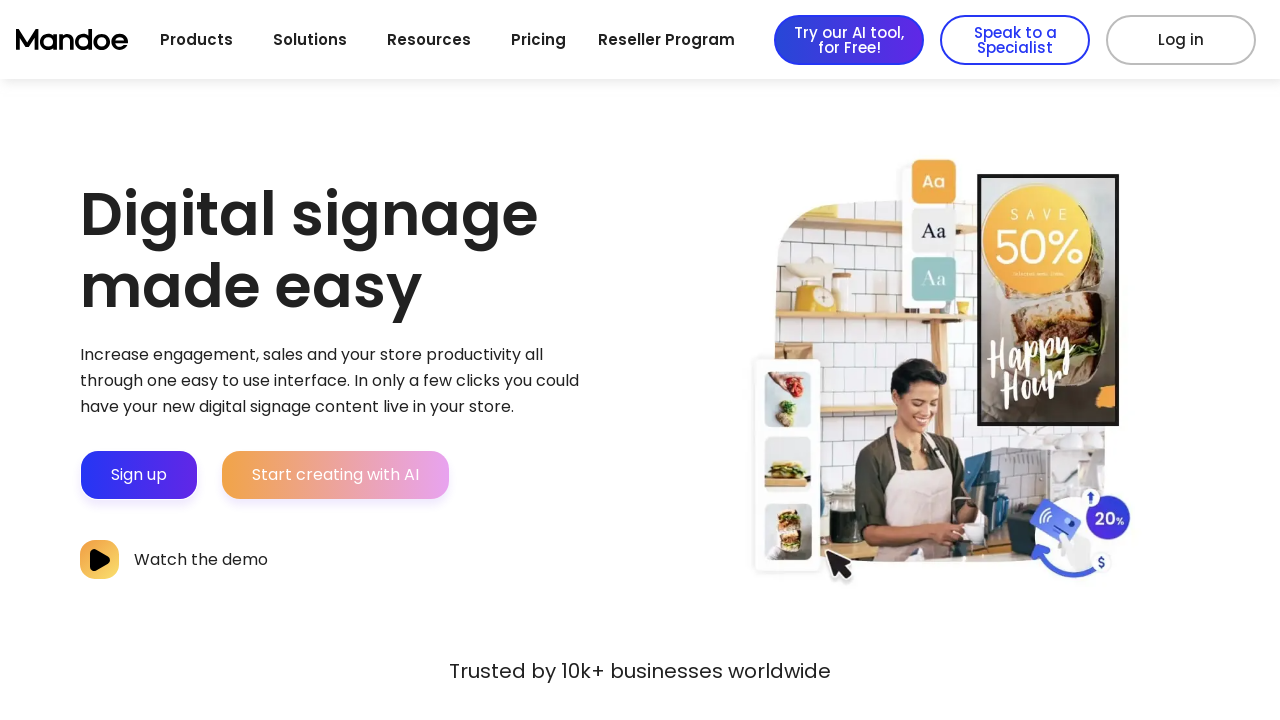

Link 73 is accessible (status < 400)
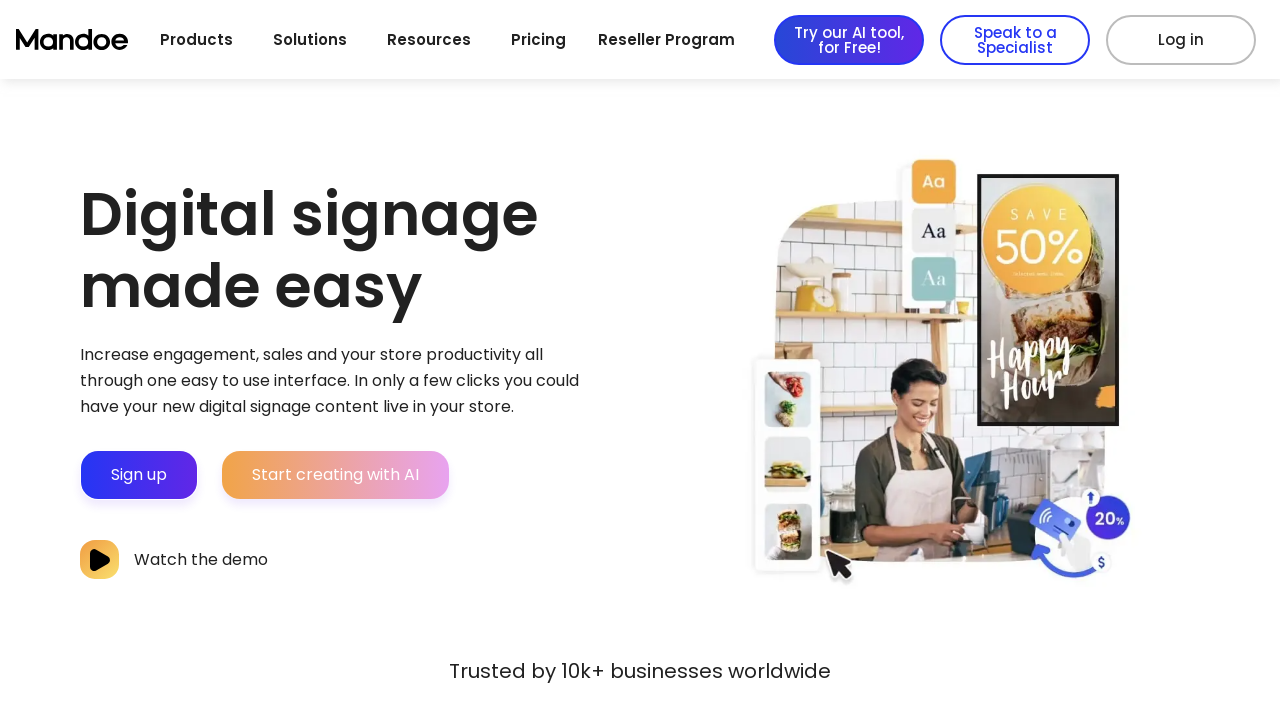

Retrieved URL from link 74: https://mandoemedia.com/digital-signage-use-cases/
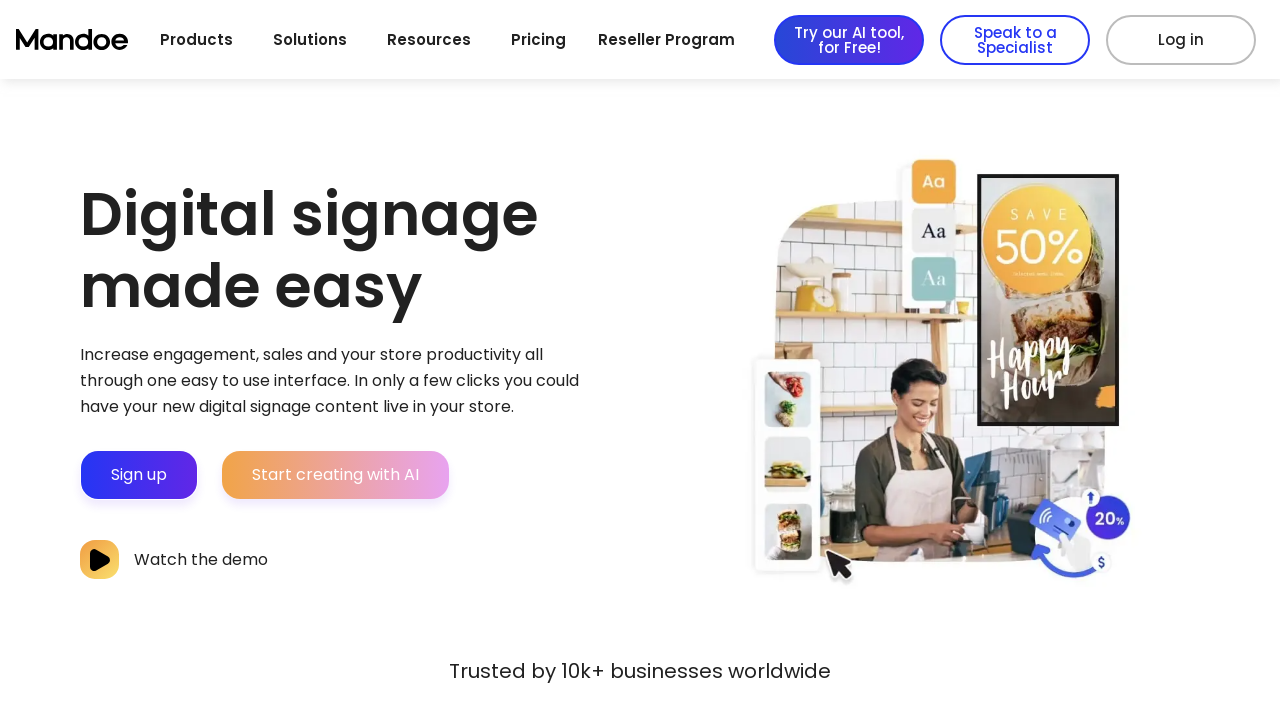

Link 74 (https://mandoemedia.com/digital-signage-use-cases/) returned status code 200
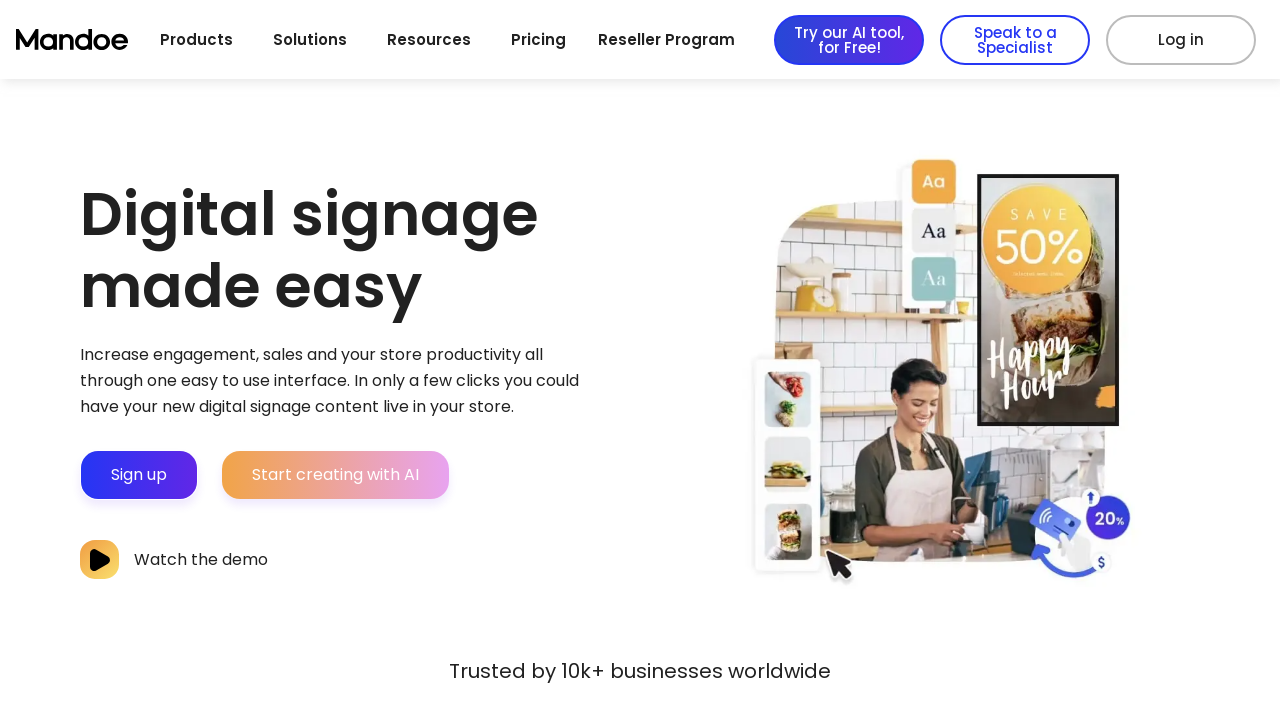

Link 74 is accessible (status < 400)
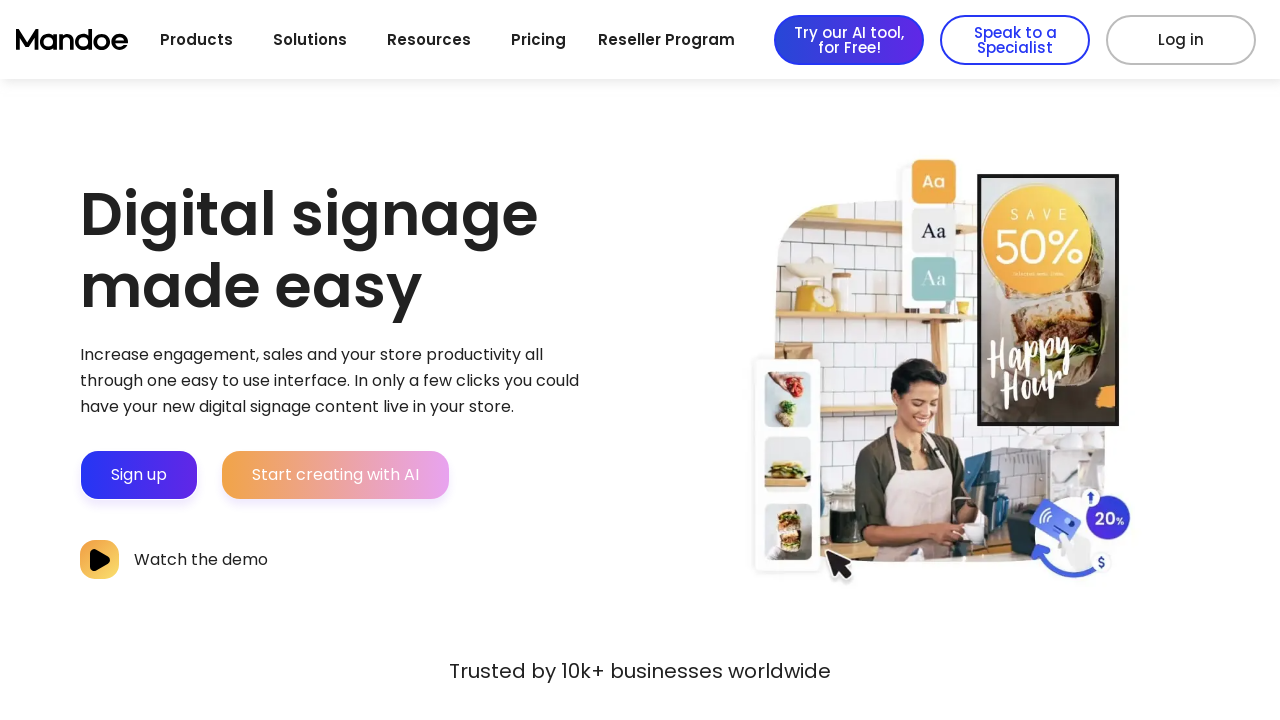

Retrieved URL from link 75: https://mandoemedia.com/digital-signage-use-cases/
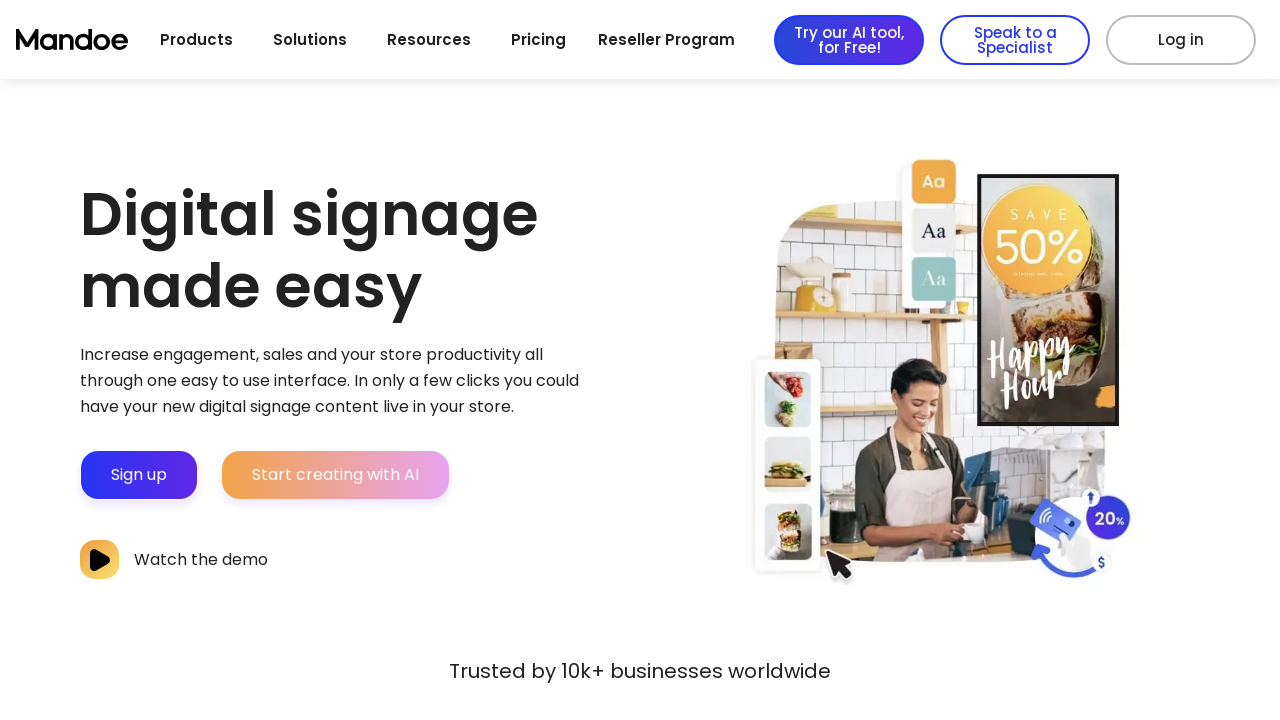

Link 75 (https://mandoemedia.com/digital-signage-use-cases/) returned status code 200
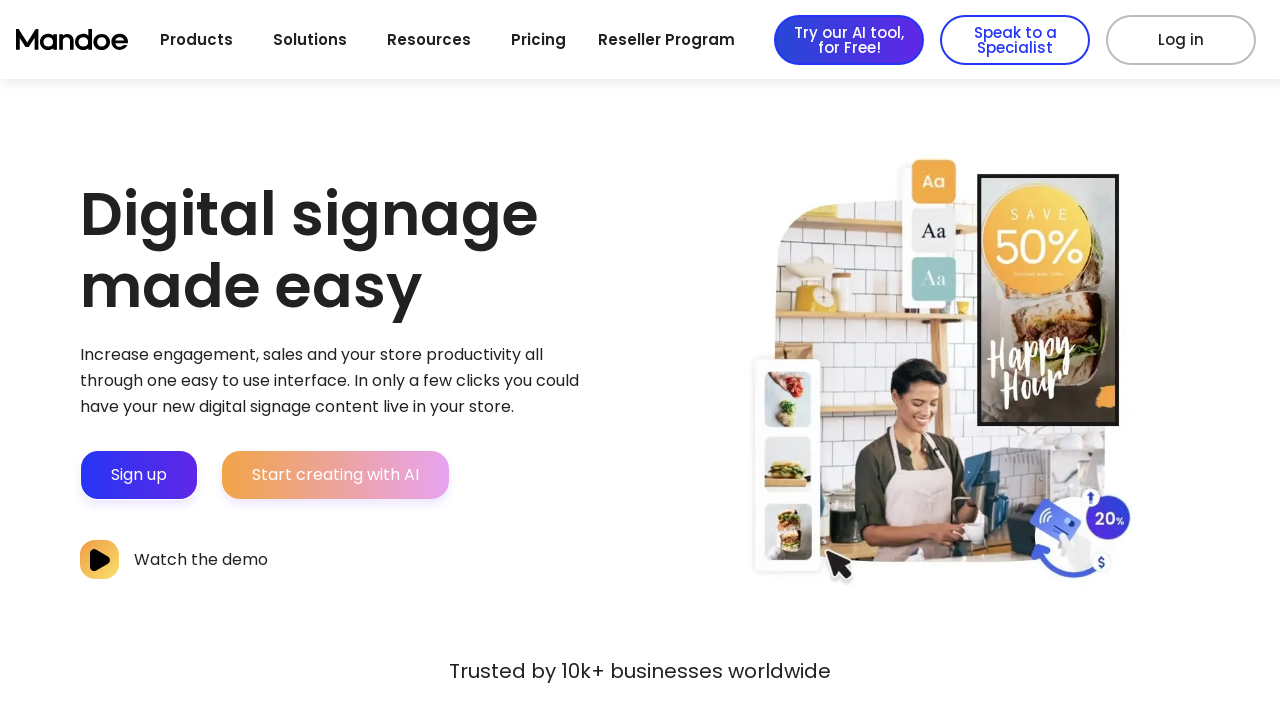

Link 75 is accessible (status < 400)
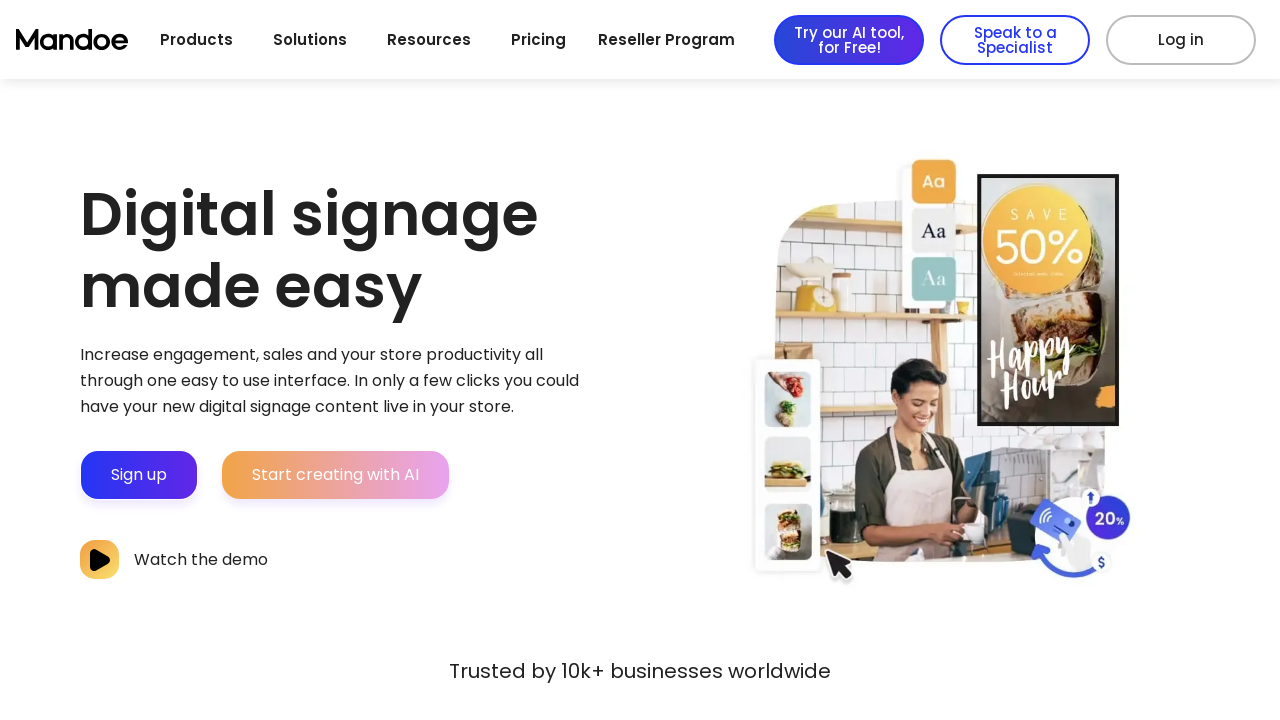

Retrieved URL from link 76: https://mandoemedia.com/usecase/digital-menu-boards/
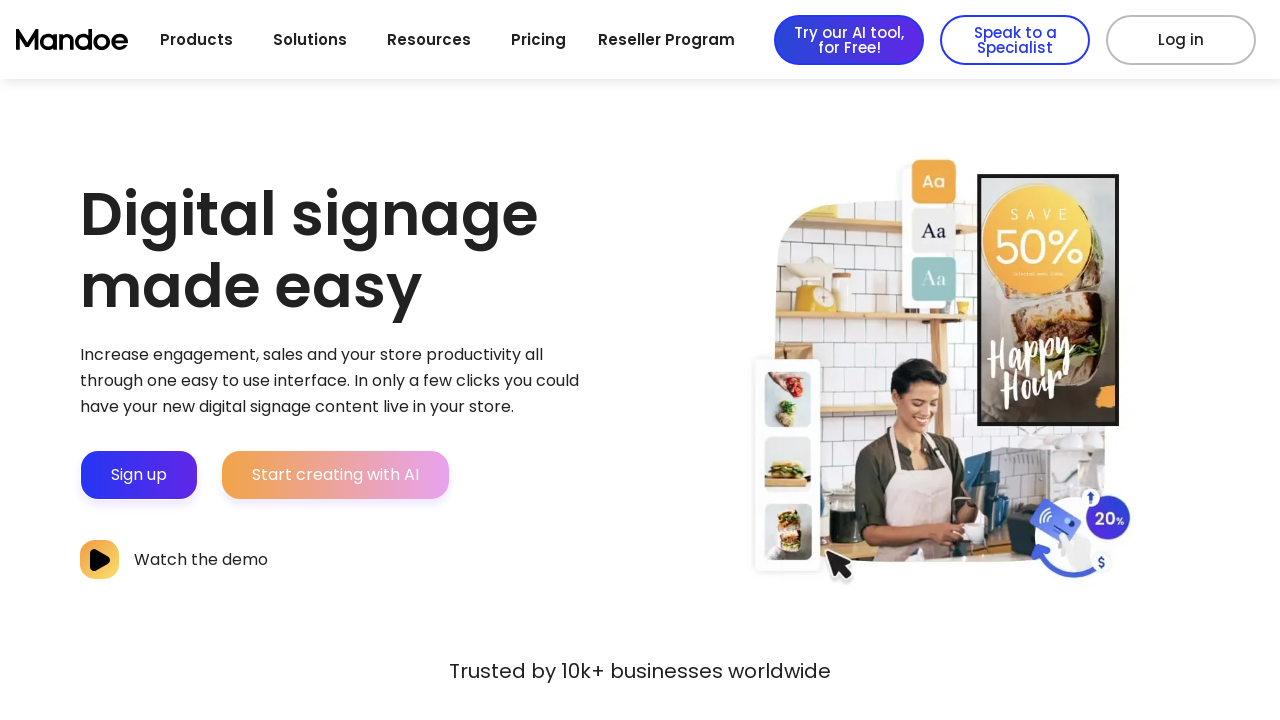

Link 76 (https://mandoemedia.com/usecase/digital-menu-boards/) returned status code 200
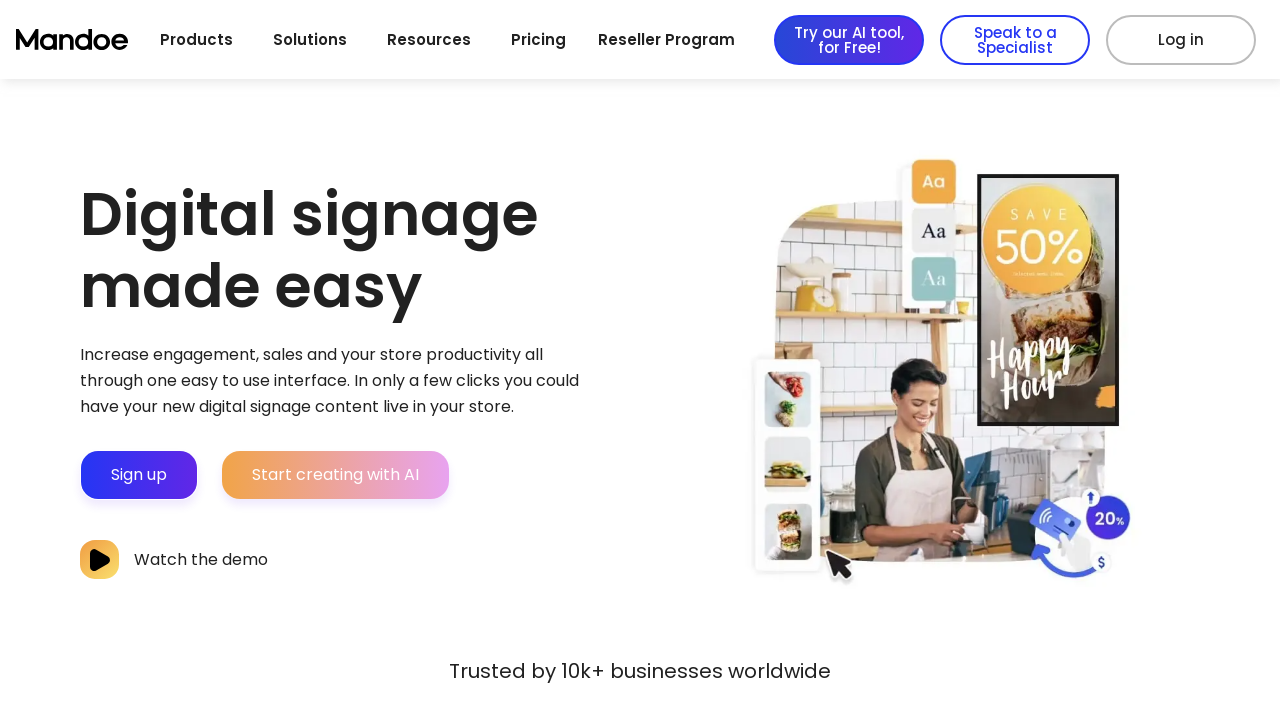

Link 76 is accessible (status < 400)
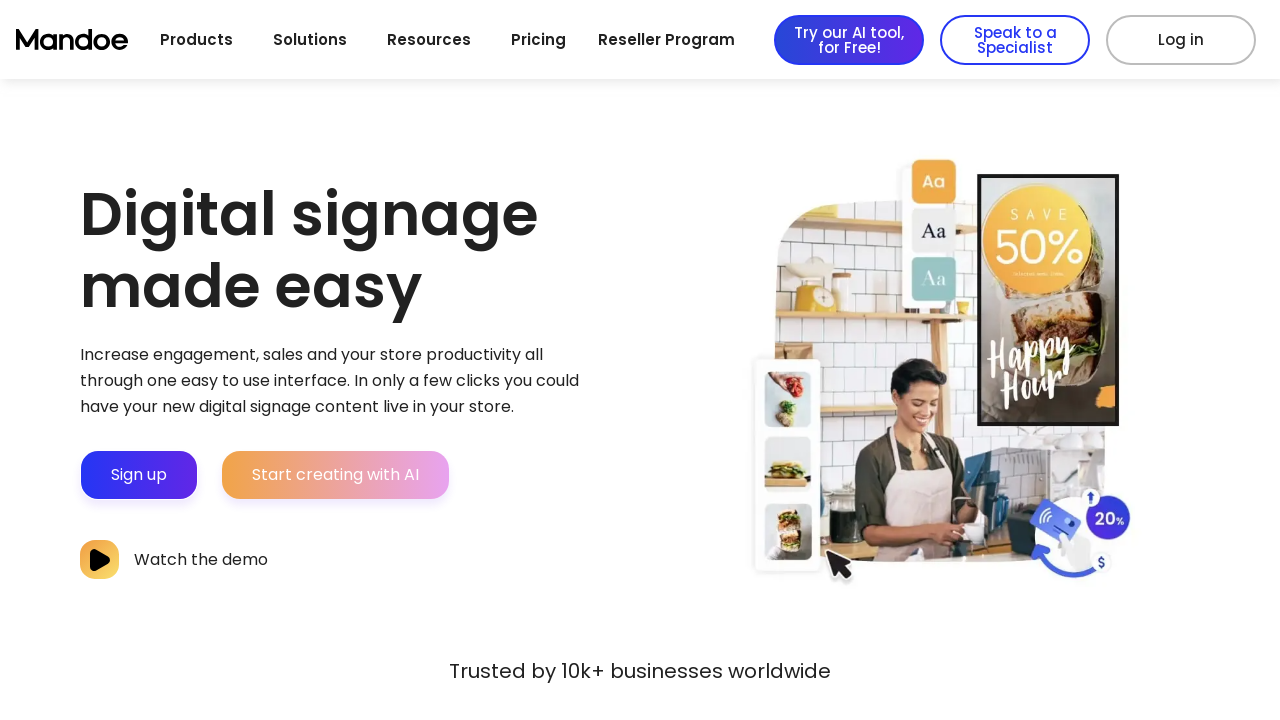

Retrieved URL from link 77: https://mandoemedia.com/usecase/window-signage/
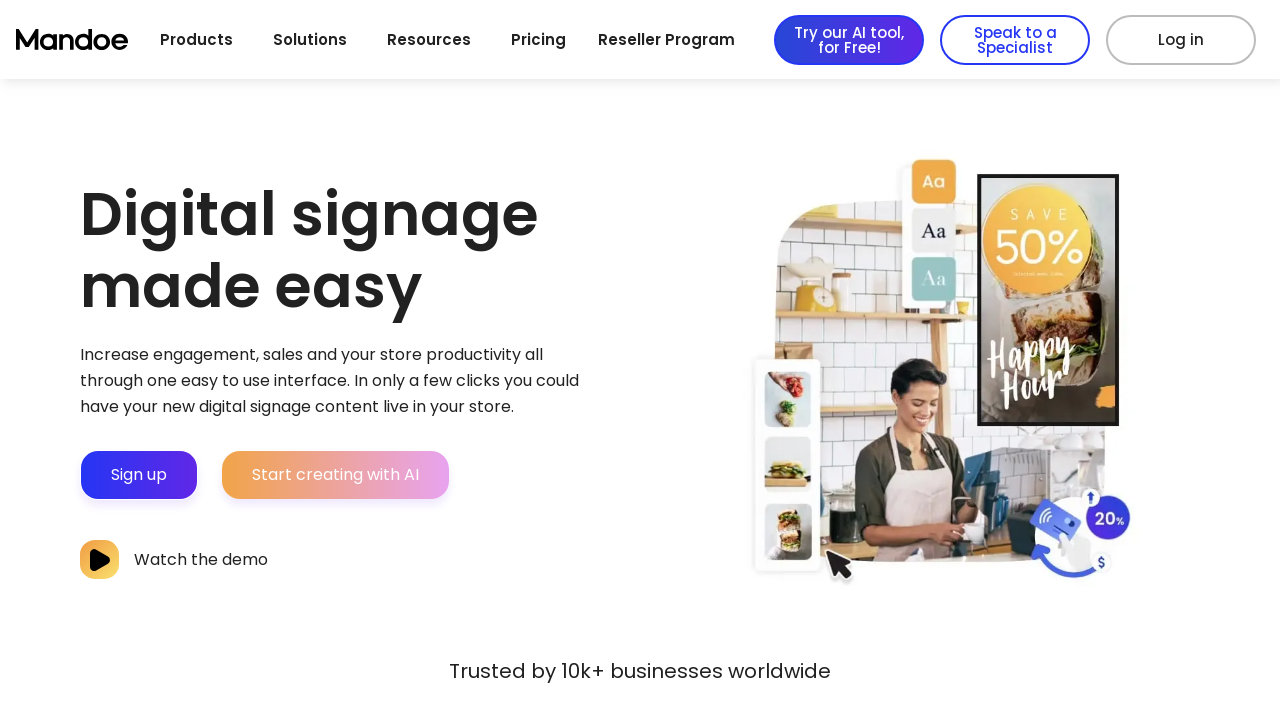

Link 77 (https://mandoemedia.com/usecase/window-signage/) returned status code 200
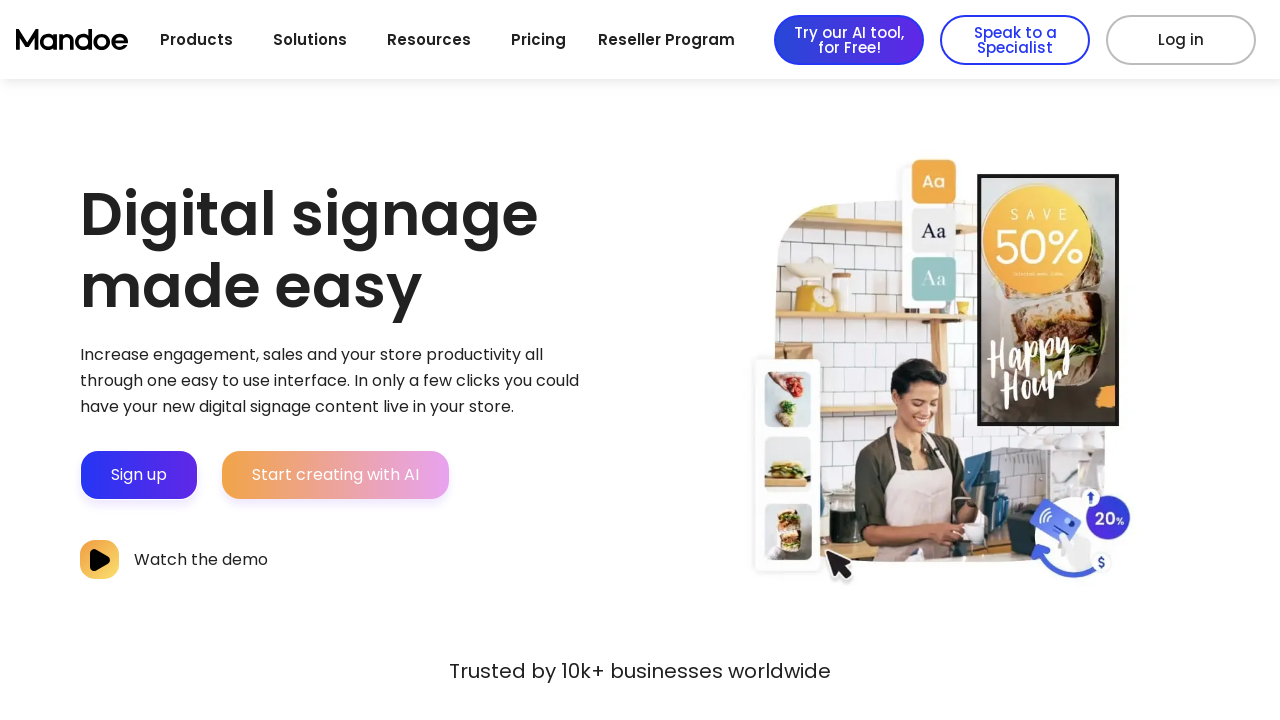

Link 77 is accessible (status < 400)
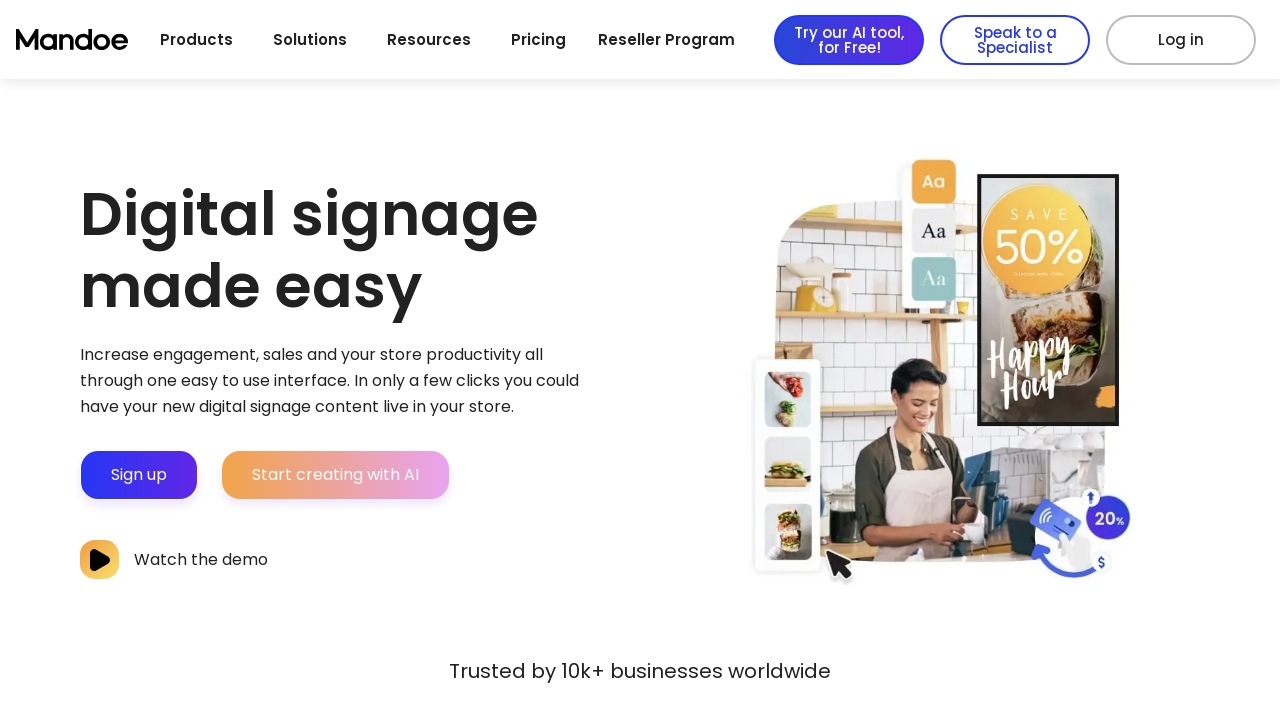

Retrieved URL from link 78: https://mandoemedia.com/usecase/instore-signage/
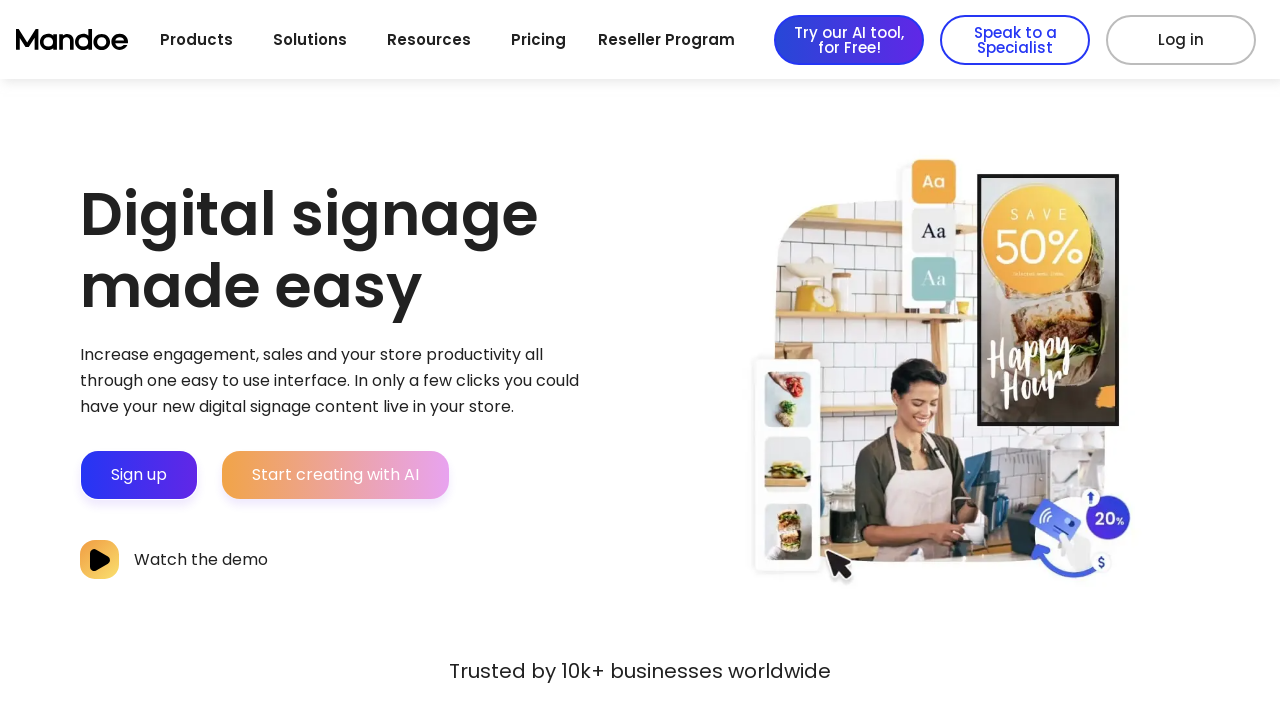

Link 78 (https://mandoemedia.com/usecase/instore-signage/) returned status code 200
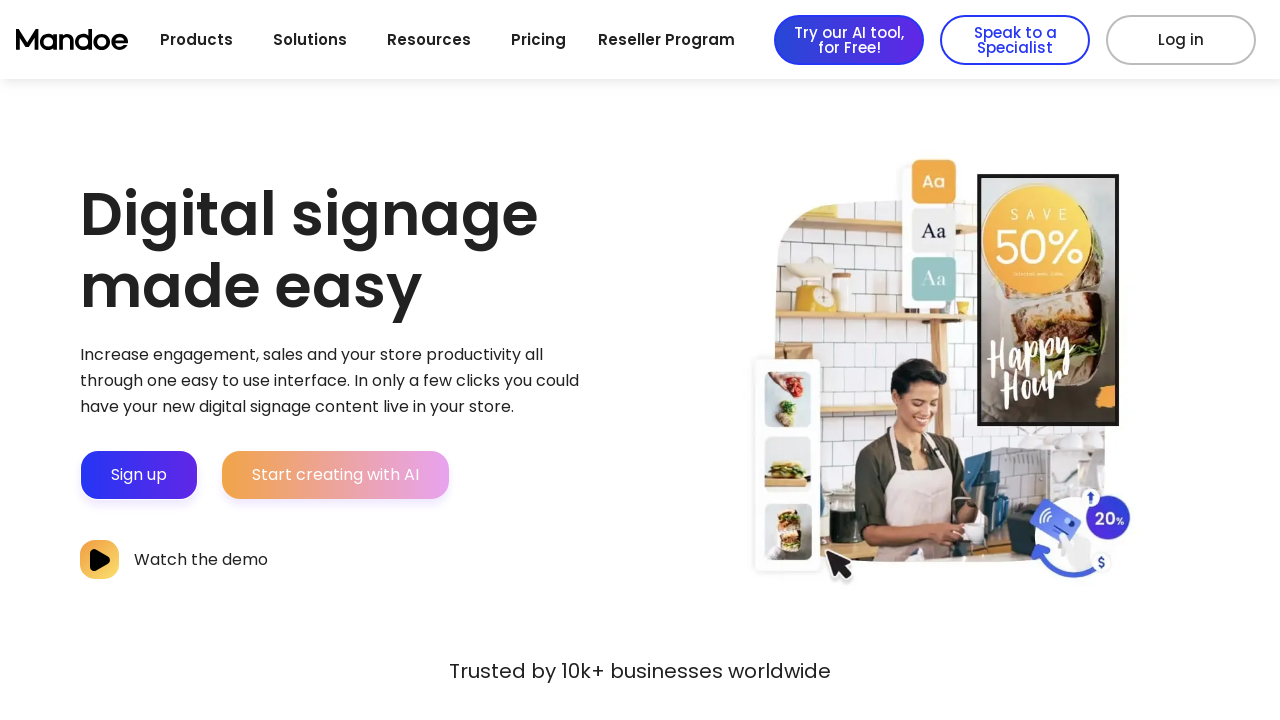

Link 78 is accessible (status < 400)
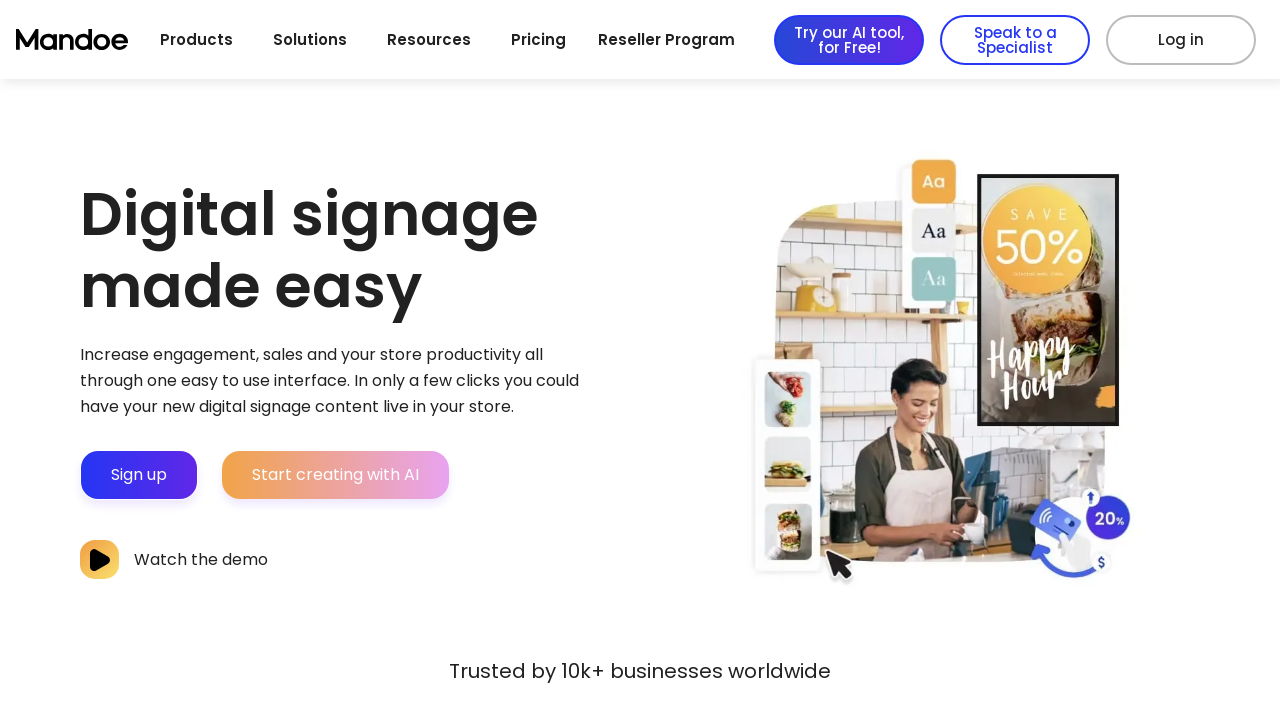

Retrieved URL from link 79: https://mandoemedia.com/usecase/indoor-digital-signage/
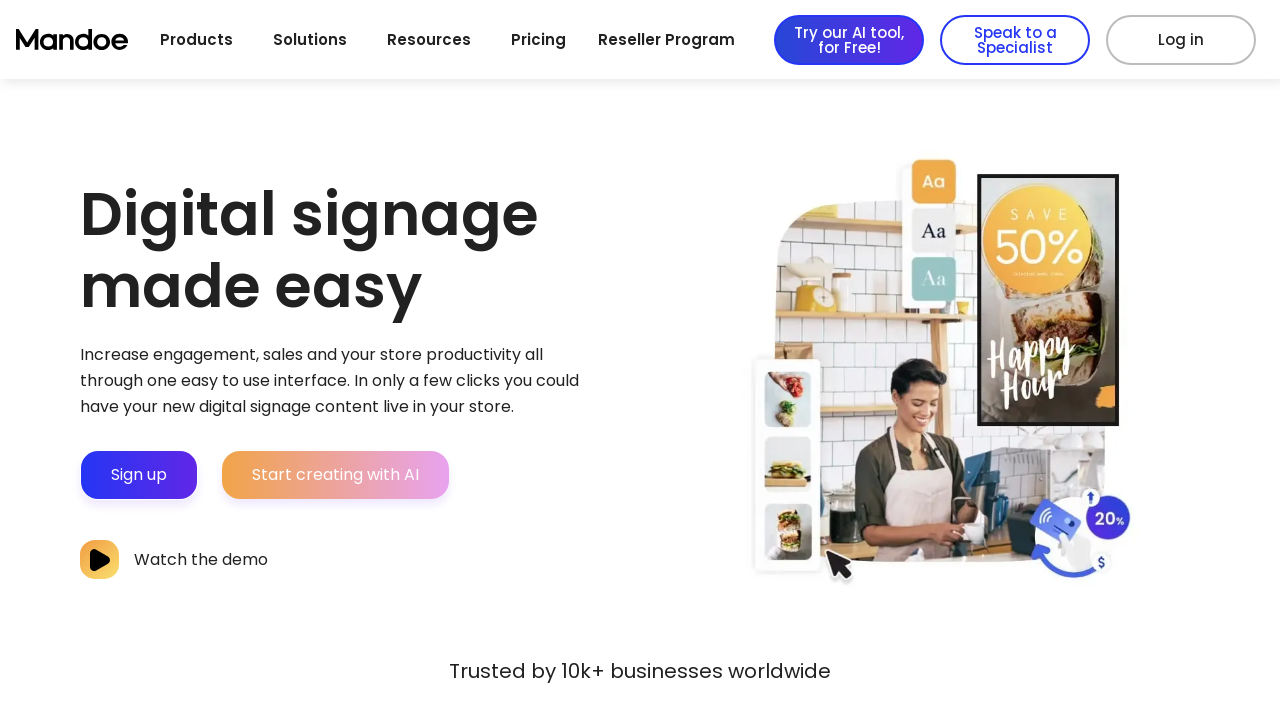

Link 79 (https://mandoemedia.com/usecase/indoor-digital-signage/) returned status code 200
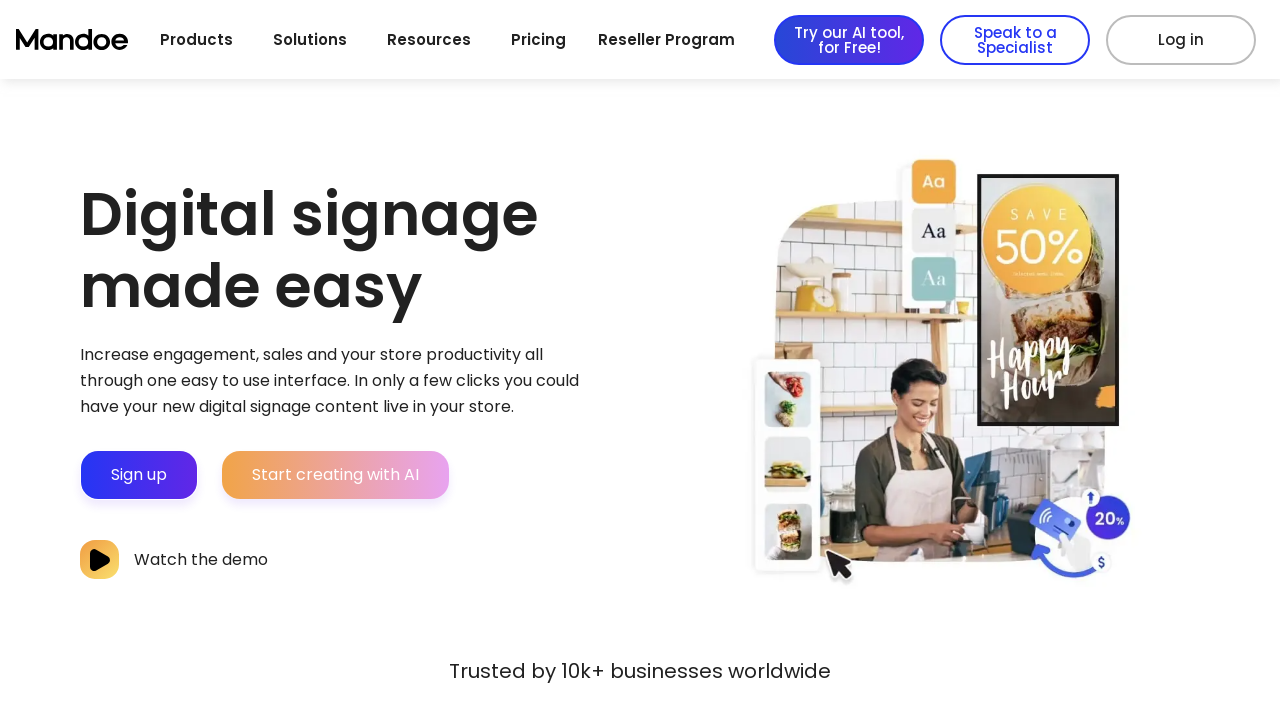

Link 79 is accessible (status < 400)
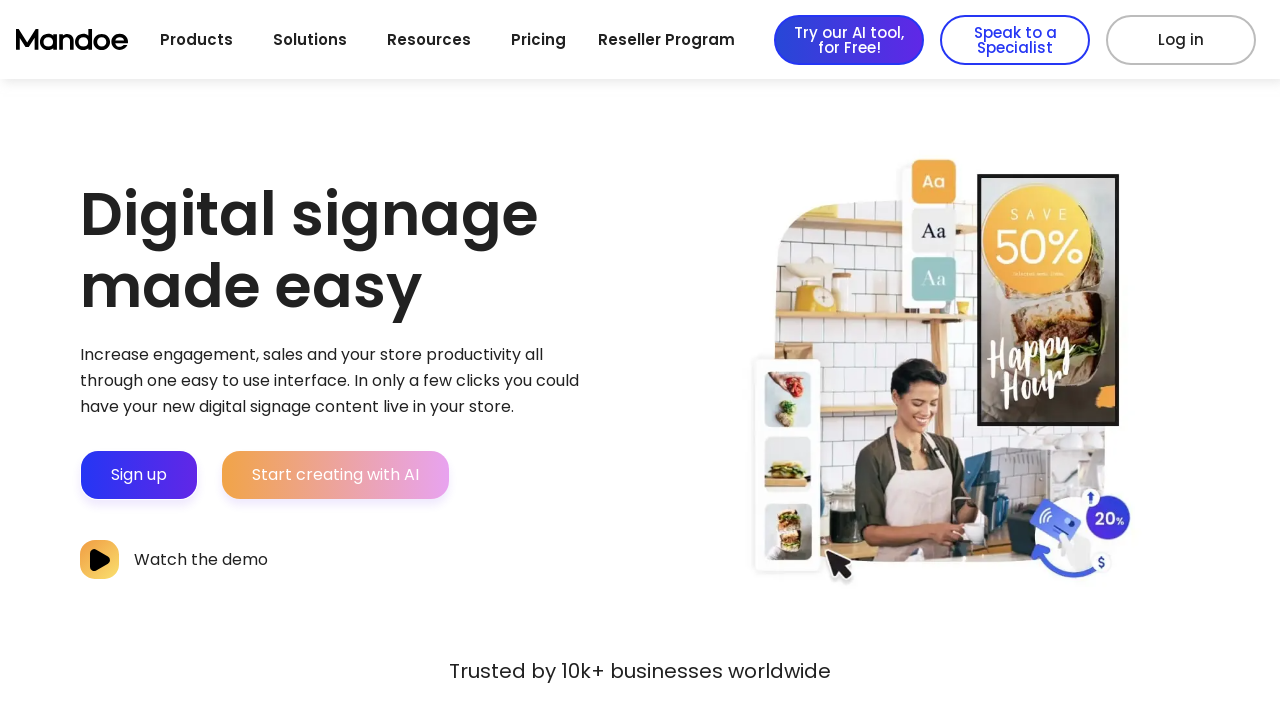

Retrieved URL from link 80: https://mandoemedia.com/usecase/video-walls/
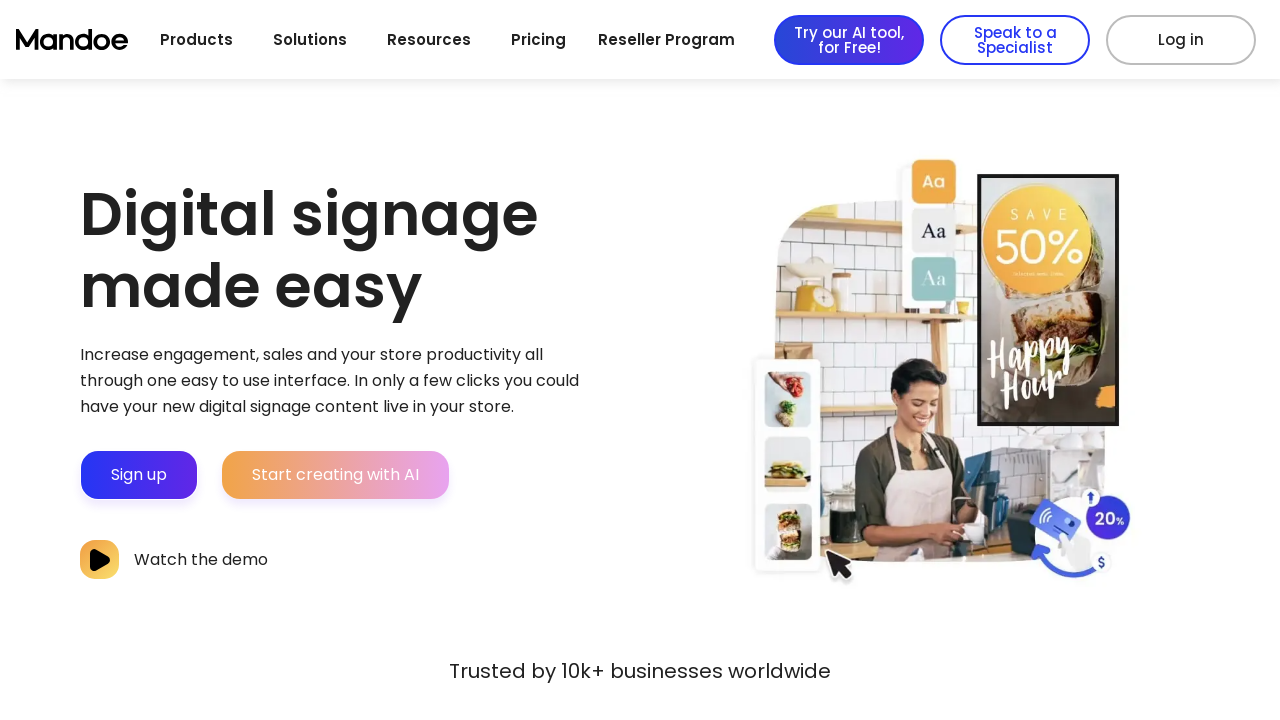

Link 80 (https://mandoemedia.com/usecase/video-walls/) returned status code 200
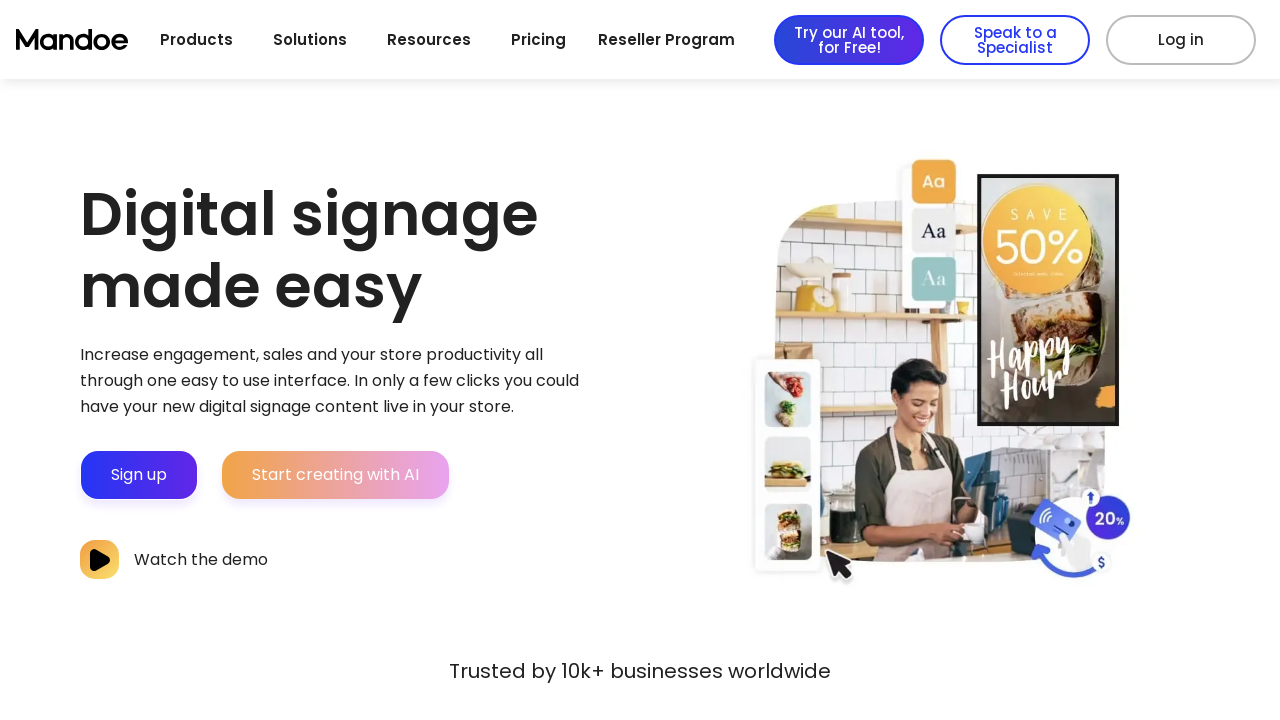

Link 80 is accessible (status < 400)
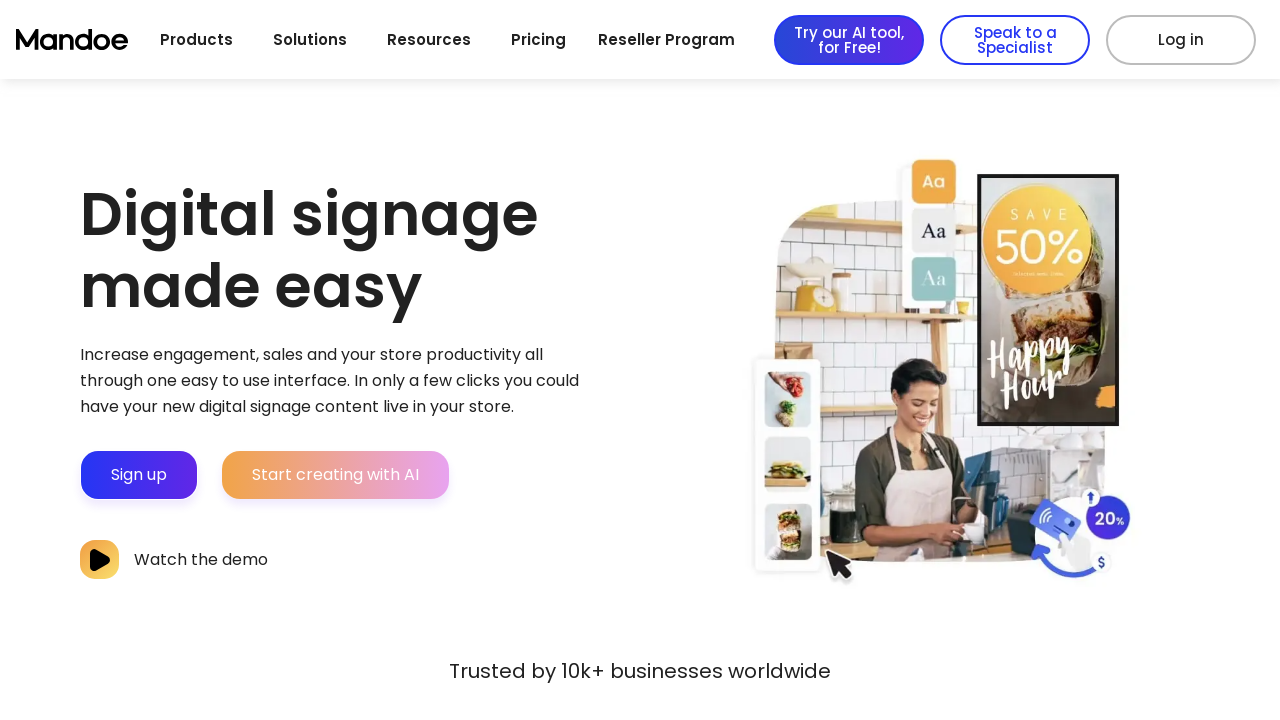

Retrieved URL from link 81: /
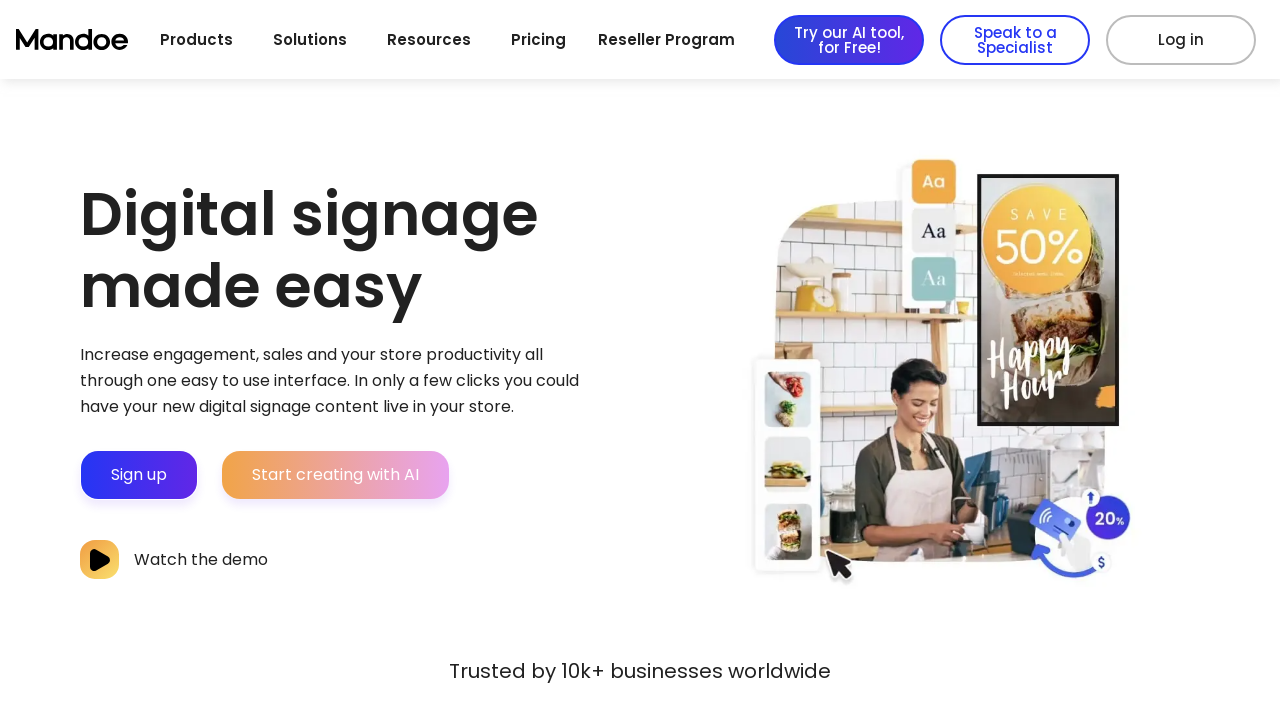

Retrieved URL from link 82: https://mandoemedia.com/enterprise/
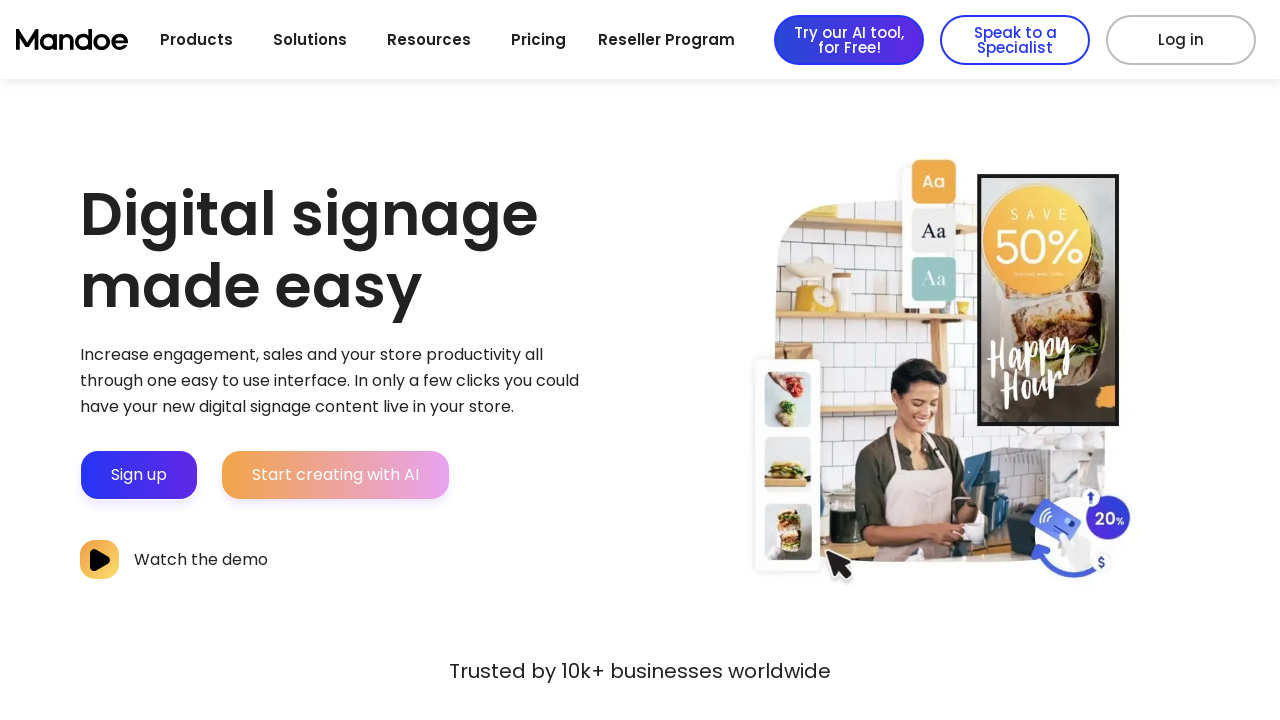

Link 82 (https://mandoemedia.com/enterprise/) returned status code 200
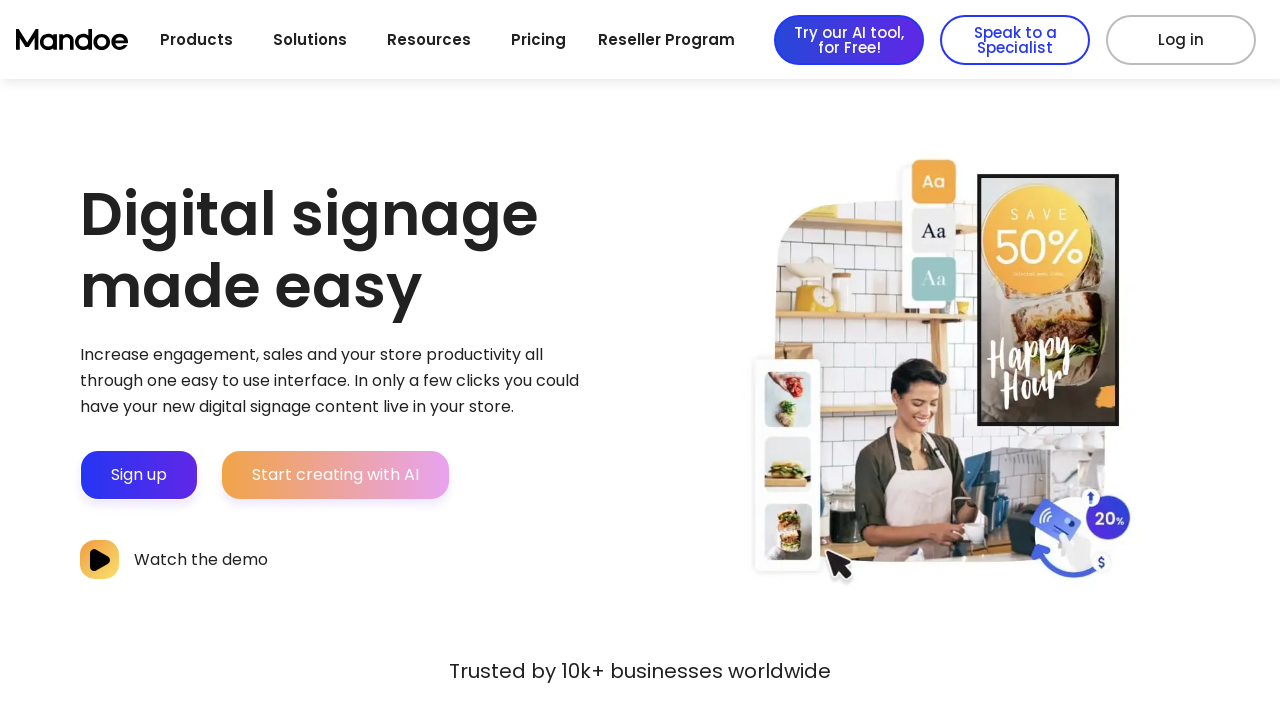

Link 82 is accessible (status < 400)
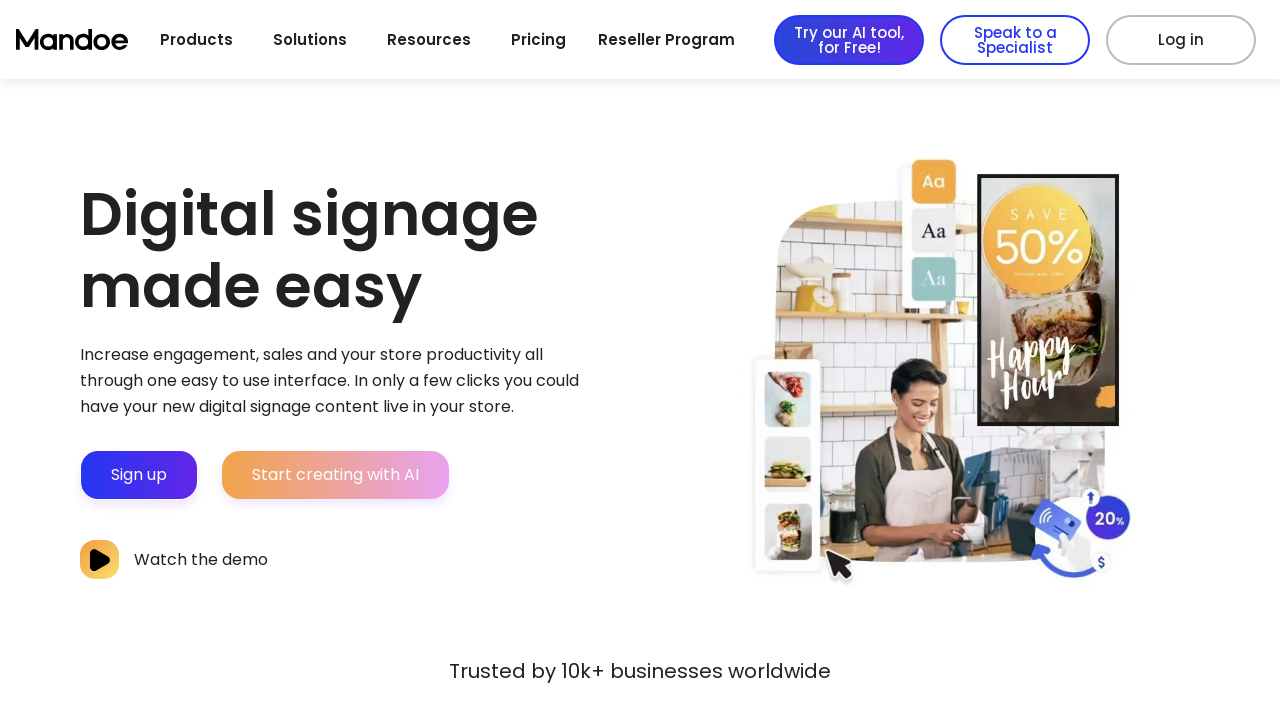

Retrieved URL from link 83: https://mandoemedia.com/case-studies/
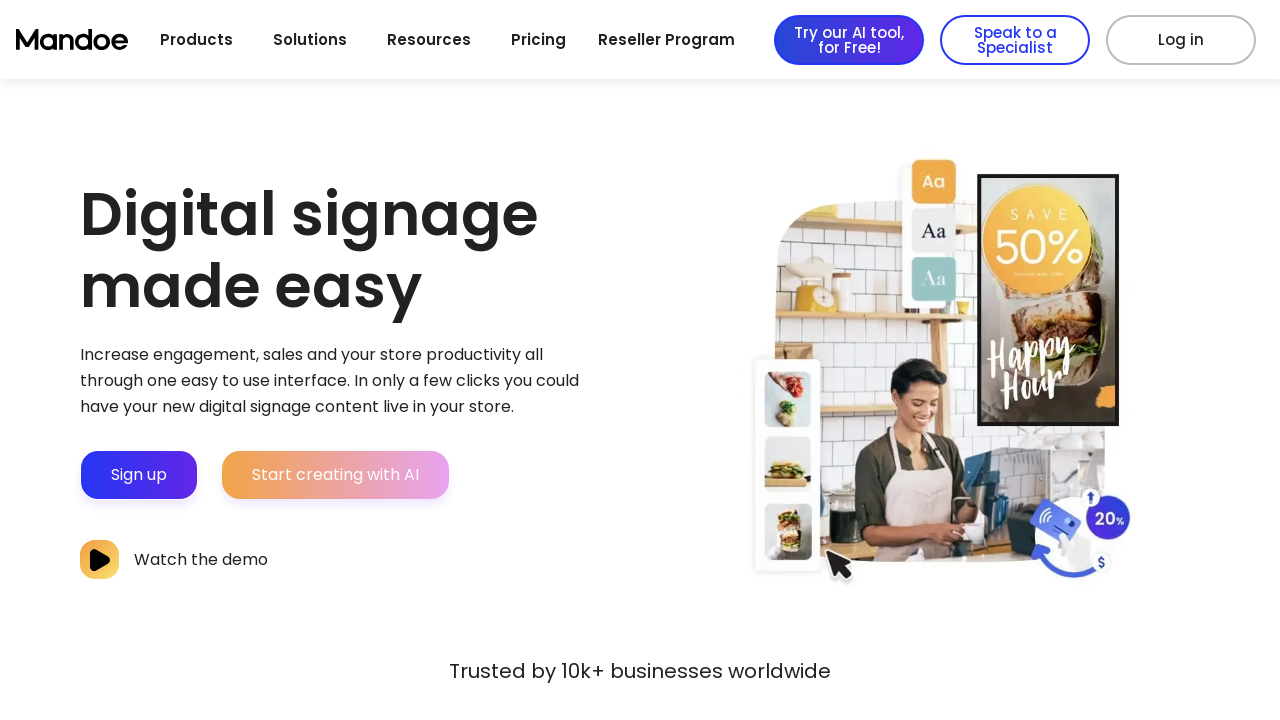

Link 83 (https://mandoemedia.com/case-studies/) returned status code 200
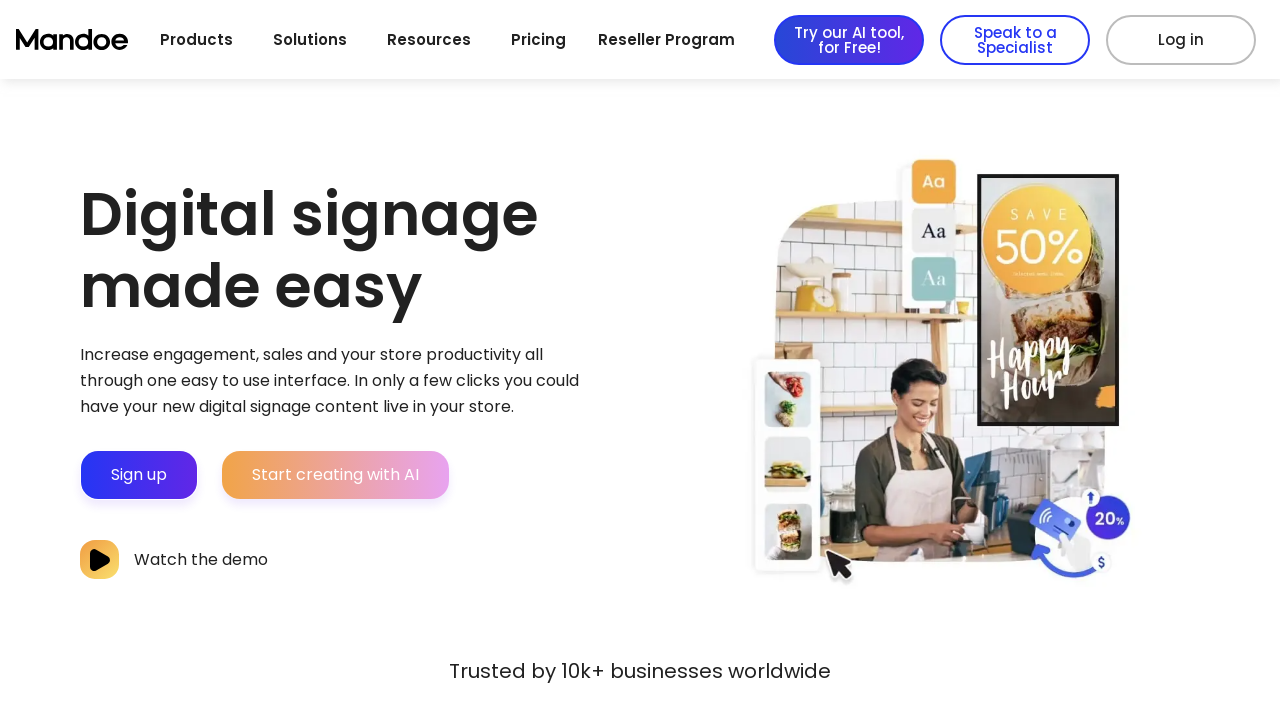

Link 83 is accessible (status < 400)
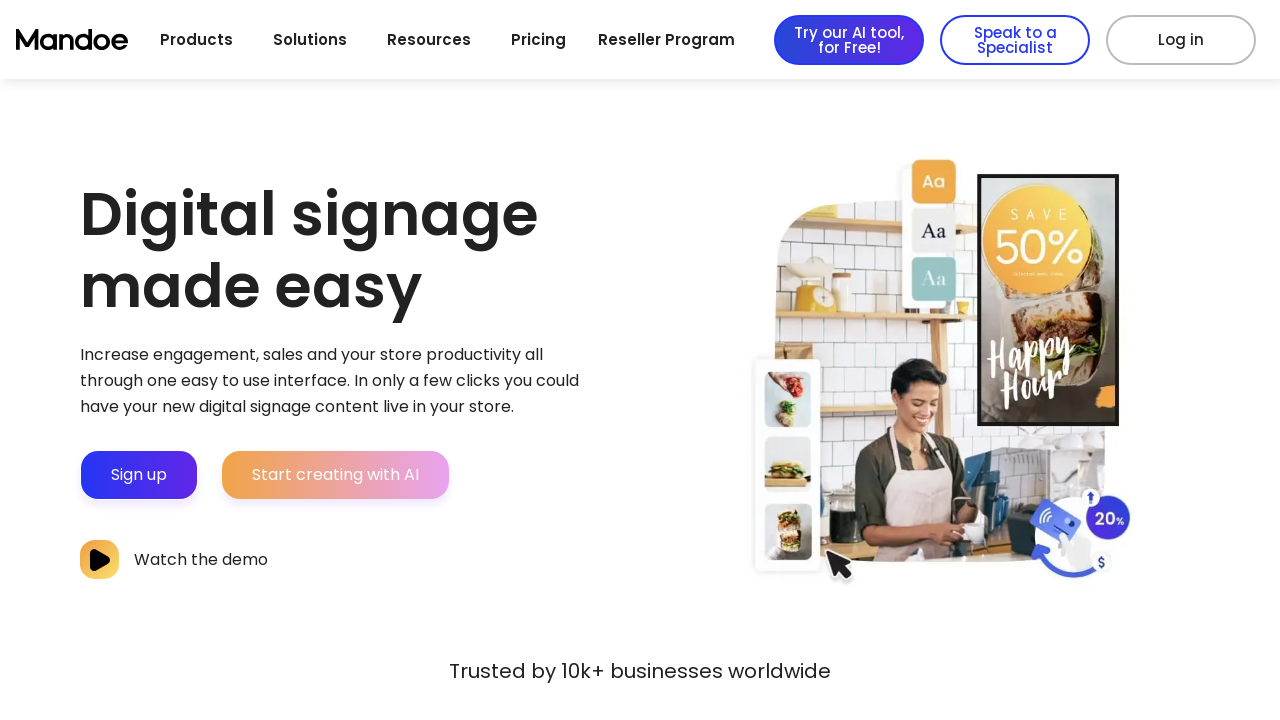

Retrieved URL from link 84: /
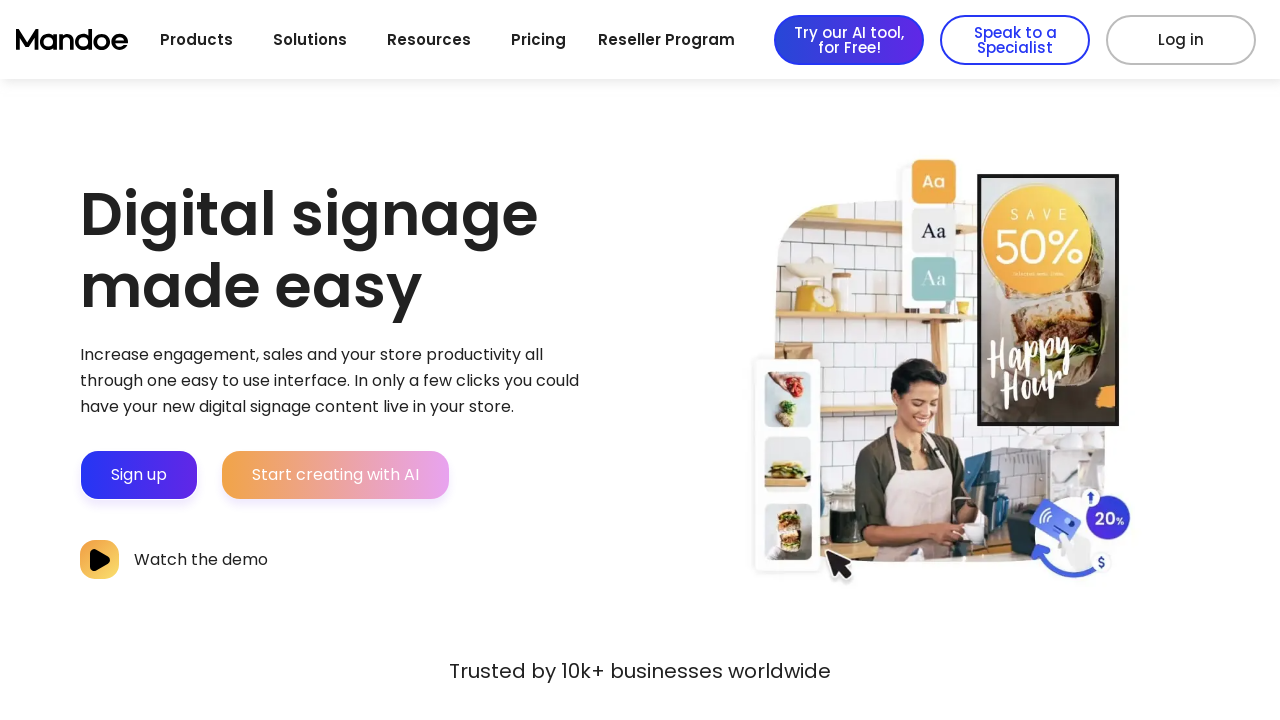

Retrieved URL from link 85: /
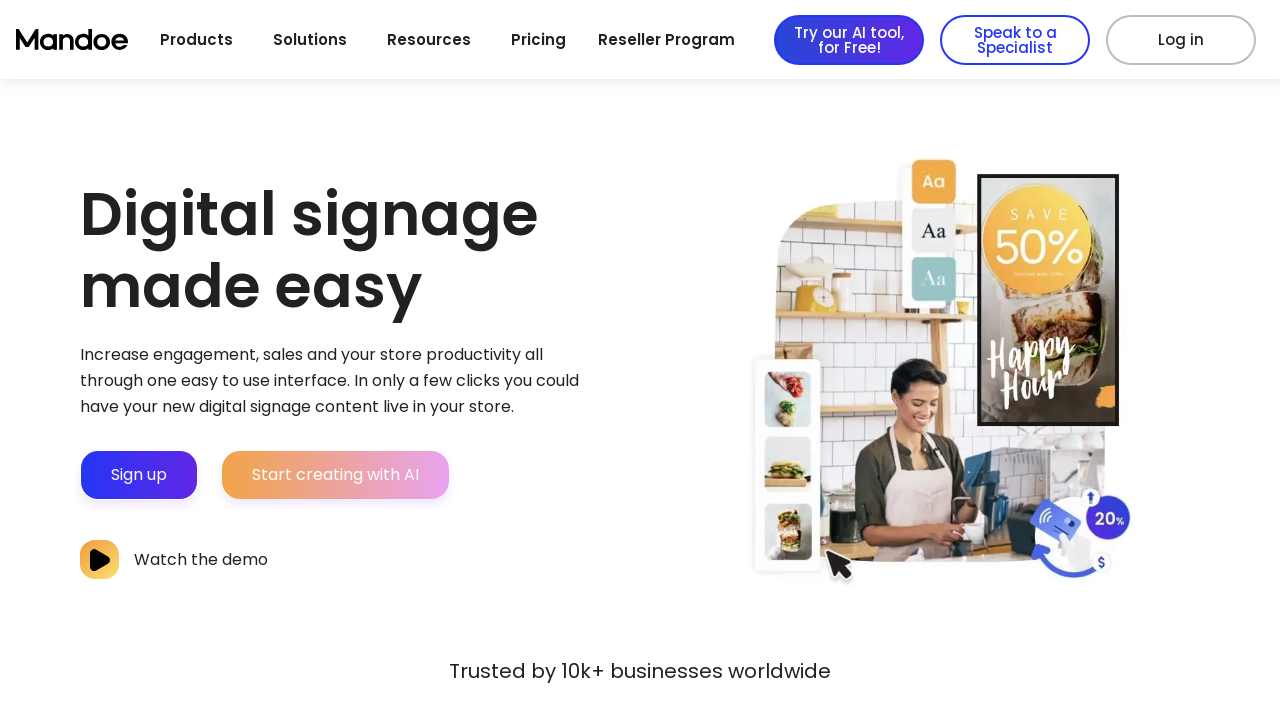

Retrieved URL from link 86: https://mandoemedia.com/how-it-works/
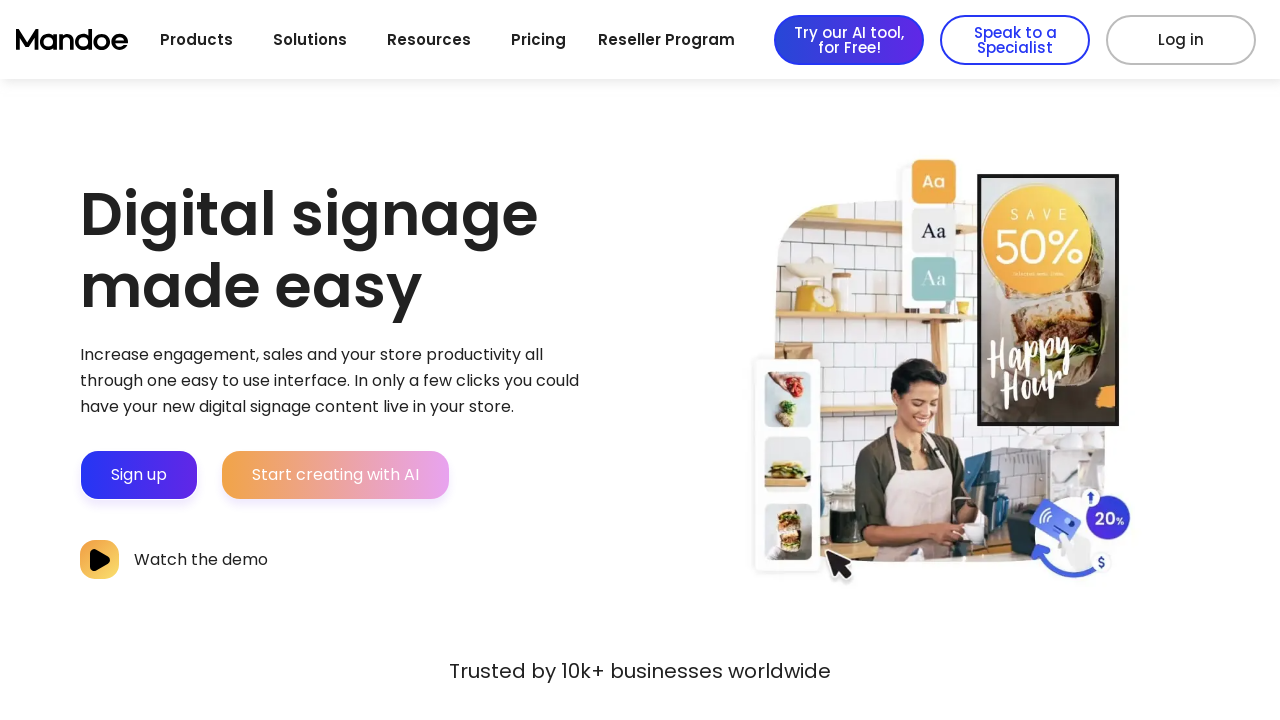

Link 86 (https://mandoemedia.com/how-it-works/) returned status code 200
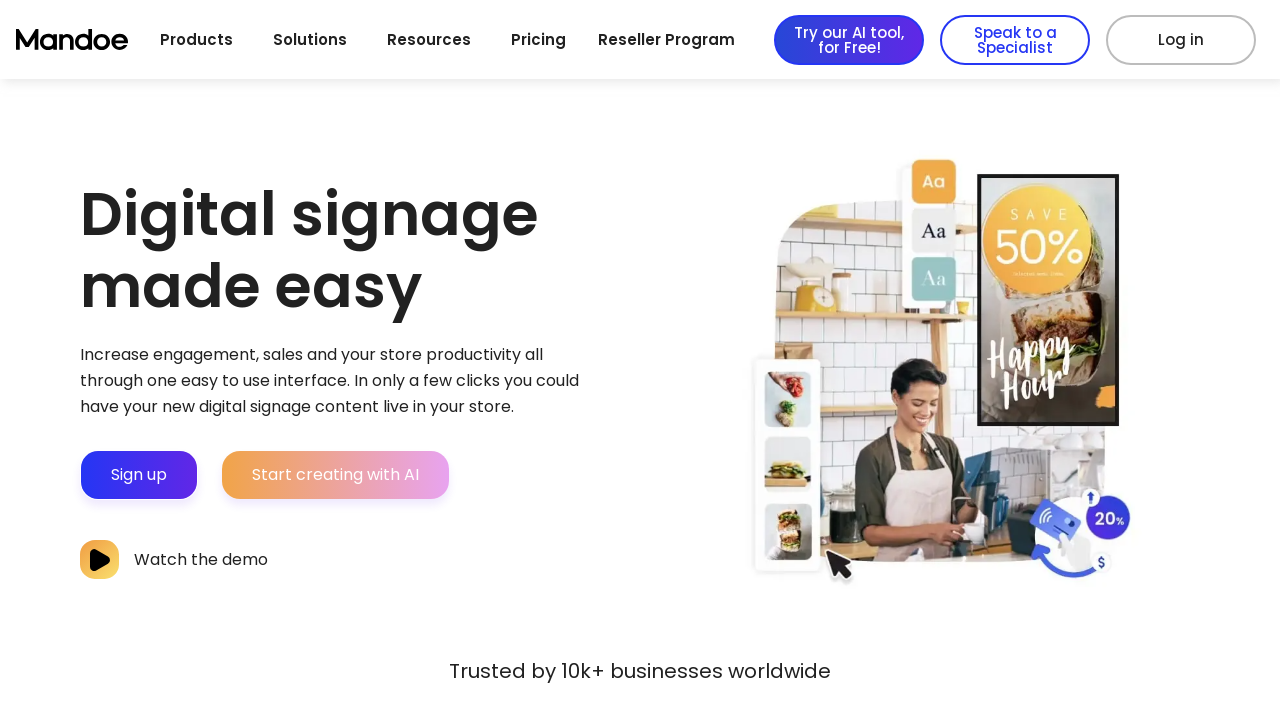

Link 86 is accessible (status < 400)
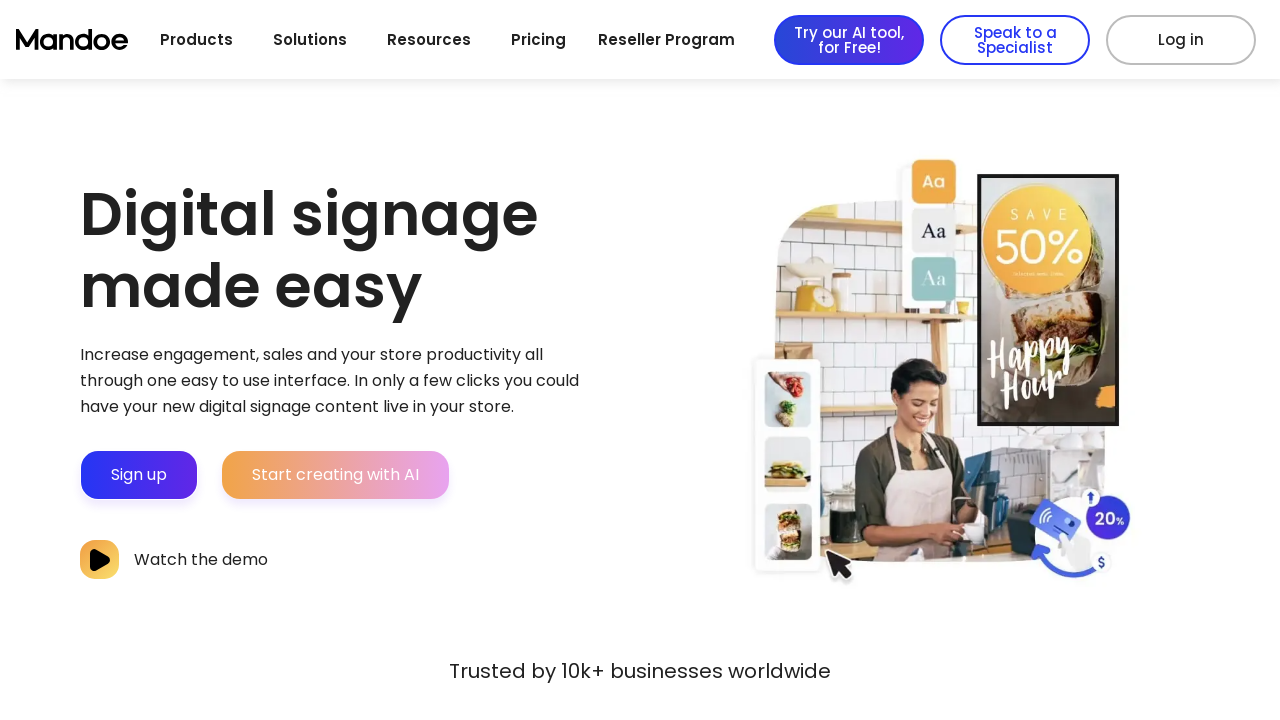

Retrieved URL from link 87: https://mandoemedia.com/blog/
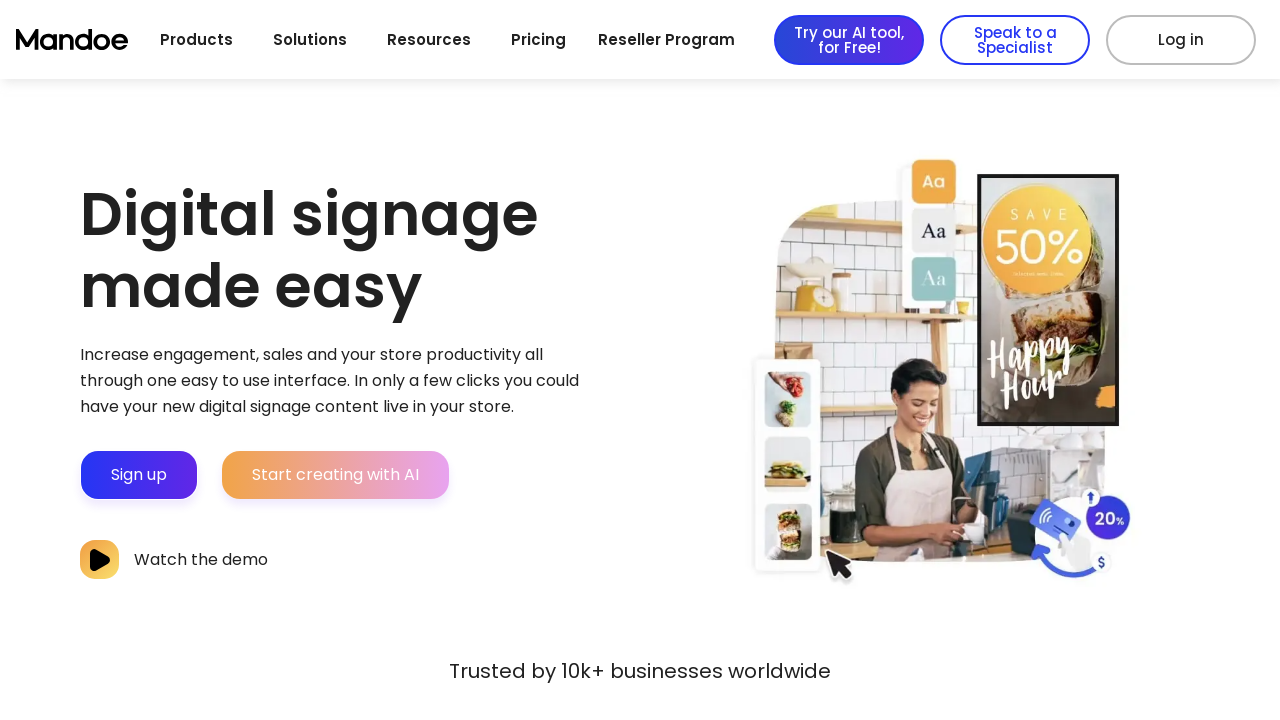

Link 87 (https://mandoemedia.com/blog/) returned status code 200
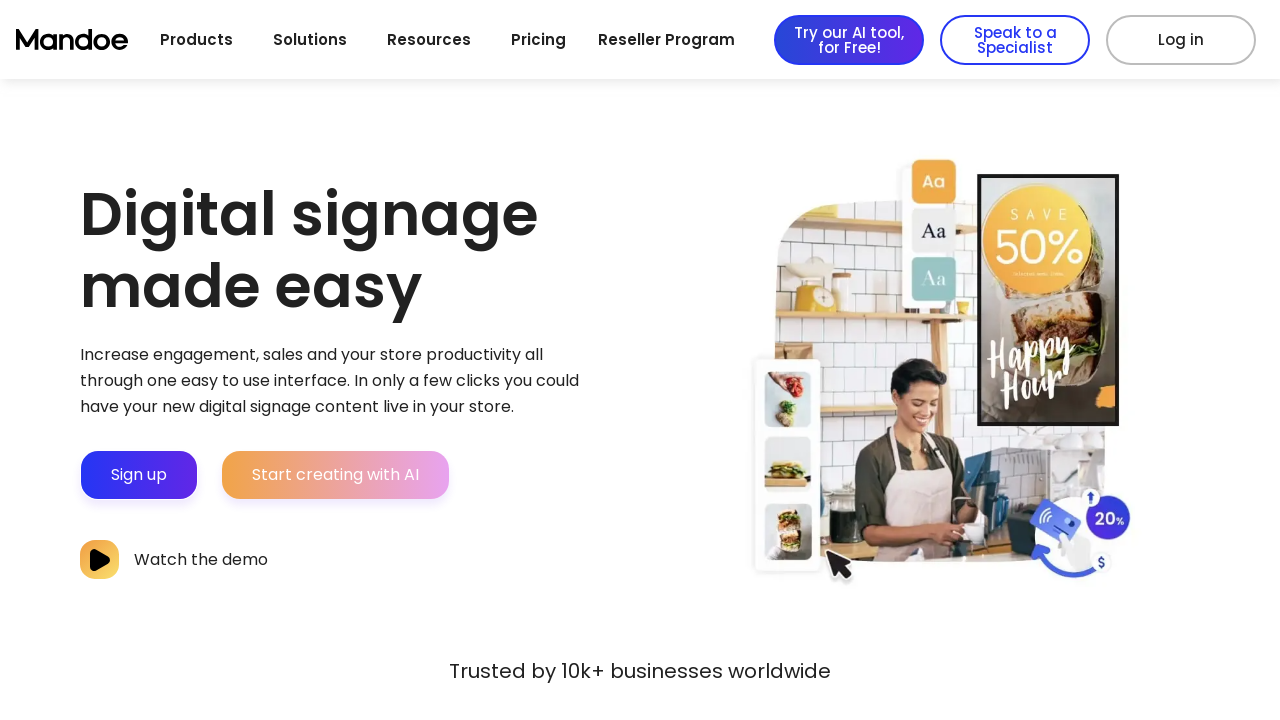

Link 87 is accessible (status < 400)
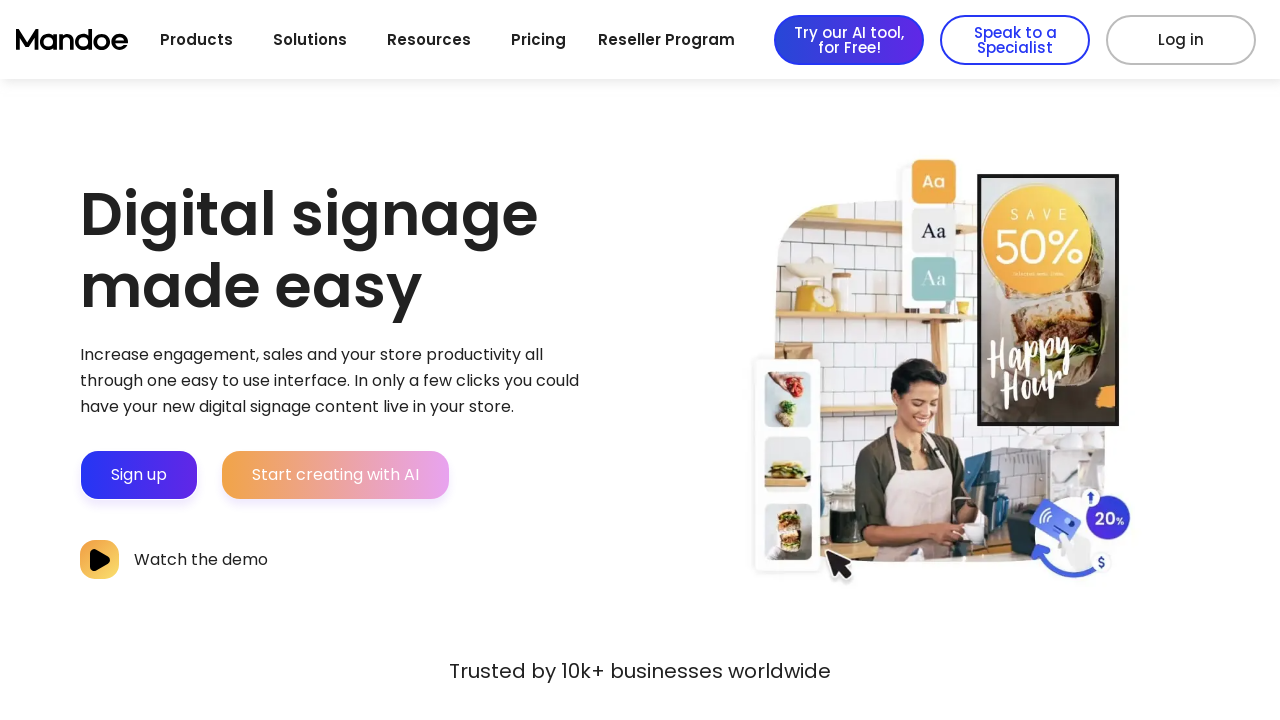

Retrieved URL from link 88: /
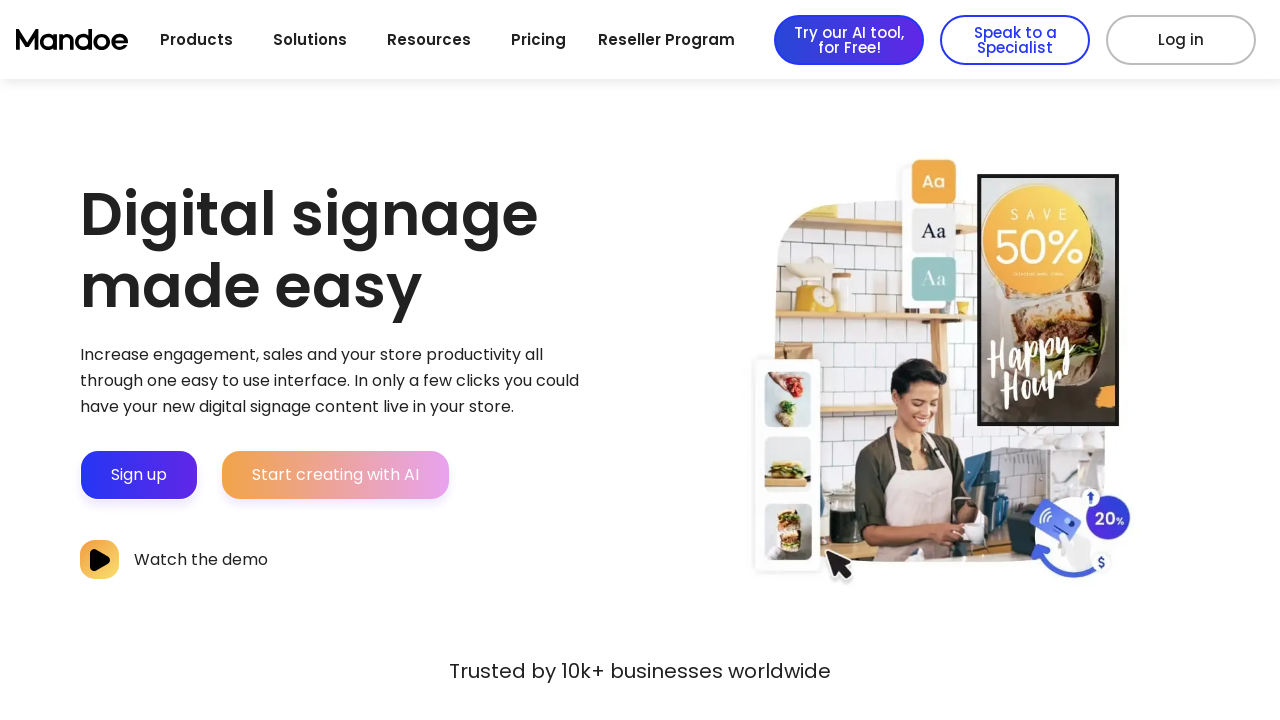

Retrieved URL from link 89: https://mandoe.help/
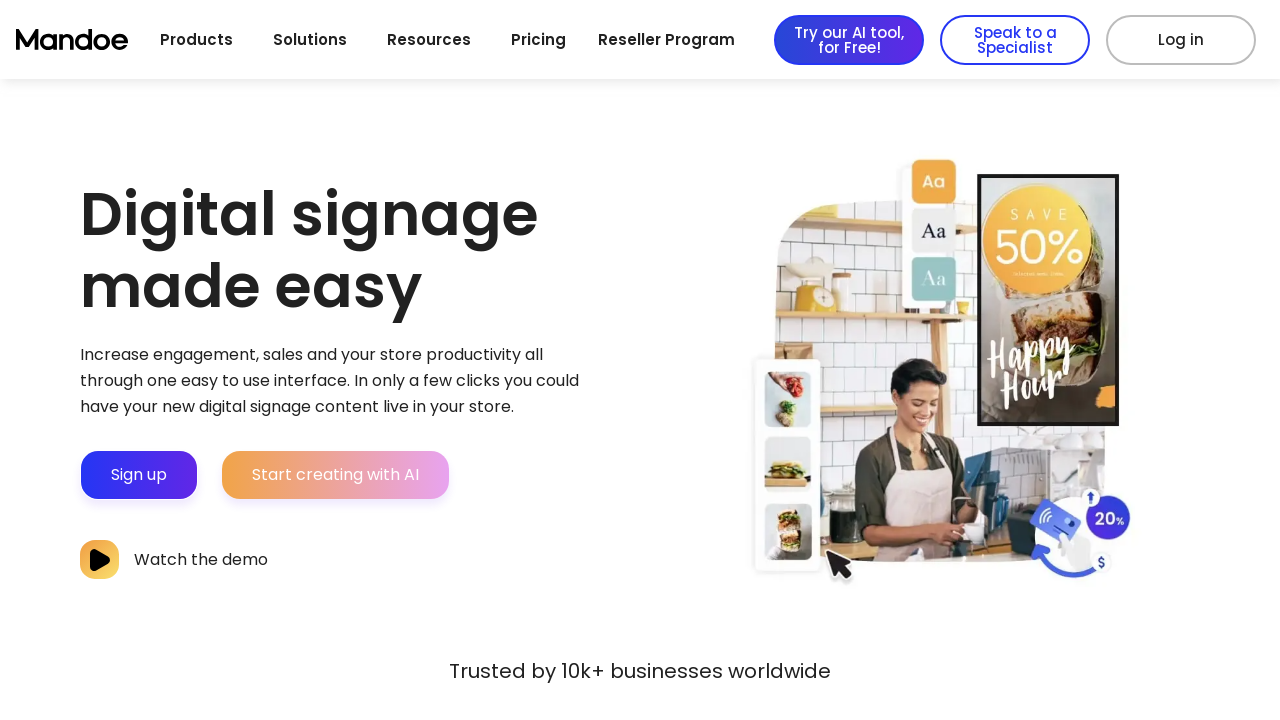

Link 89 (https://mandoe.help/) returned status code 200
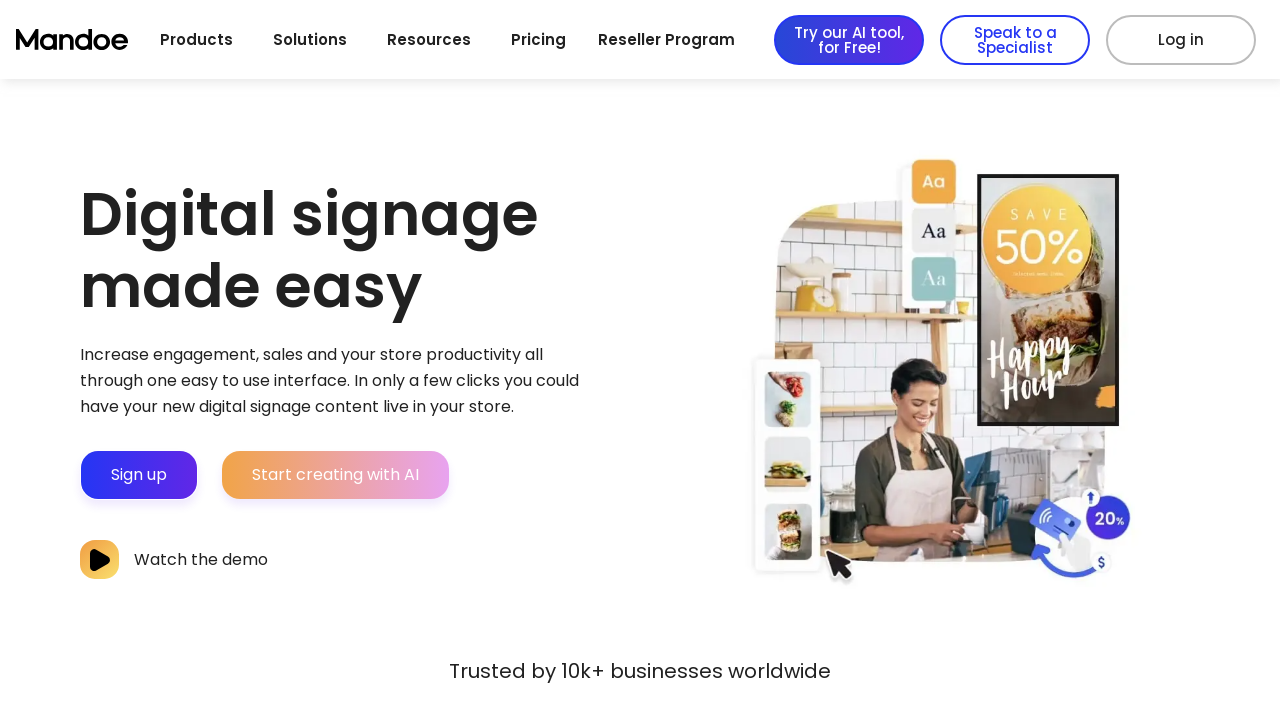

Link 89 is accessible (status < 400)
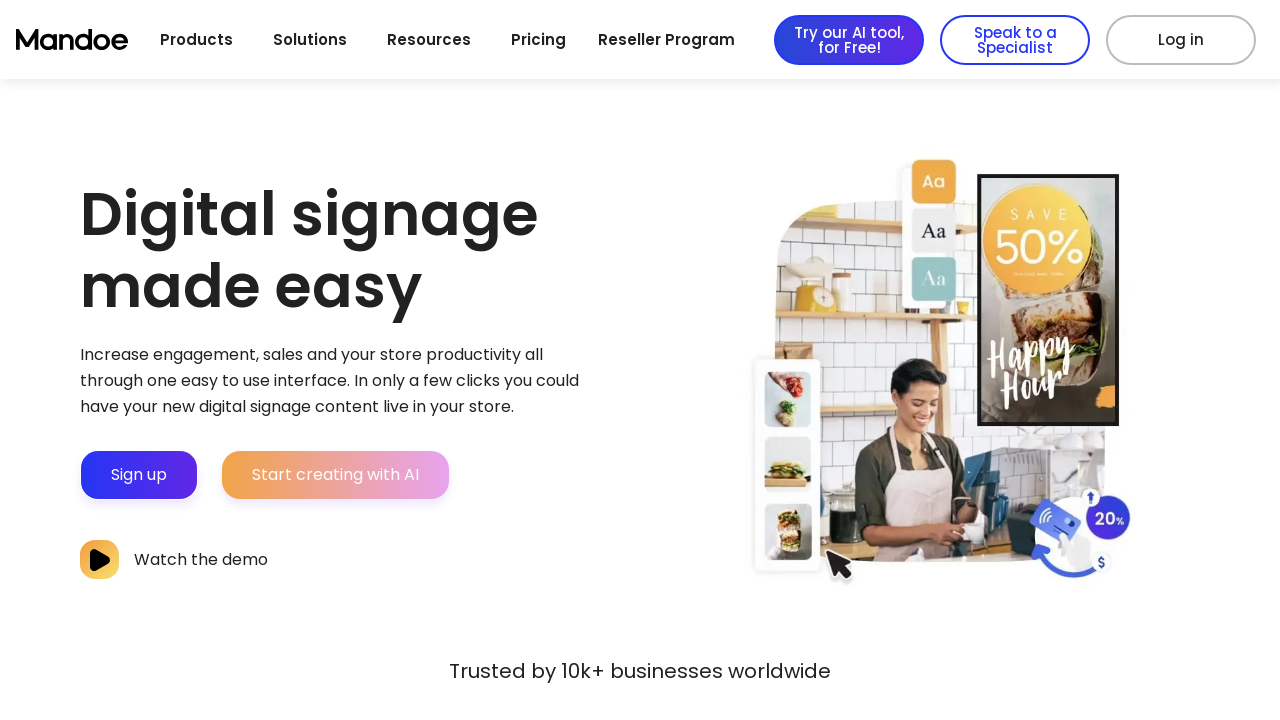

Retrieved URL from link 90: /case-studies/
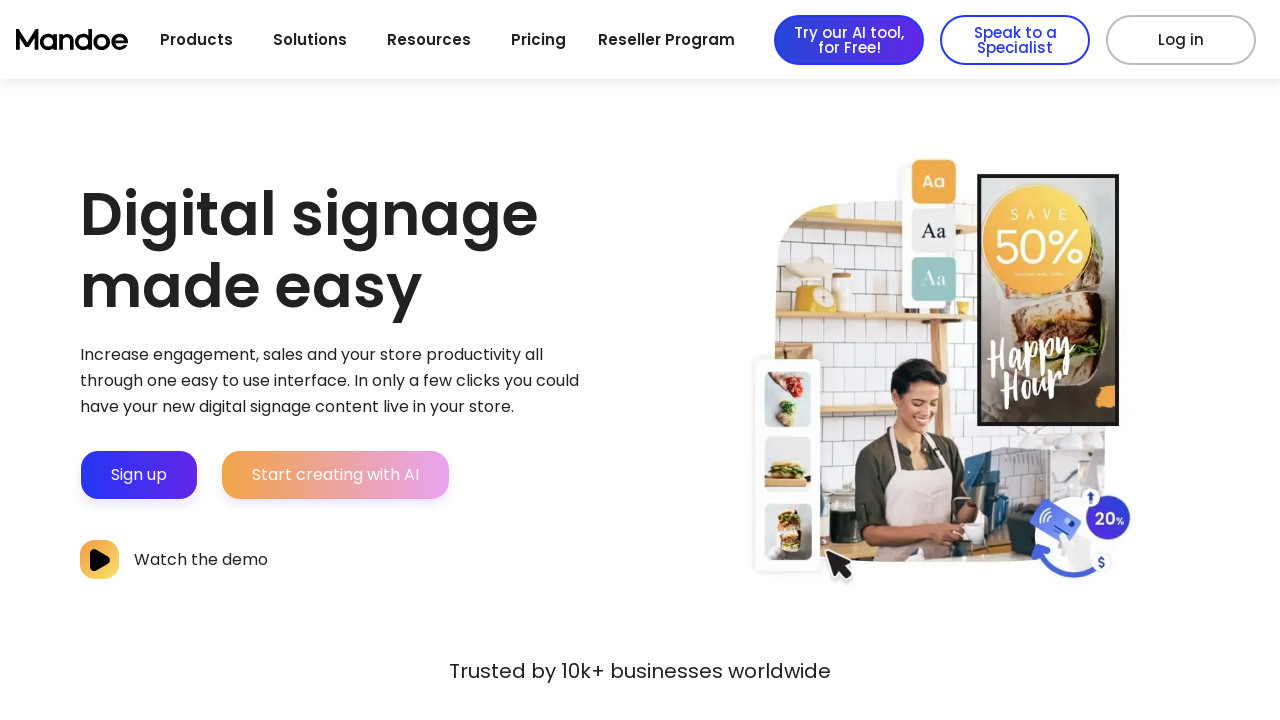

Retrieved URL from link 91: /
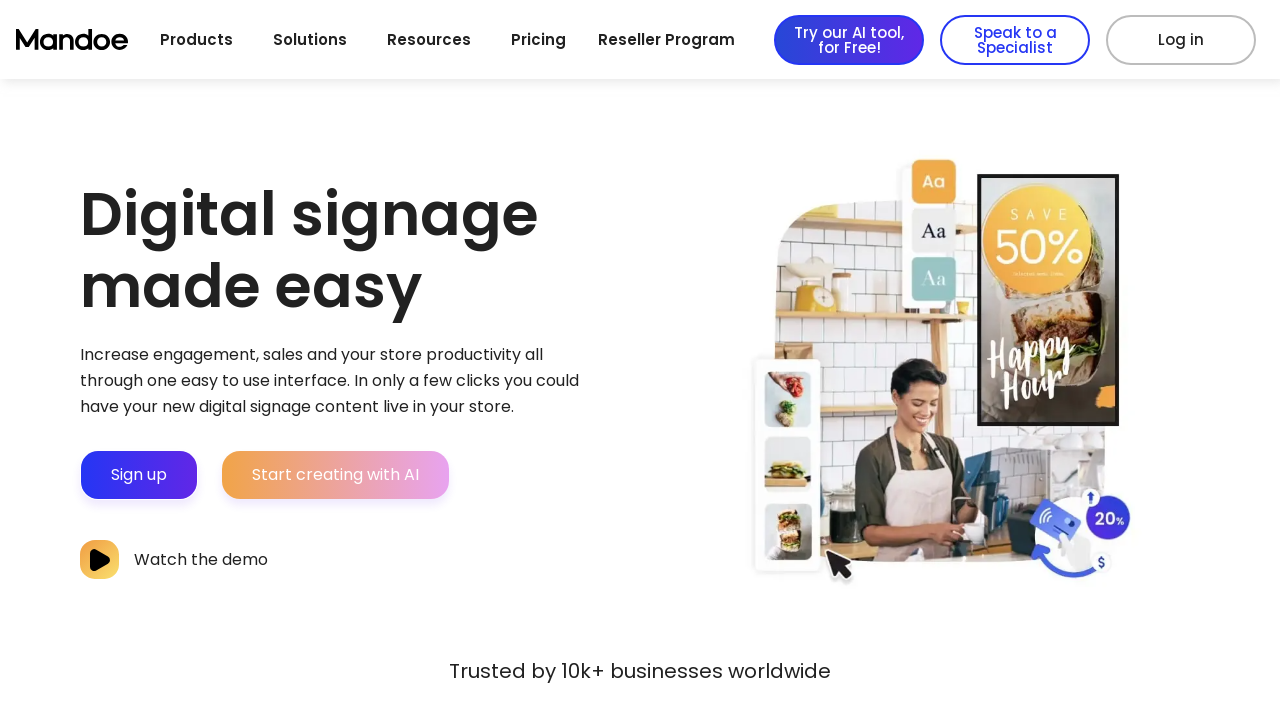

Retrieved URL from link 92: https://mandoemedia.com/about-us/
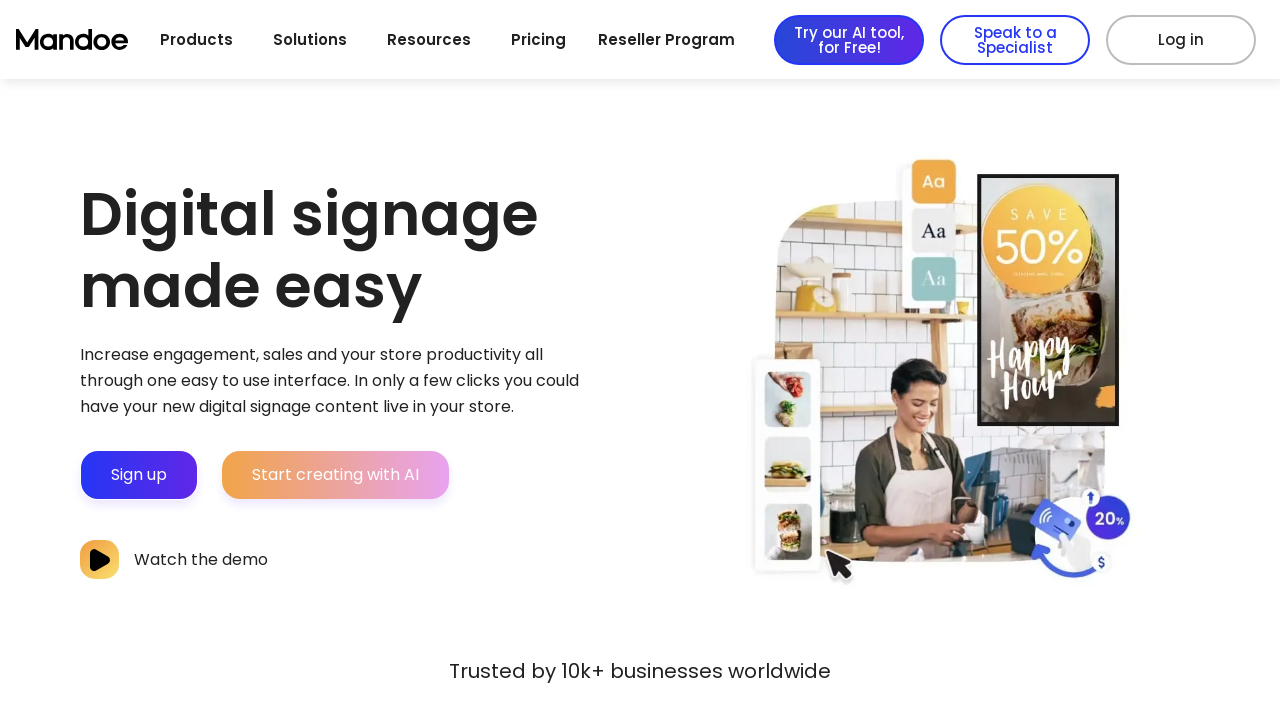

Link 92 (https://mandoemedia.com/about-us/) returned status code 200
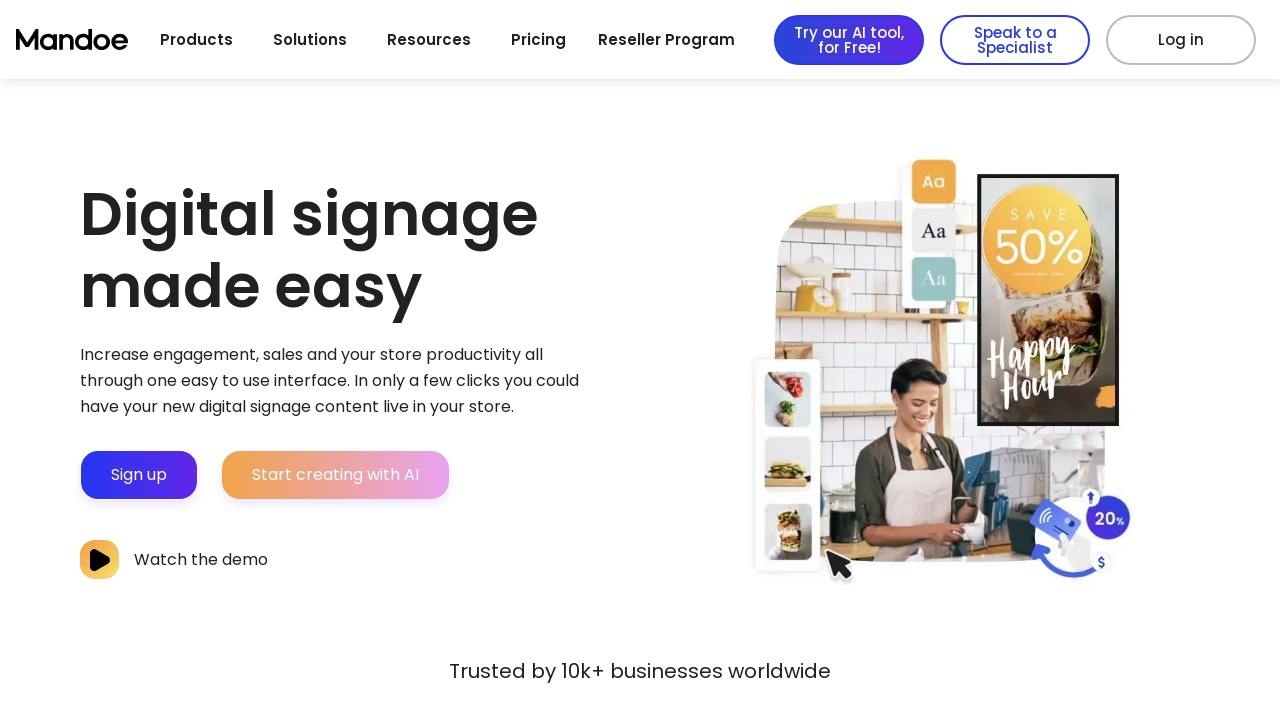

Link 92 is accessible (status < 400)
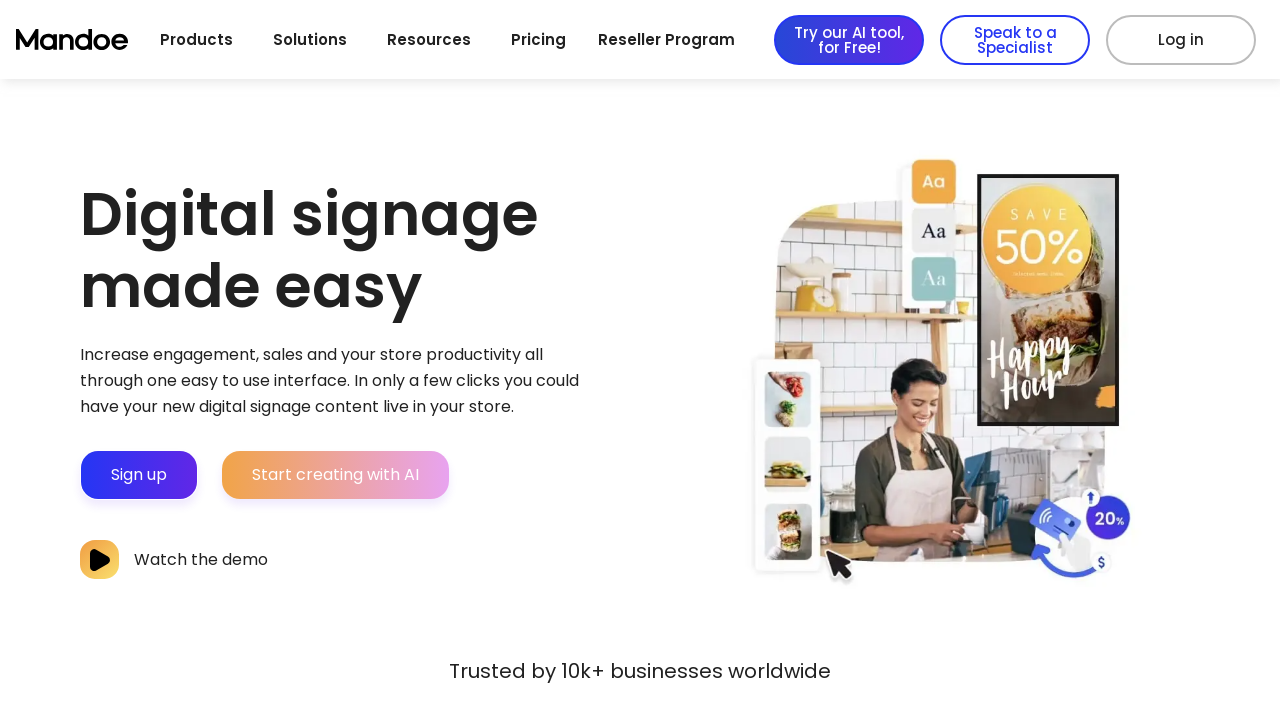

Retrieved URL from link 93: https://mandoemedia.com/sales/
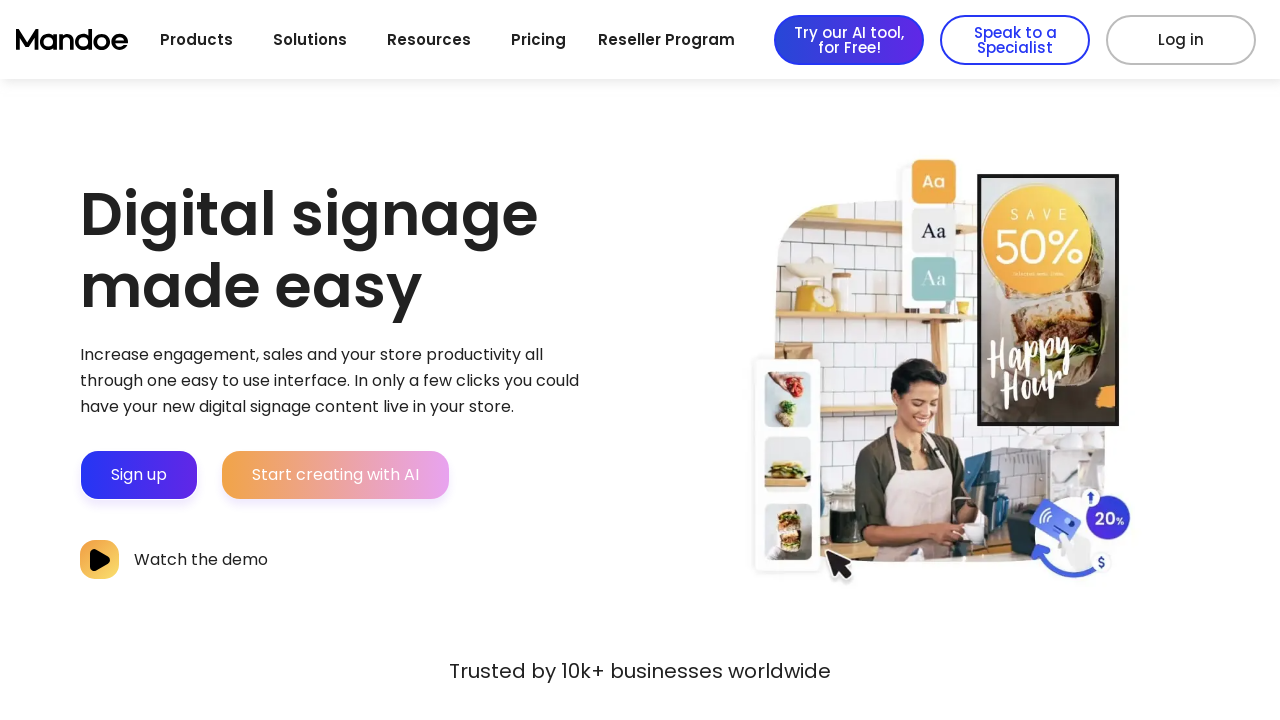

Link 93 (https://mandoemedia.com/sales/) returned status code 200
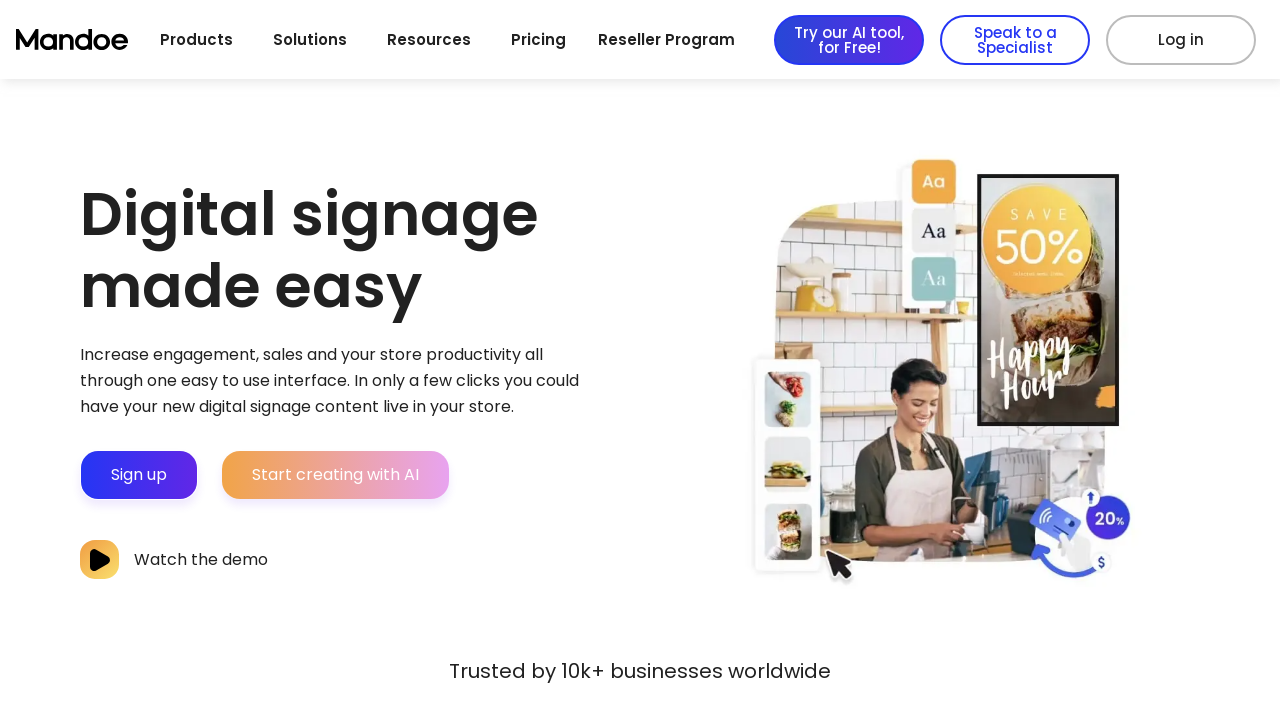

Link 93 is accessible (status < 400)
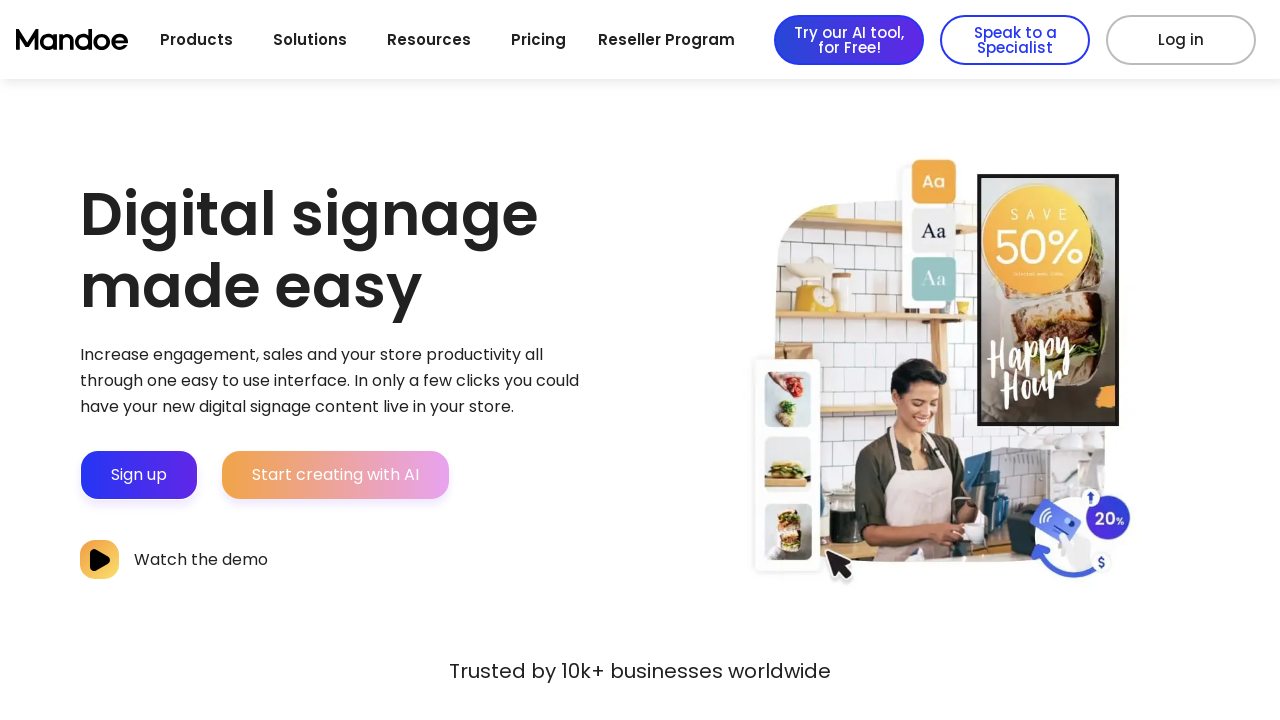

Retrieved URL from link 94: https://mandoemedia.com/support/
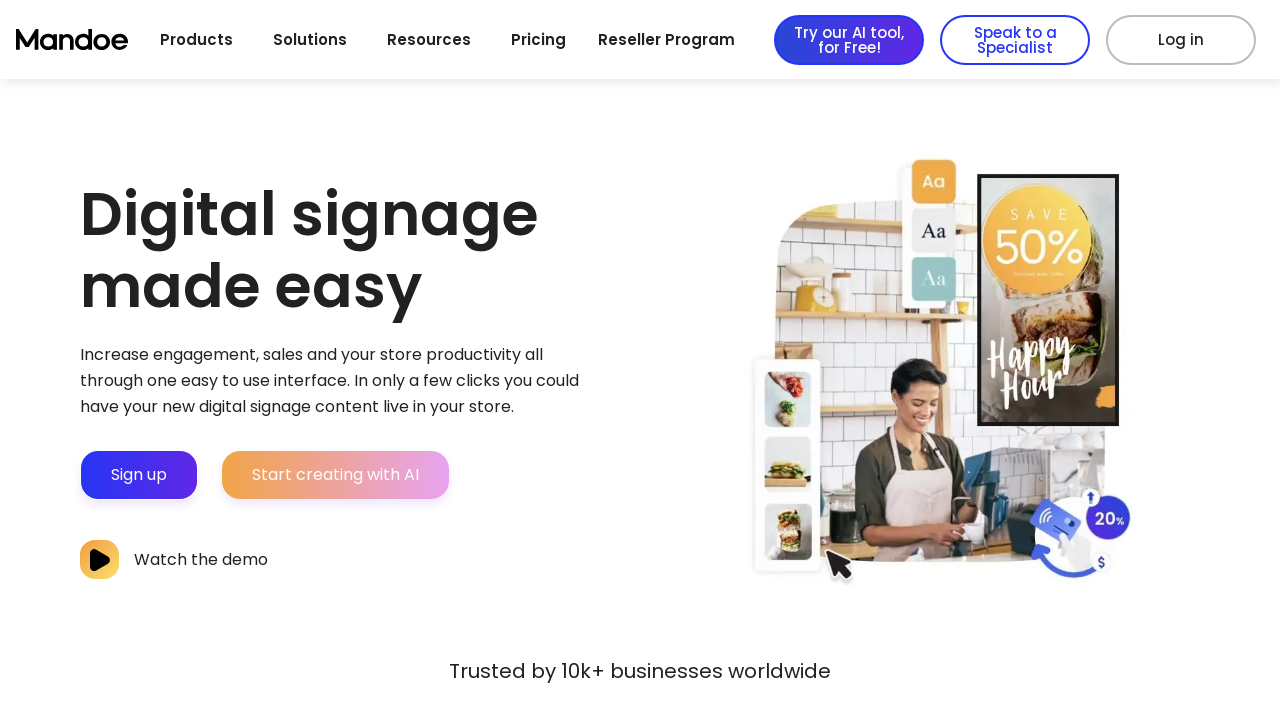

Link 94 (https://mandoemedia.com/support/) returned status code 200
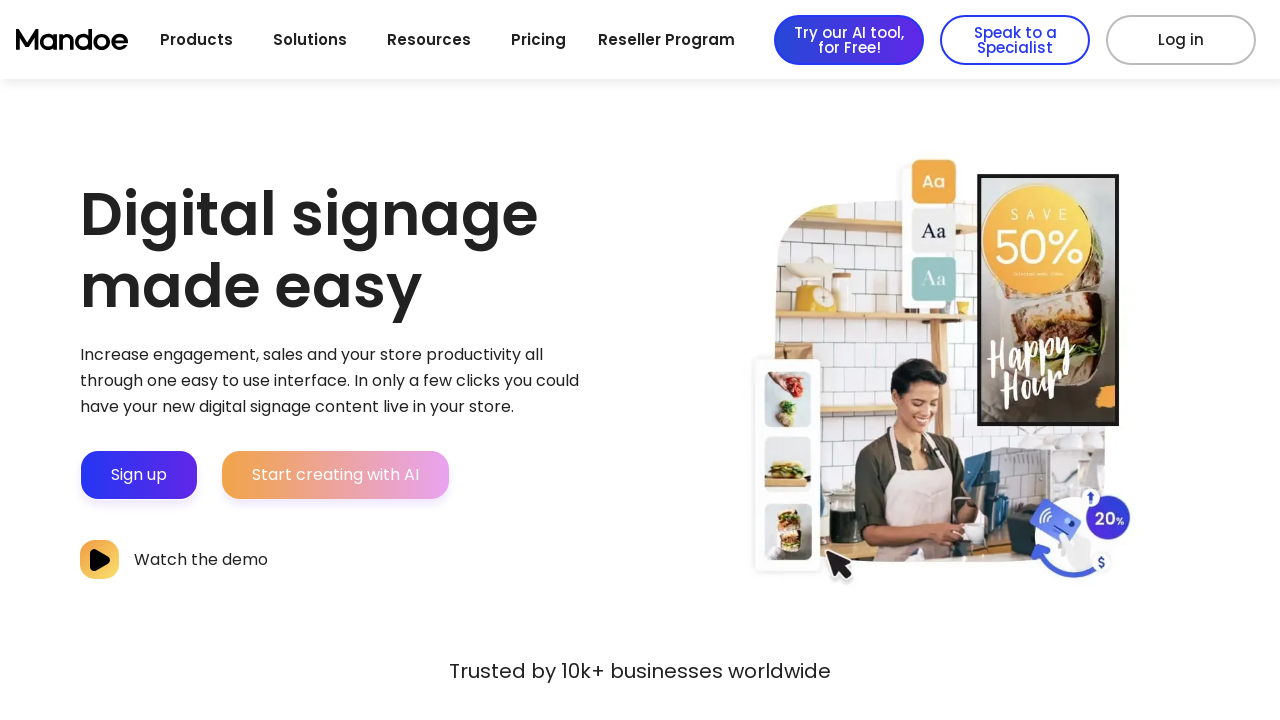

Link 94 is accessible (status < 400)
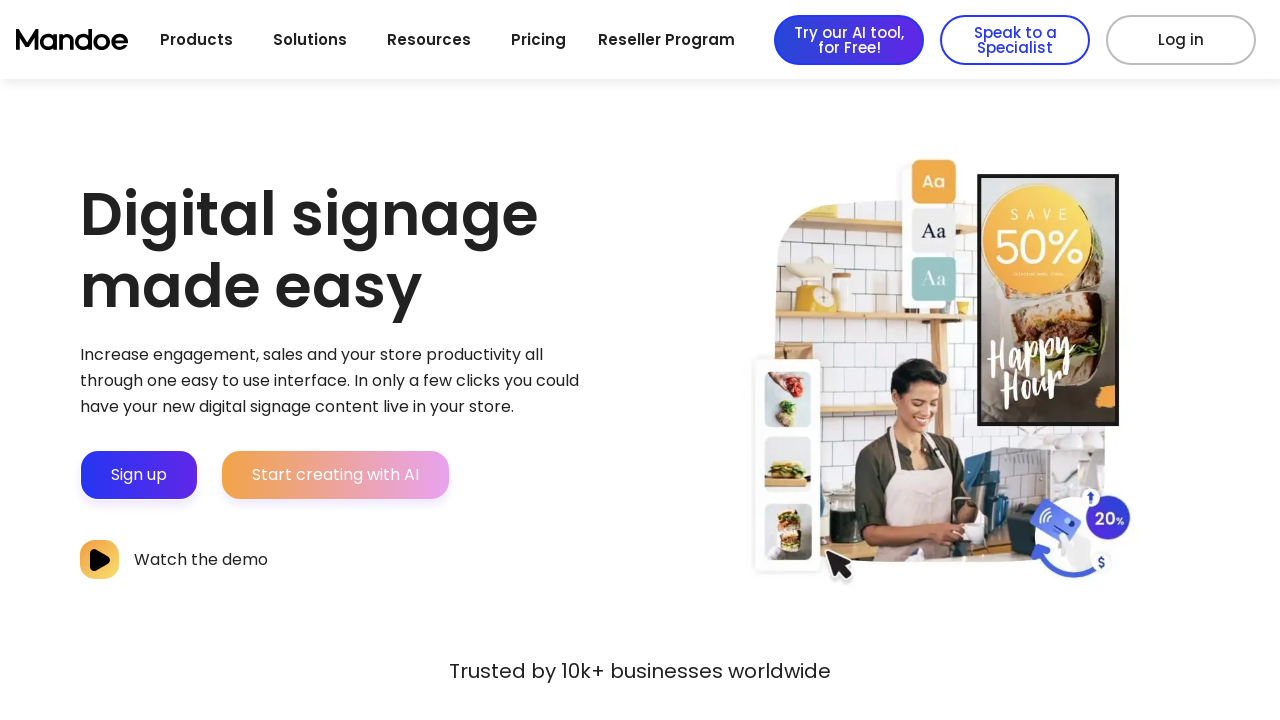

Retrieved URL from link 95: https://mandoemedia.com/digital-signage-solutions-pricing/
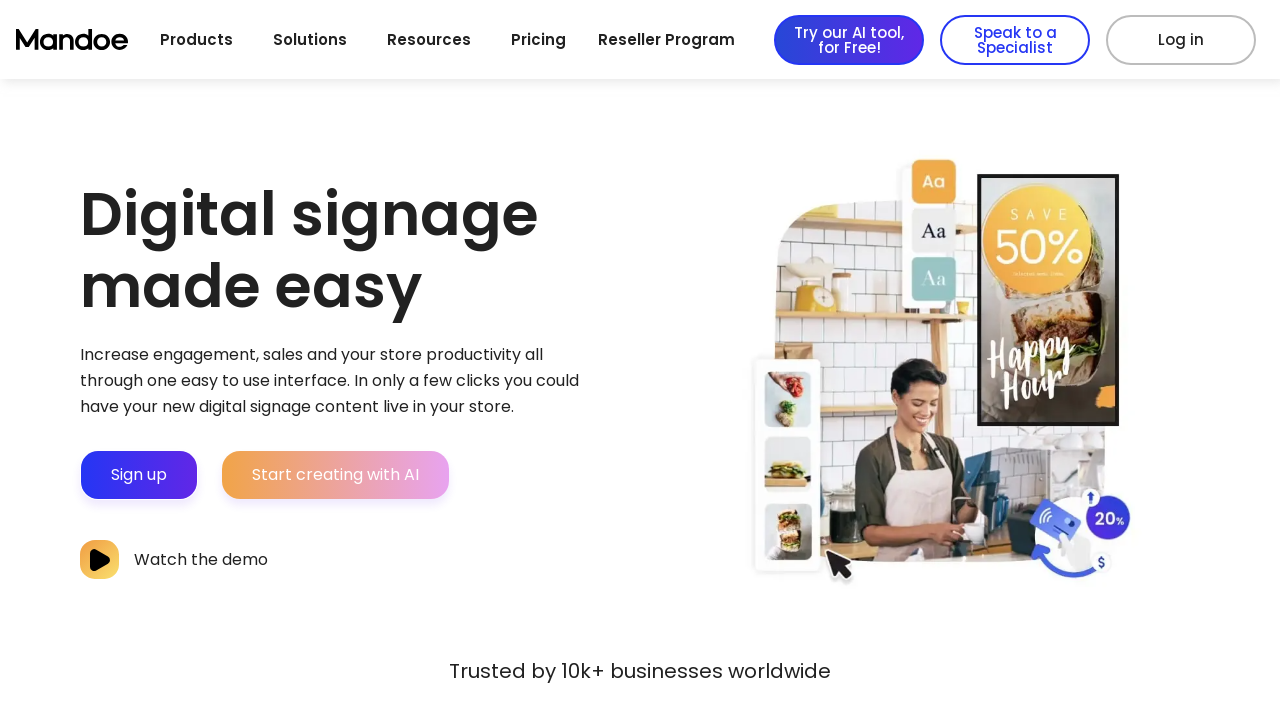

Link 95 (https://mandoemedia.com/digital-signage-solutions-pricing/) returned status code 200
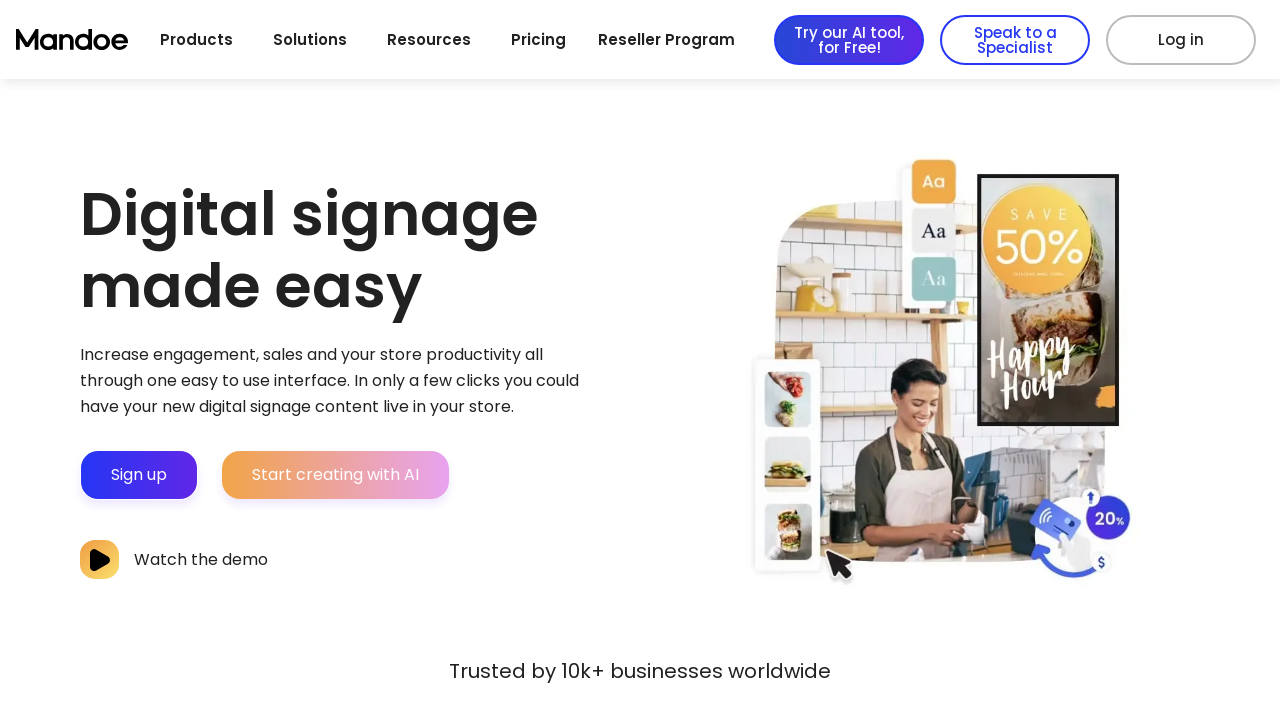

Link 95 is accessible (status < 400)
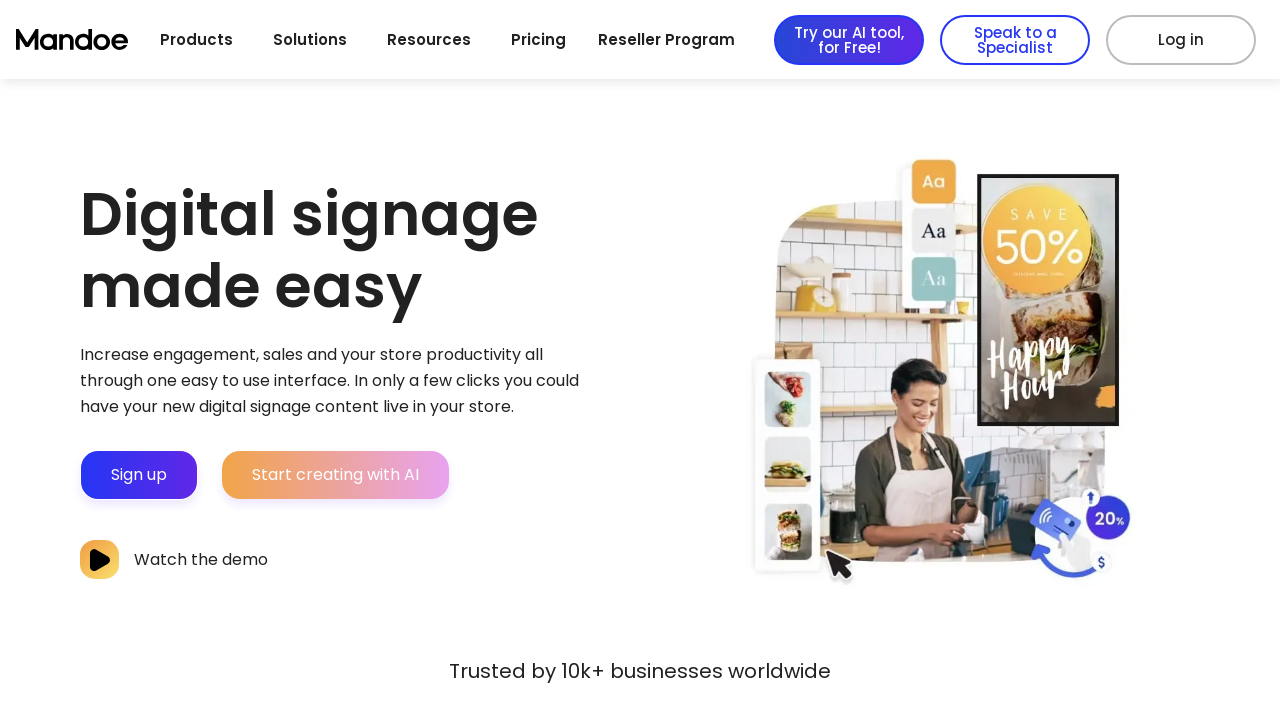

Retrieved URL from link 96: https://mandoemedia.com/reseller-program/
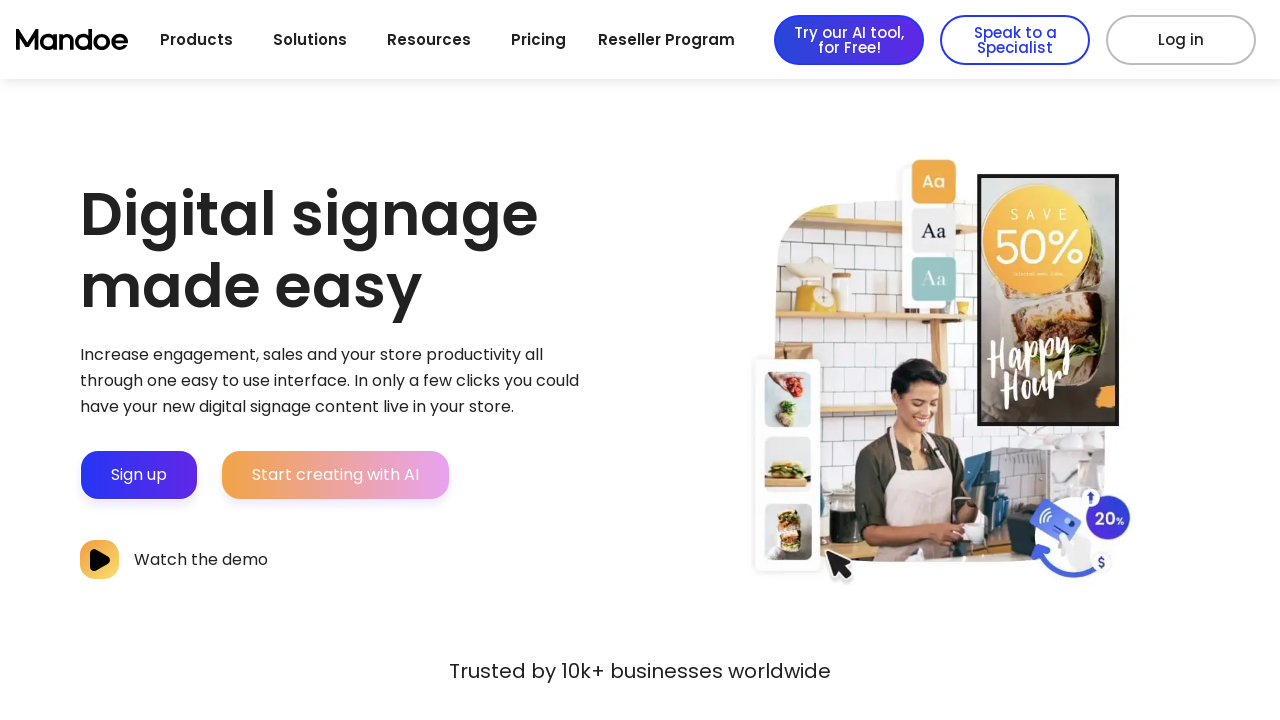

Link 96 (https://mandoemedia.com/reseller-program/) returned status code 200
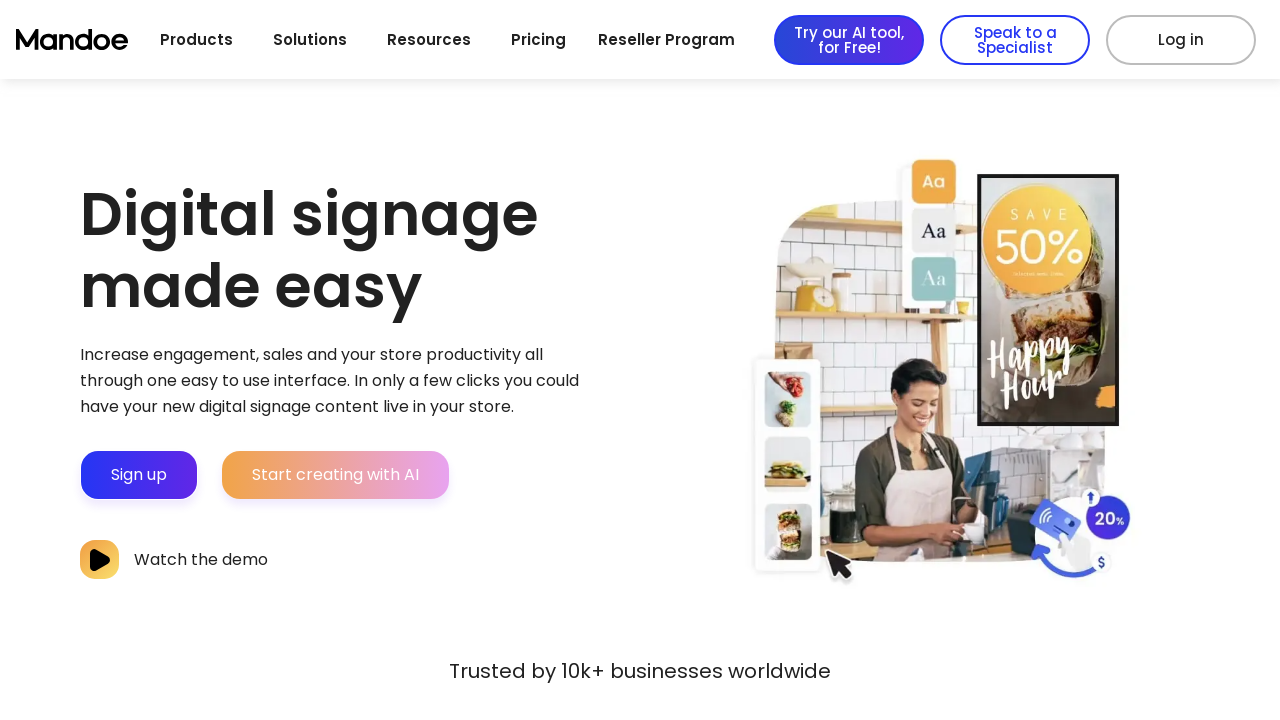

Link 96 is accessible (status < 400)
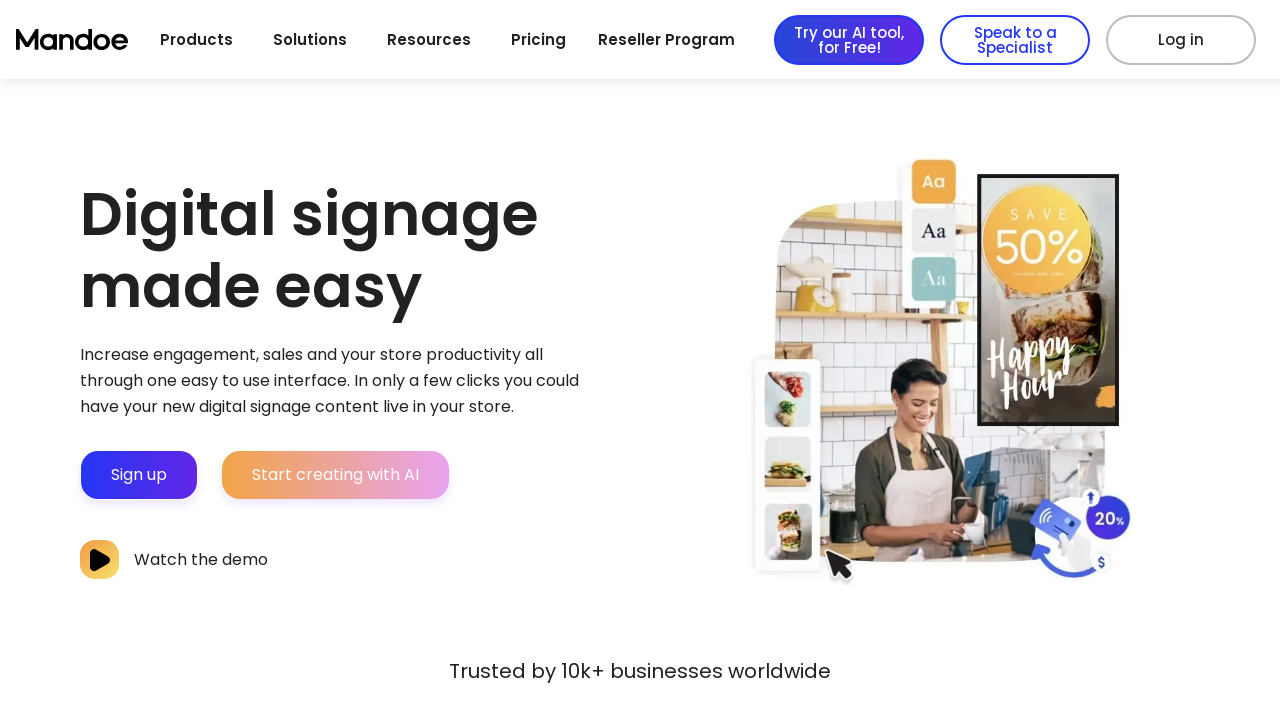

Retrieved URL from link 97: https://mandoemedia.com/ai-magic-create/
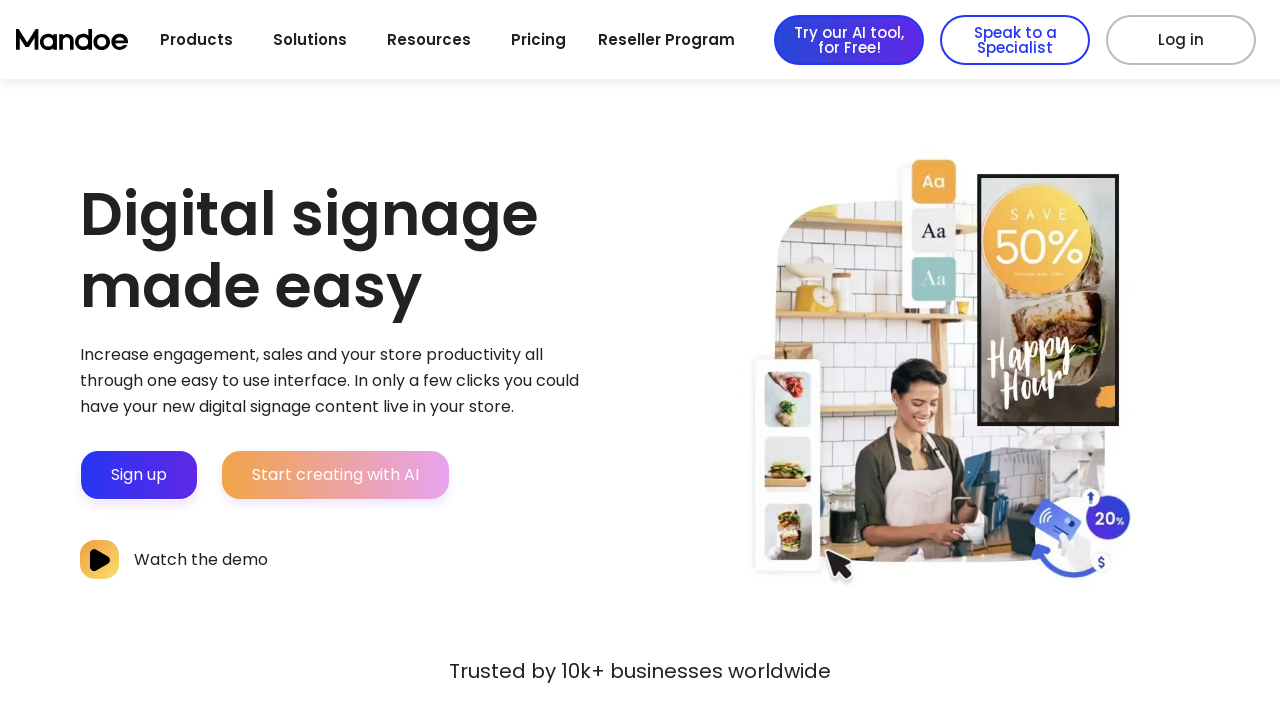

Link 97 (https://mandoemedia.com/ai-magic-create/) returned status code 200
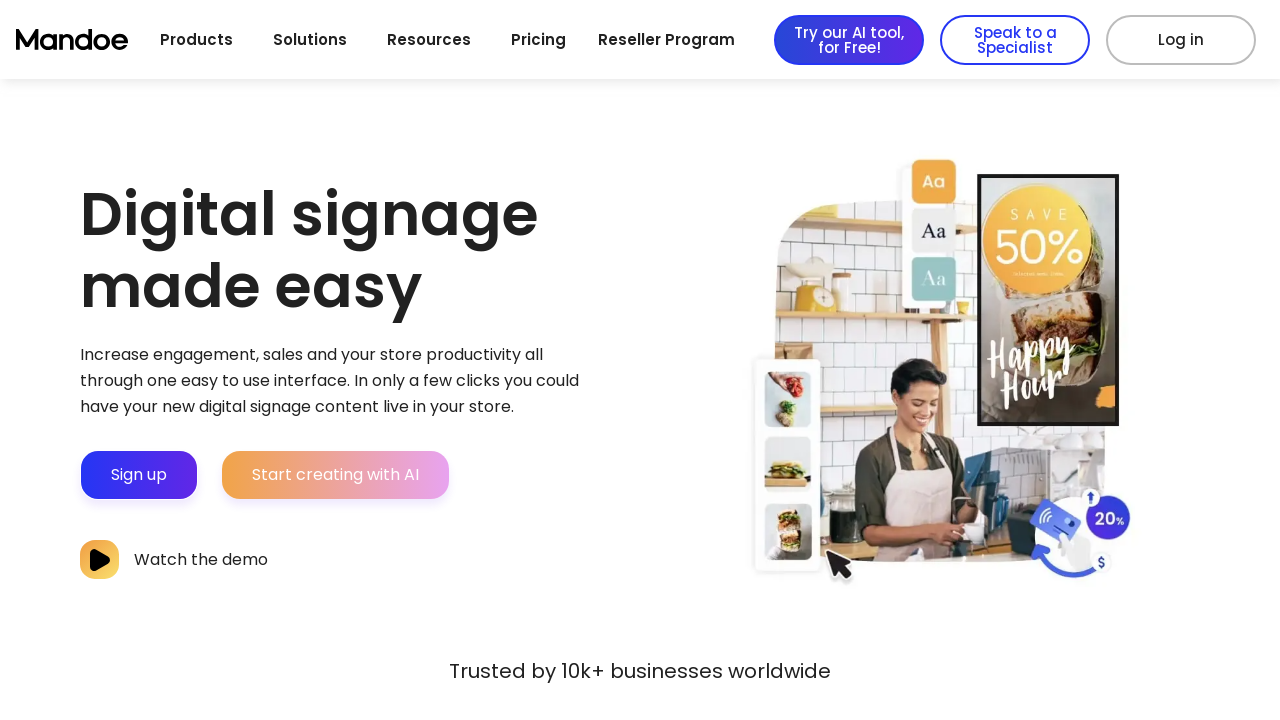

Link 97 is accessible (status < 400)
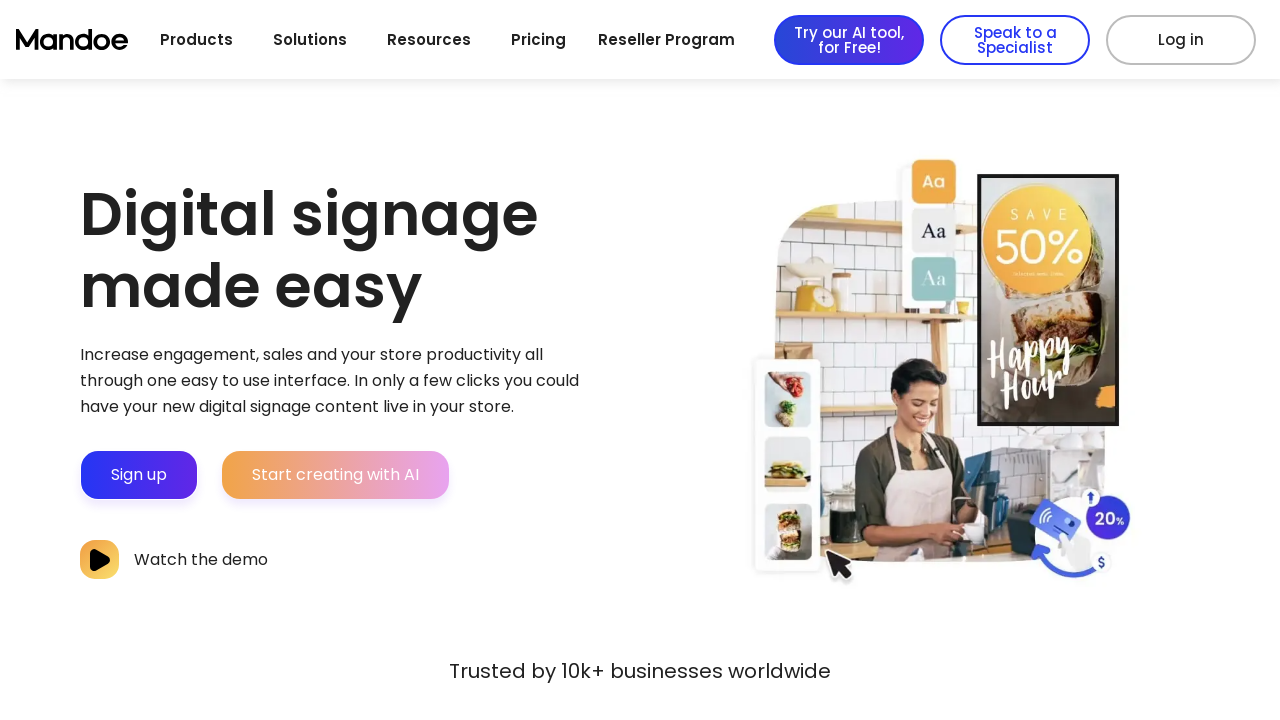

Retrieved URL from link 98: https://mandoemedia.com/sales/
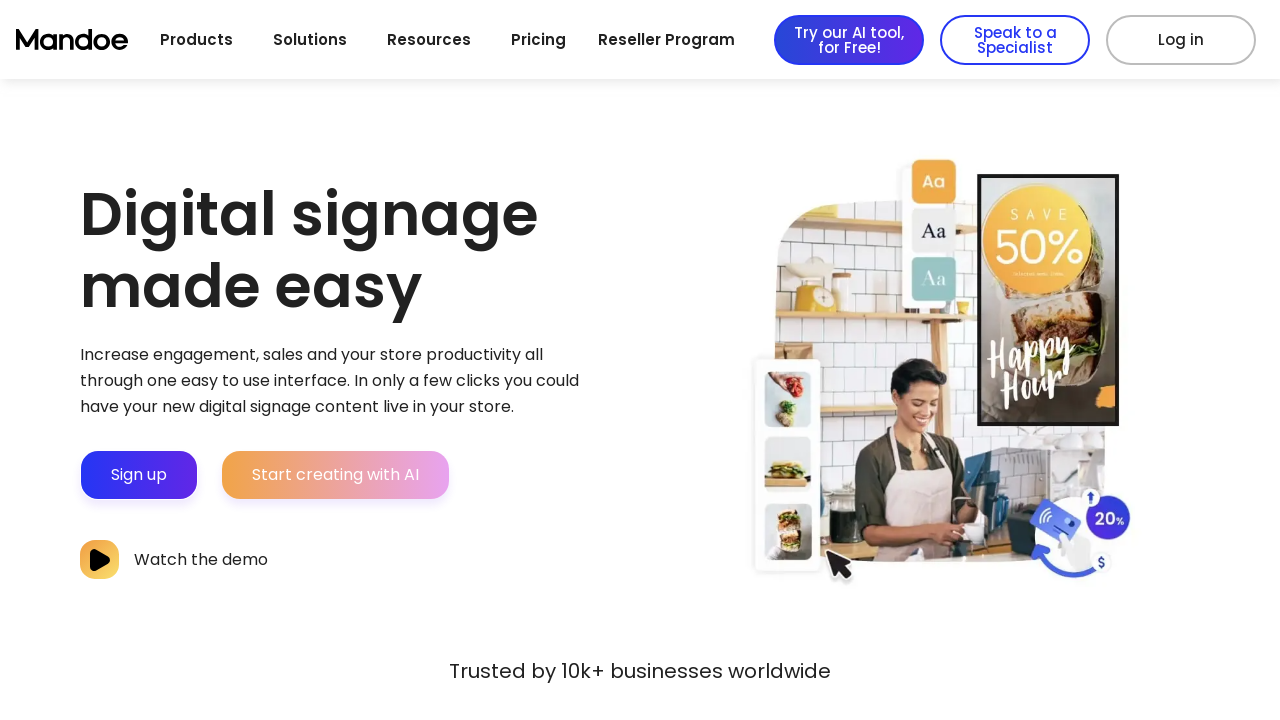

Link 98 (https://mandoemedia.com/sales/) returned status code 200
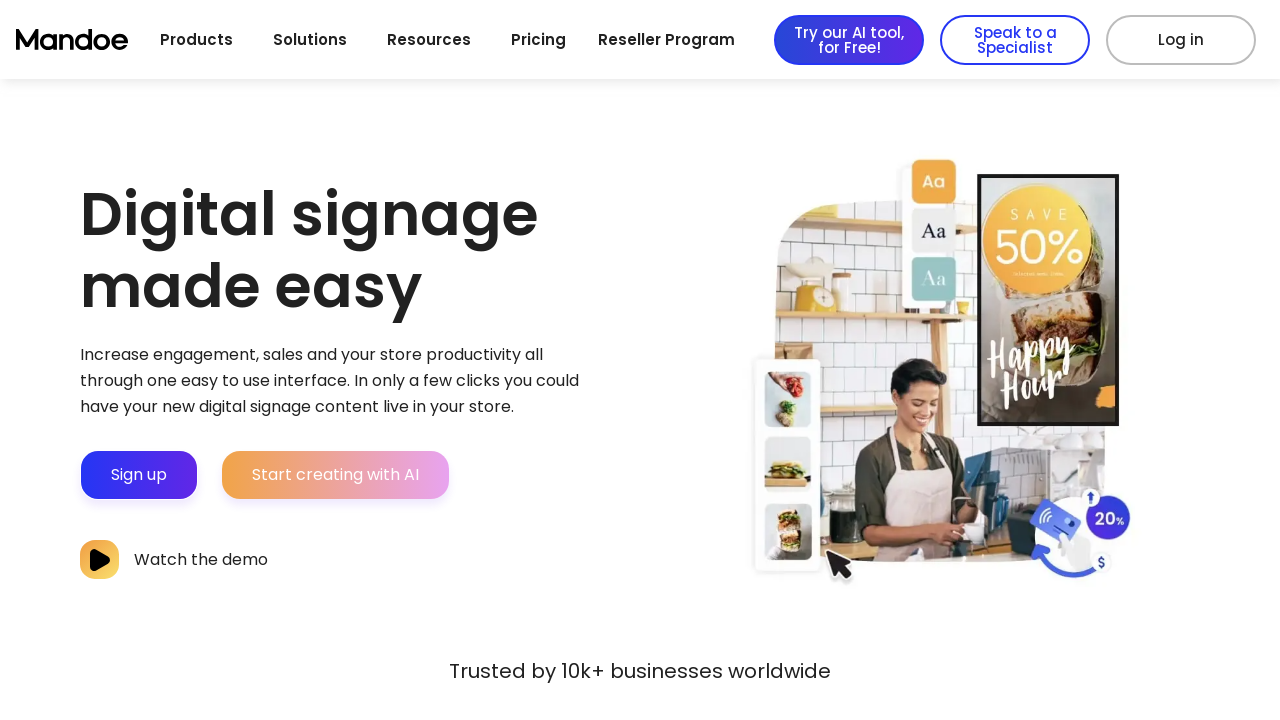

Link 98 is accessible (status < 400)
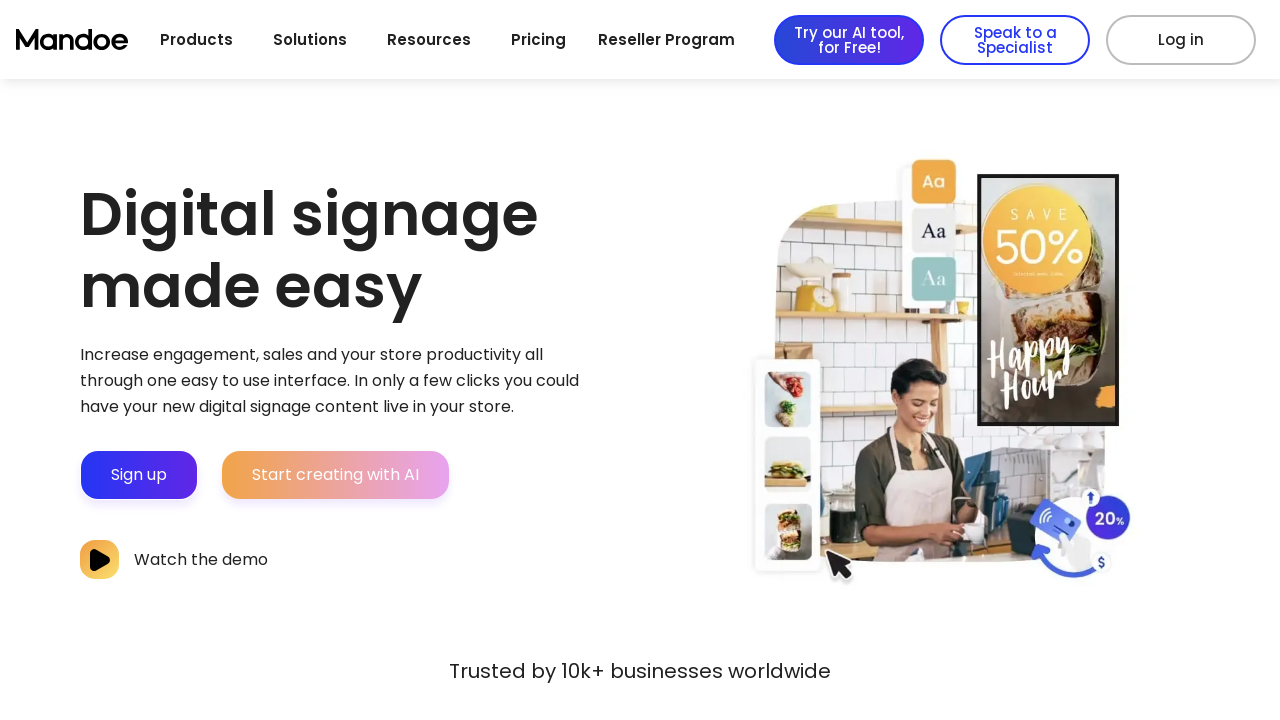

Retrieved URL from link 99: https://activate.mandoemedia.com/login?origin=mktg_portal
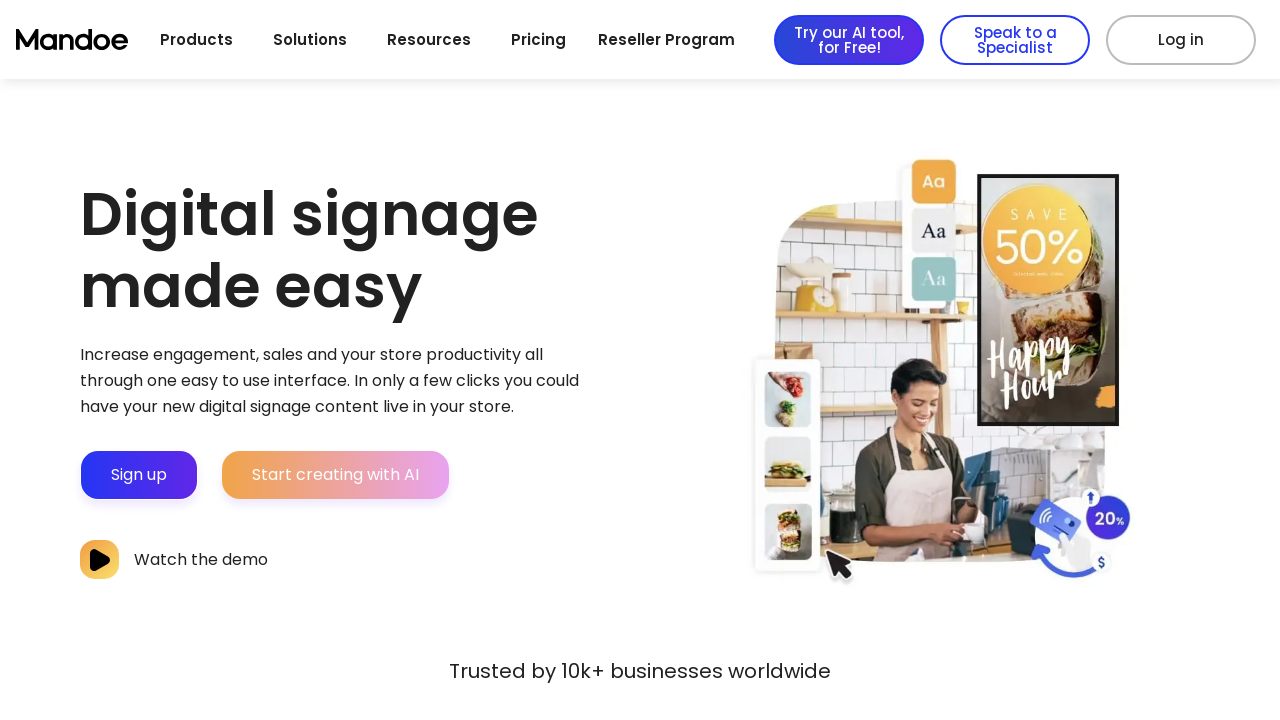

Link 99 (https://activate.mandoemedia.com/login?origin=mktg_portal) returned status code 200
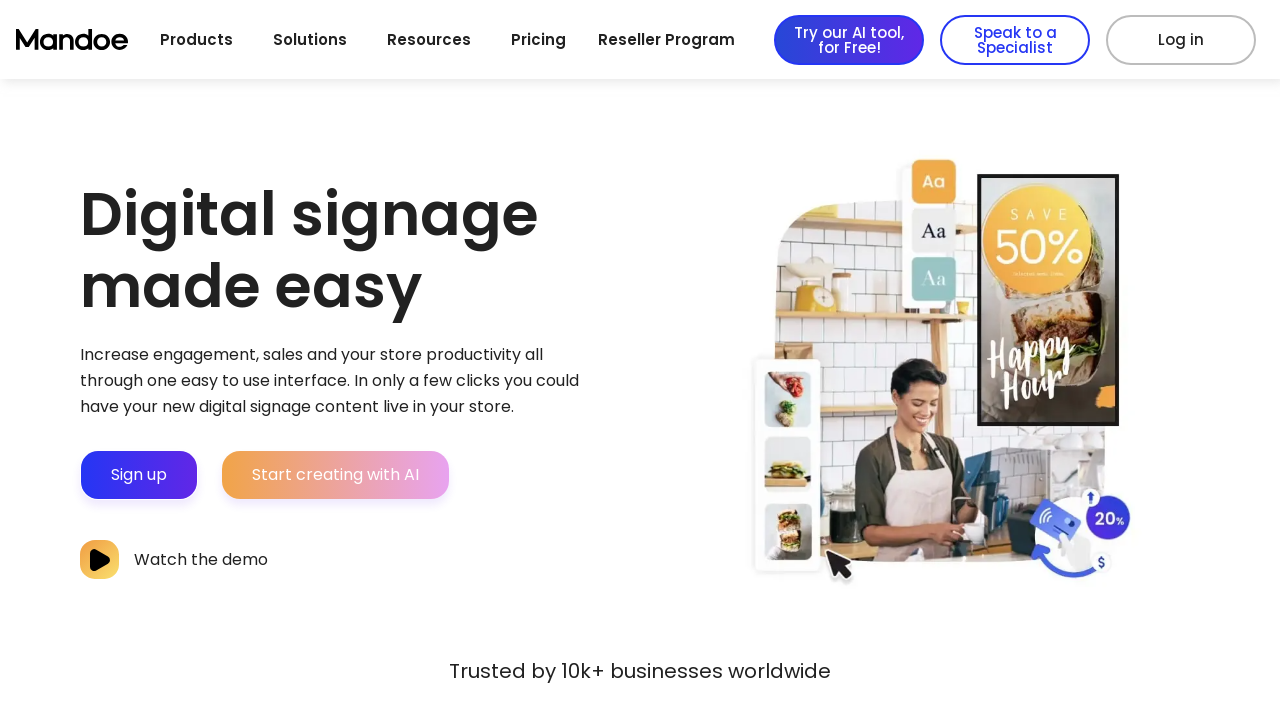

Link 99 is accessible (status < 400)
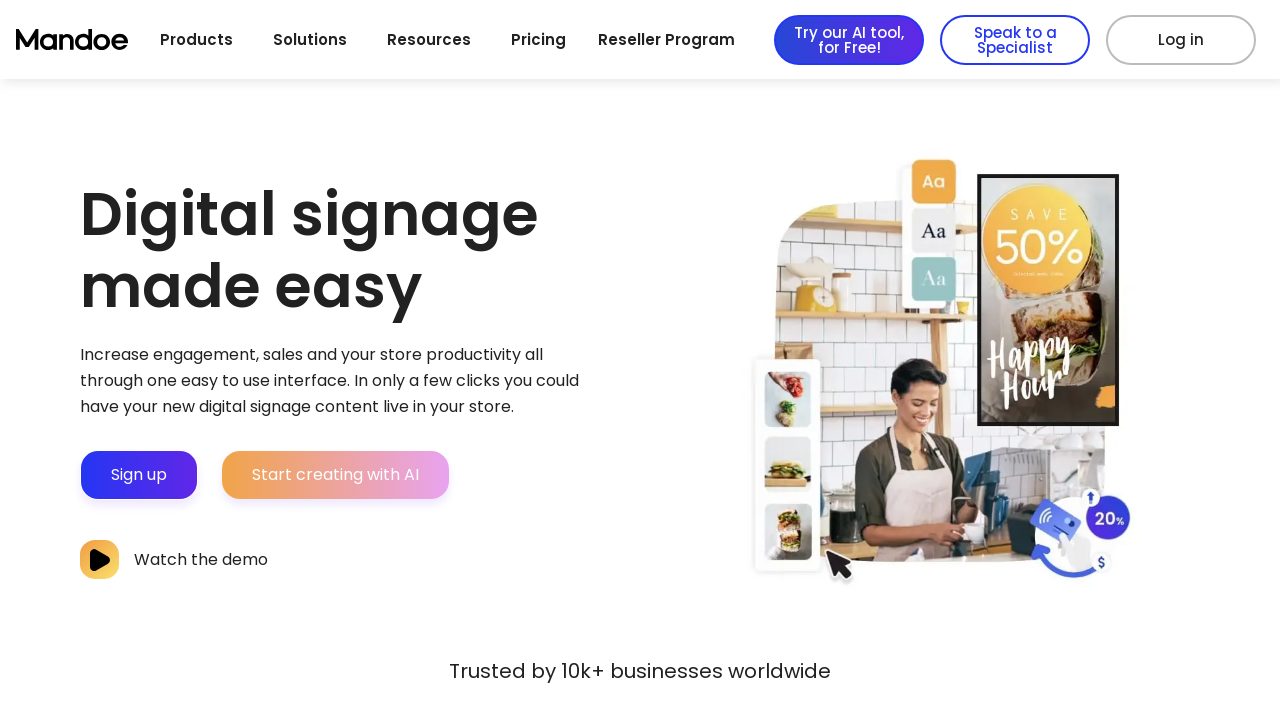

Retrieved URL from link 100: https://mandoemedia.com/ai-magic-create/
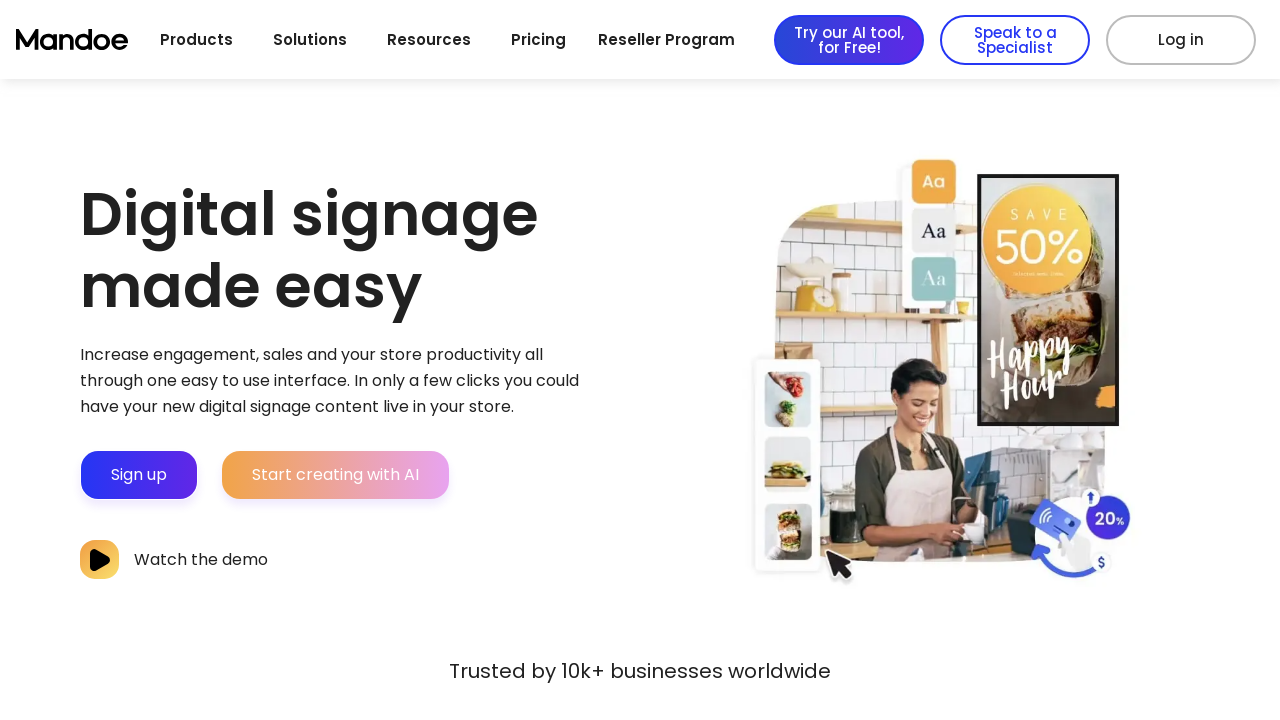

Link 100 (https://mandoemedia.com/ai-magic-create/) returned status code 200
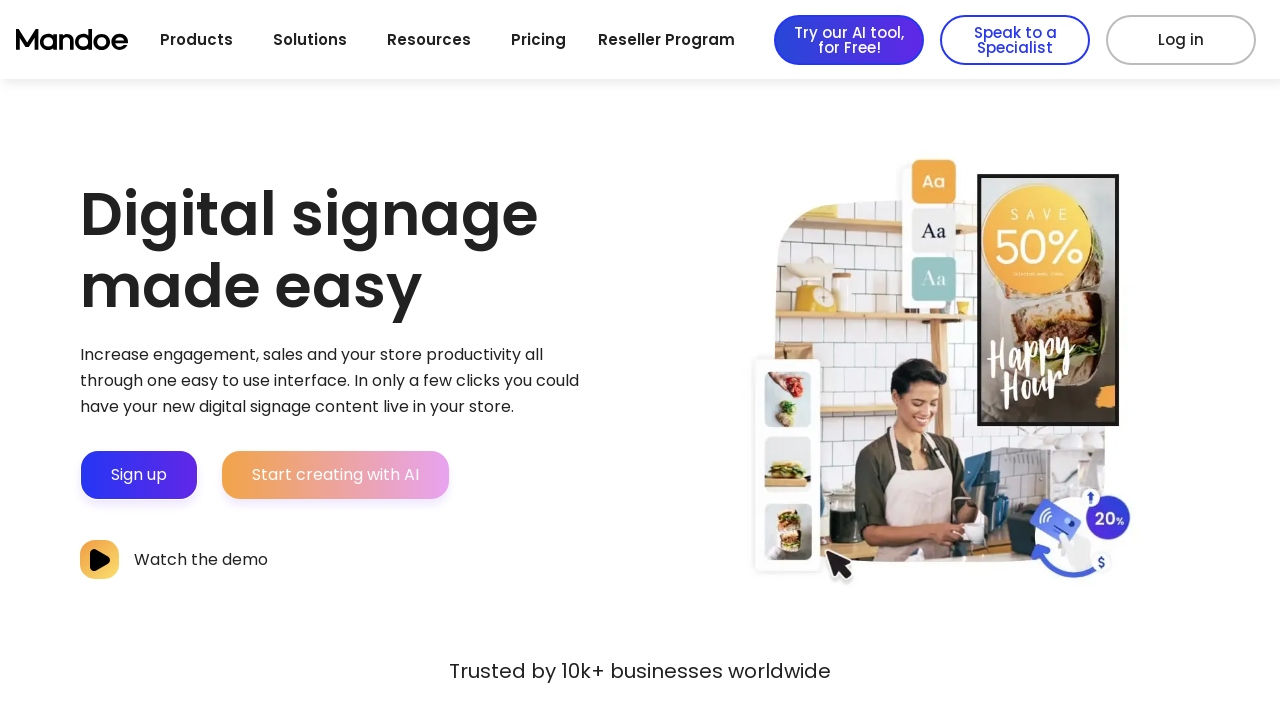

Link 100 is accessible (status < 400)
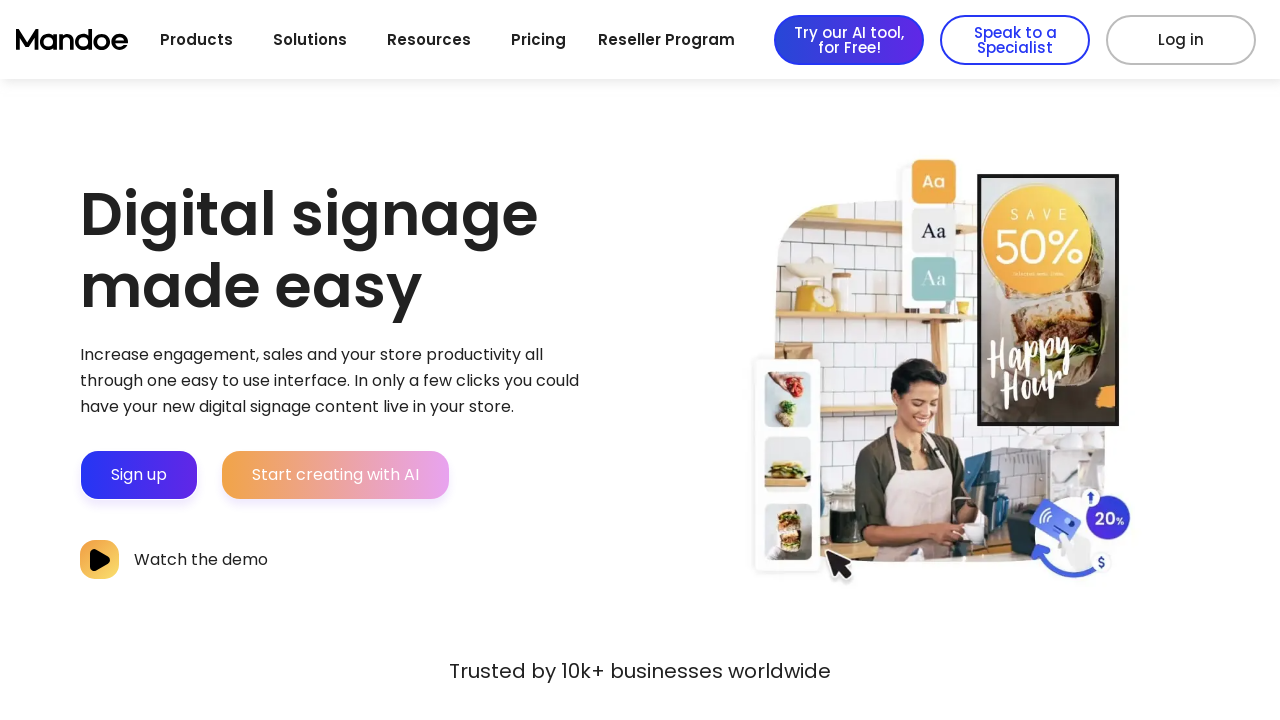

Retrieved URL from link 101: https://activate.mandoemedia.com/signup
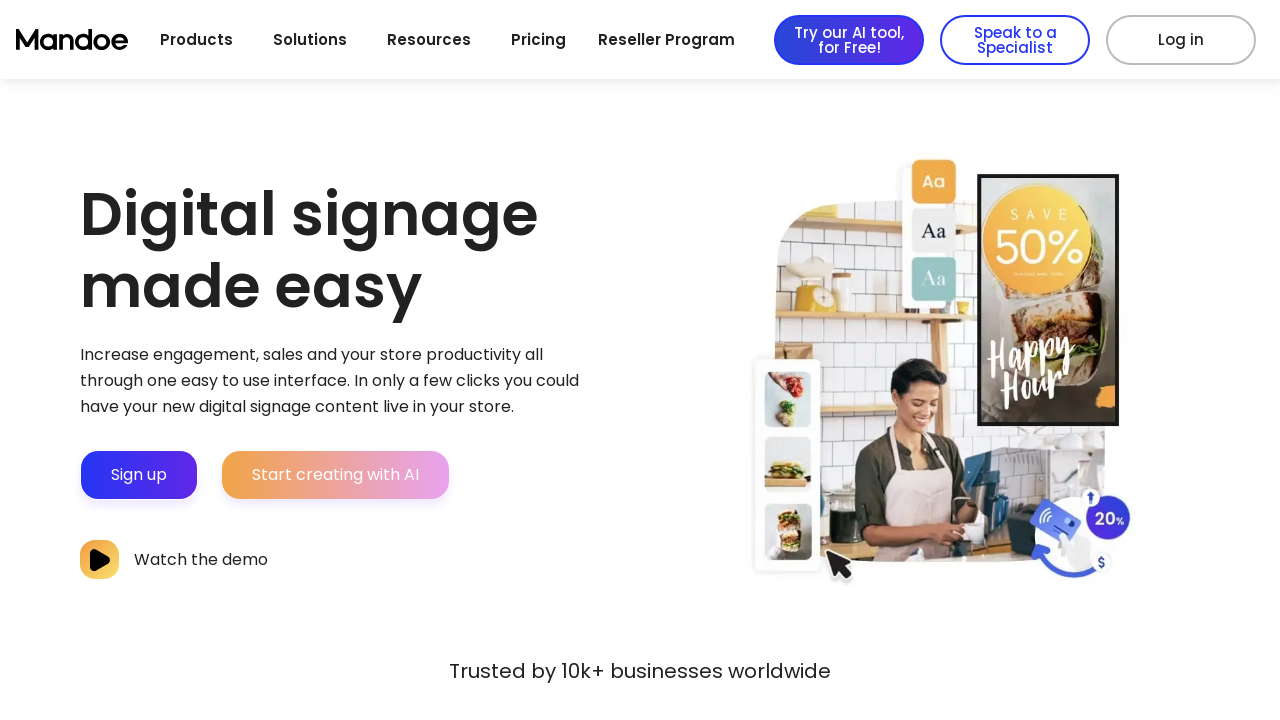

Link 101 (https://activate.mandoemedia.com/signup) returned status code 200
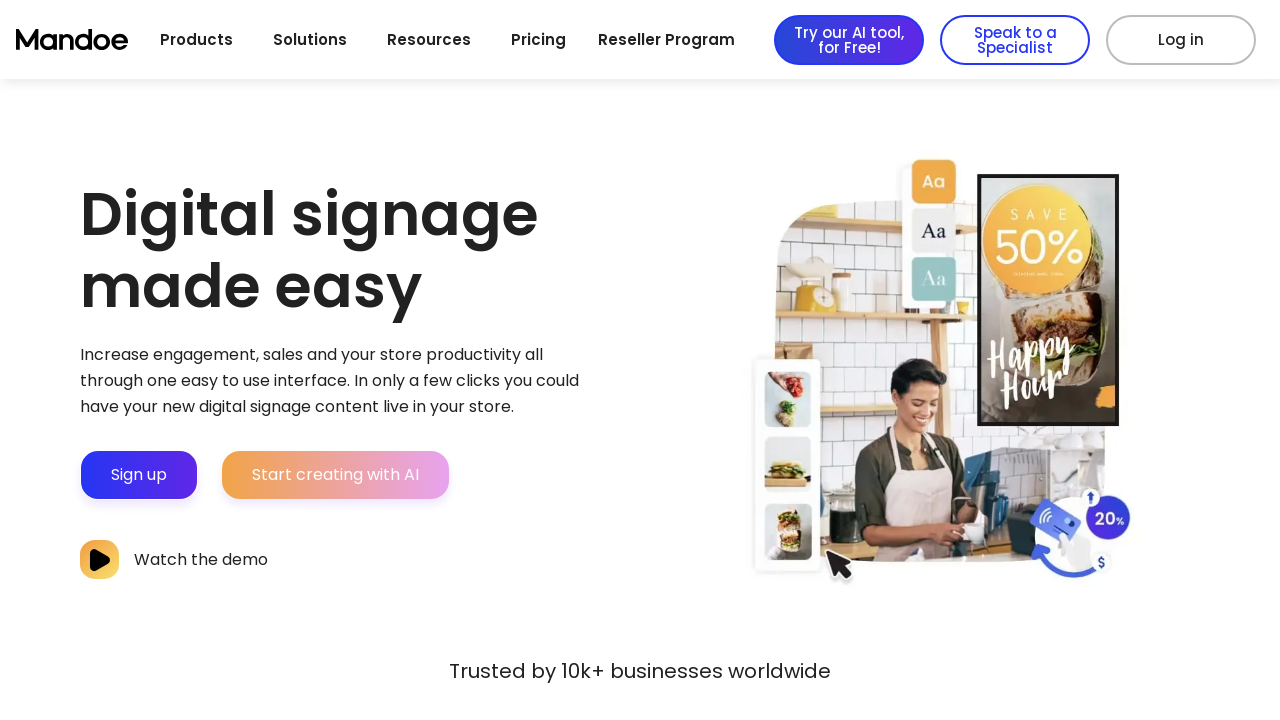

Link 101 is accessible (status < 400)
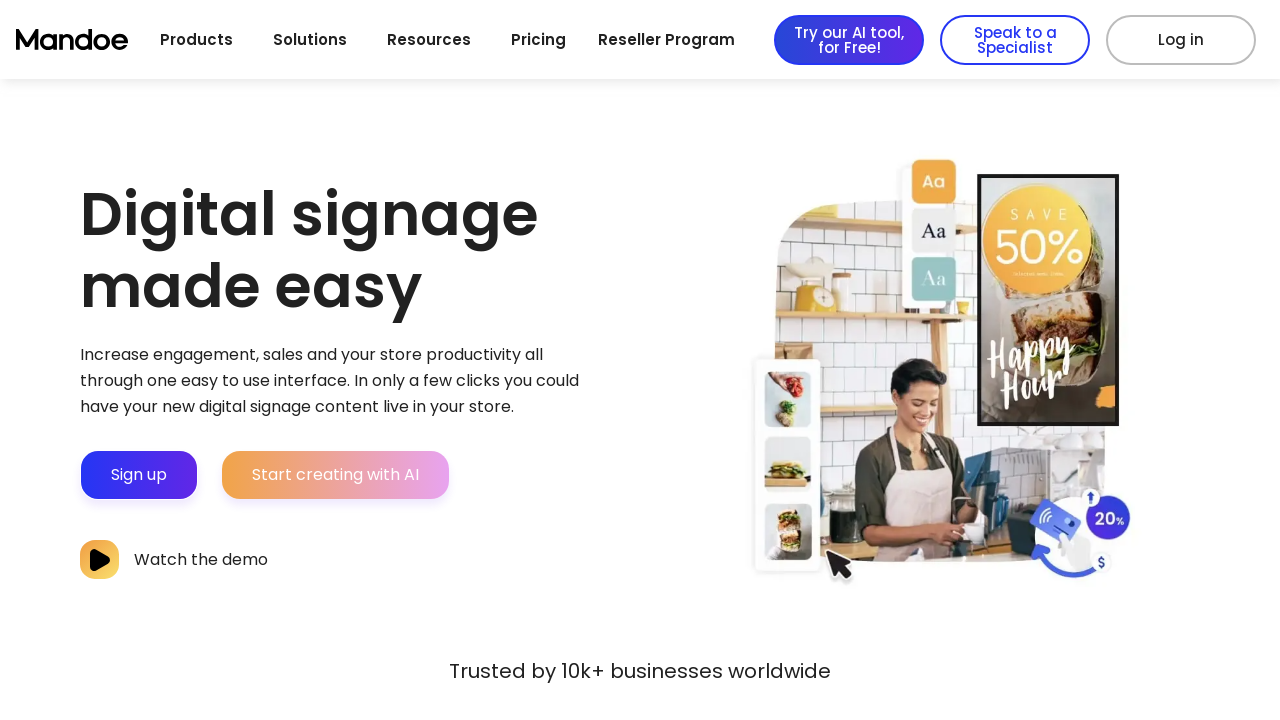

Retrieved URL from link 102: https://mandoemedia.com/ai-magic-create/
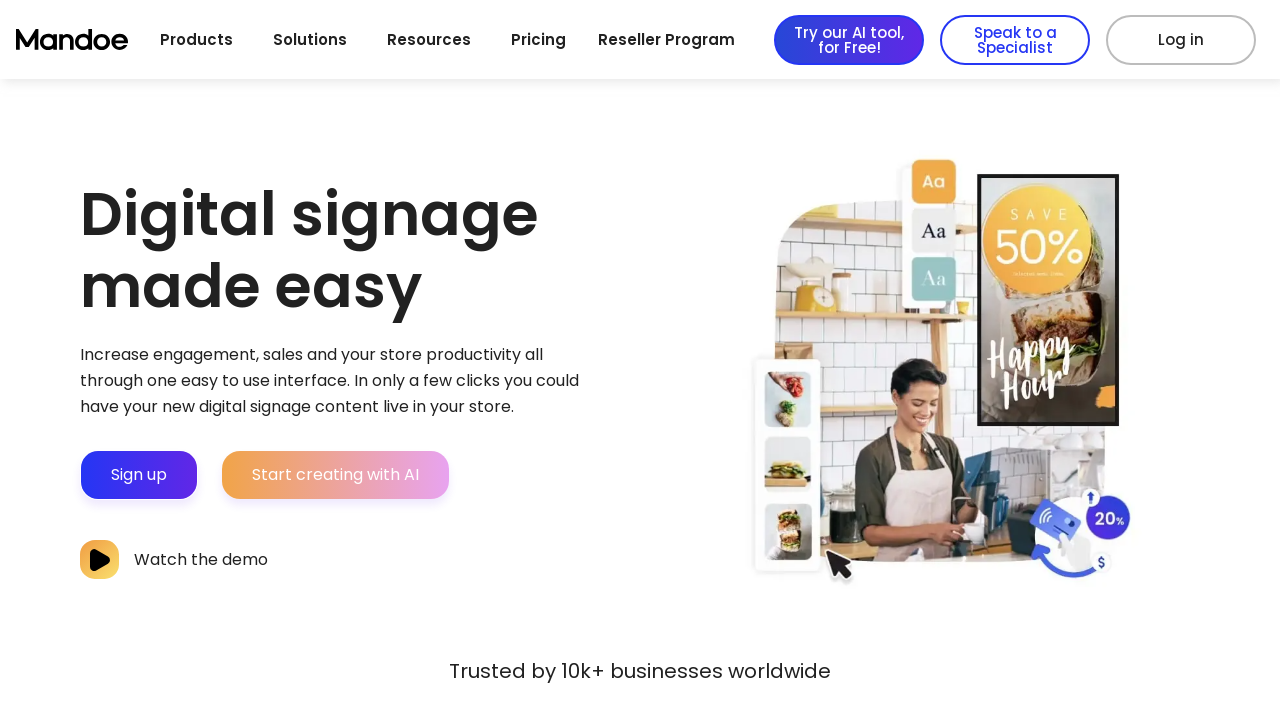

Link 102 (https://mandoemedia.com/ai-magic-create/) returned status code 200
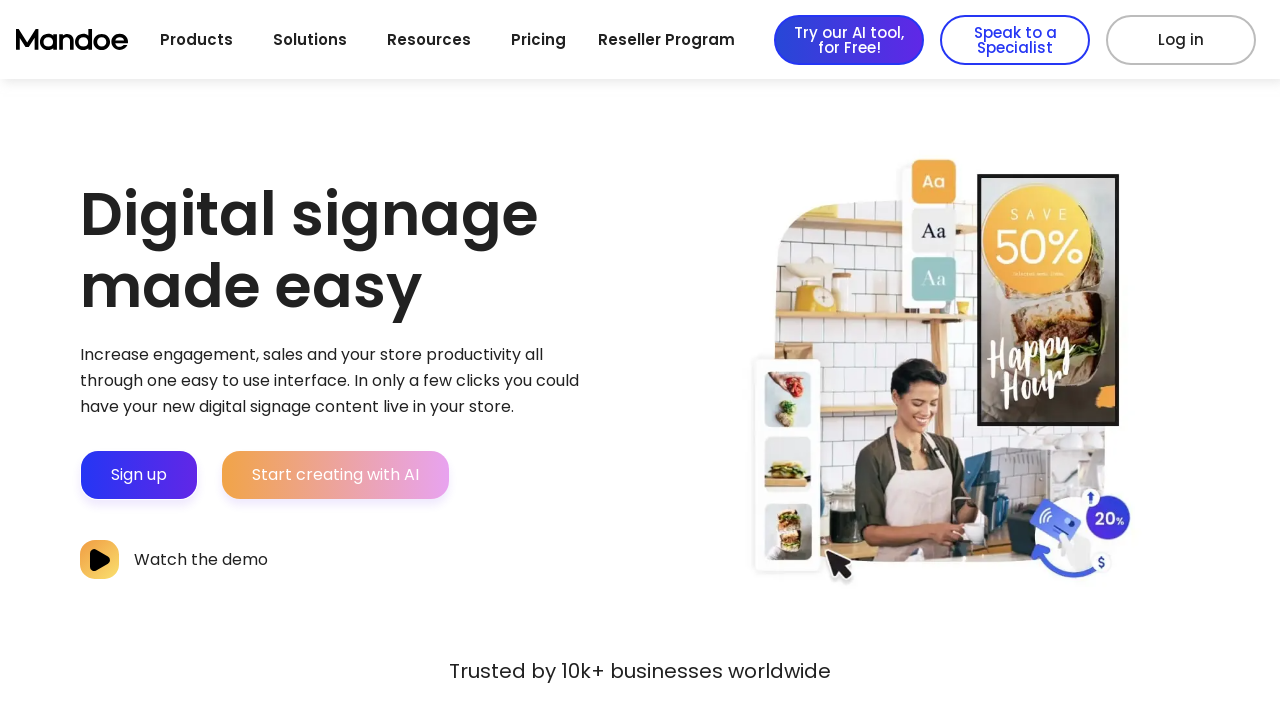

Link 102 is accessible (status < 400)
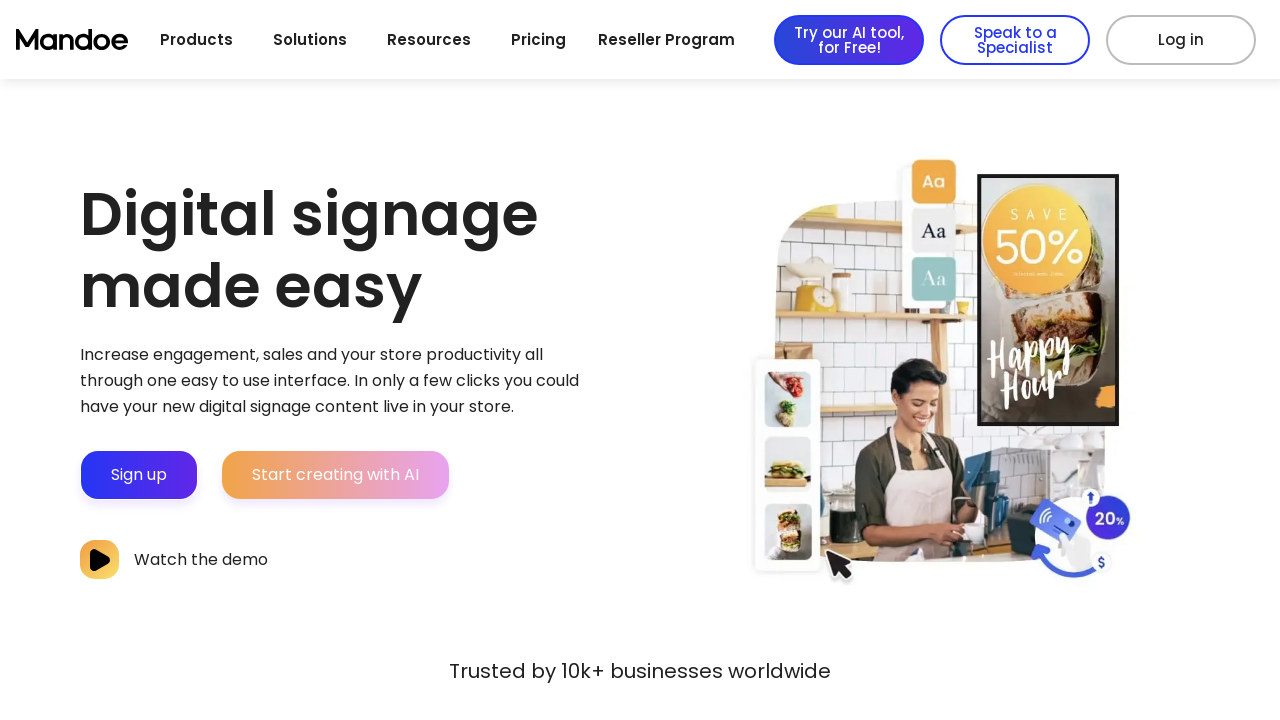

Retrieved URL from link 103: https://mandoemedia.com/ai-magic-create/
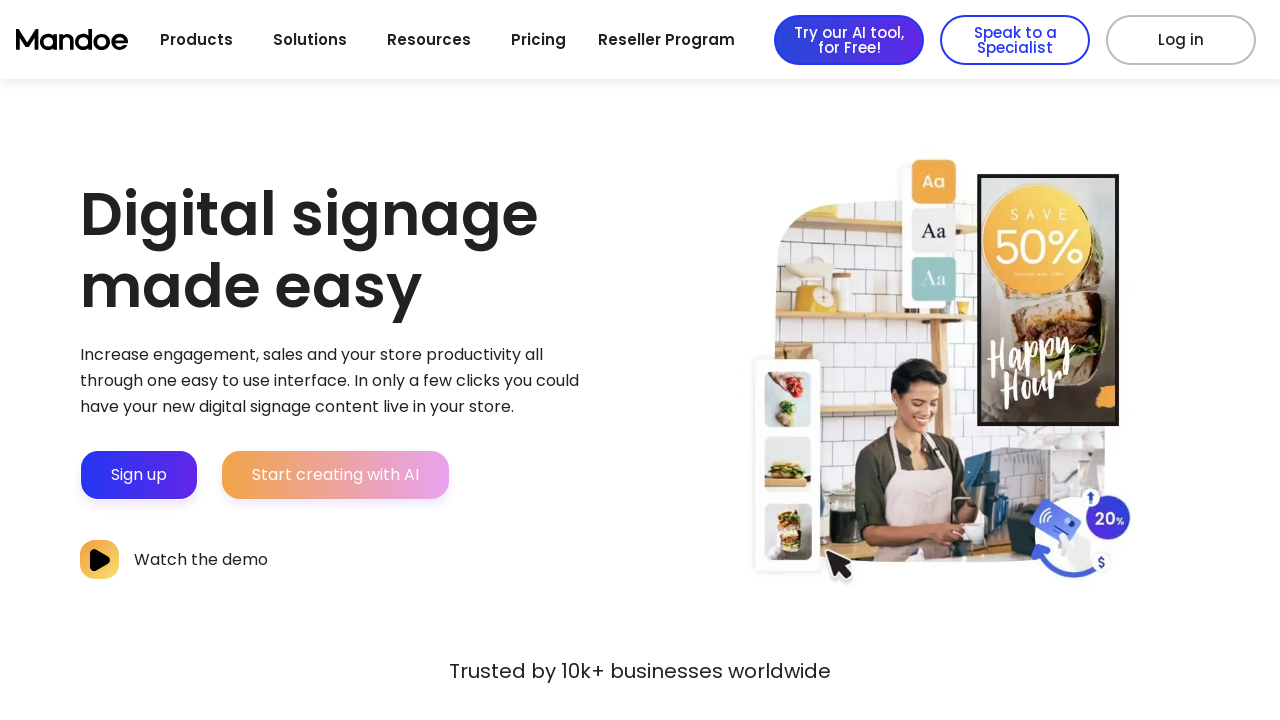

Link 103 (https://mandoemedia.com/ai-magic-create/) returned status code 200
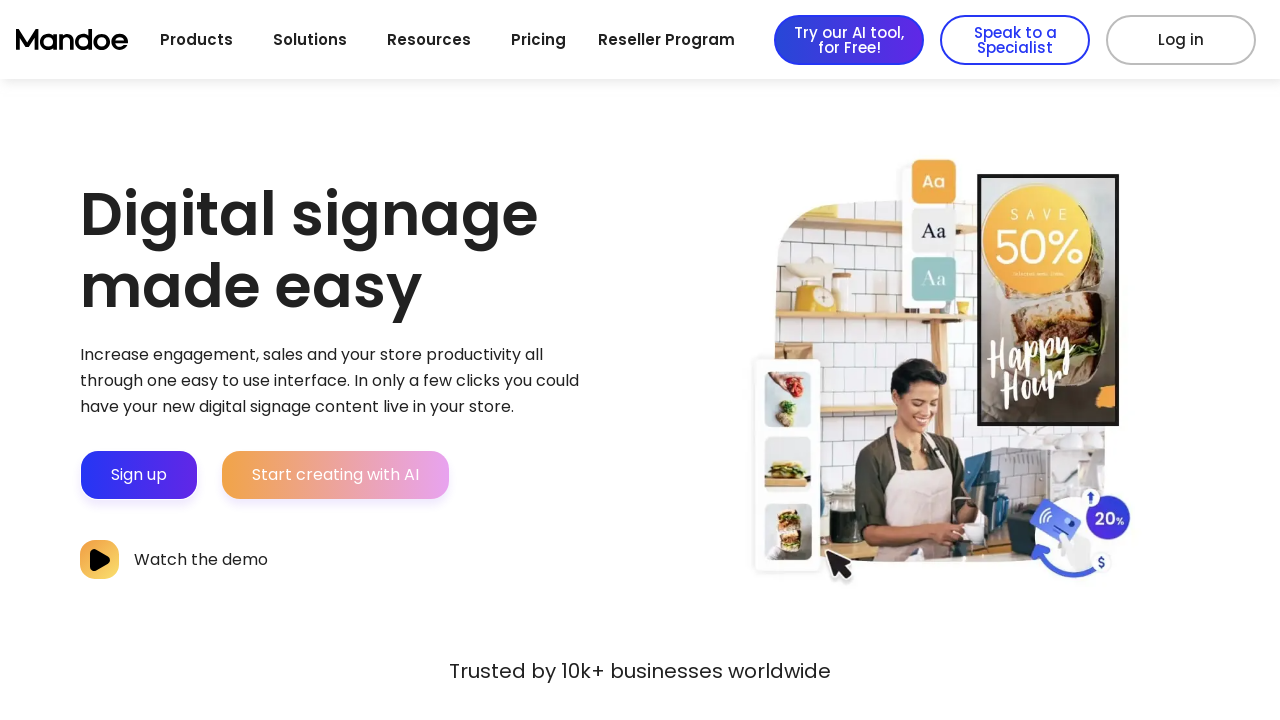

Link 103 is accessible (status < 400)
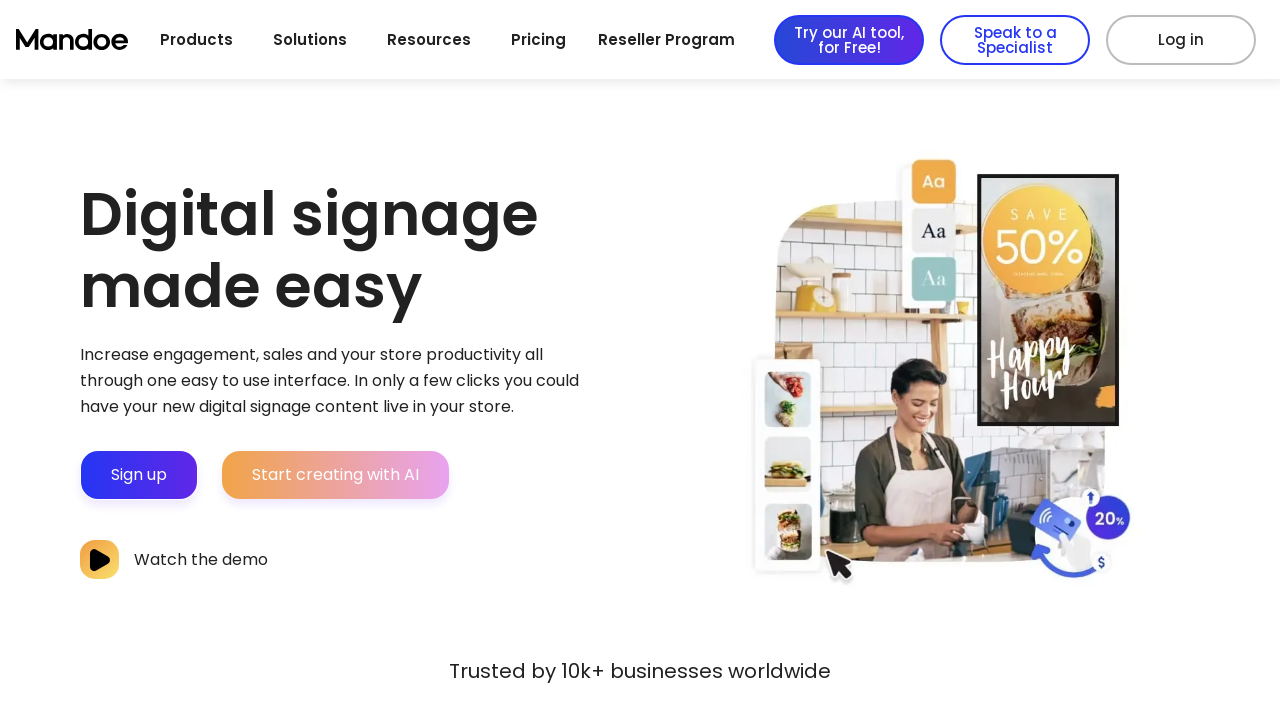

Retrieved URL from link 104: https://mandoemedia.com/usecase/digital-menuboards/
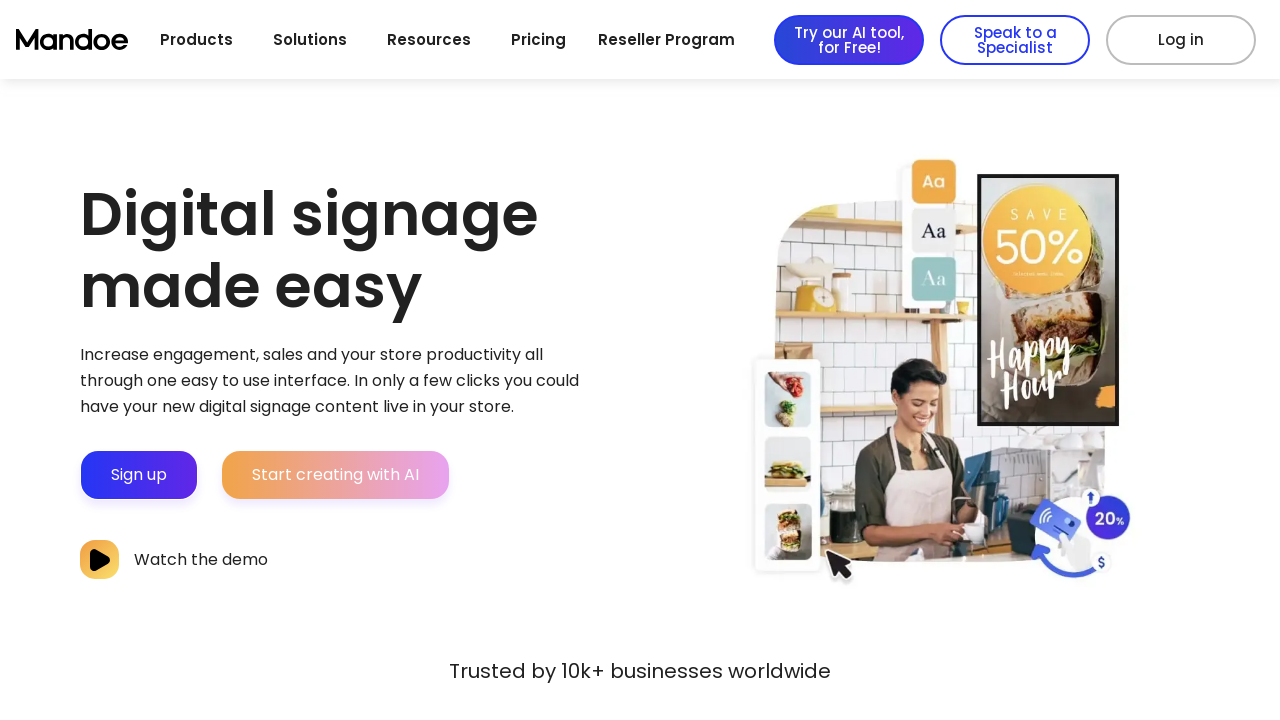

Link 104 (https://mandoemedia.com/usecase/digital-menuboards/) returned status code 200
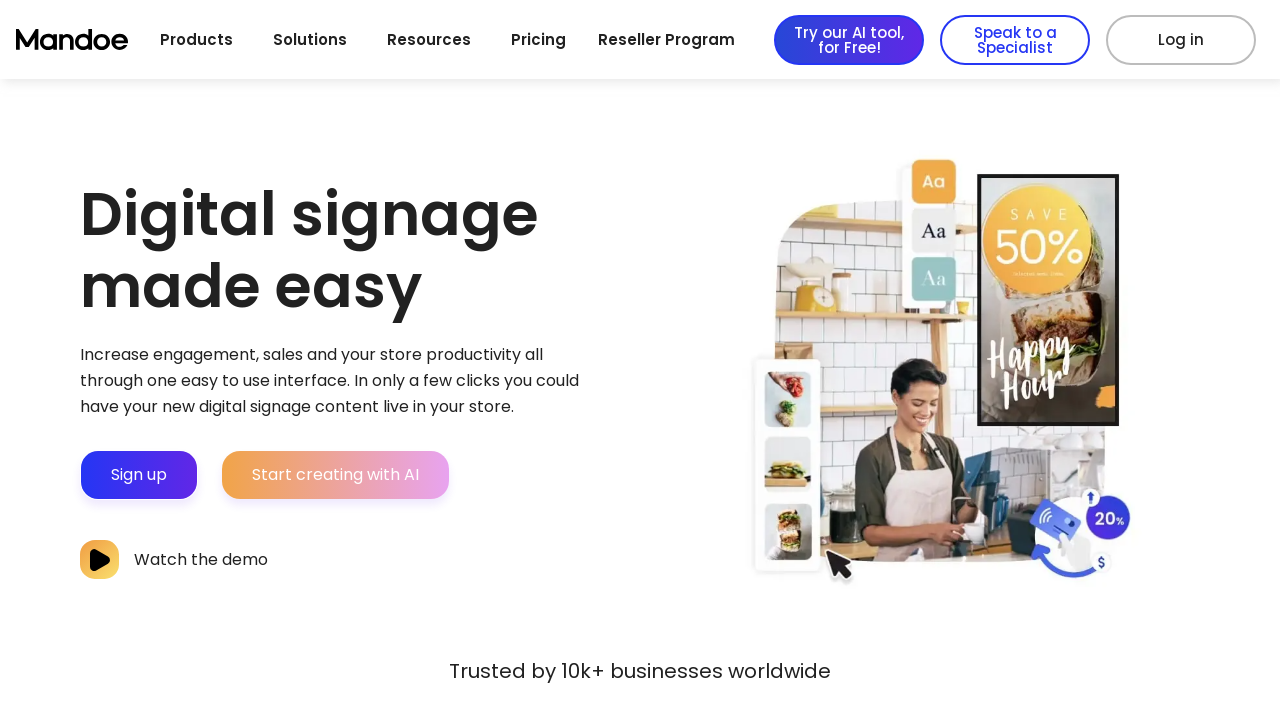

Link 104 is accessible (status < 400)
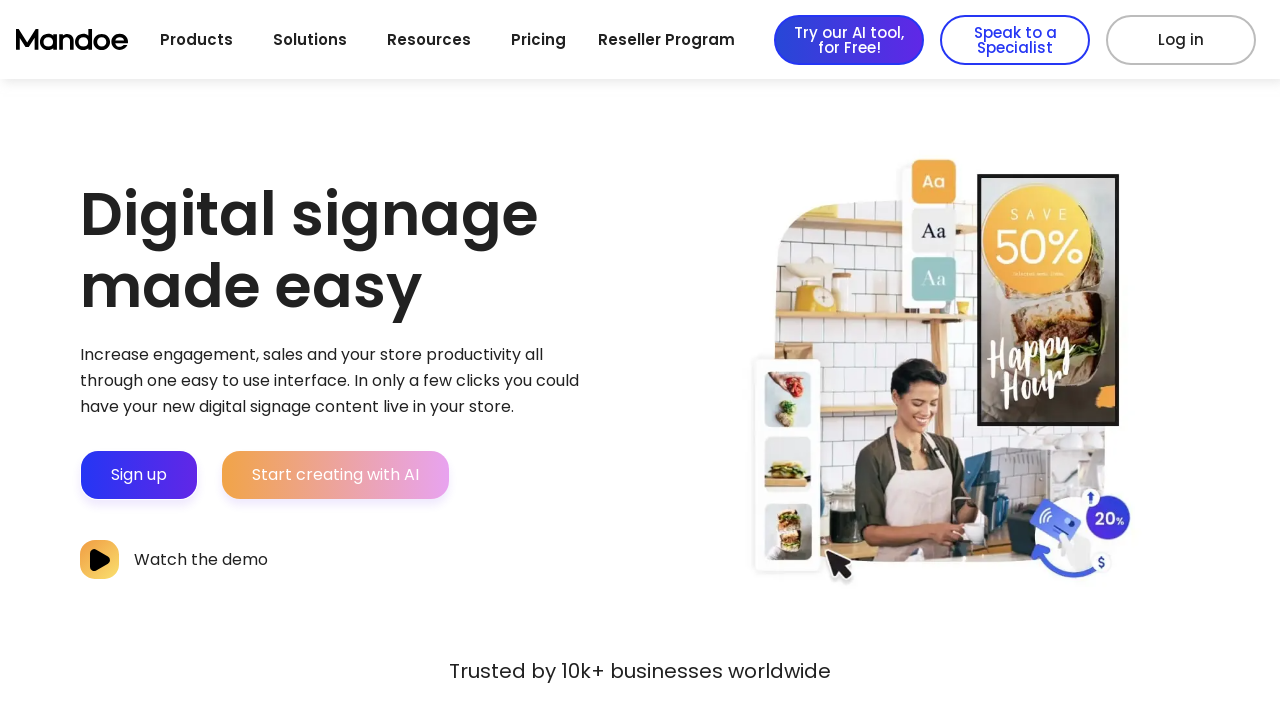

Retrieved URL from link 105: https://mandoemedia.com/ai-magic-create/
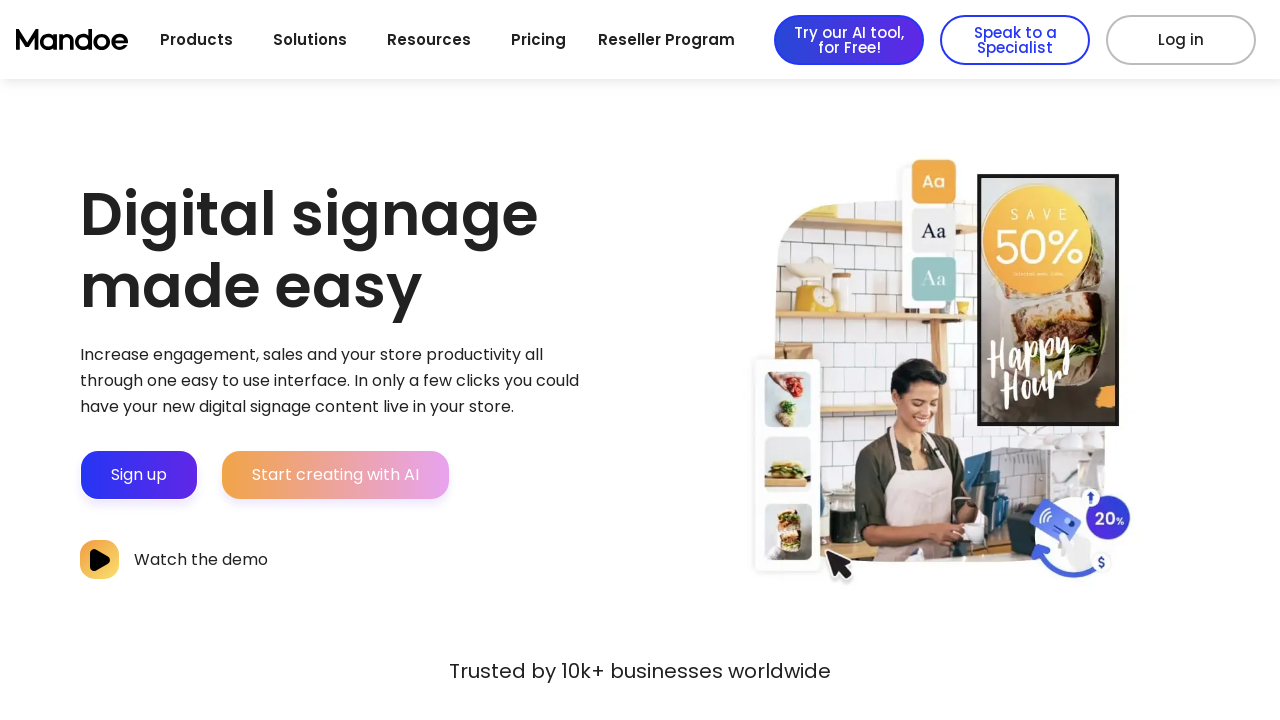

Link 105 (https://mandoemedia.com/ai-magic-create/) returned status code 200
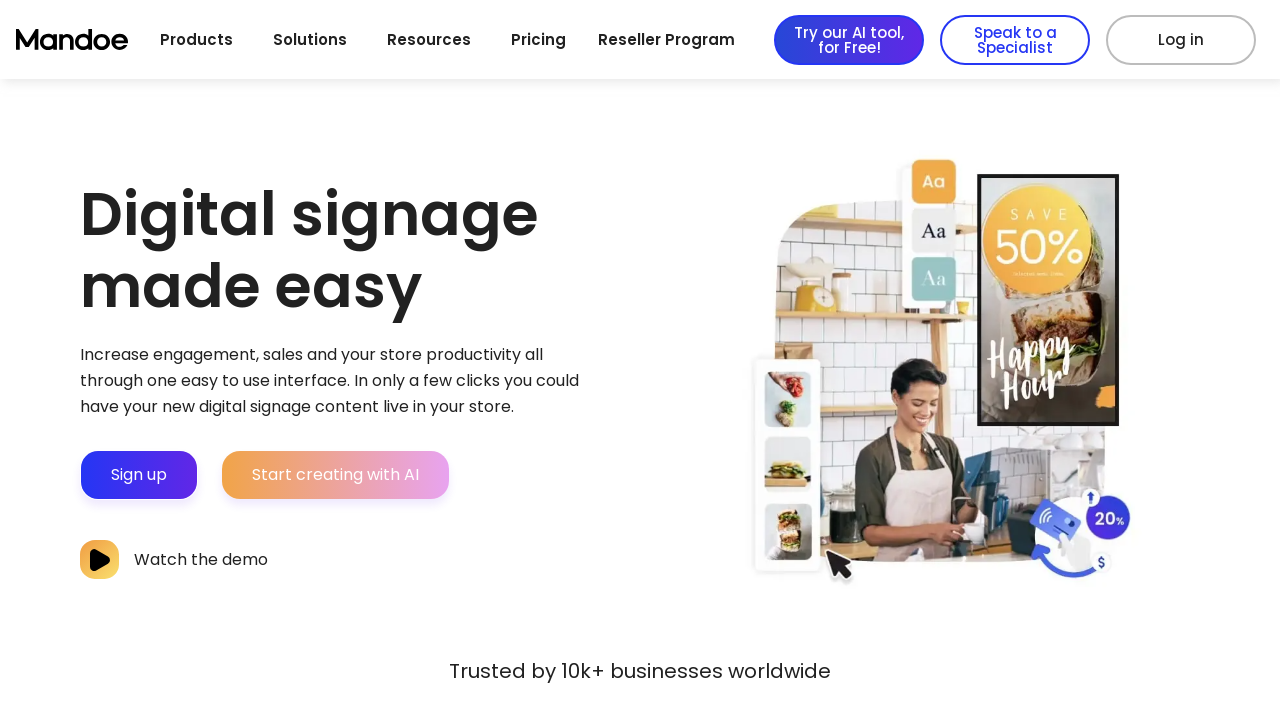

Link 105 is accessible (status < 400)
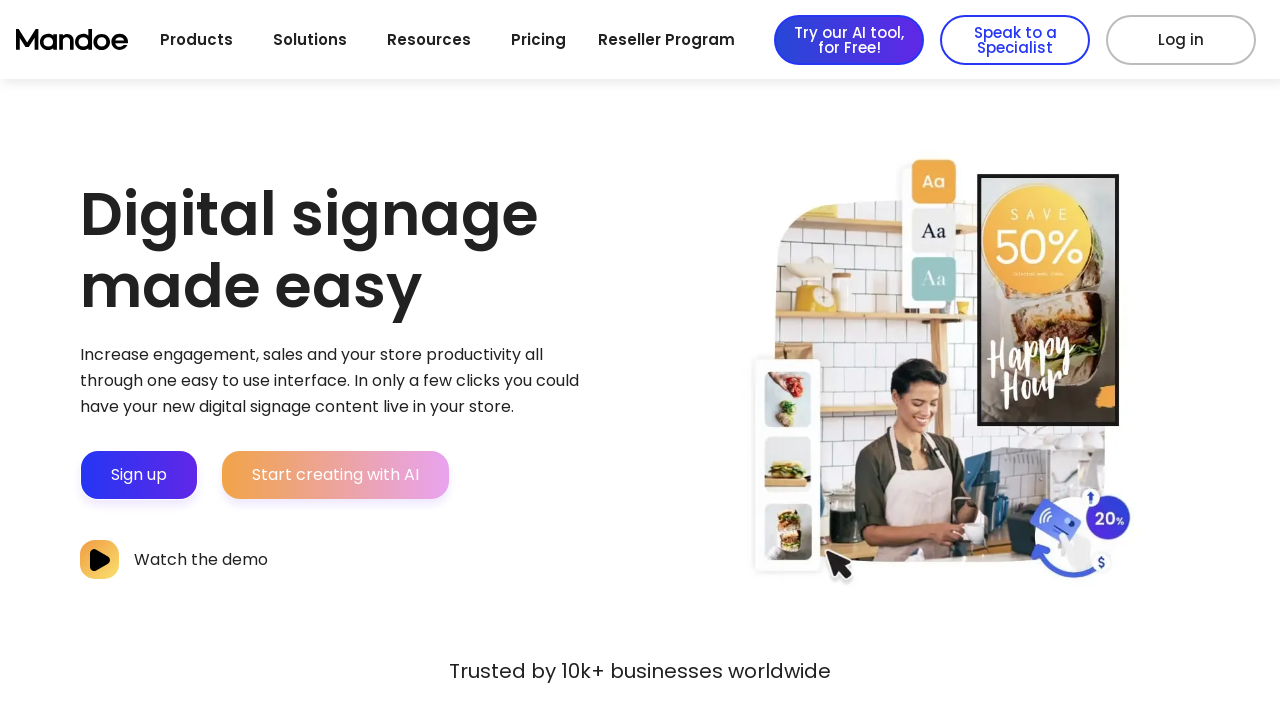

Retrieved URL from link 106: https://dynamicbusiness.com/leadership-2/lets-talk-business/how-to-turn-maybe-into-yes-sales-techniques-that-work.html
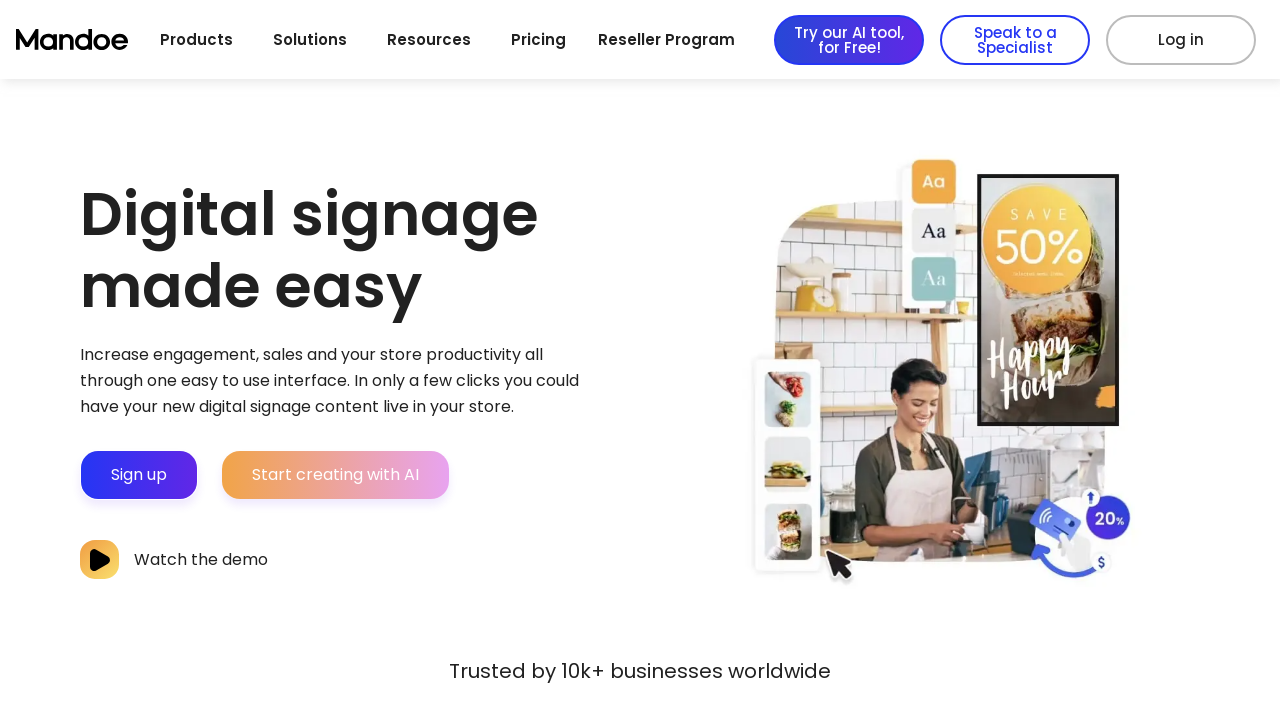

Link 106 (https://dynamicbusiness.com/leadership-2/lets-talk-business/how-to-turn-maybe-into-yes-sales-techniques-that-work.html) returned status code 200
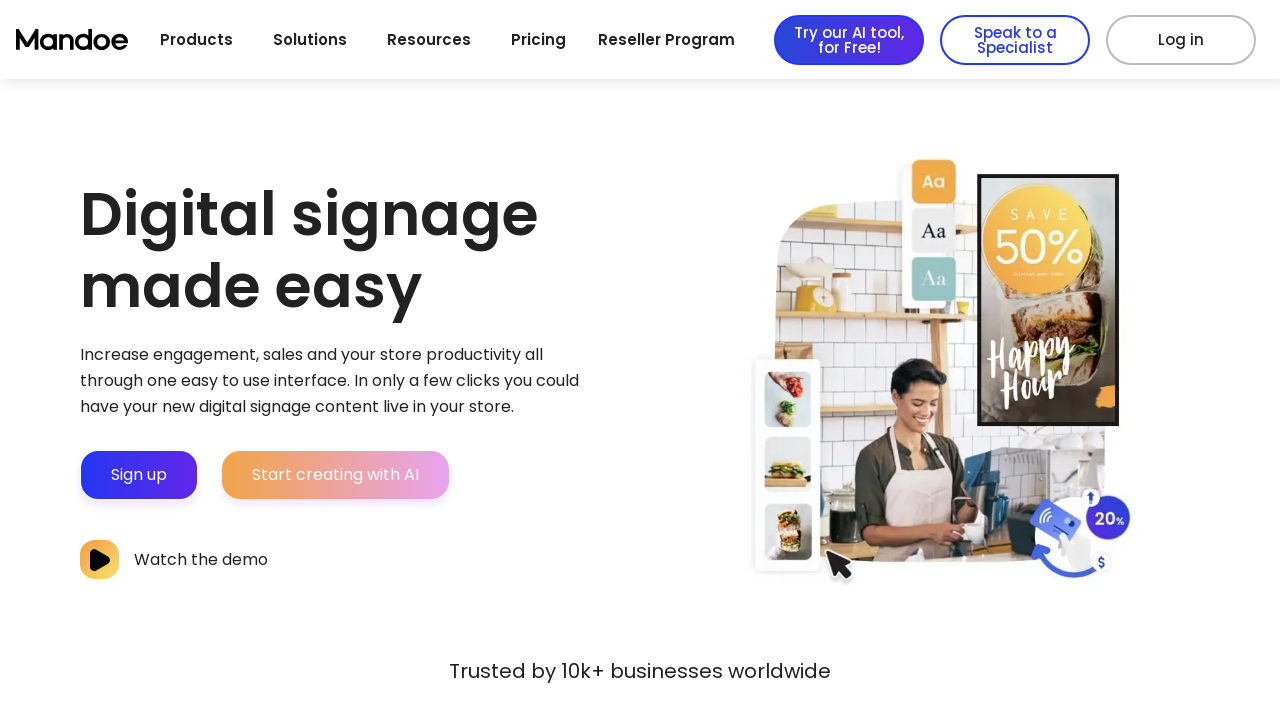

Link 106 is accessible (status < 400)
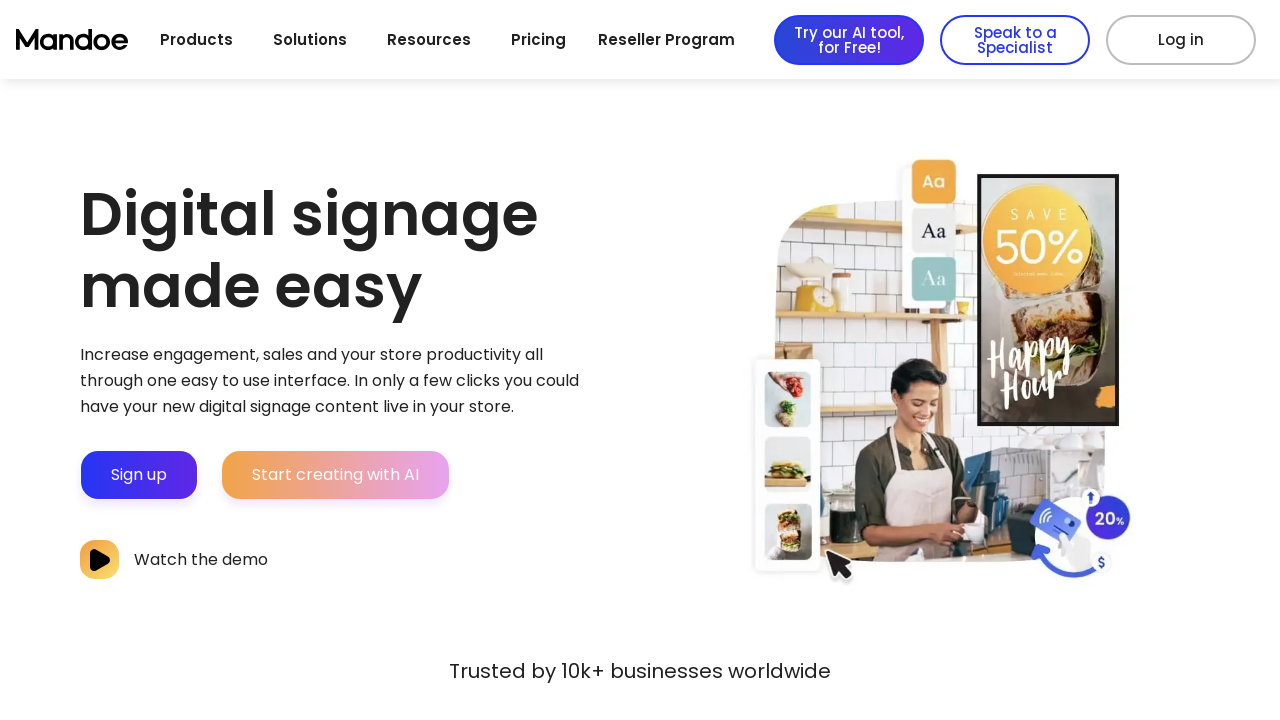

Retrieved URL from link 107: https://powerretail.com.au/getting-retail-ready-for-the-holidays-a-christmas-retail-checklist/
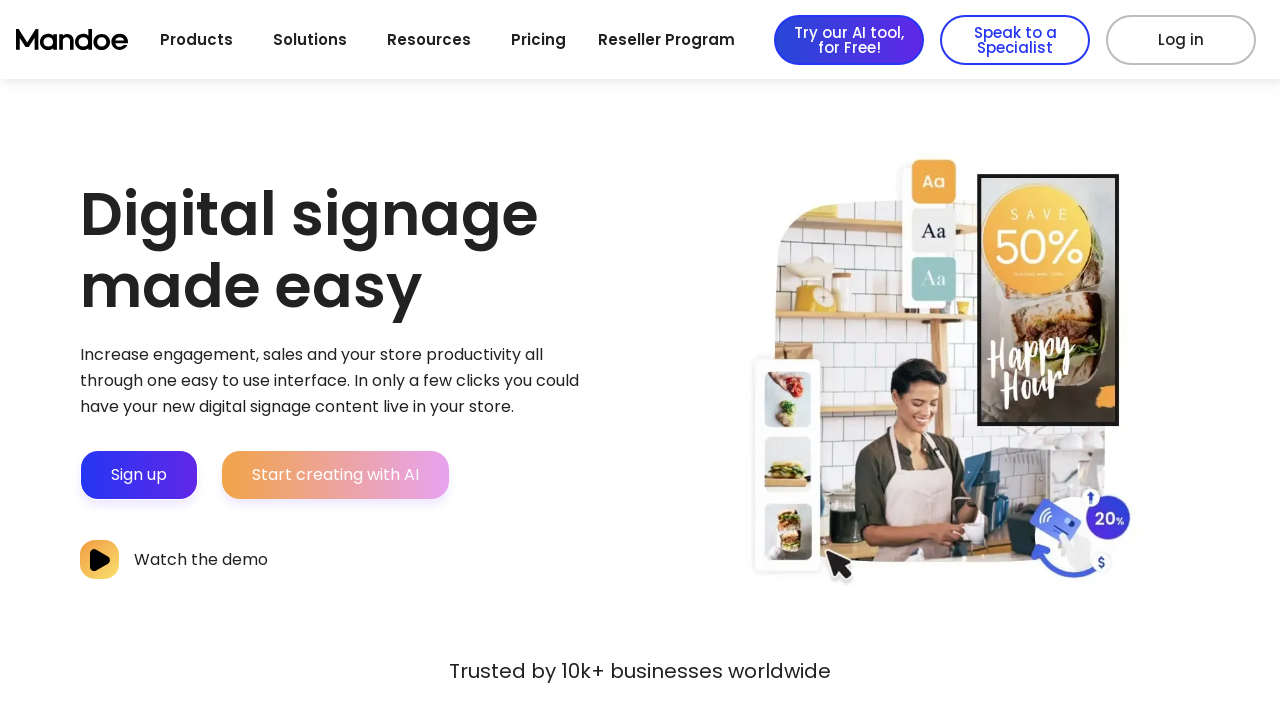

Link 107 (https://powerretail.com.au/getting-retail-ready-for-the-holidays-a-christmas-retail-checklist/) returned status code 403
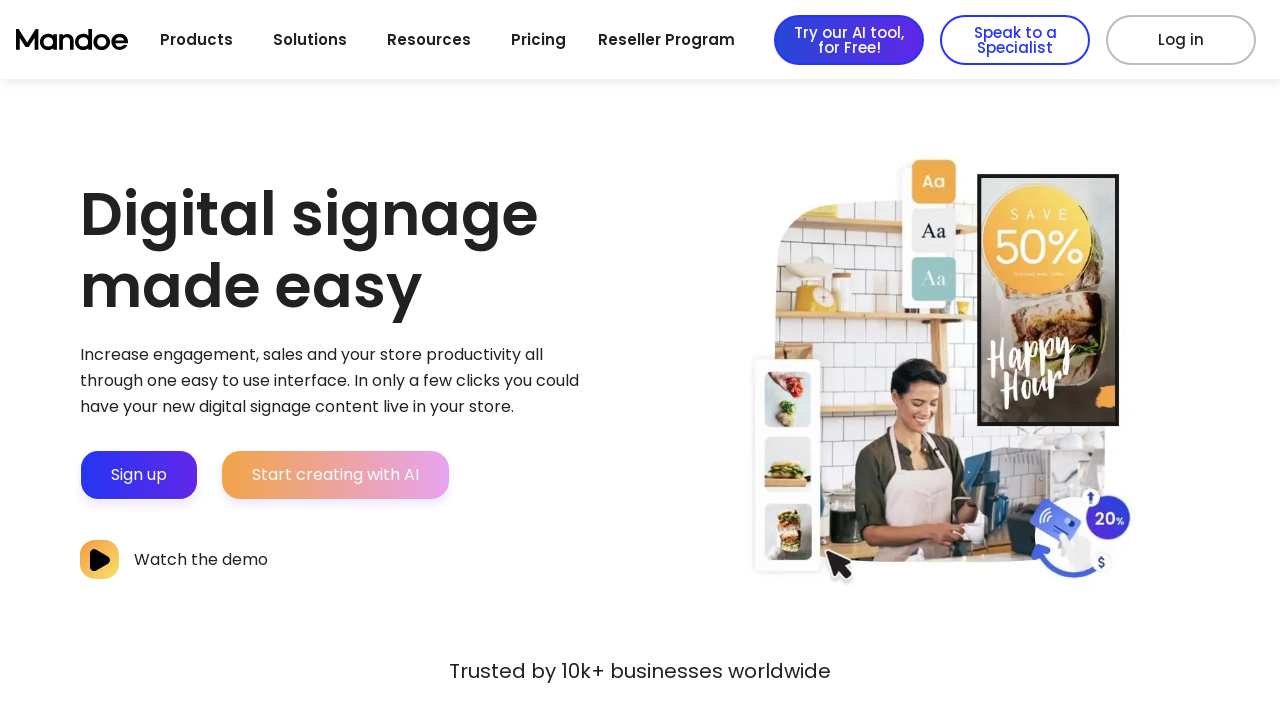

Error checking link 107 (https://powerretail.com.au/getting-retail-ready-for-the-holidays-a-christmas-retail-checklist/): Link https://powerretail.com.au/getting-retail-ready-for-the-holidays-a-christmas-retail-checklist/ returned status 403
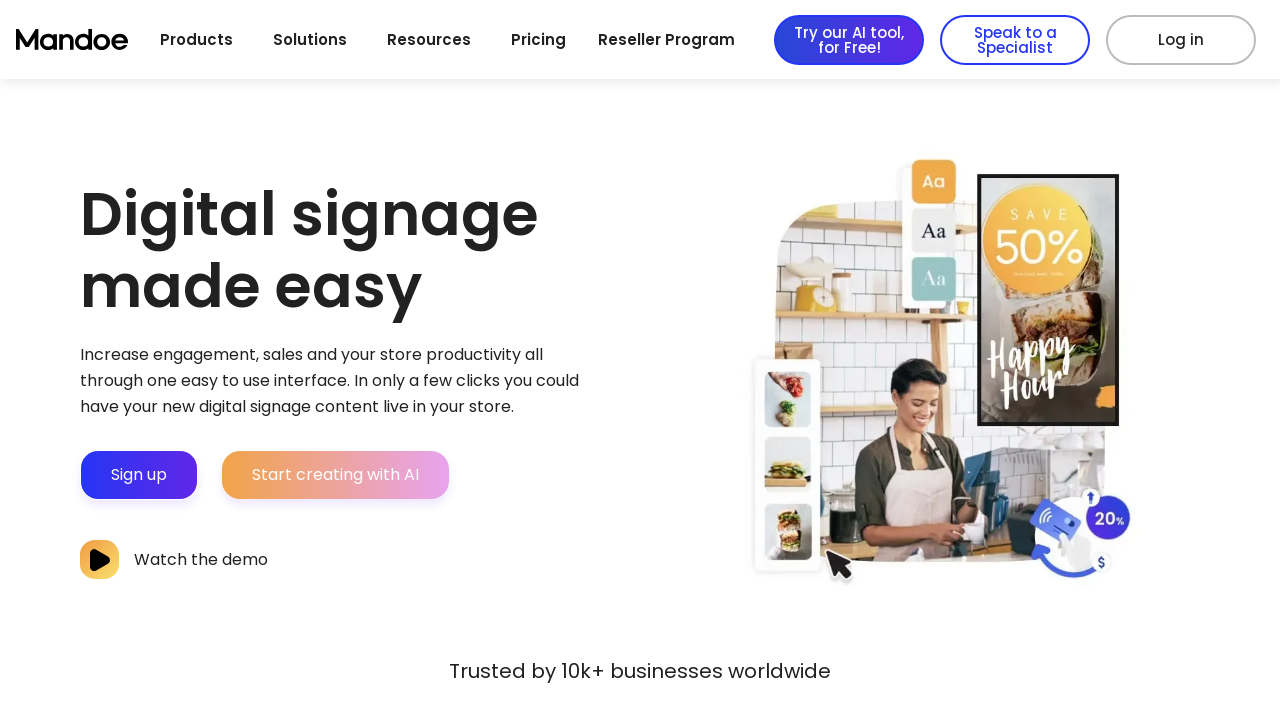

Retrieved URL from link 108: https://www.retailbiz.com.au/topics/marketing/how-hospitality-owners-can-communicate-more-effectively-with-diners/
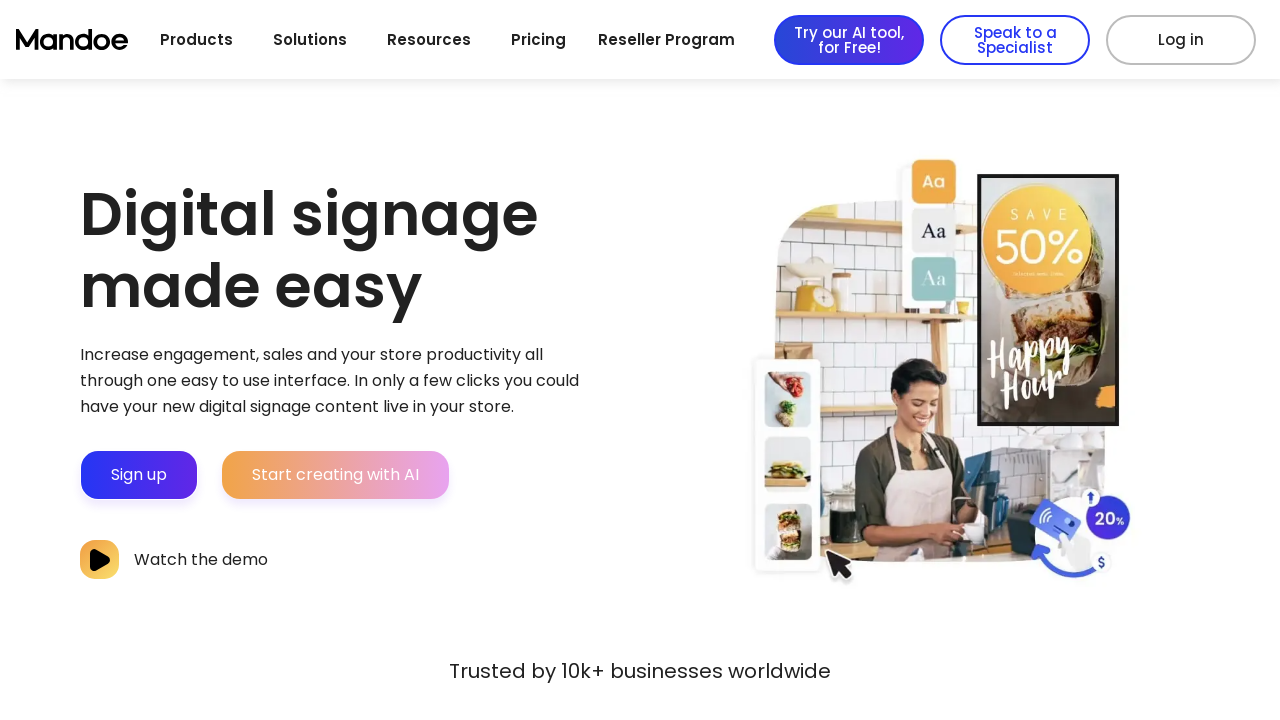

Link 108 (https://www.retailbiz.com.au/topics/marketing/how-hospitality-owners-can-communicate-more-effectively-with-diners/) returned status code 402
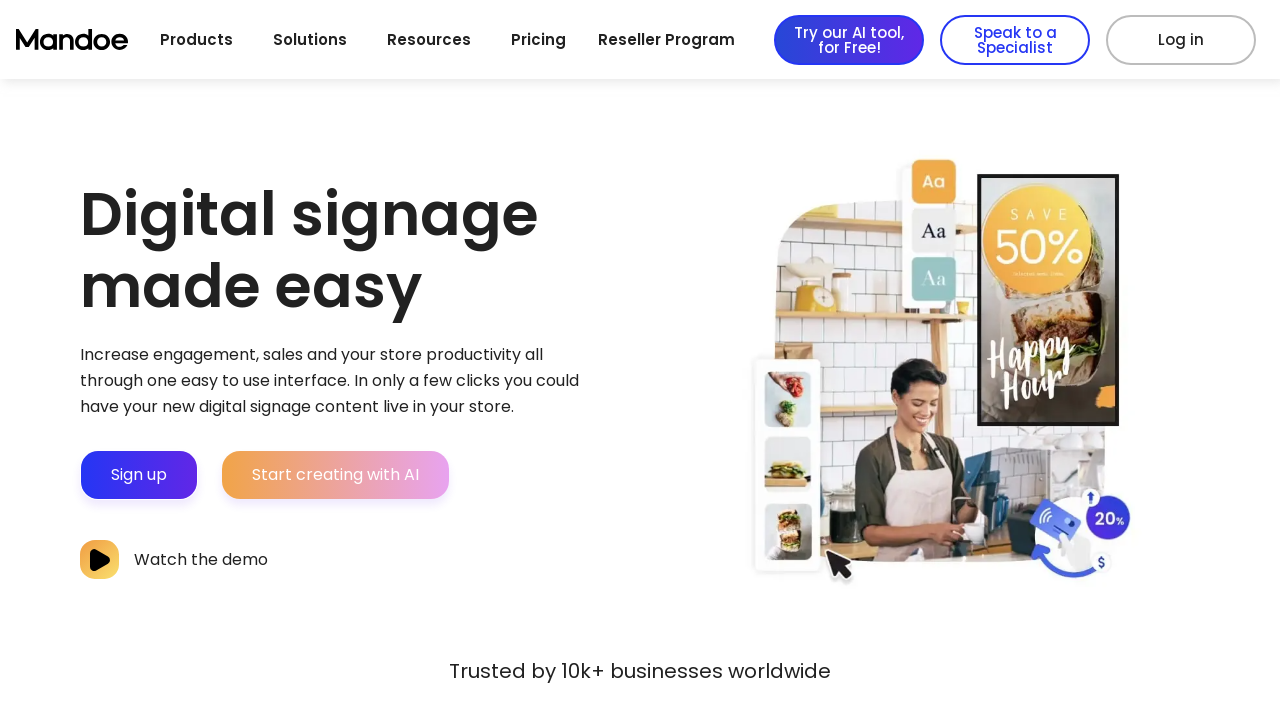

Error checking link 108 (https://www.retailbiz.com.au/topics/marketing/how-hospitality-owners-can-communicate-more-effectively-with-diners/): Link https://www.retailbiz.com.au/topics/marketing/how-hospitality-owners-can-communicate-more-effectively-with-diners/ returned status 402
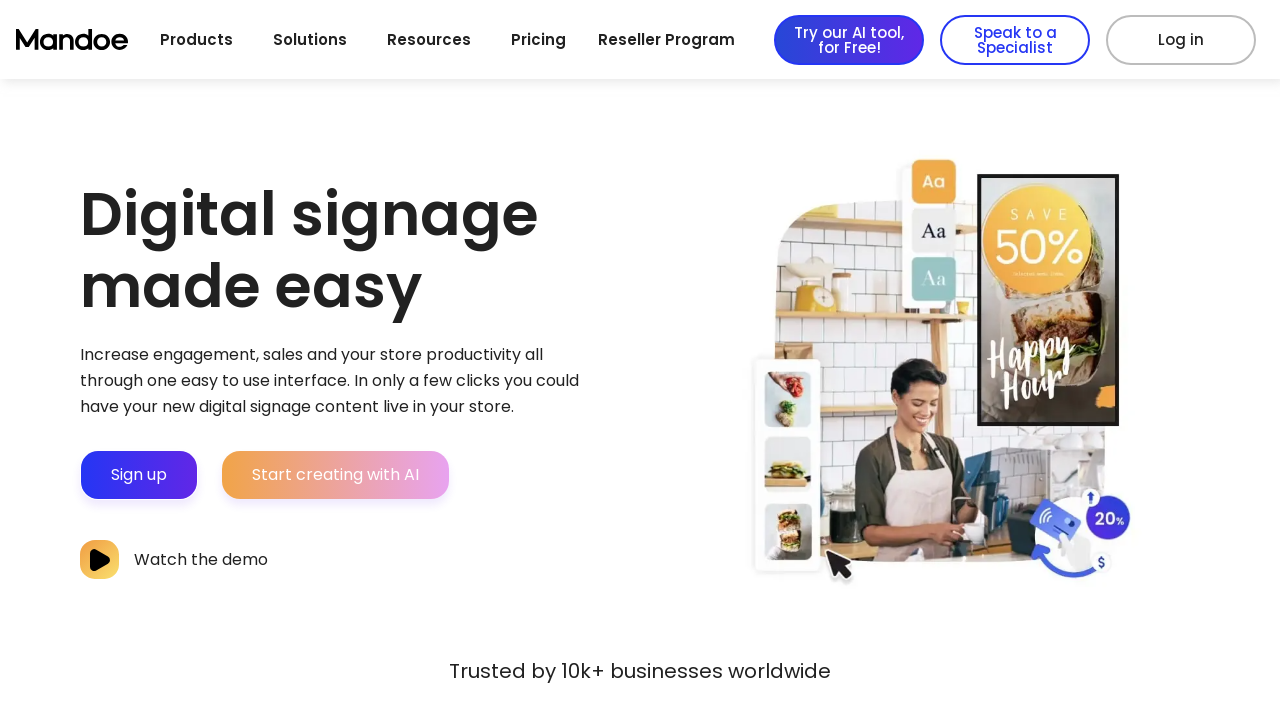

Retrieved URL from link 109: https://smbtech.au/thought-leadership/the-top-5-digital-signage-mistakes-made-by-businesses/
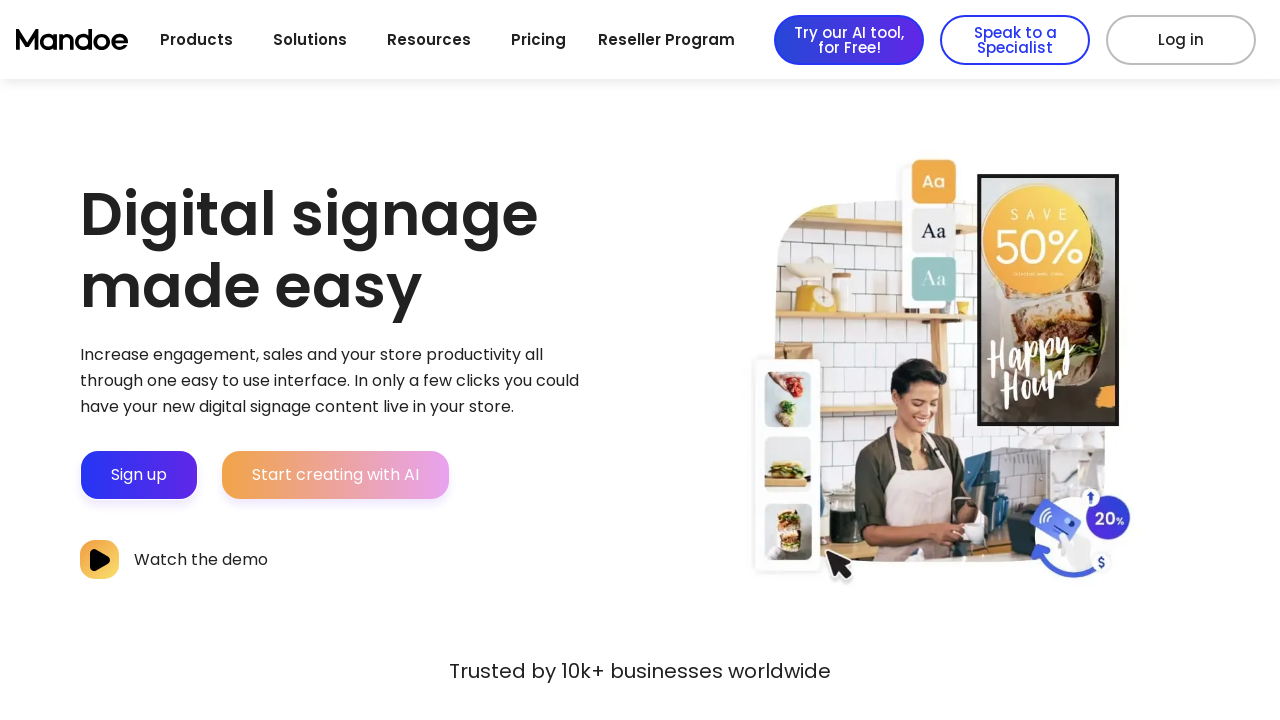

Error checking link 109 (https://smbtech.au/thought-leadership/the-top-5-digital-signage-mistakes-made-by-businesses/): APIRequestContext.get: socket hang up
Call log:
  - → GET https://smbtech.au/thought-leadership/the-top-5-digital-signage-mistakes-made-by-businesses/
  -     - user-agent: Mozilla/5.0 (Macintosh; Intel Mac OS X 10_15_7) AppleWebKit/537.36 (KHTML, like Gecko) Chrome/131.0.0.0 Safari/537.36; ClaudeBot/1.0; +claudebot@anthropic.com)
  -     - accept: */*
  -     - accept-encoding: gzip,deflate,br

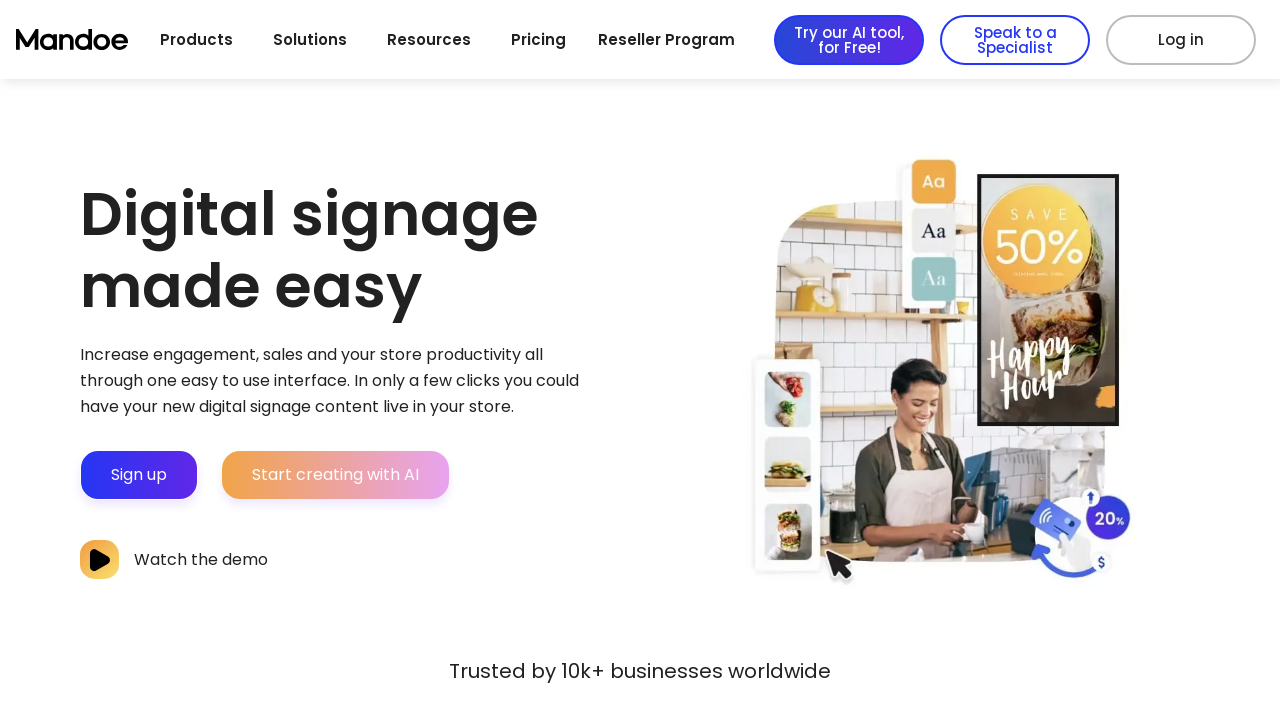

Retrieved URL from link 110: https://www.mi-3.com.au/24-09-2024/mandoe-media-unveils-ai-magic-create-digital-signage-content-creation
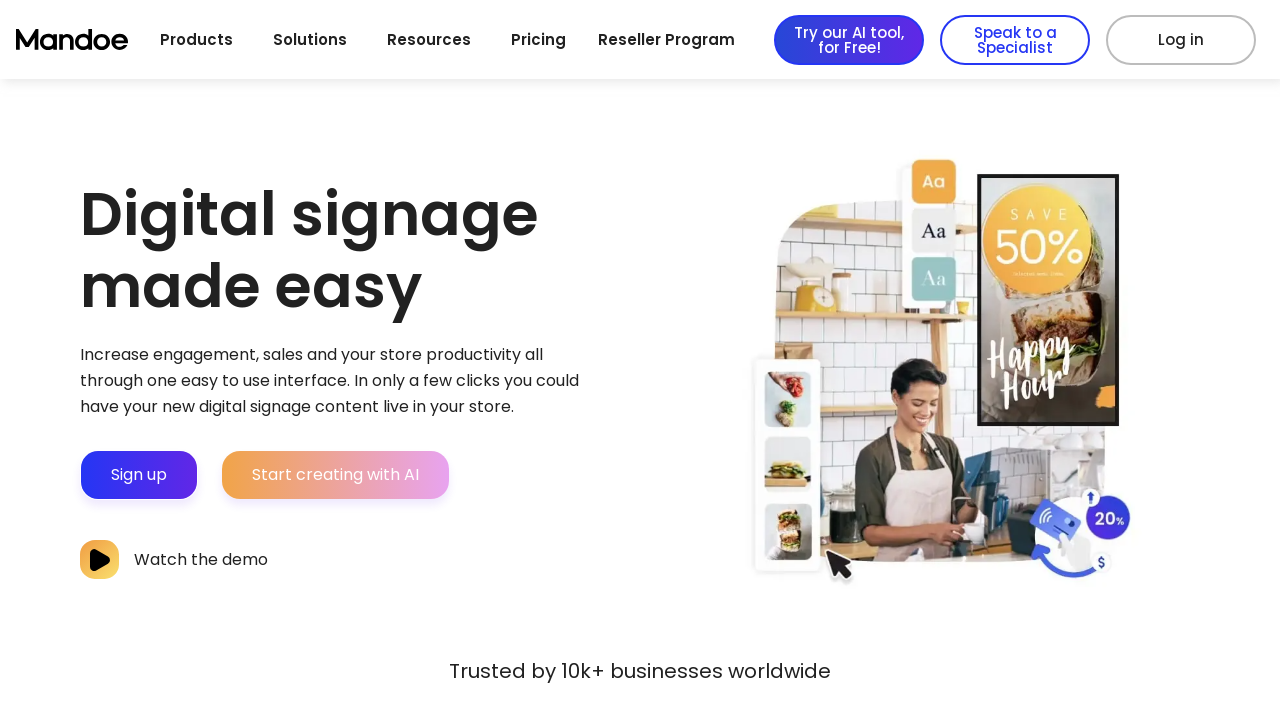

Link 110 (https://www.mi-3.com.au/24-09-2024/mandoe-media-unveils-ai-magic-create-digital-signage-content-creation) returned status code 403
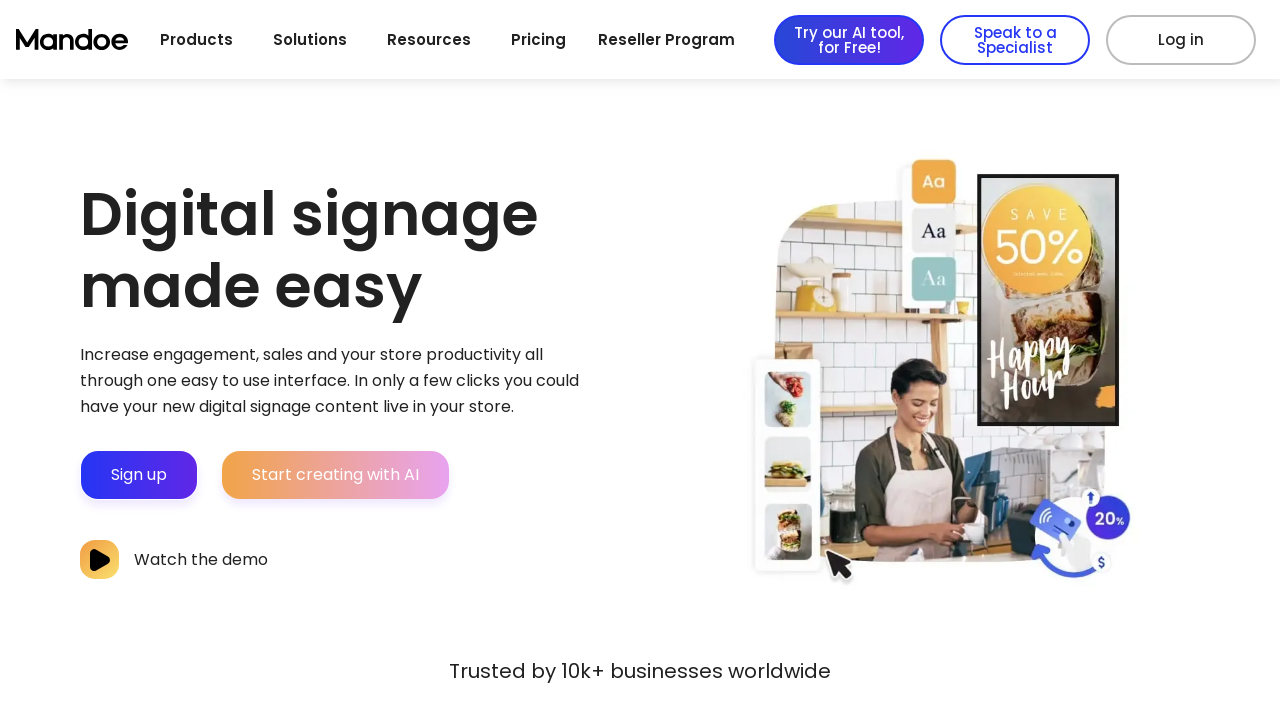

Error checking link 110 (https://www.mi-3.com.au/24-09-2024/mandoe-media-unveils-ai-magic-create-digital-signage-content-creation): Link https://www.mi-3.com.au/24-09-2024/mandoe-media-unveils-ai-magic-create-digital-signage-content-creation returned status 403
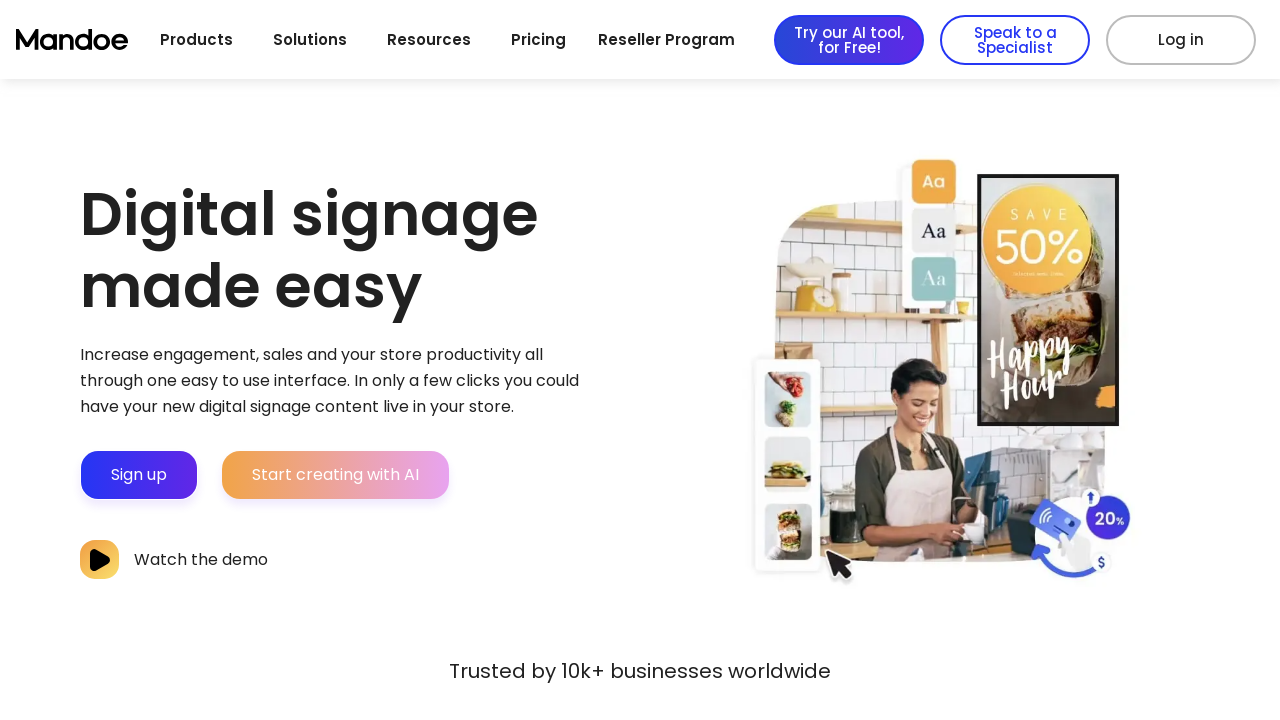

Retrieved URL from link 111: https://channellife.com.au/story/ai-tool-boosts-small-biz-sales-by-30-mandoe-media-reports
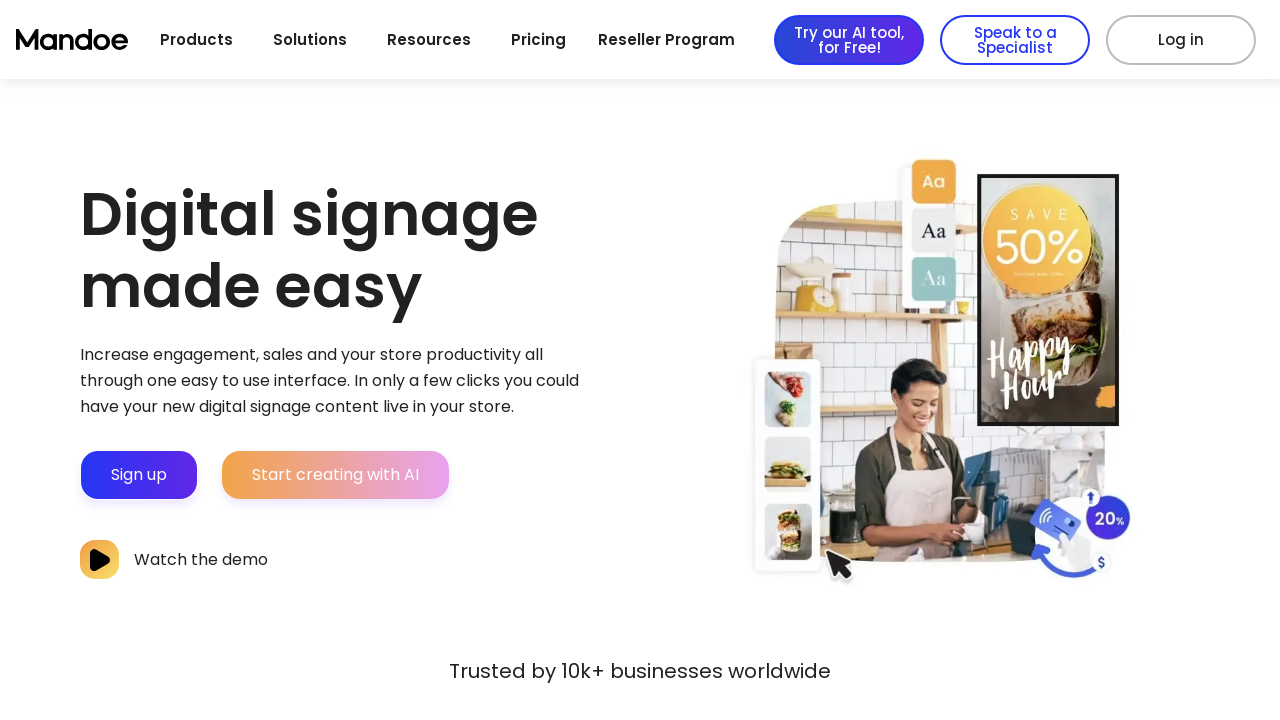

Link 111 (https://channellife.com.au/story/ai-tool-boosts-small-biz-sales-by-30-mandoe-media-reports) returned status code 200
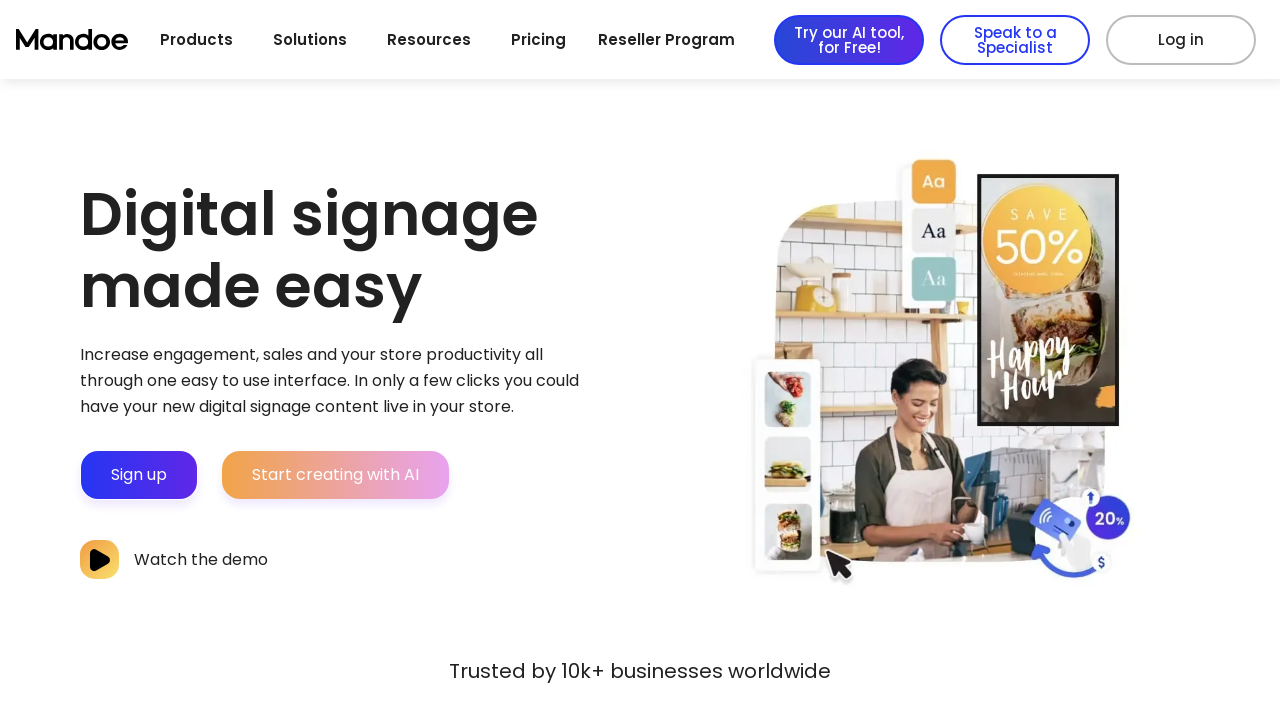

Link 111 is accessible (status < 400)
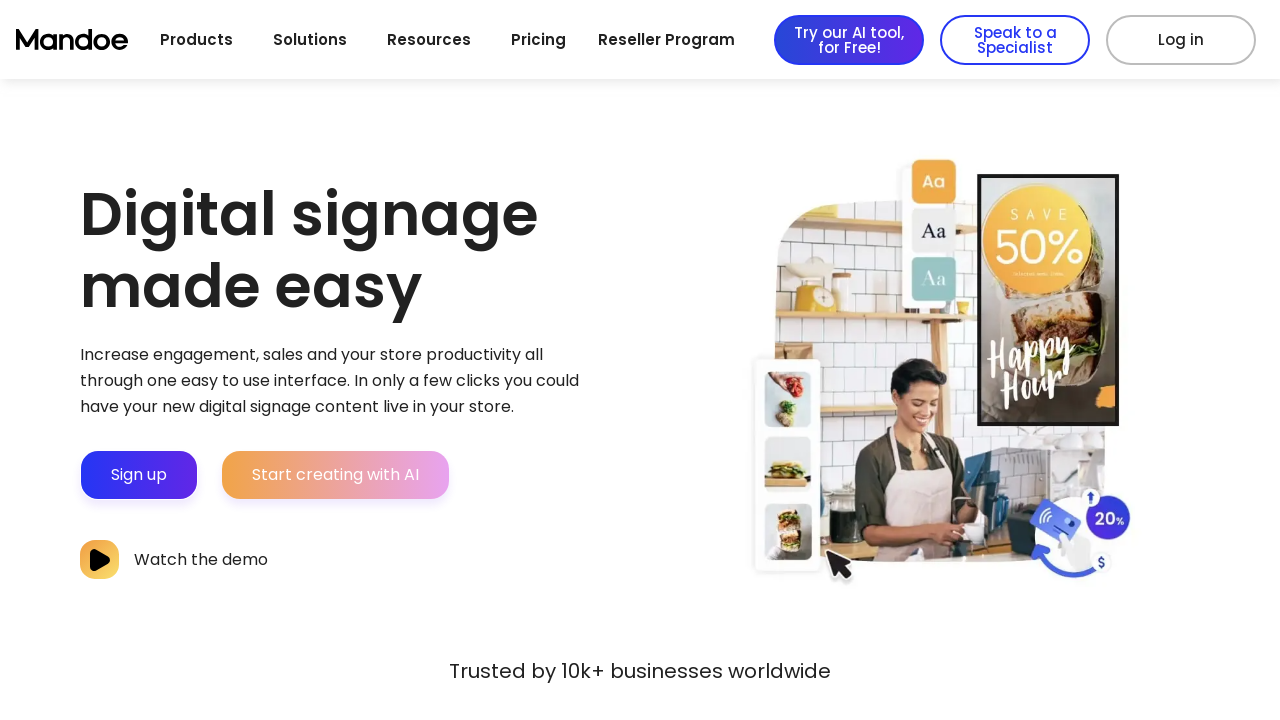

Retrieved URL from link 112: https://cmotech.asia/story/ai-tool-boosts-small-biz-sales-by-30-mandoe-media-reports
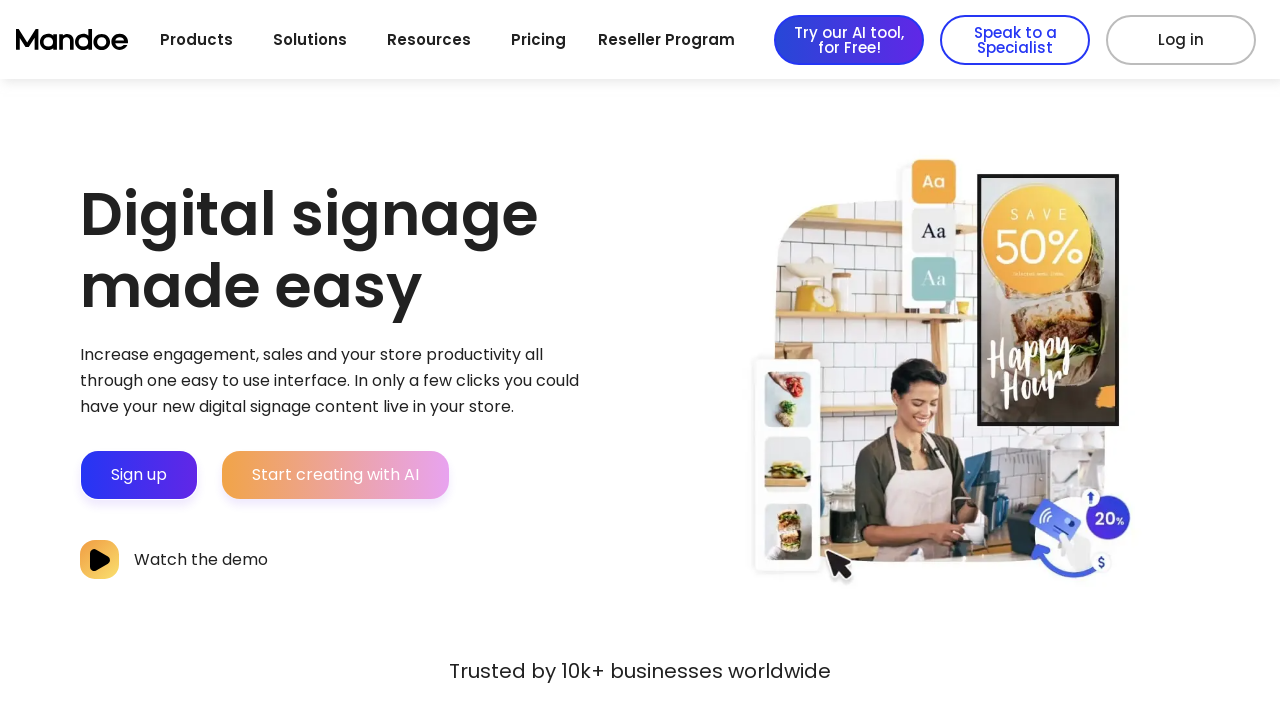

Link 112 (https://cmotech.asia/story/ai-tool-boosts-small-biz-sales-by-30-mandoe-media-reports) returned status code 200
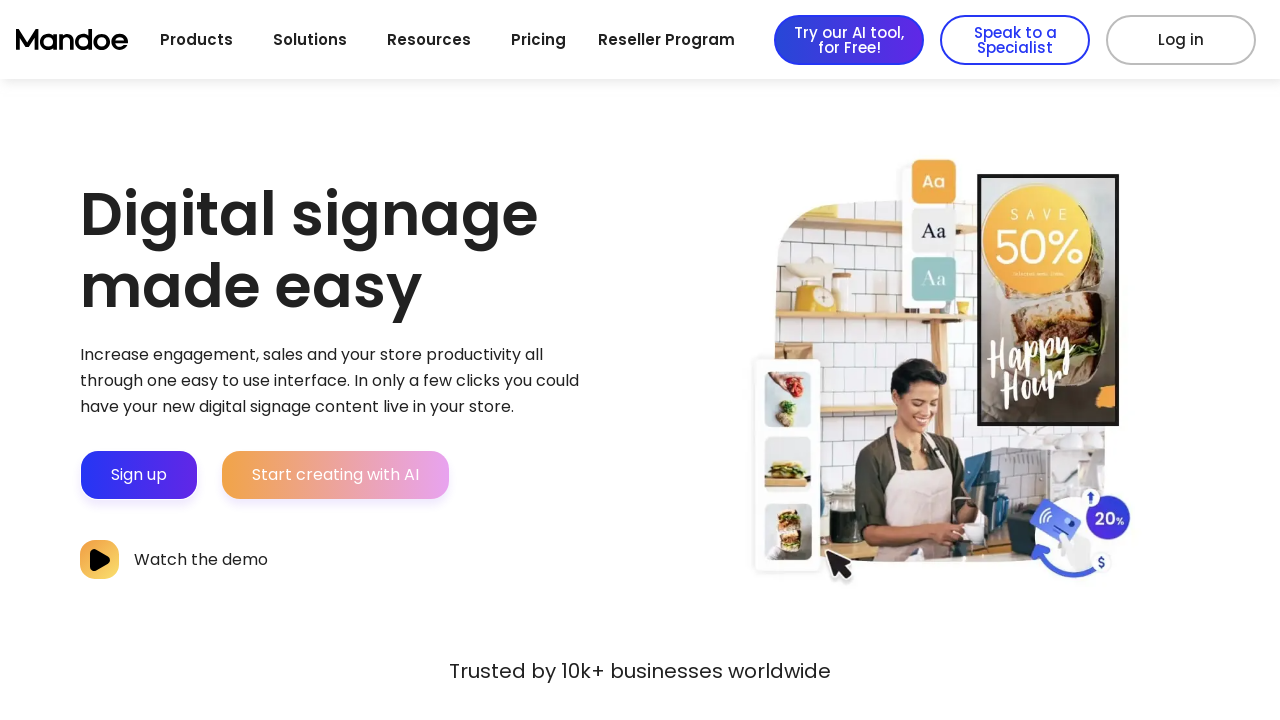

Link 112 is accessible (status < 400)
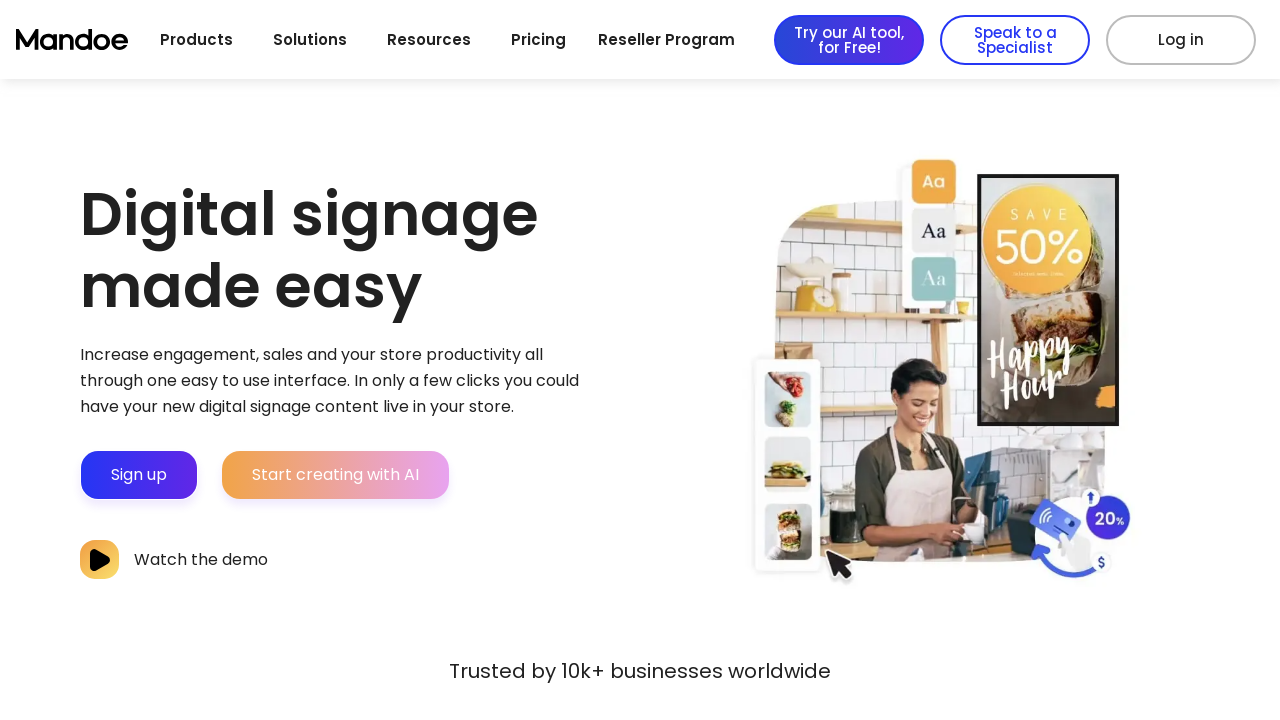

Retrieved URL from link 113: https://ecommercenews.com.au/story/ai-tool-boosts-small-biz-sales-by-30-mandoe-media-reports
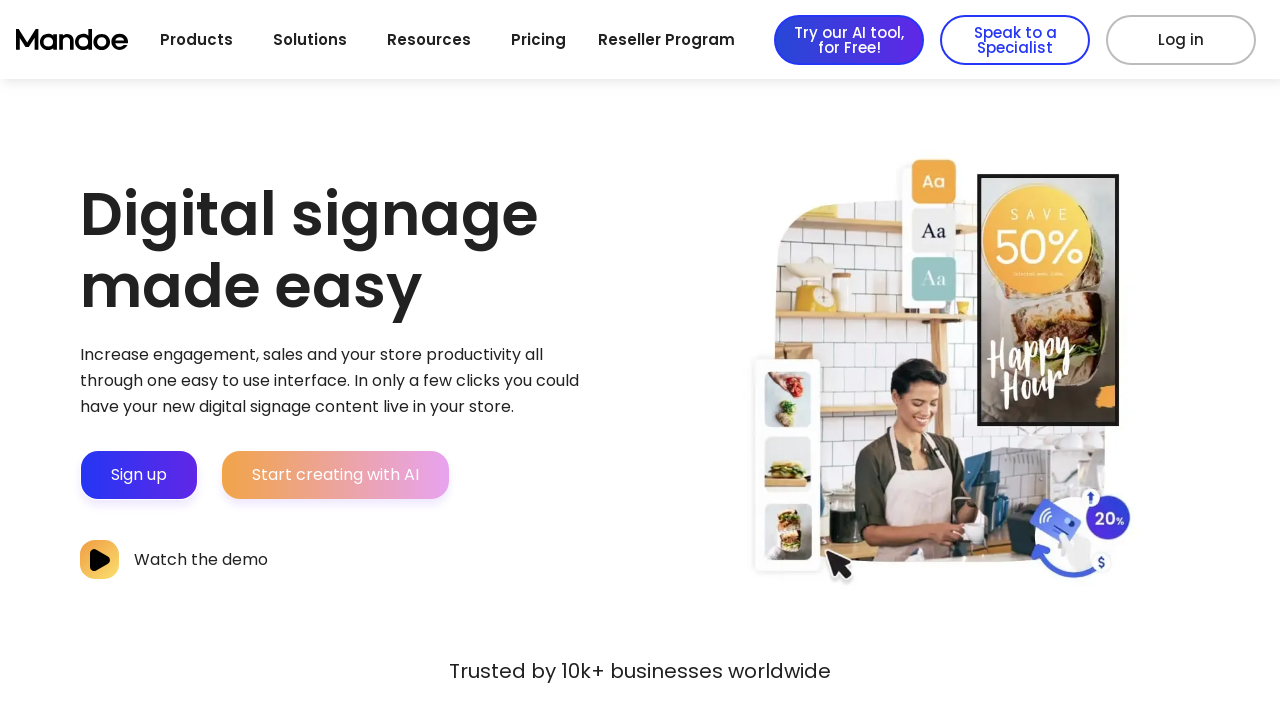

Link 113 (https://ecommercenews.com.au/story/ai-tool-boosts-small-biz-sales-by-30-mandoe-media-reports) returned status code 200
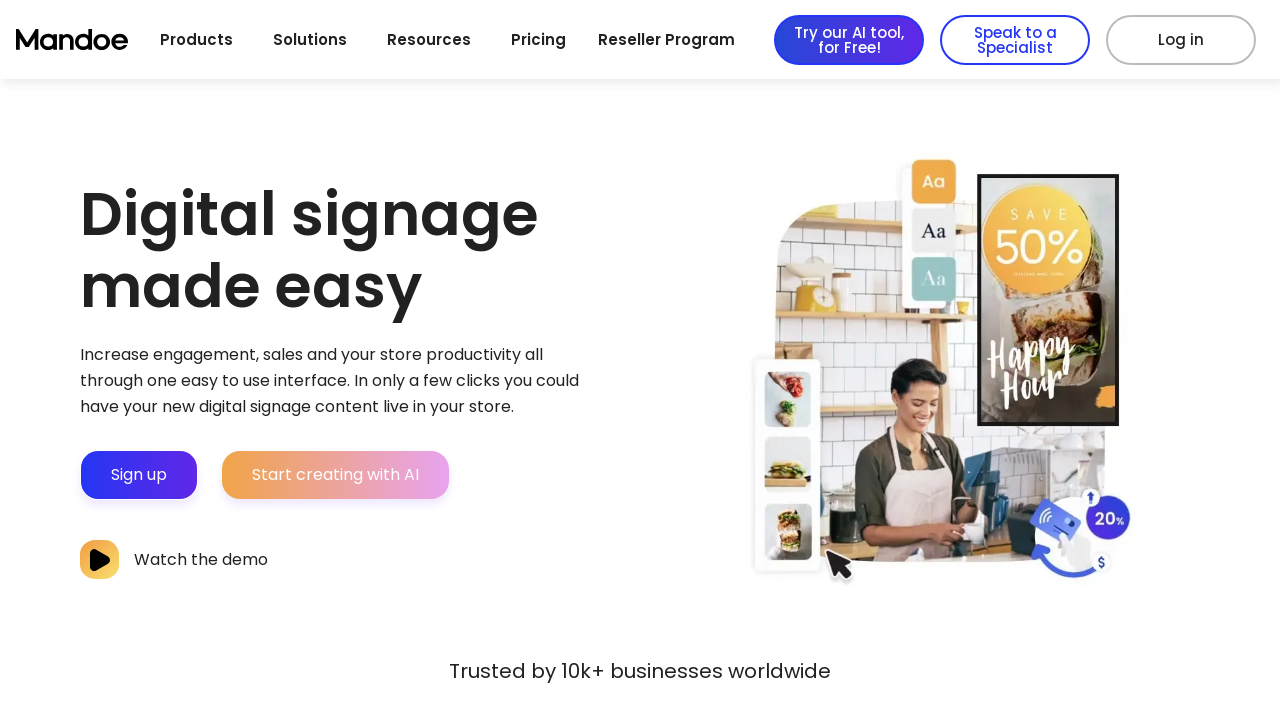

Link 113 is accessible (status < 400)
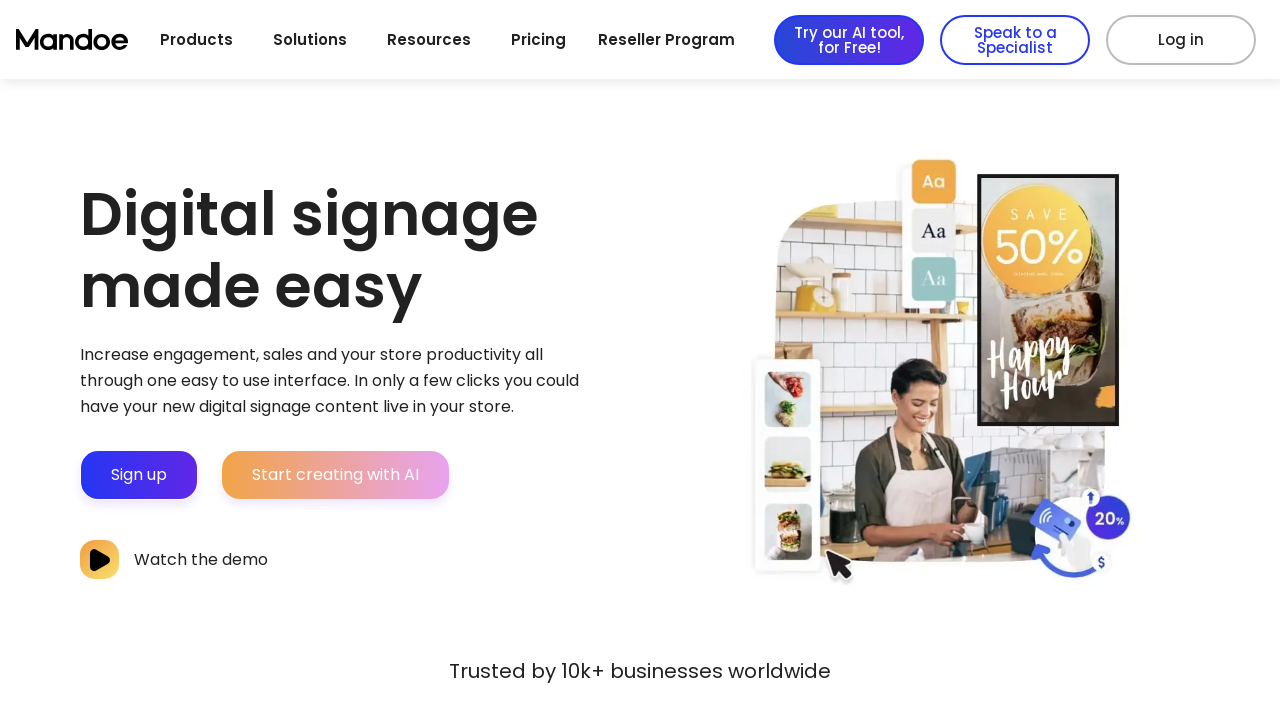

Retrieved URL from link 114: https://itbrief.com.au/story/ai-tool-boosts-small-biz-sales-by-30-mandoe-media-reports
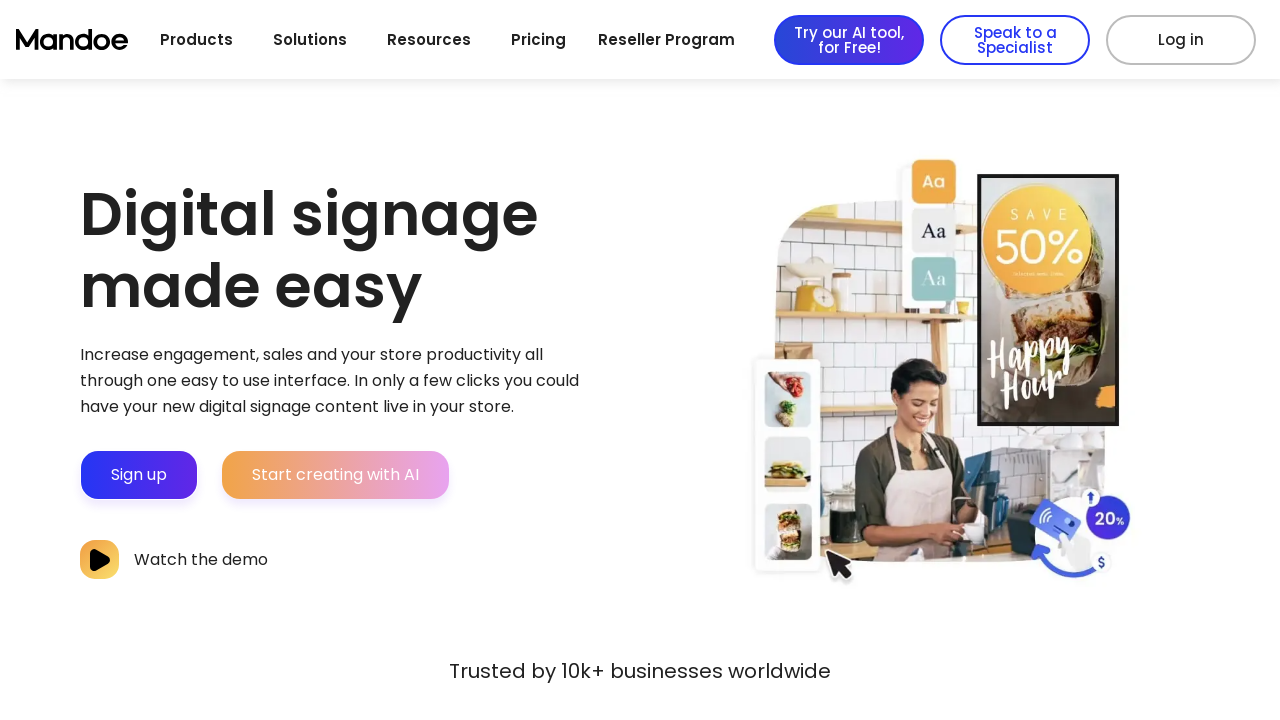

Link 114 (https://itbrief.com.au/story/ai-tool-boosts-small-biz-sales-by-30-mandoe-media-reports) returned status code 200
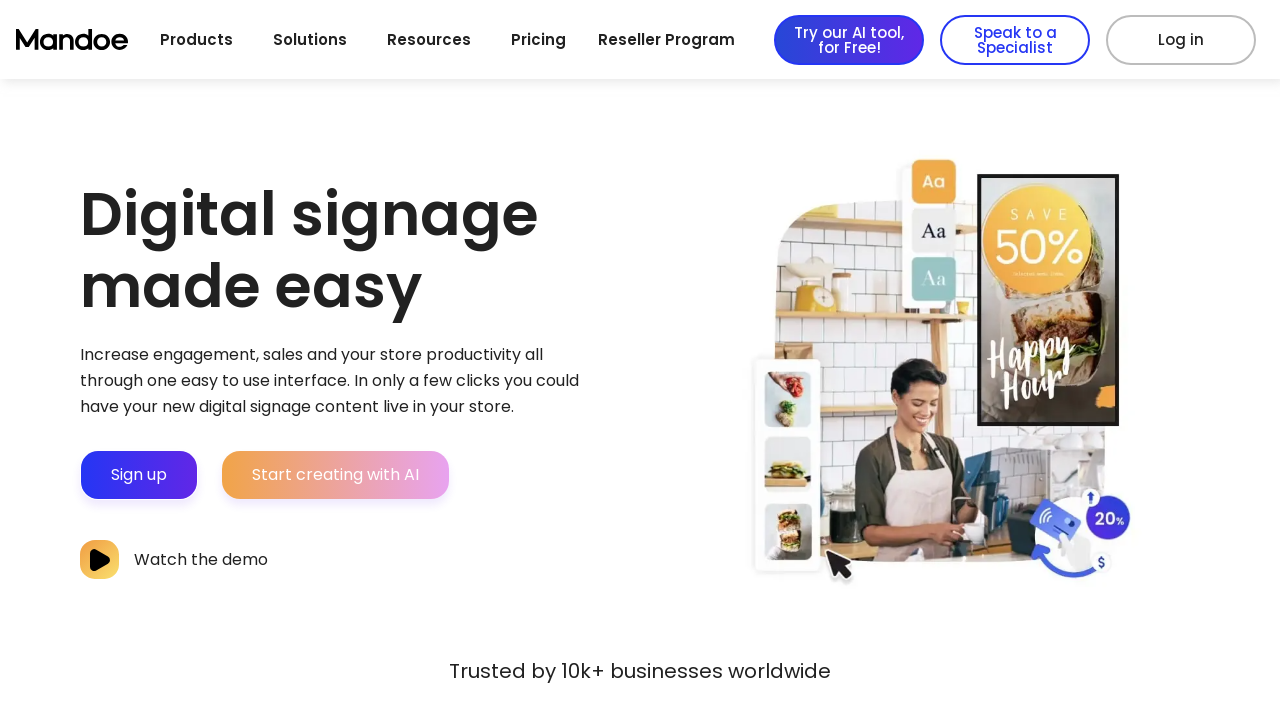

Link 114 is accessible (status < 400)
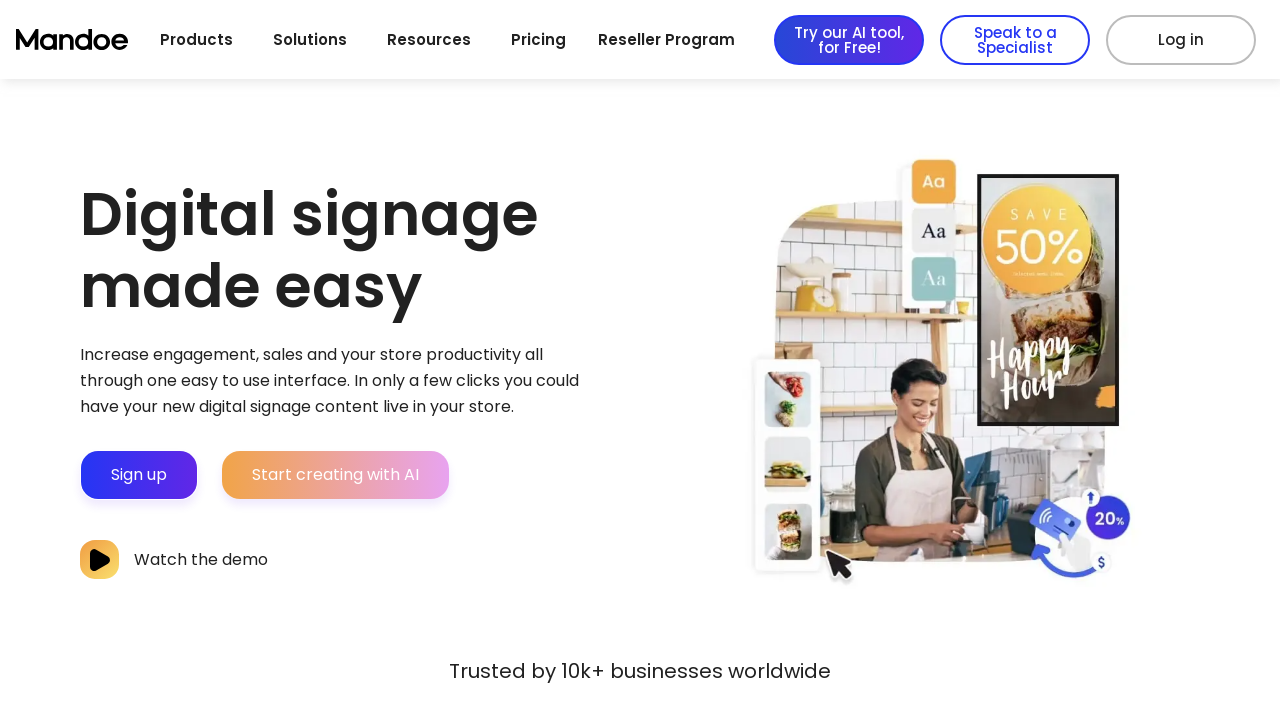

Retrieved URL from link 115: https://mandoemedia.com/industries/
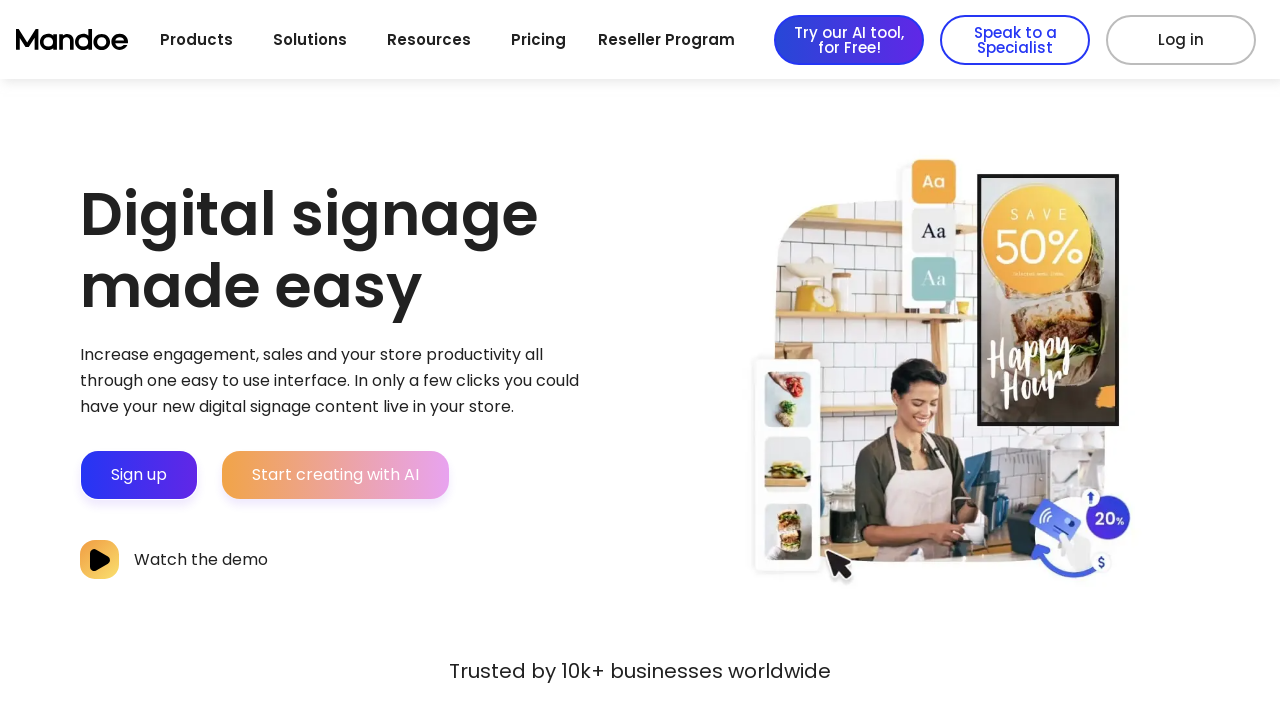

Link 115 (https://mandoemedia.com/industries/) returned status code 200
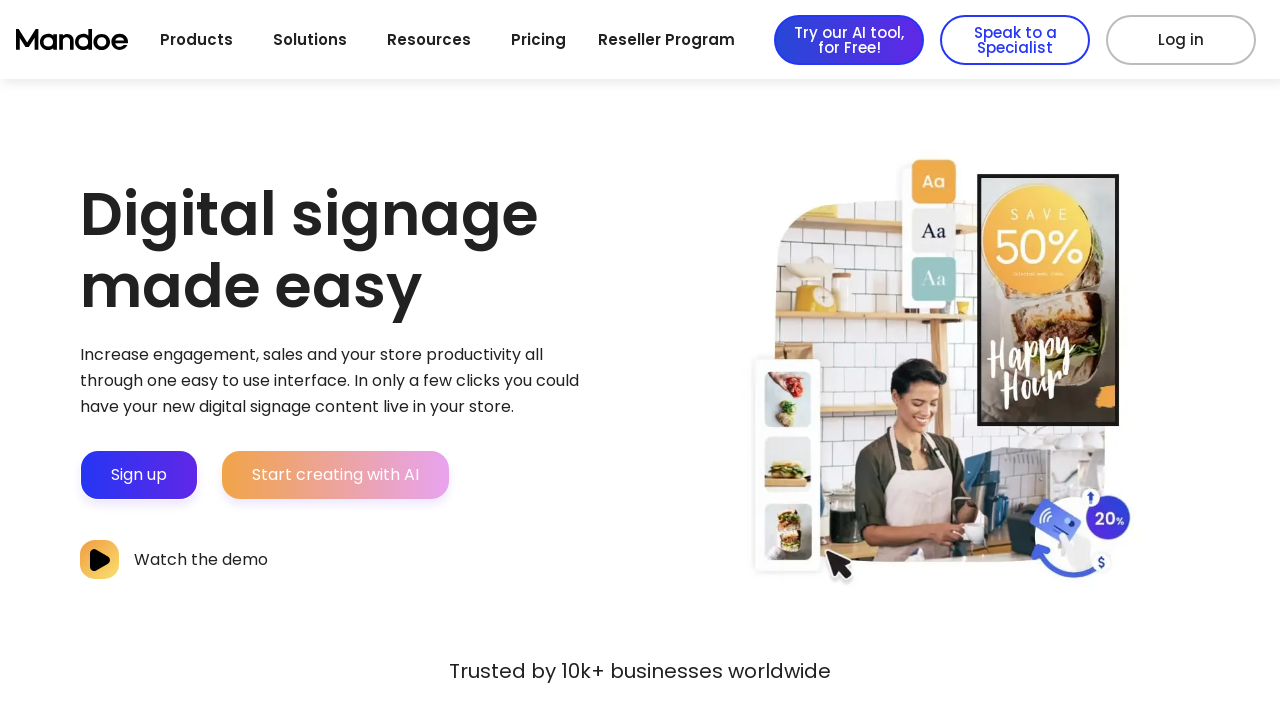

Link 115 is accessible (status < 400)
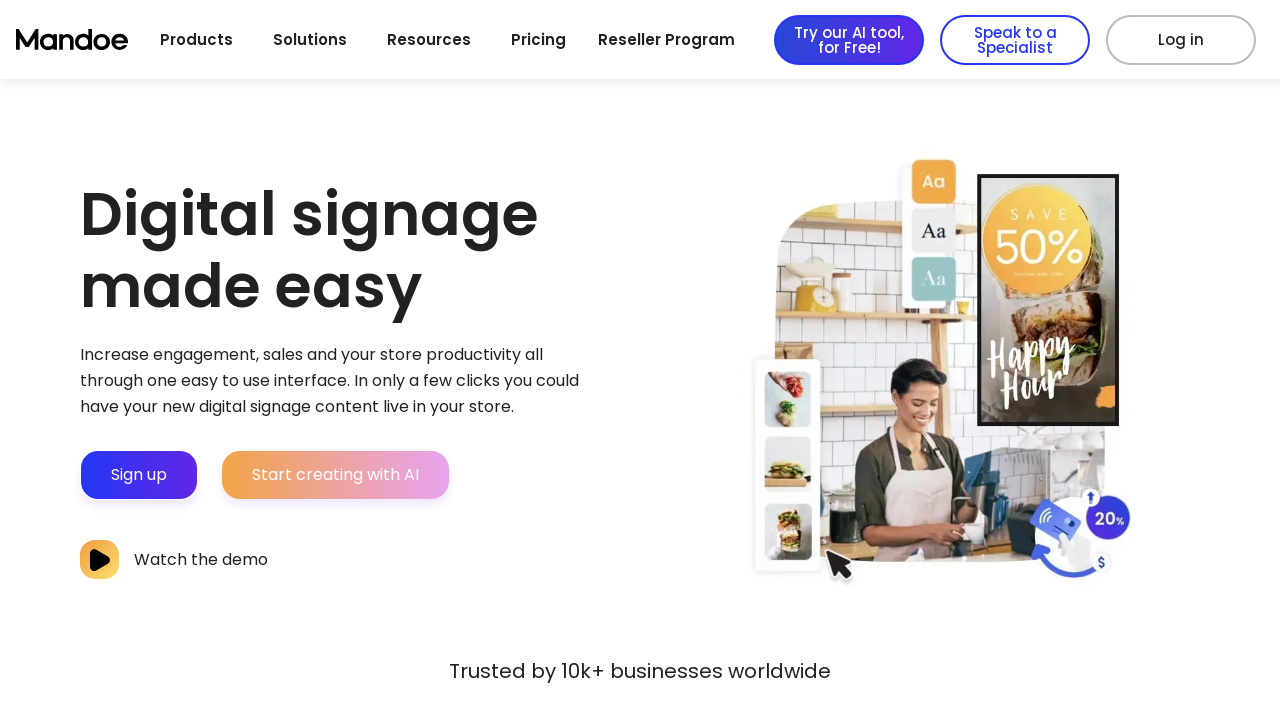

Retrieved URL from link 116: https://activate.mandoemedia.com/signup
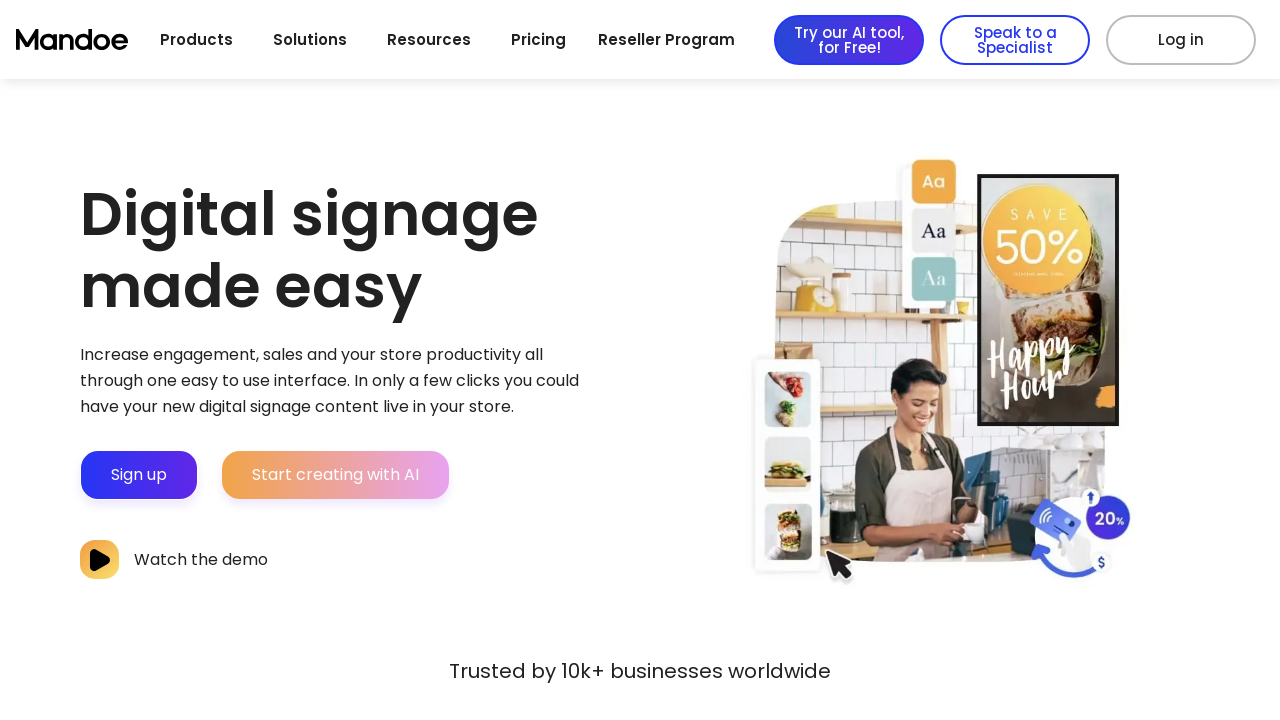

Link 116 (https://activate.mandoemedia.com/signup) returned status code 200
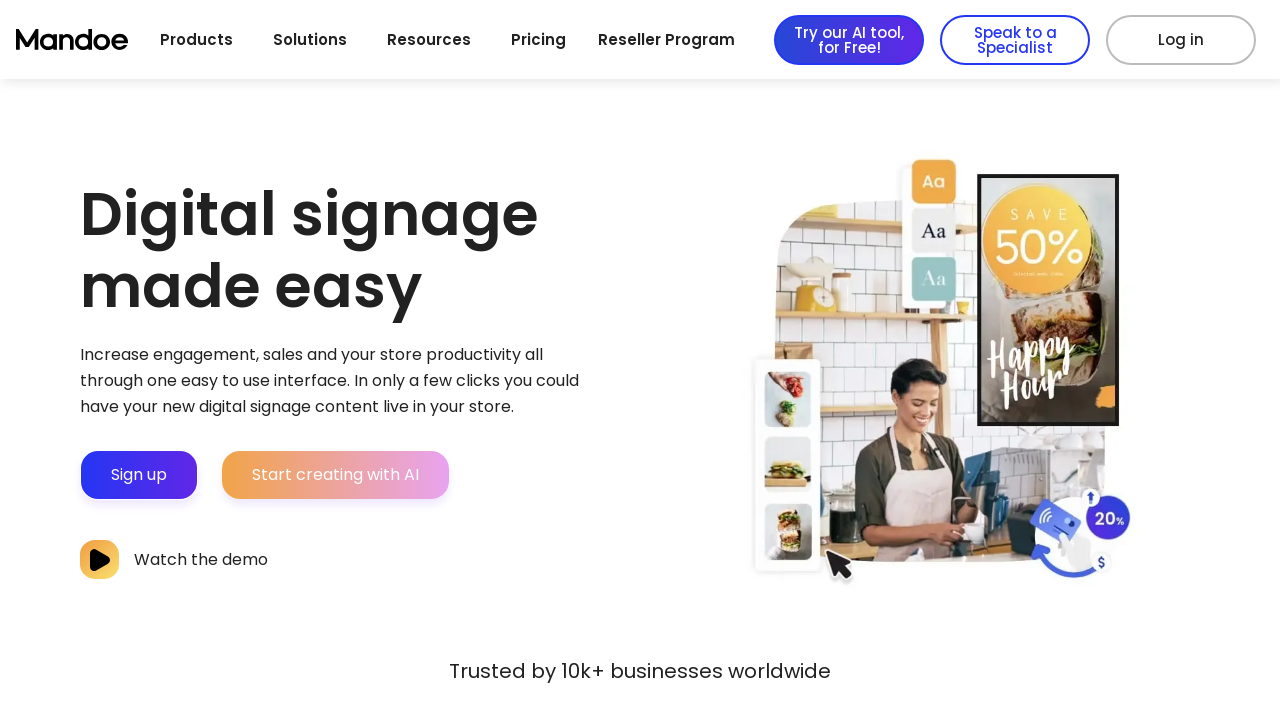

Link 116 is accessible (status < 400)
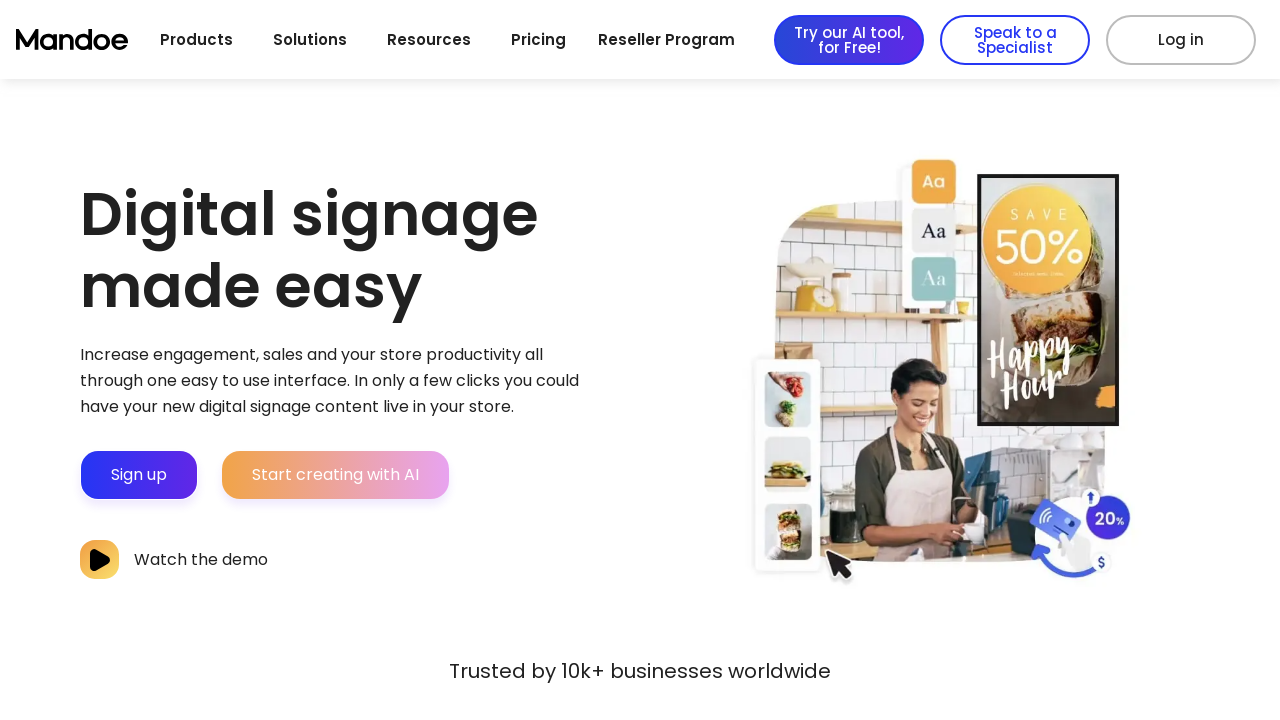

Retrieved URL from link 117: https://mandoemedia.com/how-it-works/
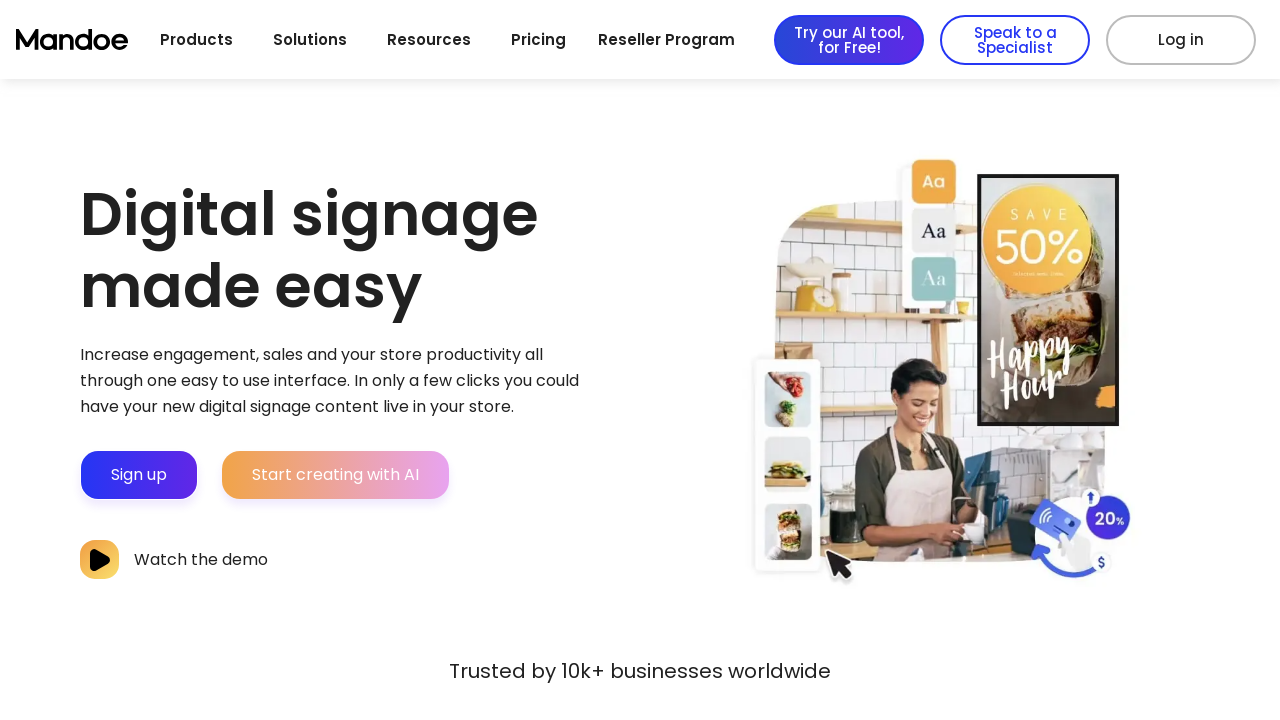

Link 117 (https://mandoemedia.com/how-it-works/) returned status code 200
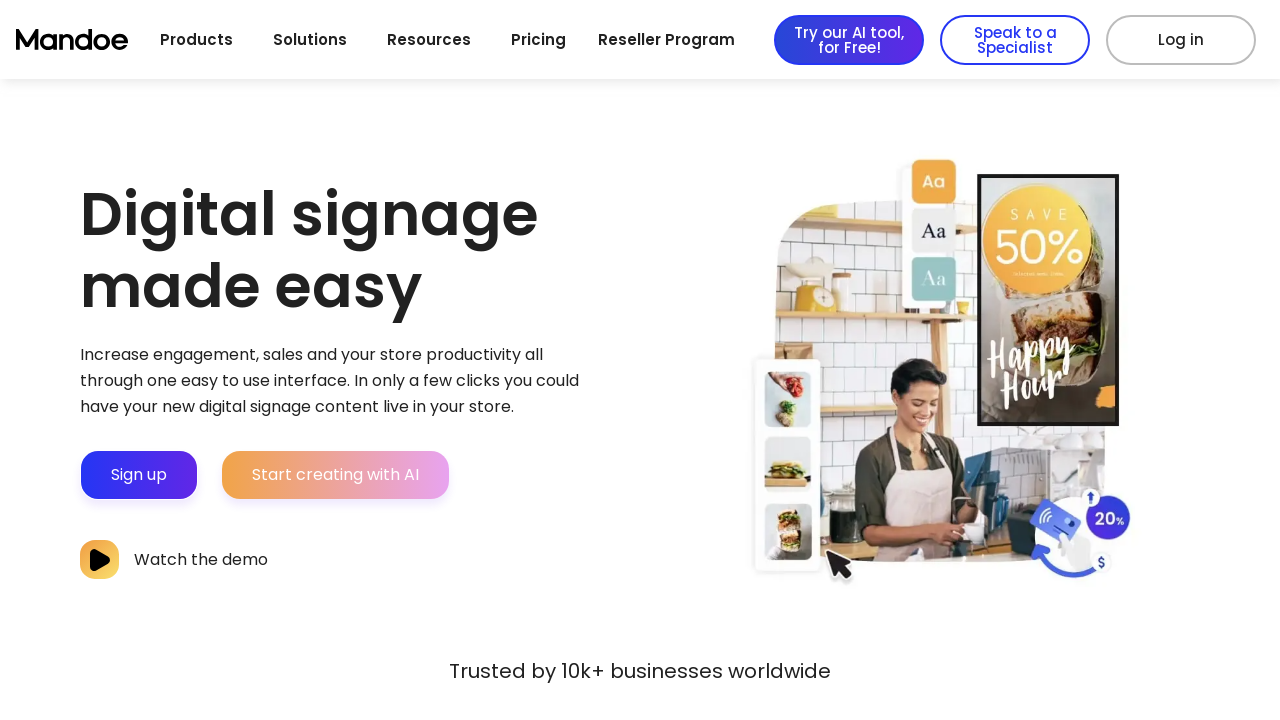

Link 117 is accessible (status < 400)
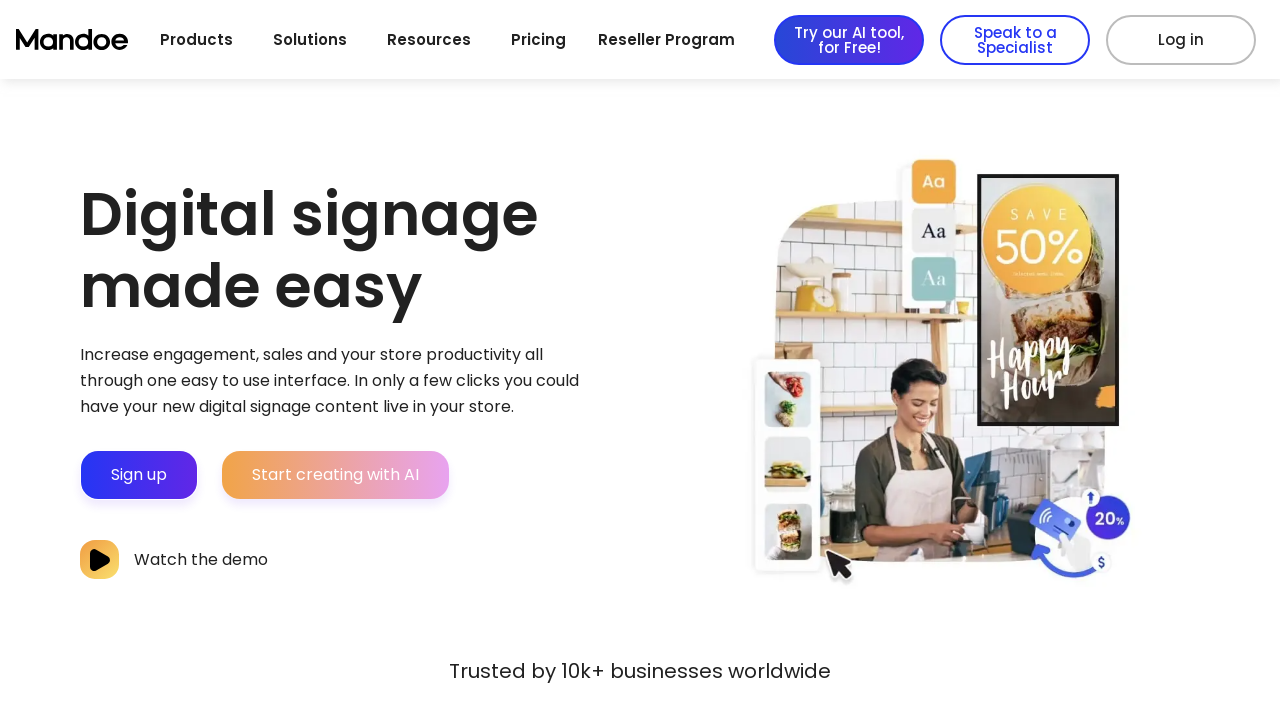

Retrieved URL from link 118: https://mandoemedia.com/digital-signage-software/
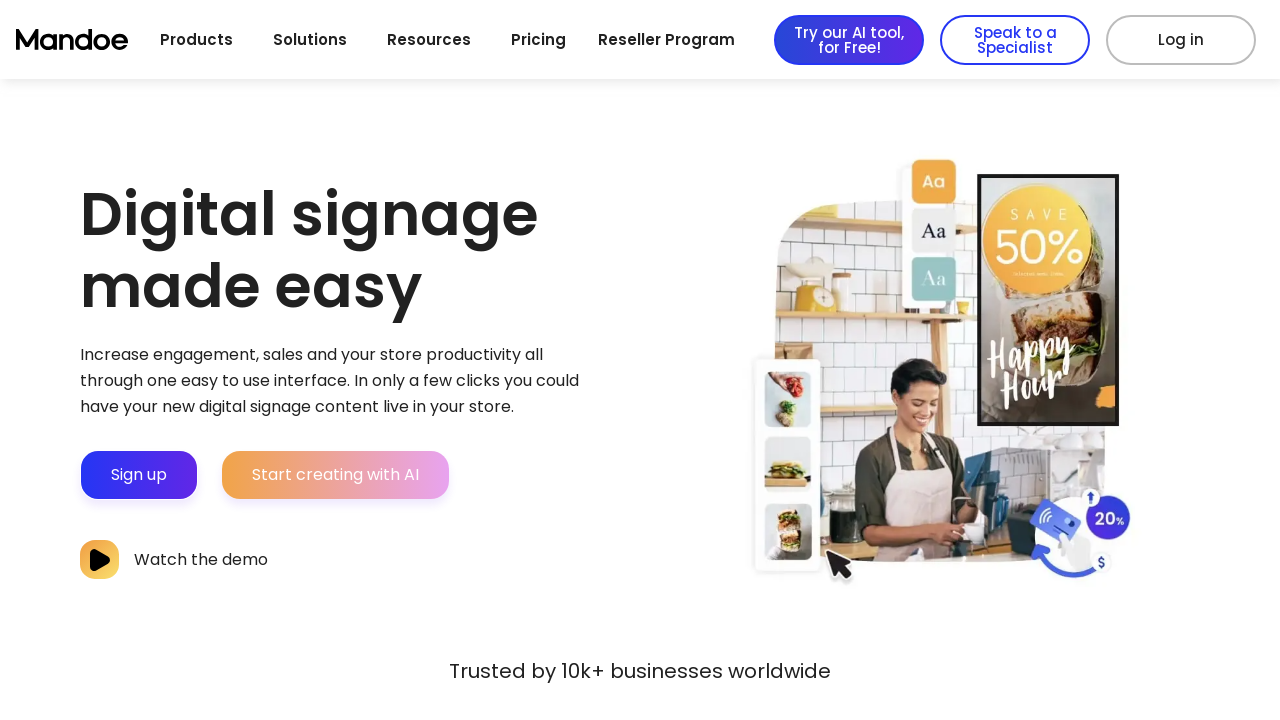

Link 118 (https://mandoemedia.com/digital-signage-software/) returned status code 200
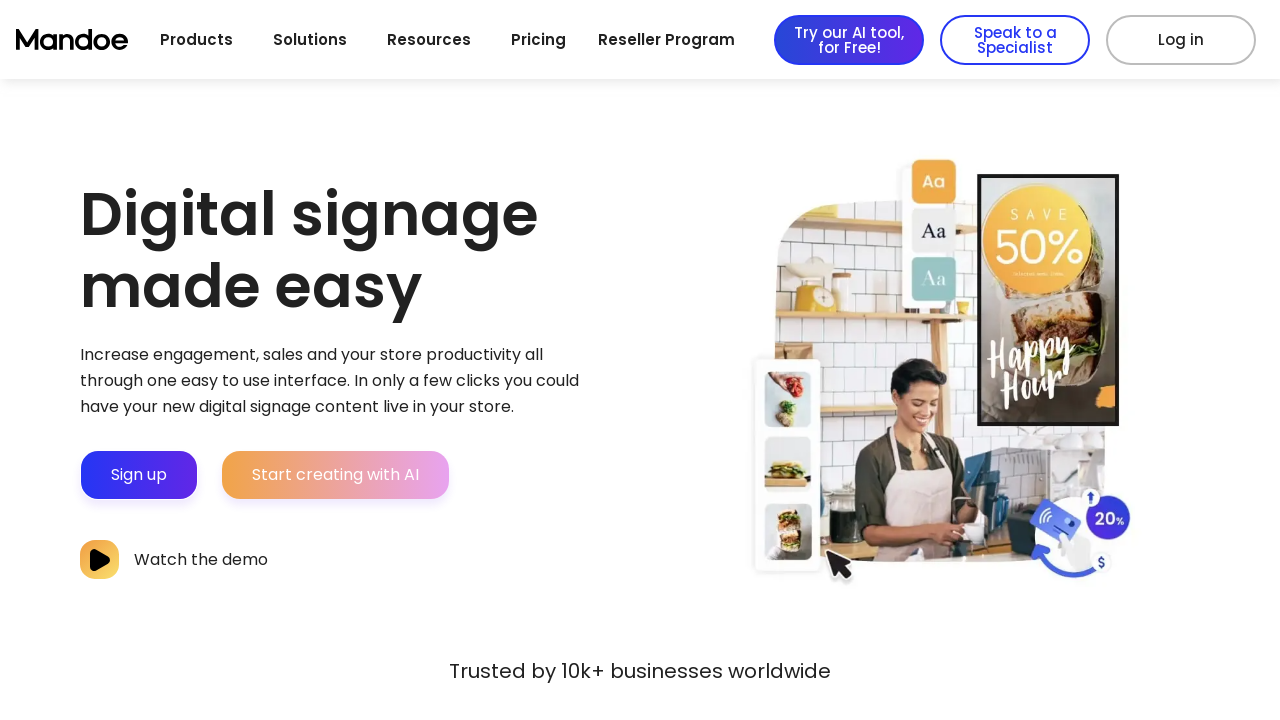

Link 118 is accessible (status < 400)
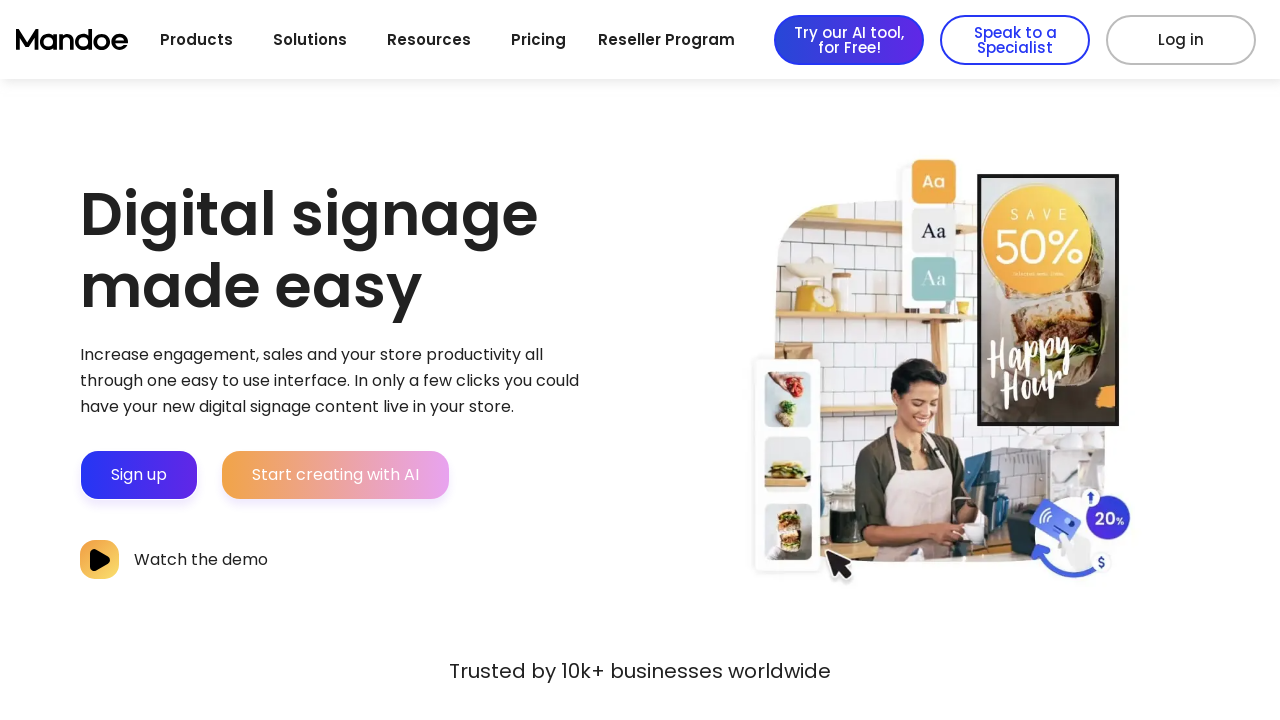

Retrieved URL from link 119: https://mandoemedia.com/blog/?category=case-studies
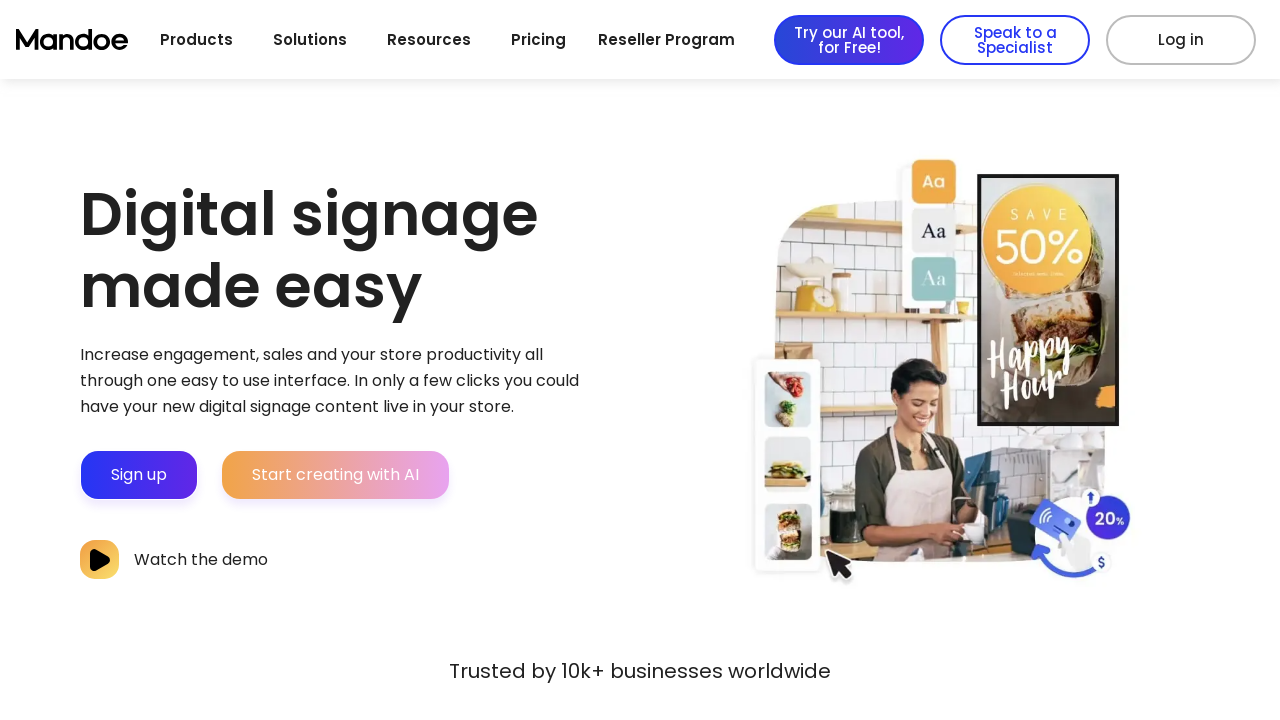

Link 119 (https://mandoemedia.com/blog/?category=case-studies) returned status code 200
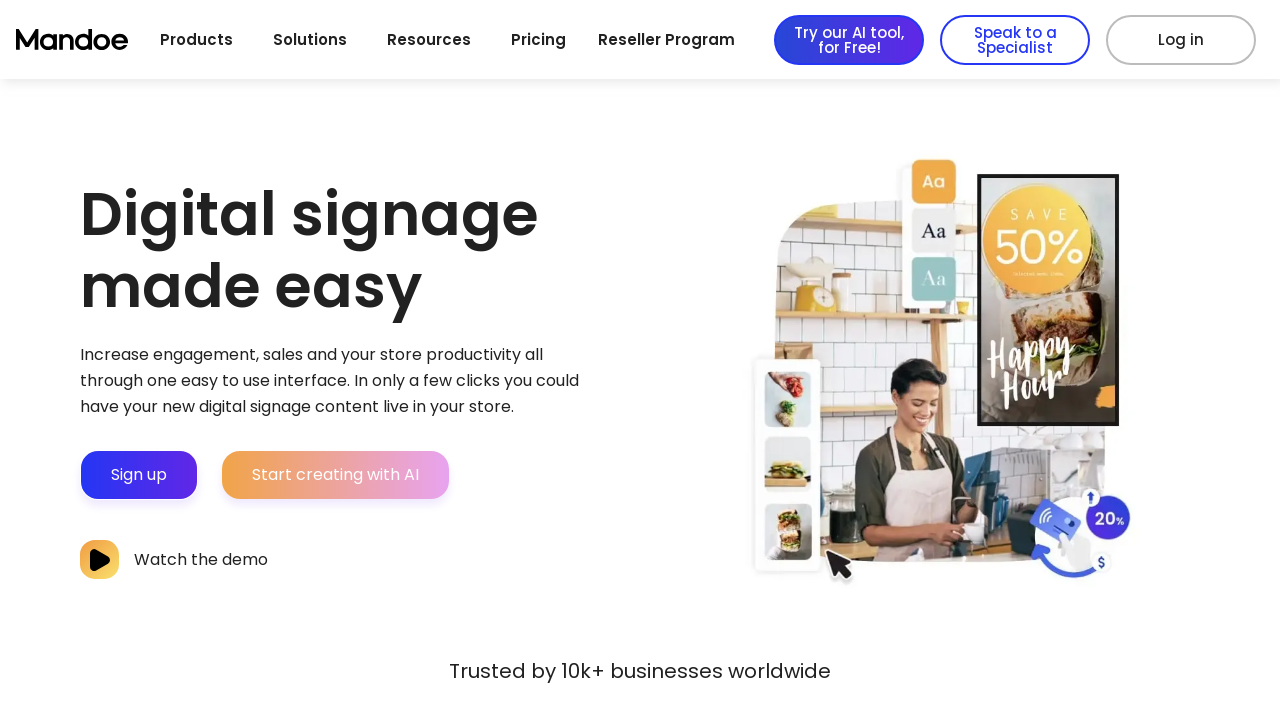

Link 119 is accessible (status < 400)
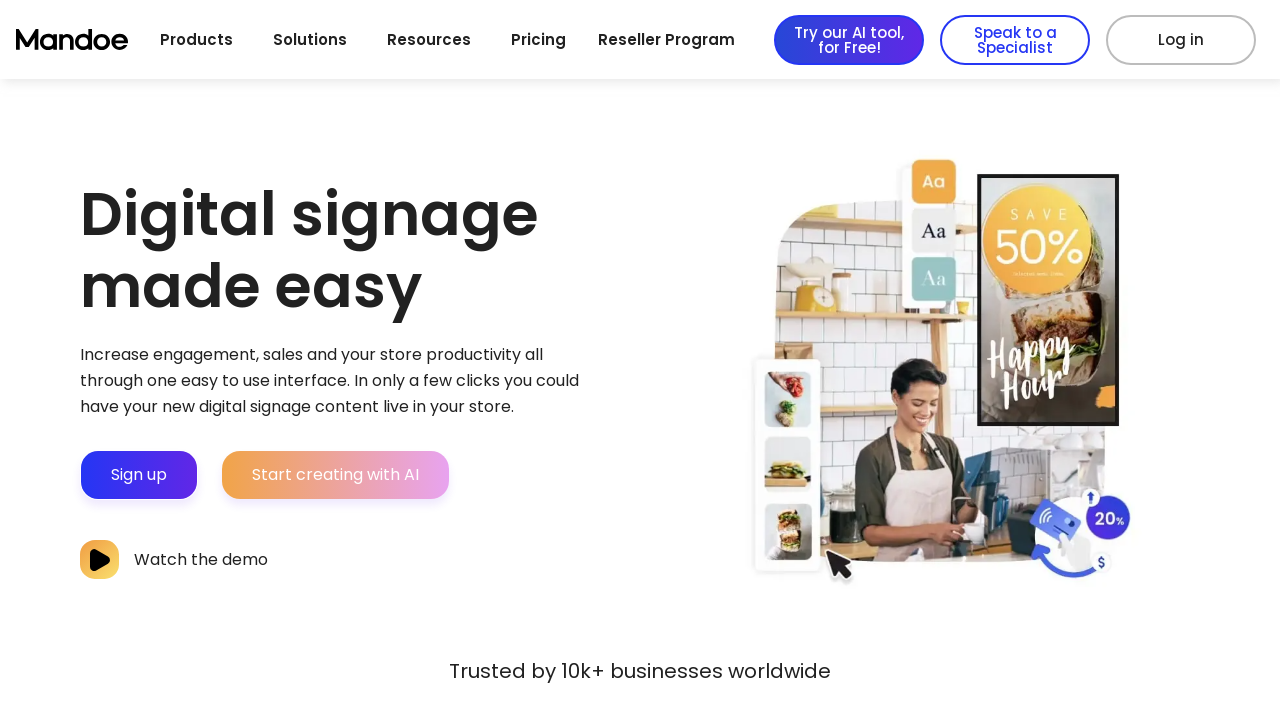

Retrieved URL from link 120: https://mandoemedia.com/case-study-ribs-and-burgers/
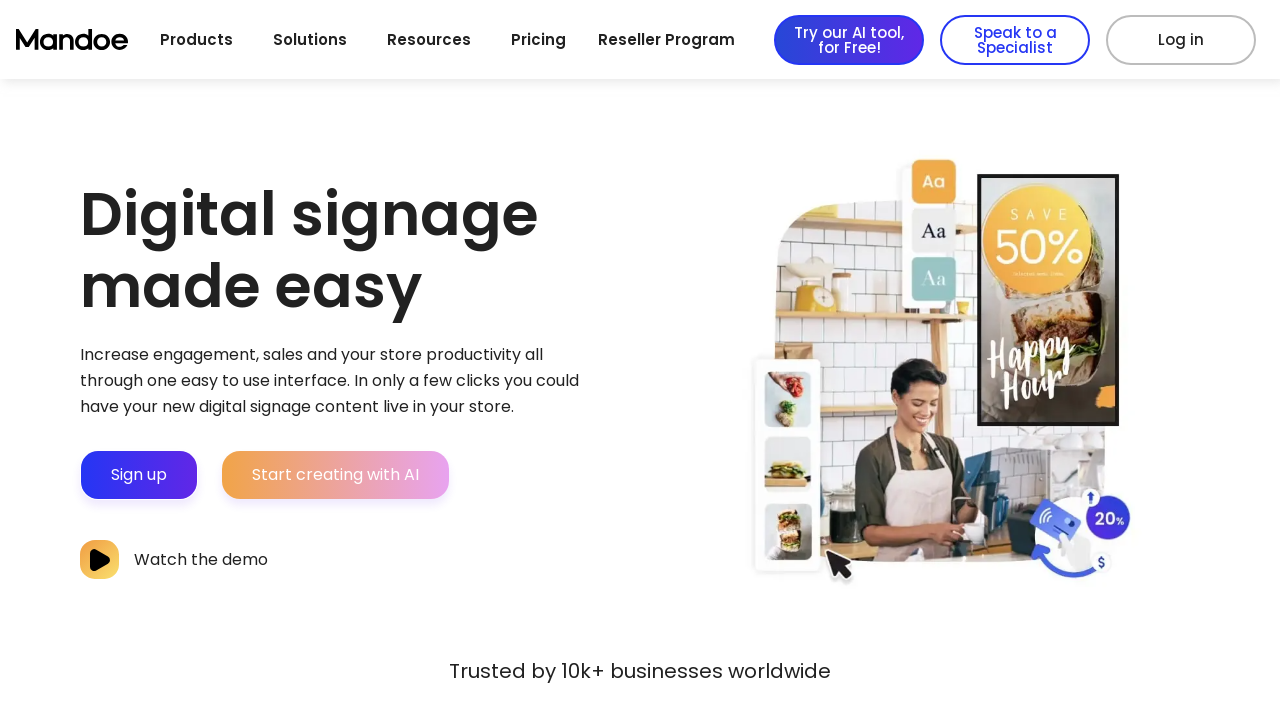

Link 120 (https://mandoemedia.com/case-study-ribs-and-burgers/) returned status code 200
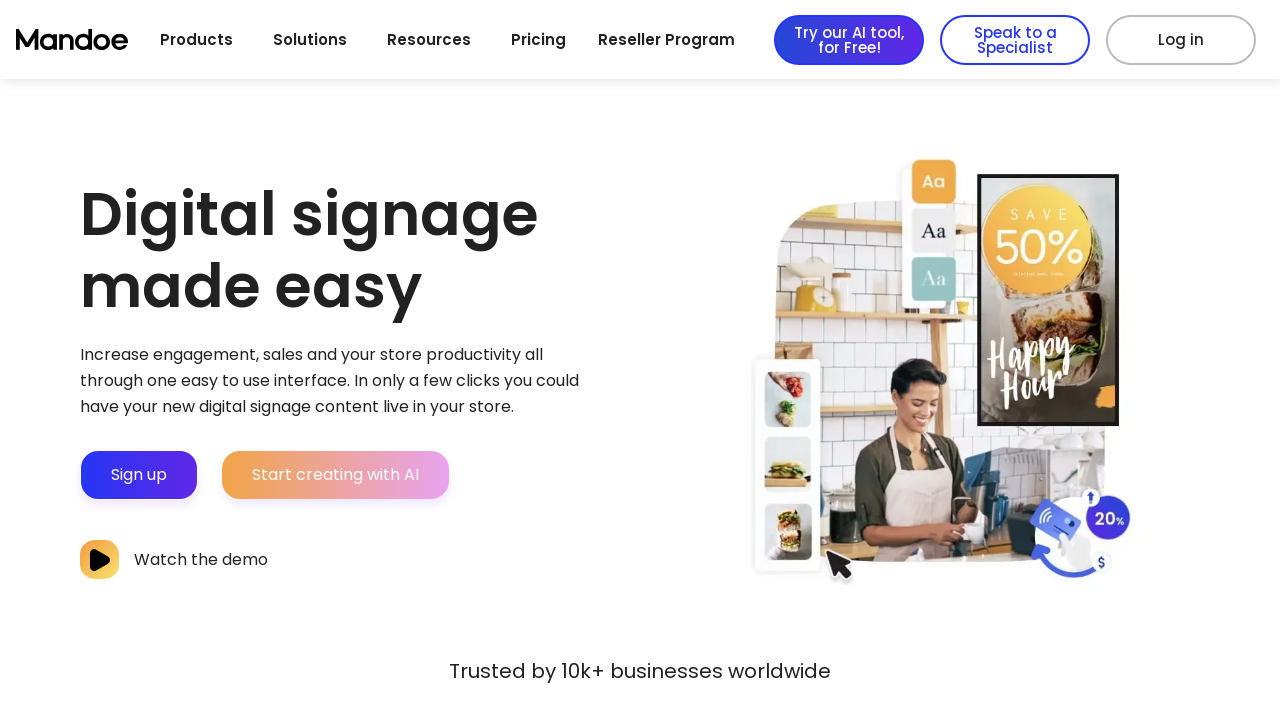

Link 120 is accessible (status < 400)
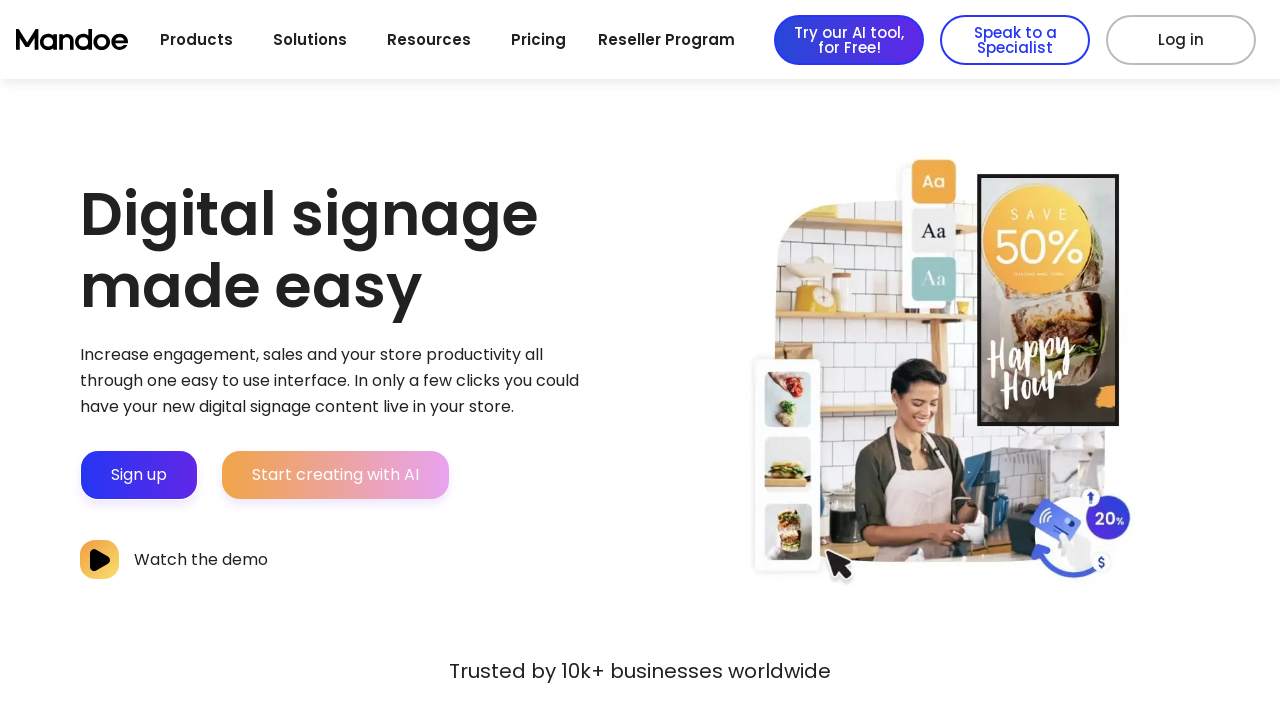

Retrieved URL from link 121: https://mandoemedia.com/customer-story-6x-training/
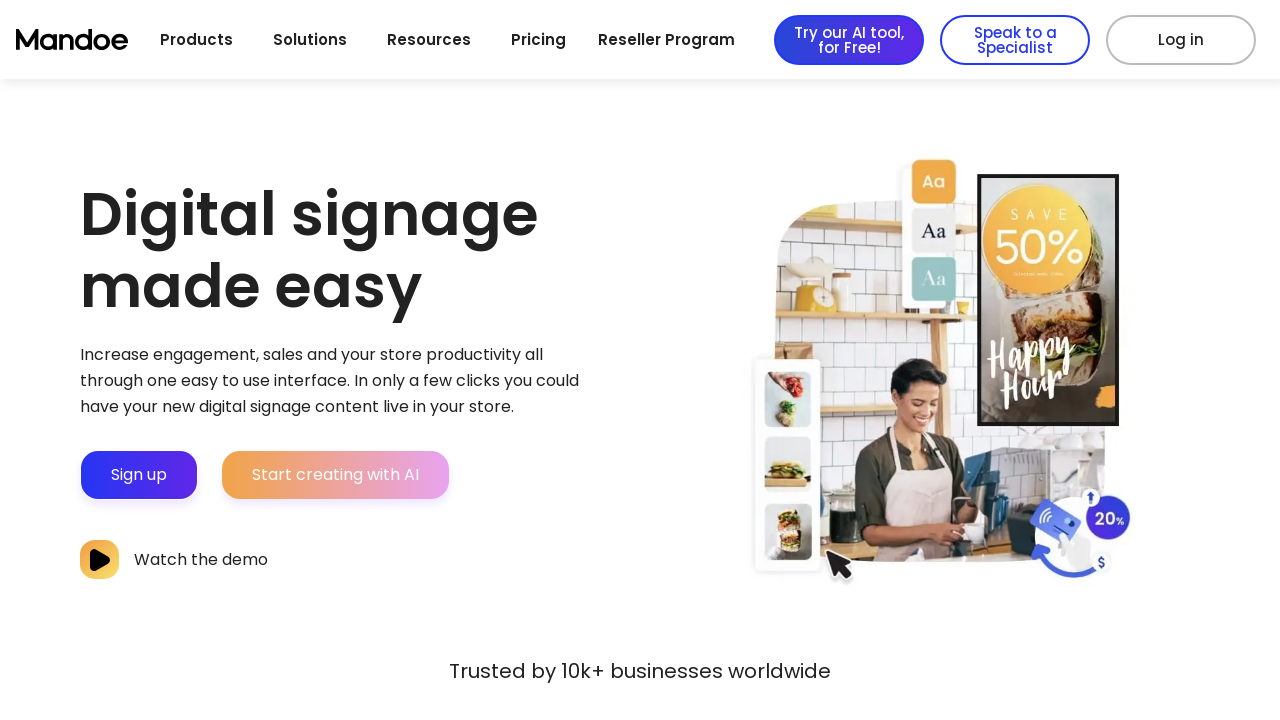

Link 121 (https://mandoemedia.com/customer-story-6x-training/) returned status code 200
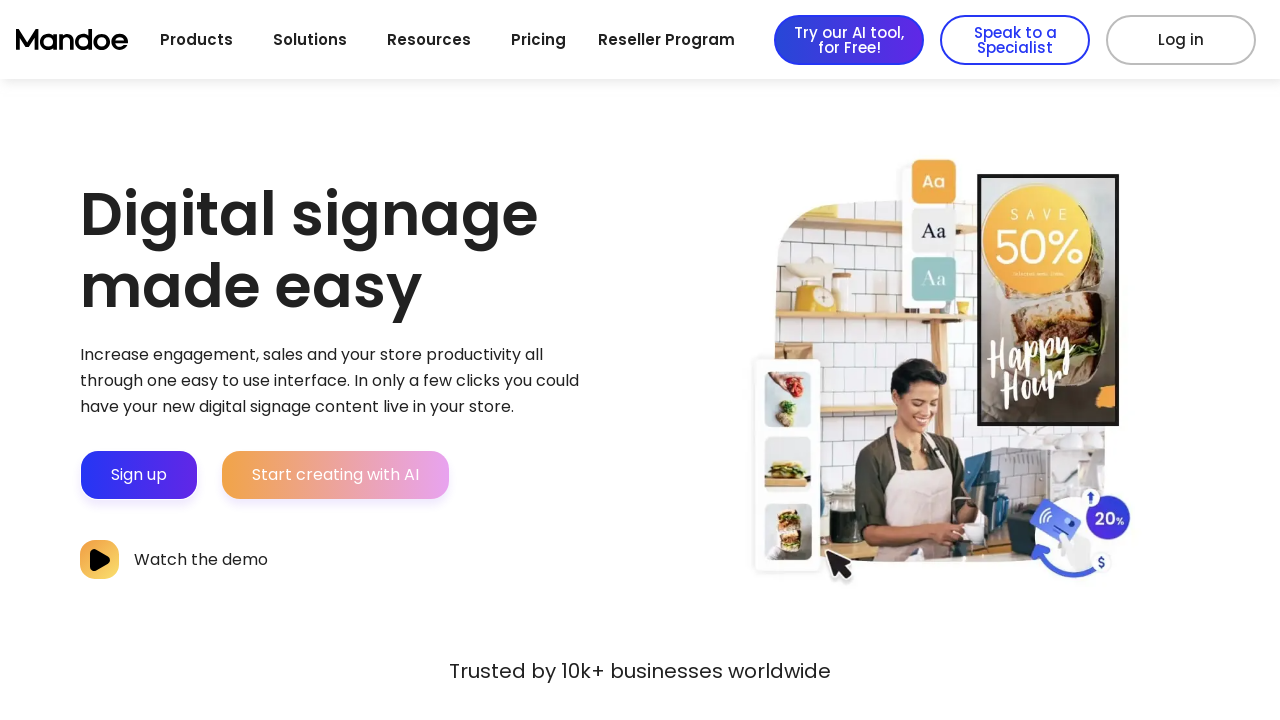

Link 121 is accessible (status < 400)
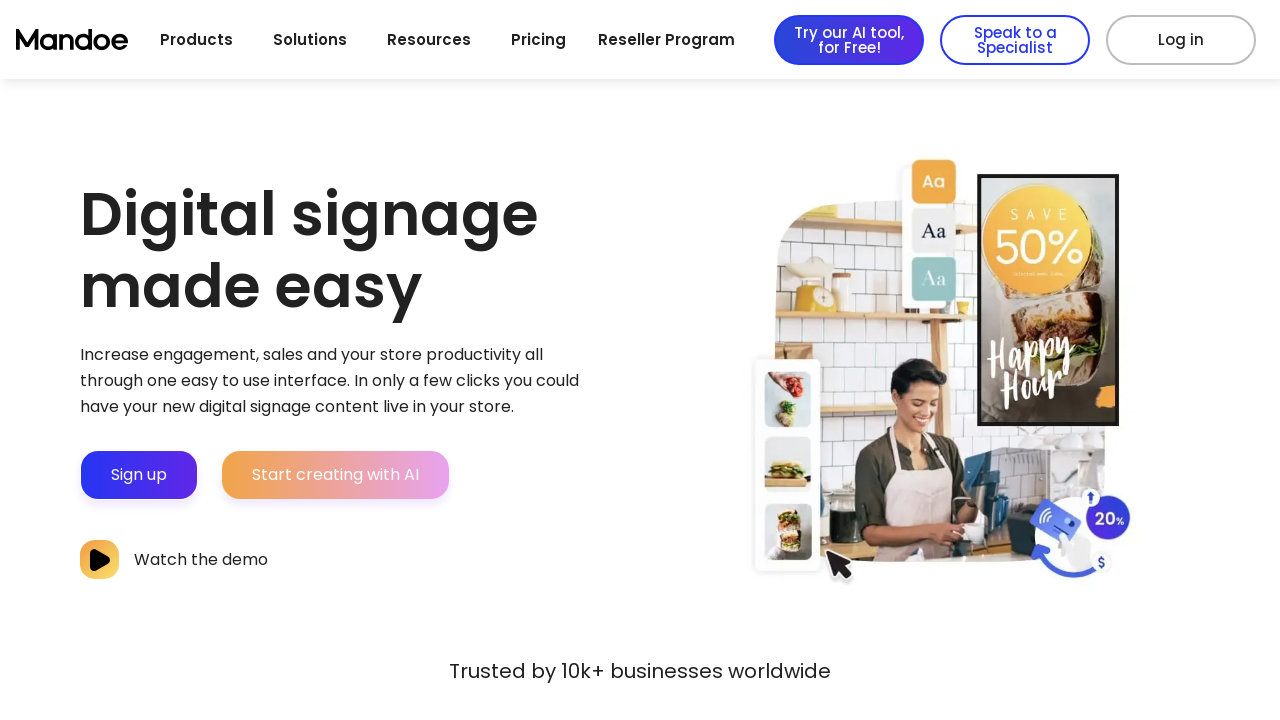

Retrieved URL from link 122: https://mandoemedia.com/customer-story-swimart/
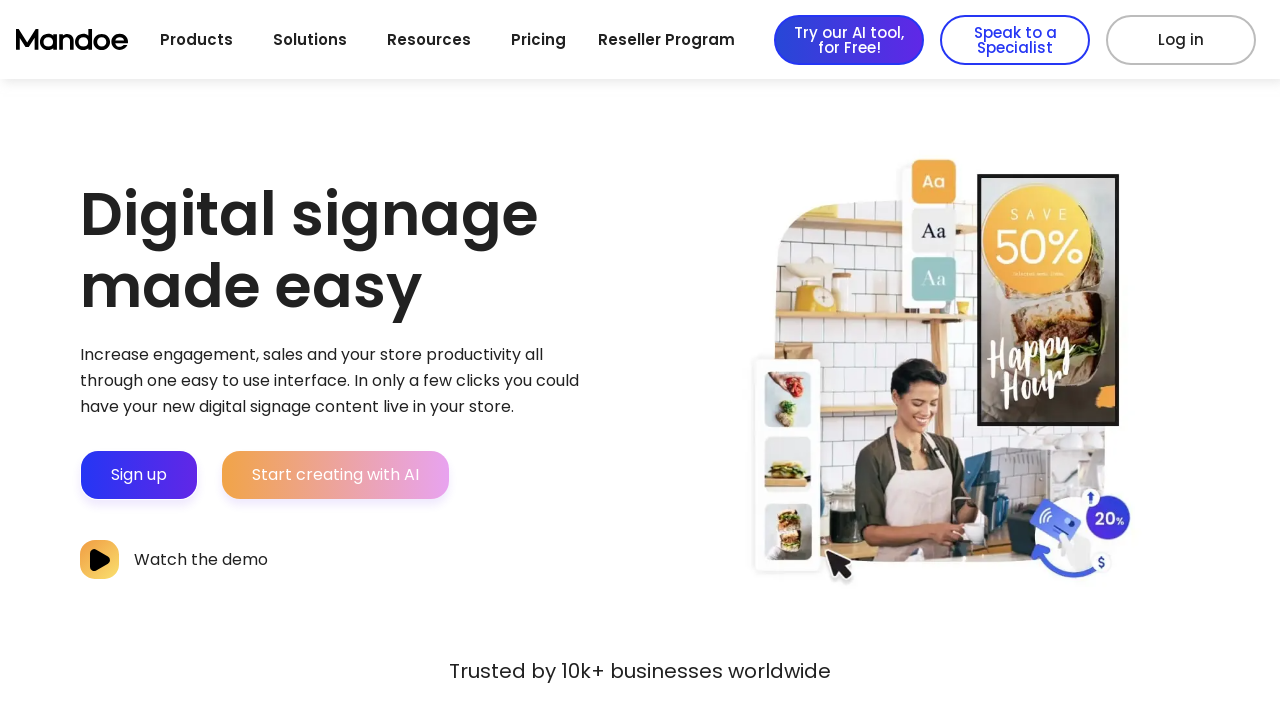

Link 122 (https://mandoemedia.com/customer-story-swimart/) returned status code 200
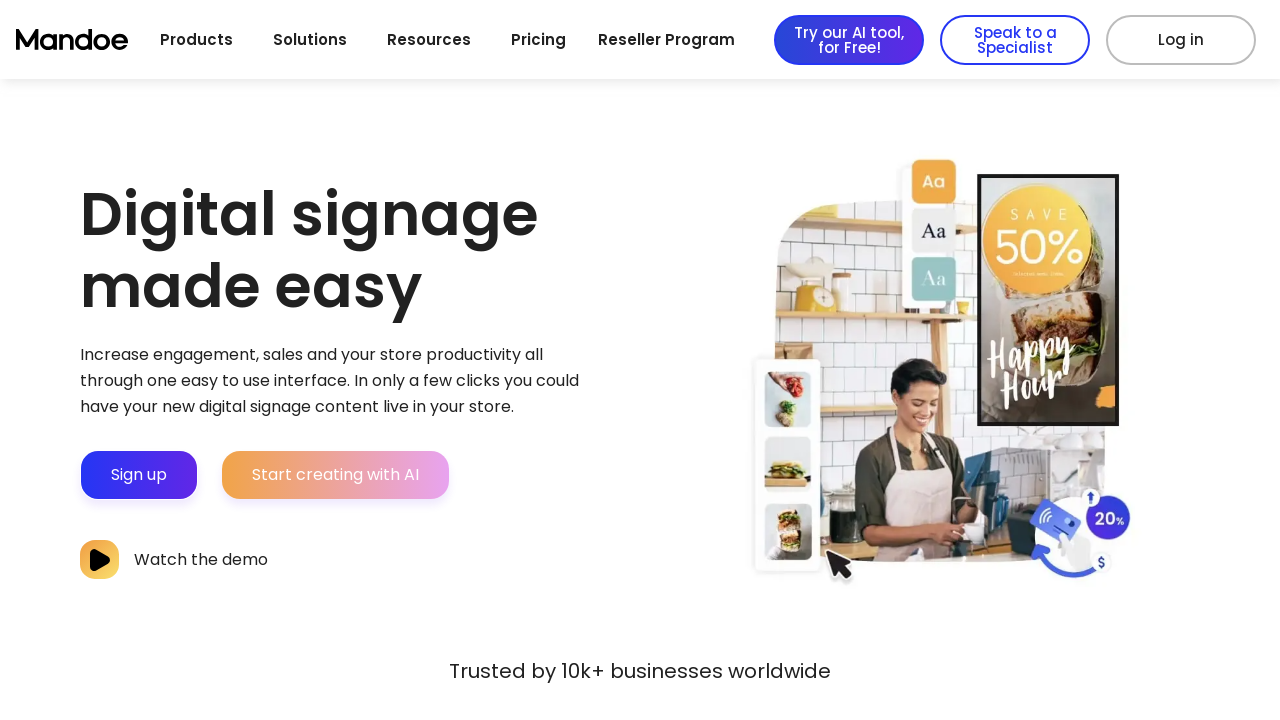

Link 122 is accessible (status < 400)
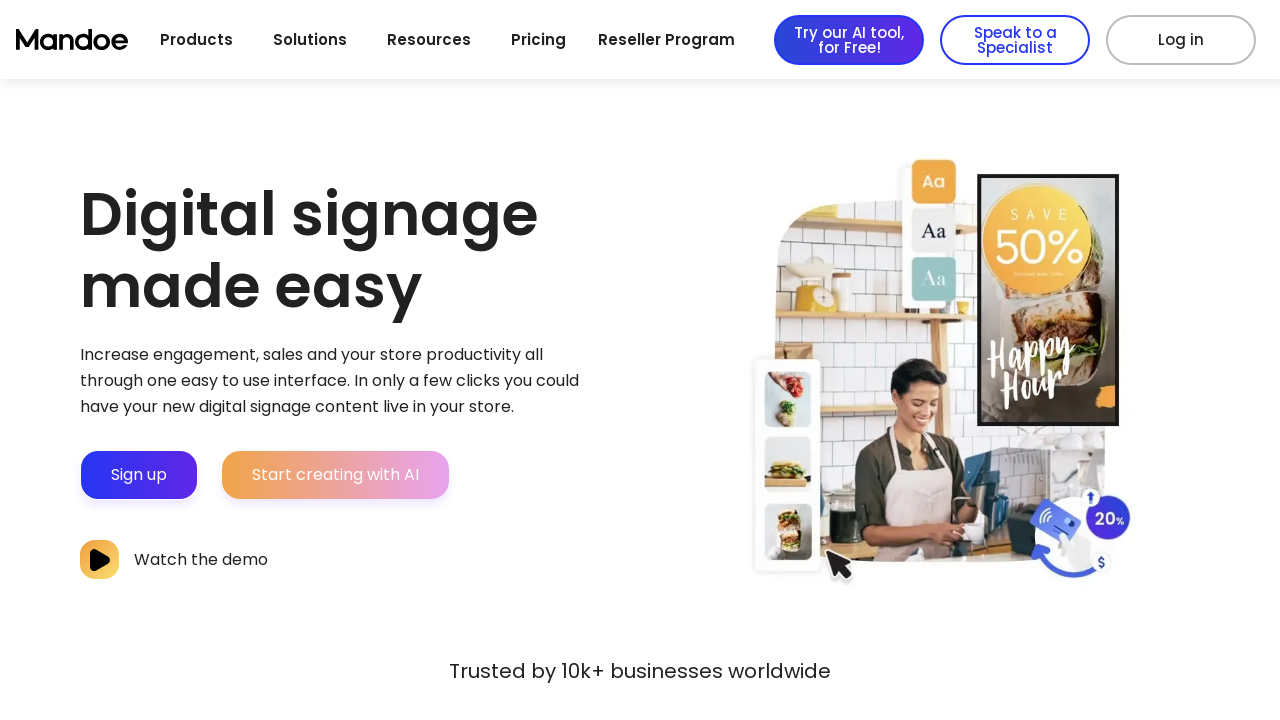

Retrieved URL from link 123: https://mandoemedia.com/digital-signage-software/
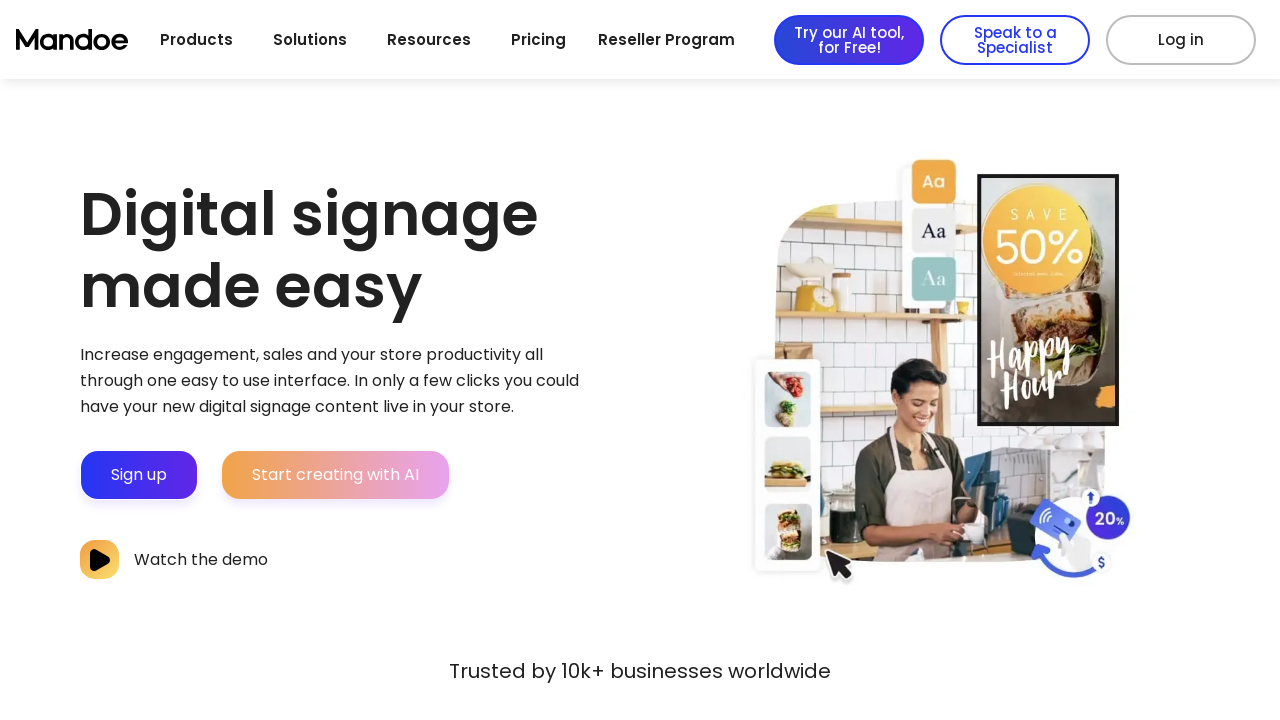

Link 123 (https://mandoemedia.com/digital-signage-software/) returned status code 200
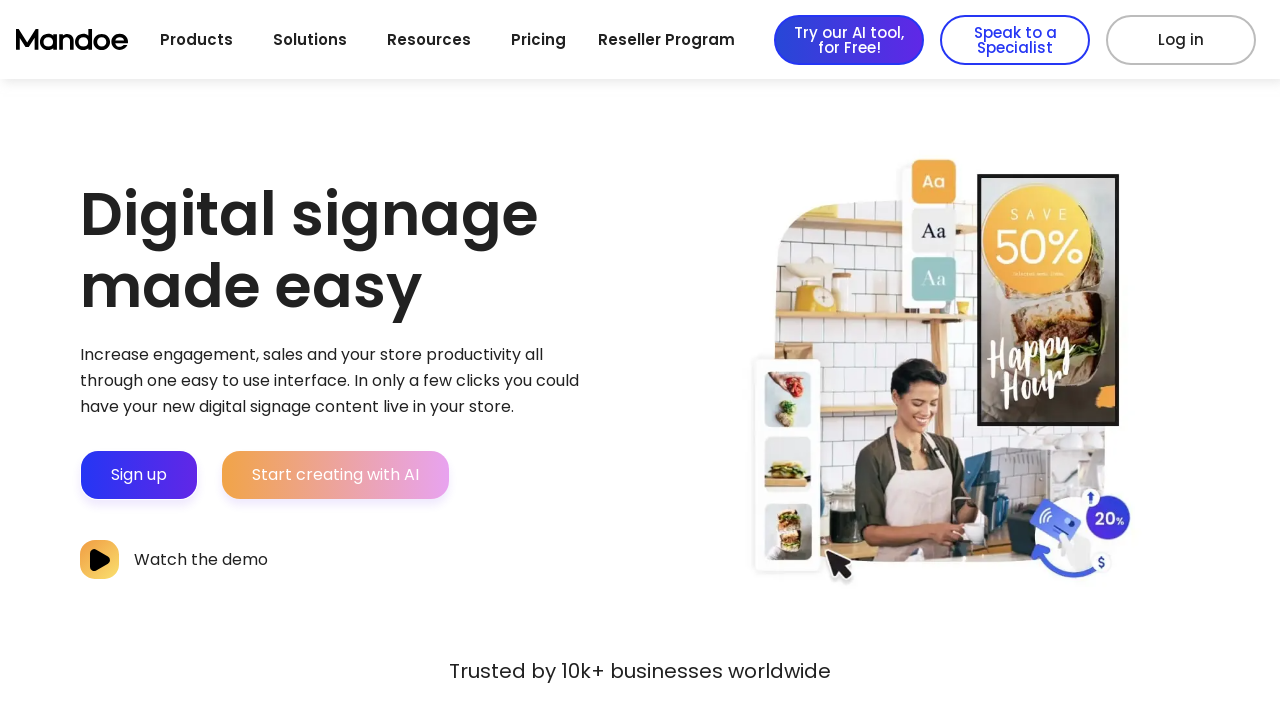

Link 123 is accessible (status < 400)
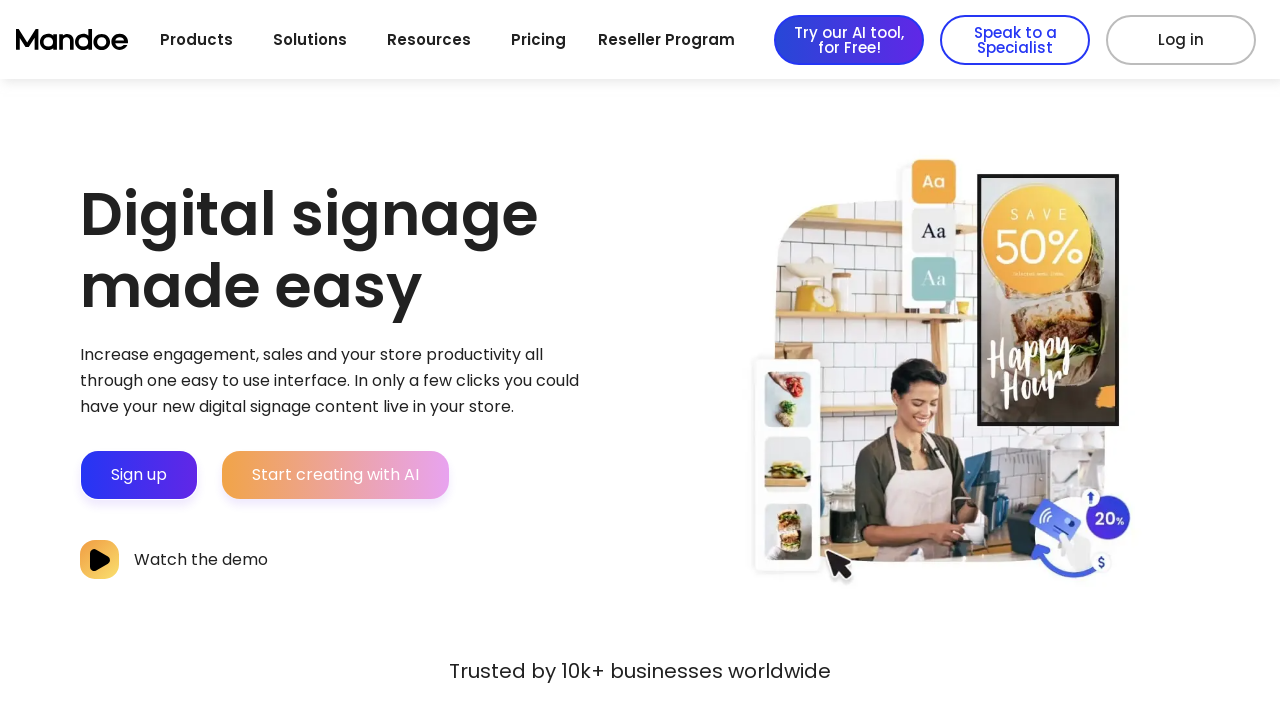

Retrieved URL from link 124: https://mandoemedia.com/usecase/digital-menu-boards/
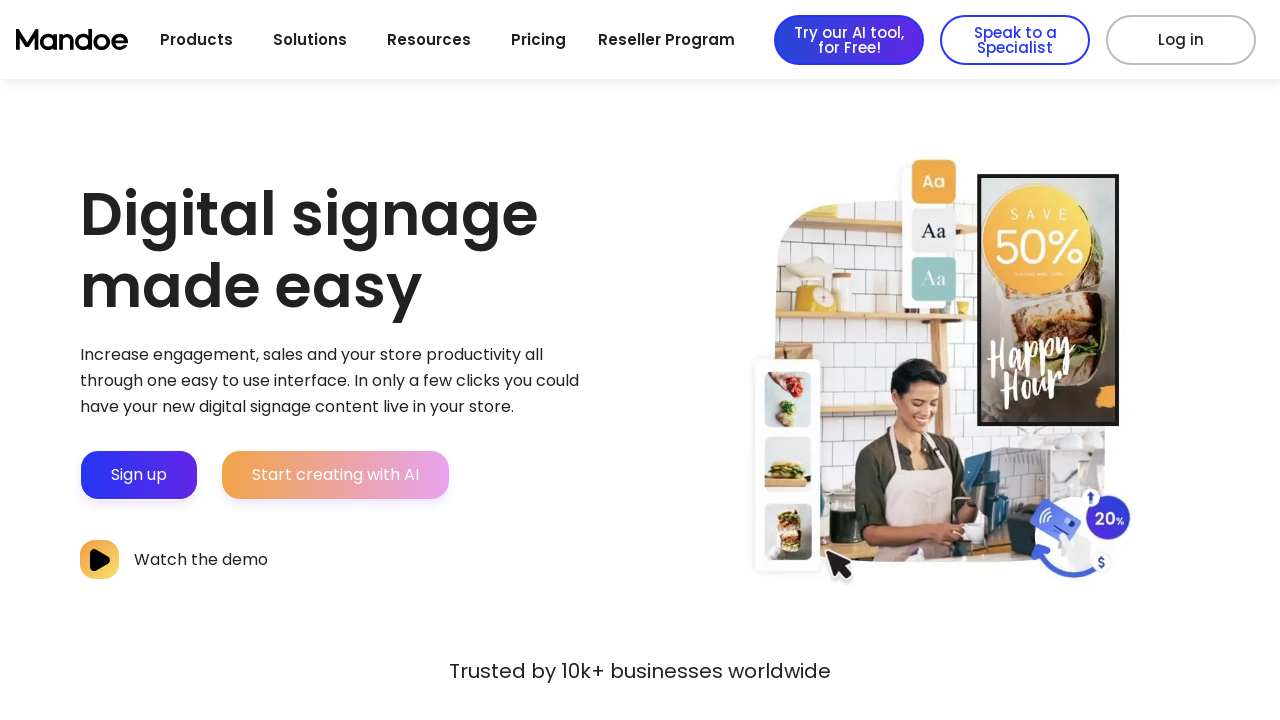

Link 124 (https://mandoemedia.com/usecase/digital-menu-boards/) returned status code 200
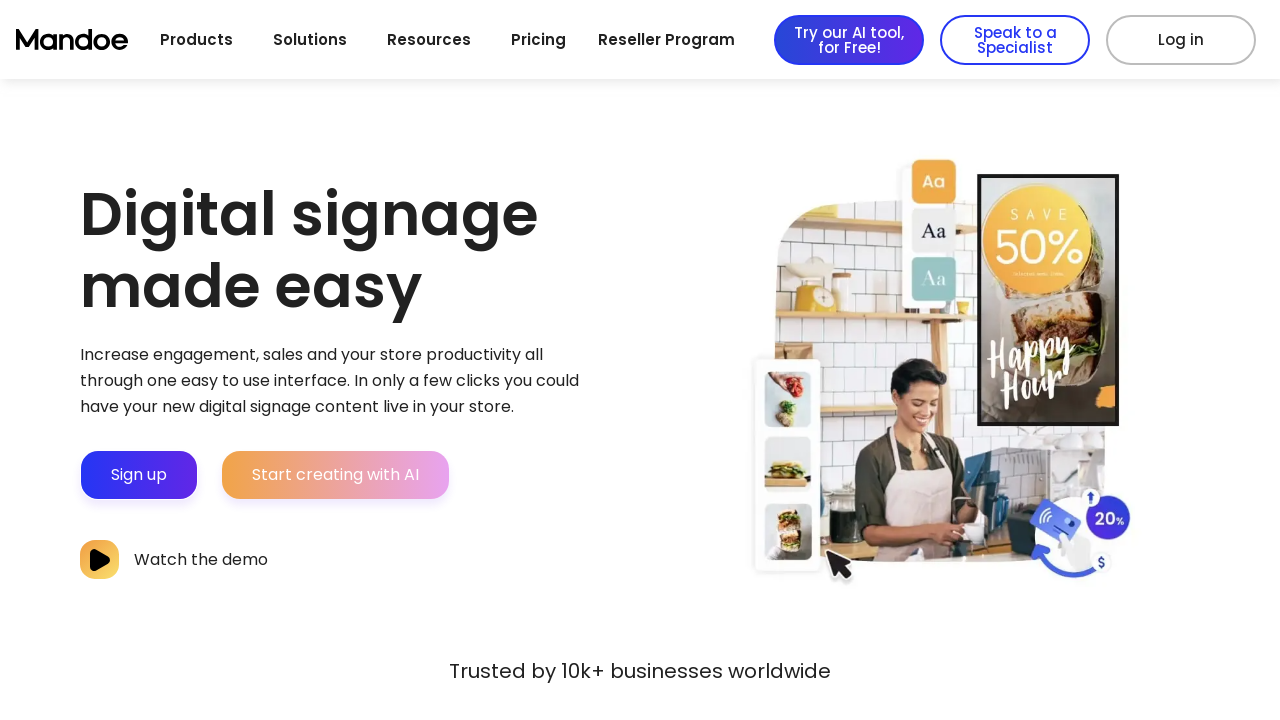

Link 124 is accessible (status < 400)
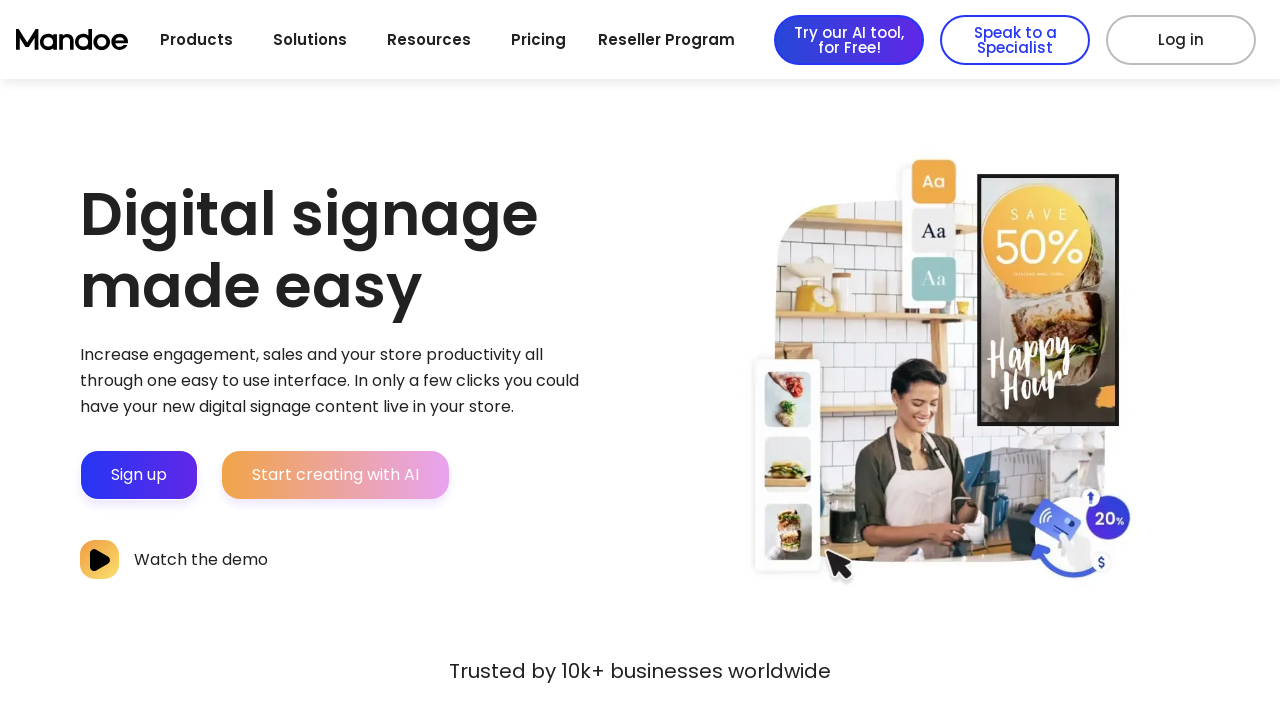

Retrieved URL from link 125: https://mandoemedia.com/industries/restaurant/
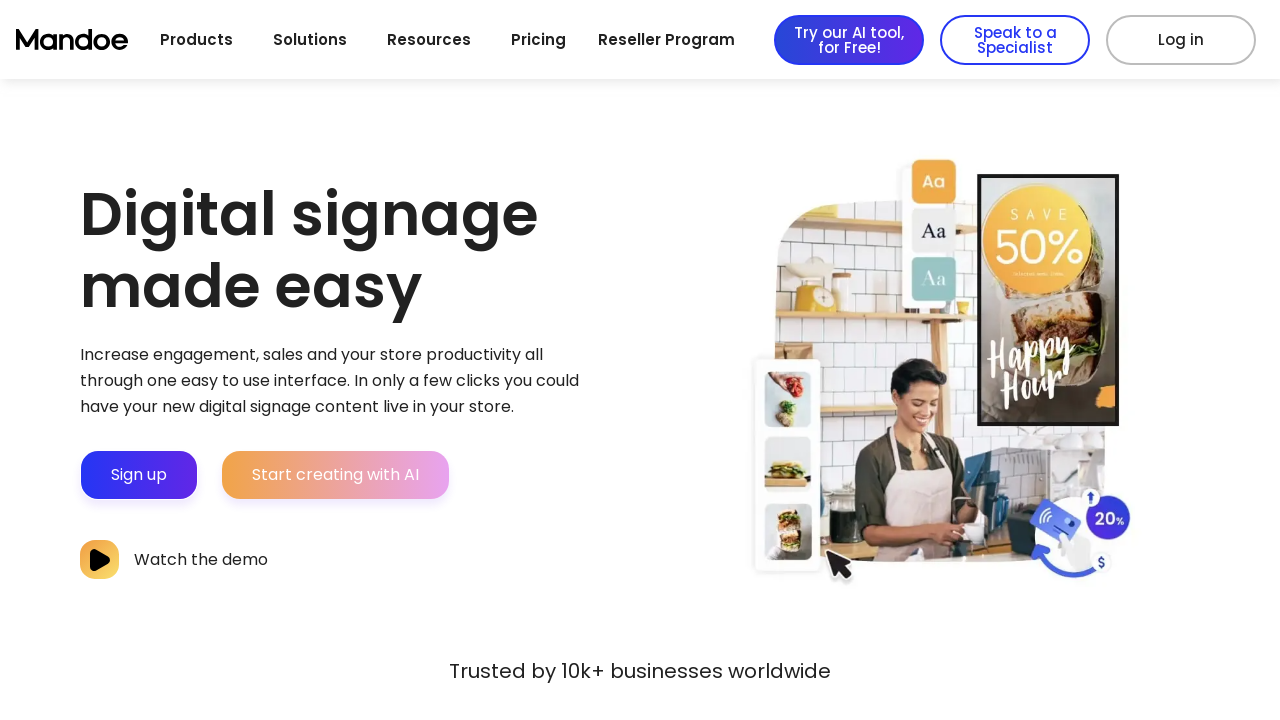

Link 125 (https://mandoemedia.com/industries/restaurant/) returned status code 200
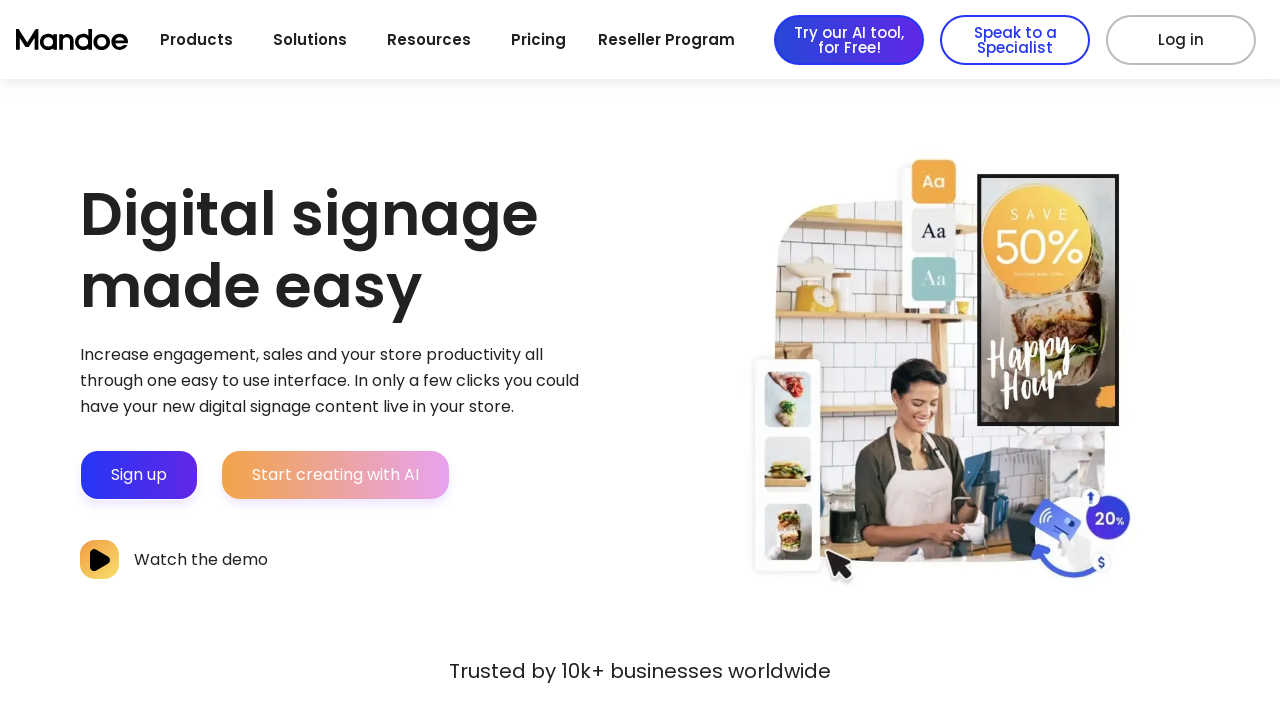

Link 125 is accessible (status < 400)
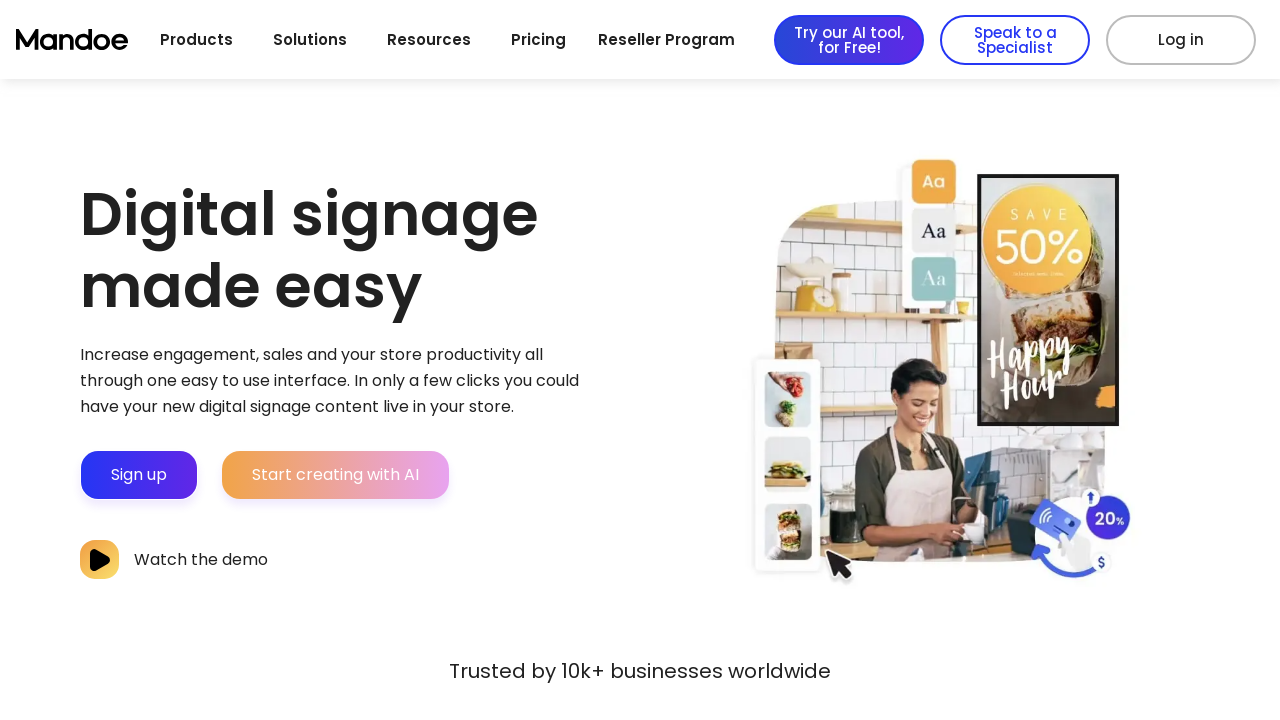

Retrieved URL from link 126: https://mandoemedia.com/usecase/window-signage/
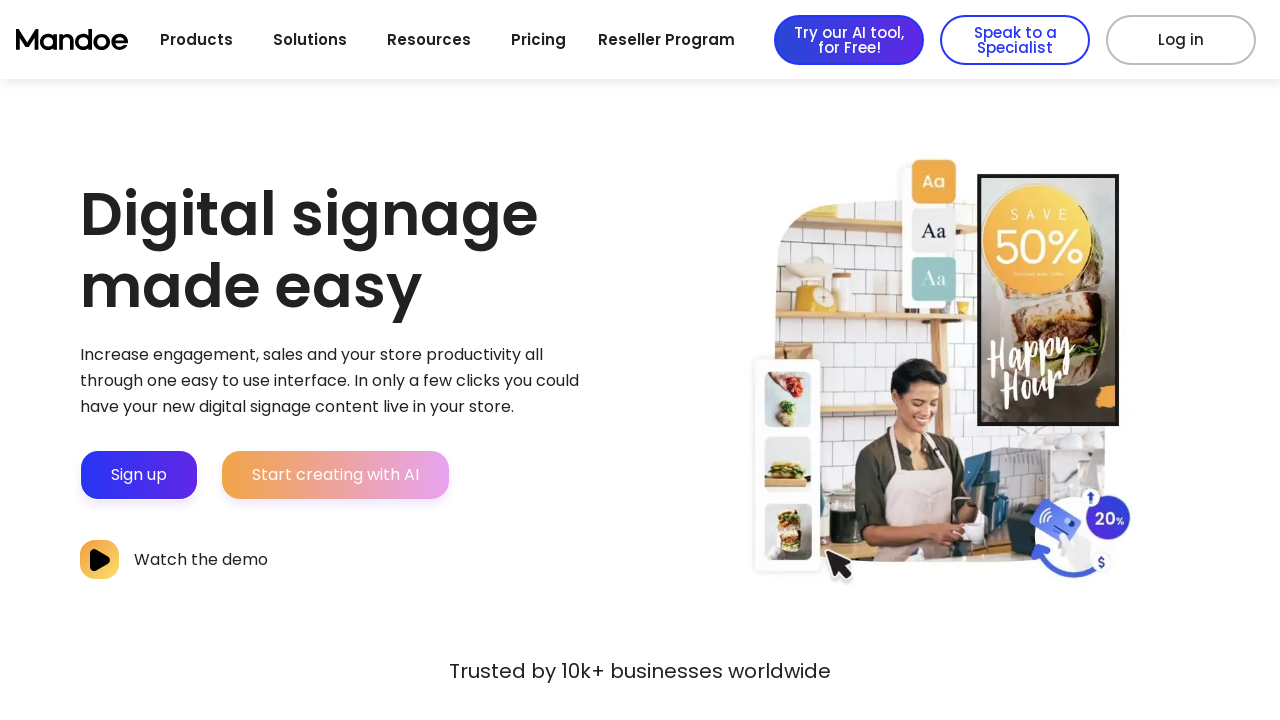

Link 126 (https://mandoemedia.com/usecase/window-signage/) returned status code 200
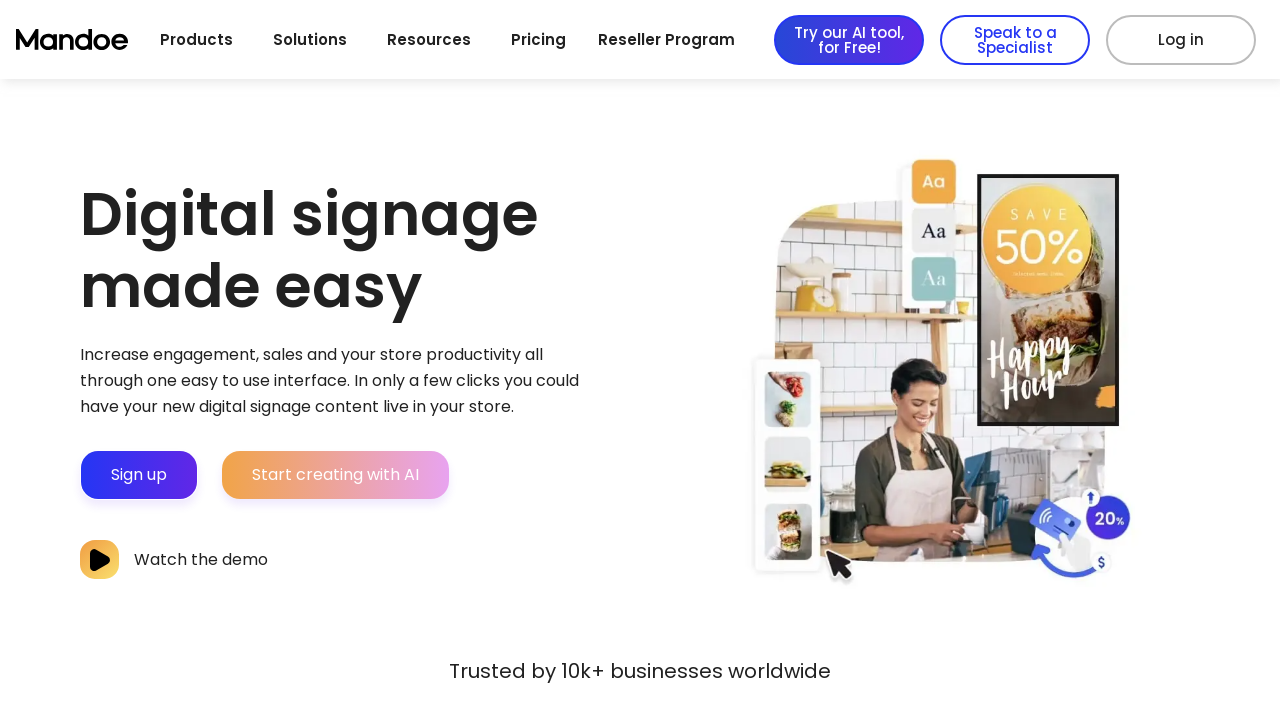

Link 126 is accessible (status < 400)
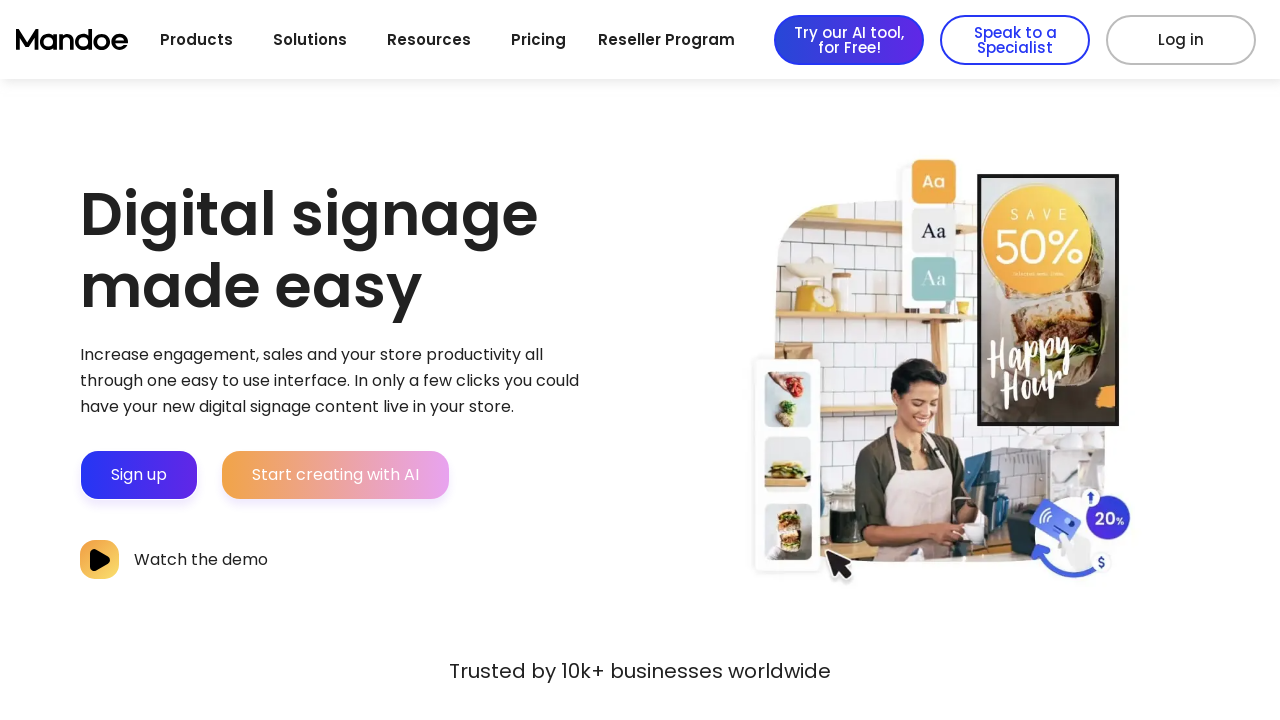

Retrieved URL from link 127: https://mandoemedia.com/industries/cafe/
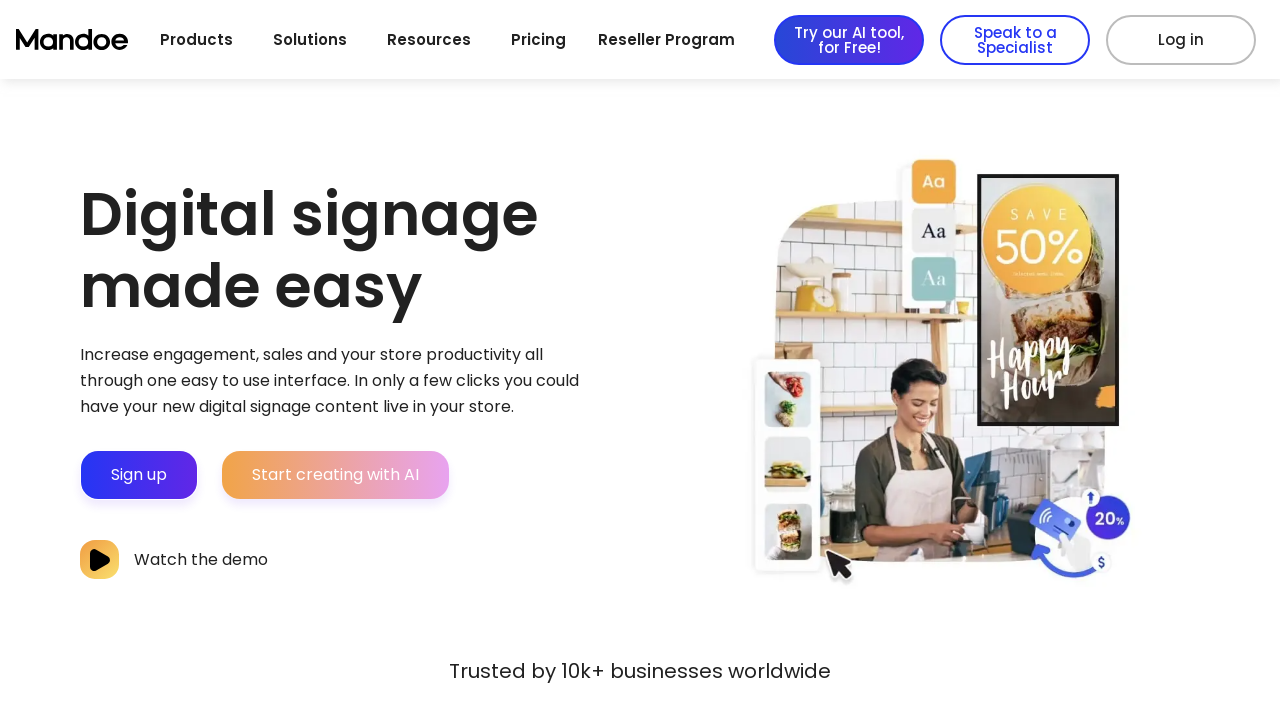

Link 127 (https://mandoemedia.com/industries/cafe/) returned status code 200
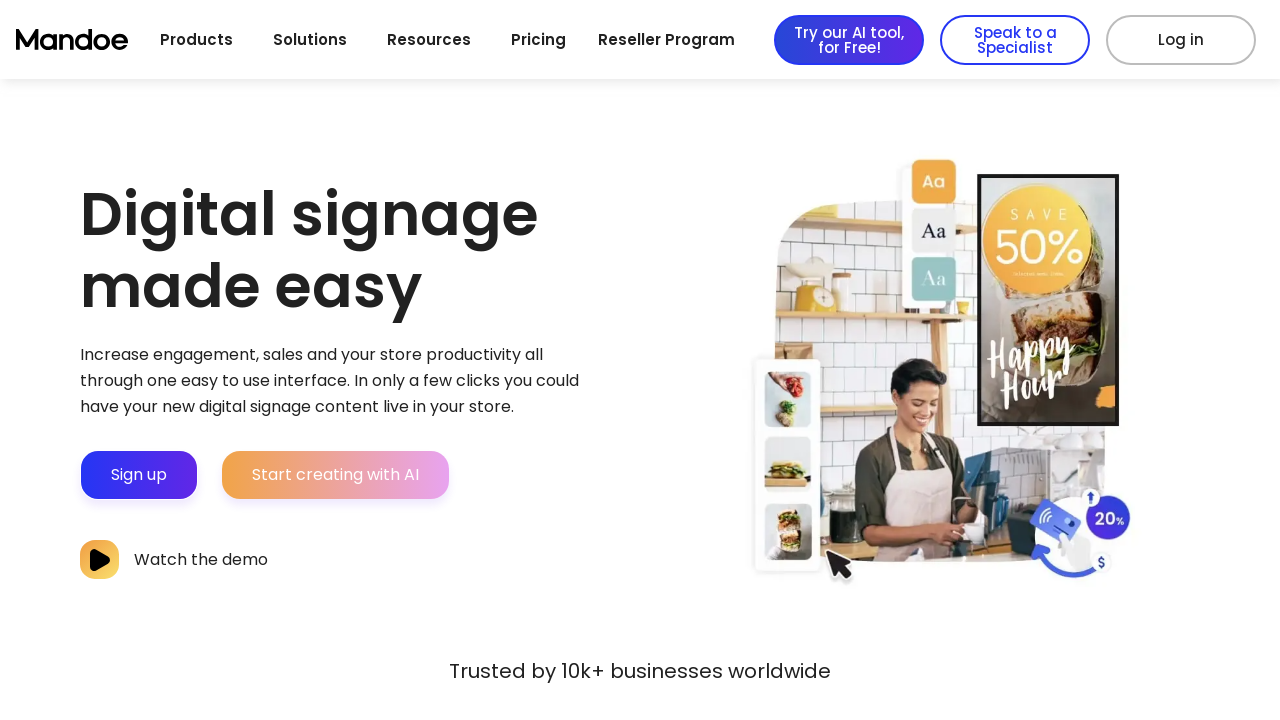

Link 127 is accessible (status < 400)
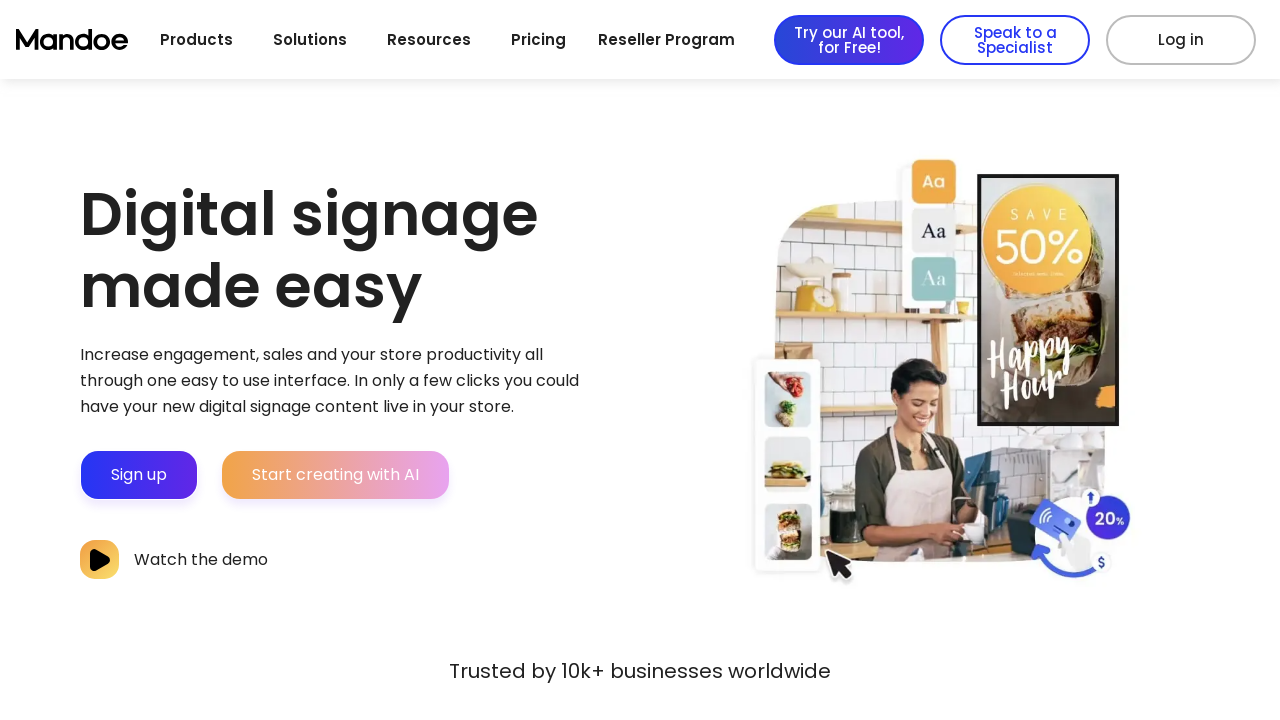

Retrieved URL from link 128: /contact/sales
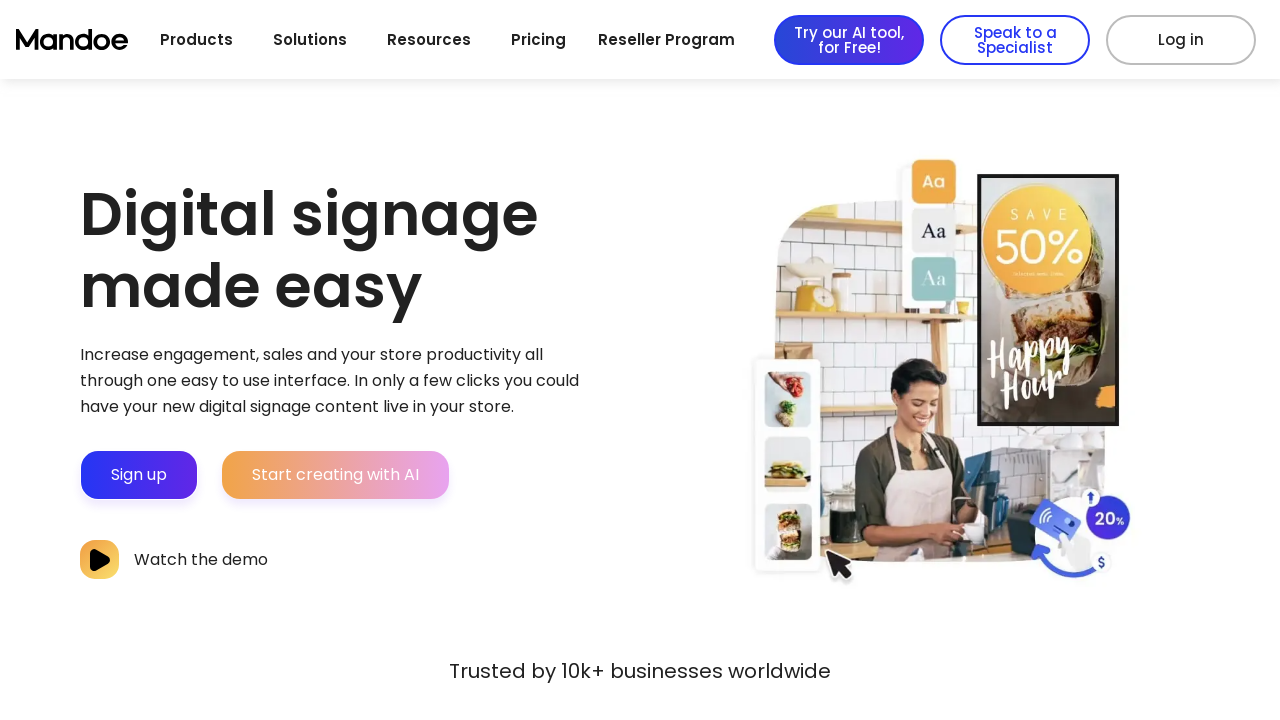

Retrieved URL from link 129: /digital-signage-solutions-pricing
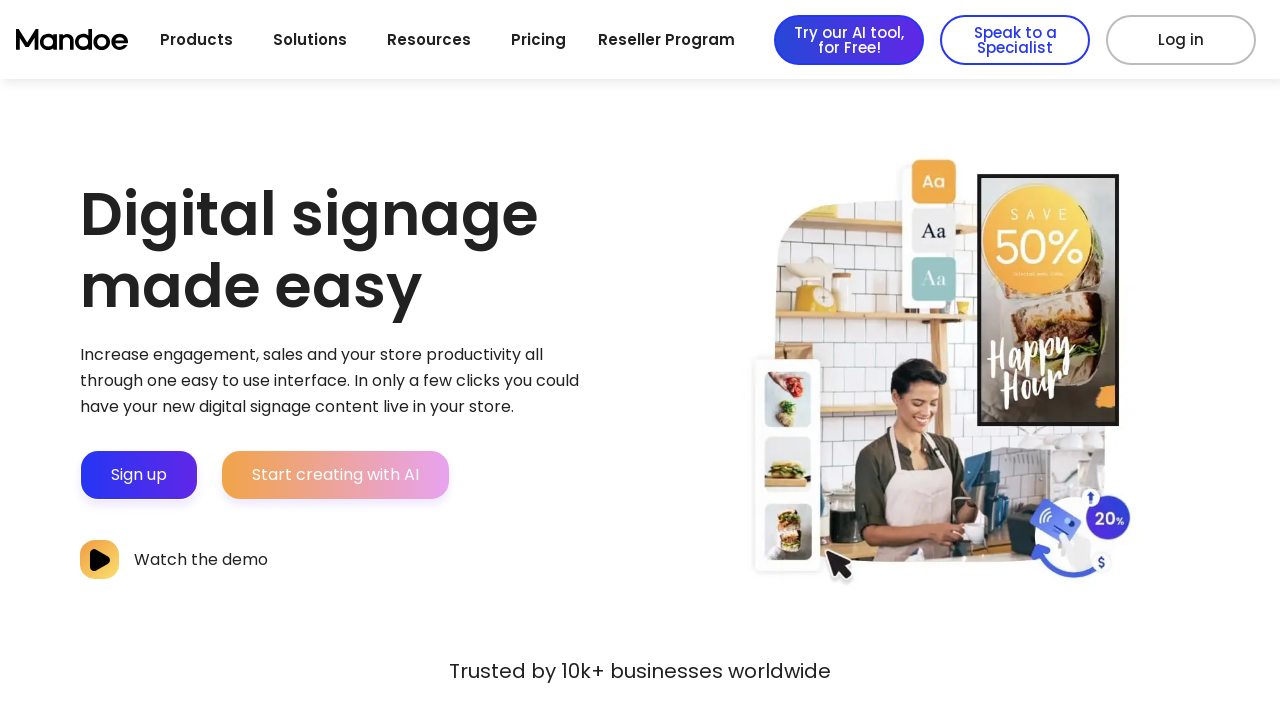

Retrieved URL from link 130: https://mandoemedia.com/about-us/
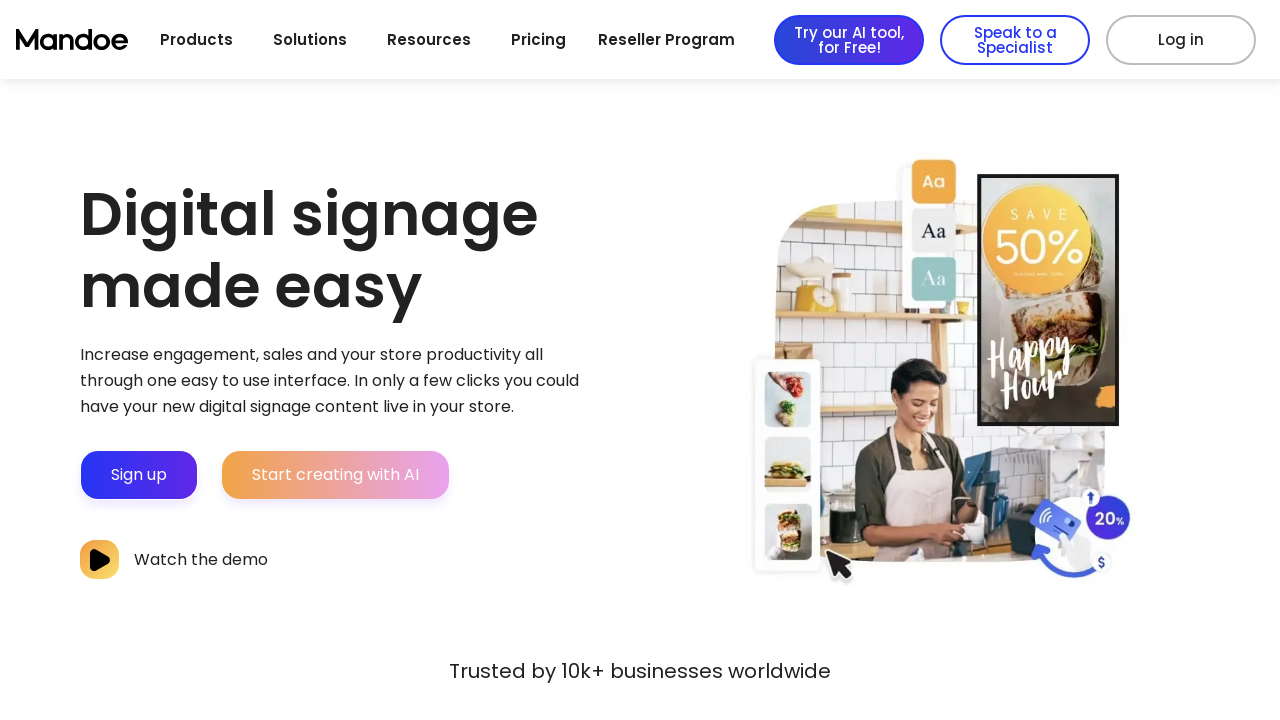

Link 130 (https://mandoemedia.com/about-us/) returned status code 200
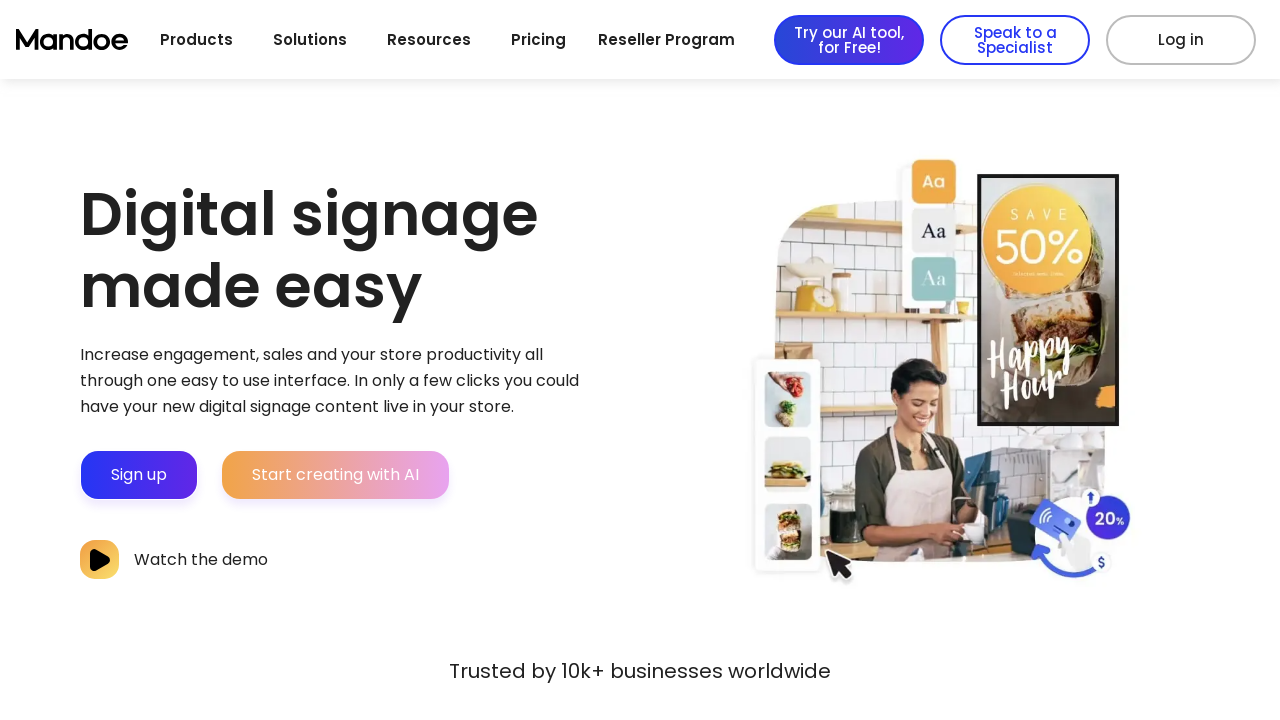

Link 130 is accessible (status < 400)
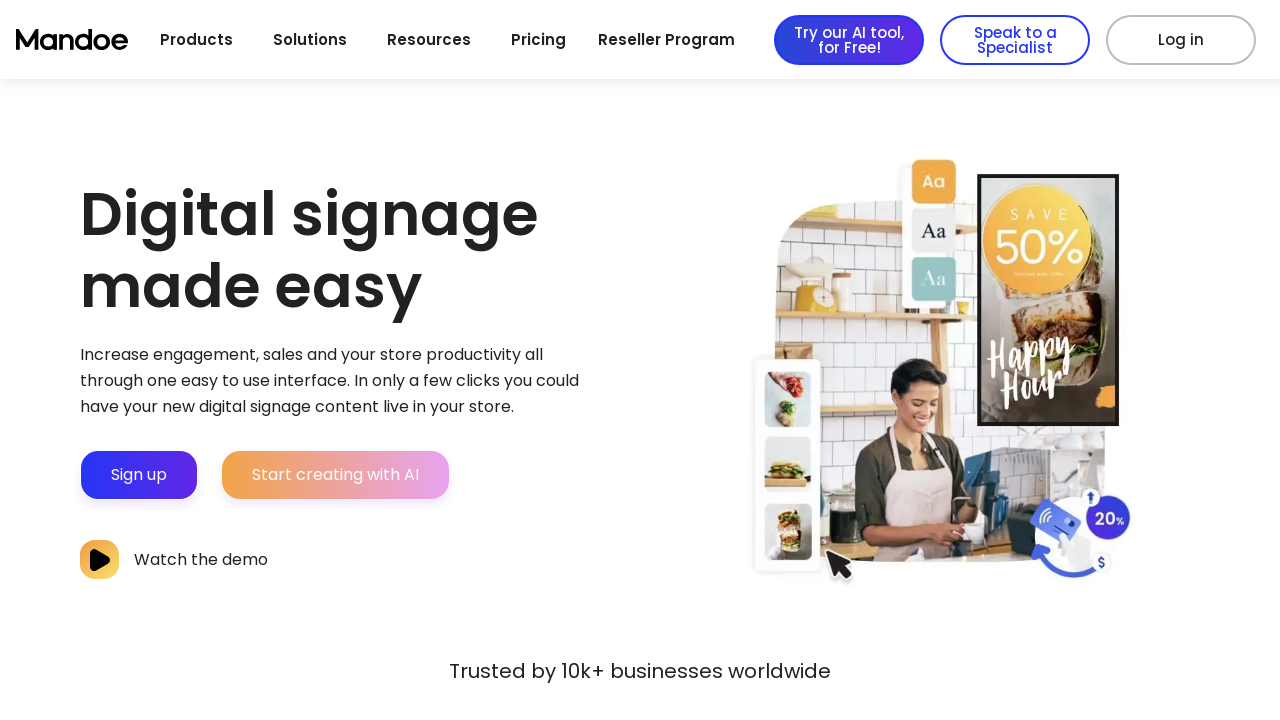

Retrieved URL from link 131: https://mandoe.help/en/
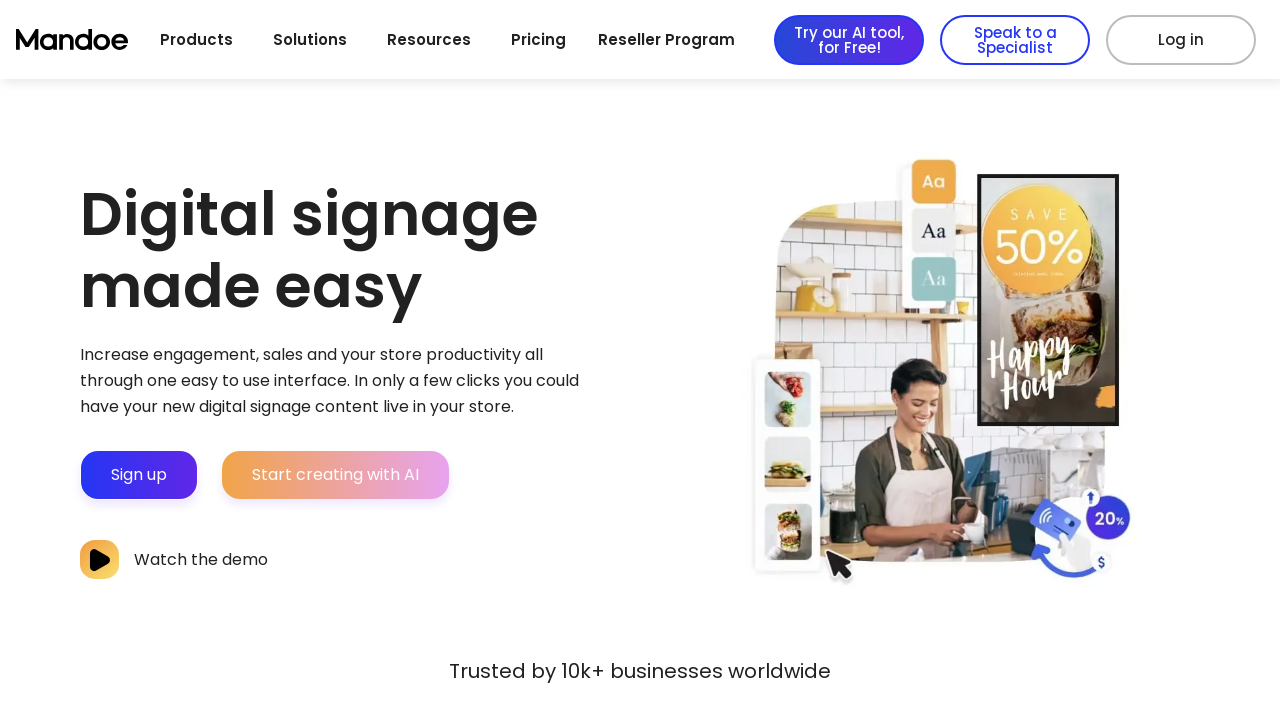

Link 131 (https://mandoe.help/en/) returned status code 200
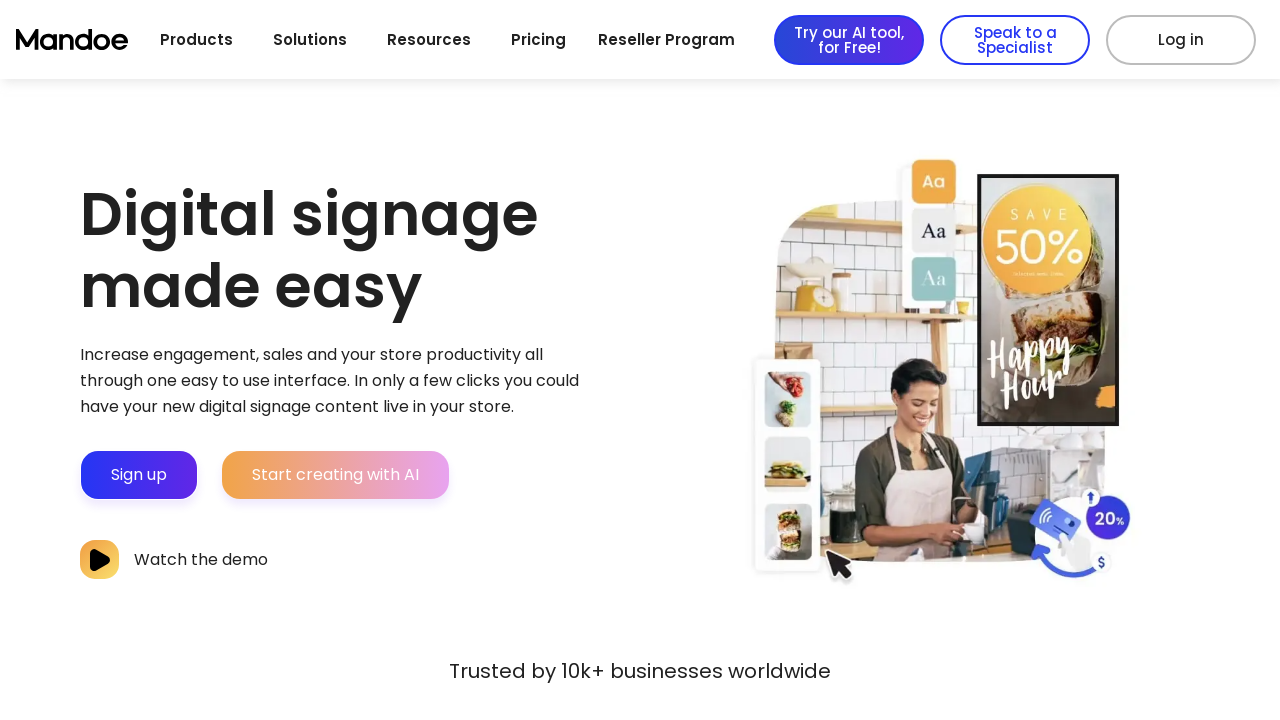

Link 131 is accessible (status < 400)
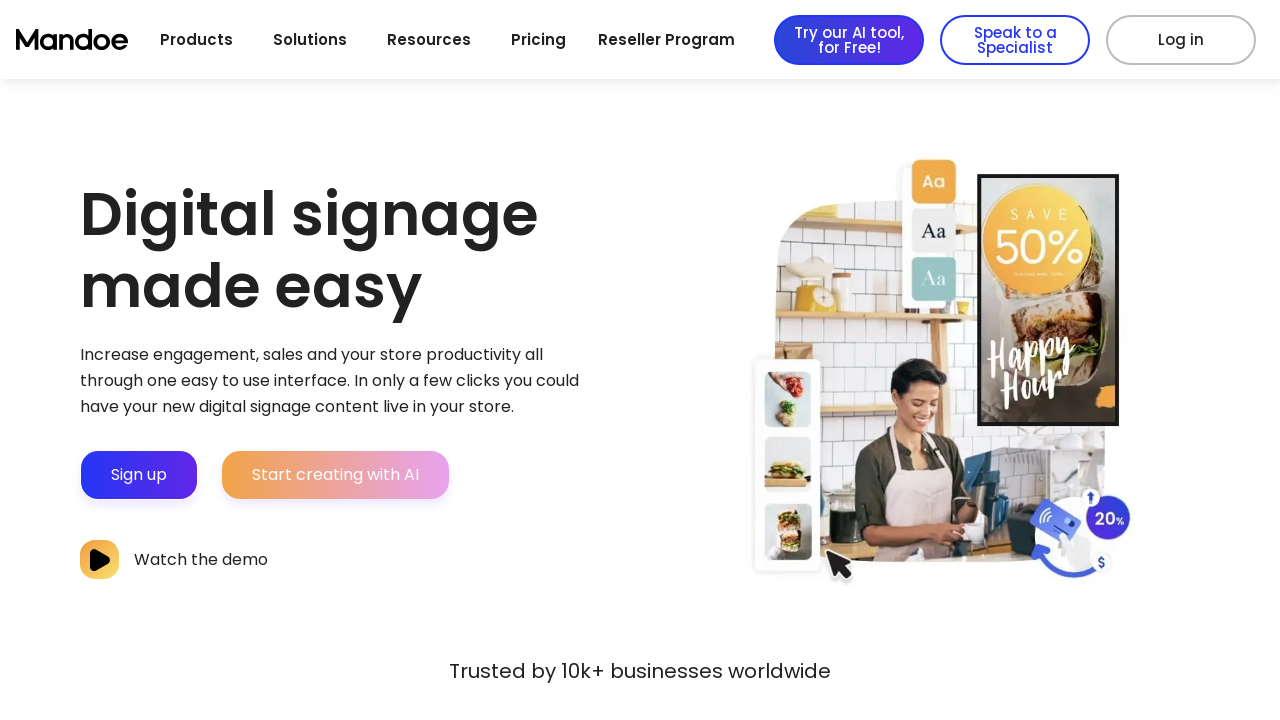

Retrieved URL from link 132: https://mandoemedia.com/terms-of-use/
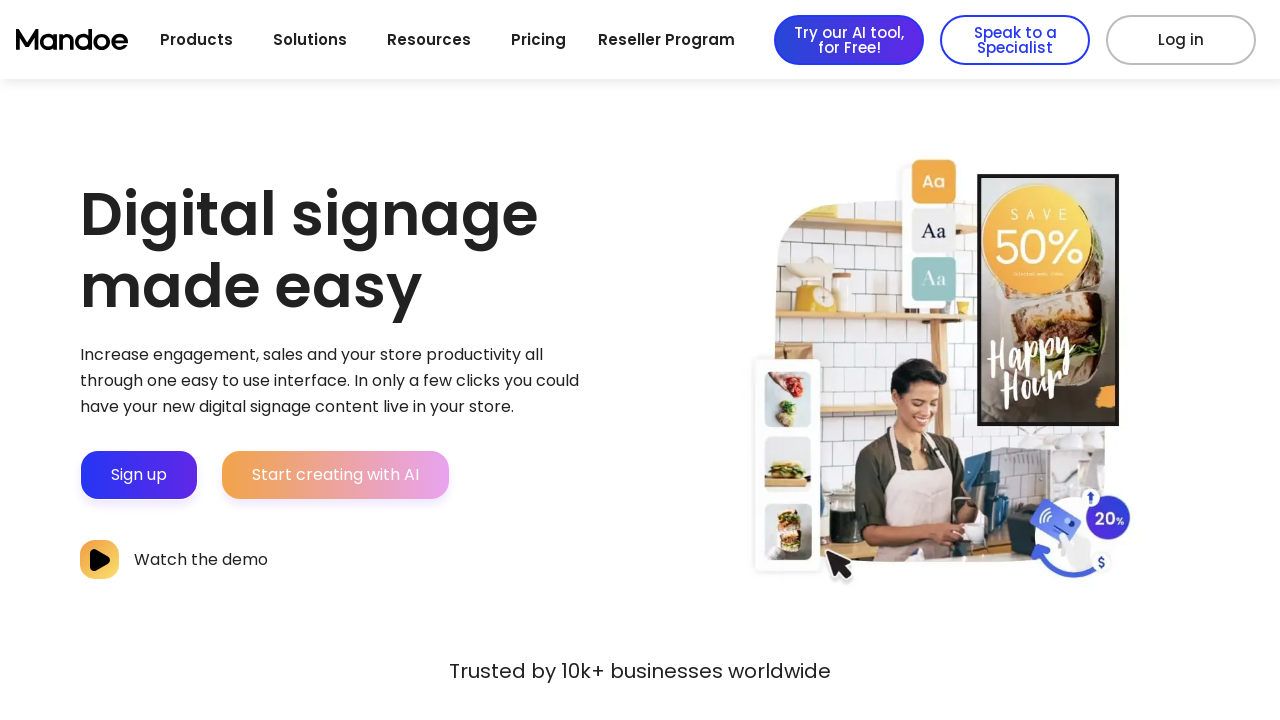

Link 132 (https://mandoemedia.com/terms-of-use/) returned status code 200
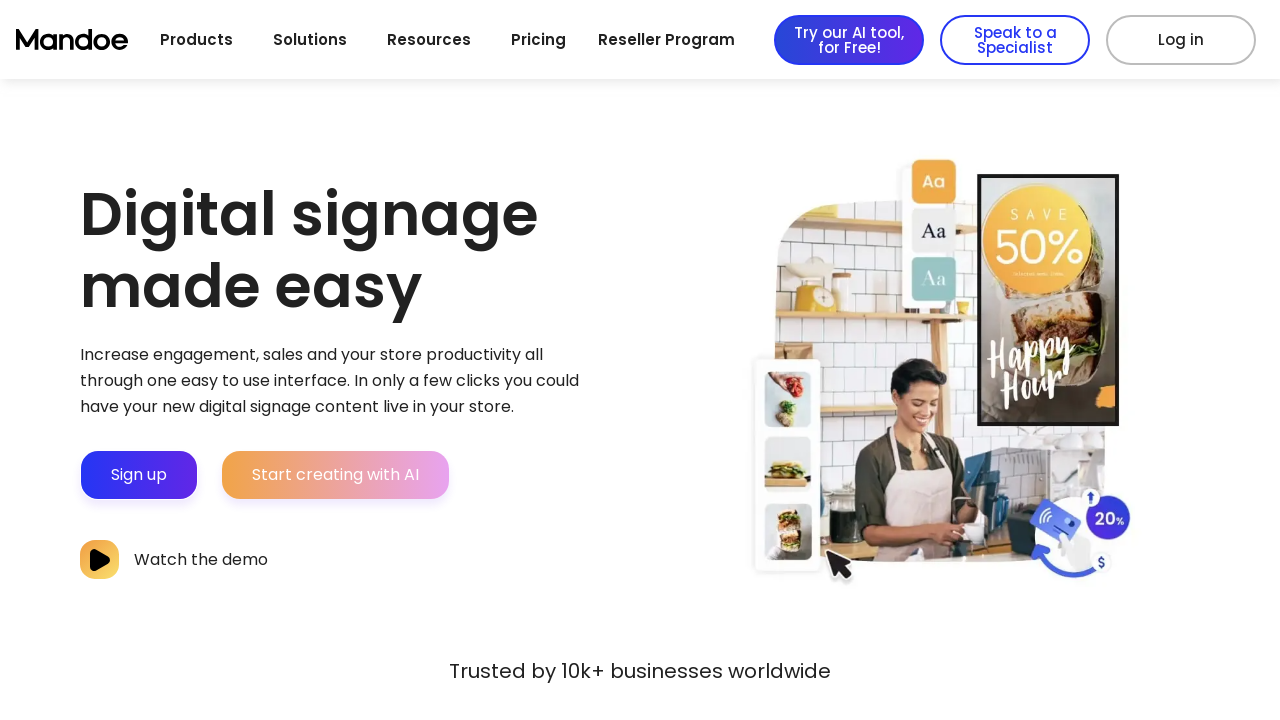

Link 132 is accessible (status < 400)
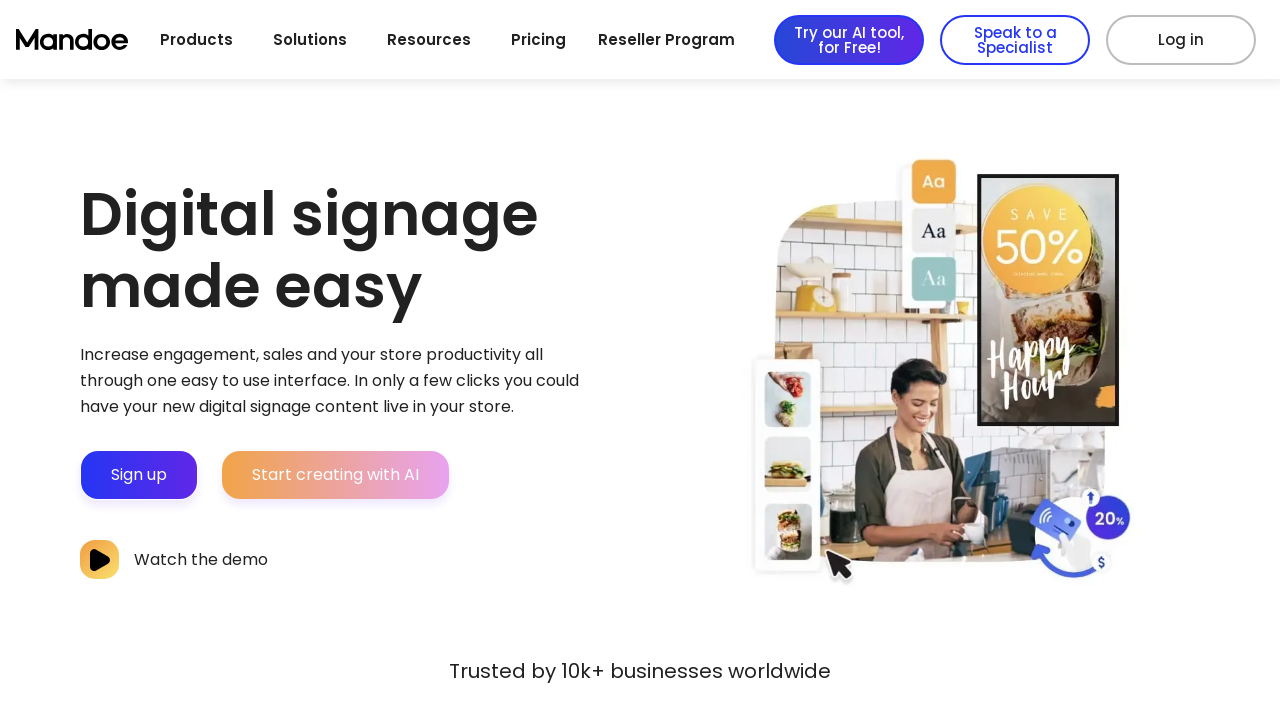

Retrieved URL from link 133: https://mandoemedia.com/return-and-refunds-policy/
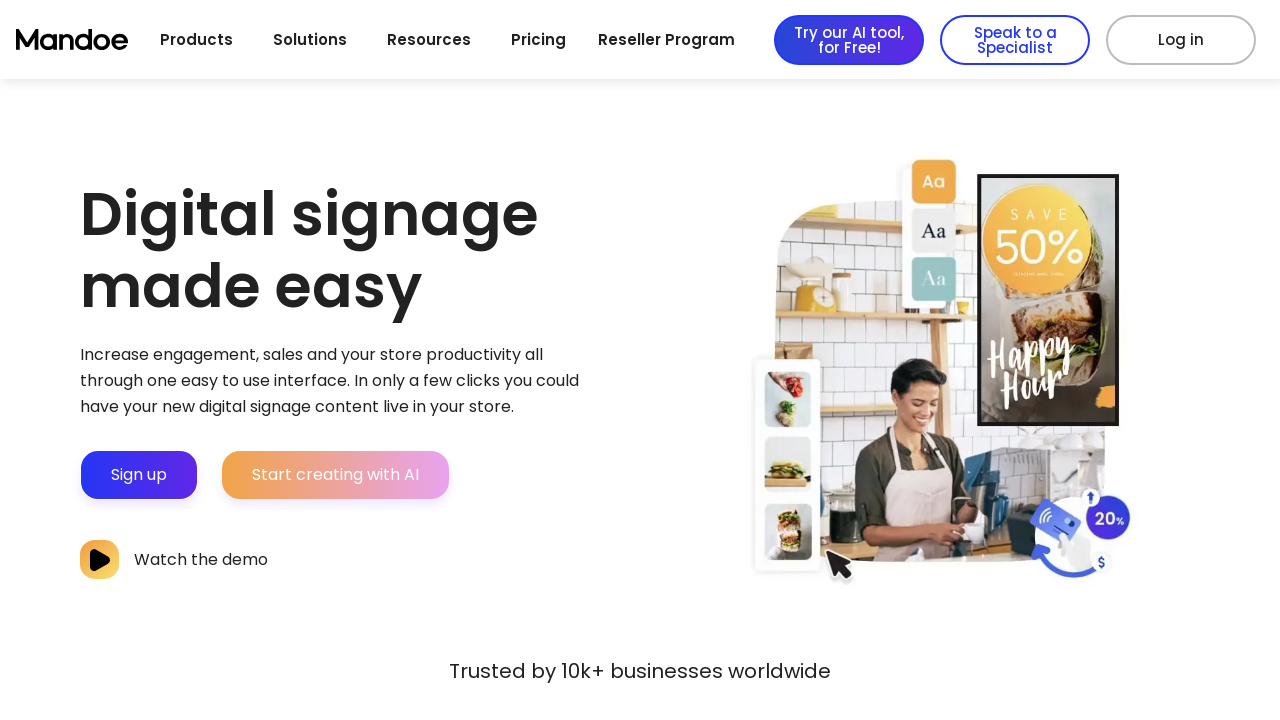

Link 133 (https://mandoemedia.com/return-and-refunds-policy/) returned status code 200
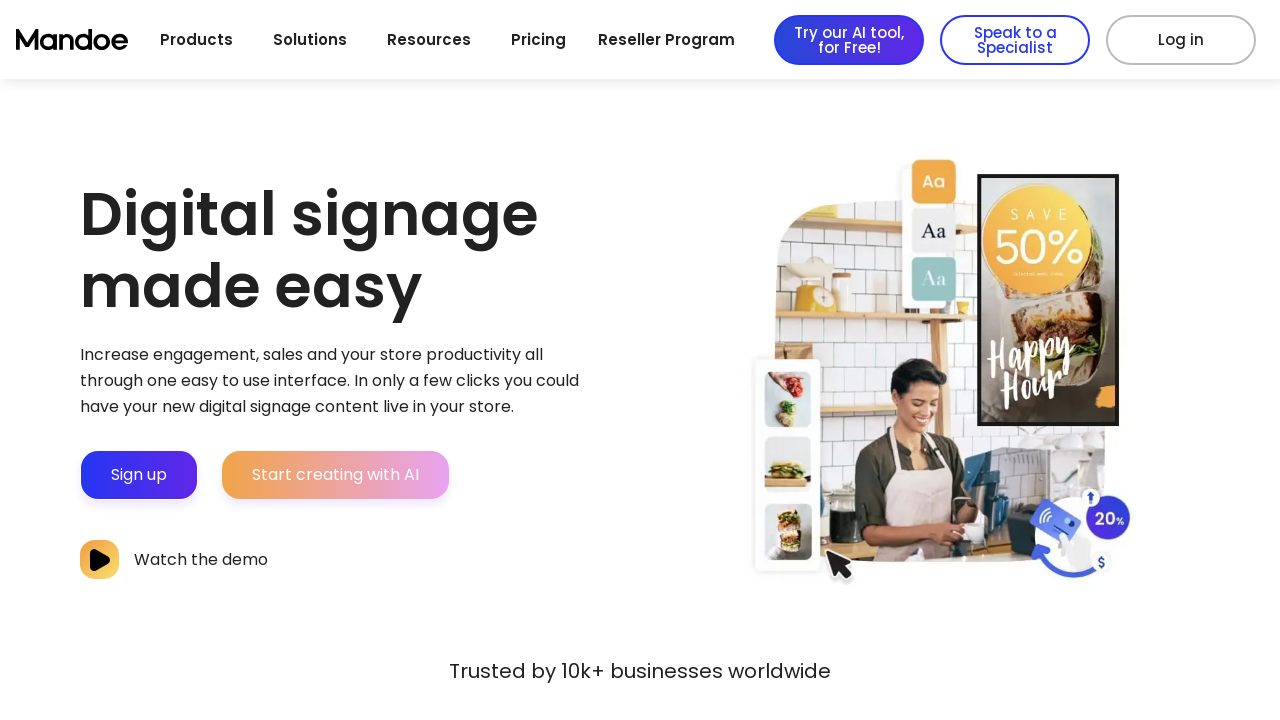

Link 133 is accessible (status < 400)
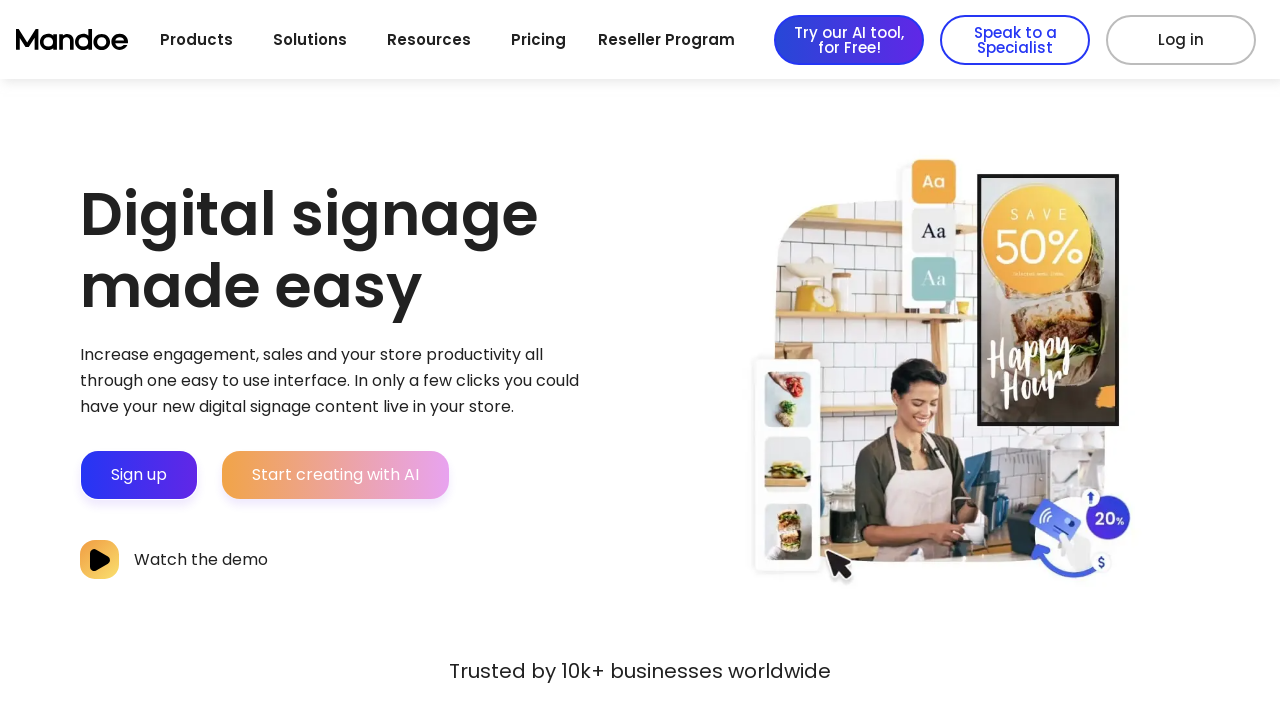

Retrieved URL from link 134: https://mandoemedia.com/privacy-policy/
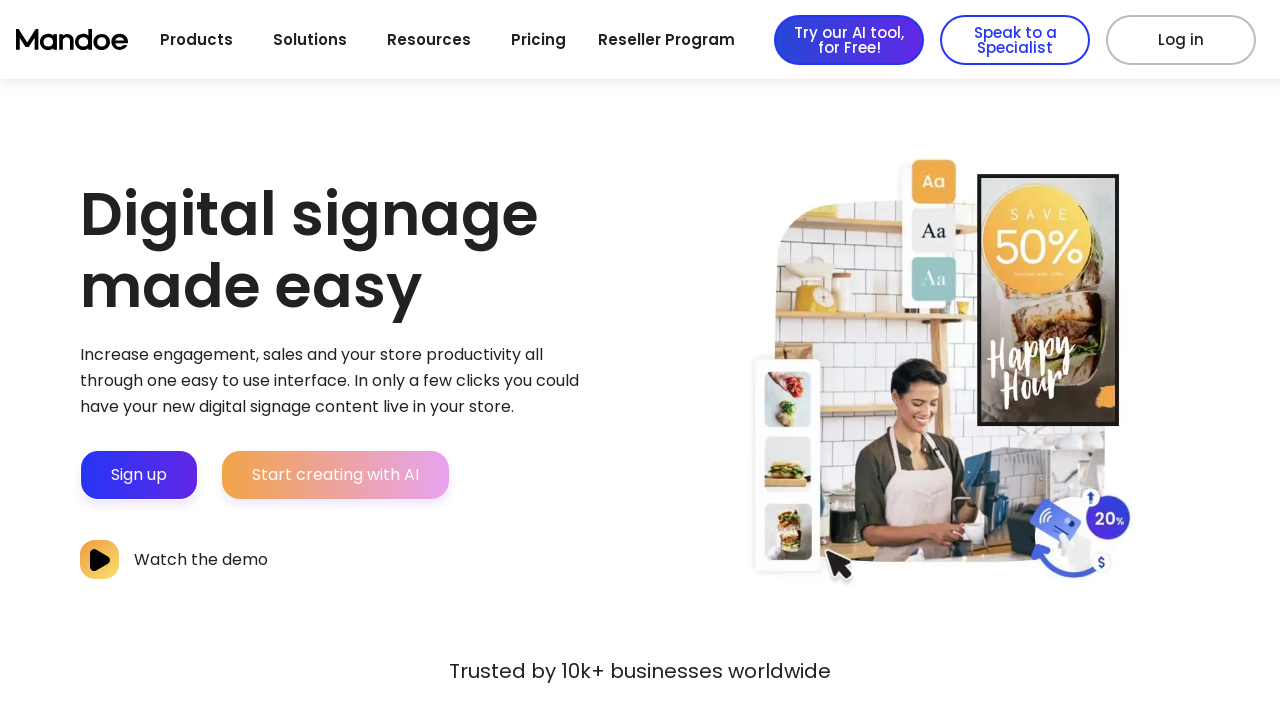

Link 134 (https://mandoemedia.com/privacy-policy/) returned status code 200
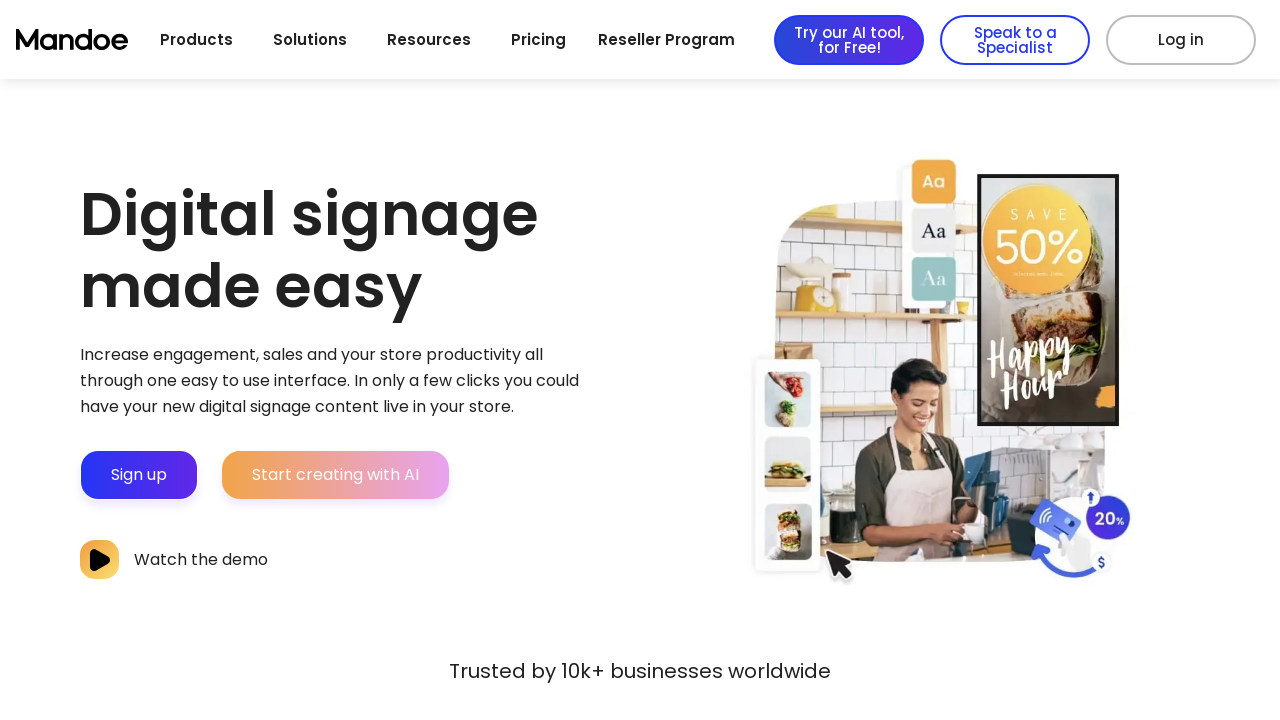

Link 134 is accessible (status < 400)
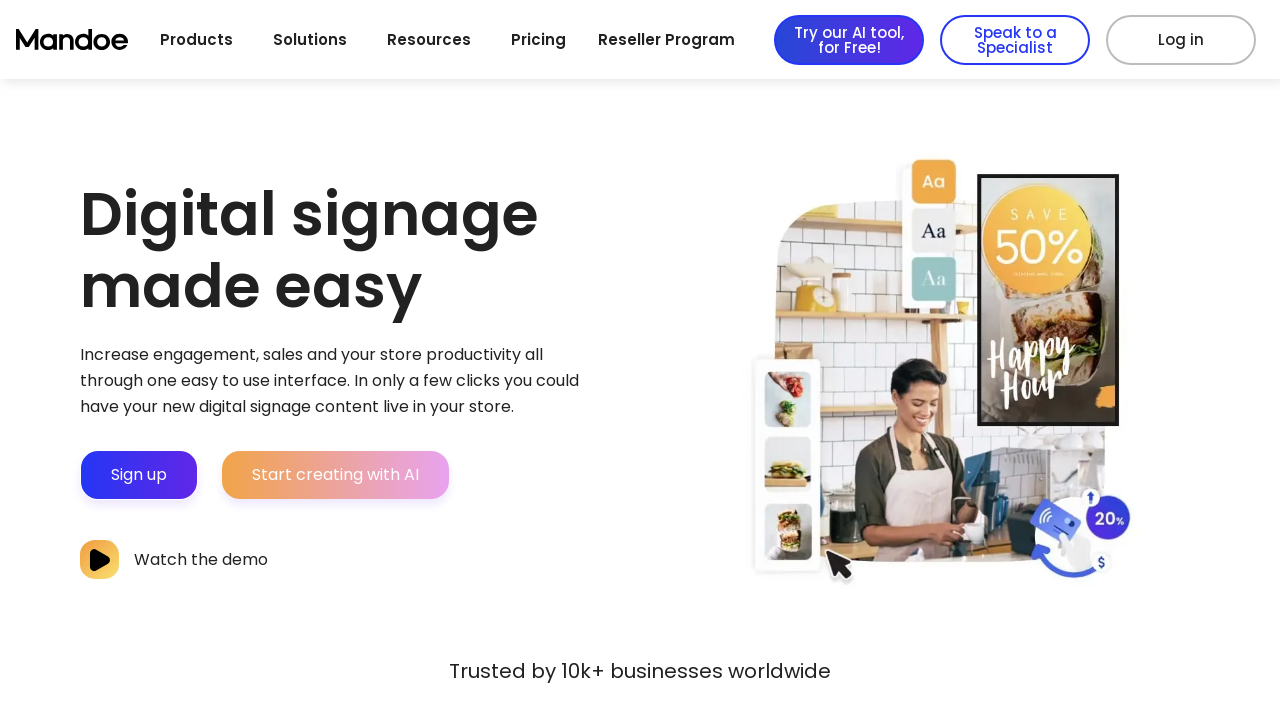

Retrieved URL from link 135: https://mandoemedia.com/digital-signage-software/
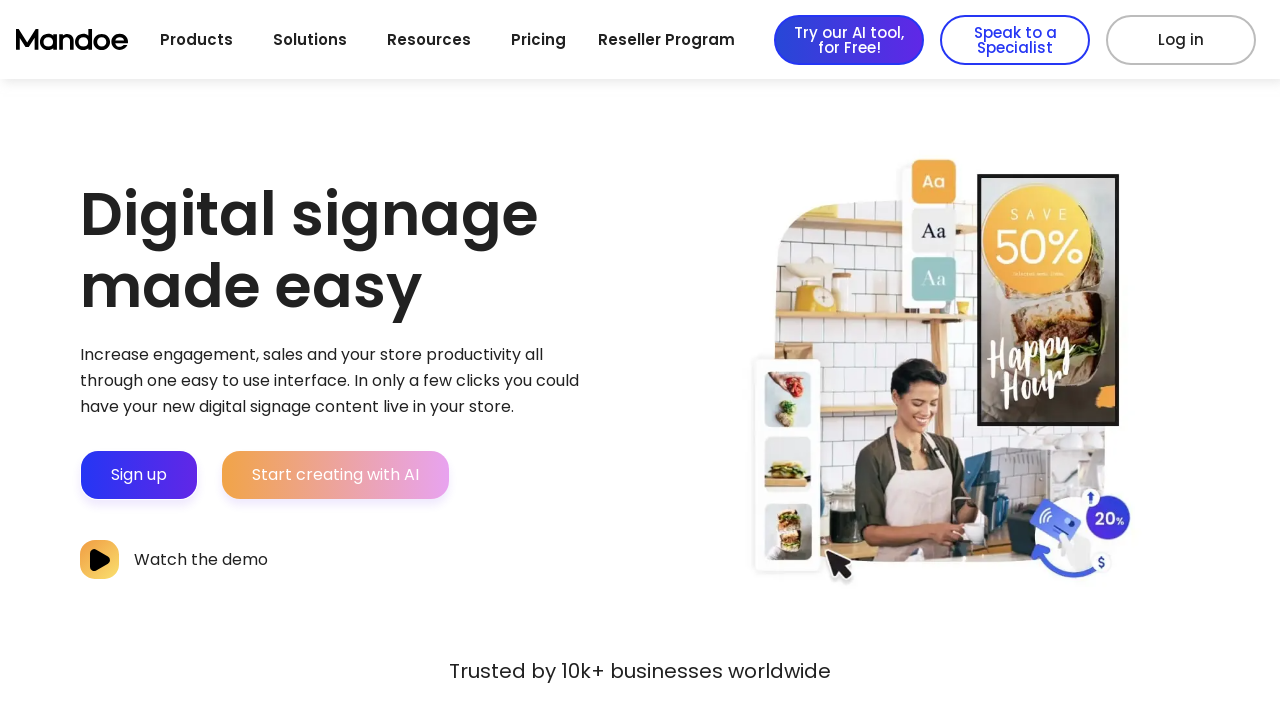

Link 135 (https://mandoemedia.com/digital-signage-software/) returned status code 200
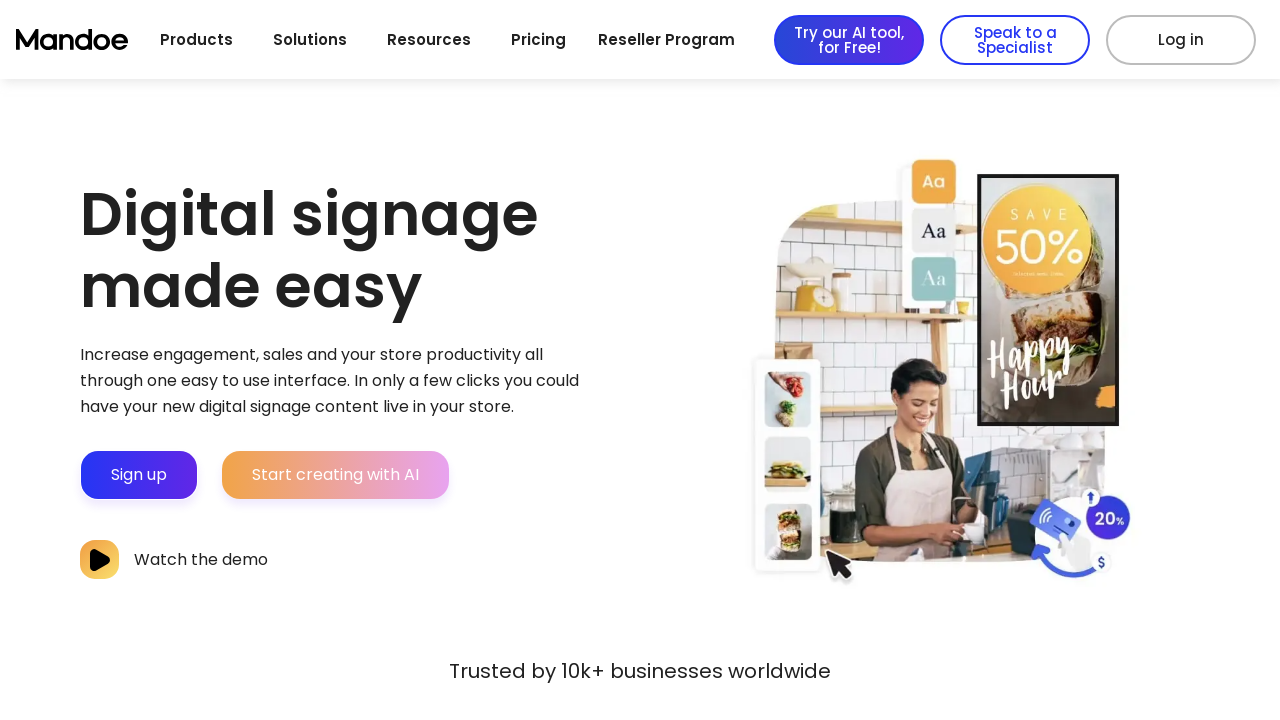

Link 135 is accessible (status < 400)
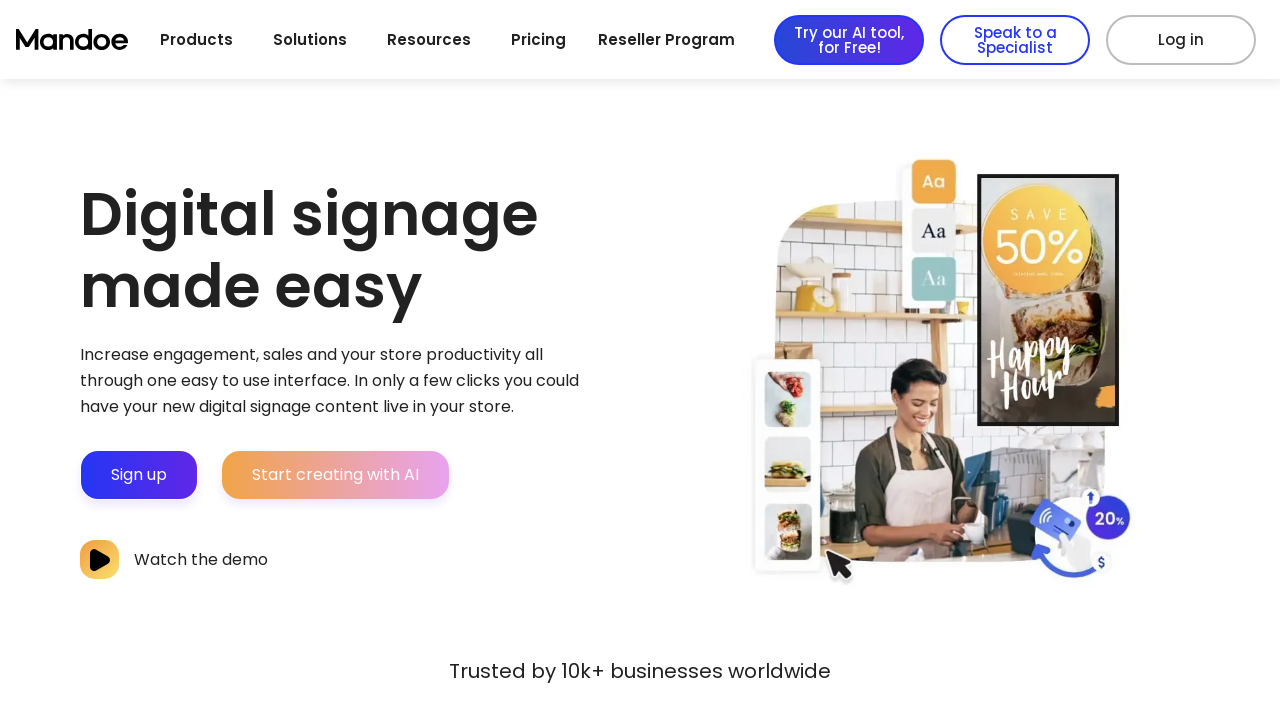

Retrieved URL from link 136: https://mandoemedia.com/enterprise/
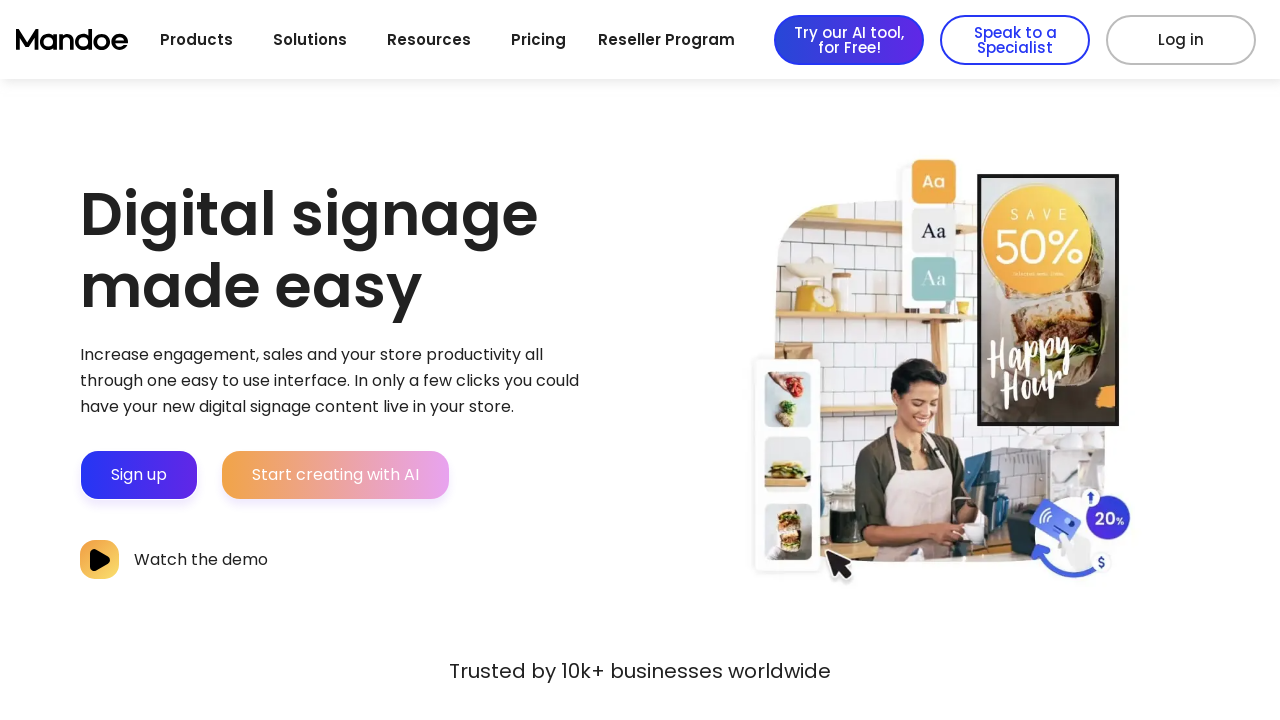

Link 136 (https://mandoemedia.com/enterprise/) returned status code 200
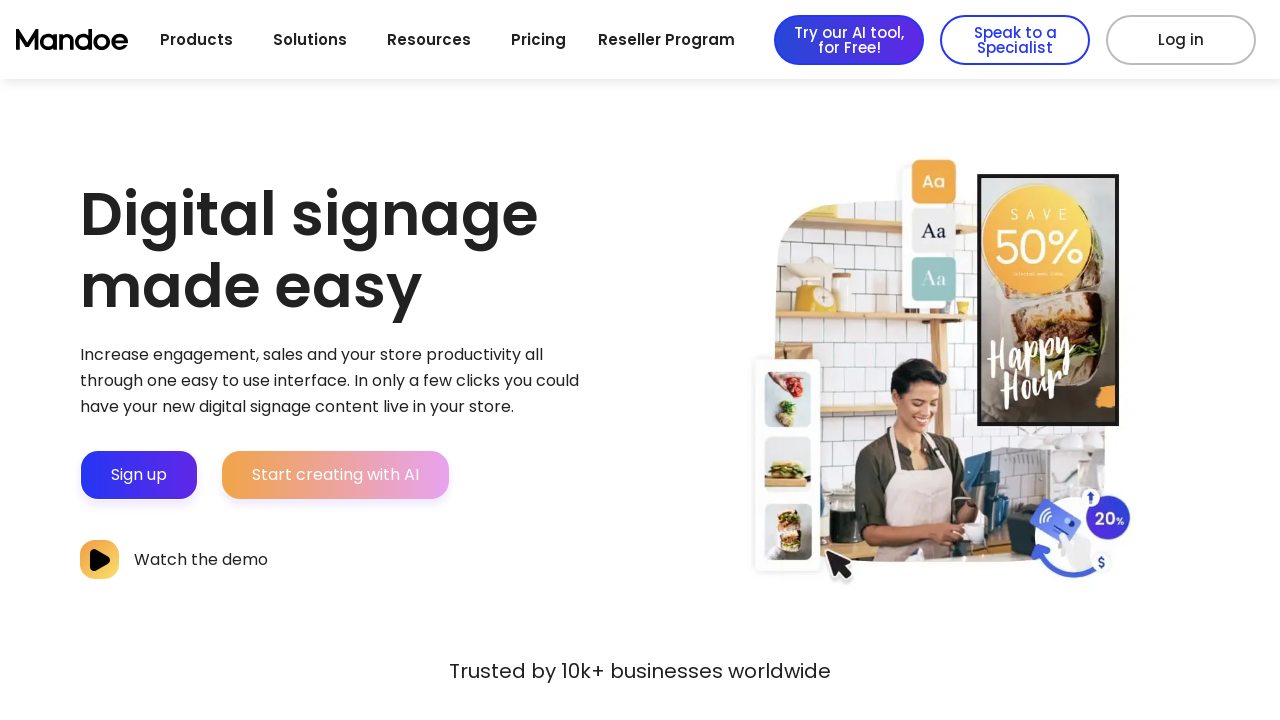

Link 136 is accessible (status < 400)
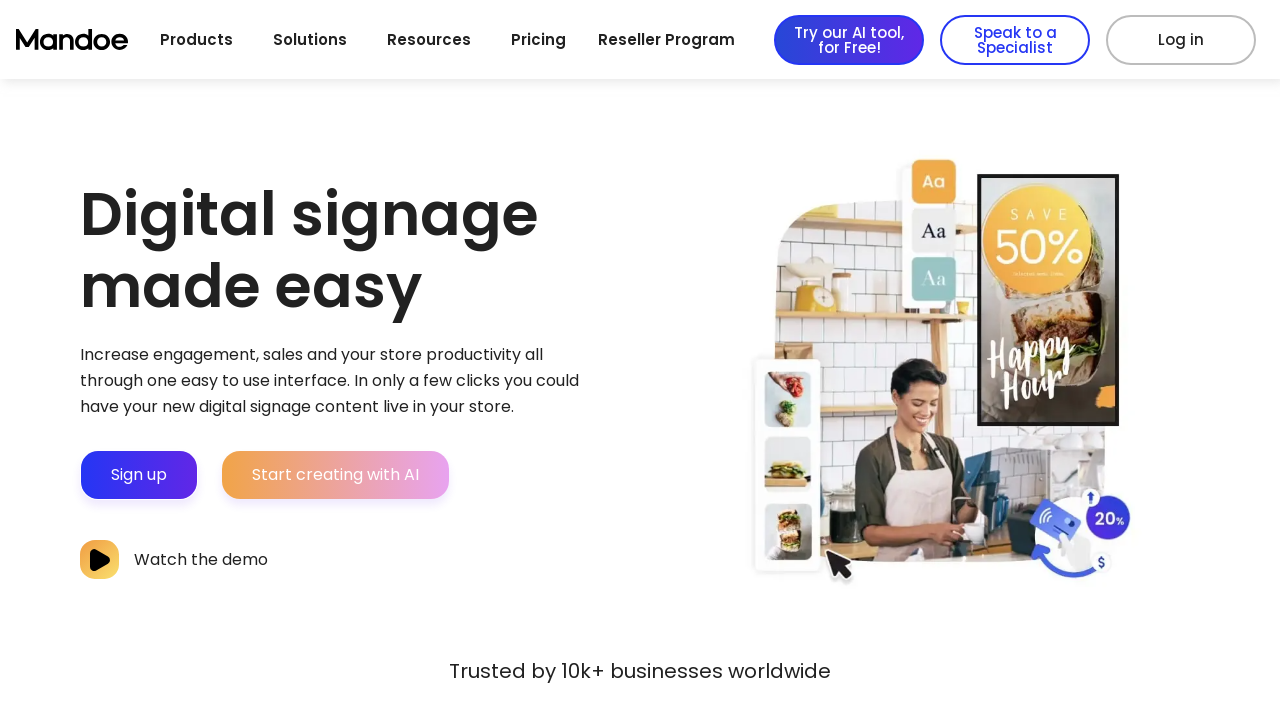

Retrieved URL from link 137: https://mandoemedia.com/media-player/
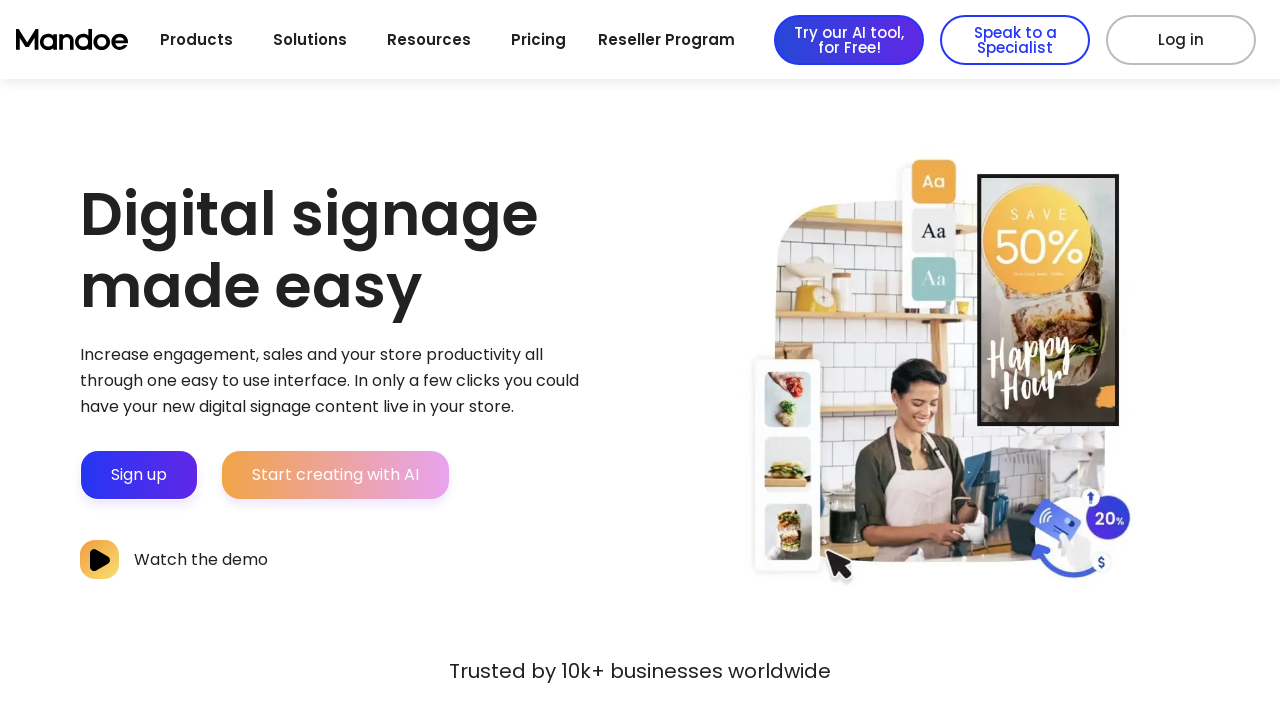

Link 137 (https://mandoemedia.com/media-player/) returned status code 200
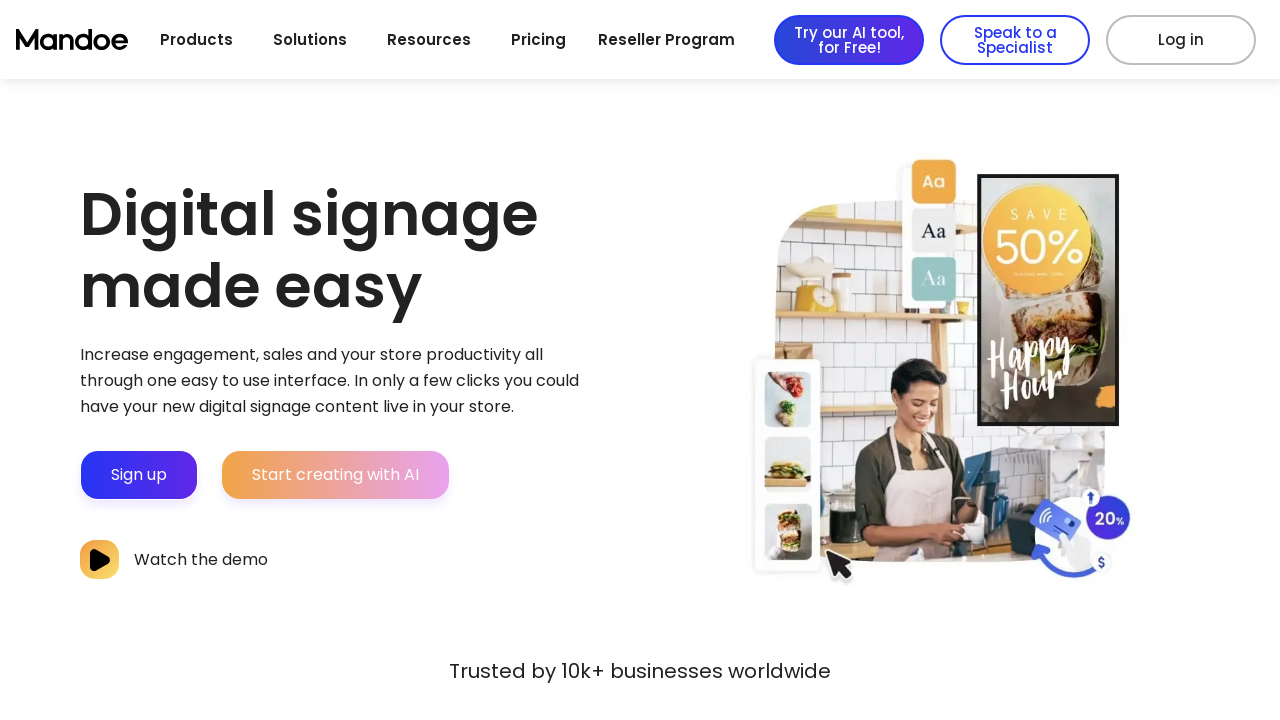

Link 137 is accessible (status < 400)
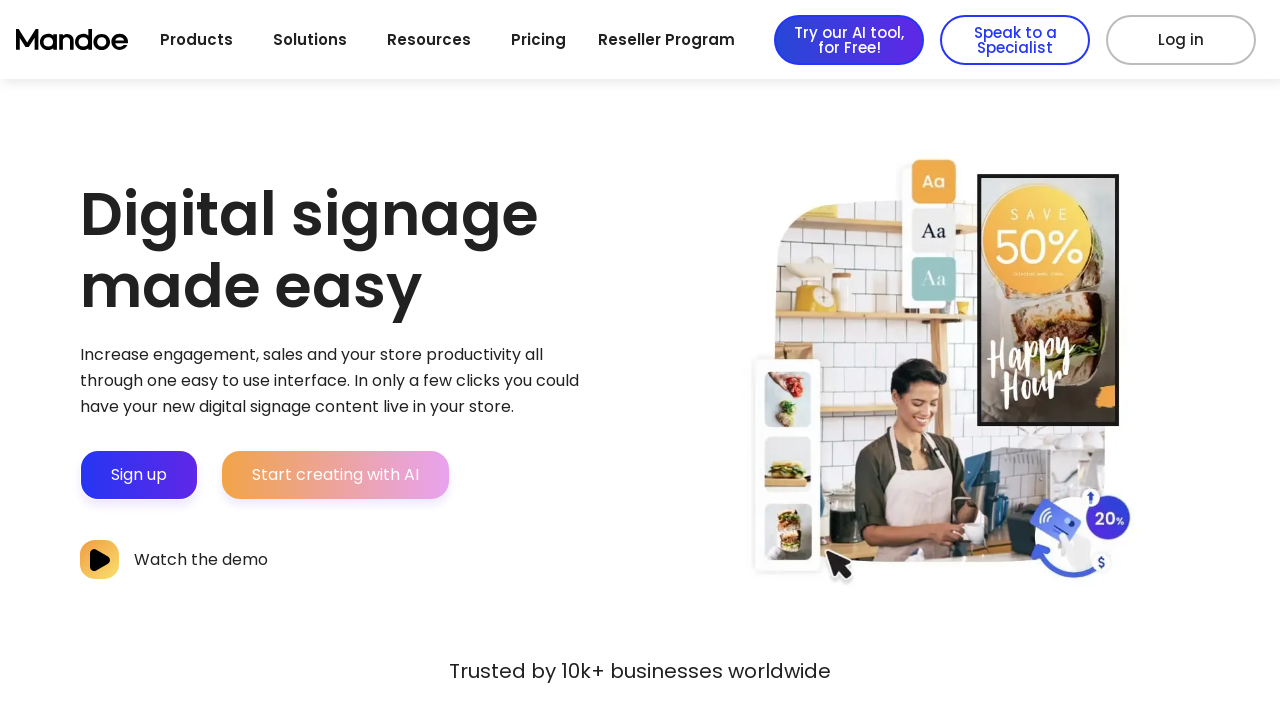

Retrieved URL from link 138: https://mandoemedia.com/images/
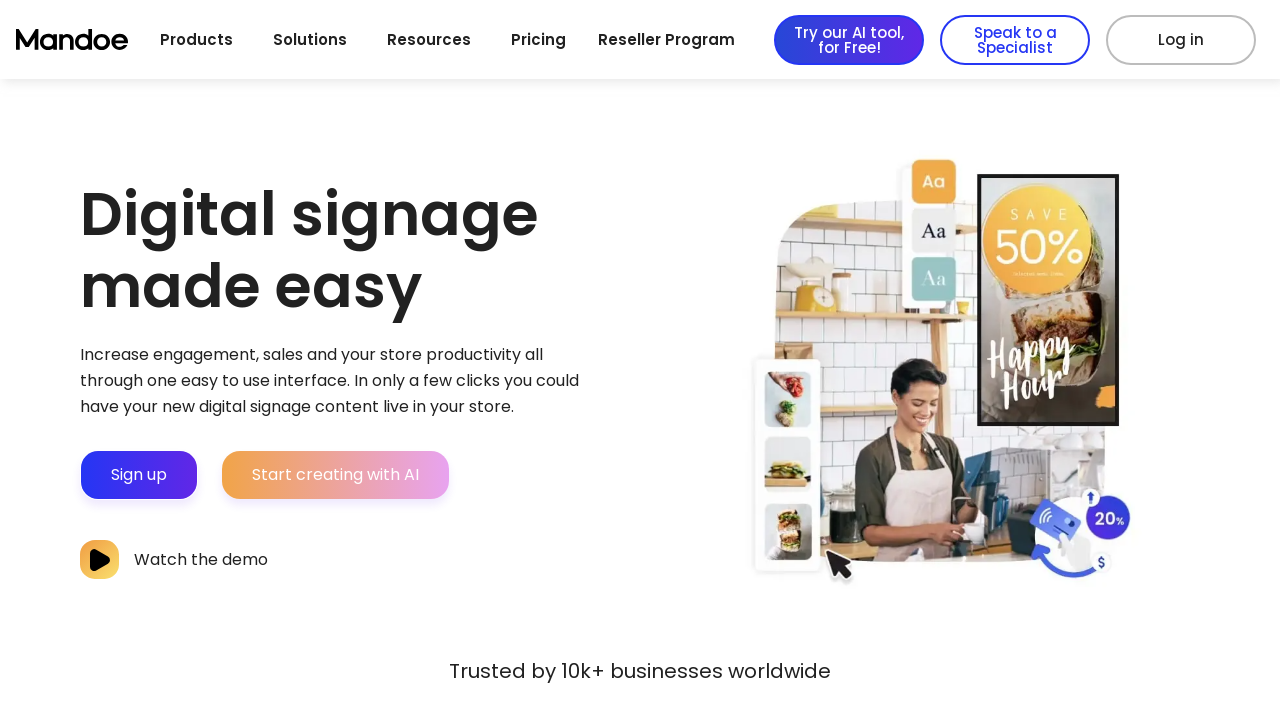

Link 138 (https://mandoemedia.com/images/) returned status code 200
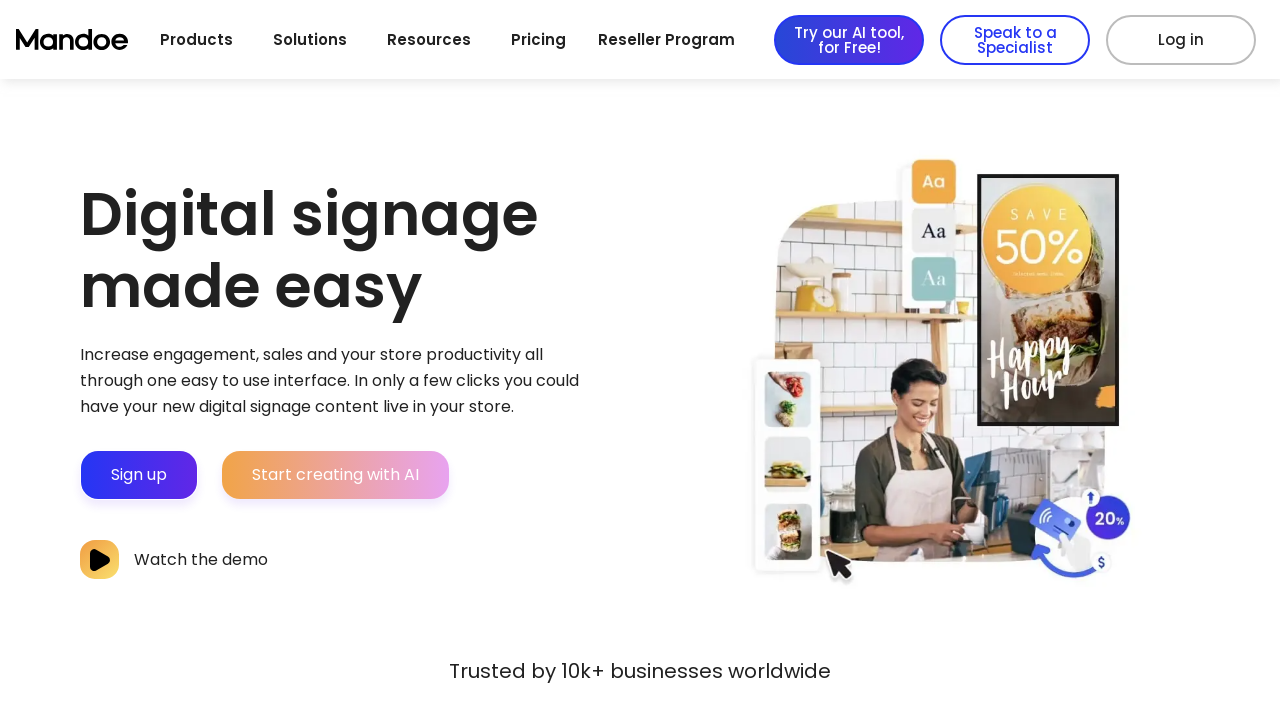

Link 138 is accessible (status < 400)
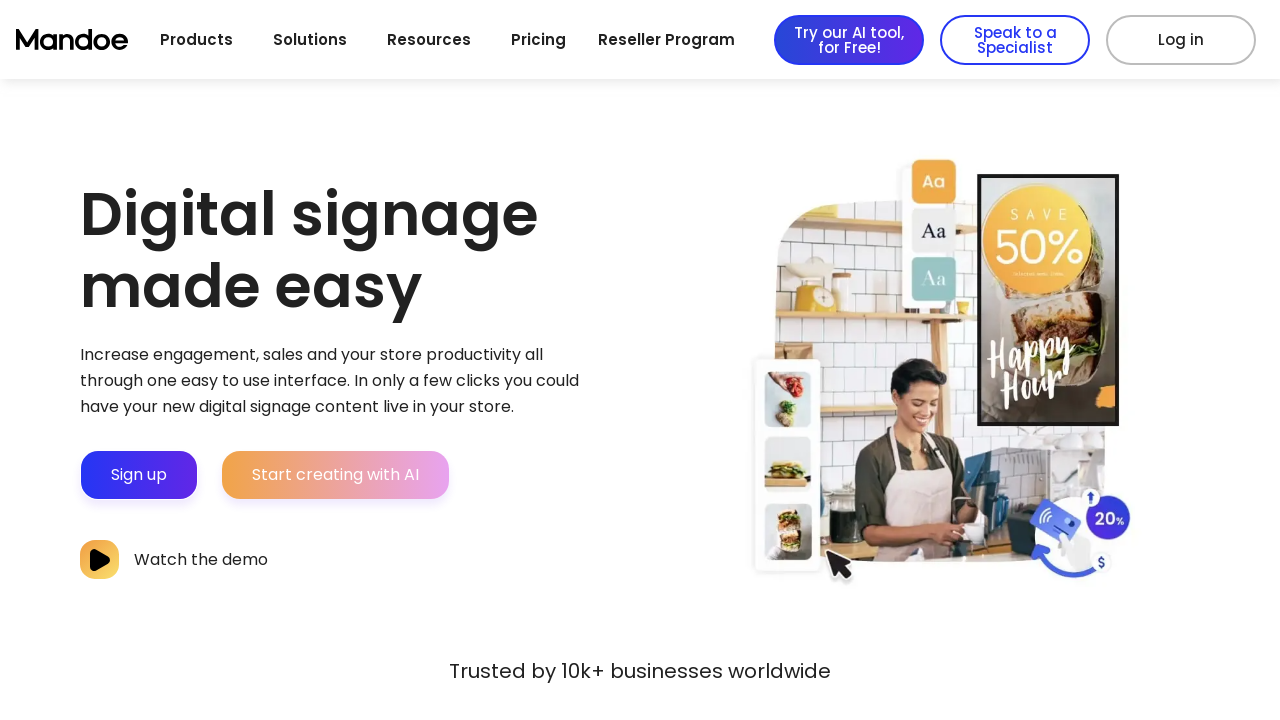

Retrieved URL from link 139: https://mandoemedia.com/how-it-works/
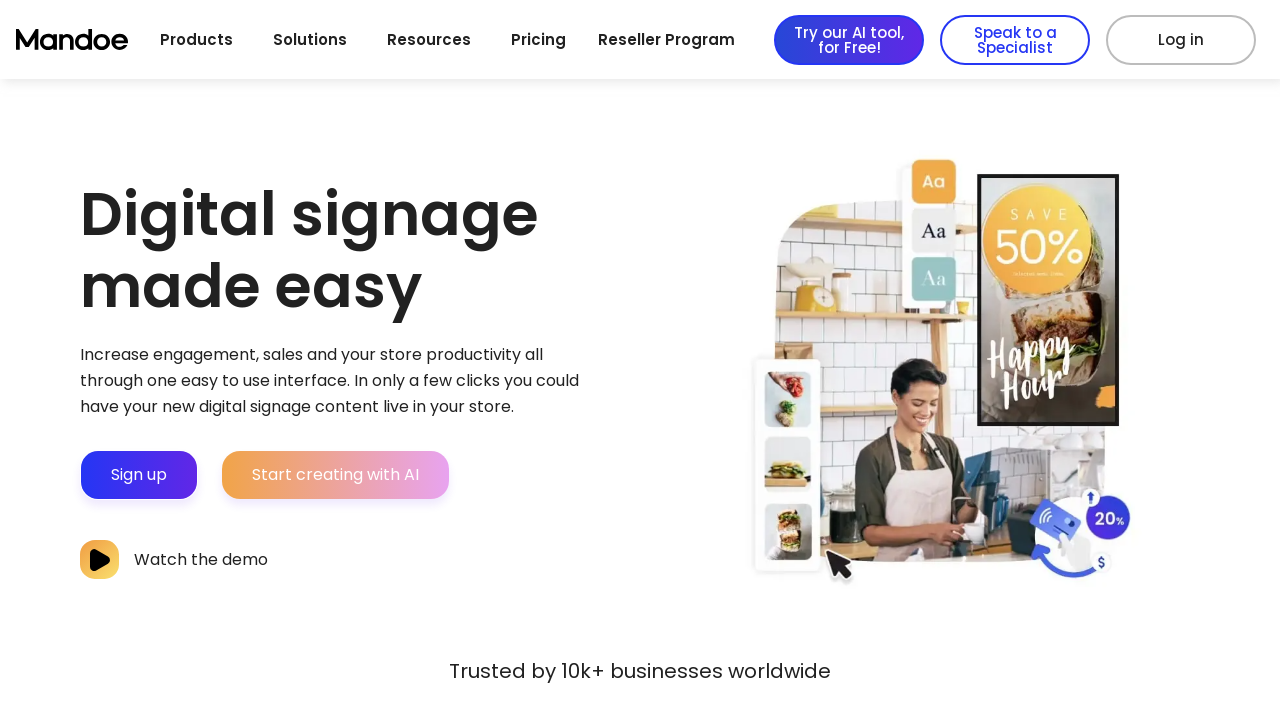

Link 139 (https://mandoemedia.com/how-it-works/) returned status code 200
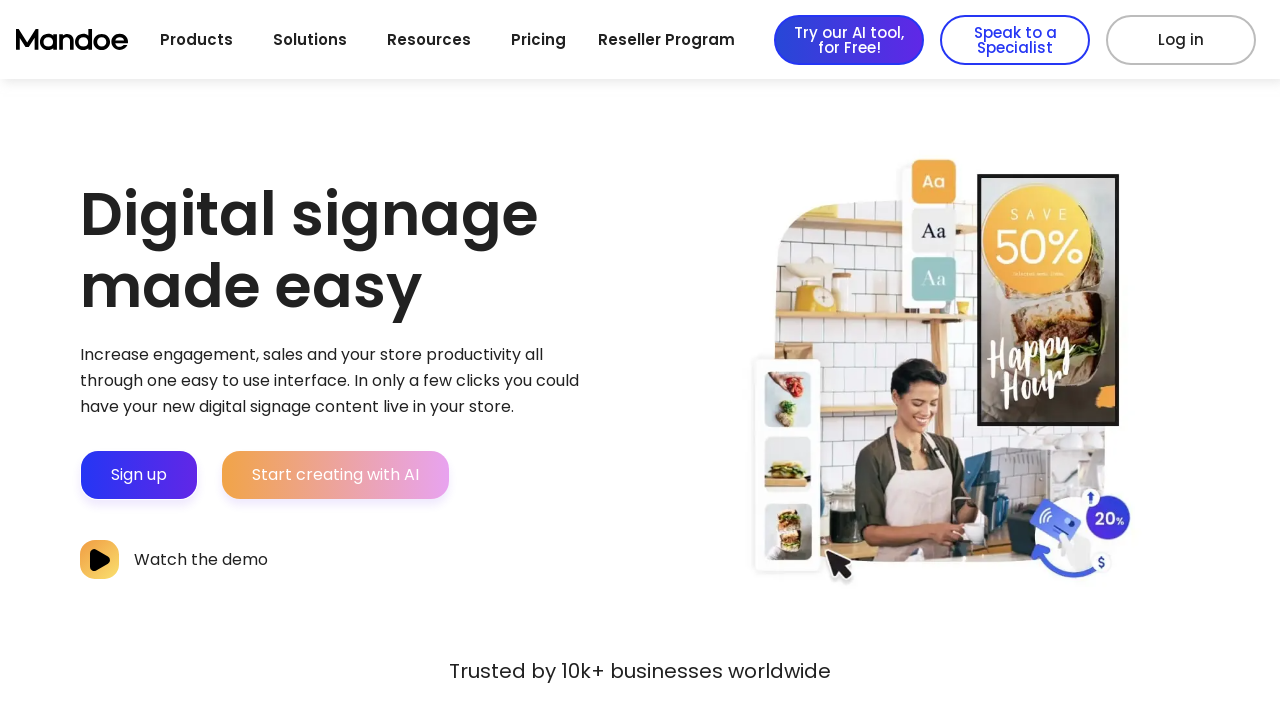

Link 139 is accessible (status < 400)
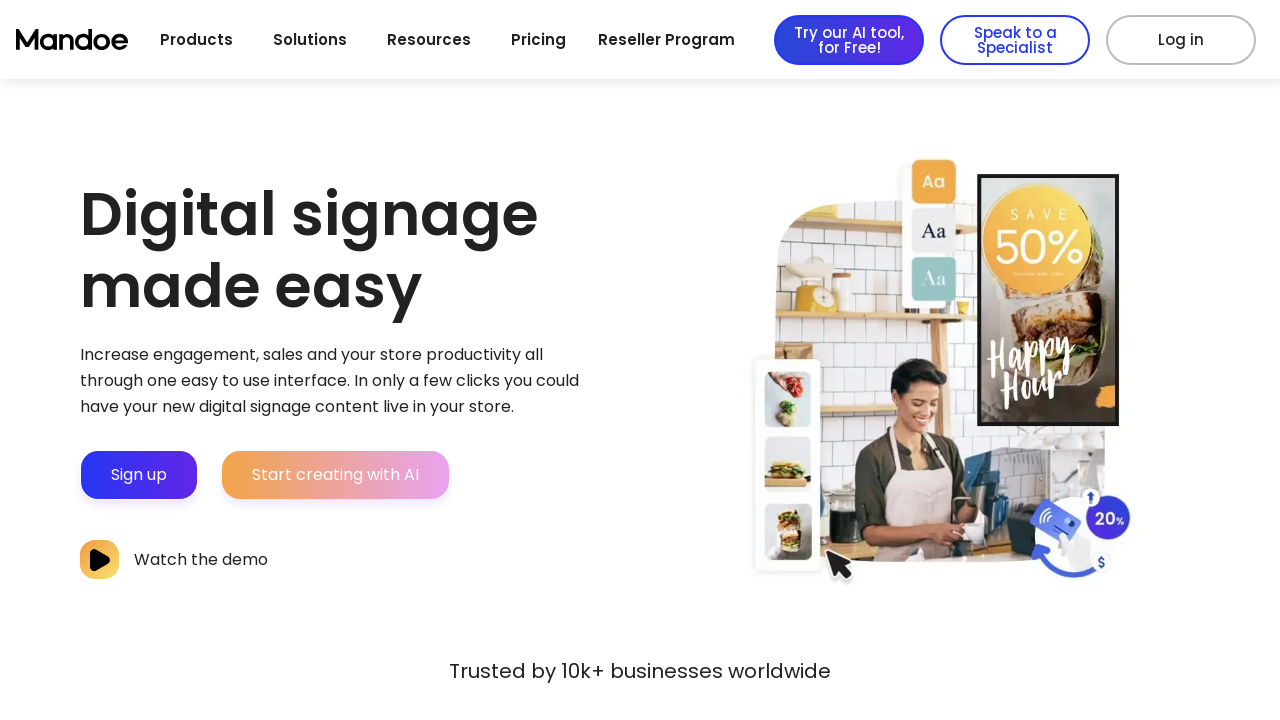

Retrieved URL from link 140: https://mandoemedia.com/download-player/
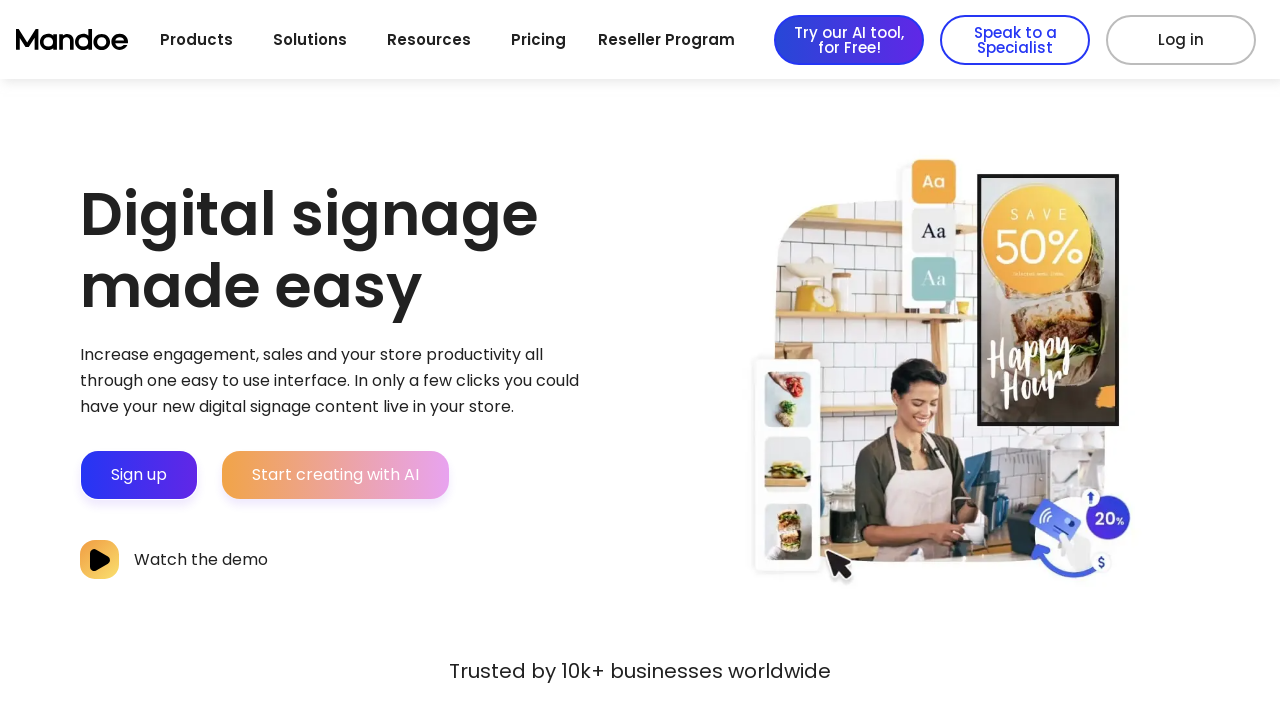

Link 140 (https://mandoemedia.com/download-player/) returned status code 200
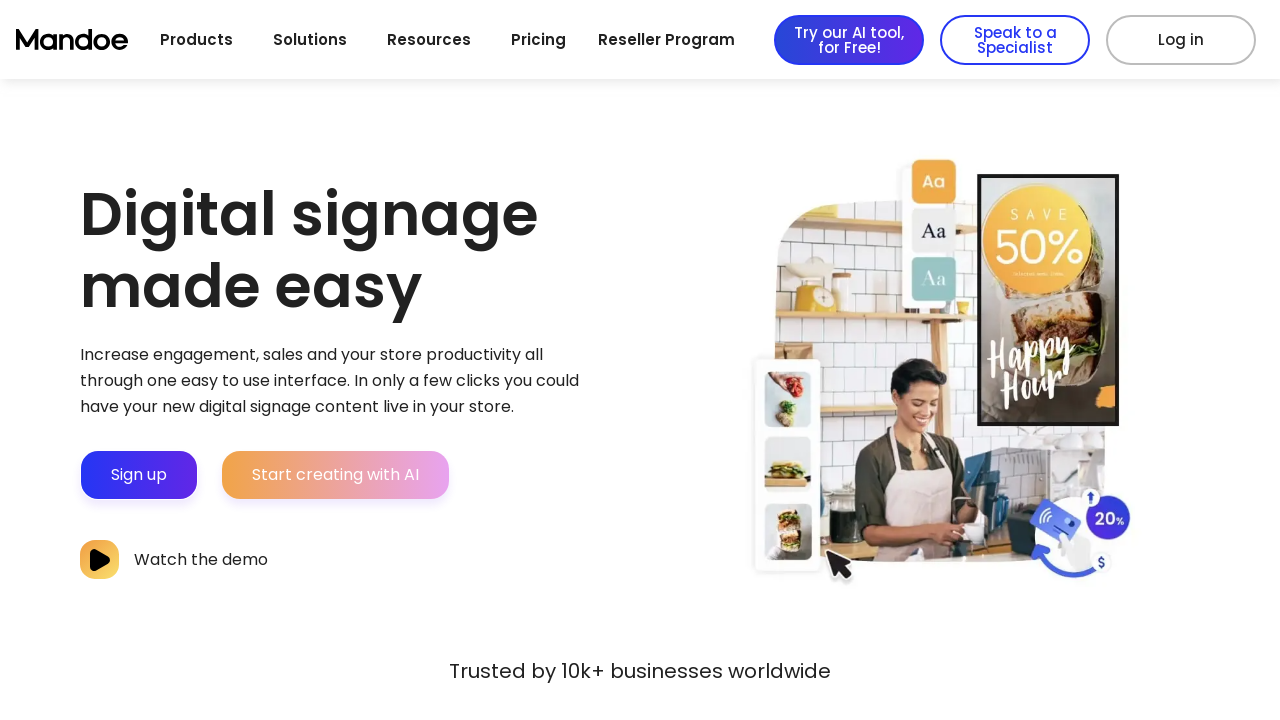

Link 140 is accessible (status < 400)
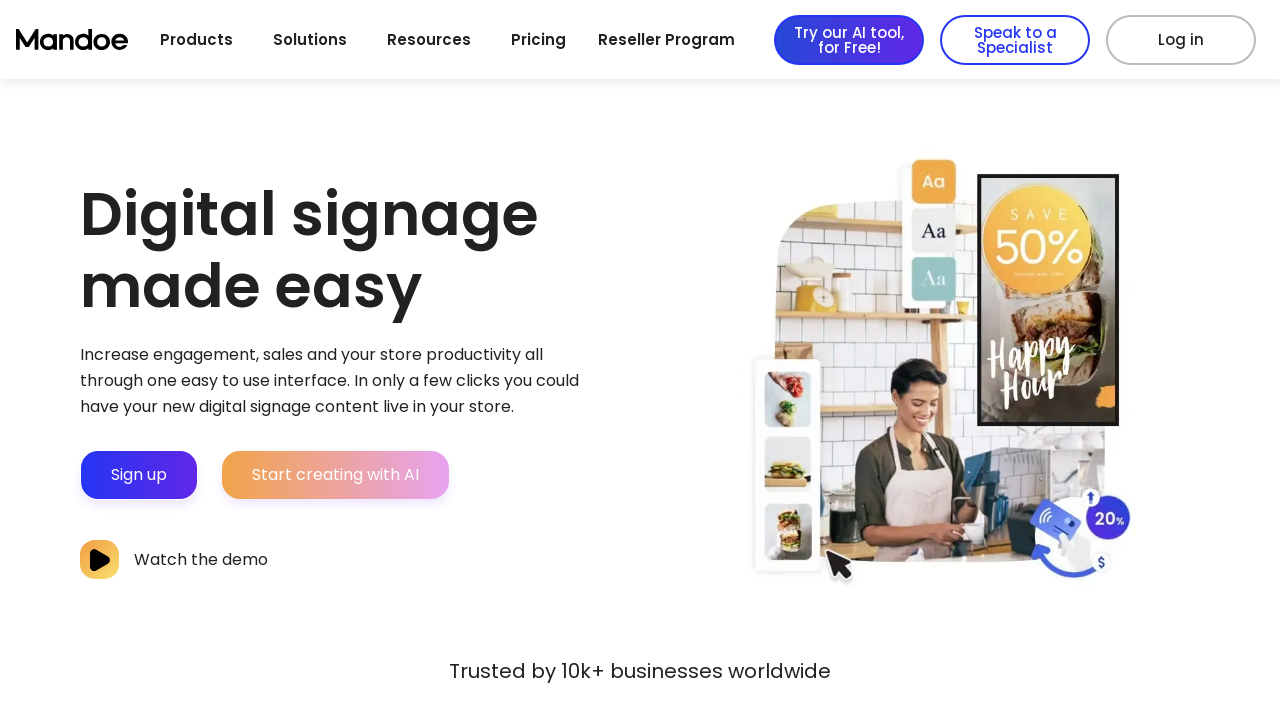

Retrieved URL from link 141: https://mandoemedia.com/blog/
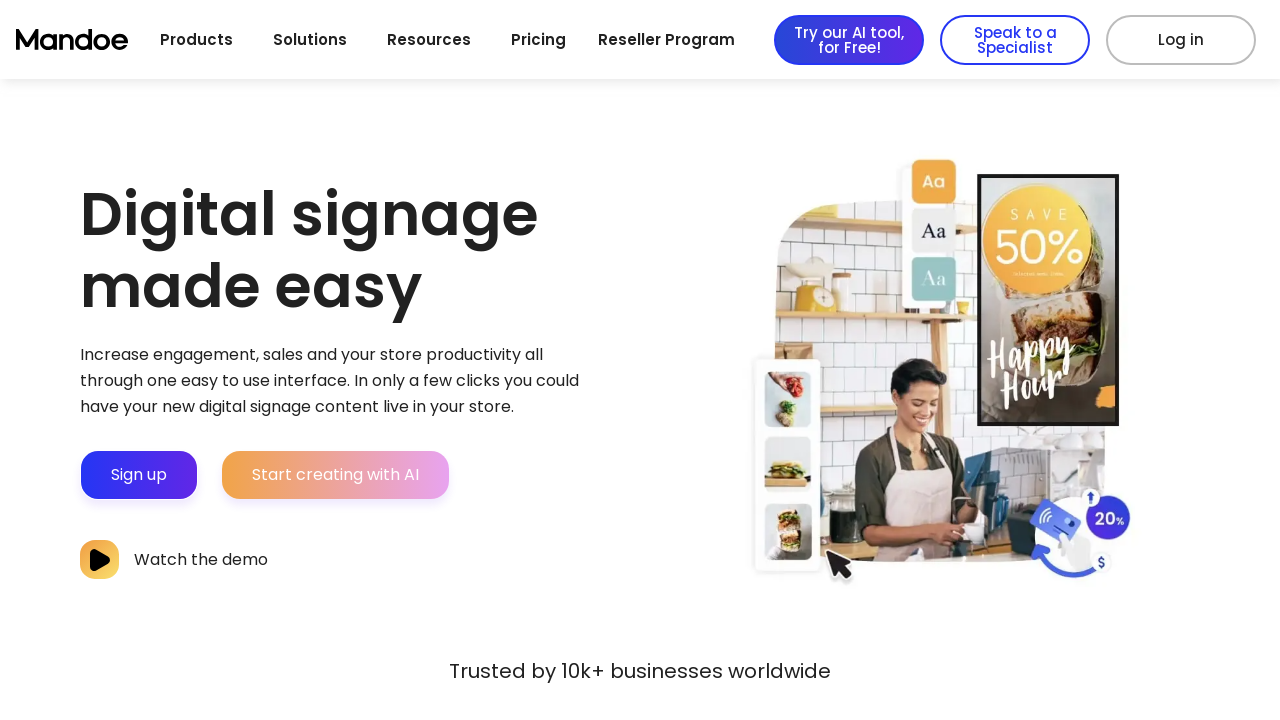

Link 141 (https://mandoemedia.com/blog/) returned status code 200
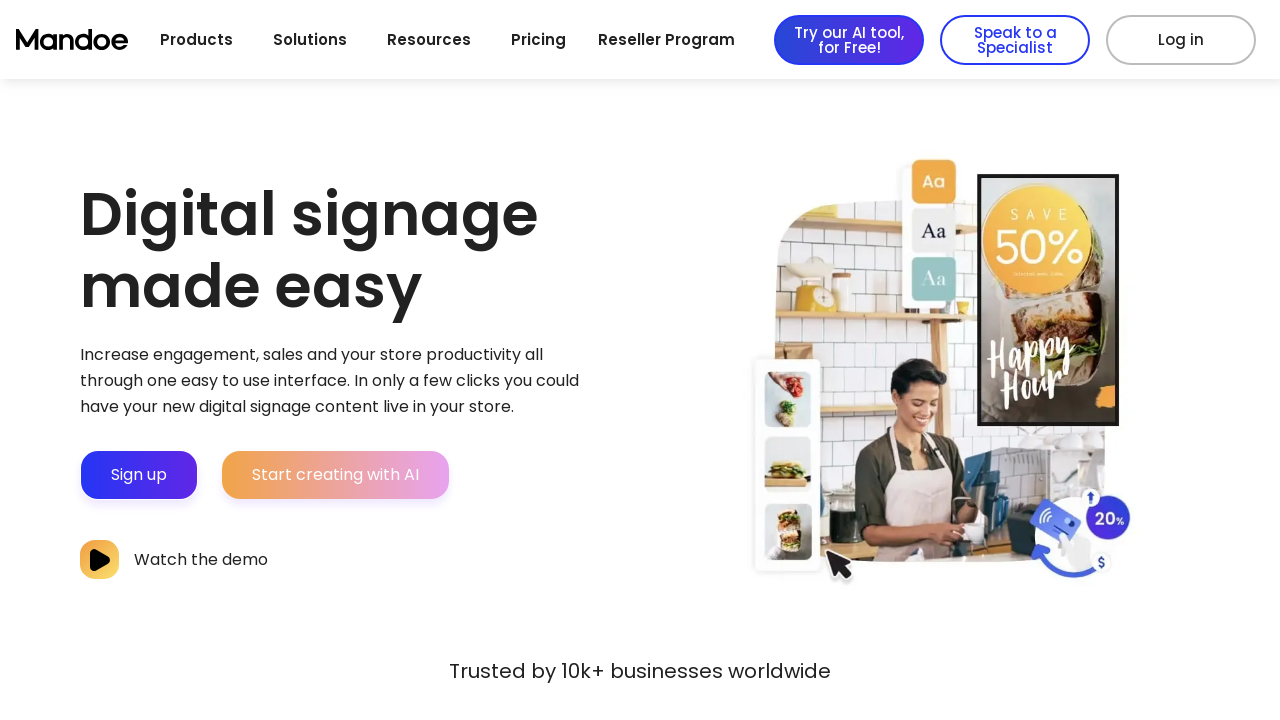

Link 141 is accessible (status < 400)
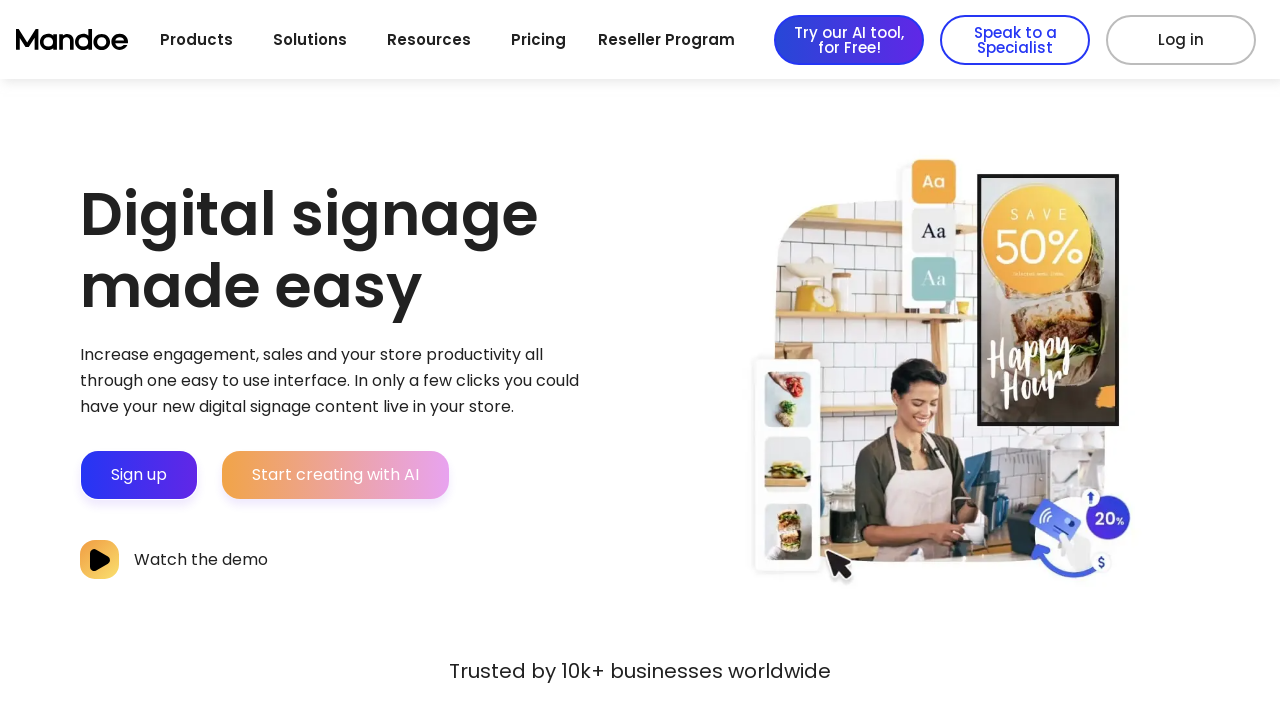

Retrieved URL from link 142: https://mandoemedia.com/guides/
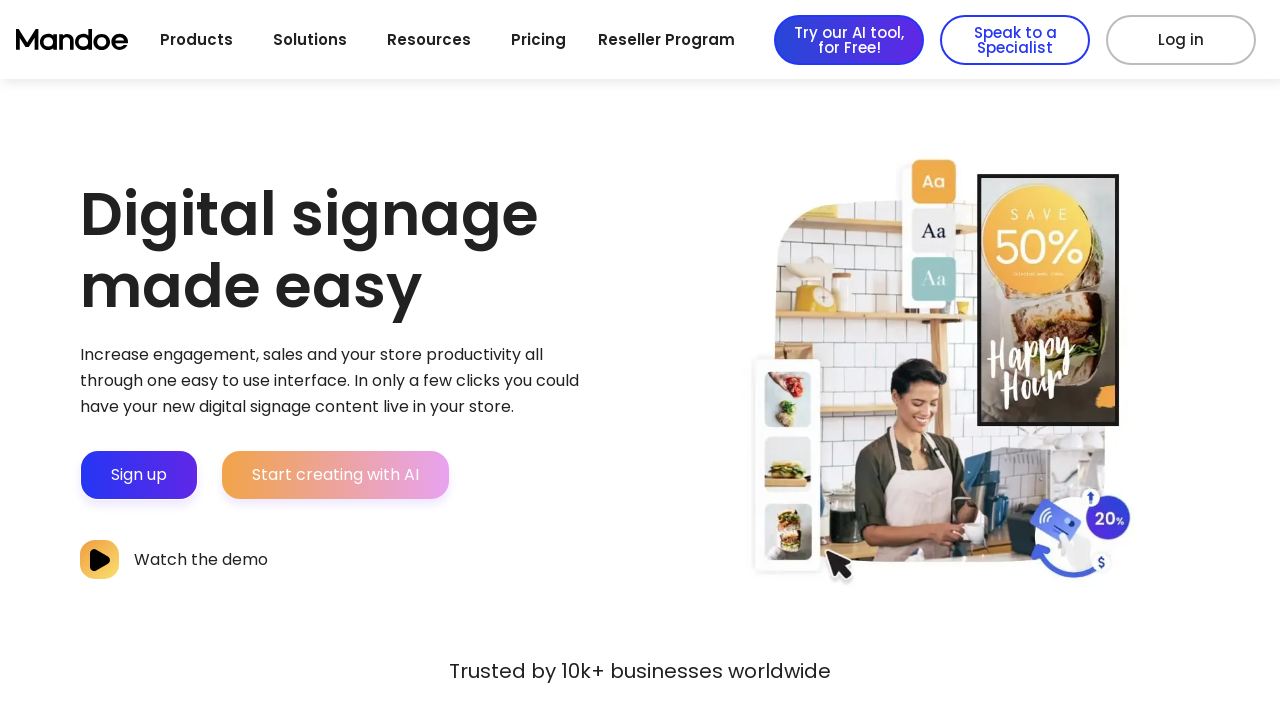

Link 142 (https://mandoemedia.com/guides/) returned status code 200
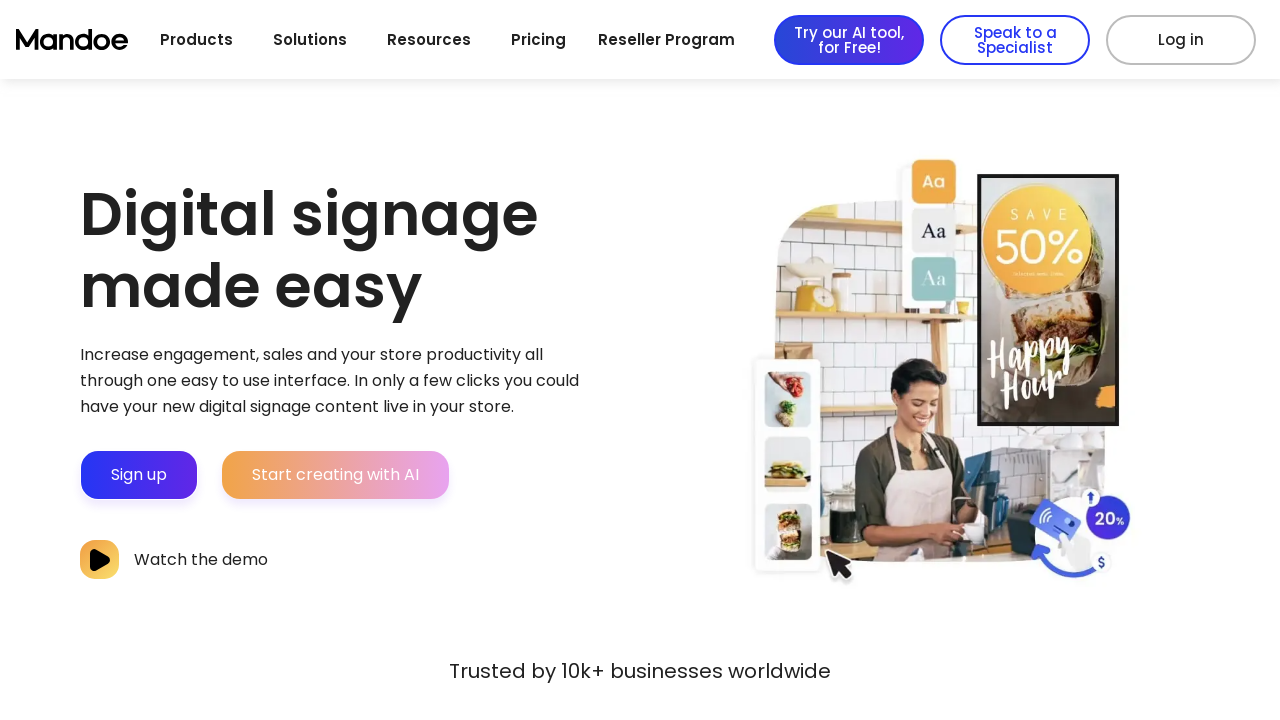

Link 142 is accessible (status < 400)
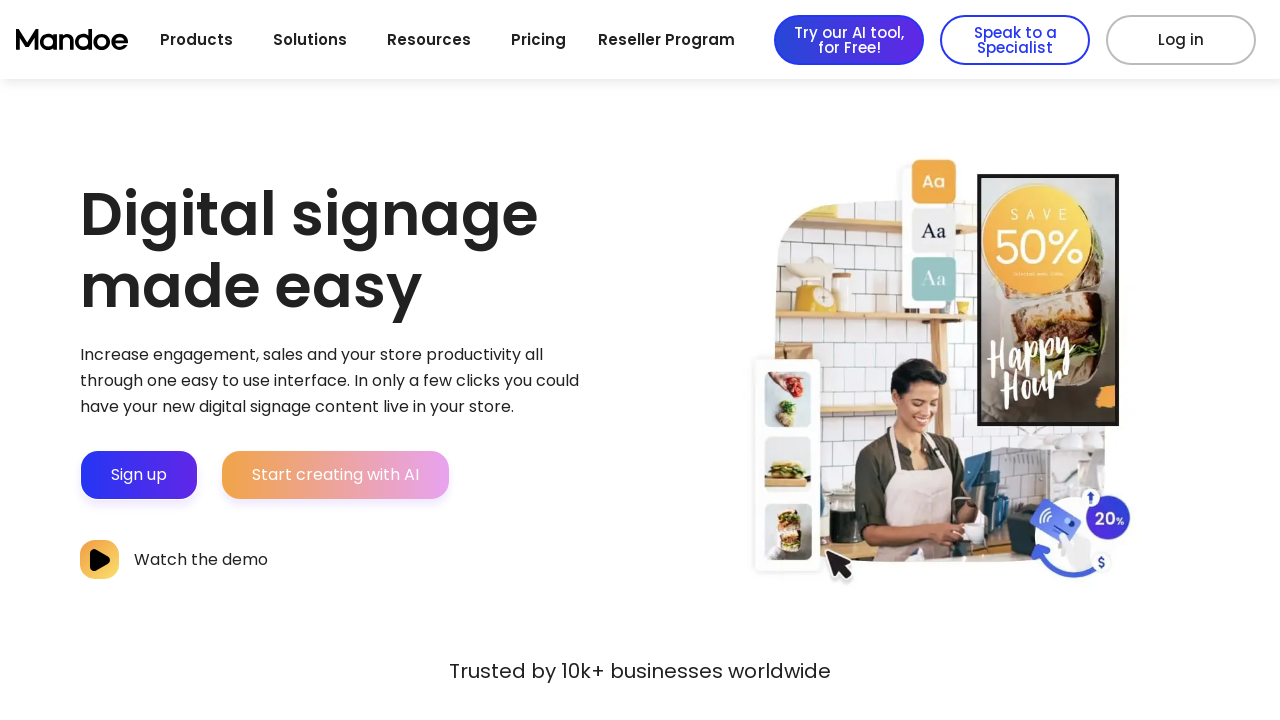

Retrieved URL from link 143: https://mandoemedia.com/shop/
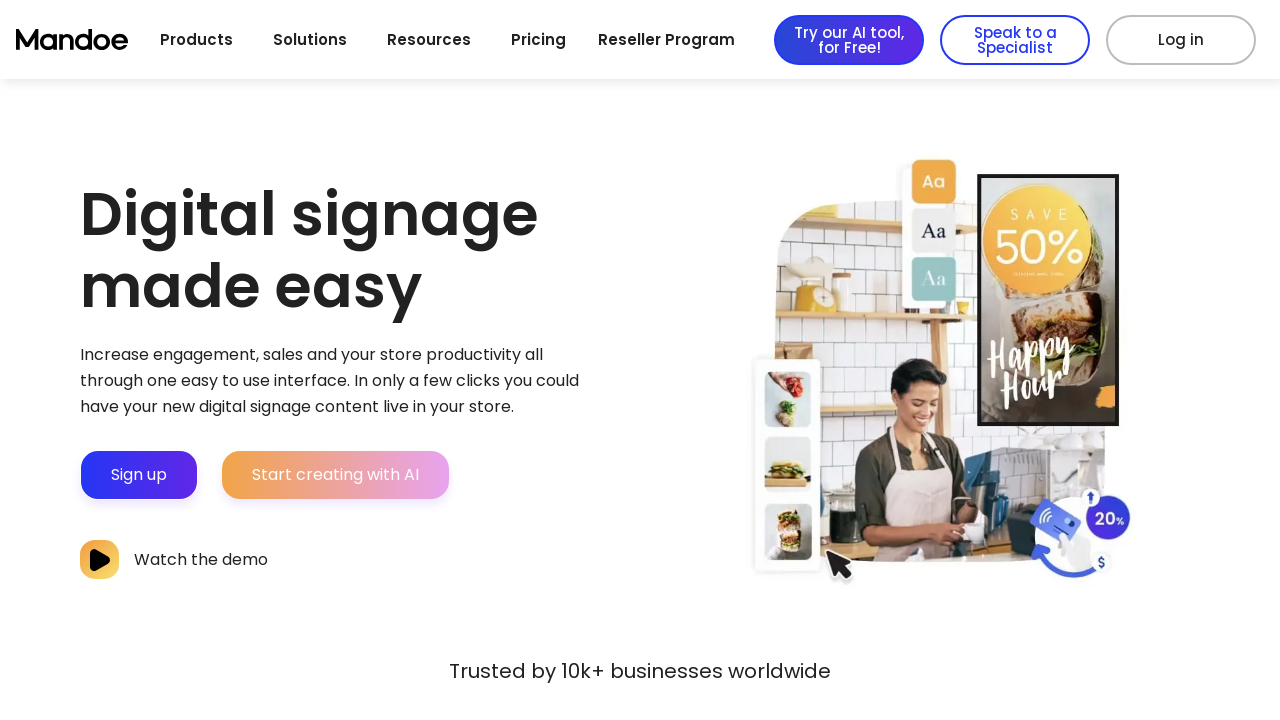

Link 143 (https://mandoemedia.com/shop/) returned status code 500
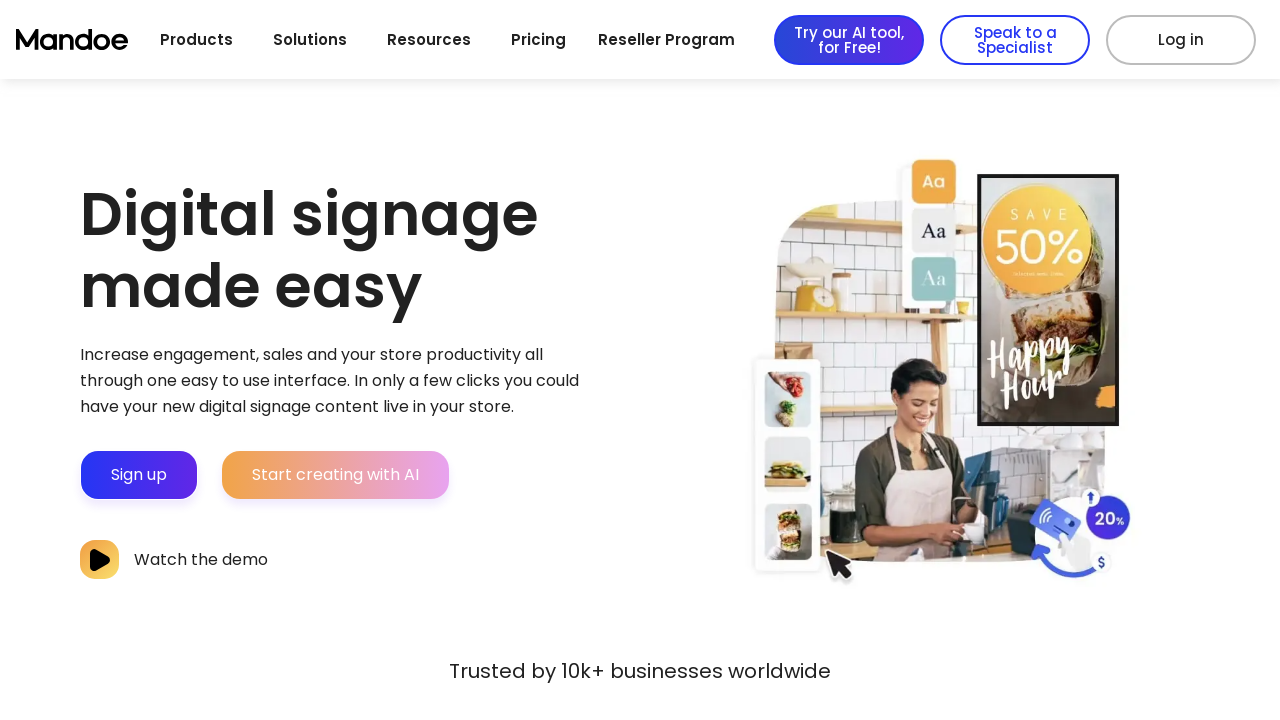

Error checking link 143 (https://mandoemedia.com/shop/): Link https://mandoemedia.com/shop/ returned status 500
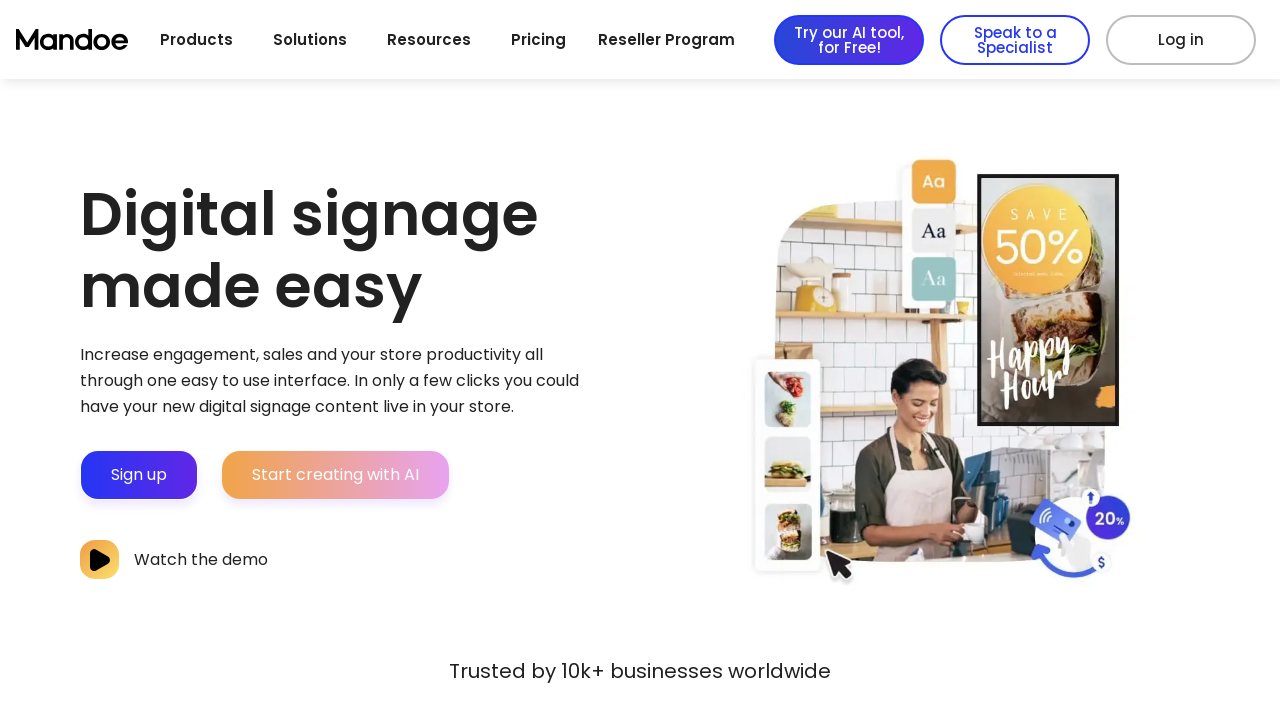

Retrieved URL from link 144: https://mandoemedia.com/locations/
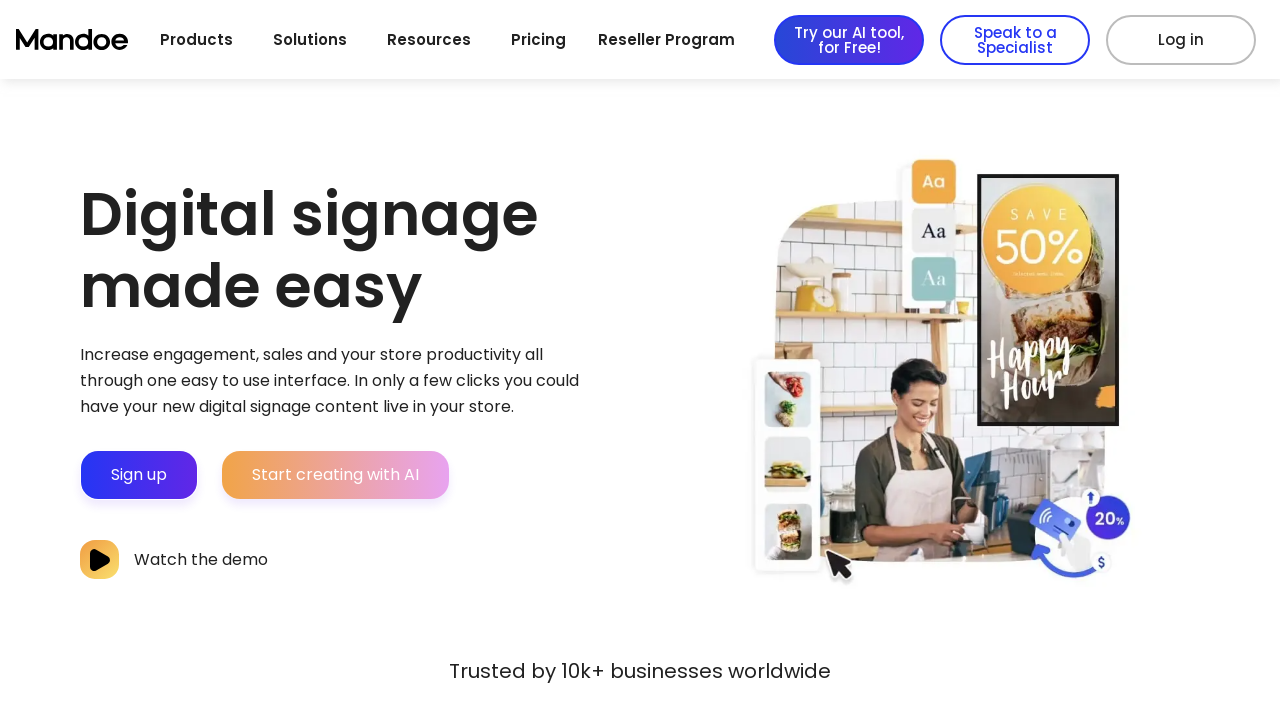

Link 144 (https://mandoemedia.com/locations/) returned status code 200
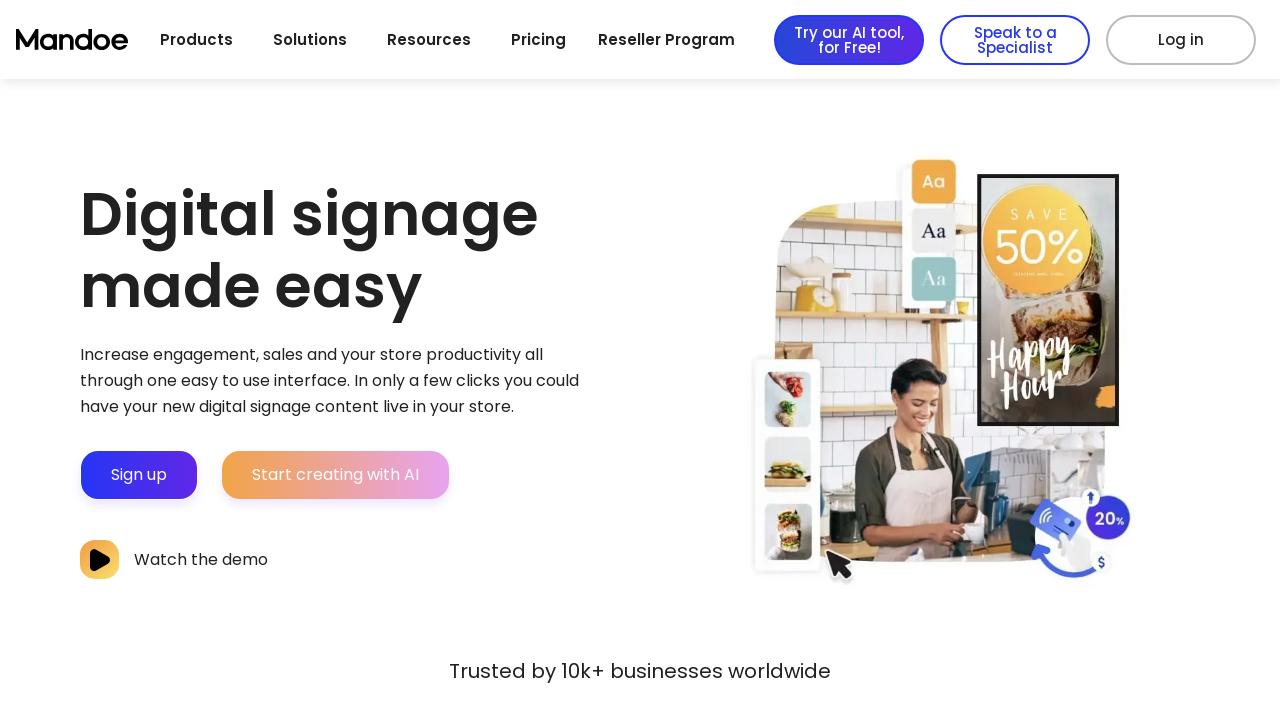

Link 144 is accessible (status < 400)
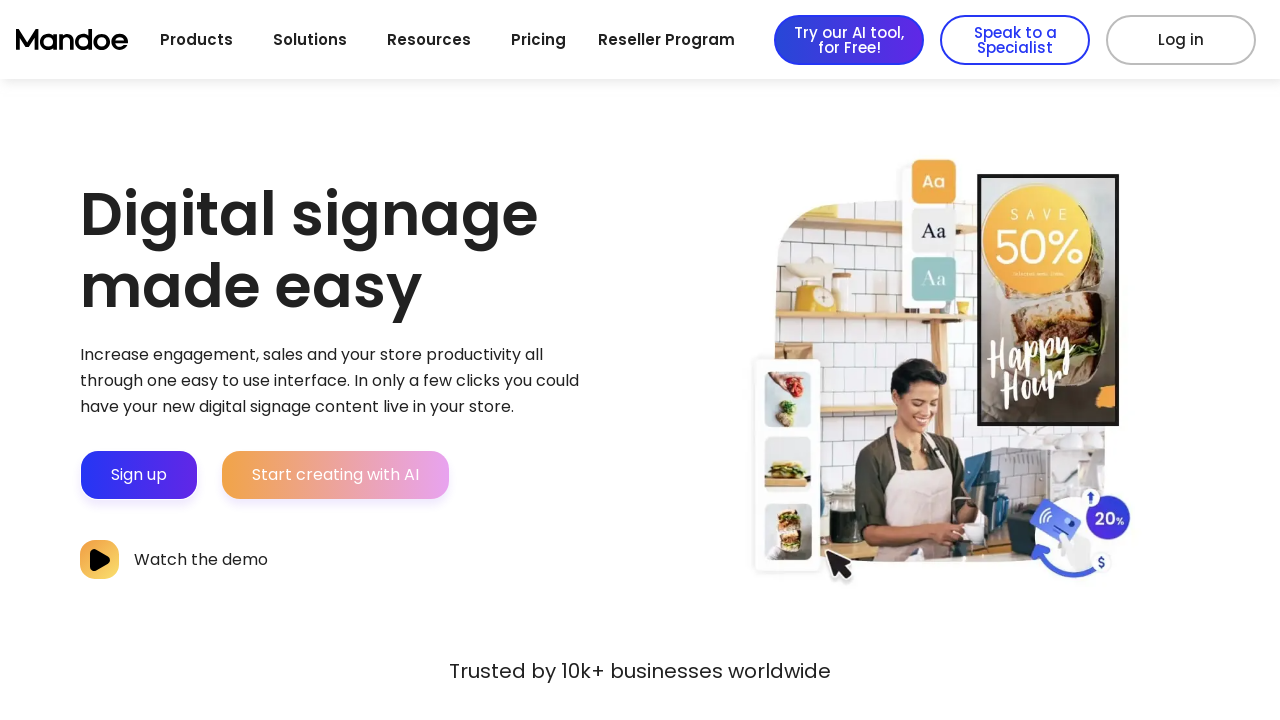

Retrieved URL from link 145: https://mandoemedia.com/digital-signage-the-ultimate-guide-for-cafes/
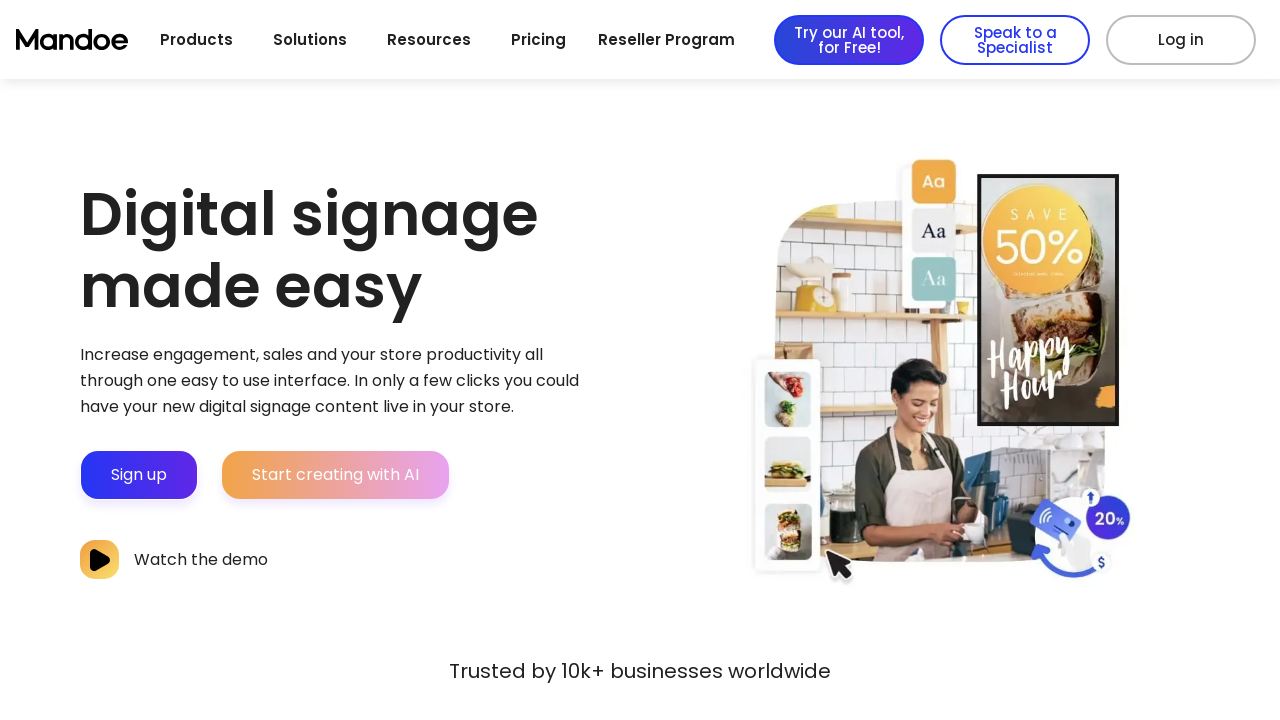

Link 145 (https://mandoemedia.com/digital-signage-the-ultimate-guide-for-cafes/) returned status code 200
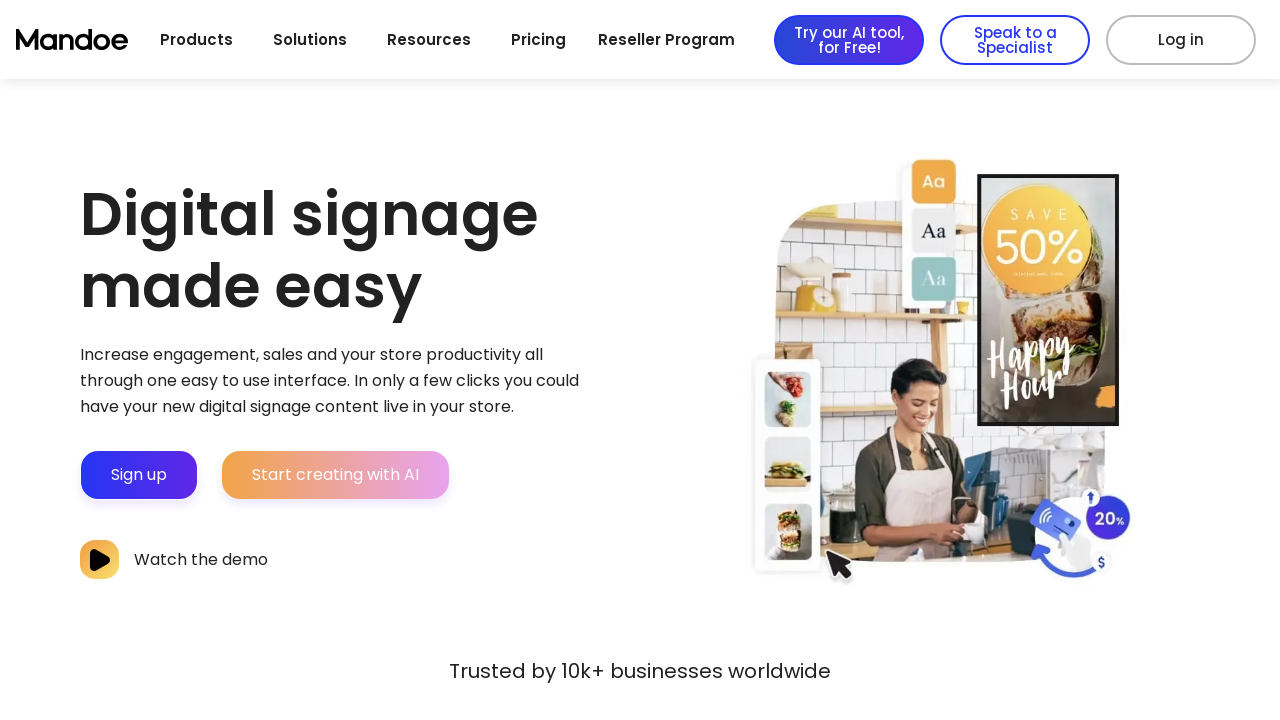

Link 145 is accessible (status < 400)
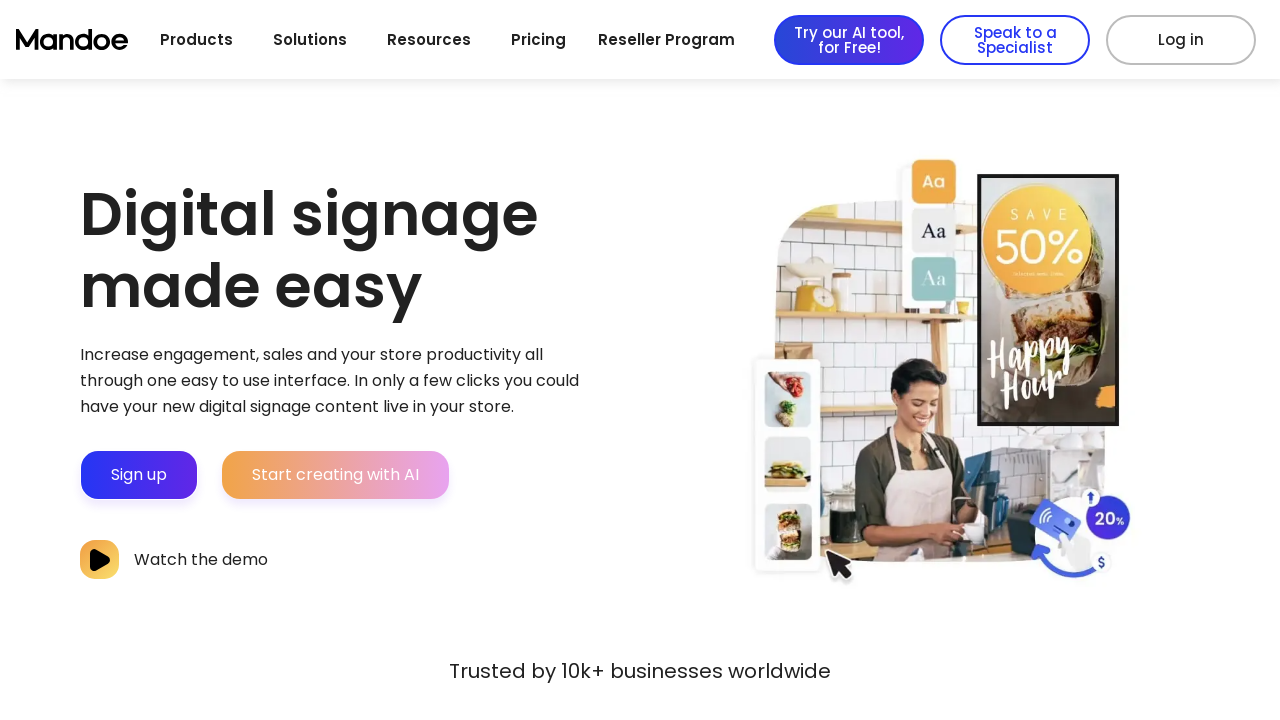

Retrieved URL from link 146: https://mandoemedia.com/retail-digital-store-signage-the-only-guide-youll-ever-need/
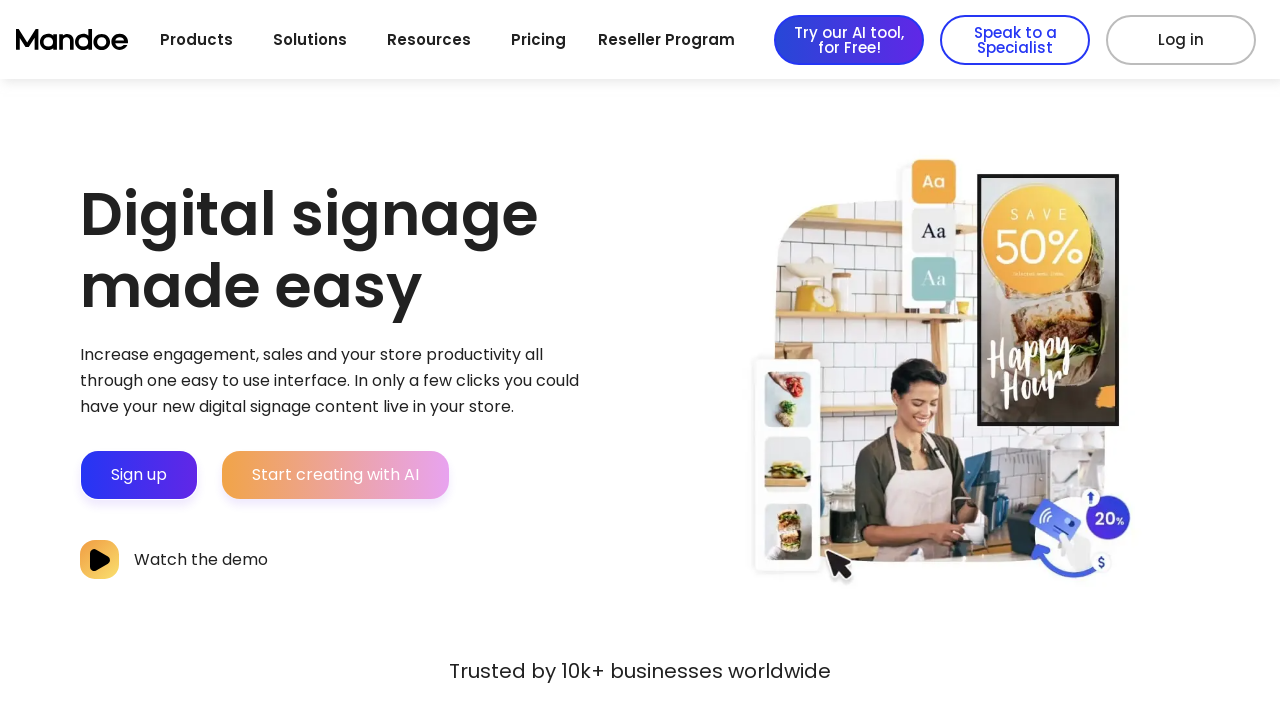

Link 146 (https://mandoemedia.com/retail-digital-store-signage-the-only-guide-youll-ever-need/) returned status code 200
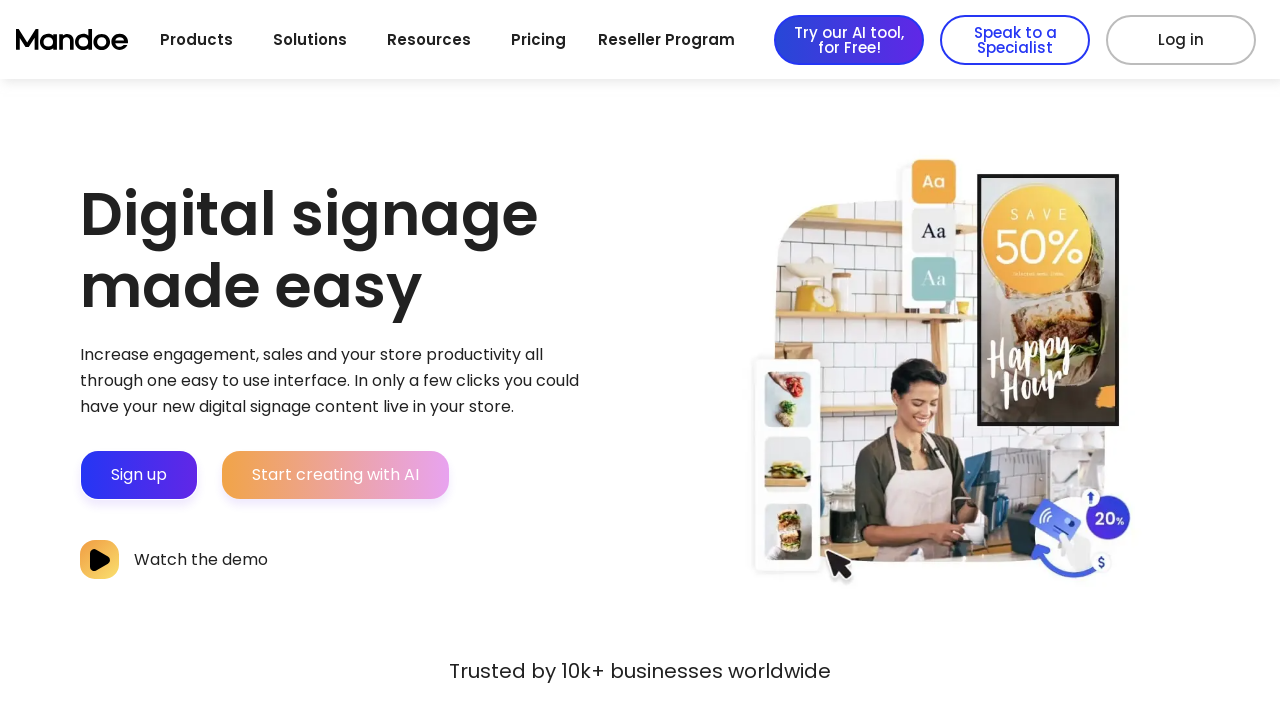

Link 146 is accessible (status < 400)
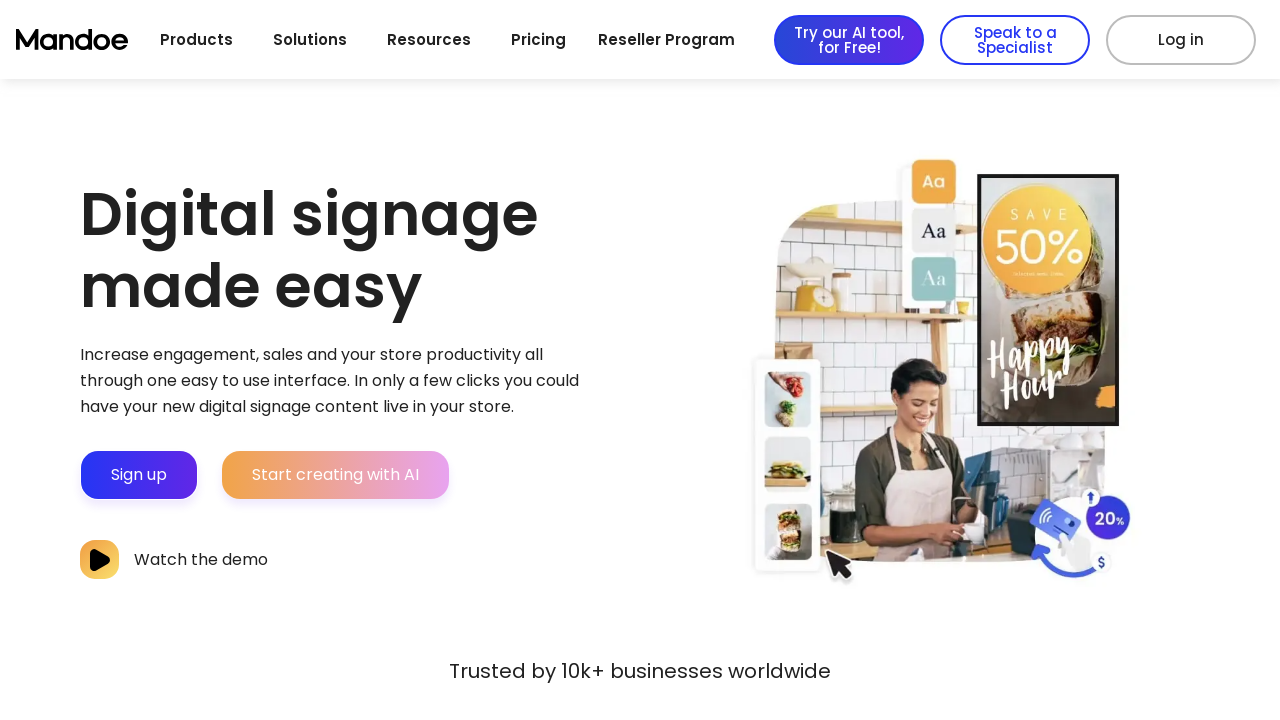

Retrieved URL from link 147: https://mandoemedia.com/digital-restaurant-menu-signs-the-ultimate-guide/
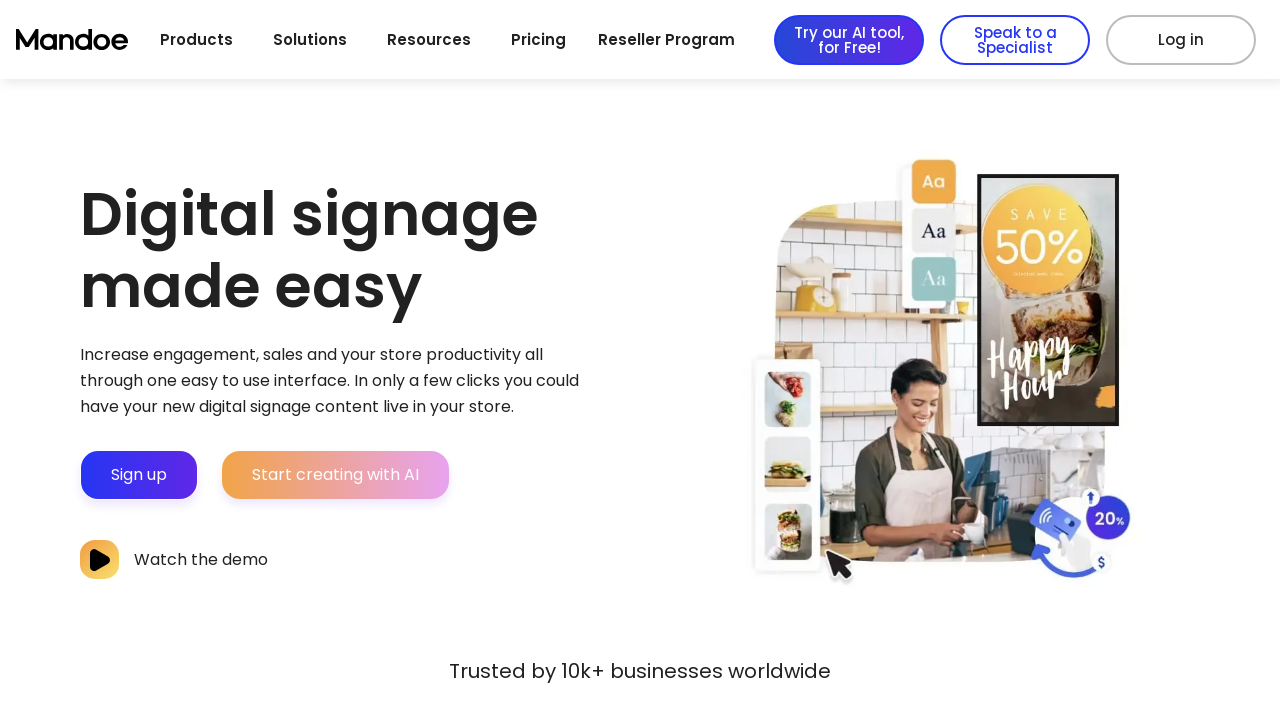

Link 147 (https://mandoemedia.com/digital-restaurant-menu-signs-the-ultimate-guide/) returned status code 200
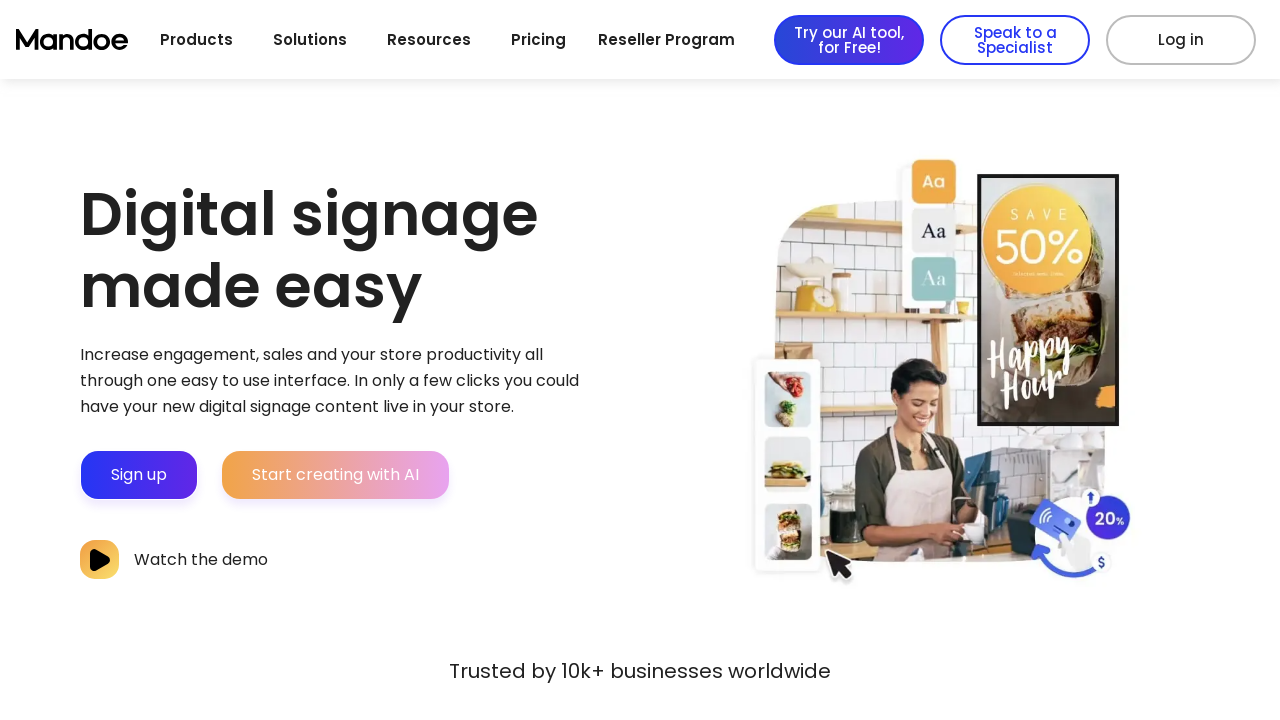

Link 147 is accessible (status < 400)
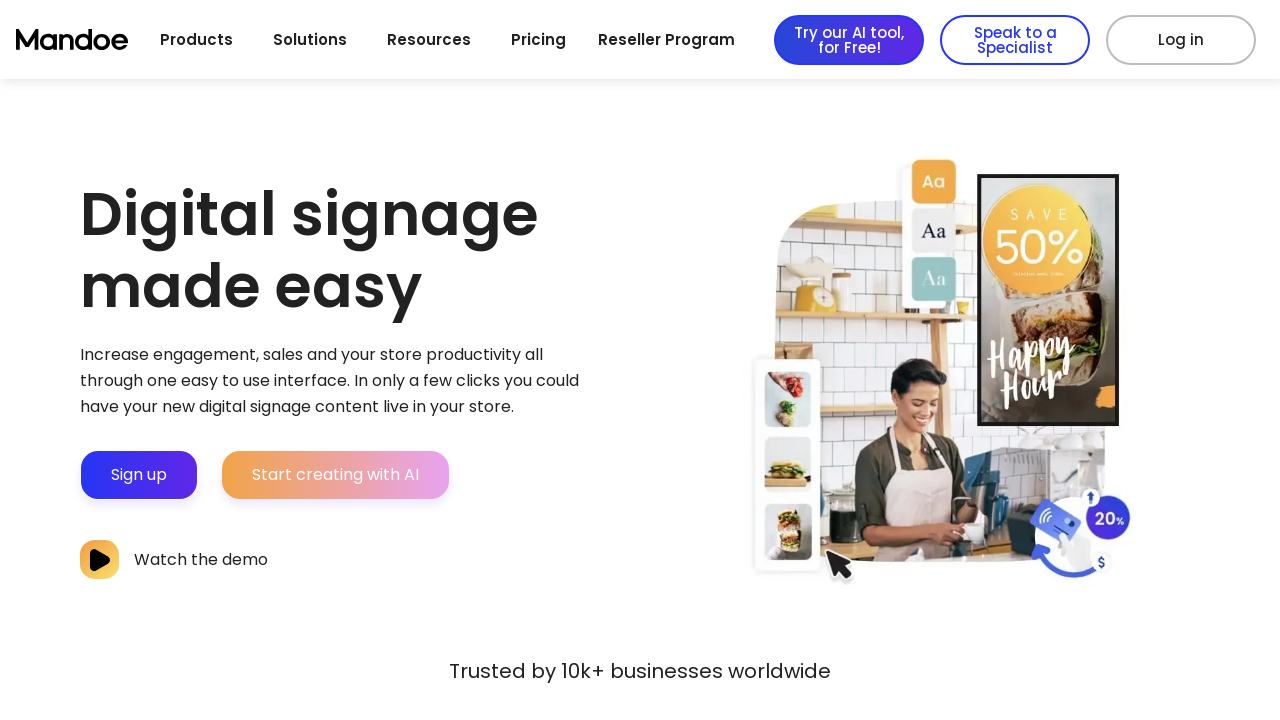

Retrieved URL from link 148: https://mandoemedia.com/pharmacy-digital-signage-ultimate-guide/
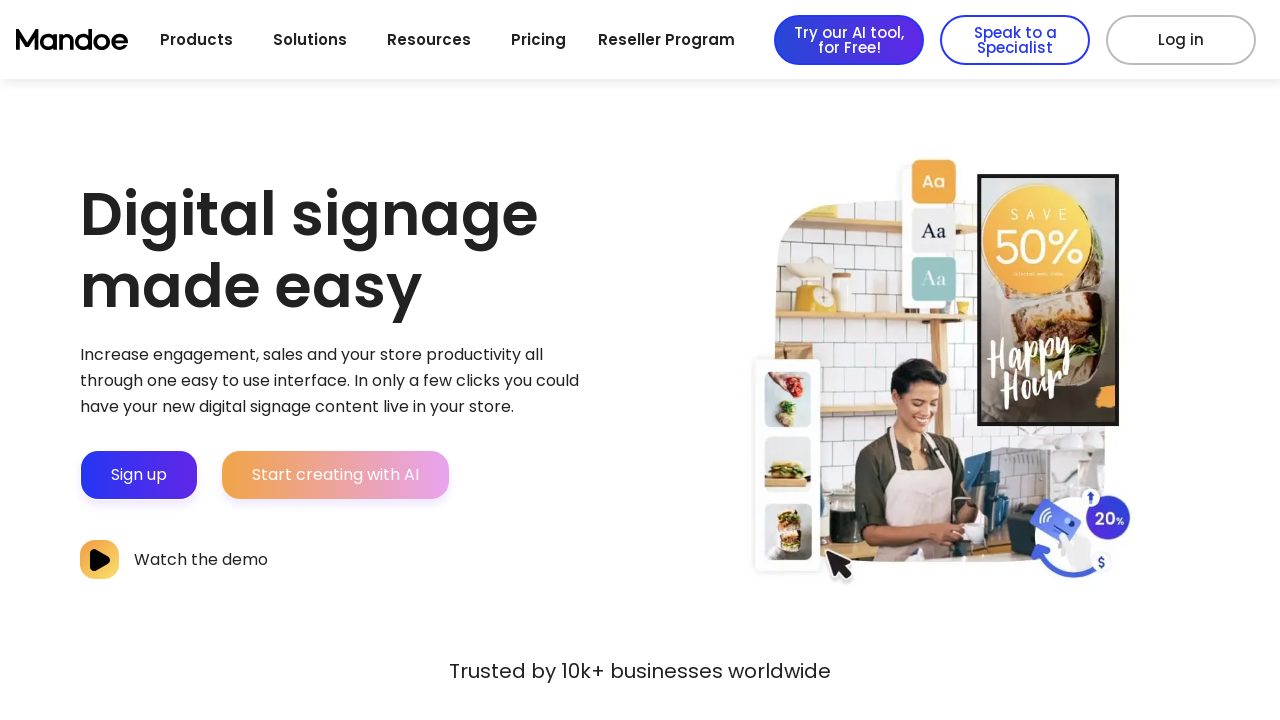

Link 148 (https://mandoemedia.com/pharmacy-digital-signage-ultimate-guide/) returned status code 200
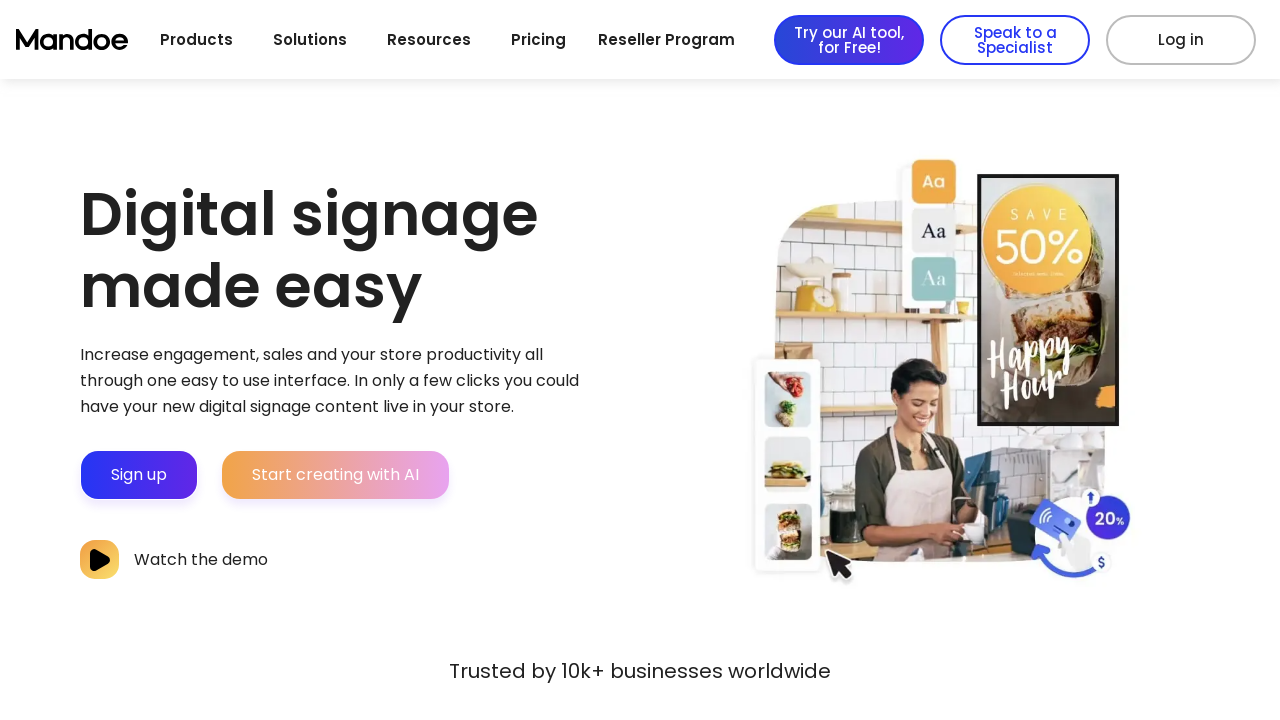

Link 148 is accessible (status < 400)
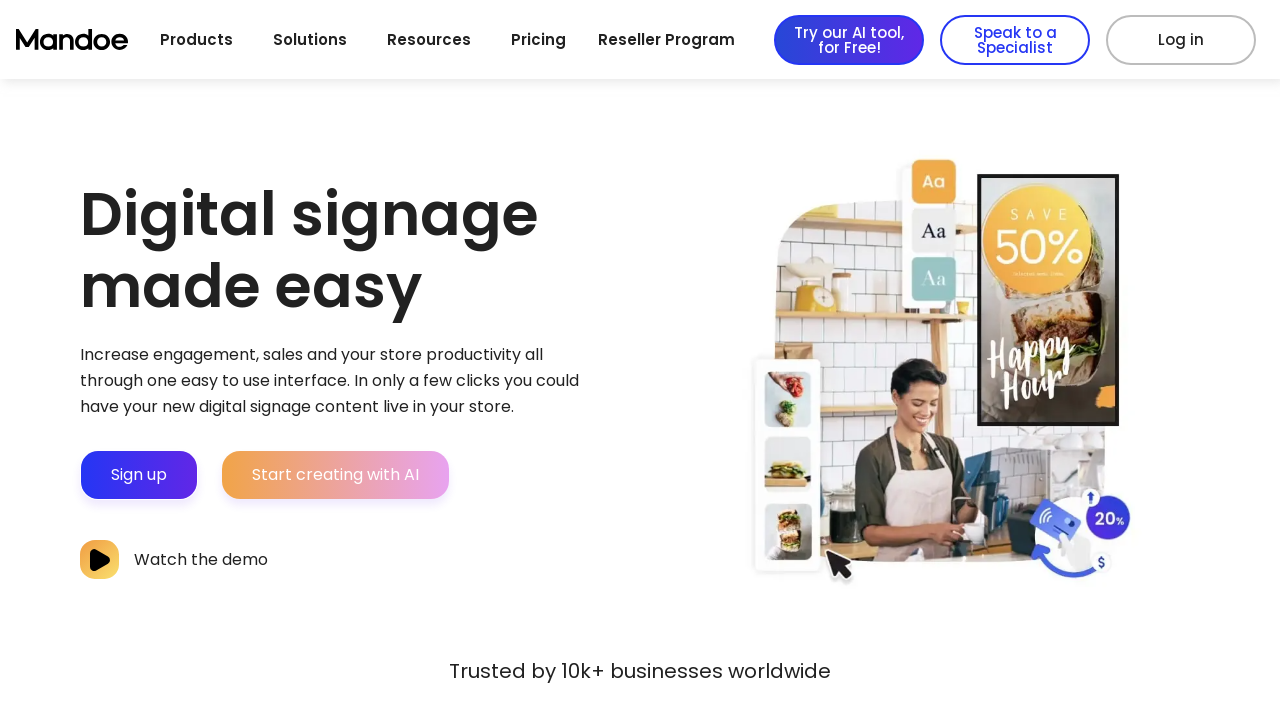

Retrieved URL from link 149: https://mandoemedia.com/sales/
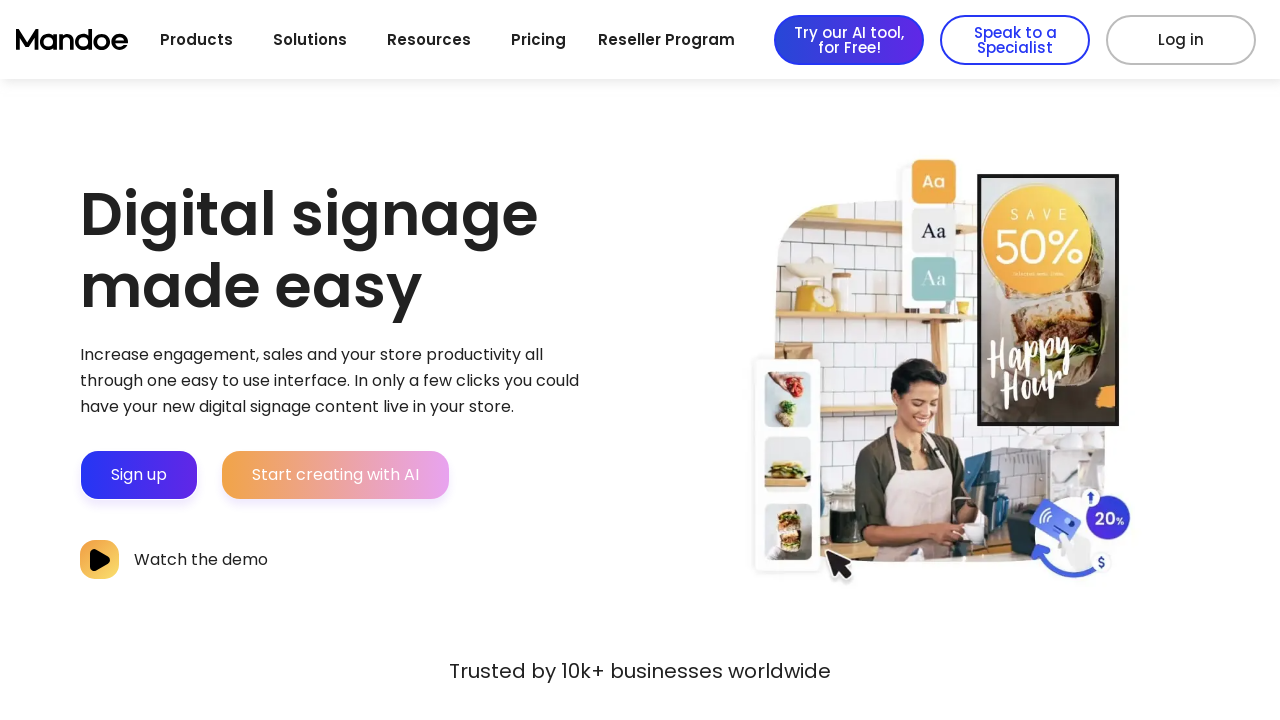

Link 149 (https://mandoemedia.com/sales/) returned status code 200
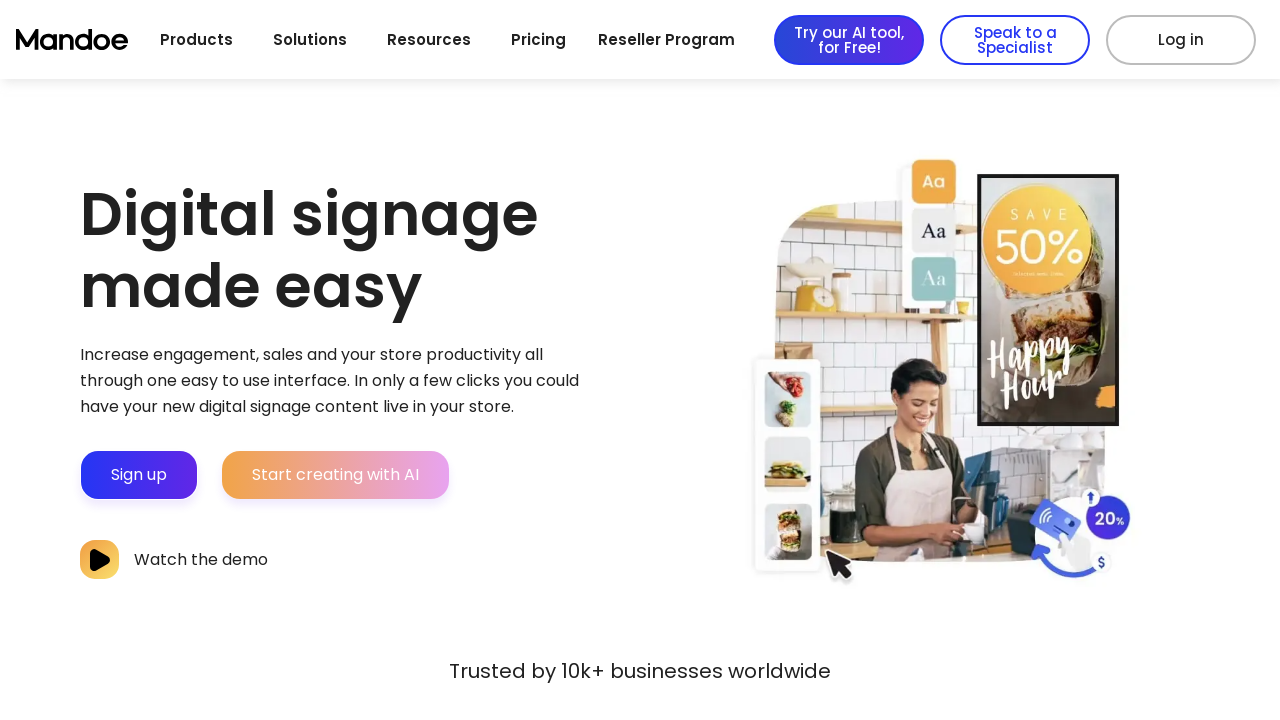

Link 149 is accessible (status < 400)
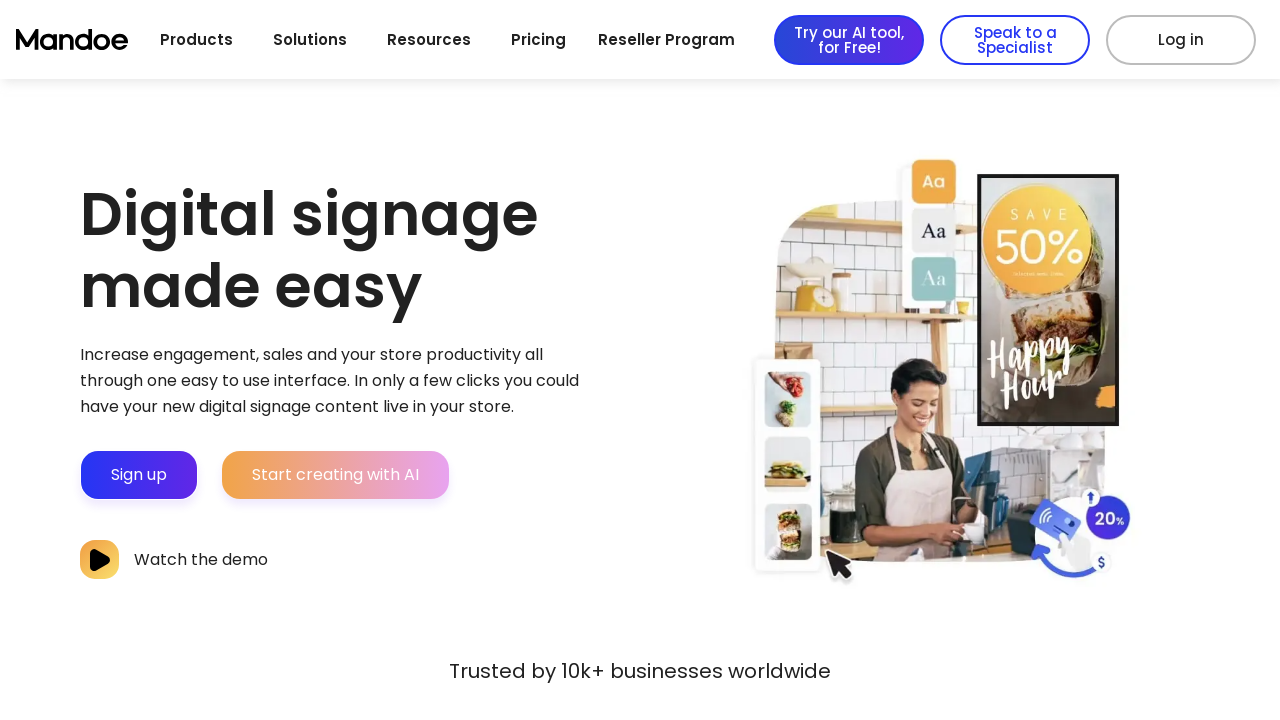

Retrieved URL from link 150: https://mandoemedia.com/support/
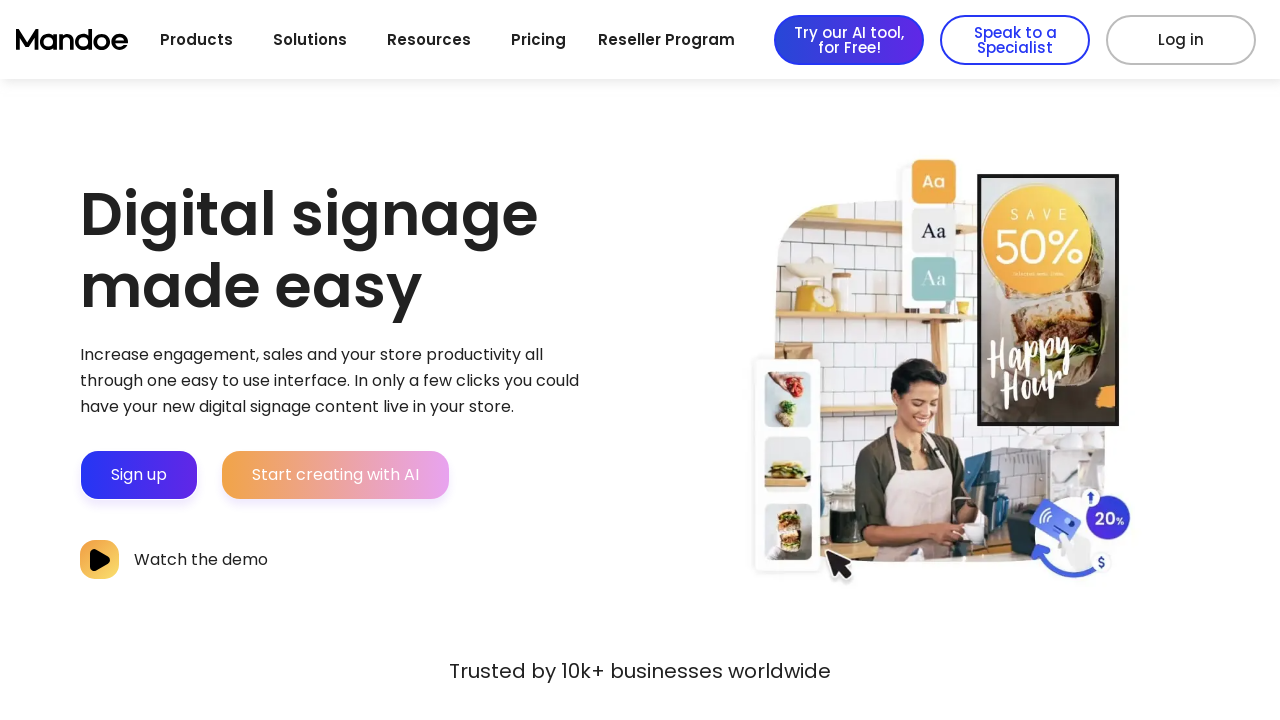

Link 150 (https://mandoemedia.com/support/) returned status code 200
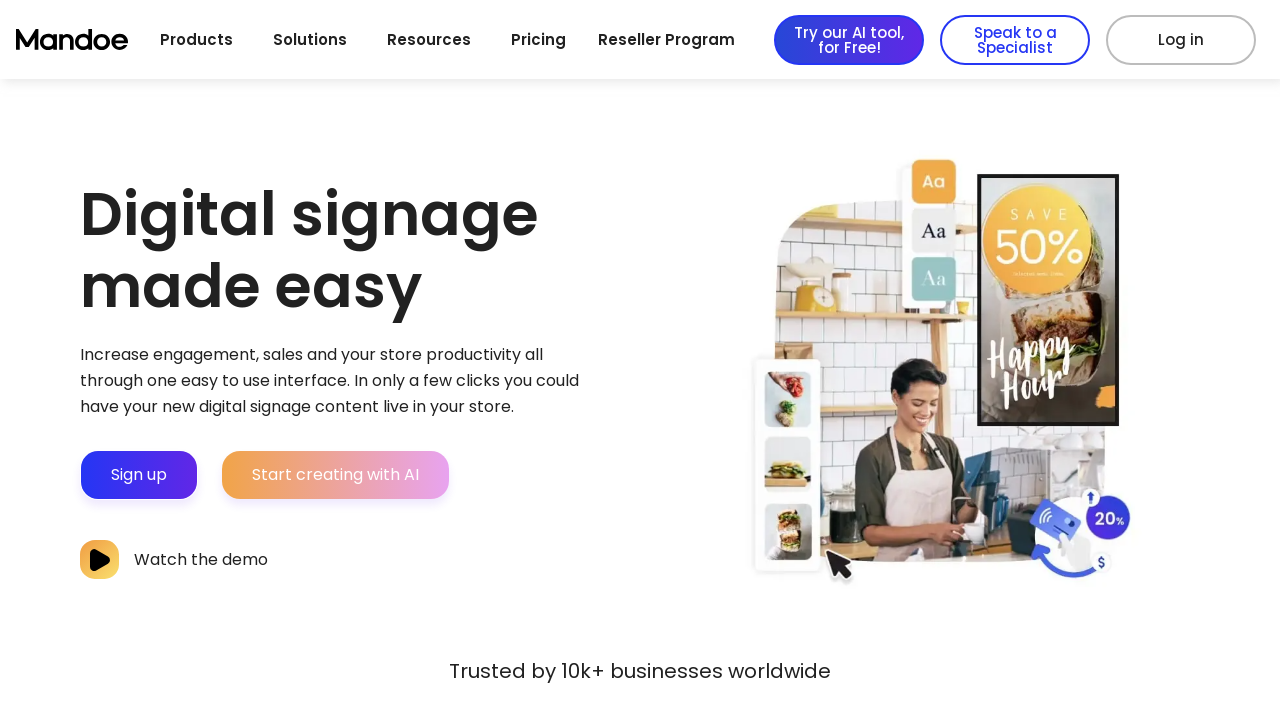

Link 150 is accessible (status < 400)
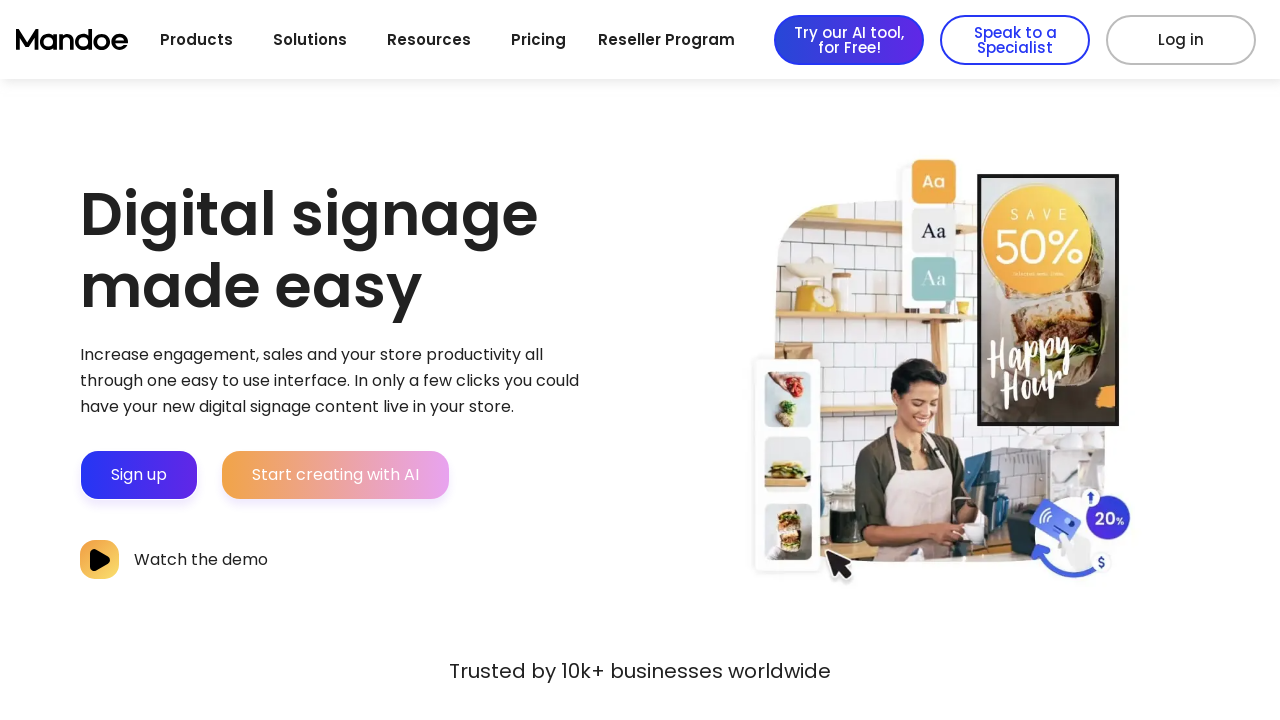

Retrieved URL from link 151: https://mandoemedia.com/enterprise/
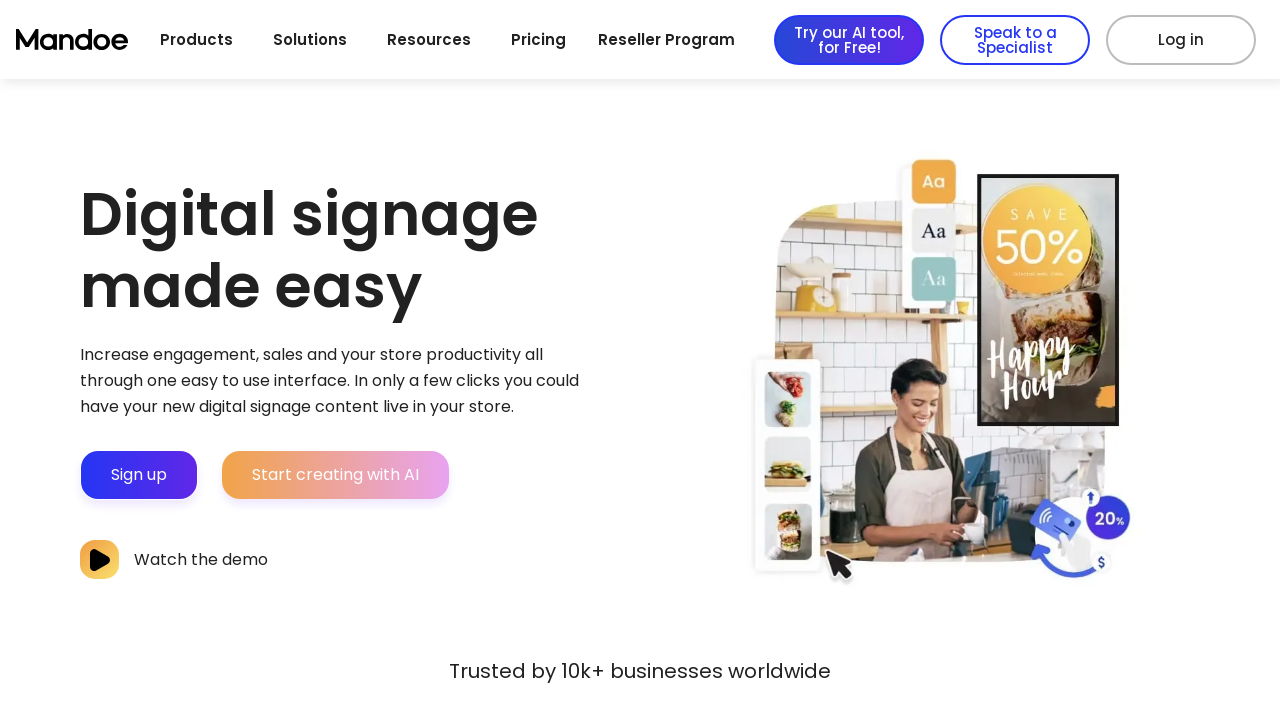

Link 151 (https://mandoemedia.com/enterprise/) returned status code 200
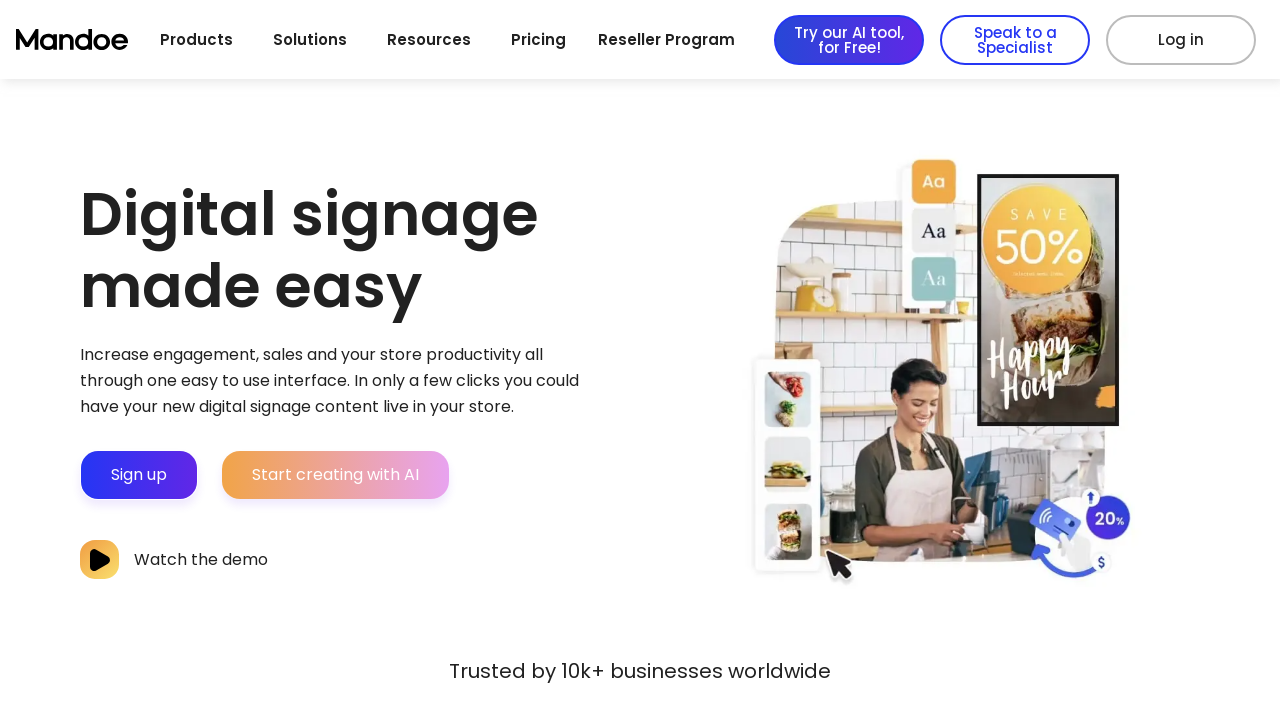

Link 151 is accessible (status < 400)
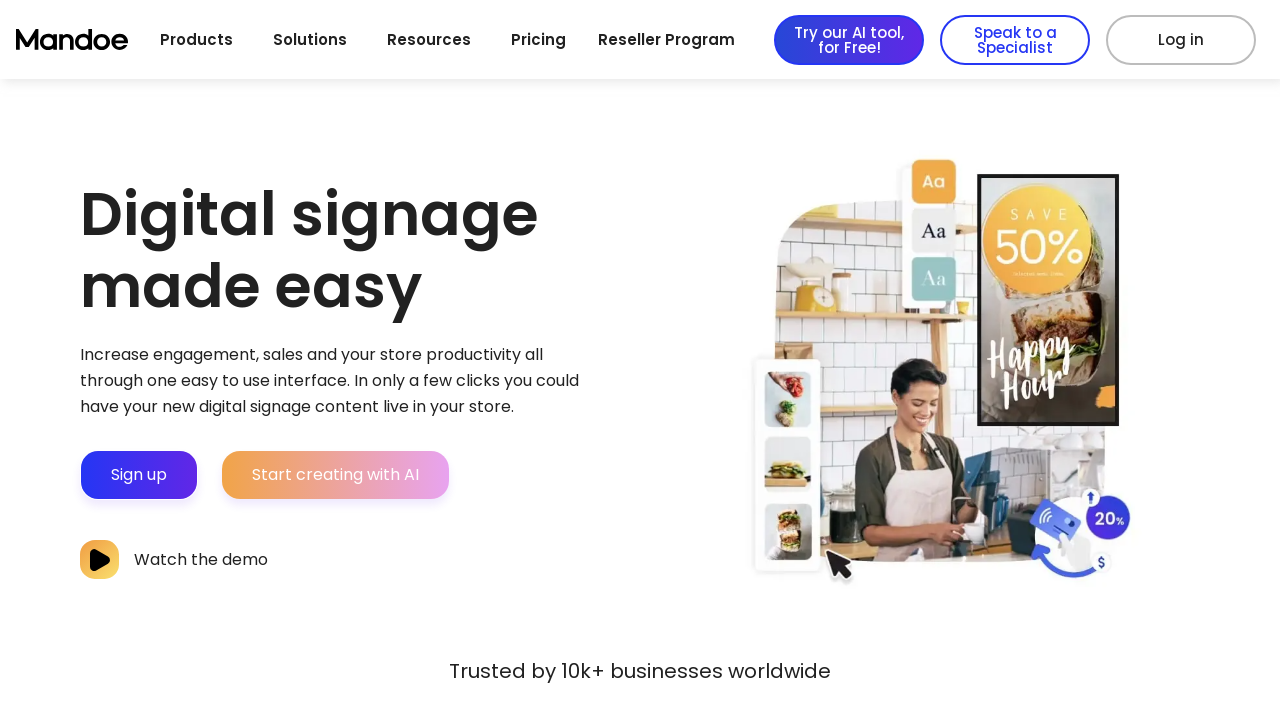

Retrieved URL from link 152: https://mandoemedia.com/digital-signage-software/
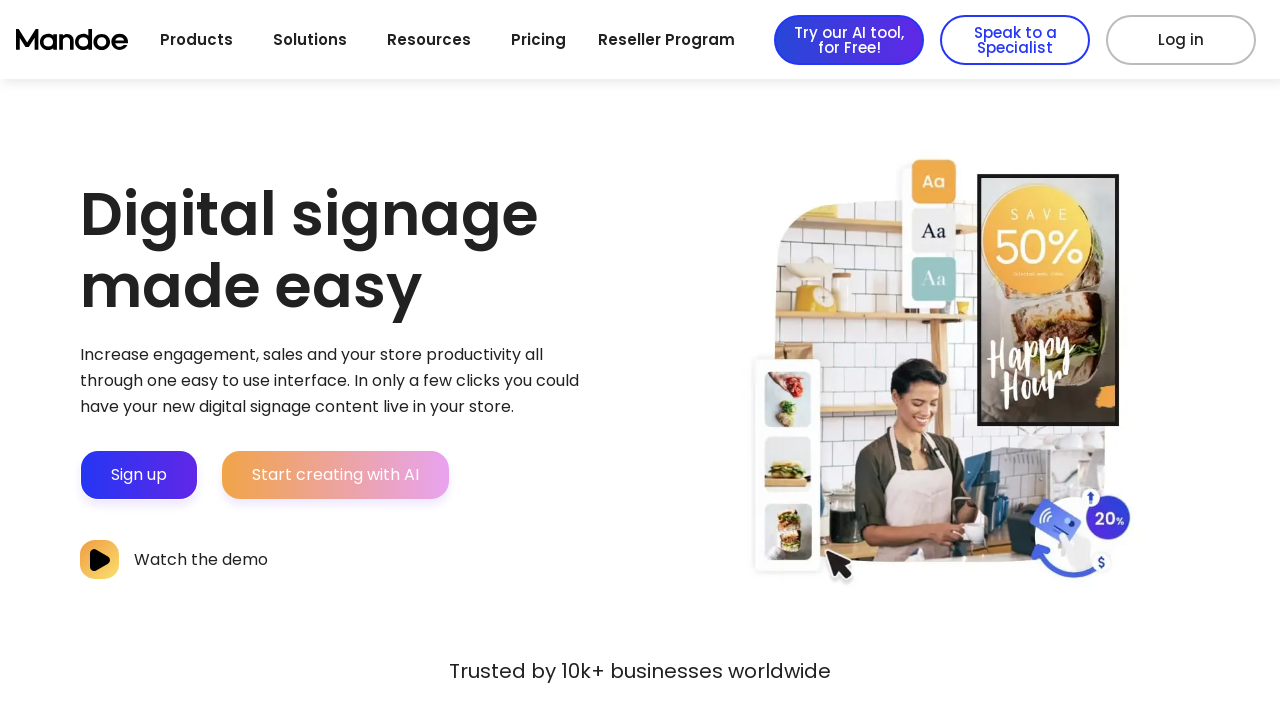

Link 152 (https://mandoemedia.com/digital-signage-software/) returned status code 200
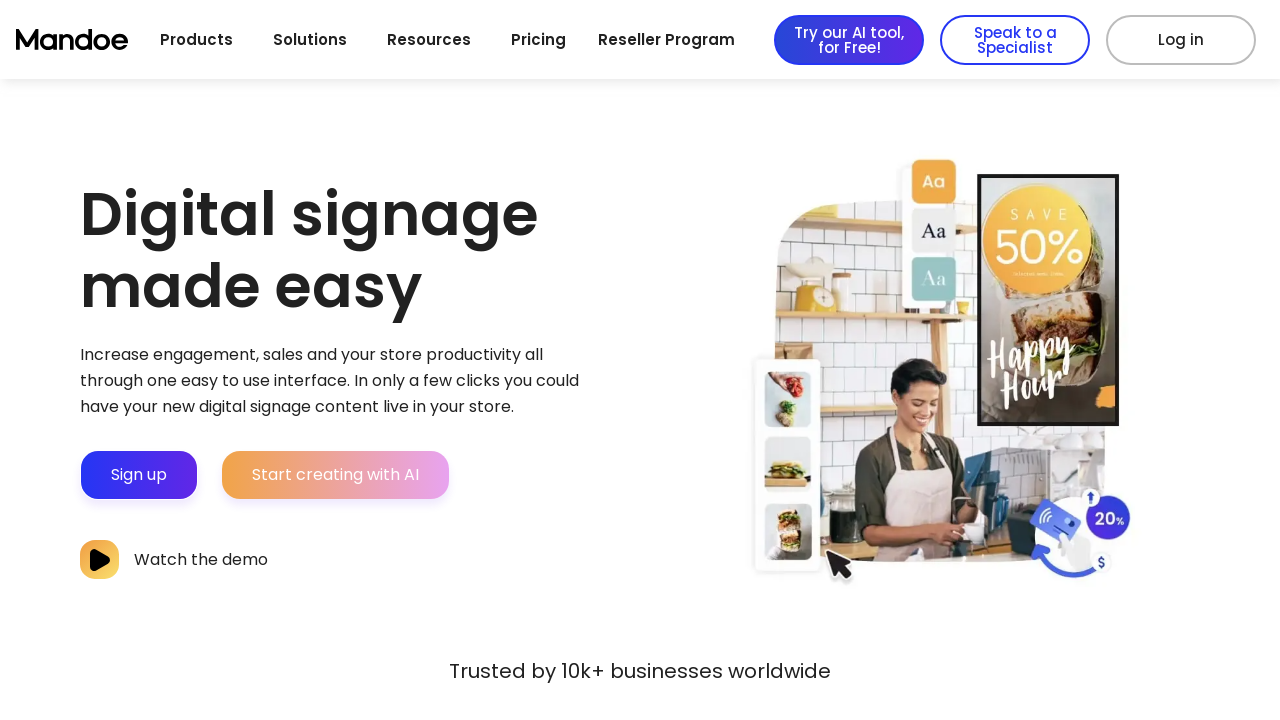

Link 152 is accessible (status < 400)
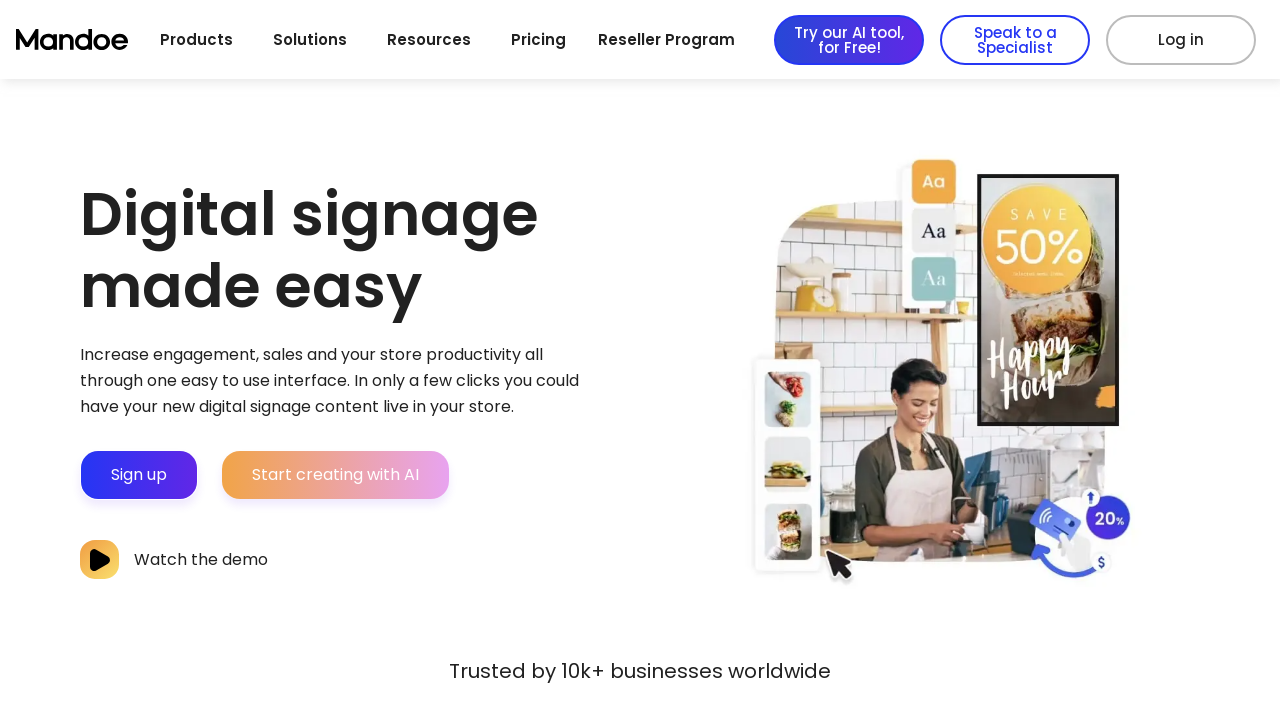

Retrieved URL from link 153: https://mandoemedia.com/digital-signage-templates/
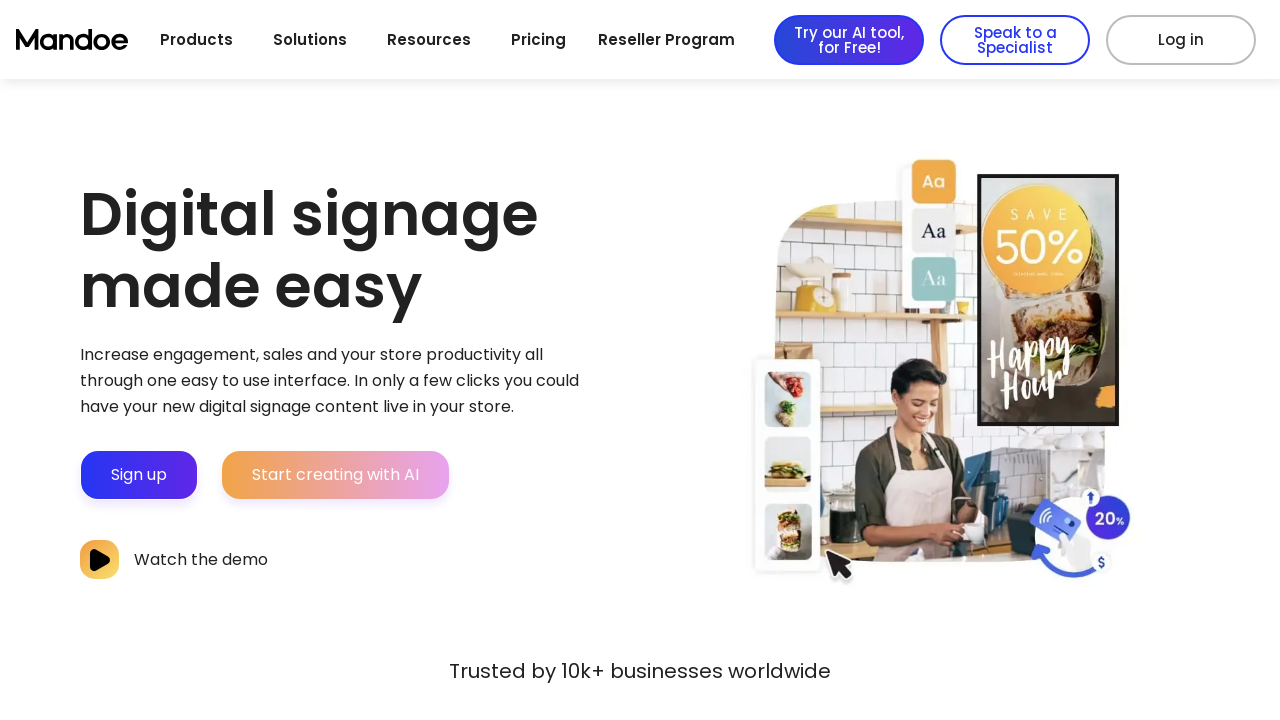

Link 153 (https://mandoemedia.com/digital-signage-templates/) returned status code 200
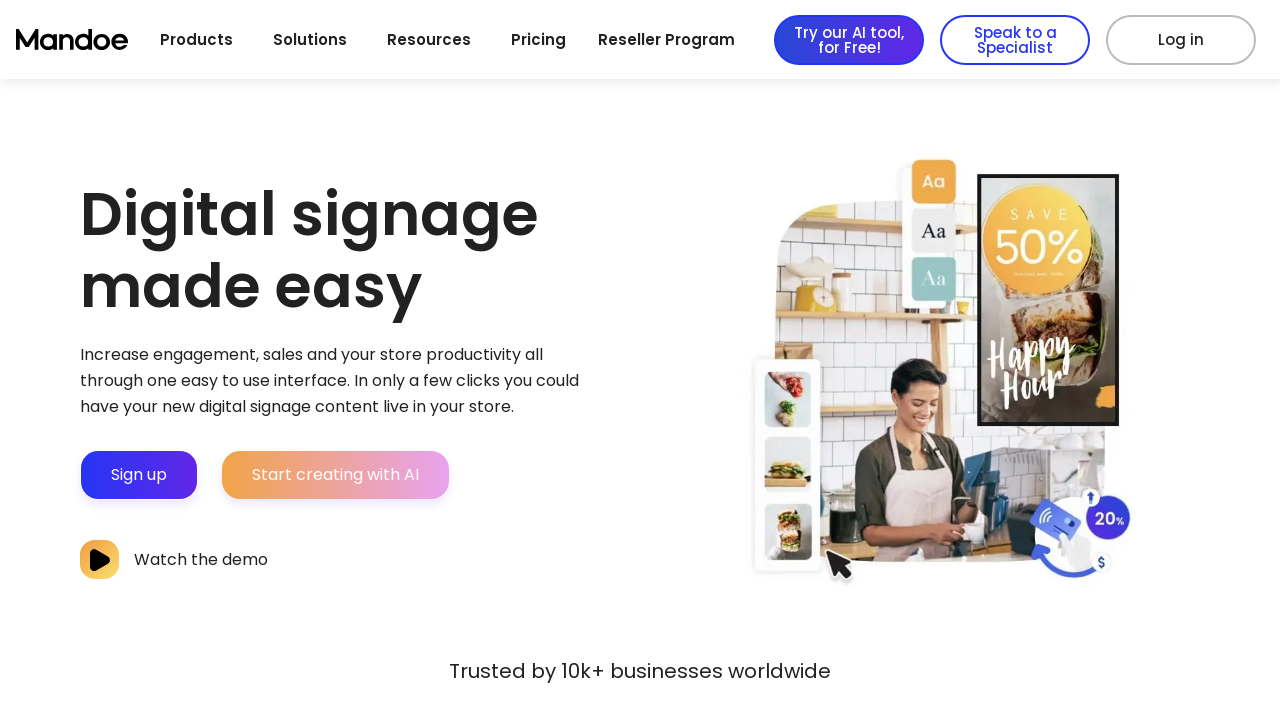

Link 153 is accessible (status < 400)
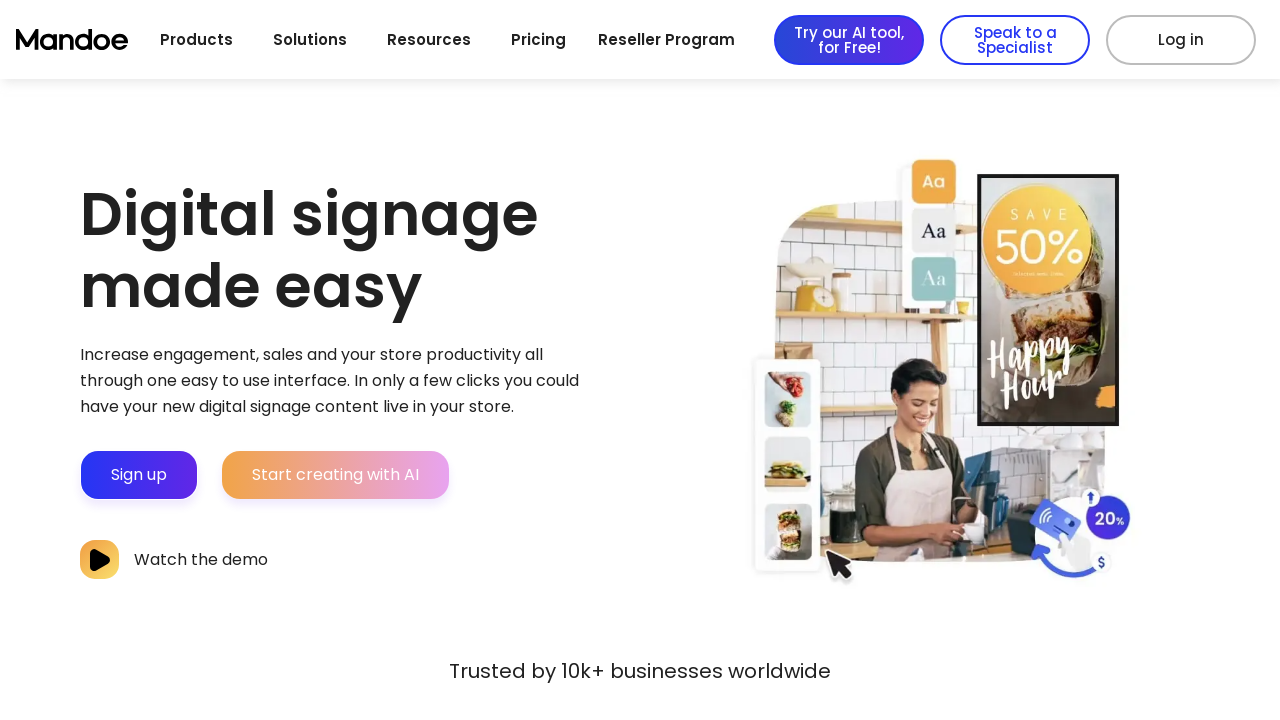

Retrieved URL from link 154: https://mandoemedia.com/media-player/
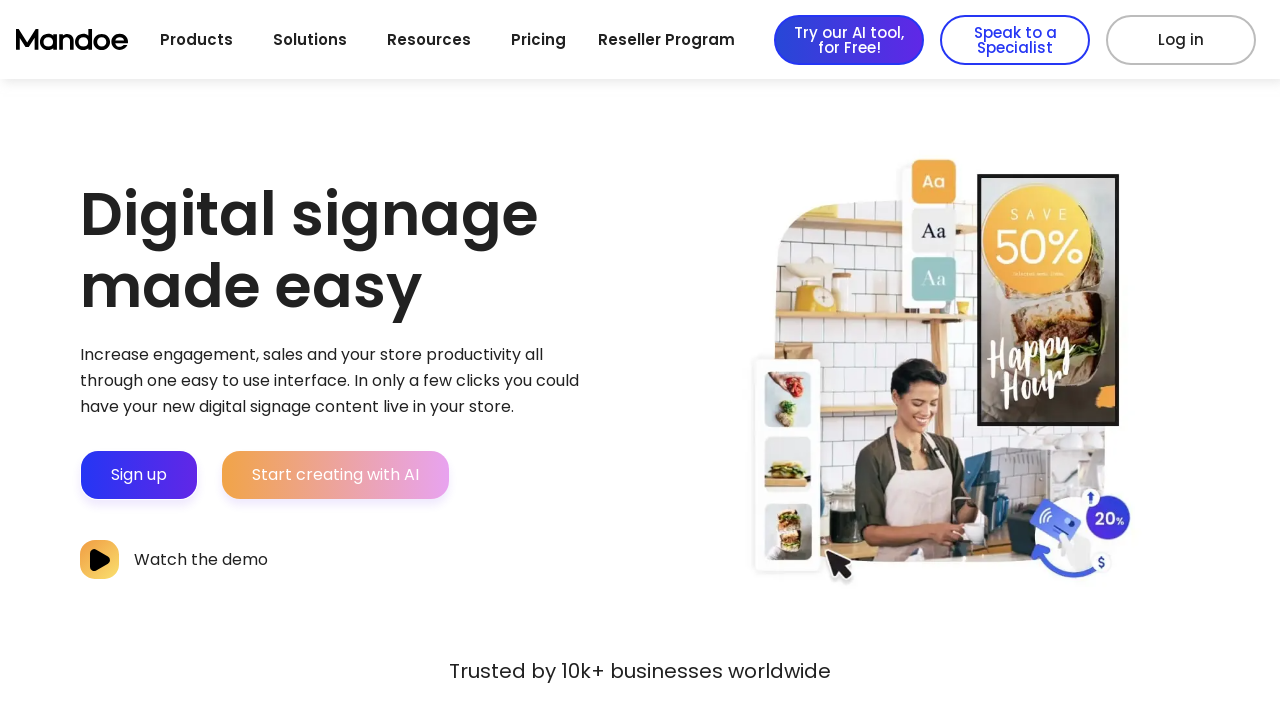

Link 154 (https://mandoemedia.com/media-player/) returned status code 200
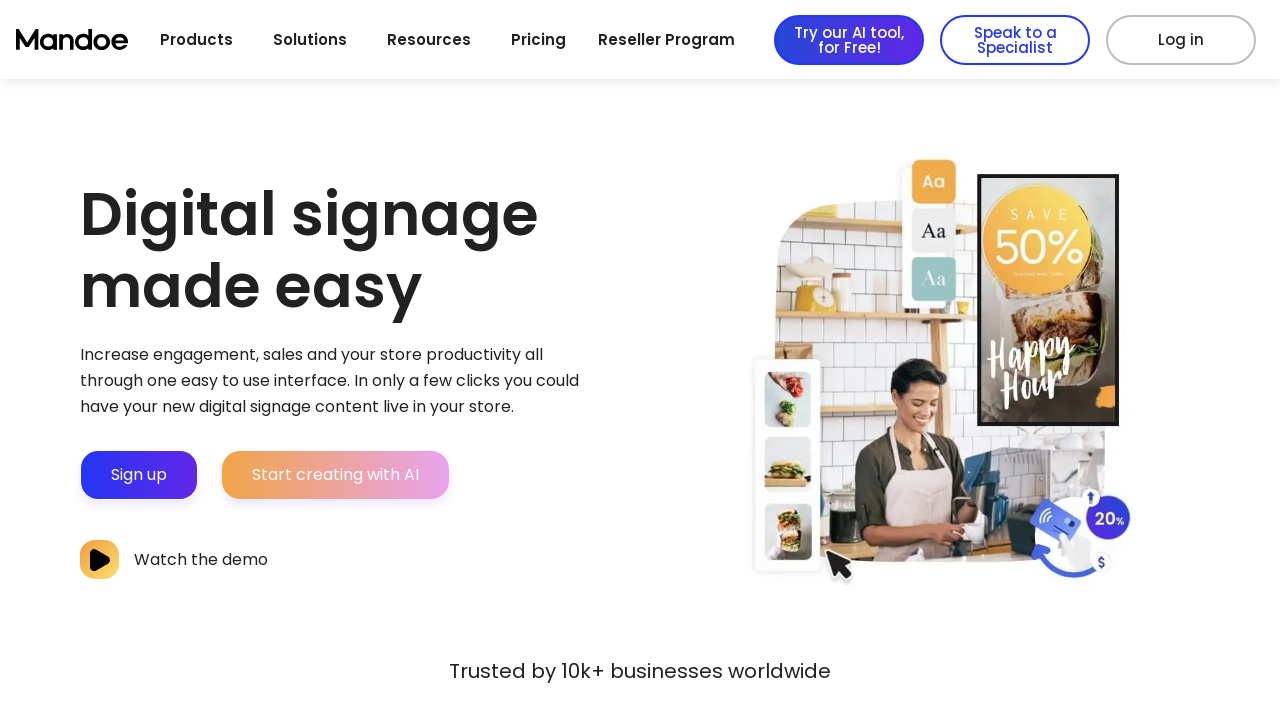

Link 154 is accessible (status < 400)
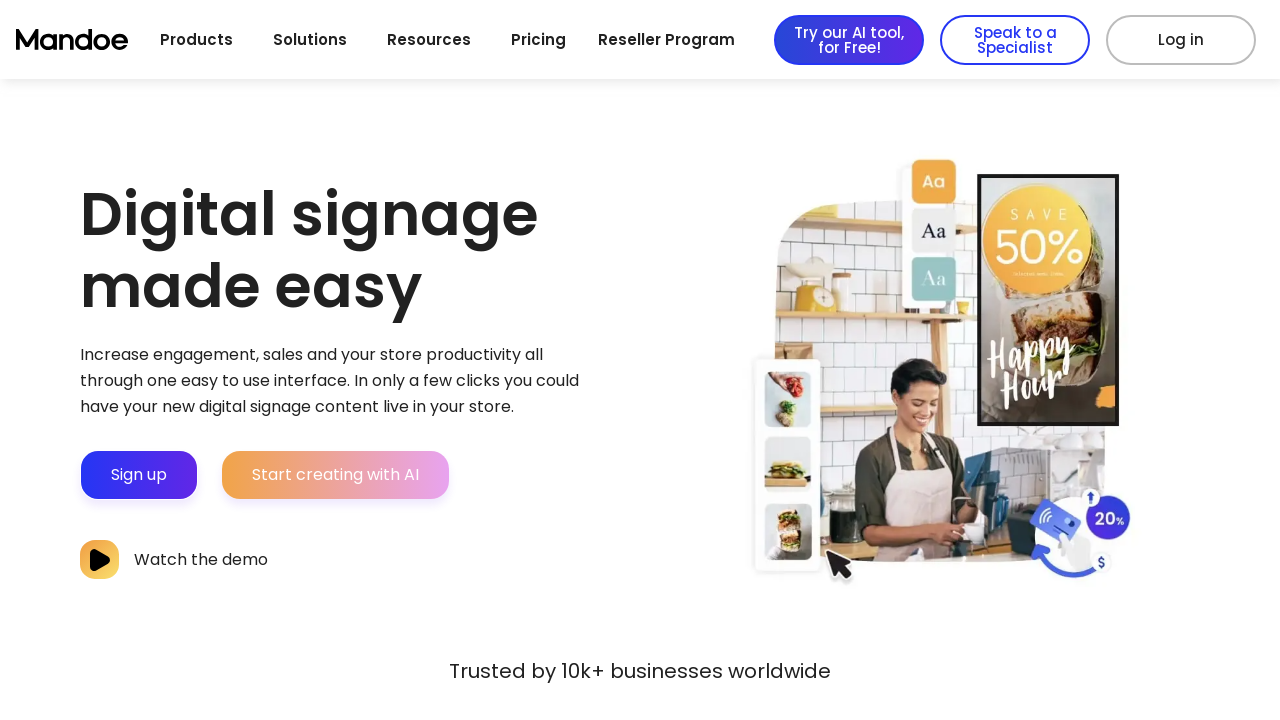

Retrieved URL from link 155: https://mandoemedia.com/digital-signage-player/
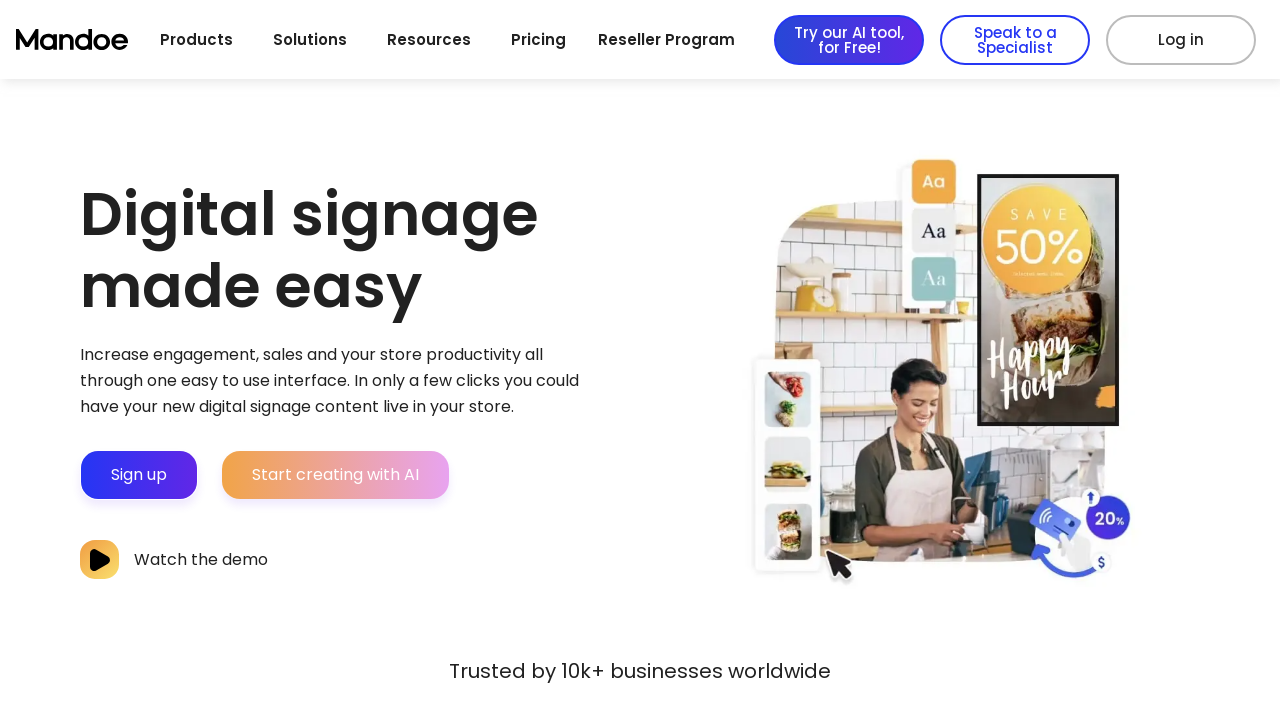

Link 155 (https://mandoemedia.com/digital-signage-player/) returned status code 200
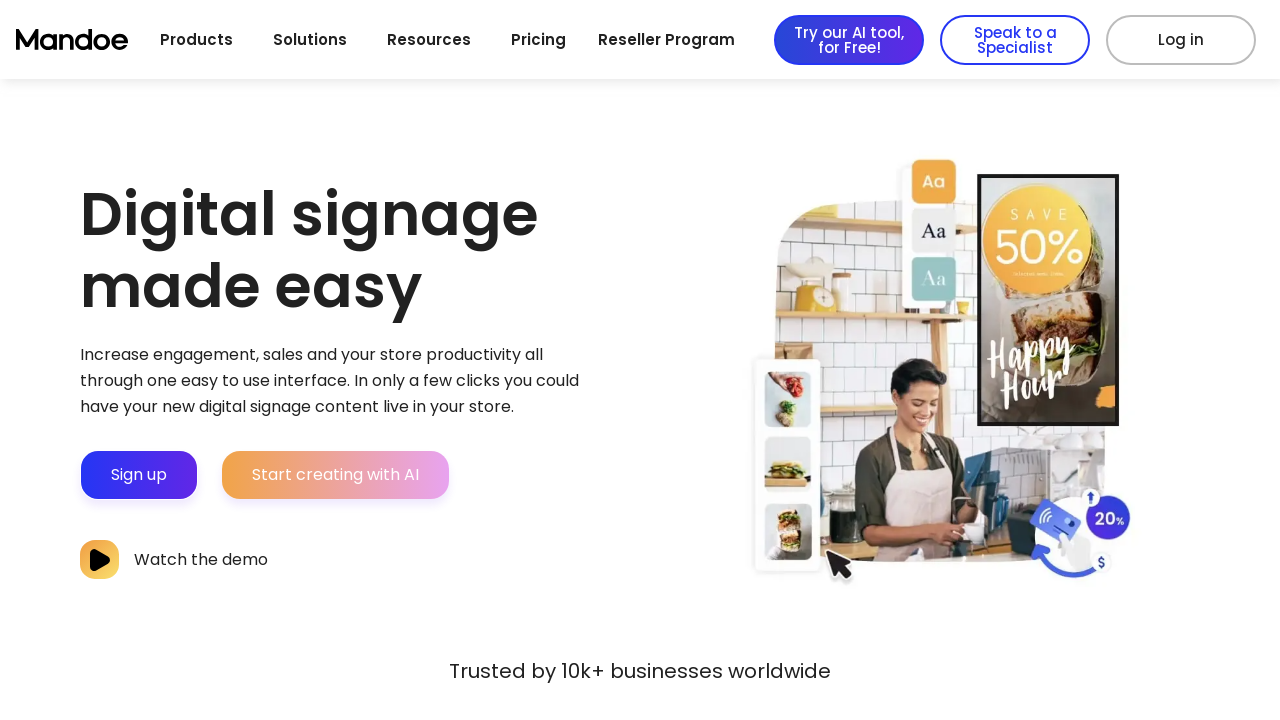

Link 155 is accessible (status < 400)
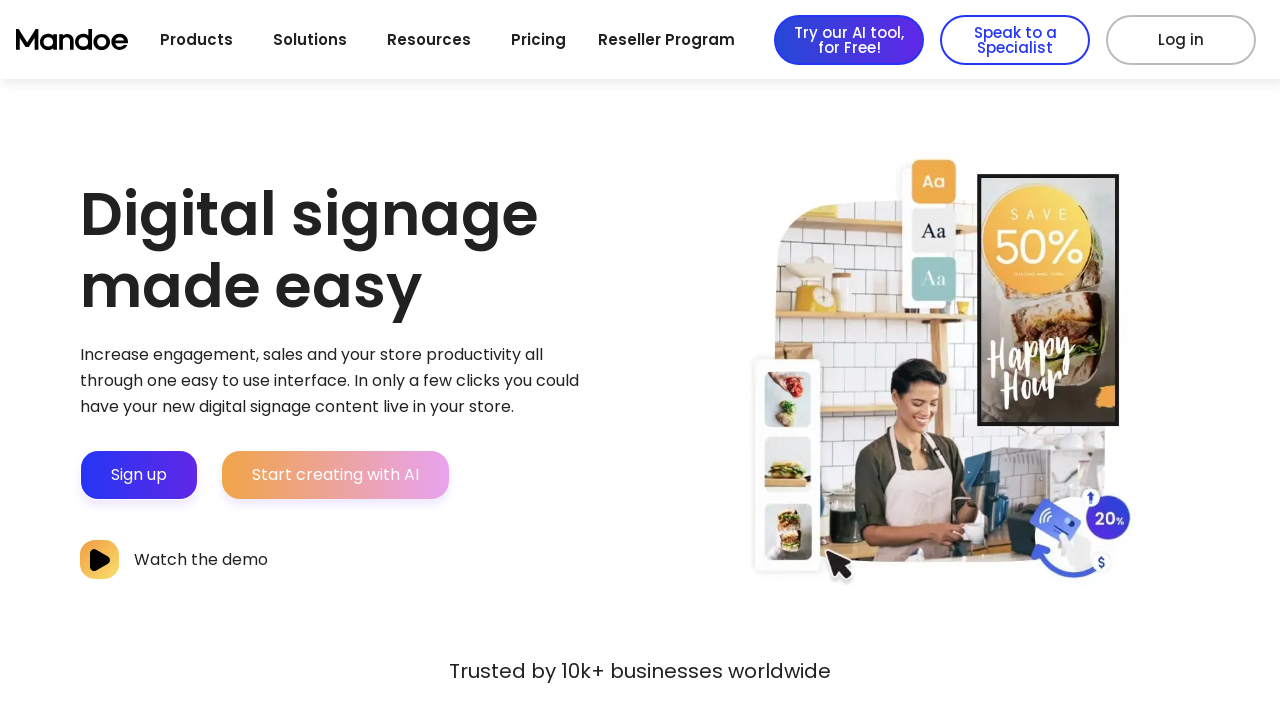

Retrieved URL from link 156: https://mandoemedia.com/usecase/digital-menu-boards/
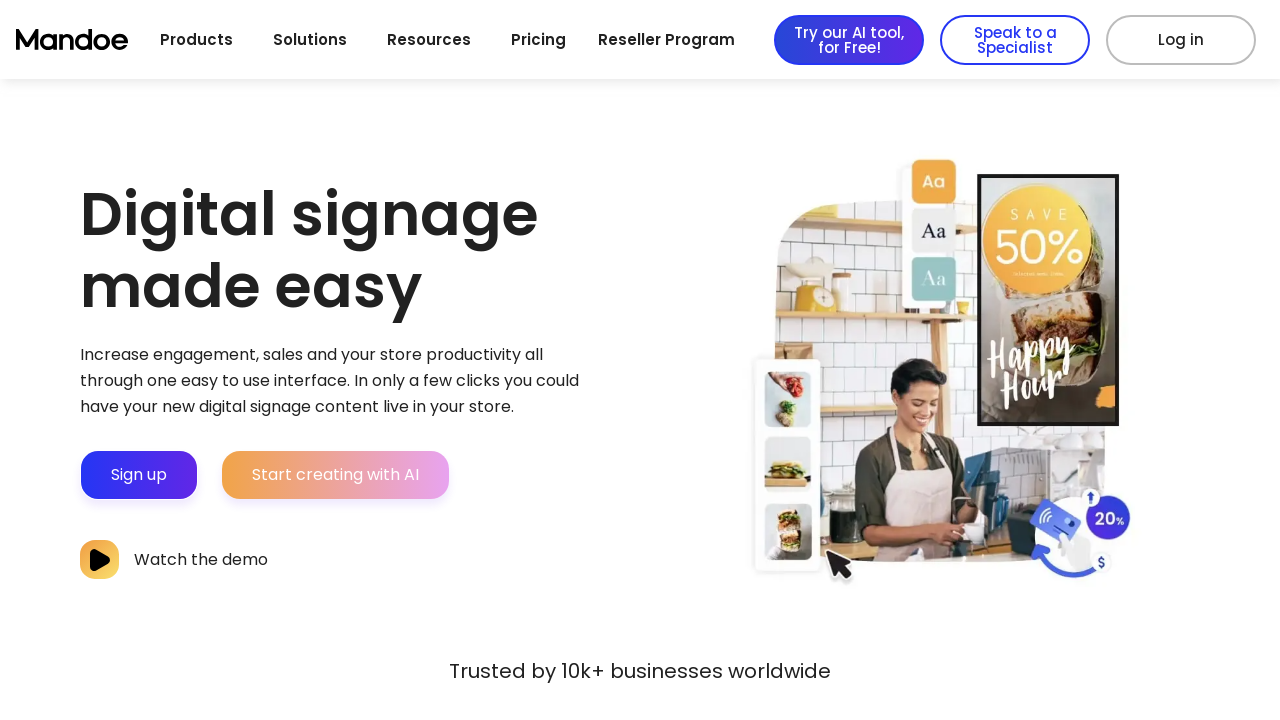

Link 156 (https://mandoemedia.com/usecase/digital-menu-boards/) returned status code 200
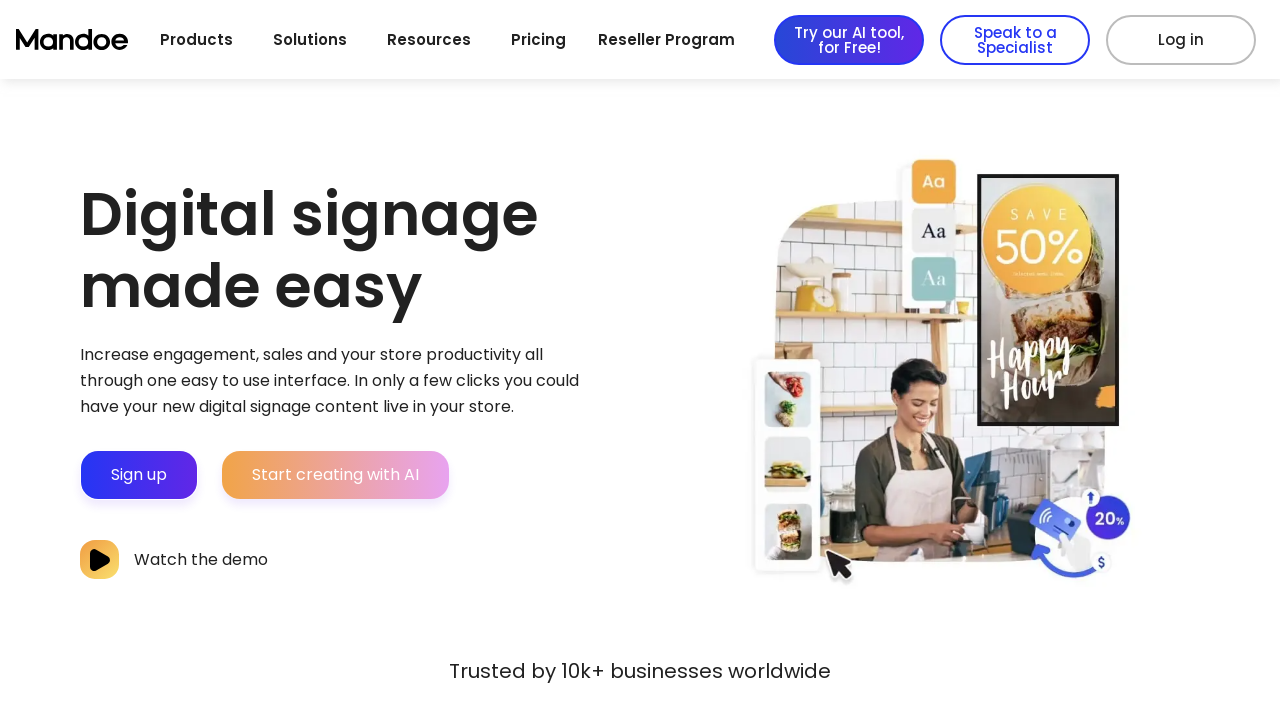

Link 156 is accessible (status < 400)
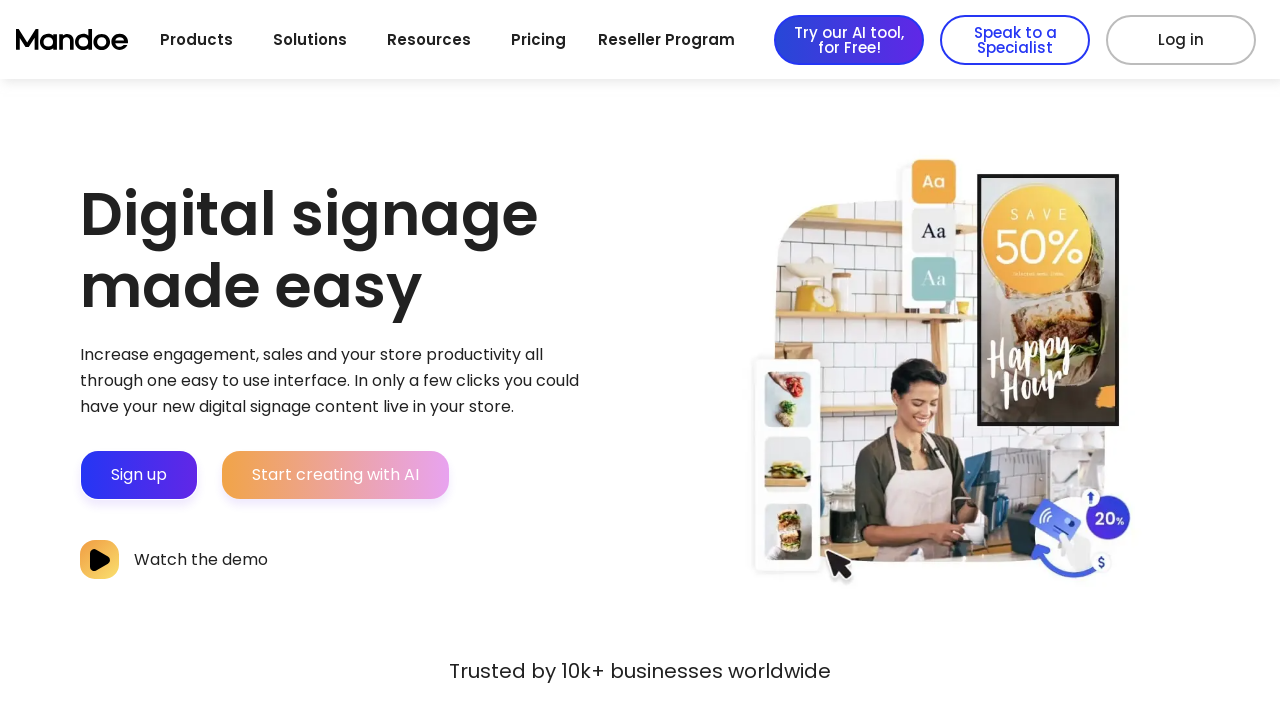

Retrieved URL from link 157: https://mandoemedia.com/about-us/
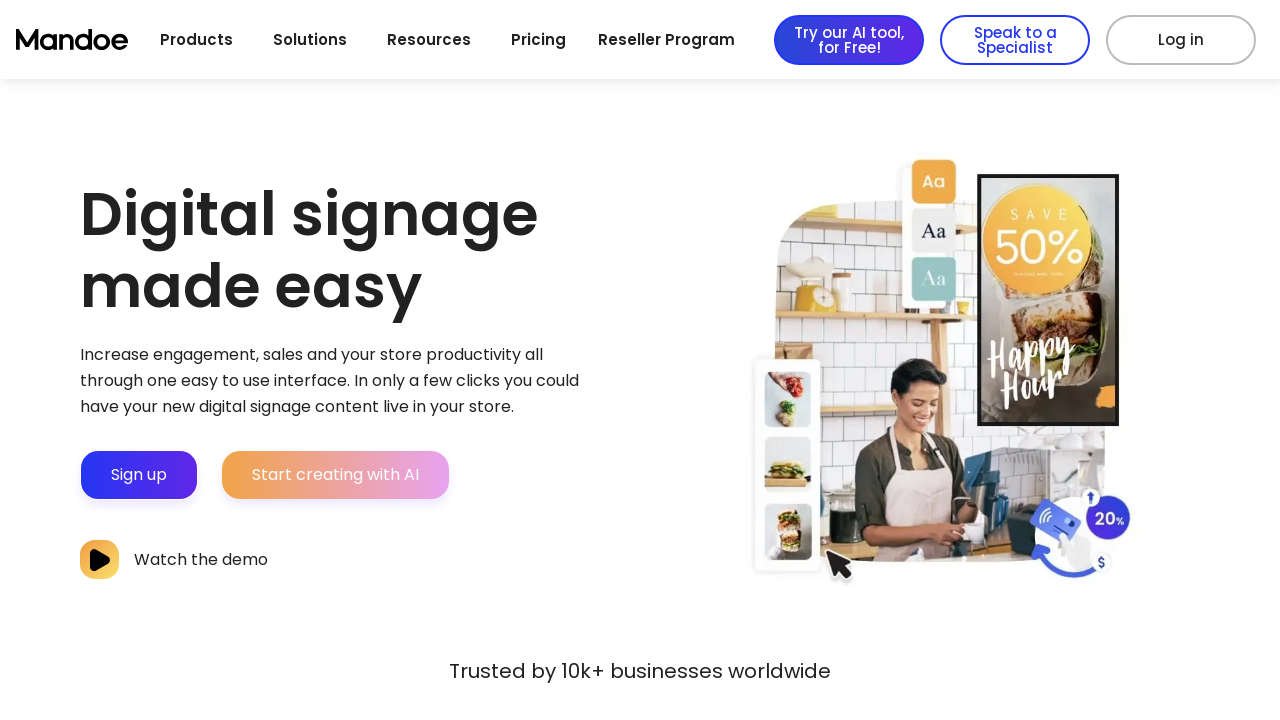

Link 157 (https://mandoemedia.com/about-us/) returned status code 200
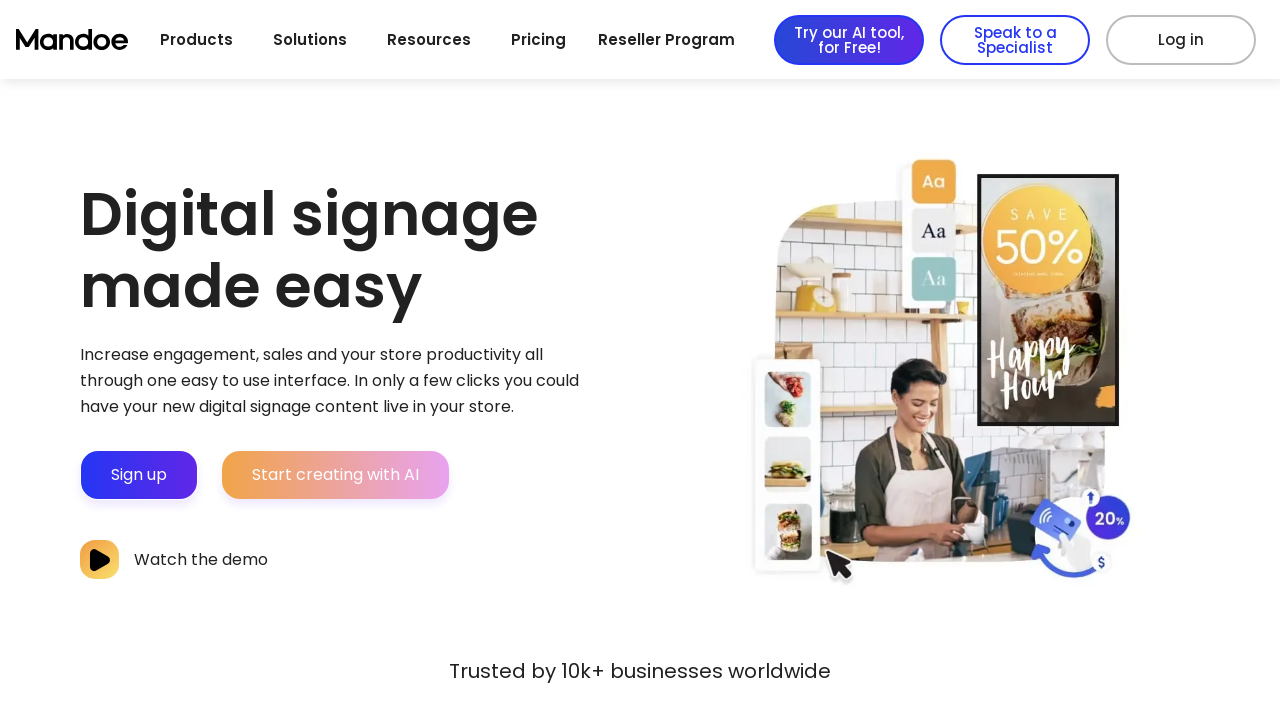

Link 157 is accessible (status < 400)
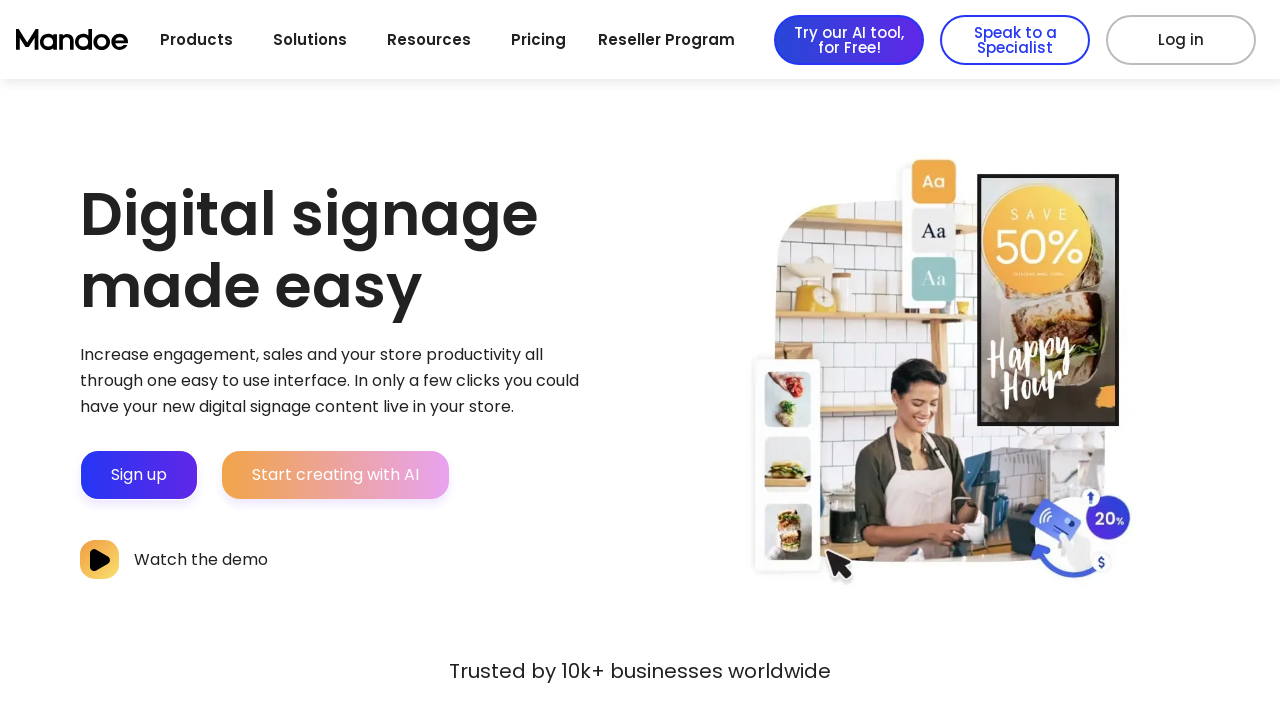

Retrieved URL from link 158: https://mandoe.help/en/
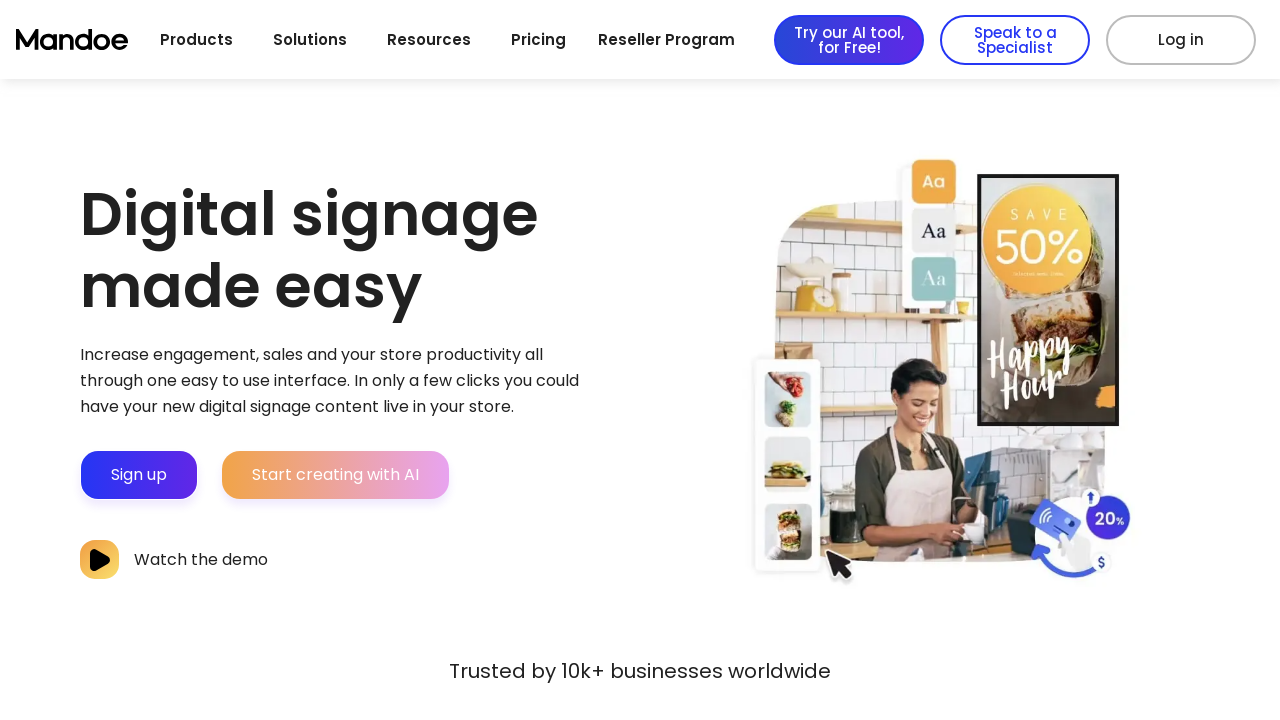

Link 158 (https://mandoe.help/en/) returned status code 200
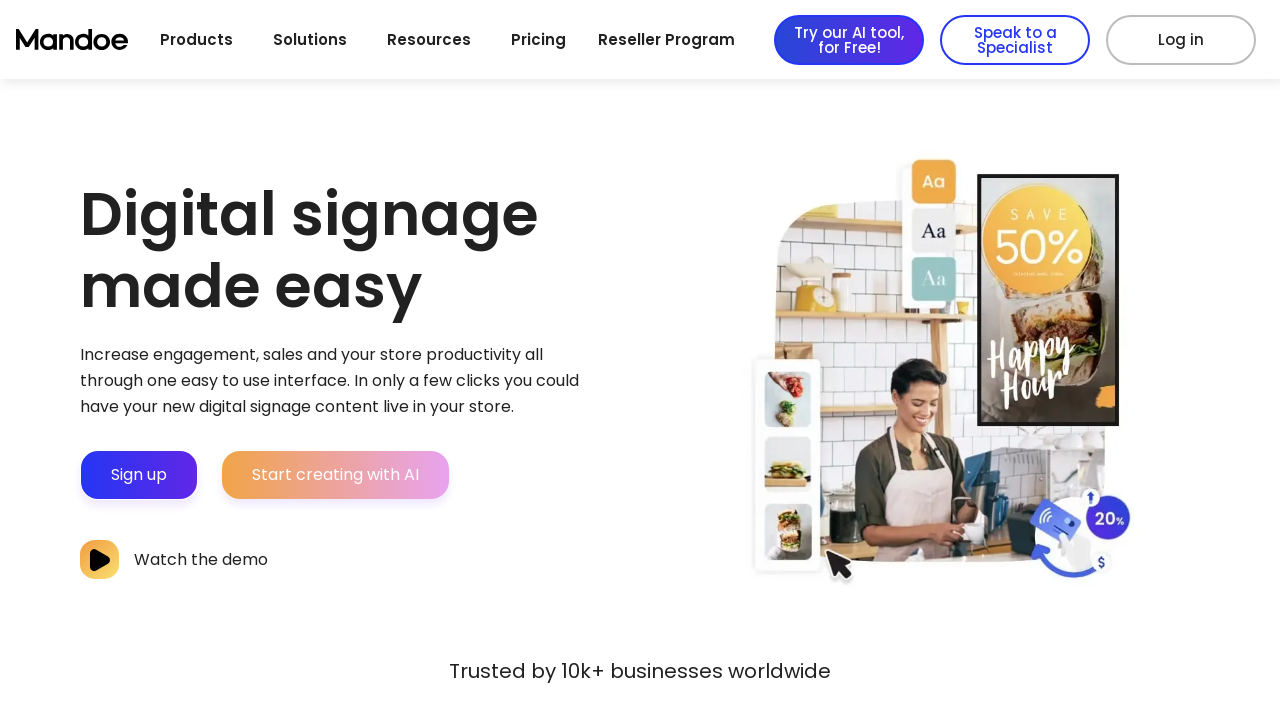

Link 158 is accessible (status < 400)
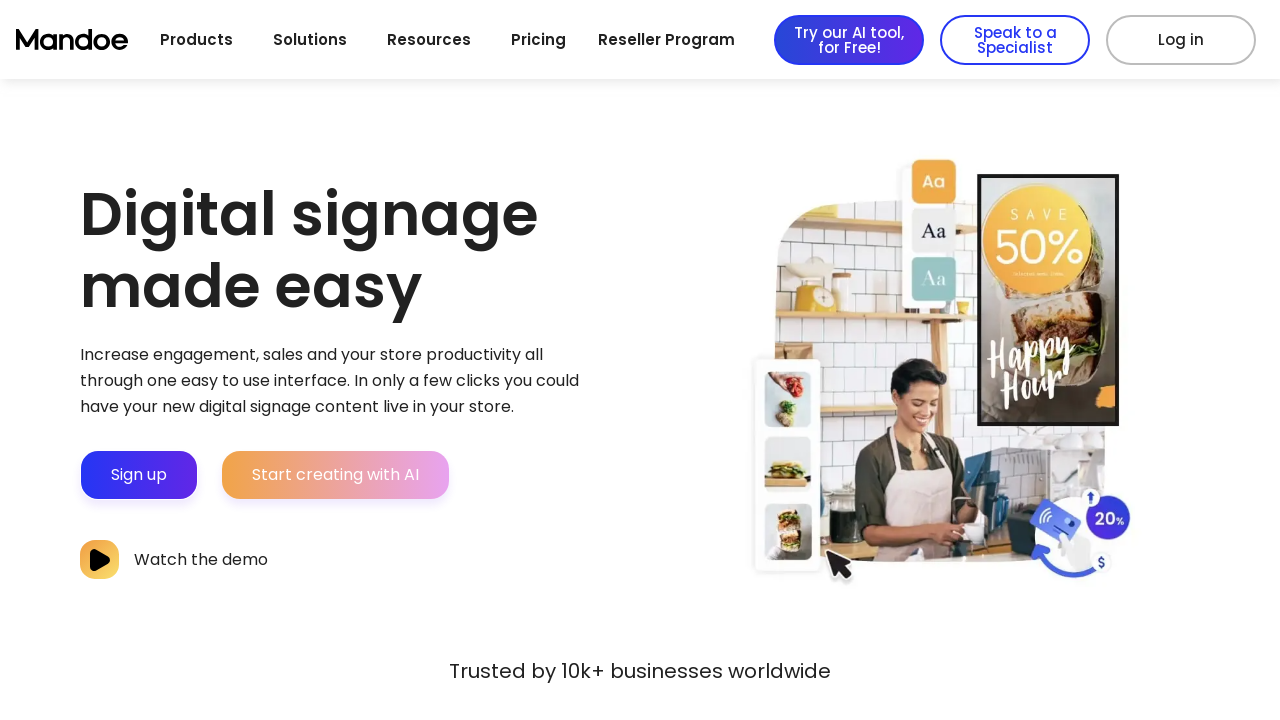

Retrieved URL from link 159: https://mandoemedia.com/terms-of-use/
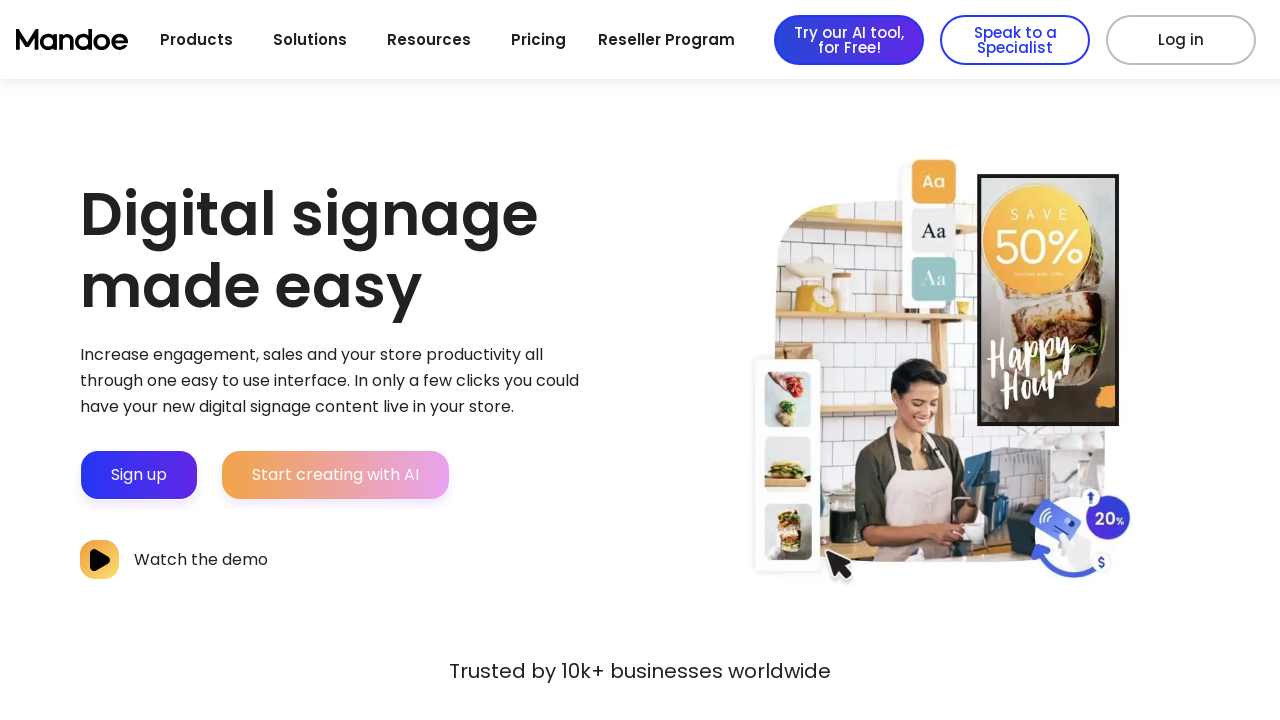

Link 159 (https://mandoemedia.com/terms-of-use/) returned status code 200
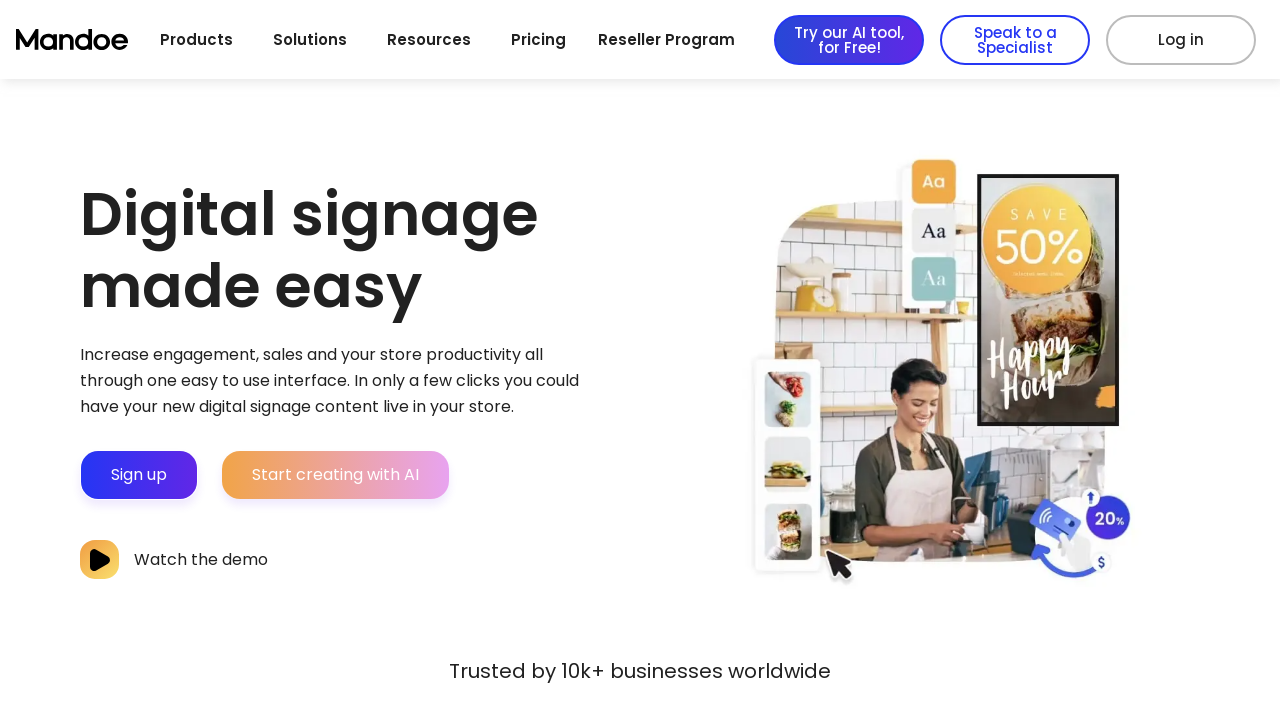

Link 159 is accessible (status < 400)
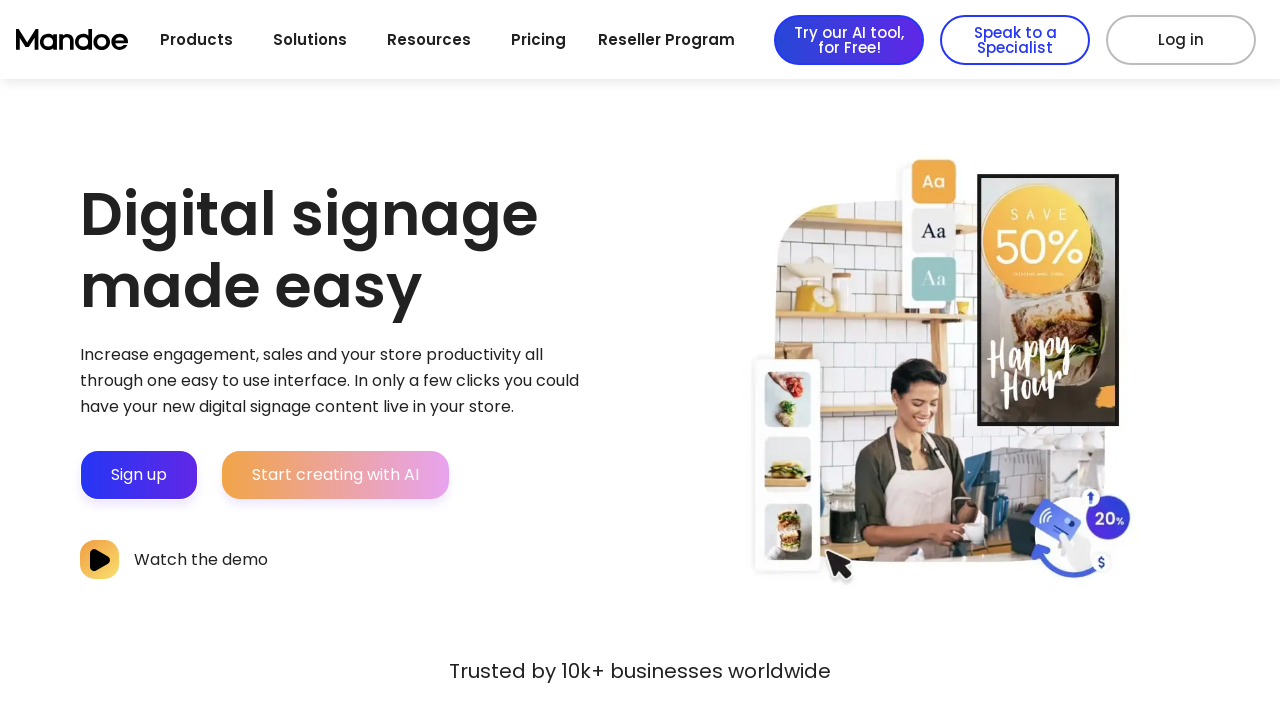

Retrieved URL from link 160: https://mandoemedia.com/return-and-refunds-policy/
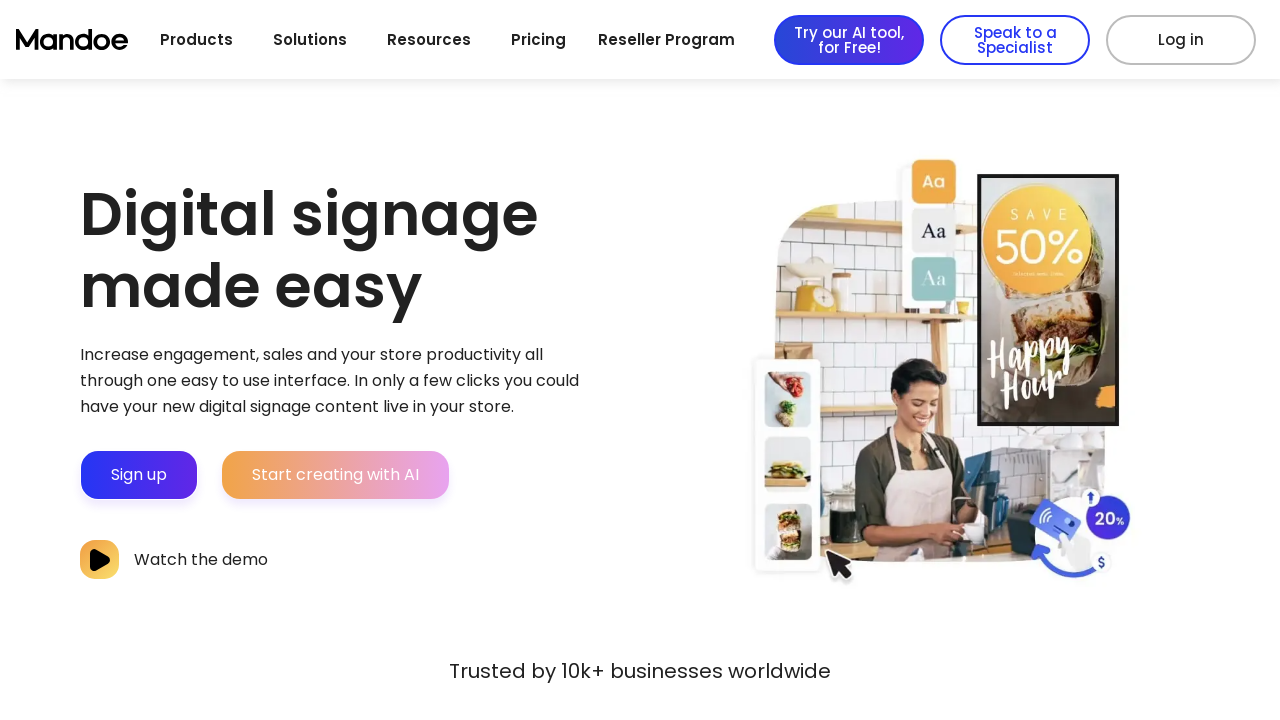

Link 160 (https://mandoemedia.com/return-and-refunds-policy/) returned status code 200
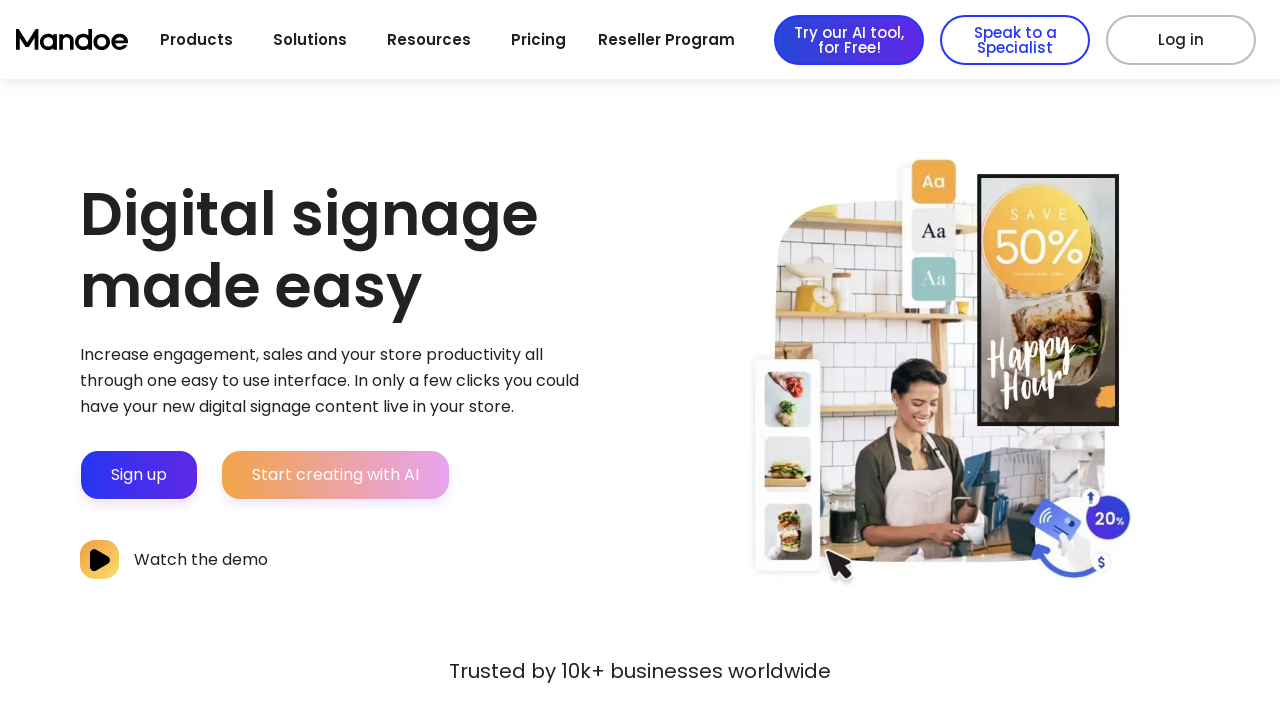

Link 160 is accessible (status < 400)
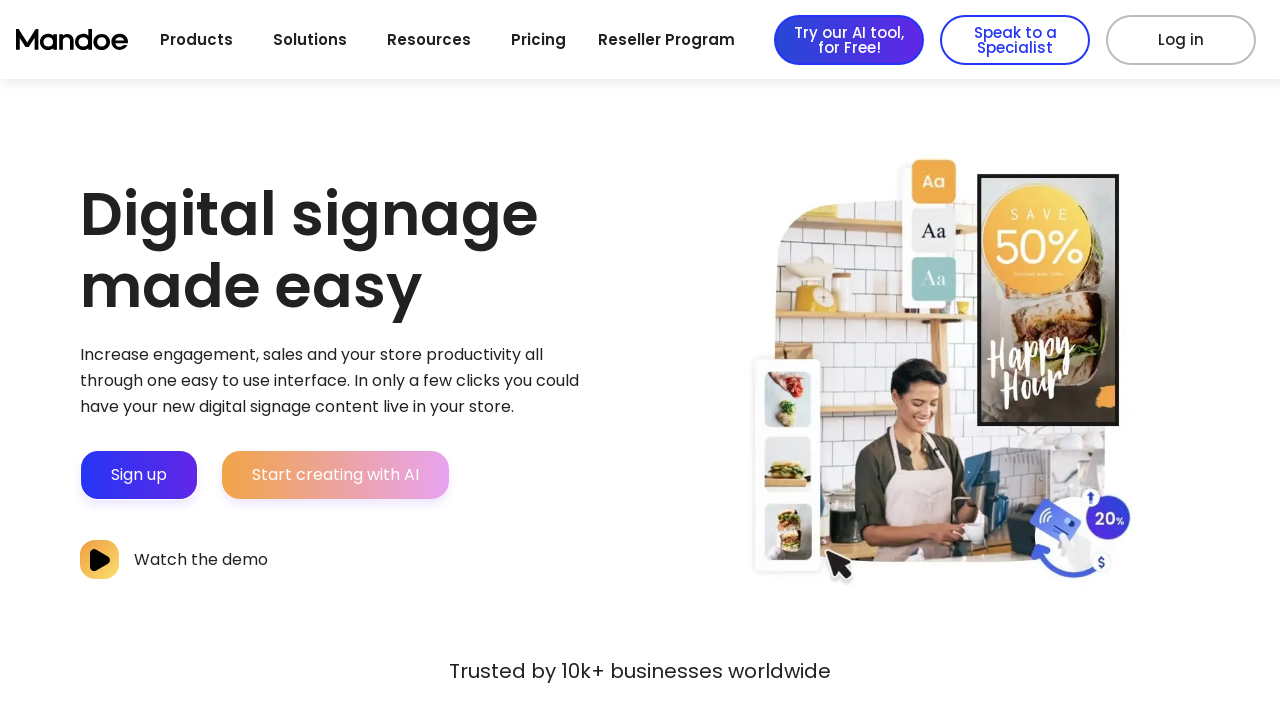

Retrieved URL from link 161: https://mandoemedia.com/privacy-policy/
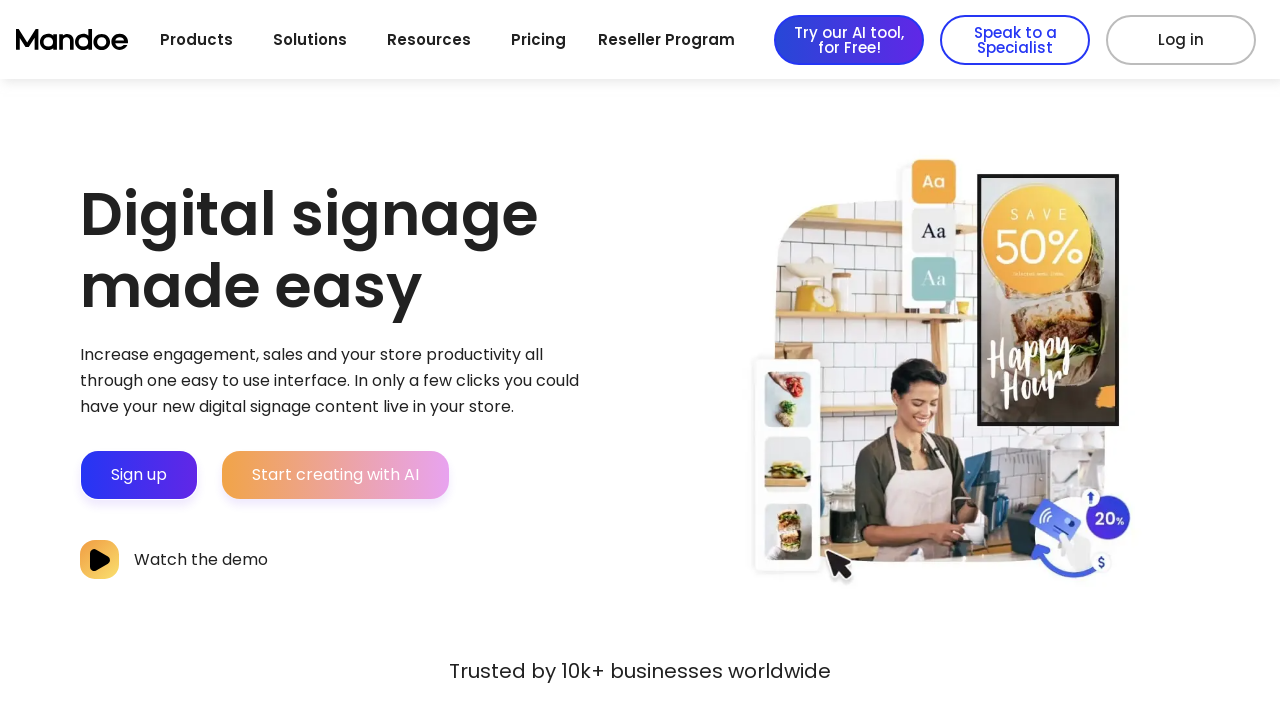

Link 161 (https://mandoemedia.com/privacy-policy/) returned status code 200
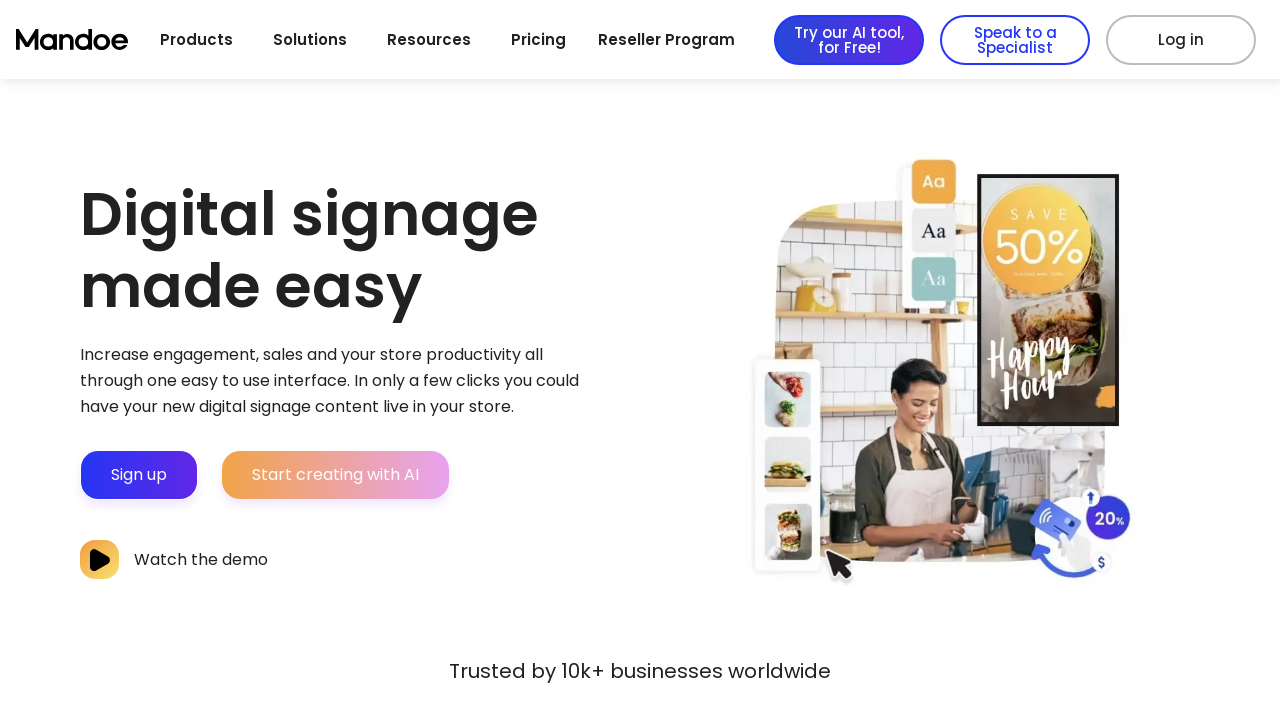

Link 161 is accessible (status < 400)
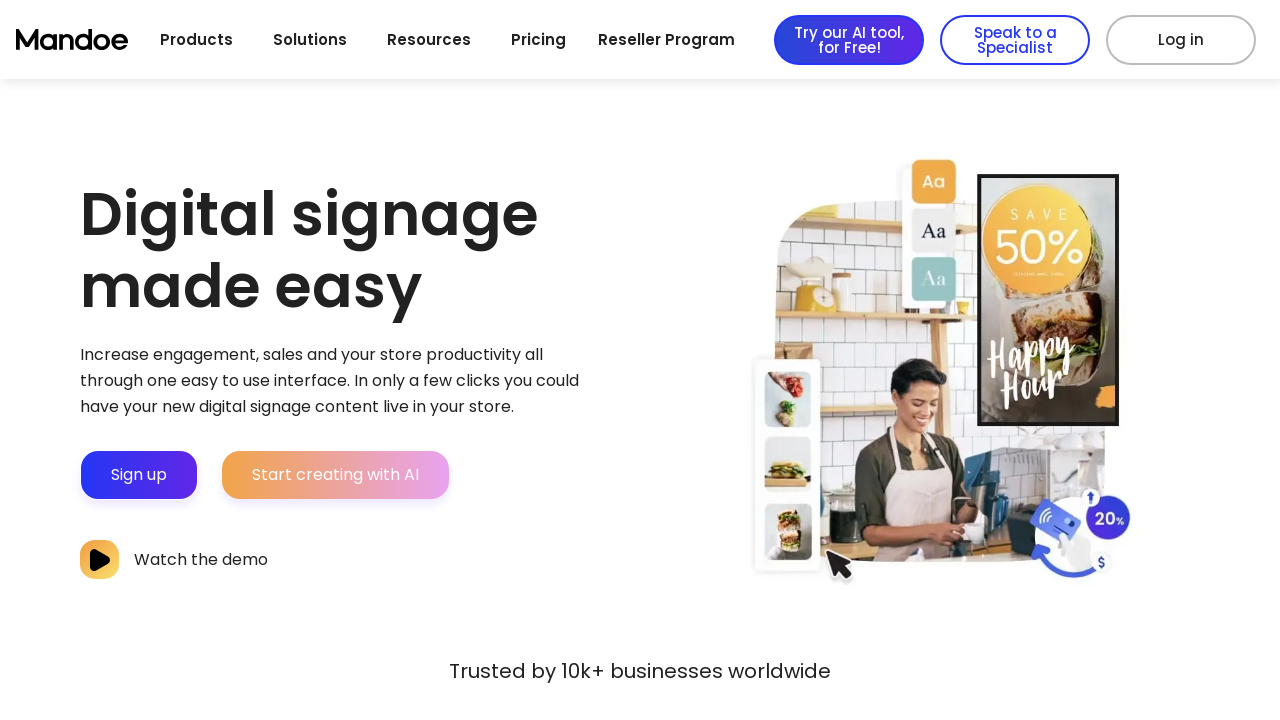

Retrieved URL from link 162: https://mandoemedia.com/digital-signage-software/
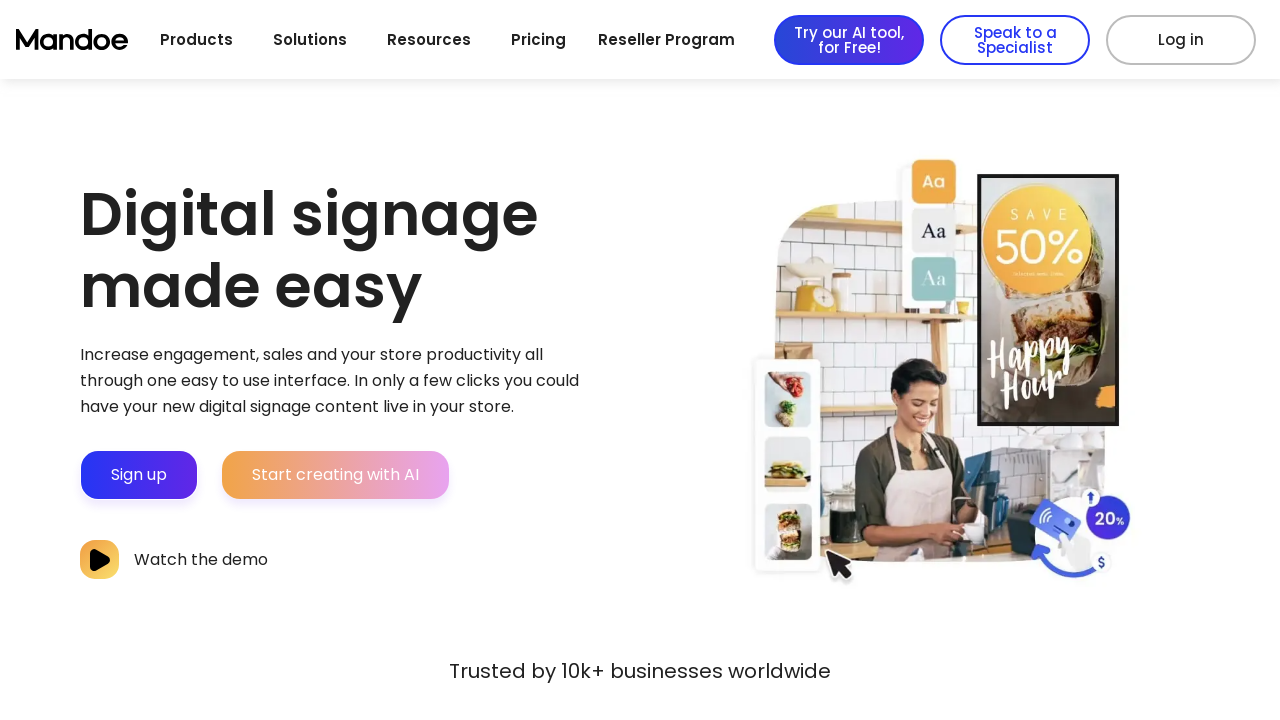

Link 162 (https://mandoemedia.com/digital-signage-software/) returned status code 200
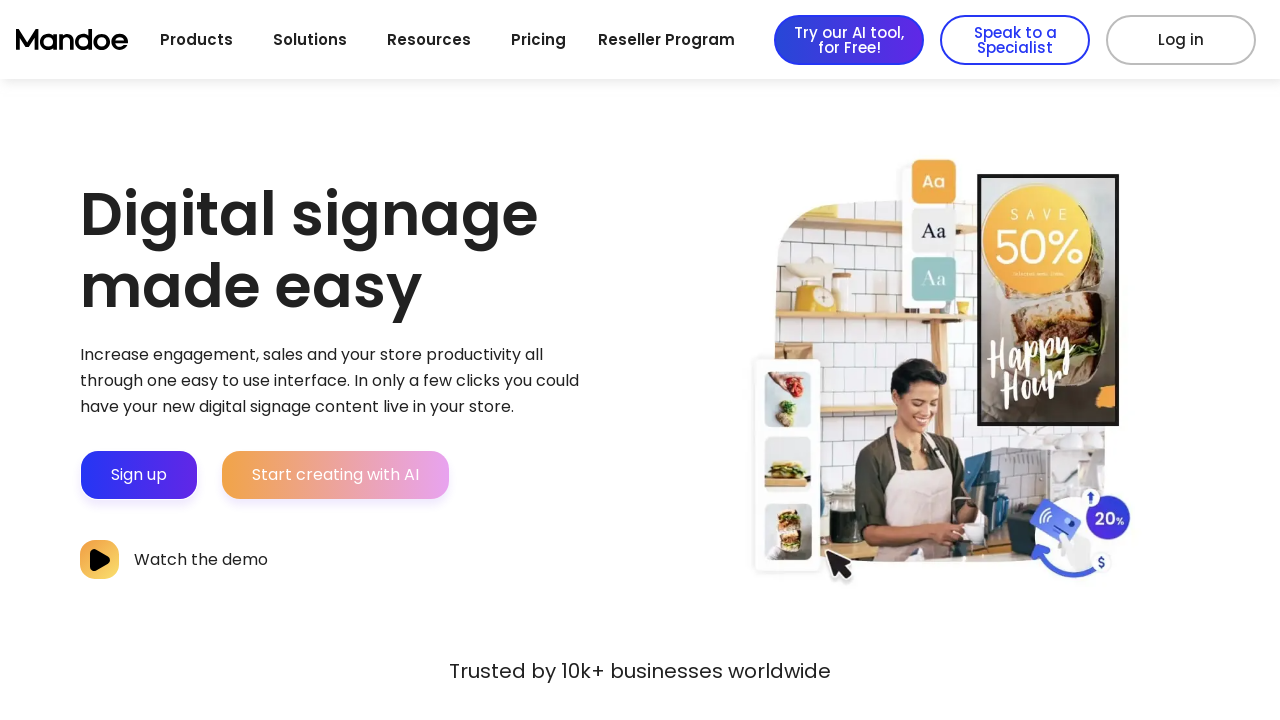

Link 162 is accessible (status < 400)
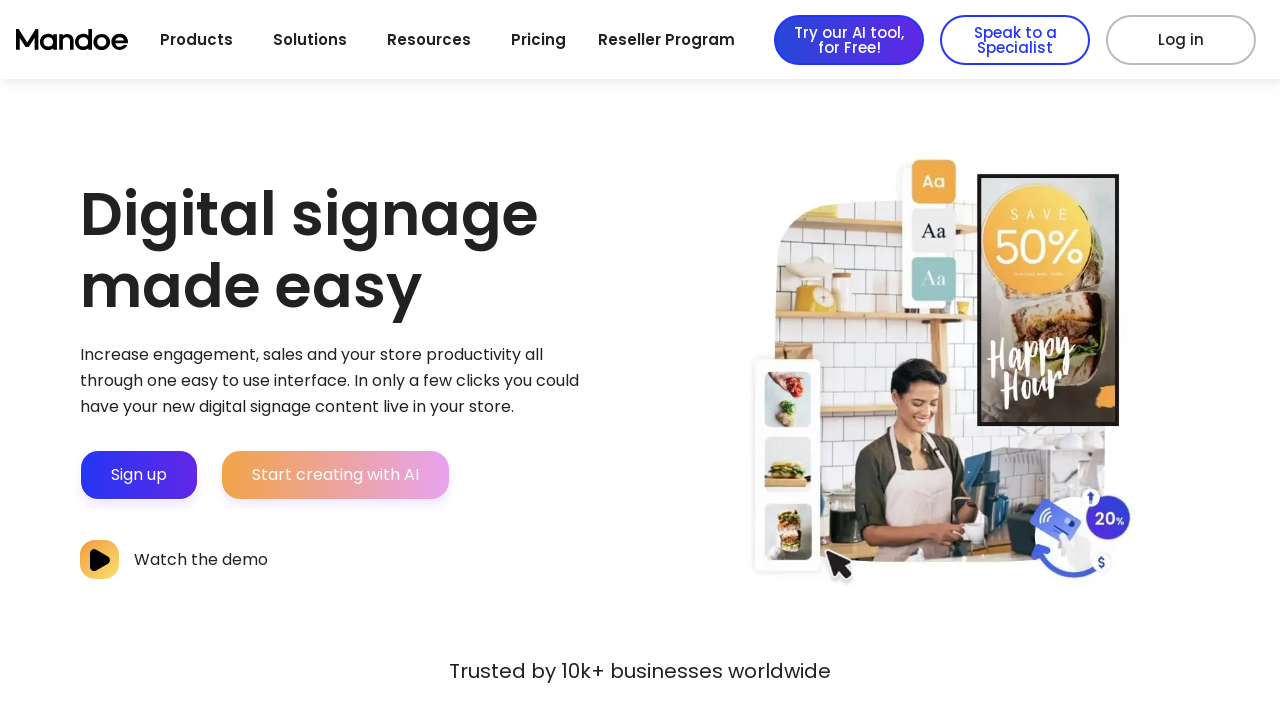

Retrieved URL from link 163: https://mandoemedia.com/enterprise/
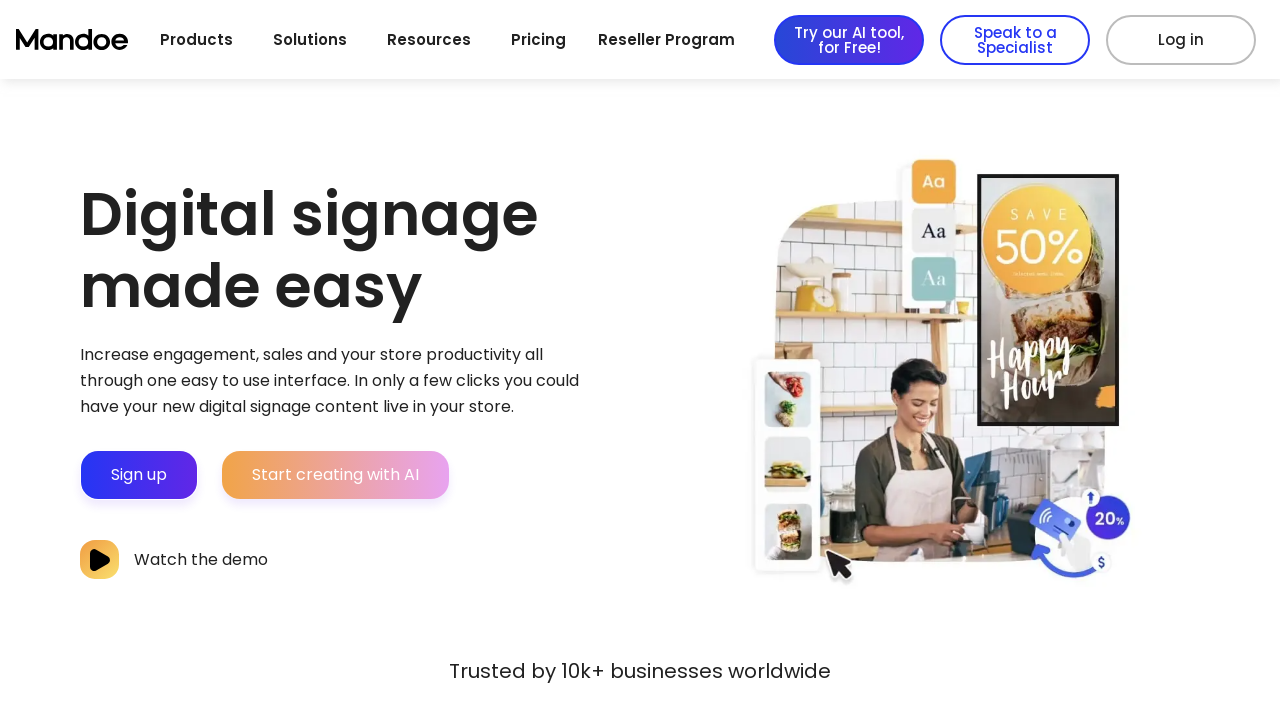

Link 163 (https://mandoemedia.com/enterprise/) returned status code 200
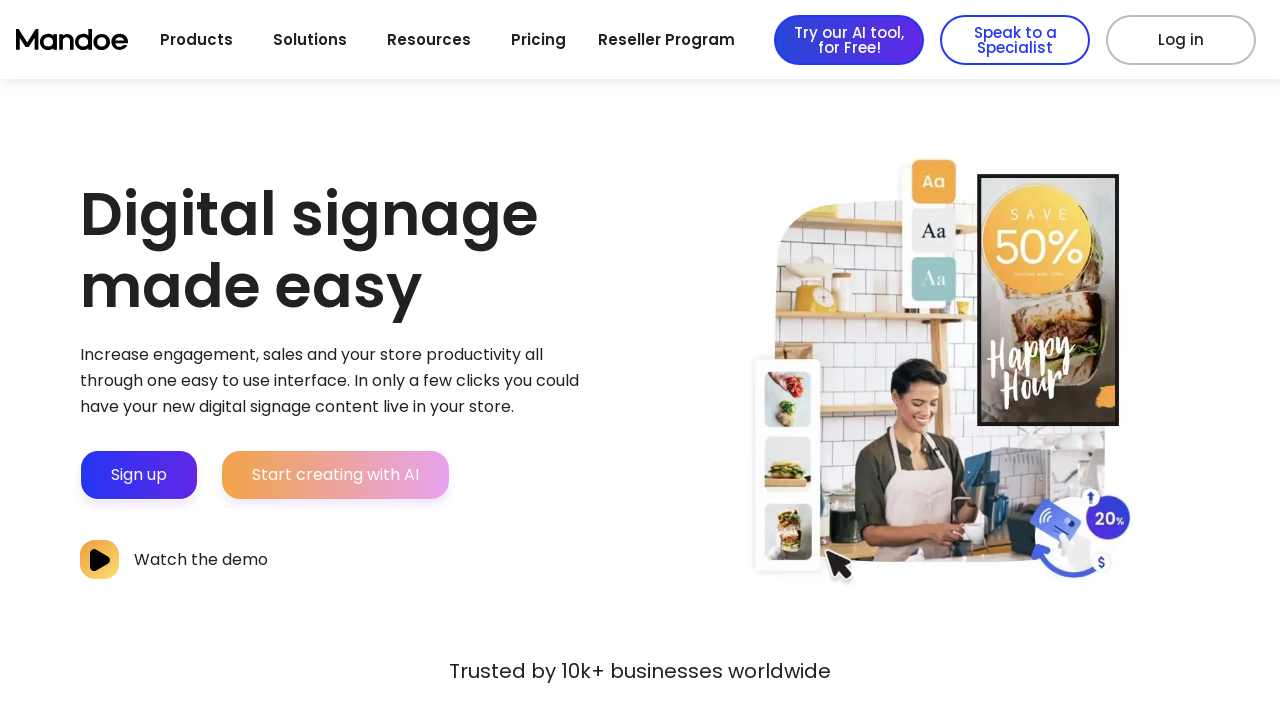

Link 163 is accessible (status < 400)
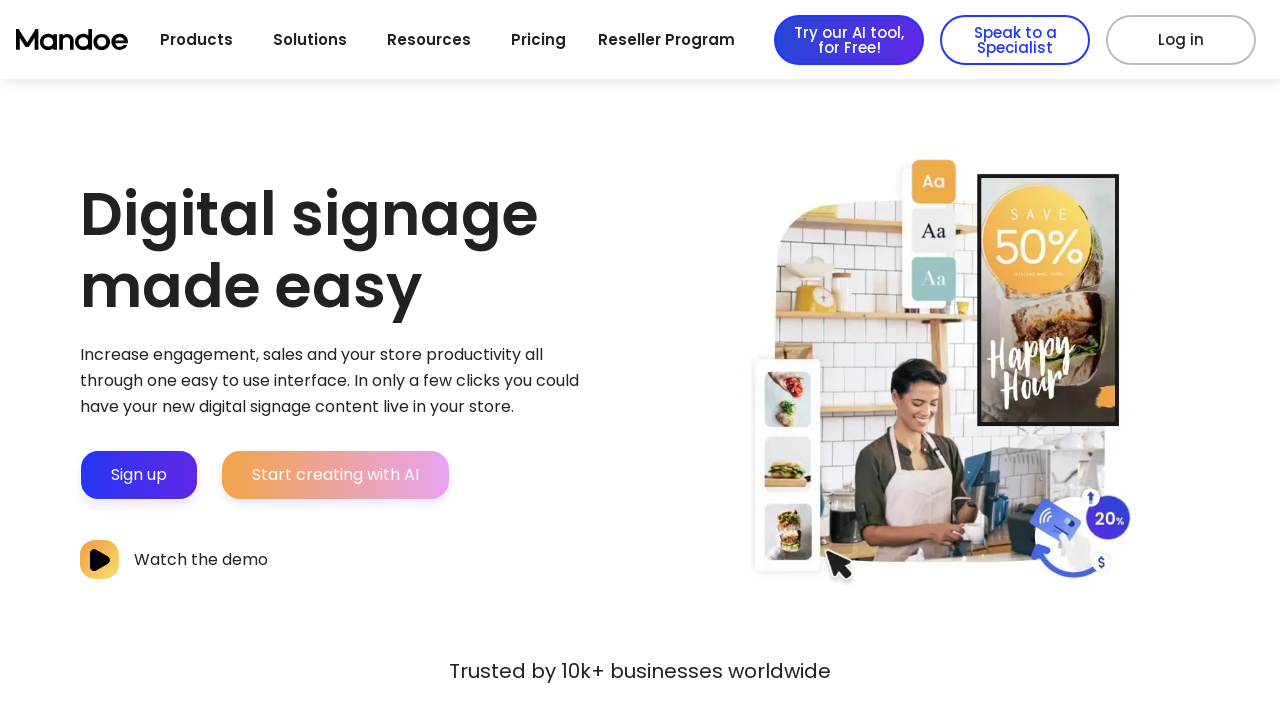

Retrieved URL from link 164: https://mandoemedia.com/media-player/
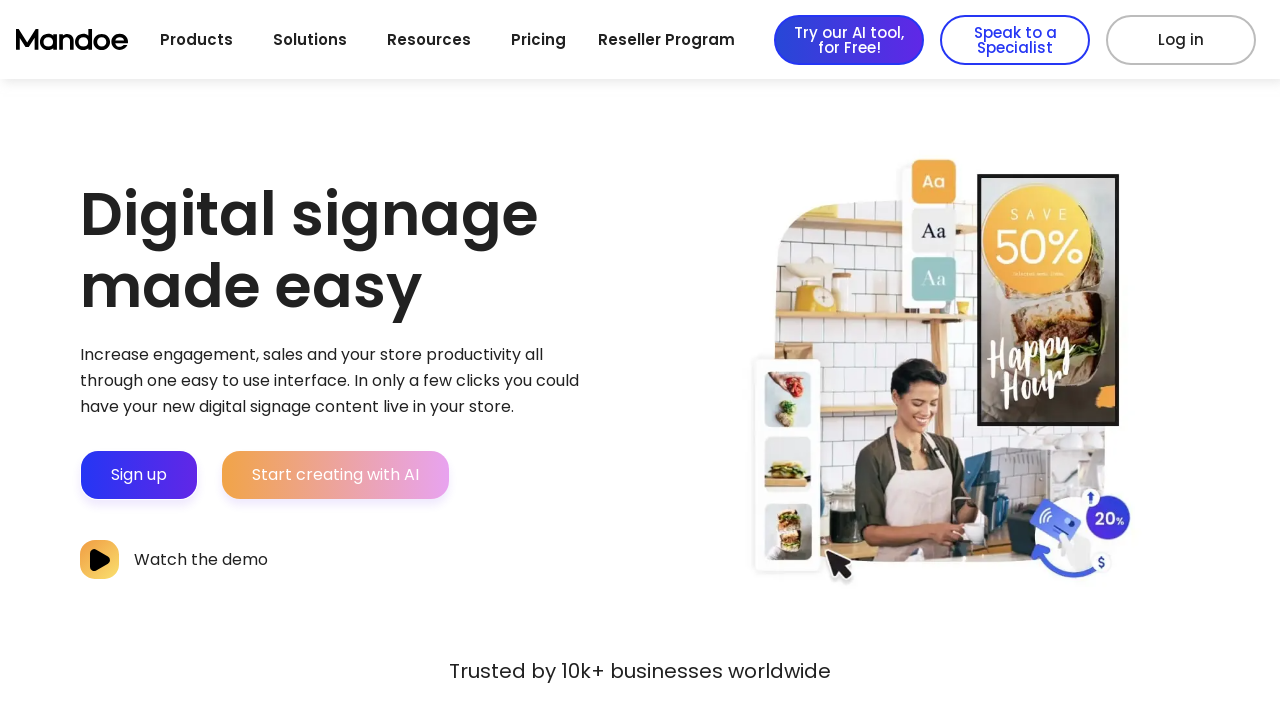

Link 164 (https://mandoemedia.com/media-player/) returned status code 200
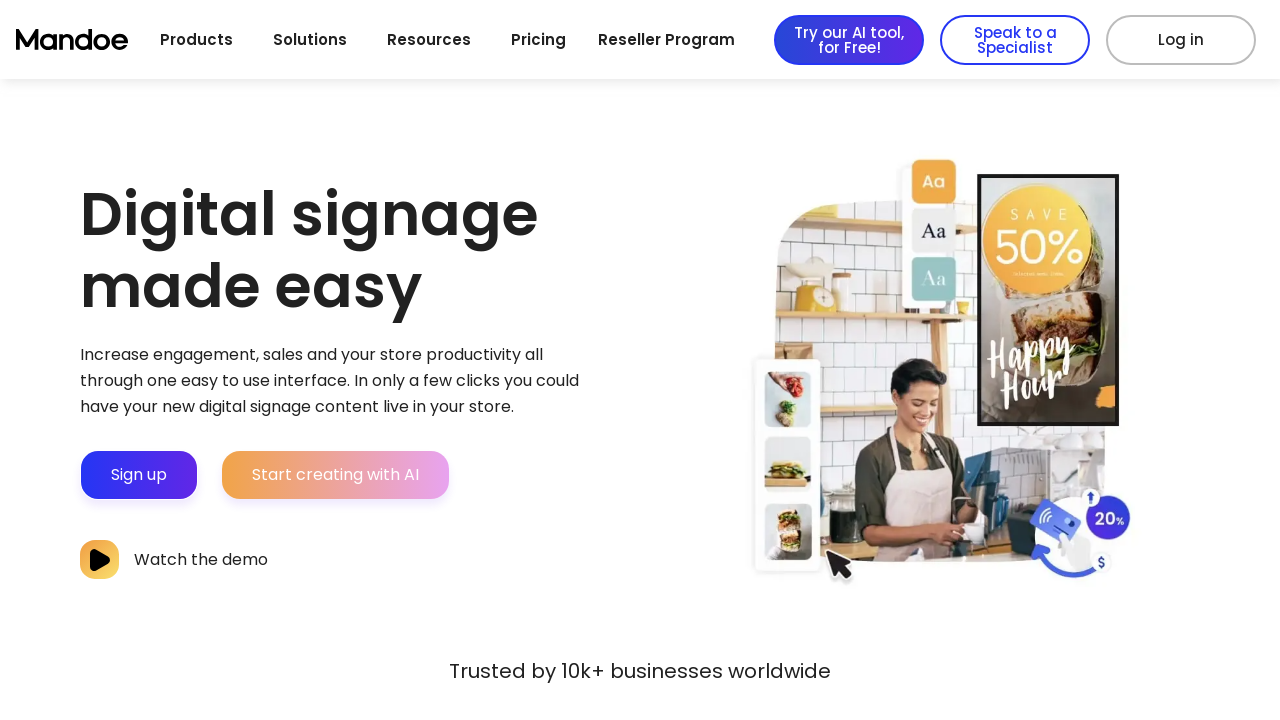

Link 164 is accessible (status < 400)
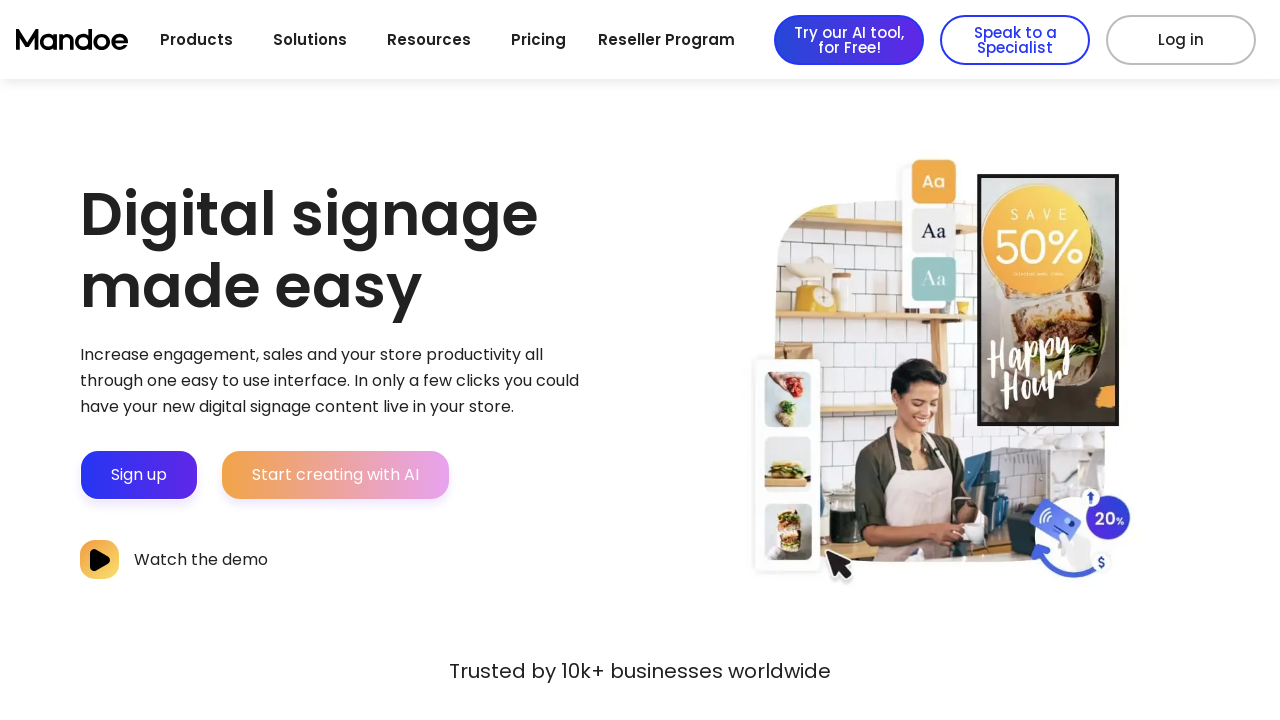

Retrieved URL from link 165: https://mandoemedia.com/images/
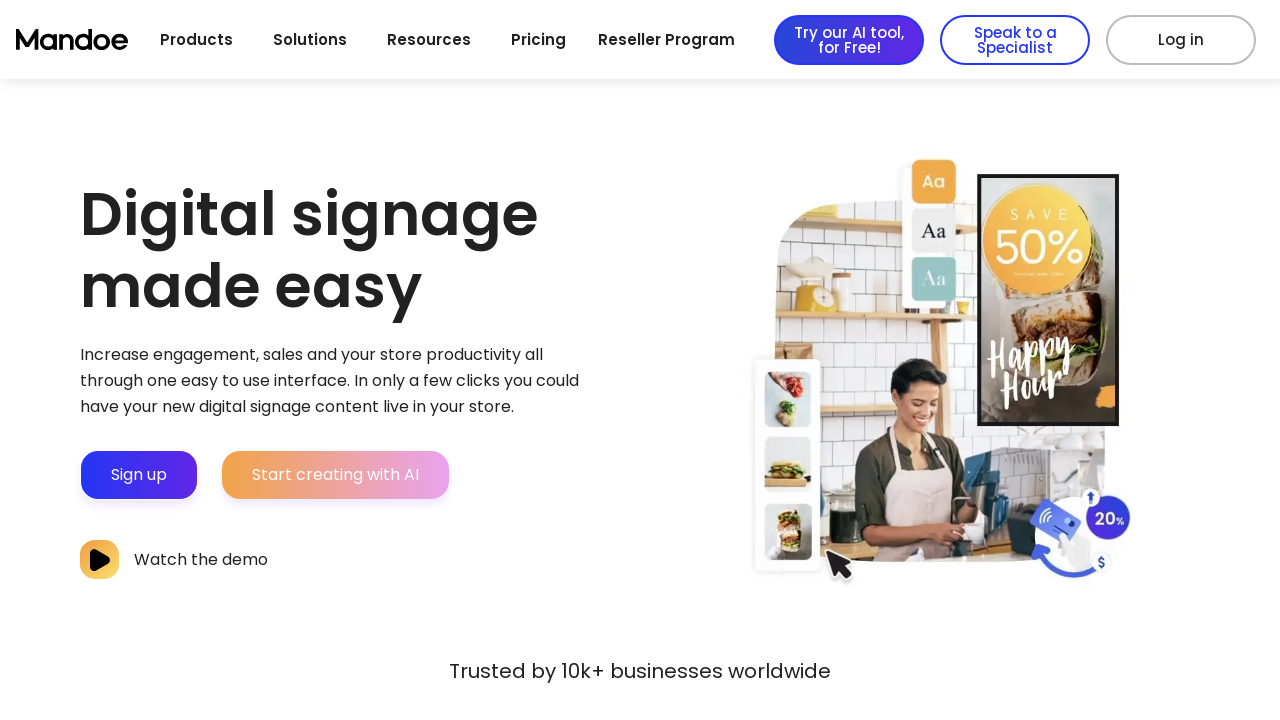

Link 165 (https://mandoemedia.com/images/) returned status code 200
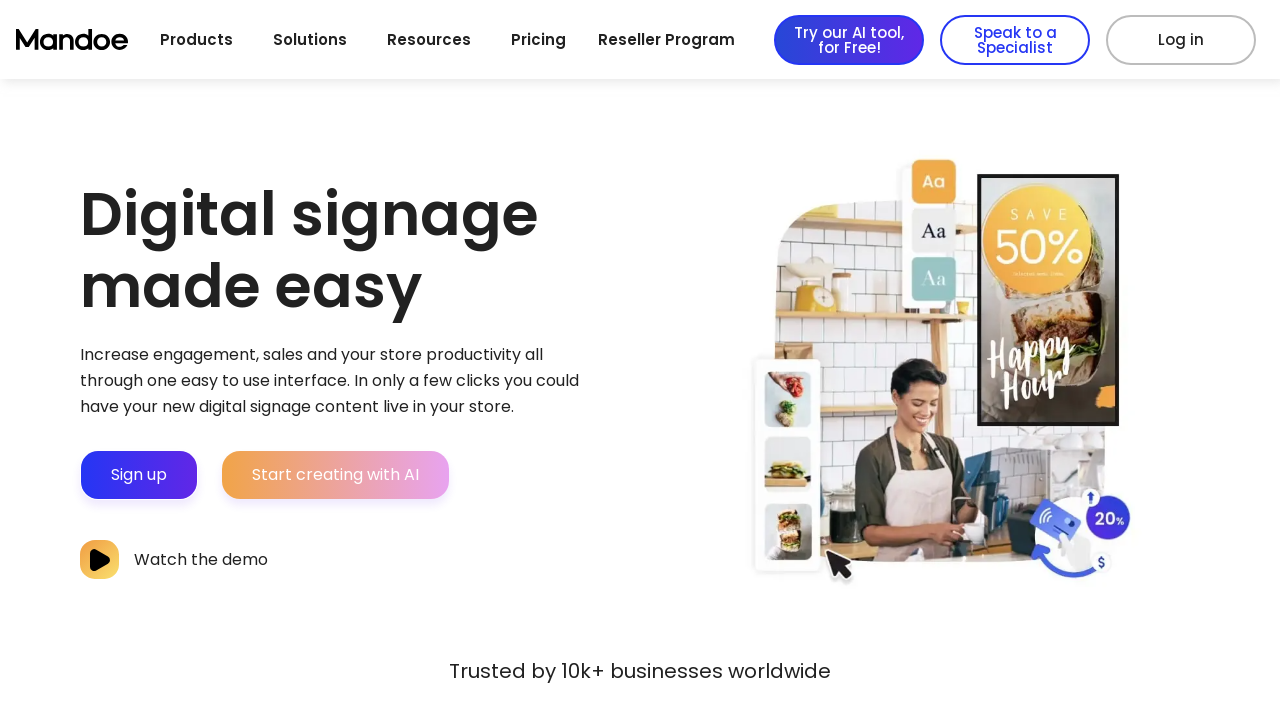

Link 165 is accessible (status < 400)
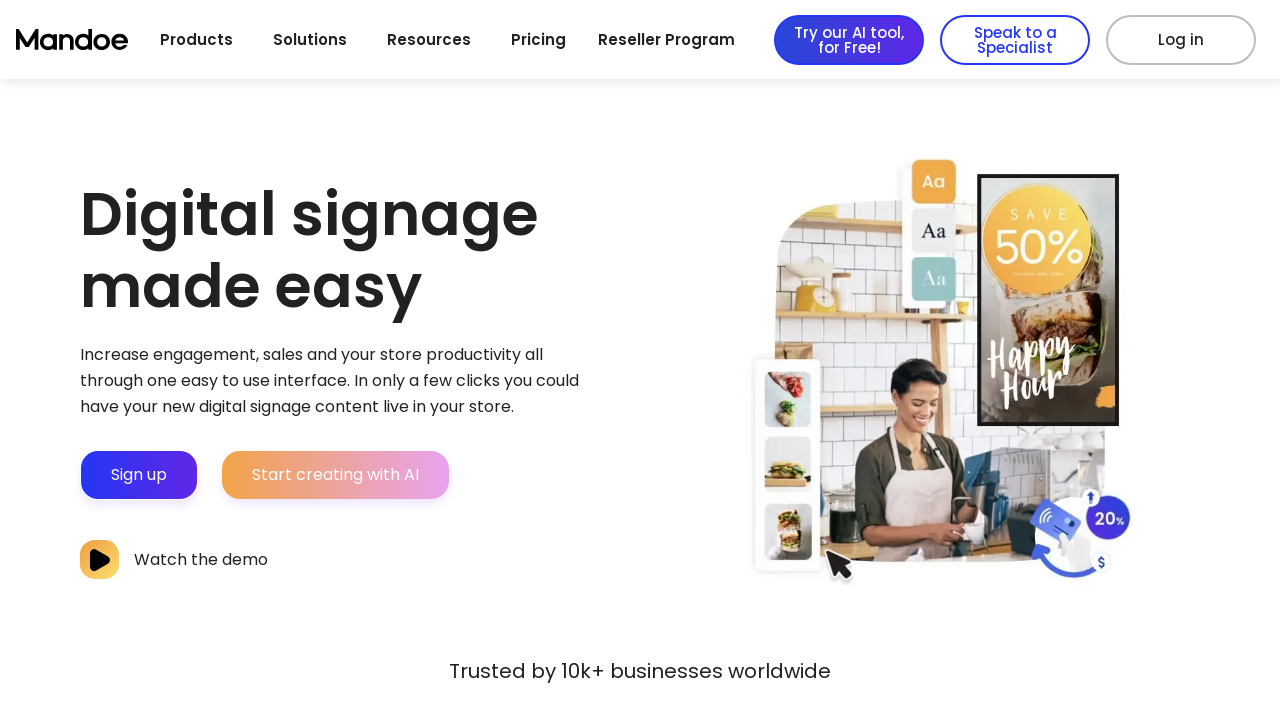

Retrieved URL from link 166: https://mandoemedia.com/how-it-works/
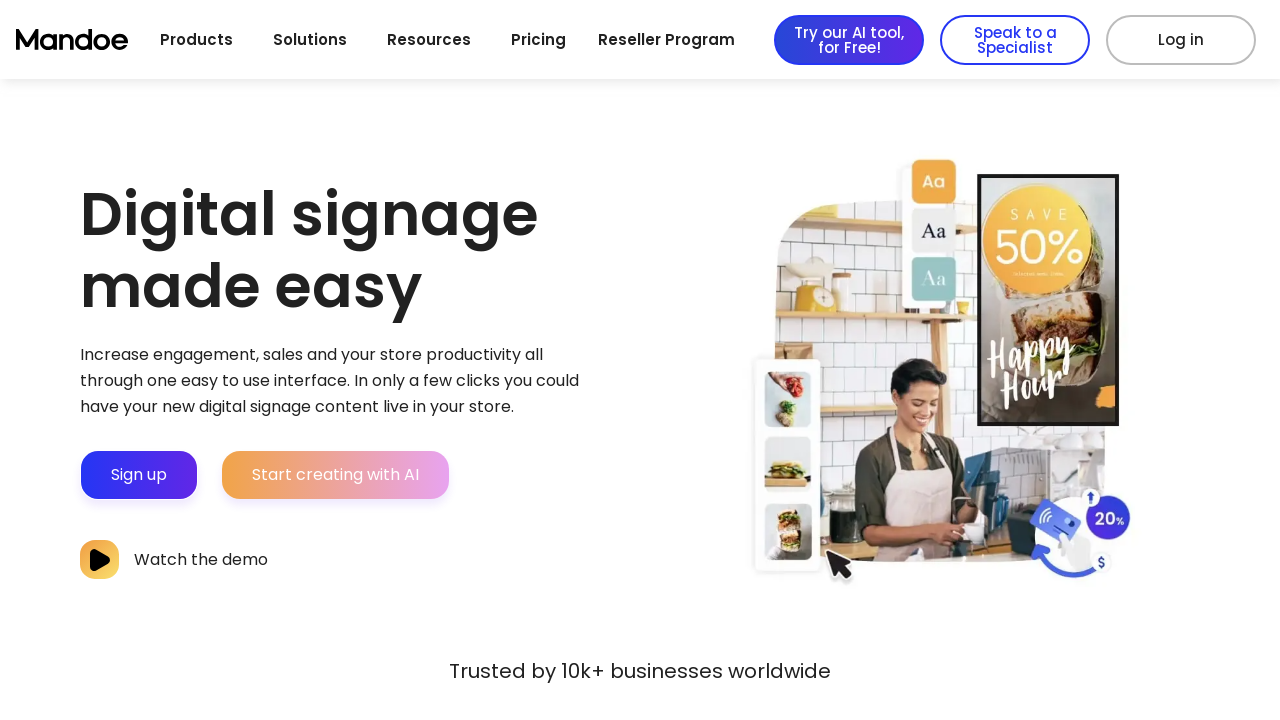

Link 166 (https://mandoemedia.com/how-it-works/) returned status code 200
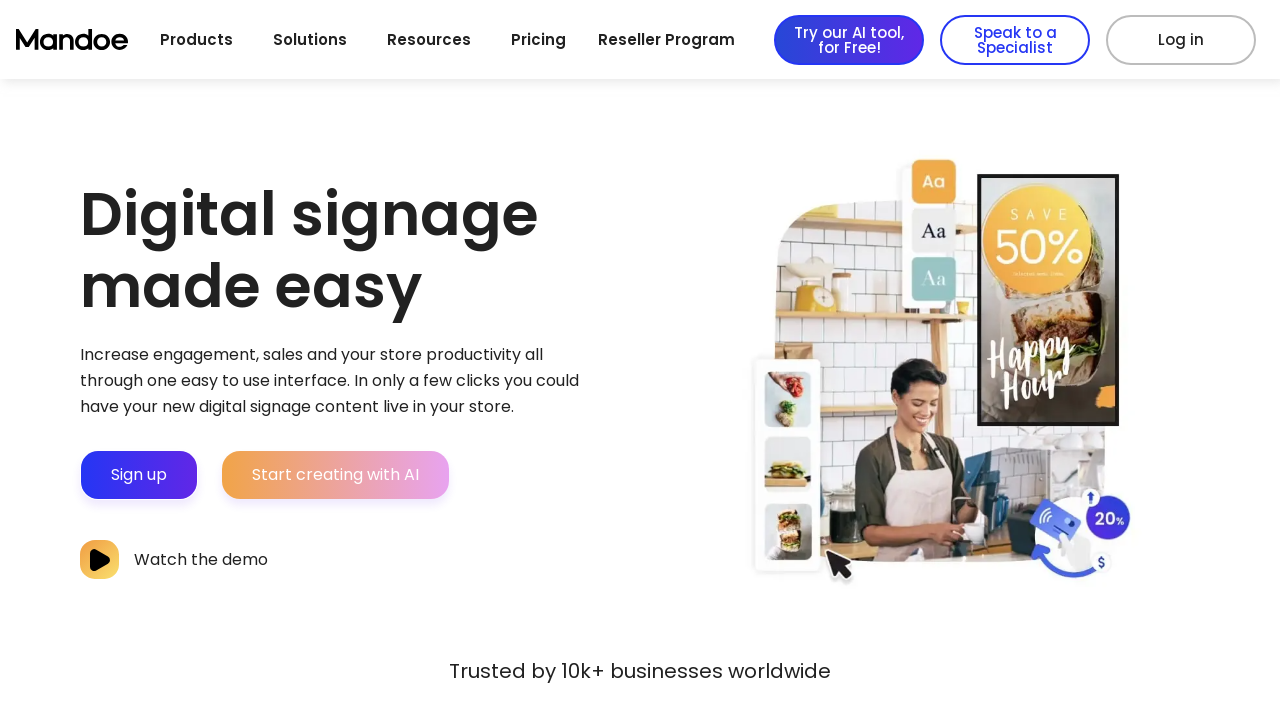

Link 166 is accessible (status < 400)
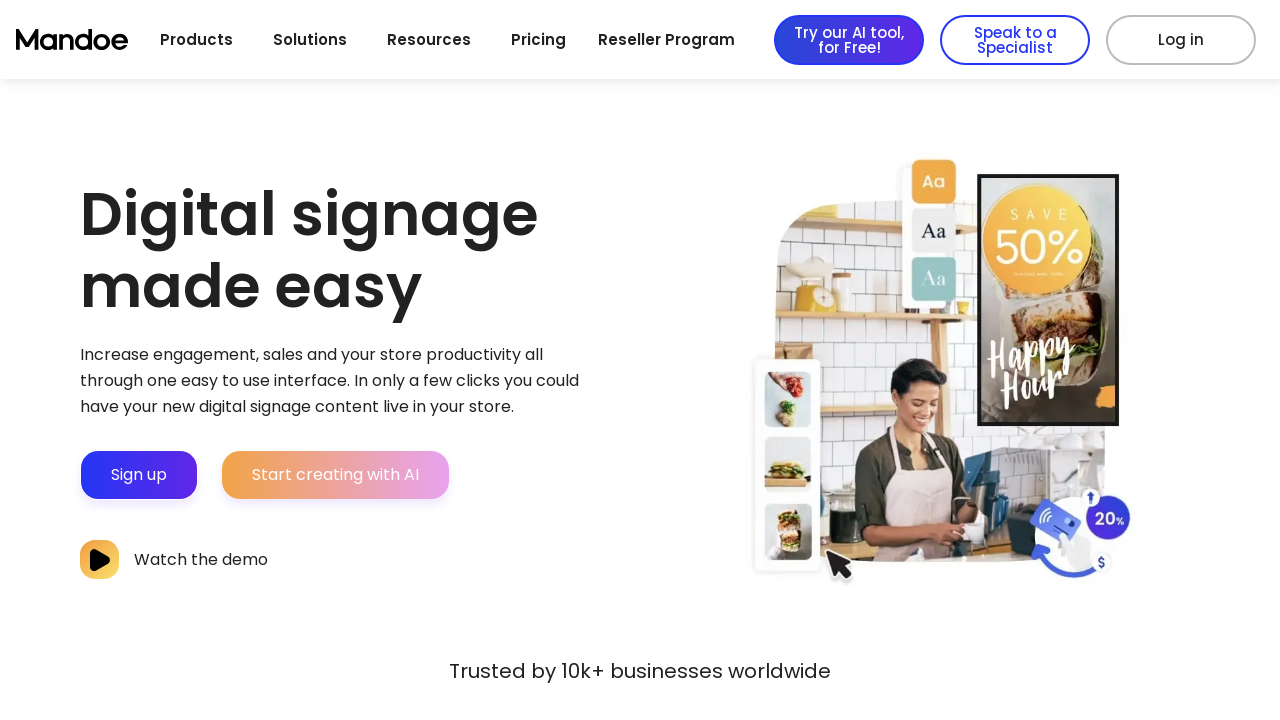

Retrieved URL from link 167: https://mandoemedia.com/download-player/
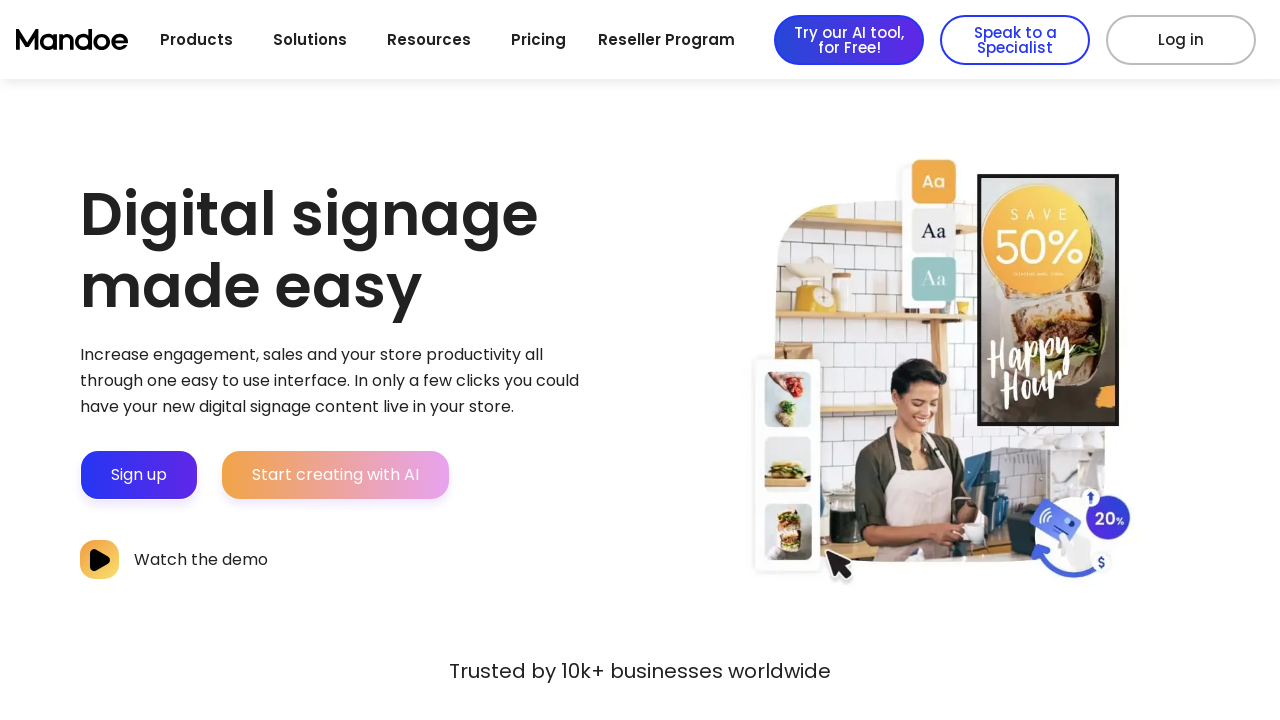

Link 167 (https://mandoemedia.com/download-player/) returned status code 200
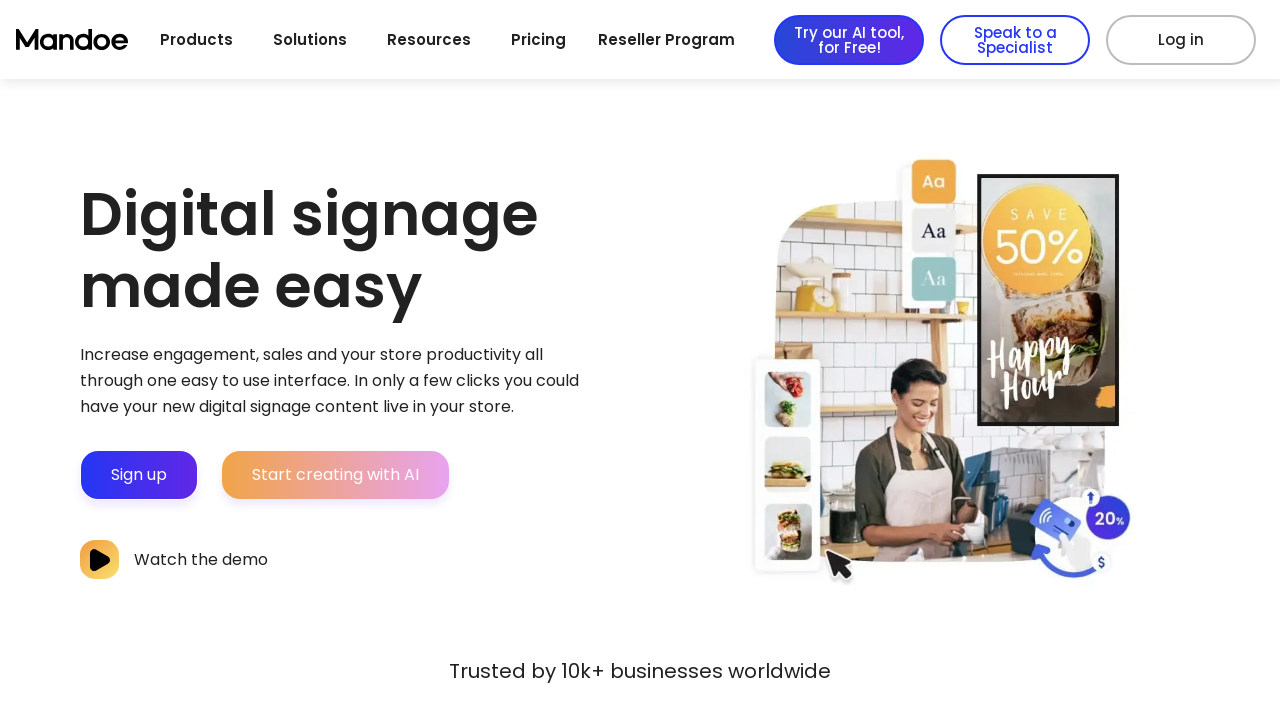

Link 167 is accessible (status < 400)
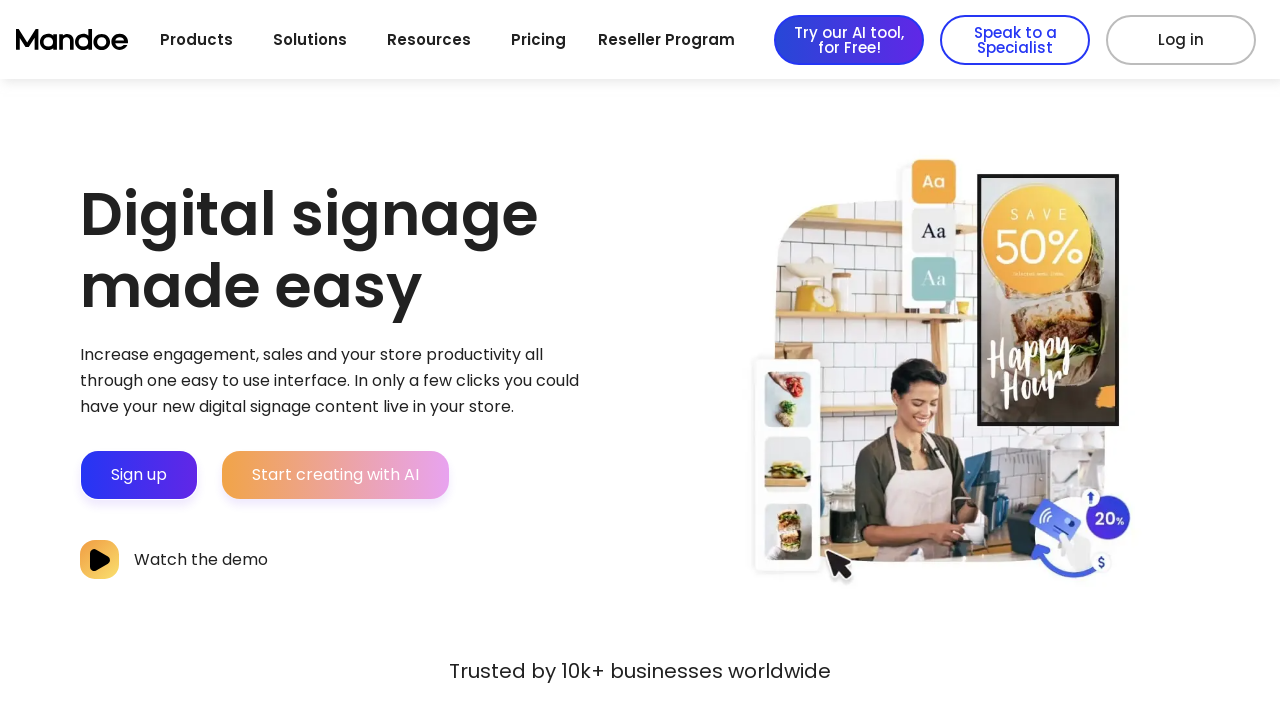

Retrieved URL from link 168: https://mandoemedia.com/blog/
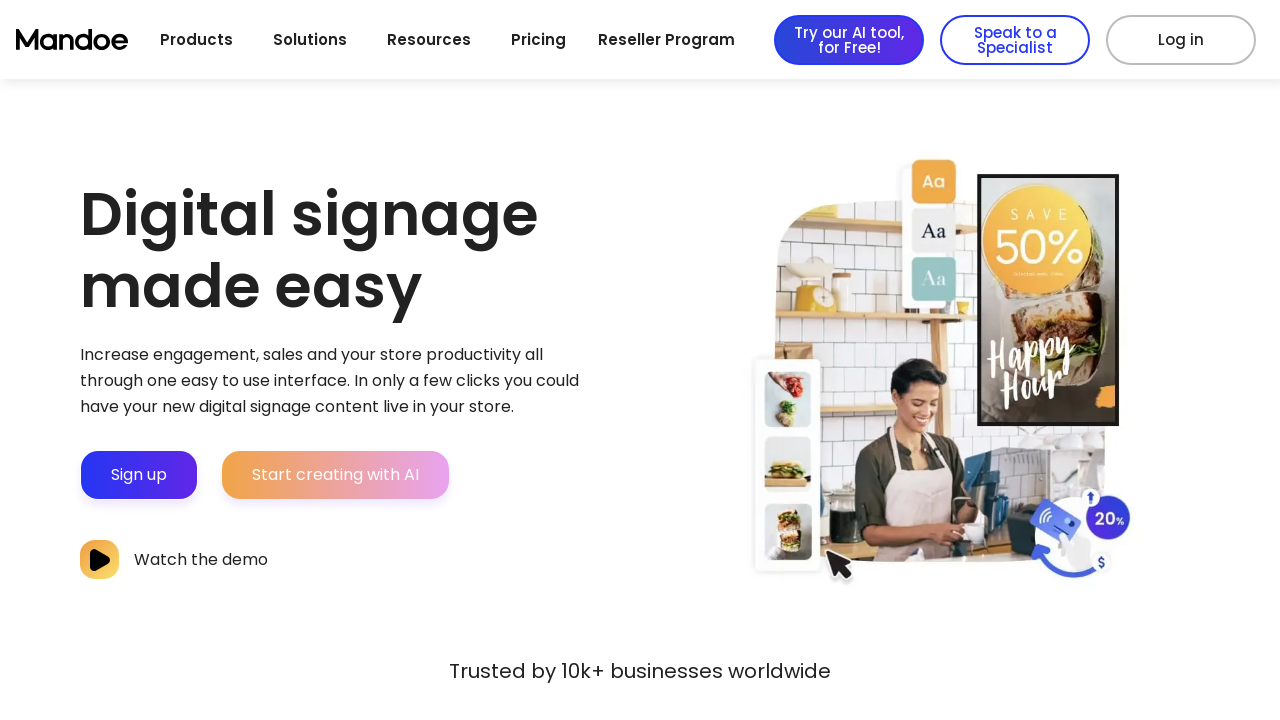

Link 168 (https://mandoemedia.com/blog/) returned status code 200
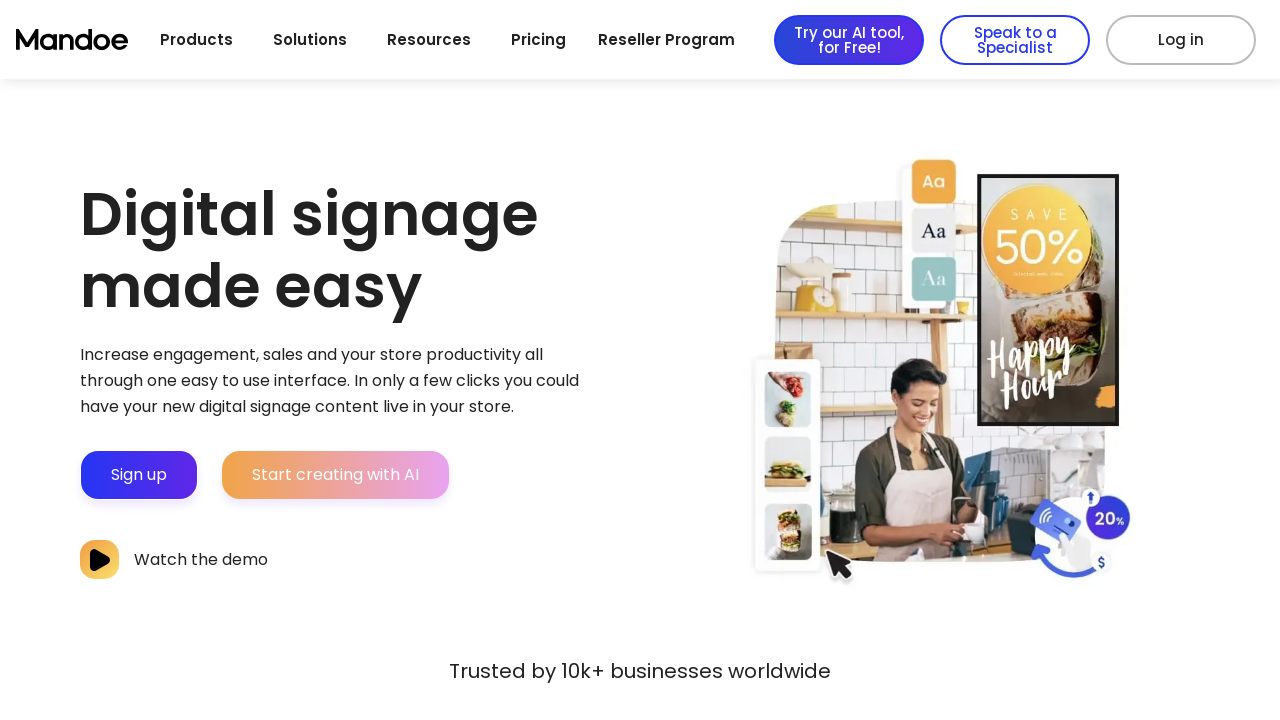

Link 168 is accessible (status < 400)
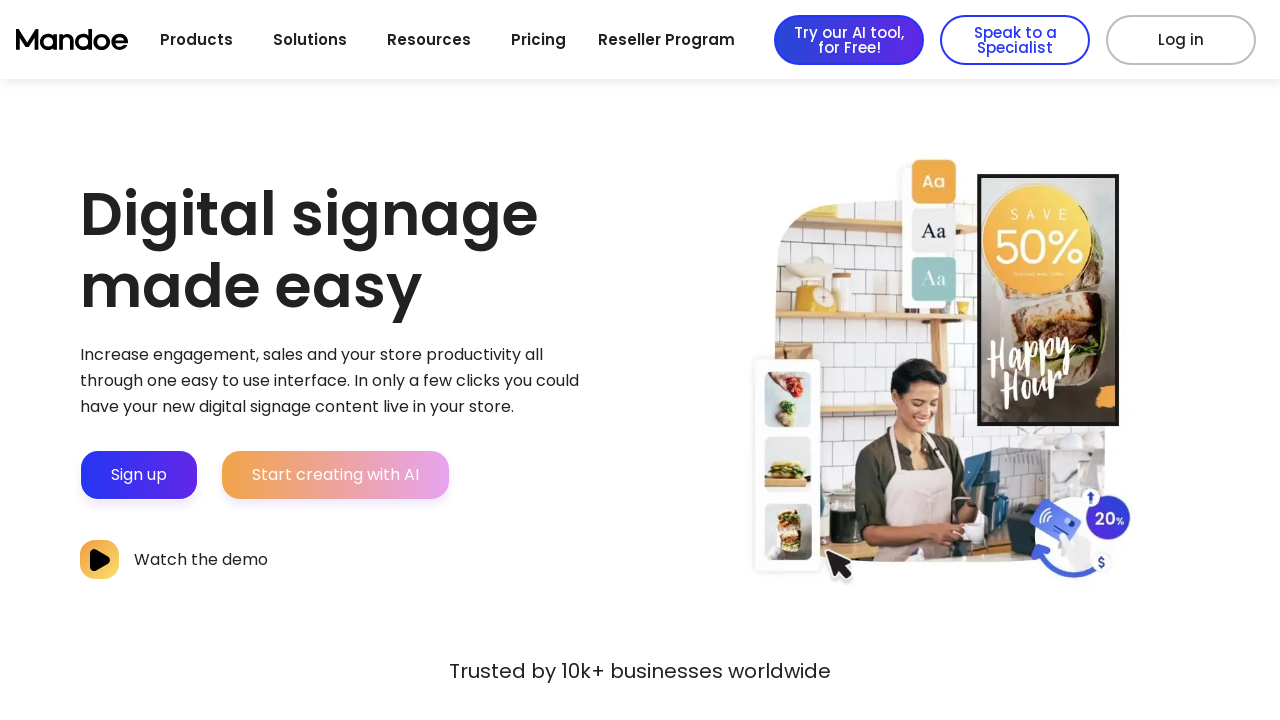

Retrieved URL from link 169: https://mandoemedia.com/guides/
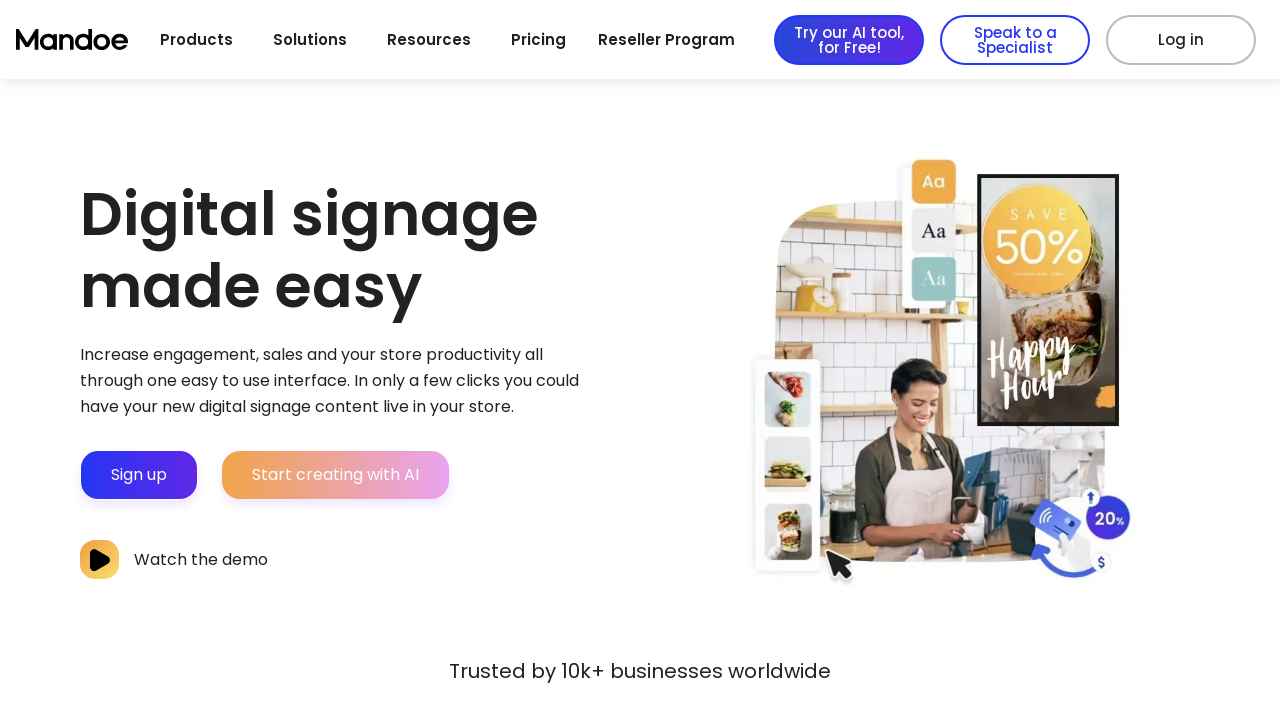

Link 169 (https://mandoemedia.com/guides/) returned status code 200
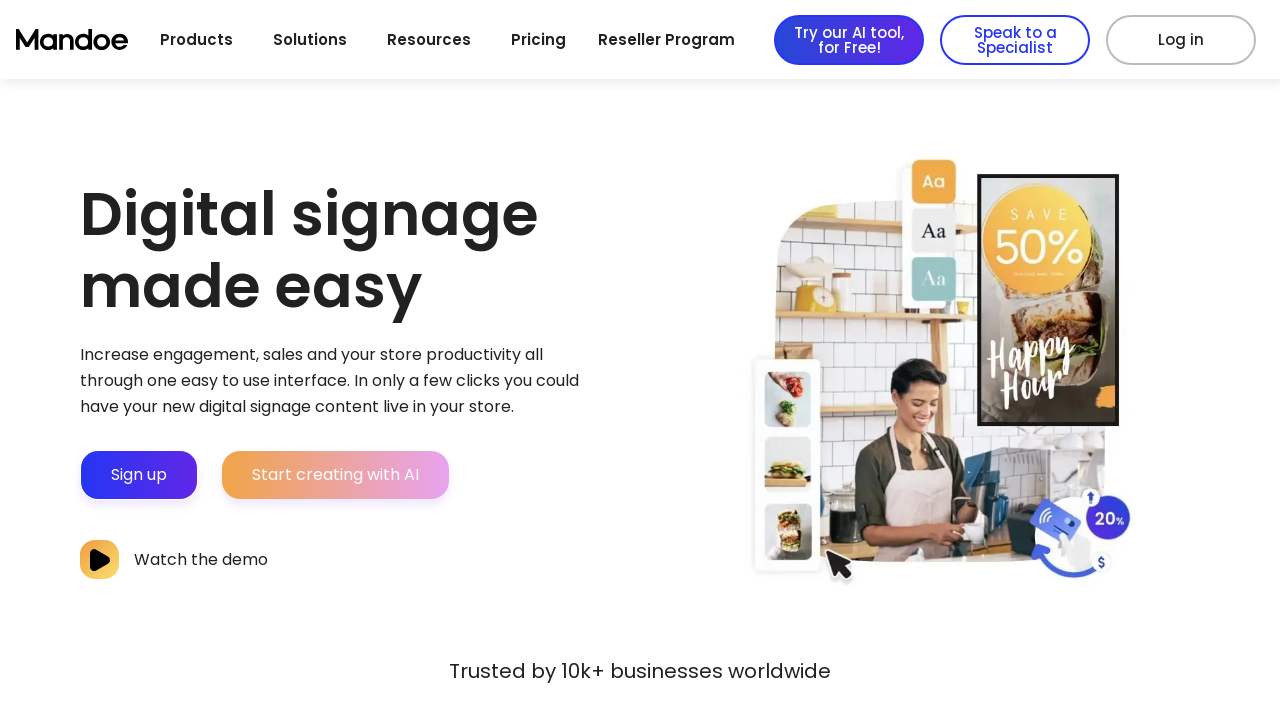

Link 169 is accessible (status < 400)
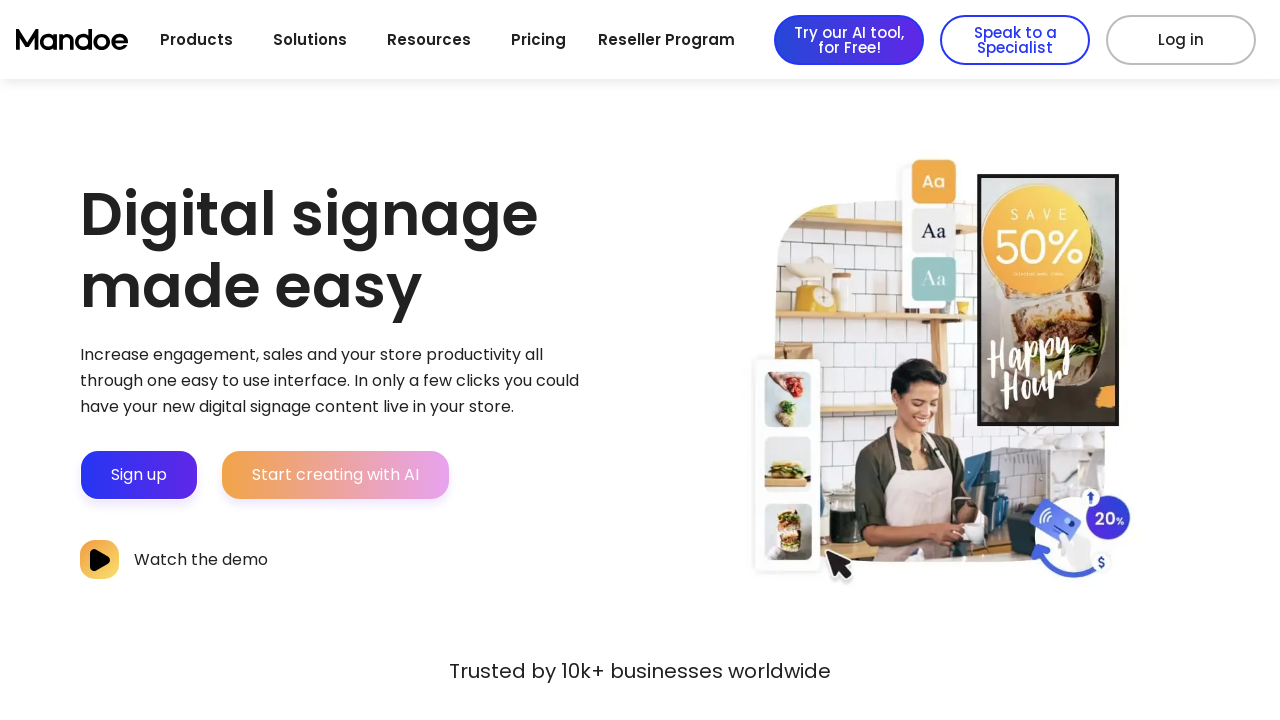

Retrieved URL from link 170: https://mandoemedia.com/shop/
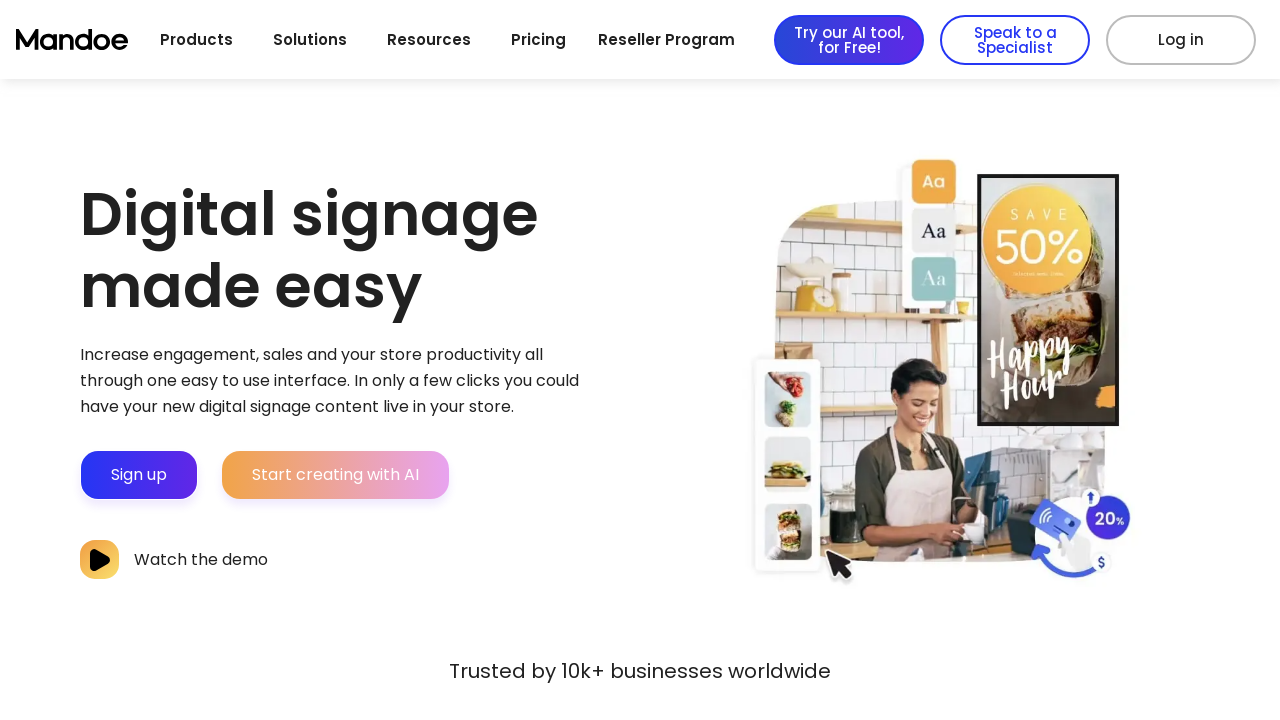

Link 170 (https://mandoemedia.com/shop/) returned status code 500
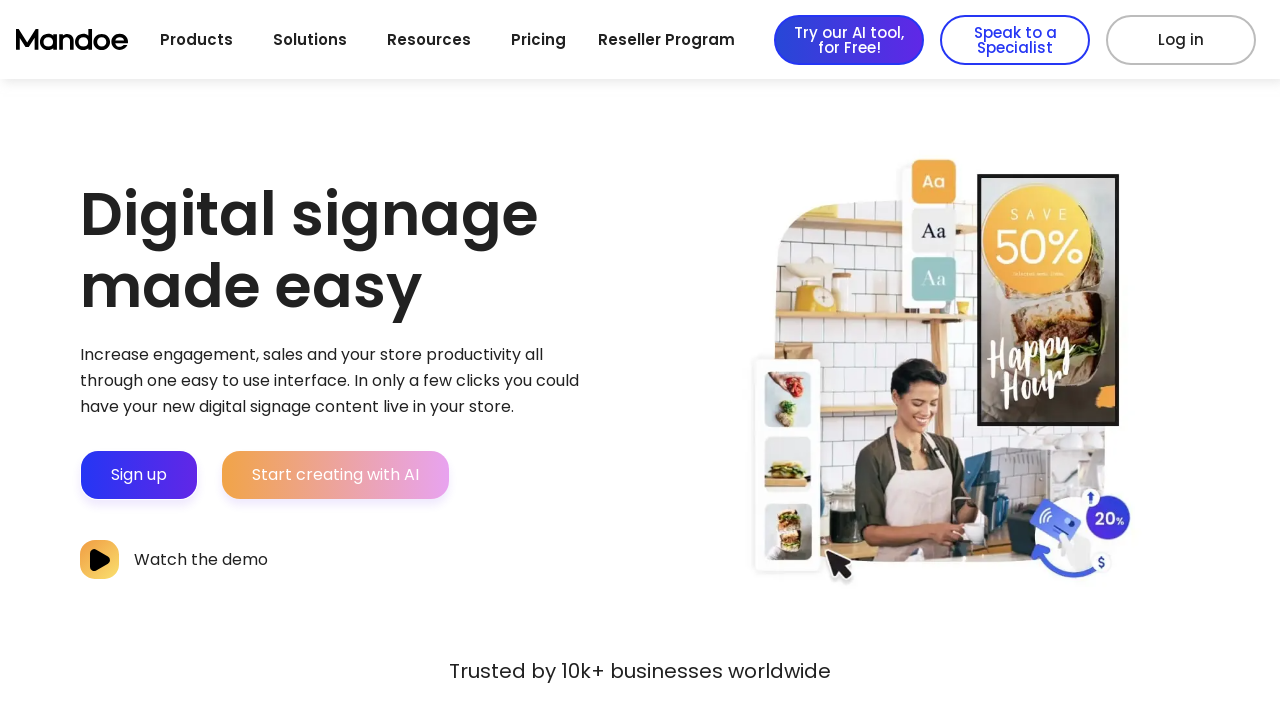

Error checking link 170 (https://mandoemedia.com/shop/): Link https://mandoemedia.com/shop/ returned status 500
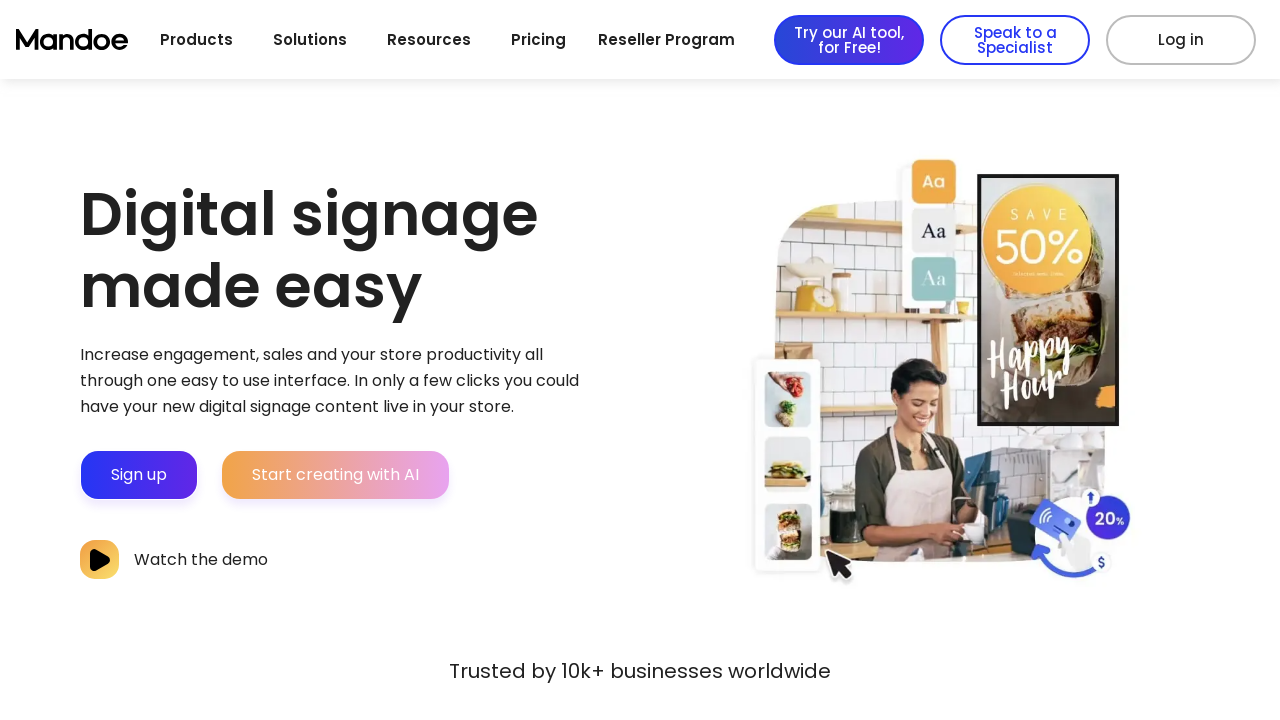

Retrieved URL from link 171: https://mandoemedia.com/locations/
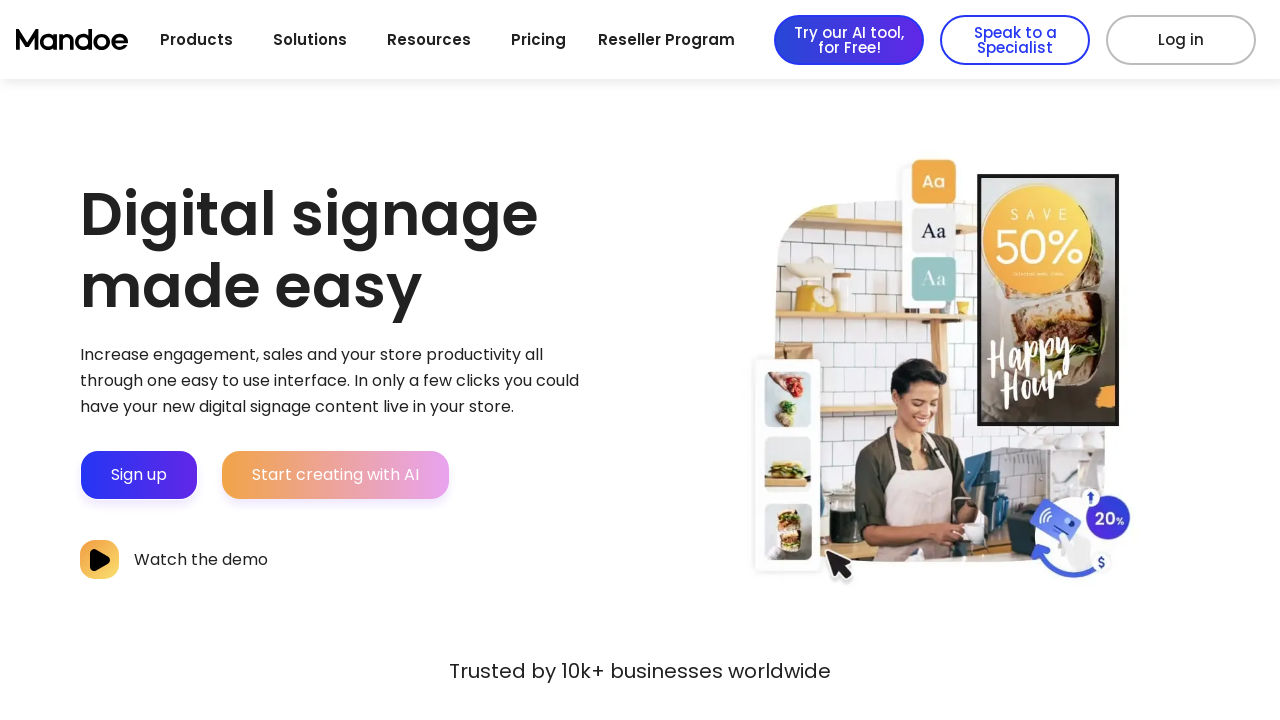

Link 171 (https://mandoemedia.com/locations/) returned status code 200
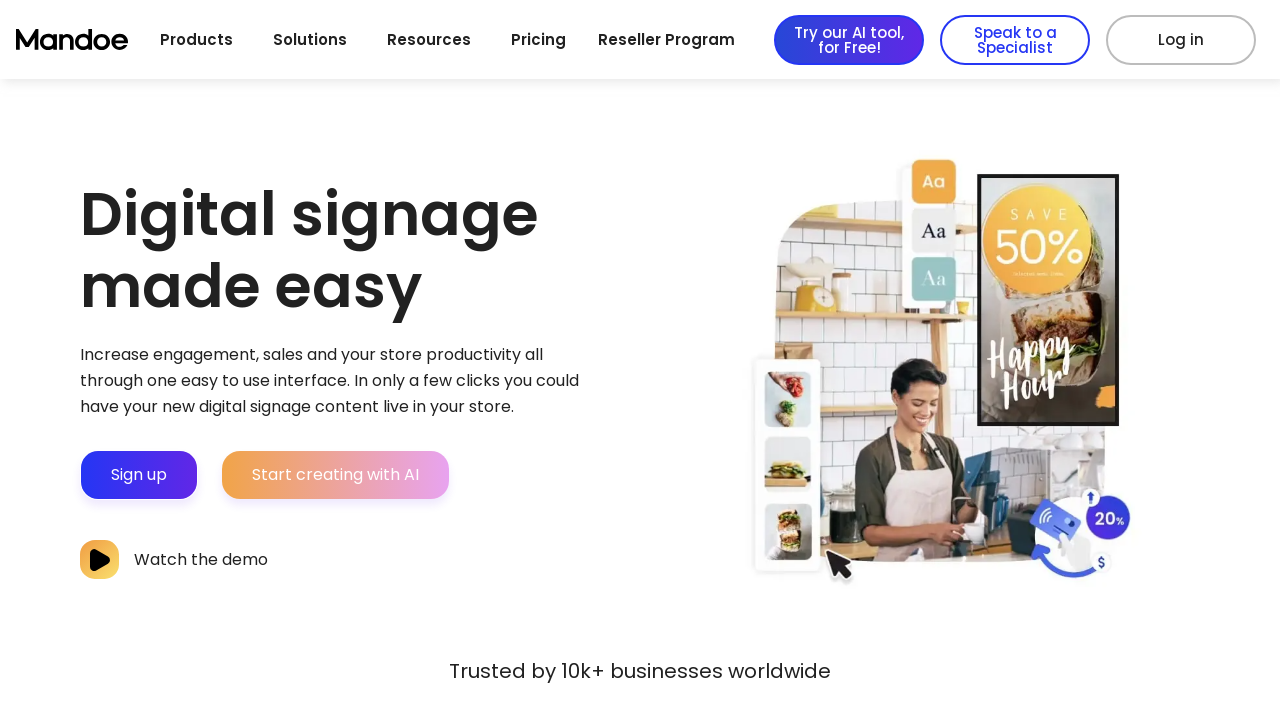

Link 171 is accessible (status < 400)
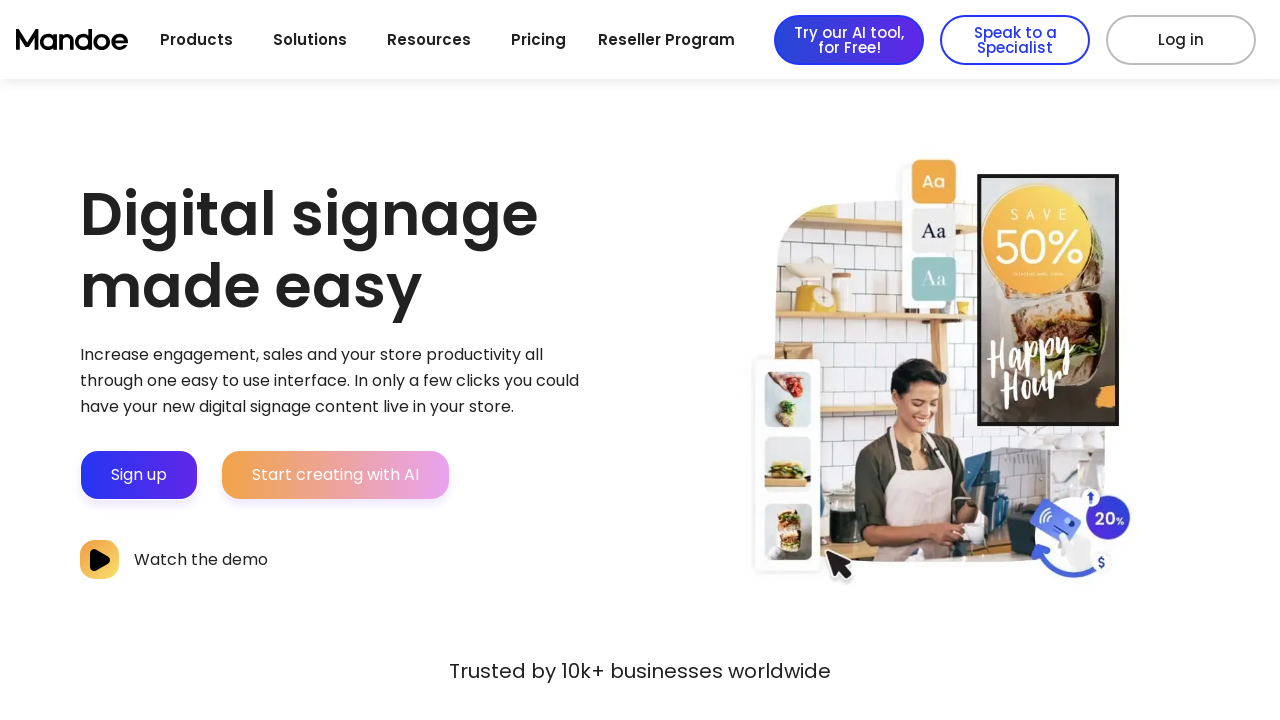

Retrieved URL from link 172: https://mandoemedia.com/digital-signage-the-ultimate-guide-for-cafes/
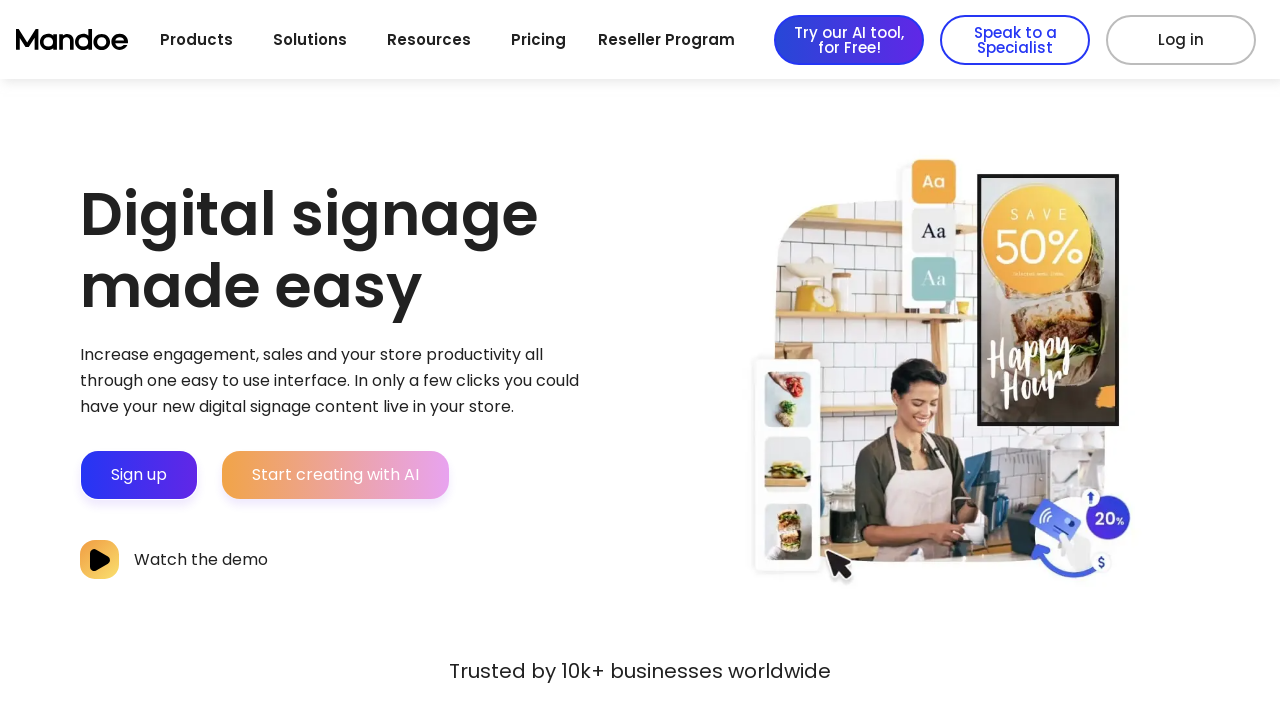

Link 172 (https://mandoemedia.com/digital-signage-the-ultimate-guide-for-cafes/) returned status code 200
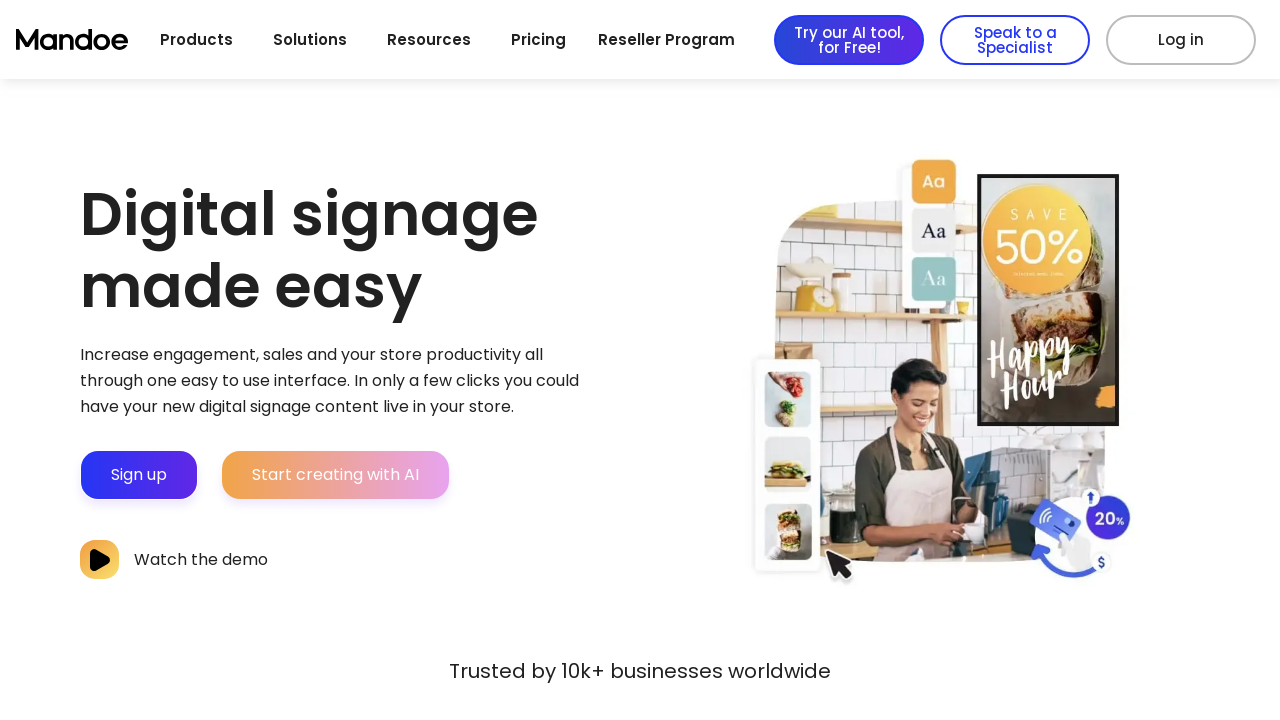

Link 172 is accessible (status < 400)
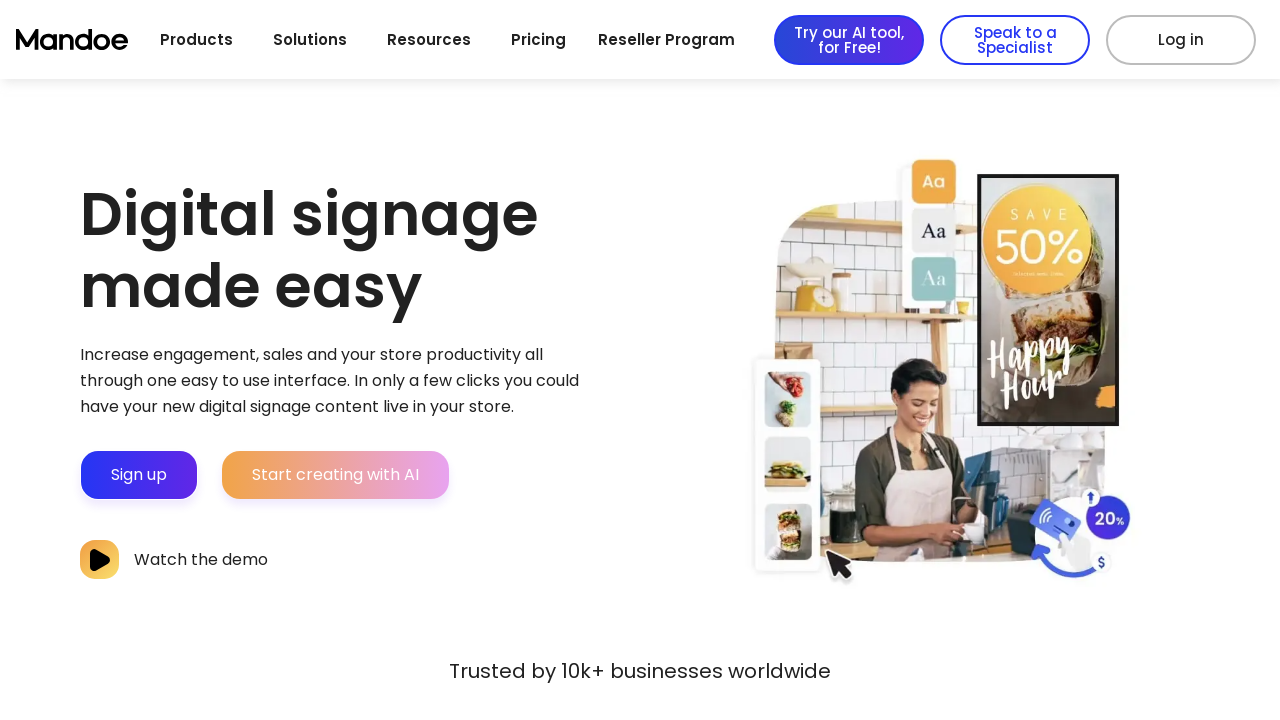

Retrieved URL from link 173: https://mandoemedia.com/retail-digital-store-signage-the-only-guide-youll-ever-need/
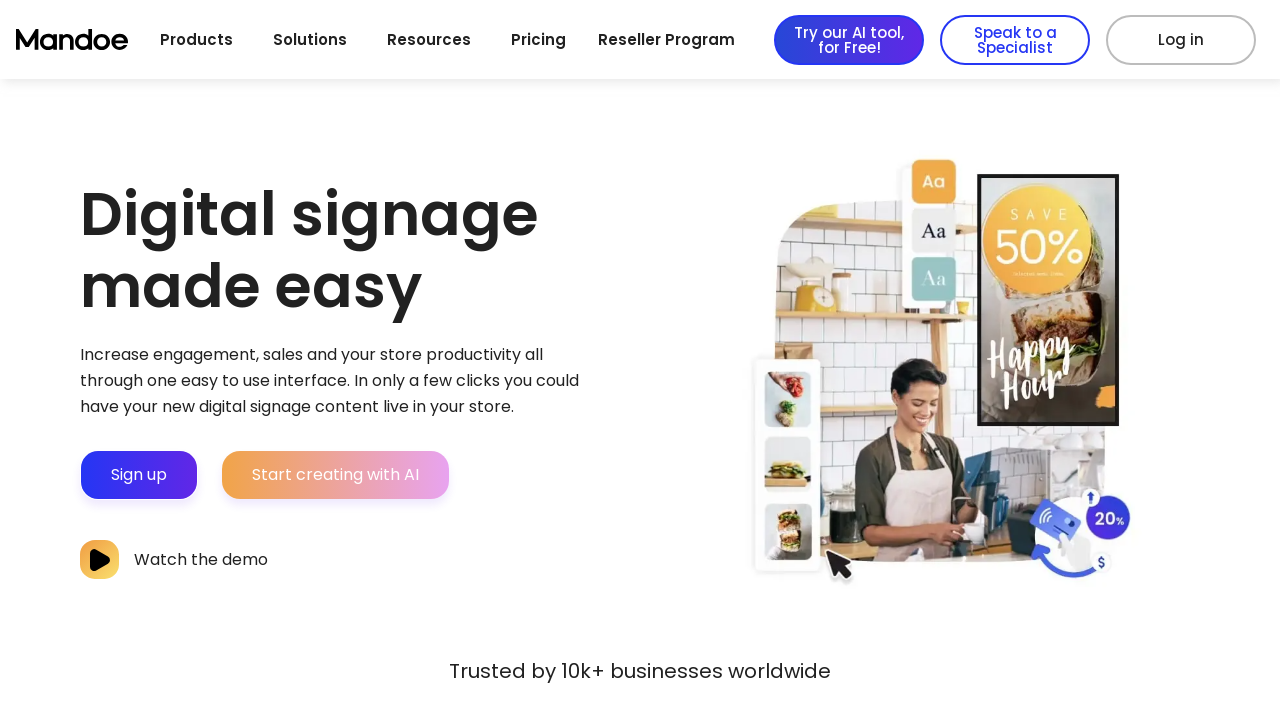

Link 173 (https://mandoemedia.com/retail-digital-store-signage-the-only-guide-youll-ever-need/) returned status code 200
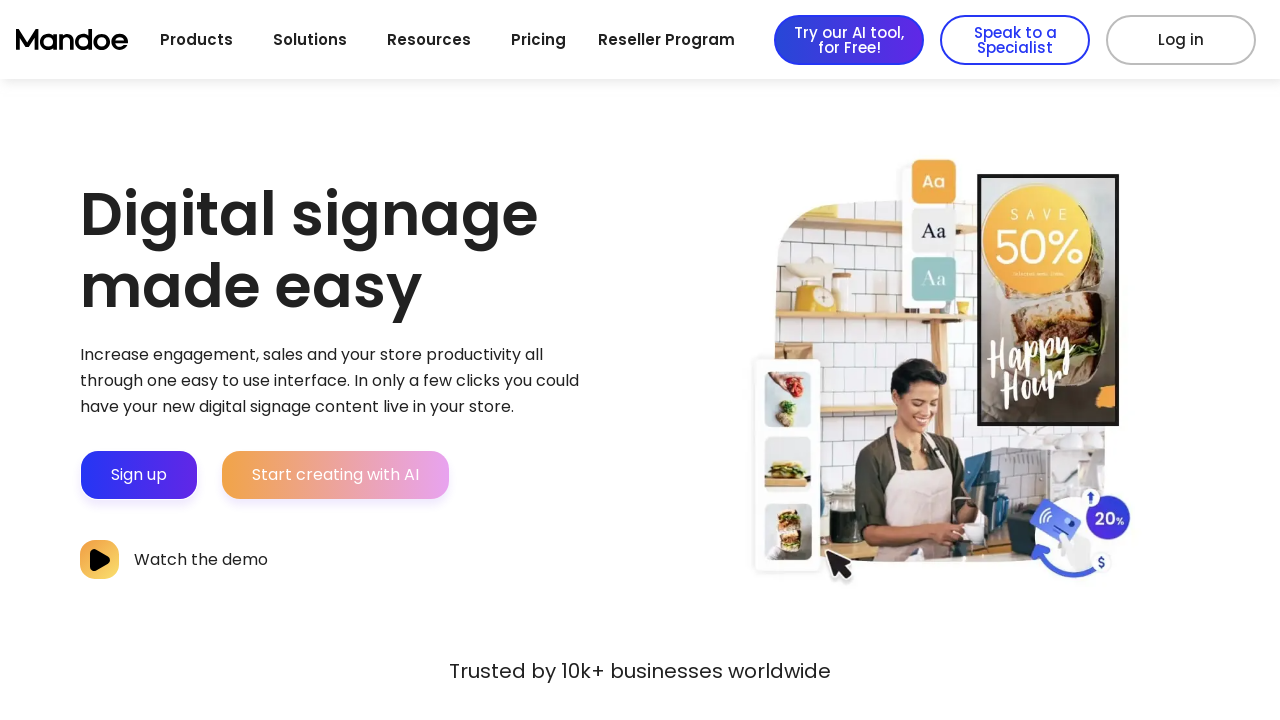

Link 173 is accessible (status < 400)
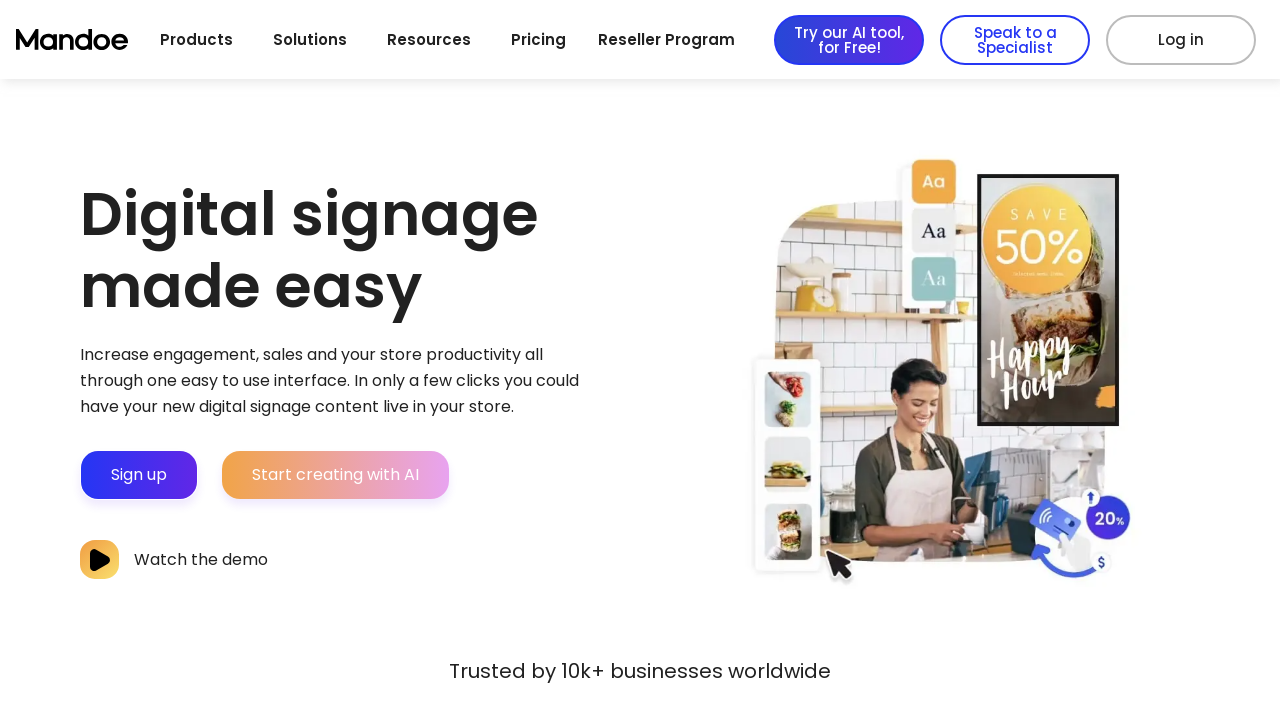

Retrieved URL from link 174: https://mandoemedia.com/digital-restaurant-menu-signs-the-ultimate-guide/
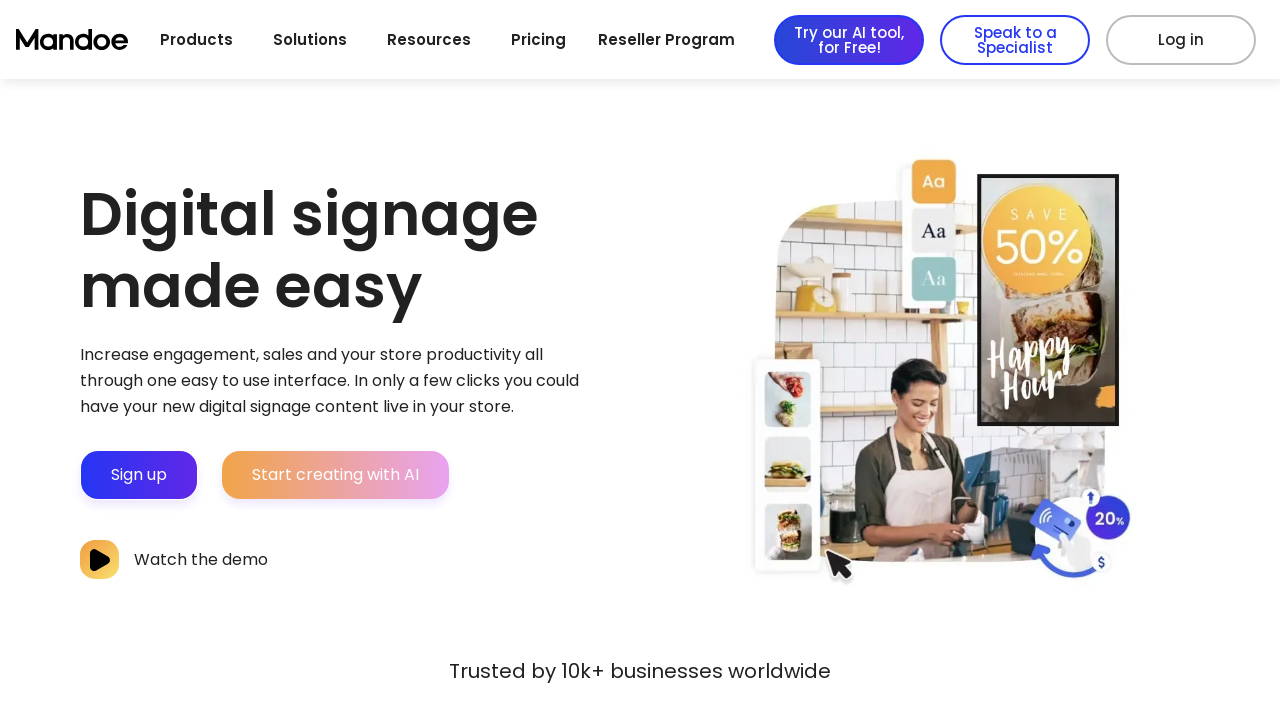

Link 174 (https://mandoemedia.com/digital-restaurant-menu-signs-the-ultimate-guide/) returned status code 200
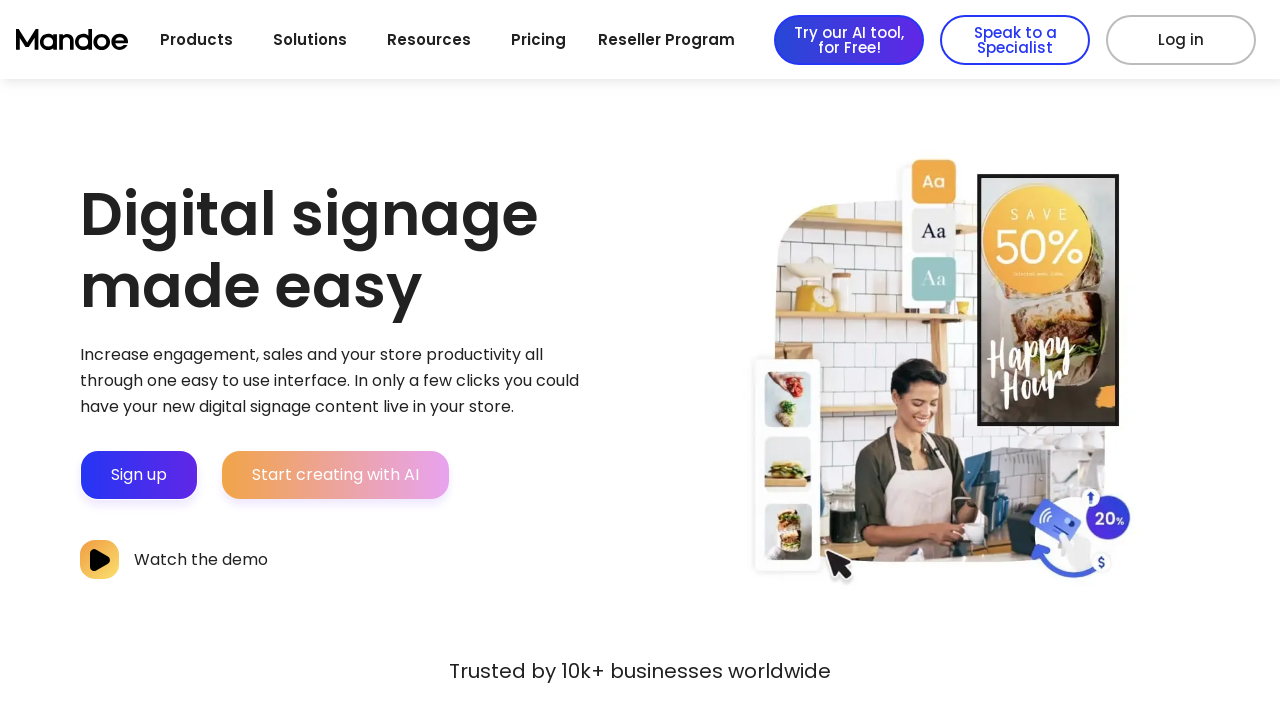

Link 174 is accessible (status < 400)
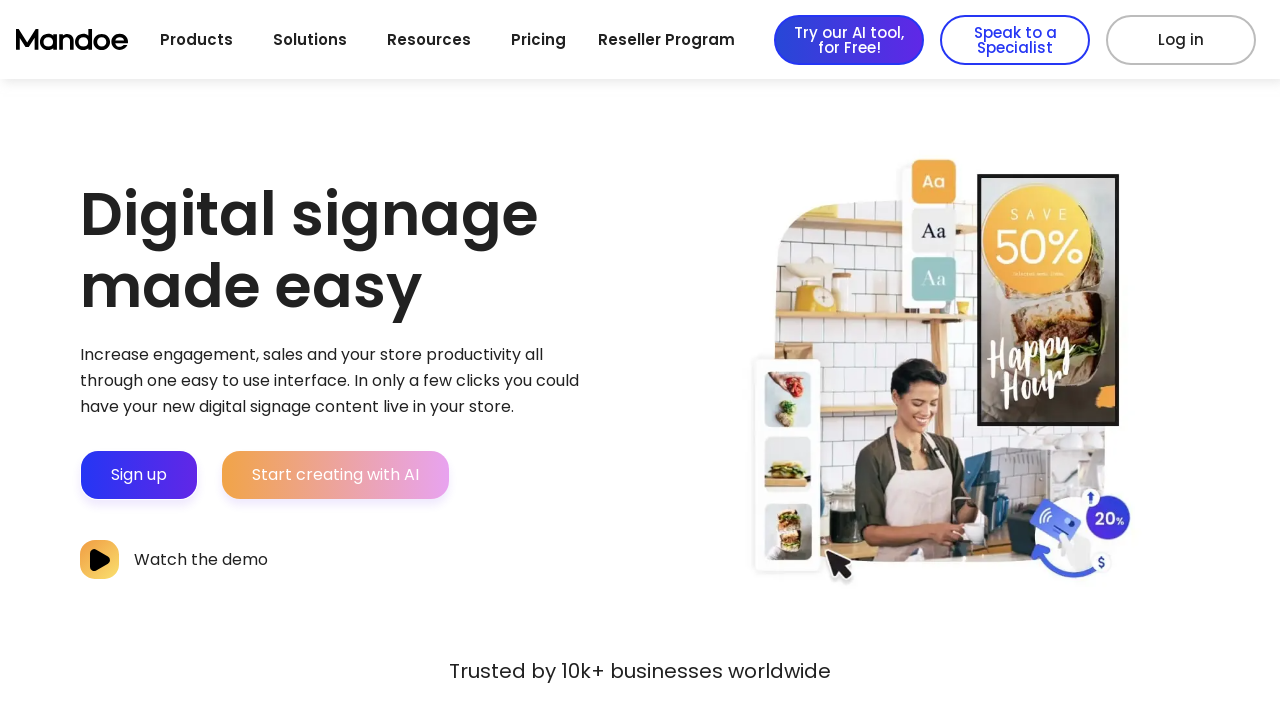

Retrieved URL from link 175: https://mandoemedia.com/pharmacy-digital-signage-ultimate-guide/
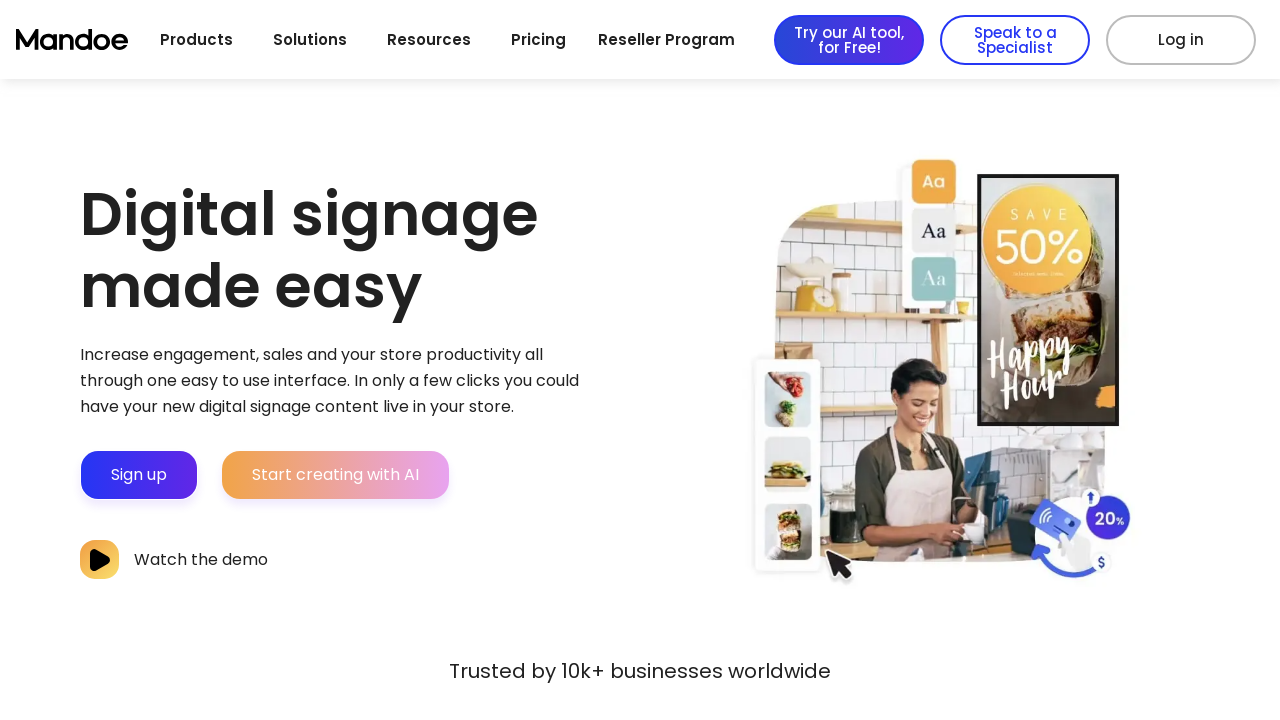

Link 175 (https://mandoemedia.com/pharmacy-digital-signage-ultimate-guide/) returned status code 200
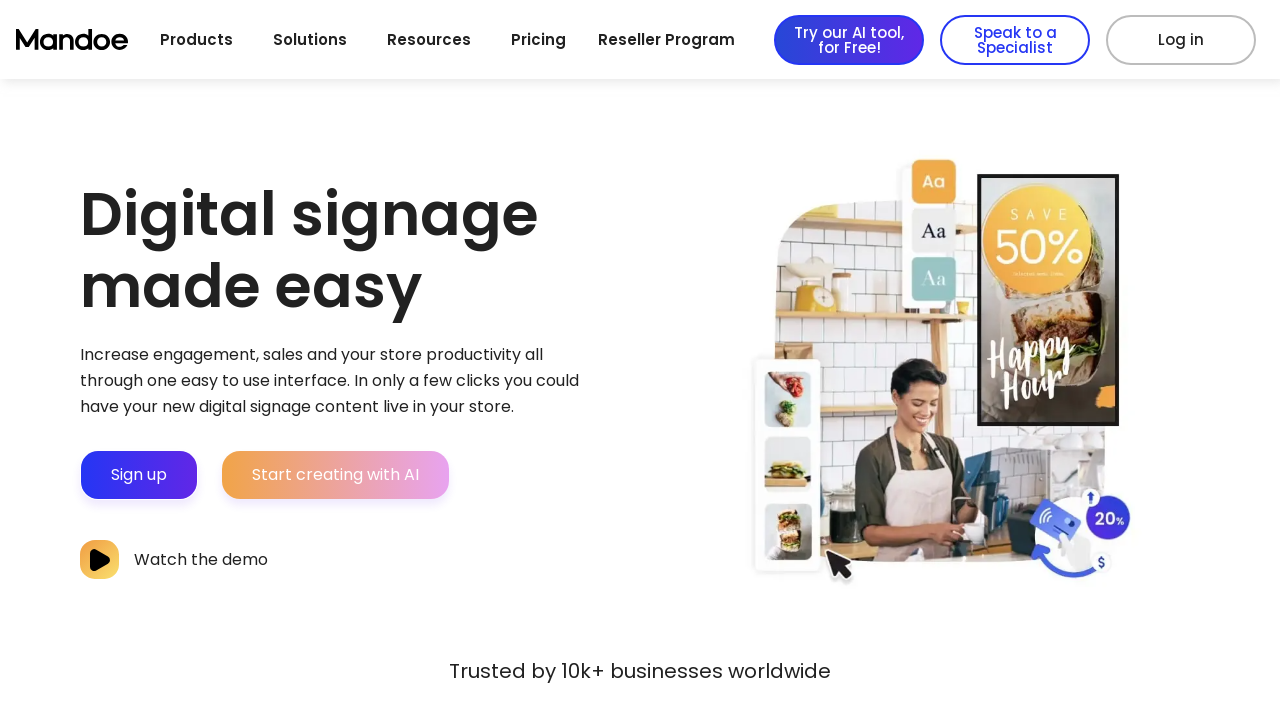

Link 175 is accessible (status < 400)
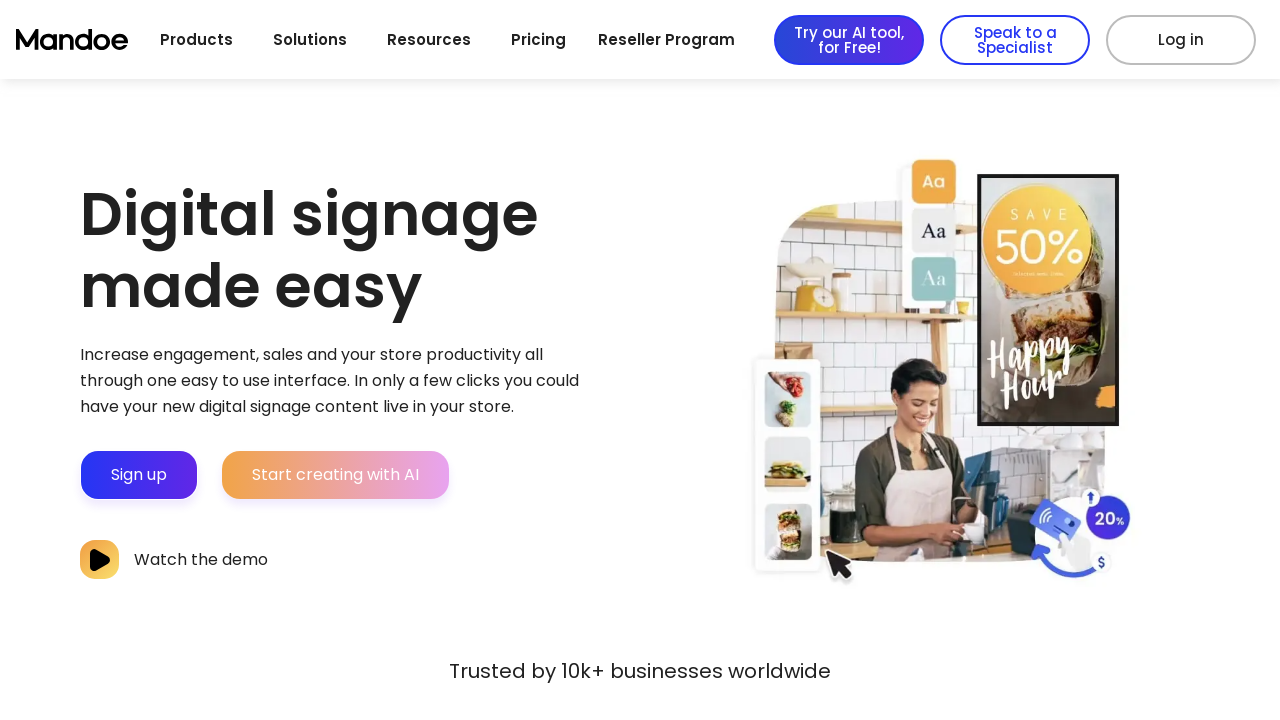

Retrieved URL from link 176: https://mandoemedia.com/sales/
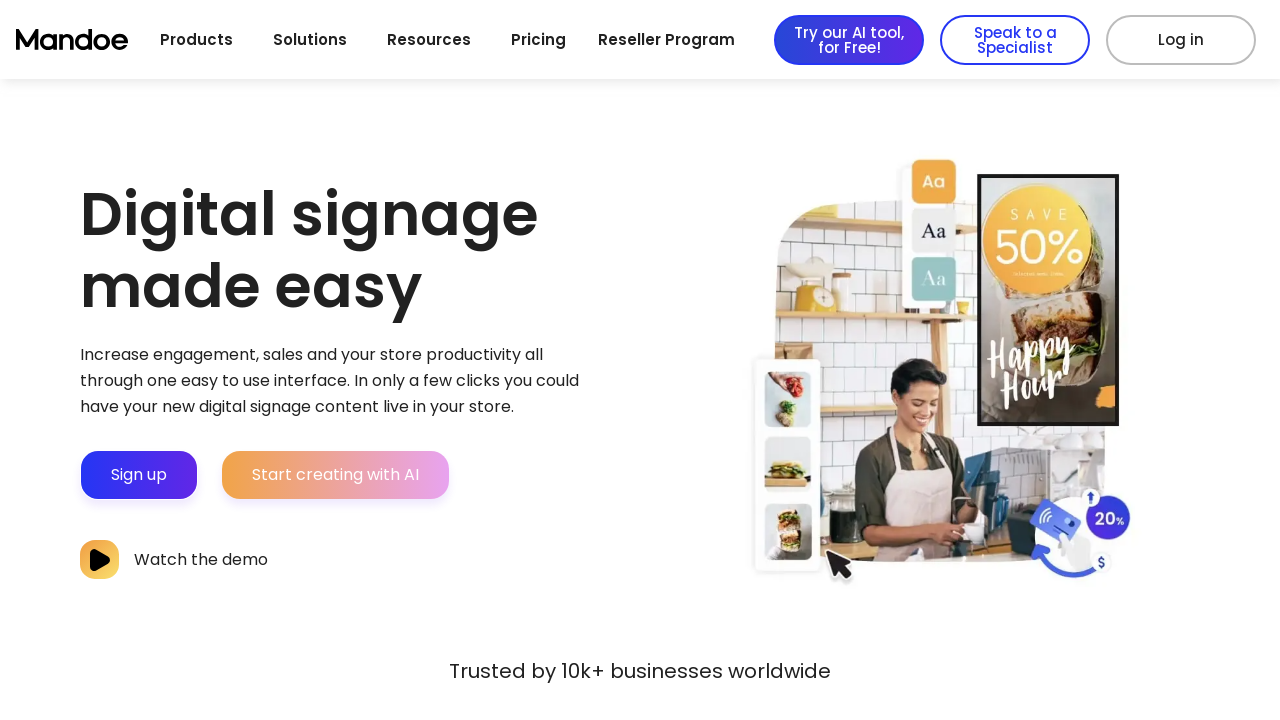

Link 176 (https://mandoemedia.com/sales/) returned status code 200
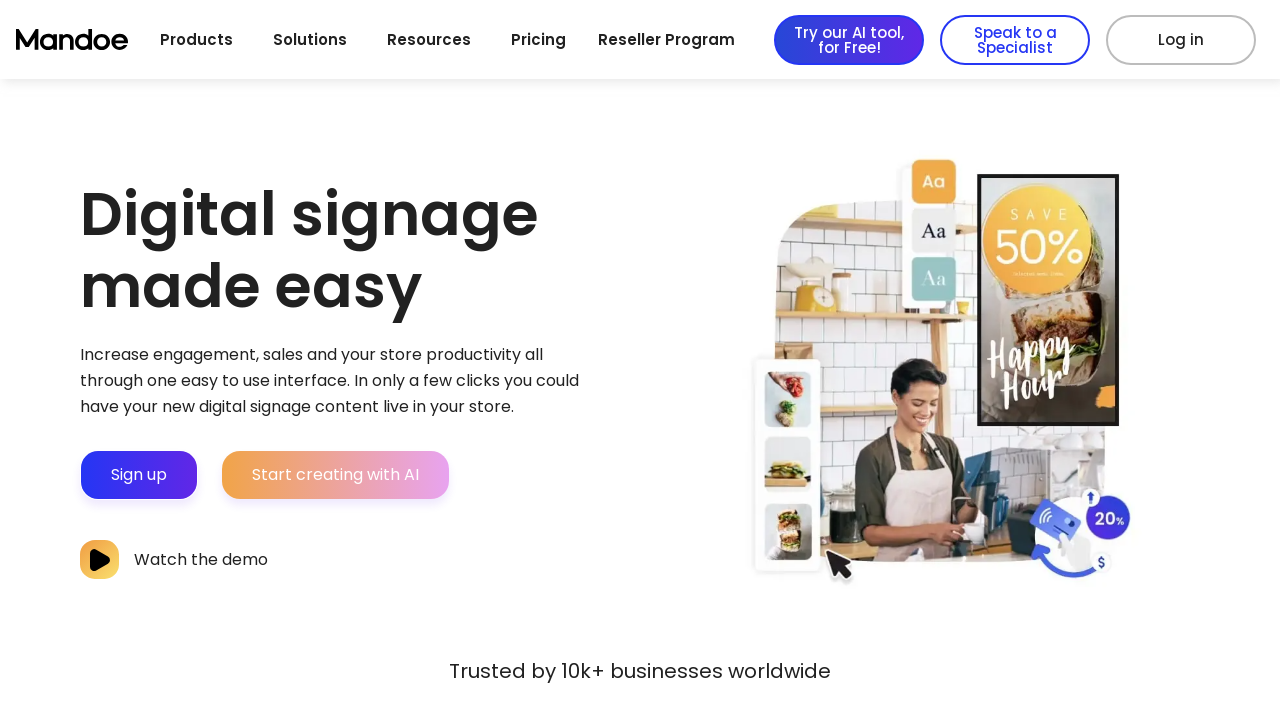

Link 176 is accessible (status < 400)
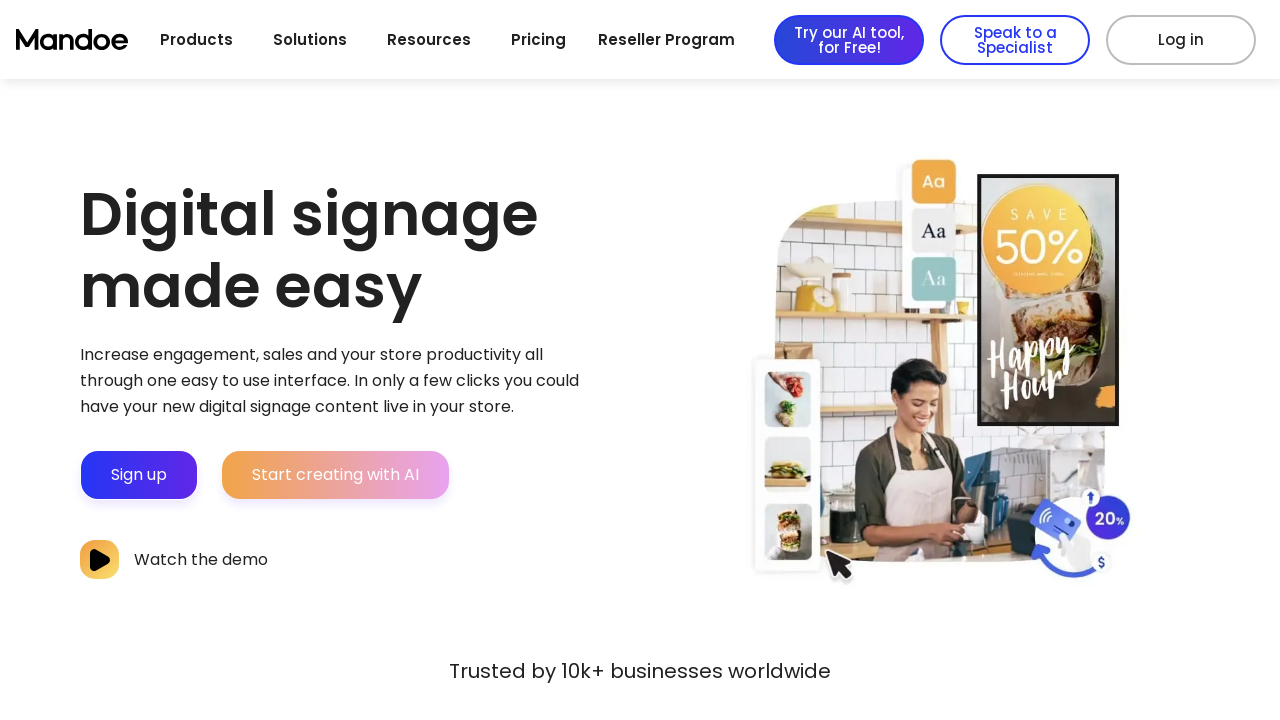

Retrieved URL from link 177: https://mandoemedia.com/support/
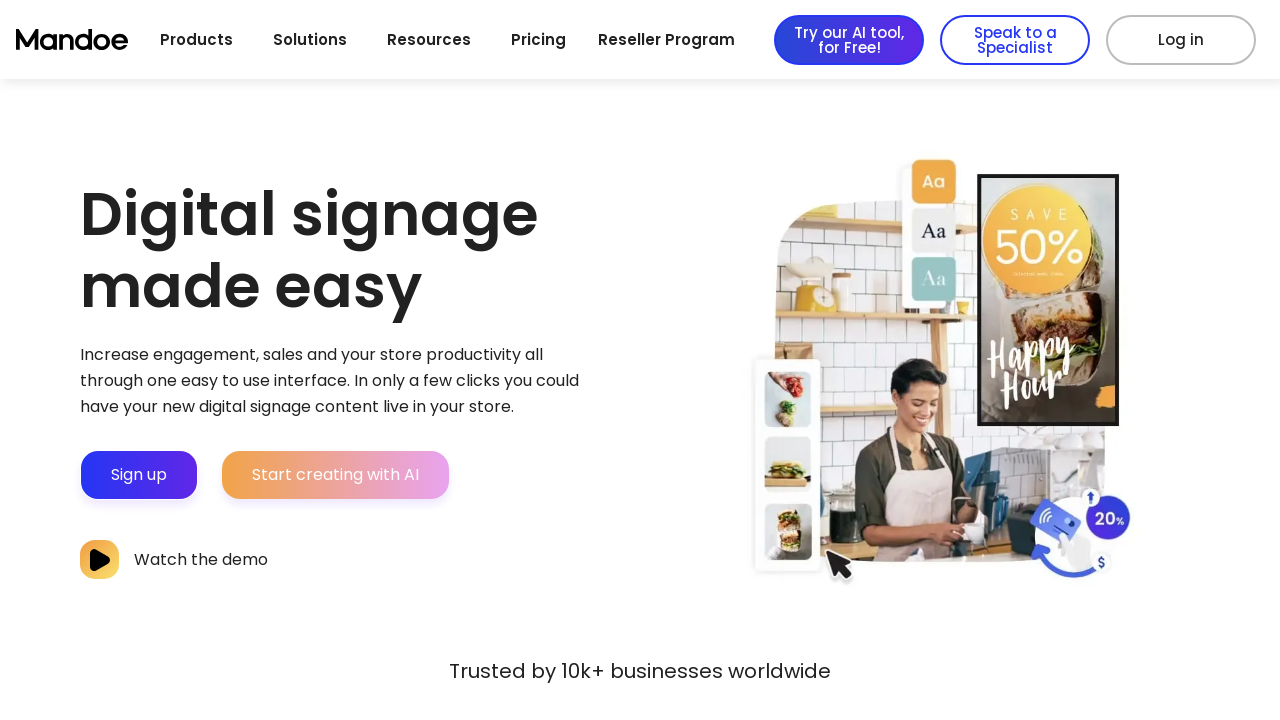

Link 177 (https://mandoemedia.com/support/) returned status code 200
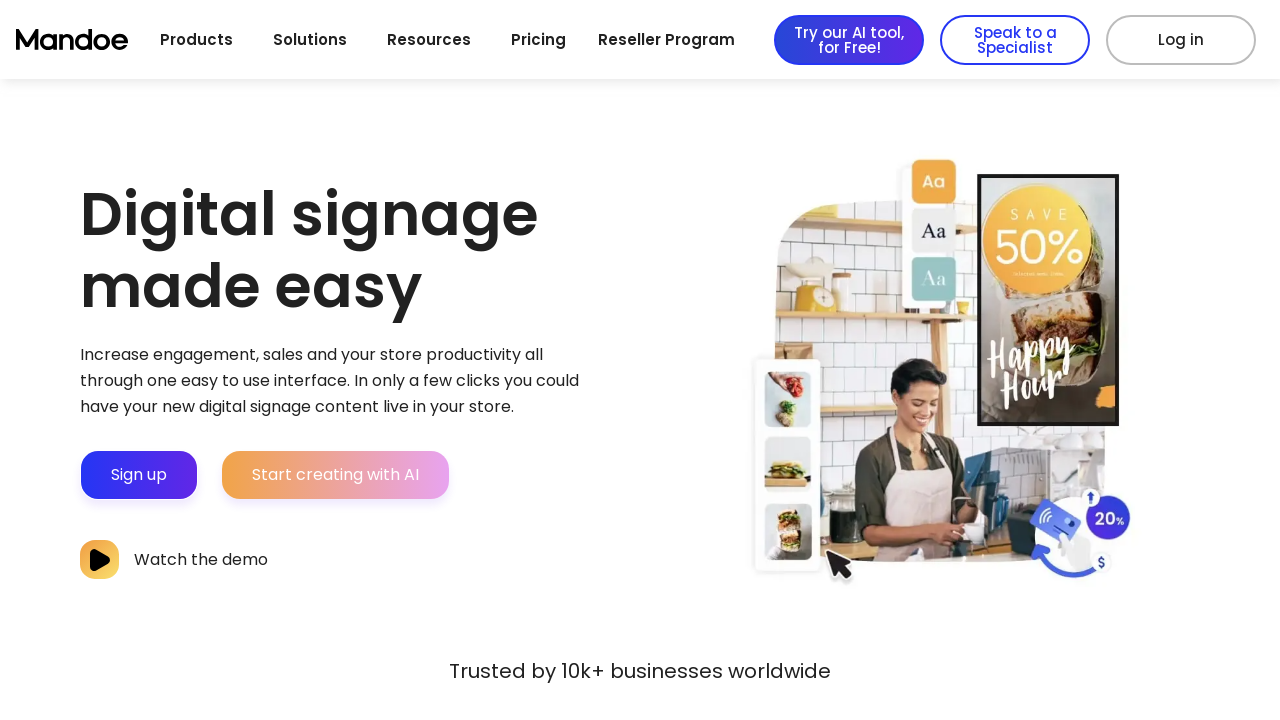

Link 177 is accessible (status < 400)
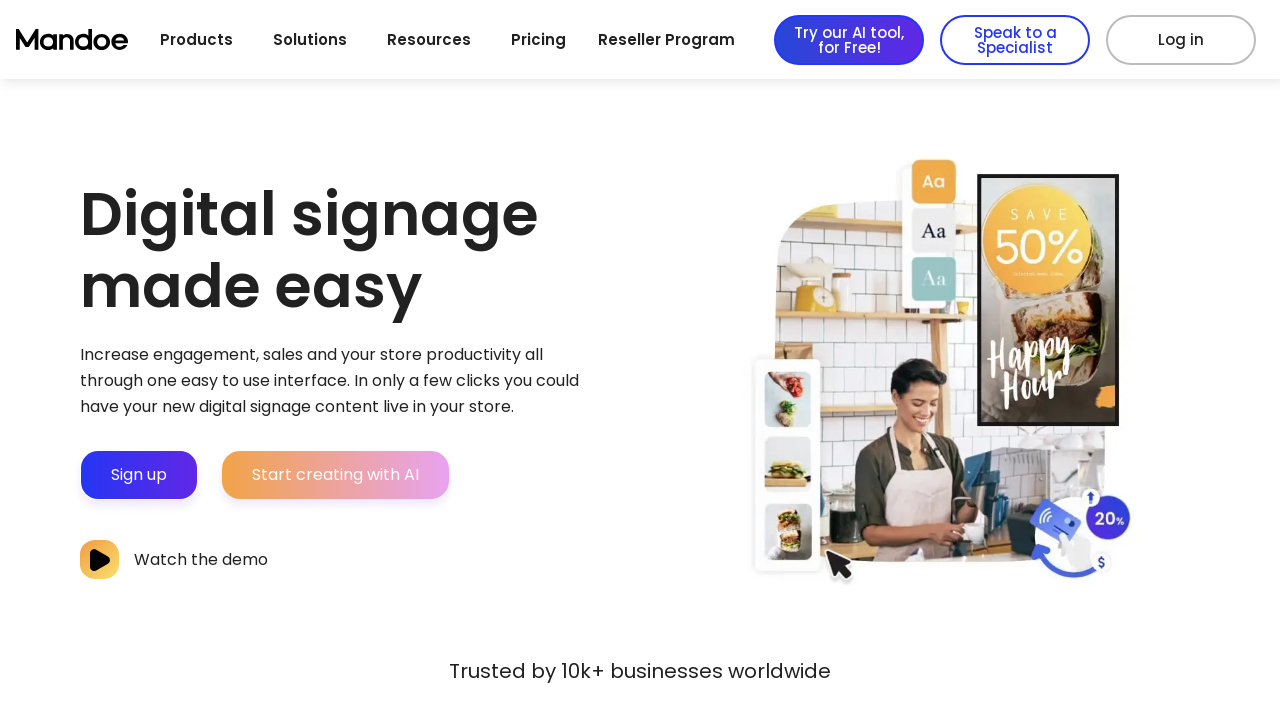

Retrieved URL from link 178: https://mandoemedia.com/enterprise/
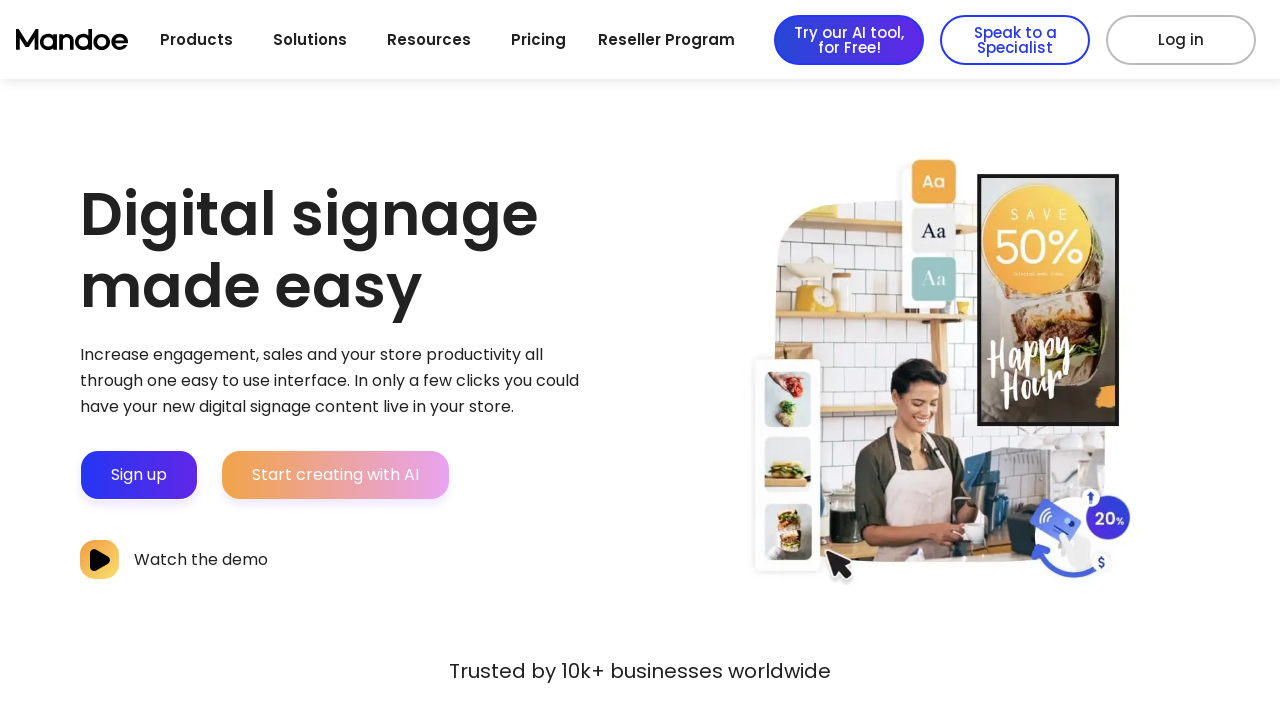

Link 178 (https://mandoemedia.com/enterprise/) returned status code 200
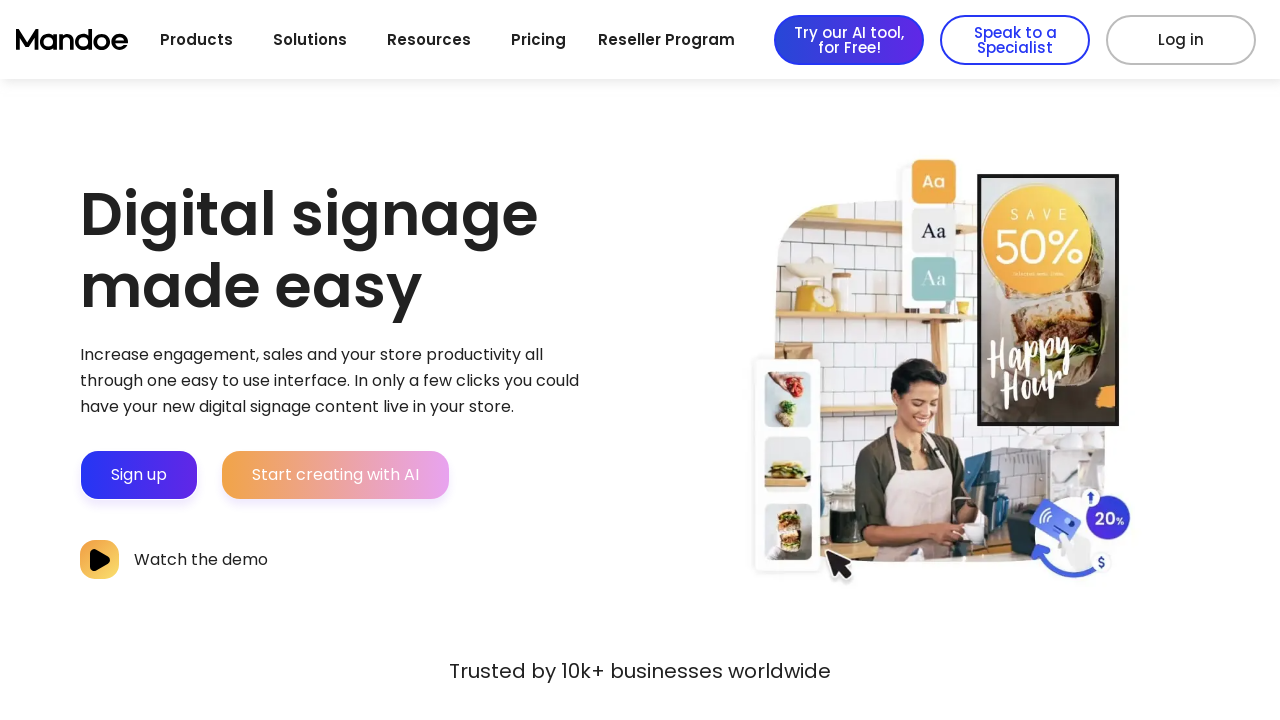

Link 178 is accessible (status < 400)
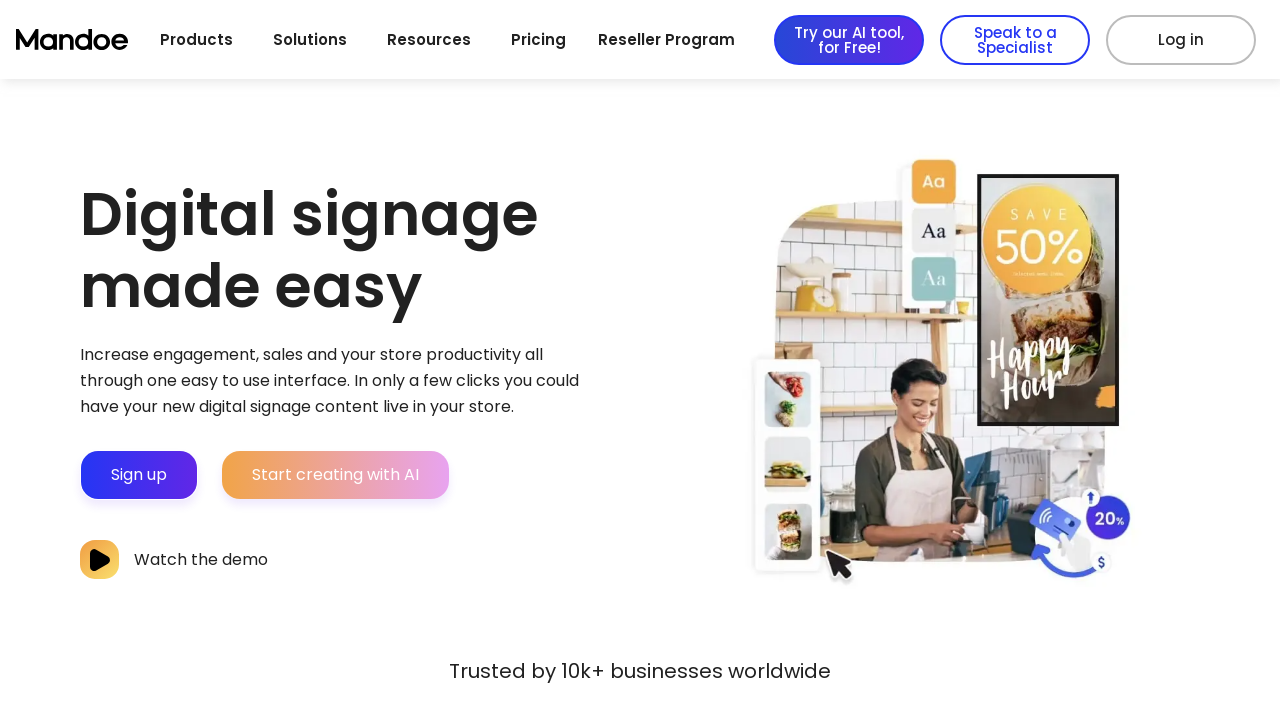

Retrieved URL from link 179: https://mandoemedia.com/digital-signage-software/
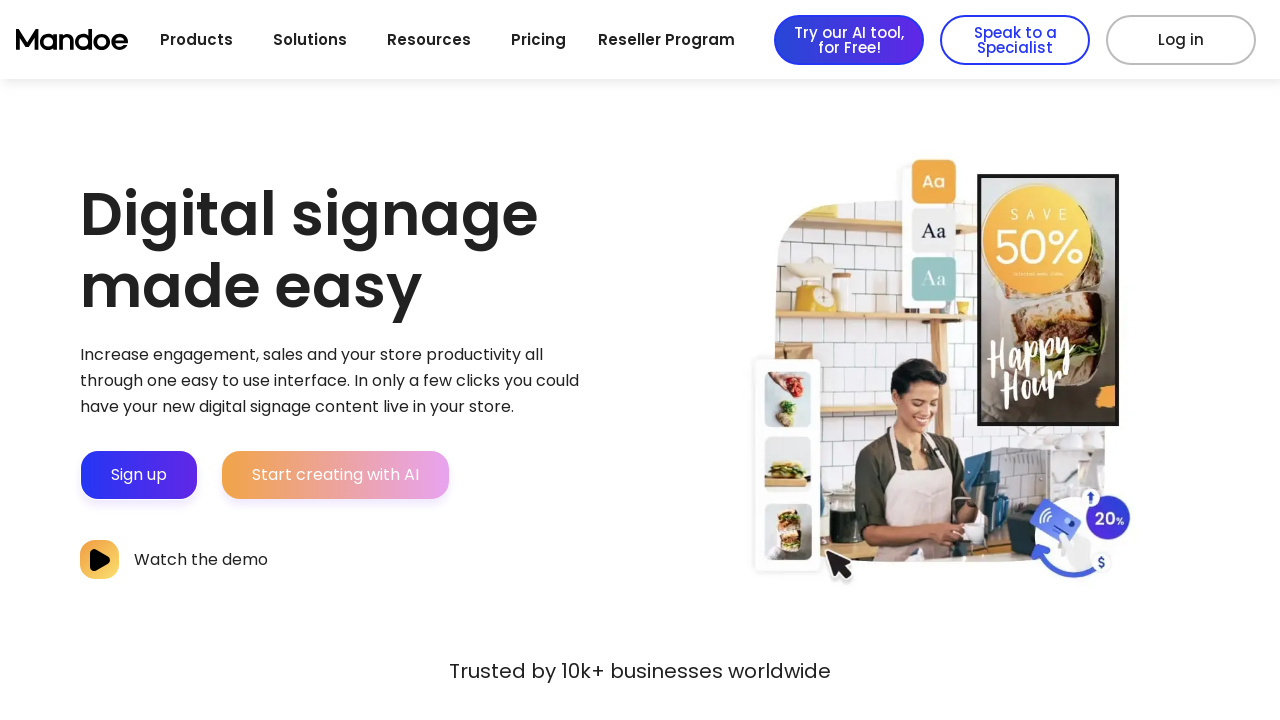

Link 179 (https://mandoemedia.com/digital-signage-software/) returned status code 200
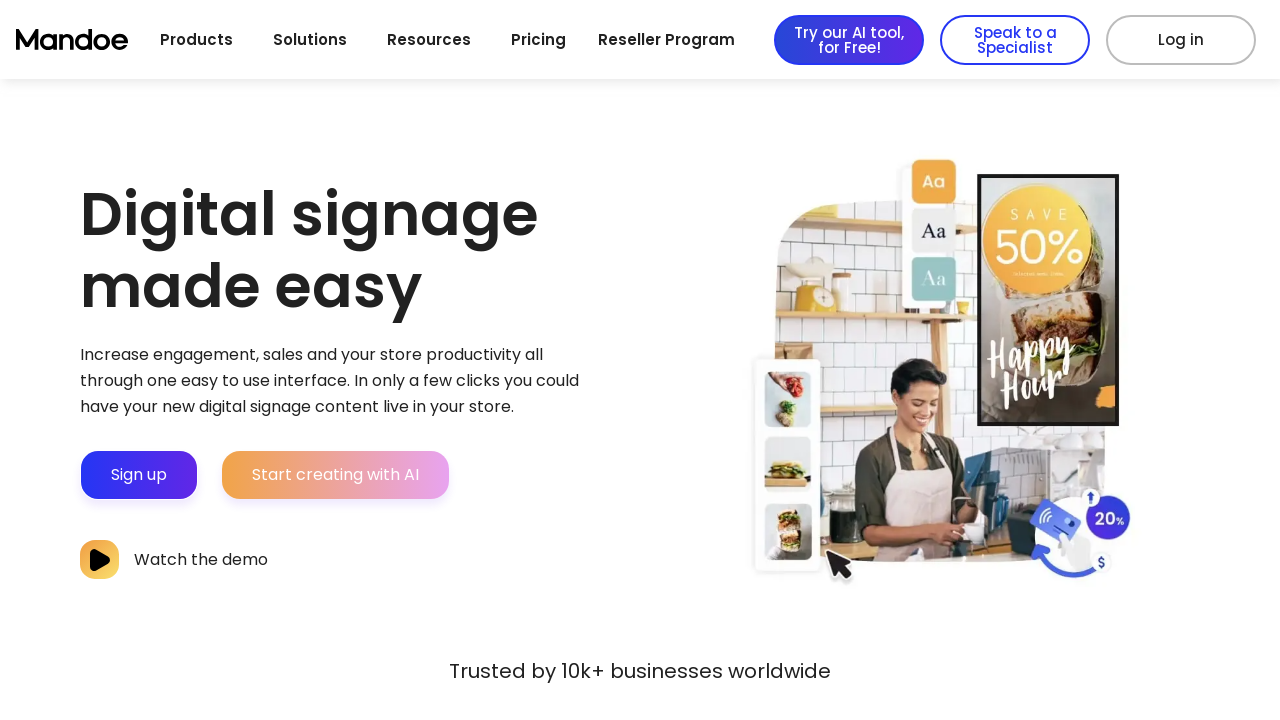

Link 179 is accessible (status < 400)
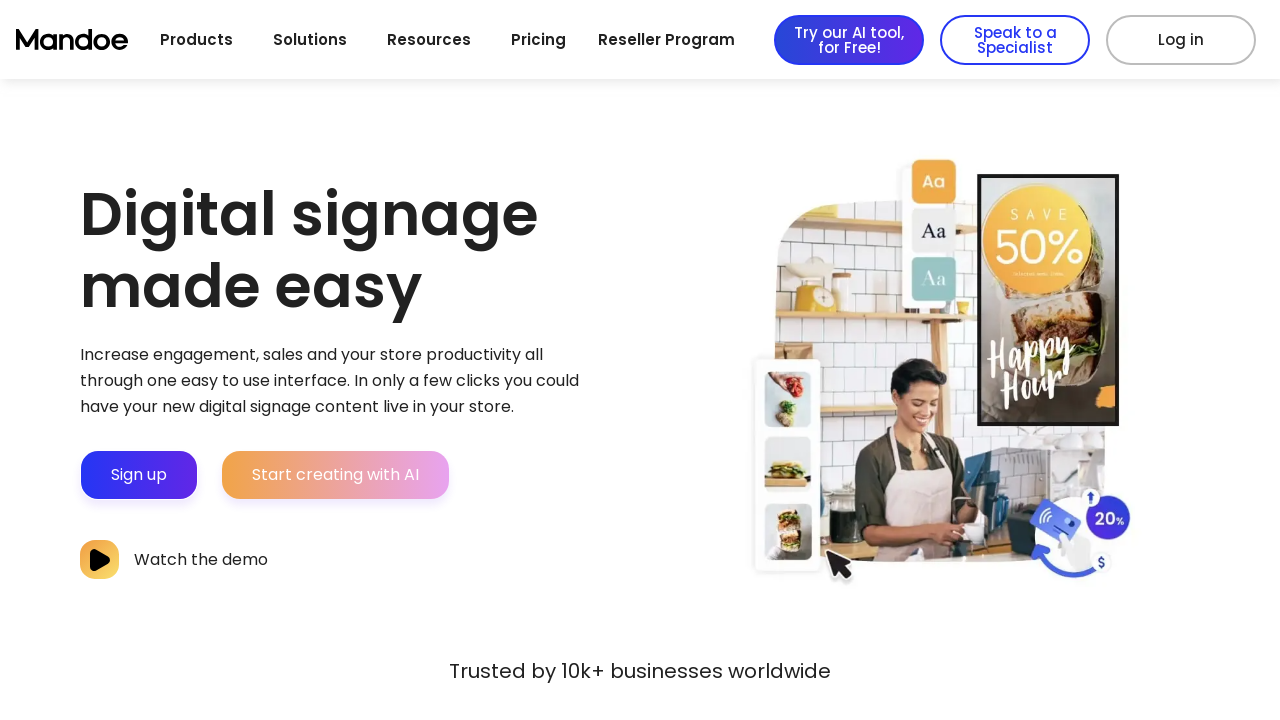

Retrieved URL from link 180: https://mandoemedia.com/digital-signage-templates/
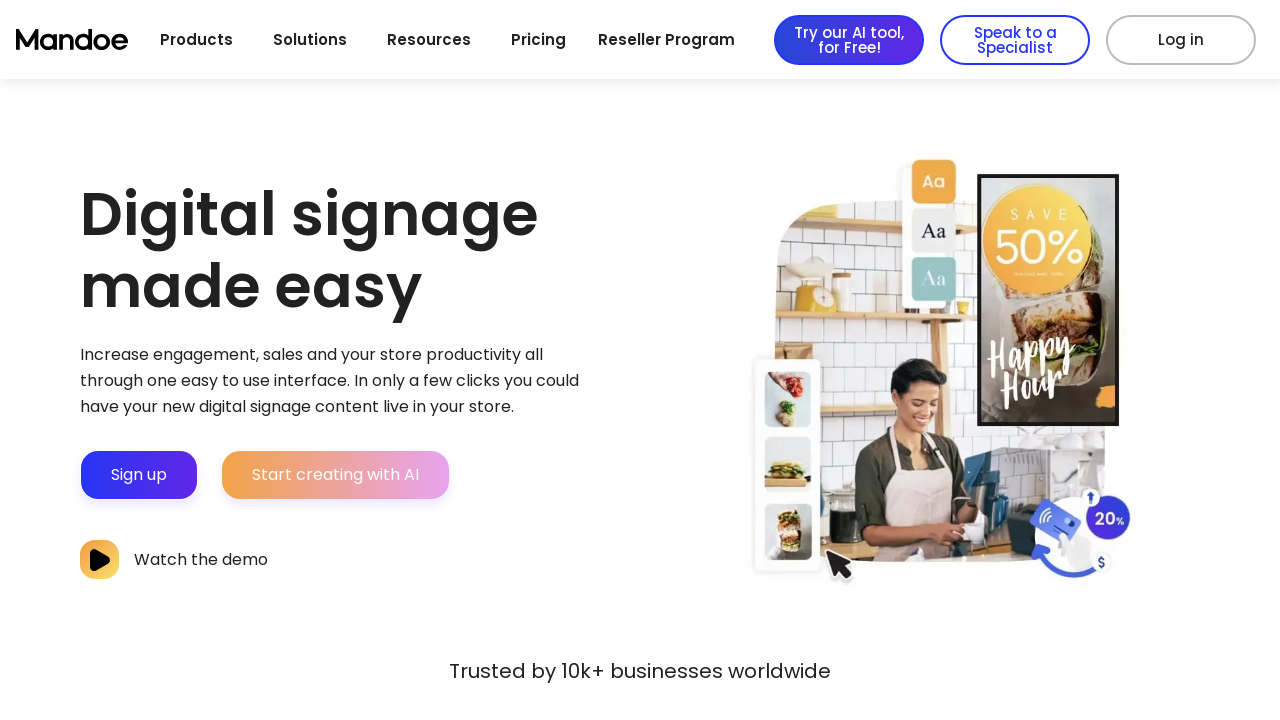

Link 180 (https://mandoemedia.com/digital-signage-templates/) returned status code 200
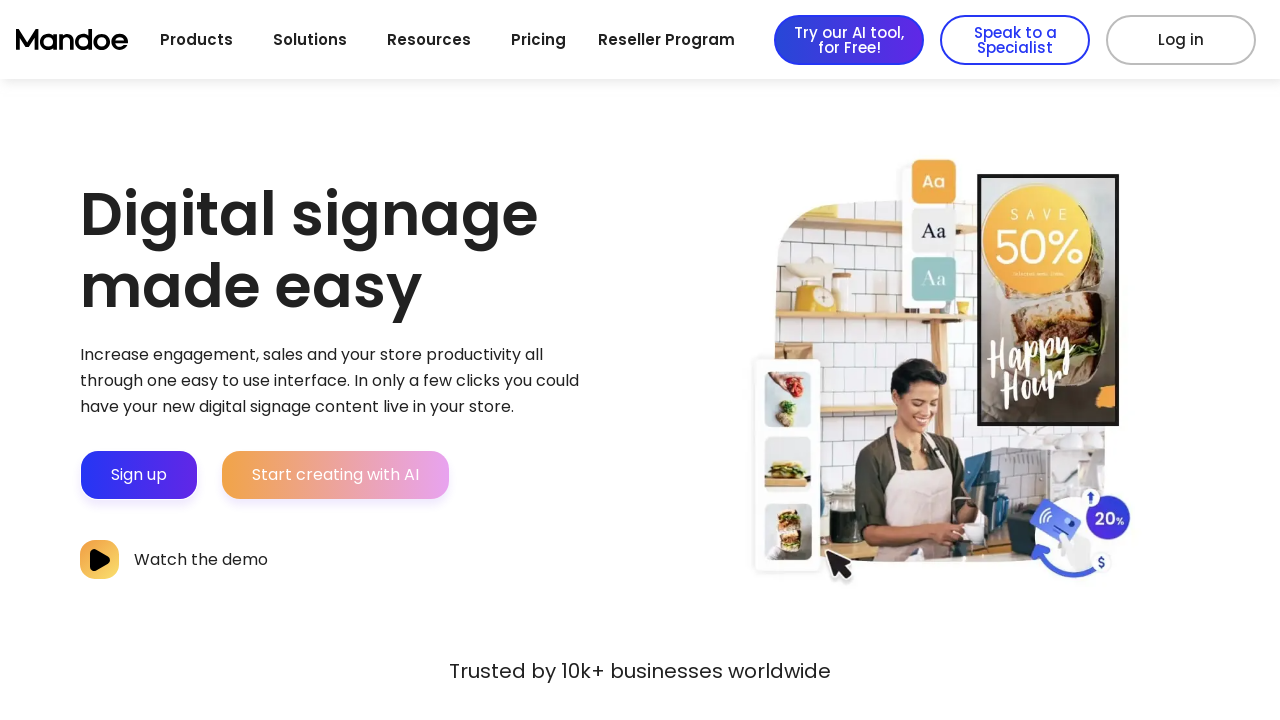

Link 180 is accessible (status < 400)
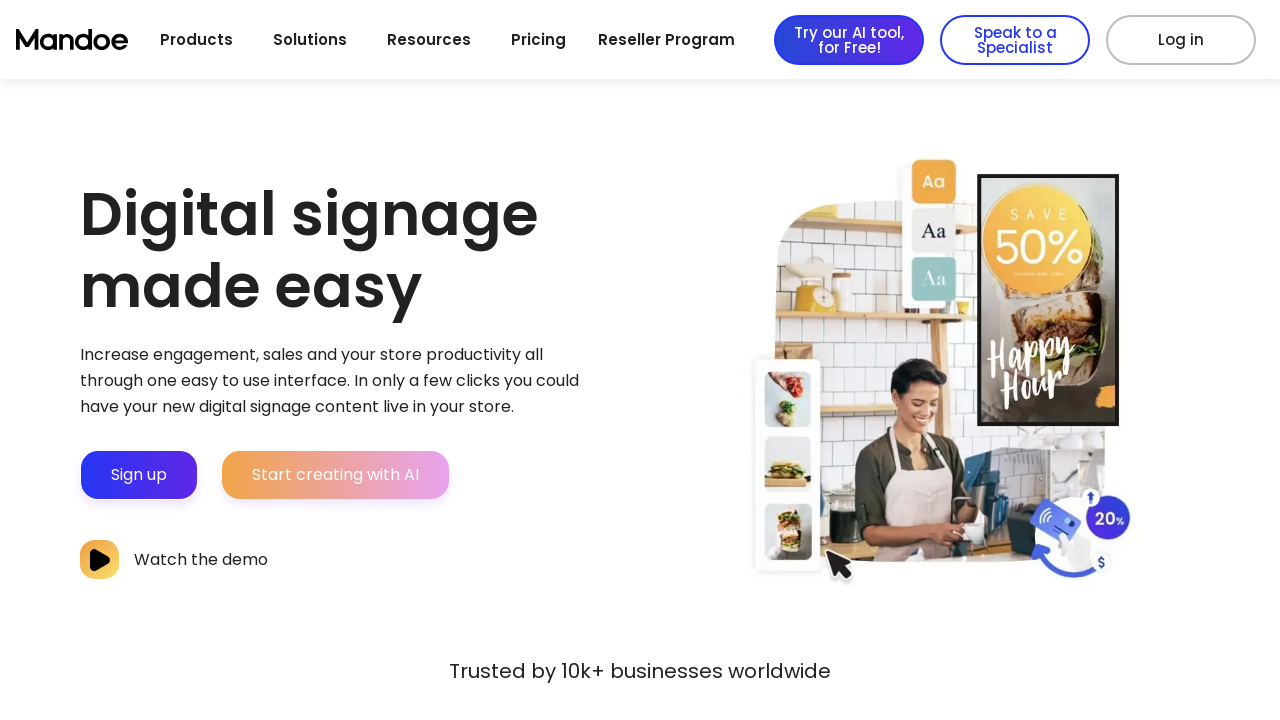

Retrieved URL from link 181: https://mandoemedia.com/media-player/
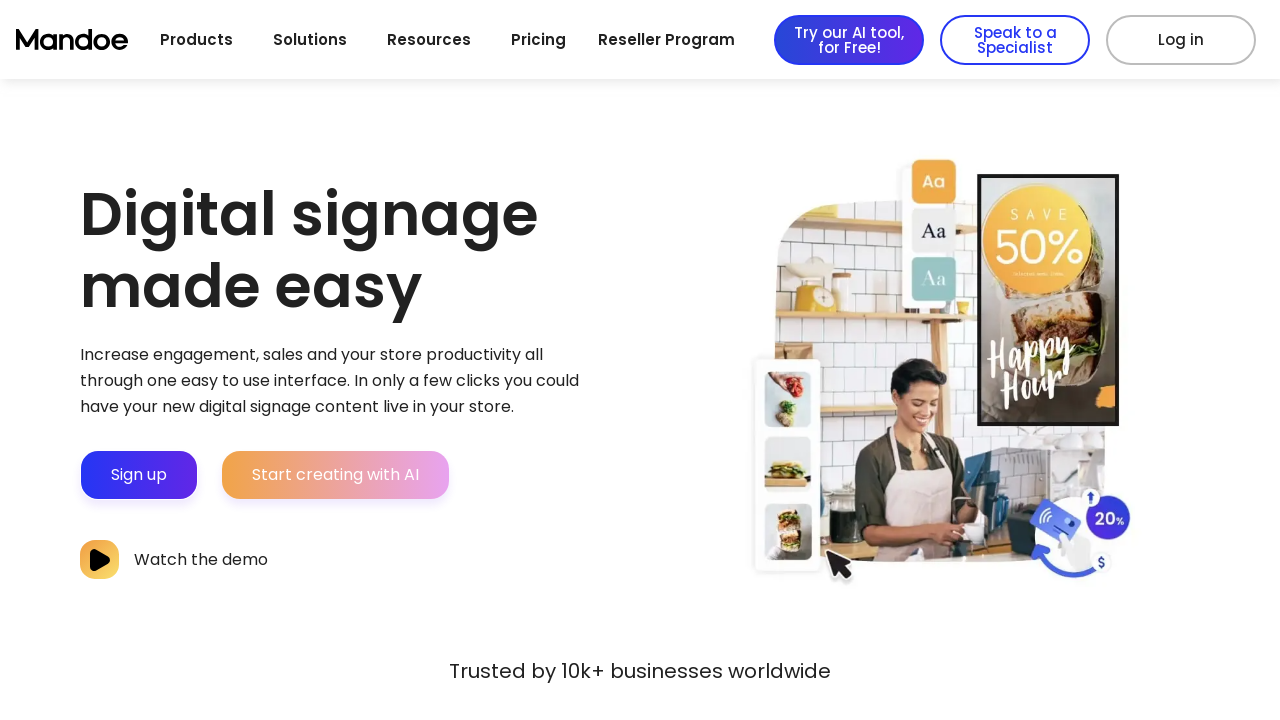

Link 181 (https://mandoemedia.com/media-player/) returned status code 200
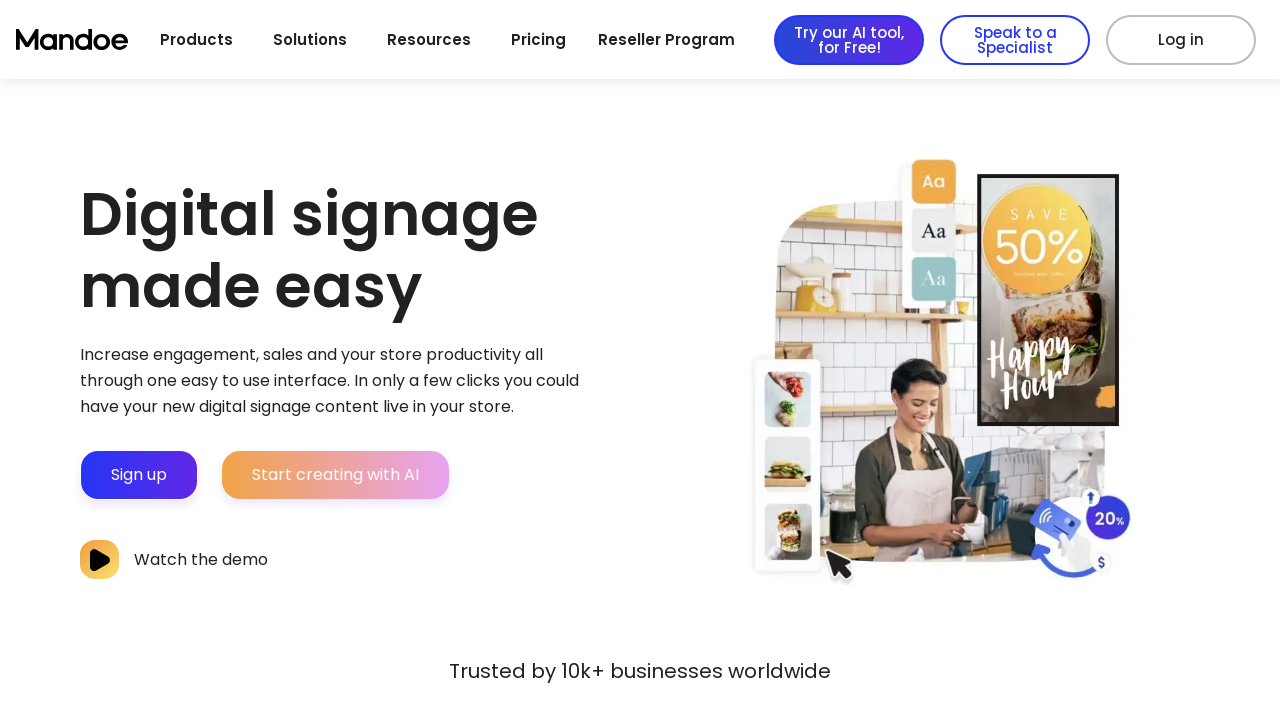

Link 181 is accessible (status < 400)
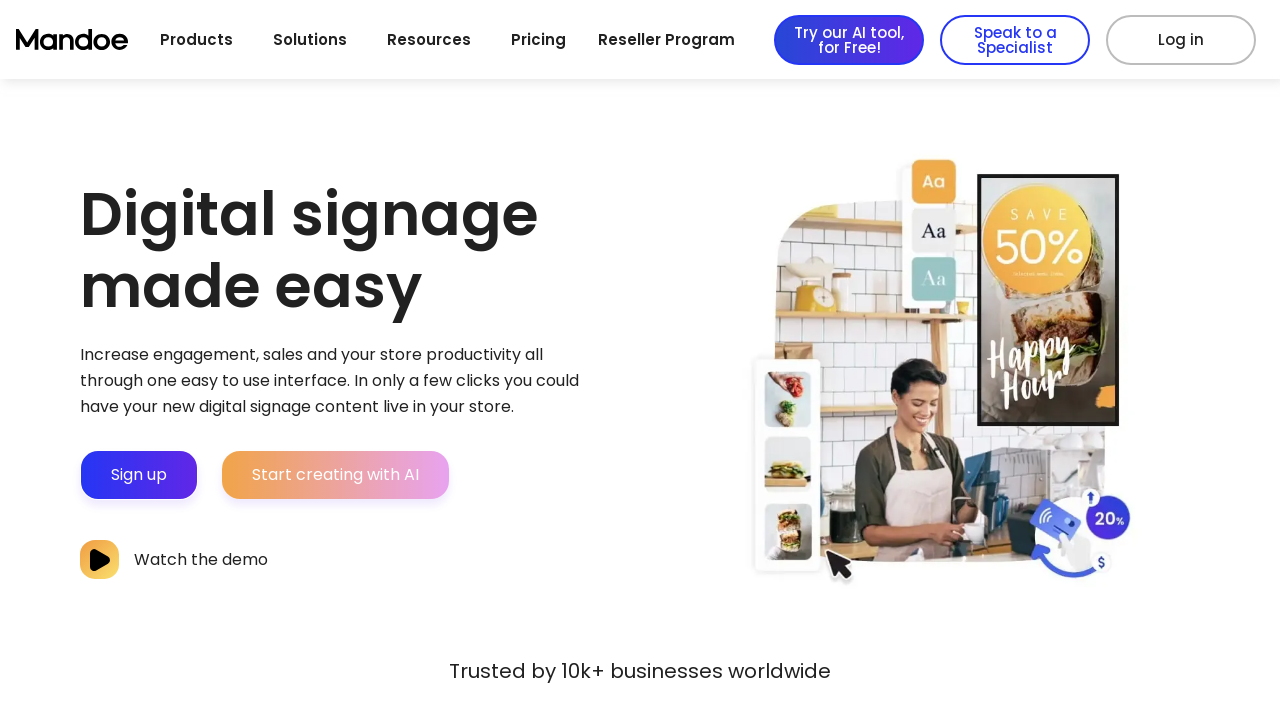

Retrieved URL from link 182: https://mandoemedia.com/digital-signage-player/
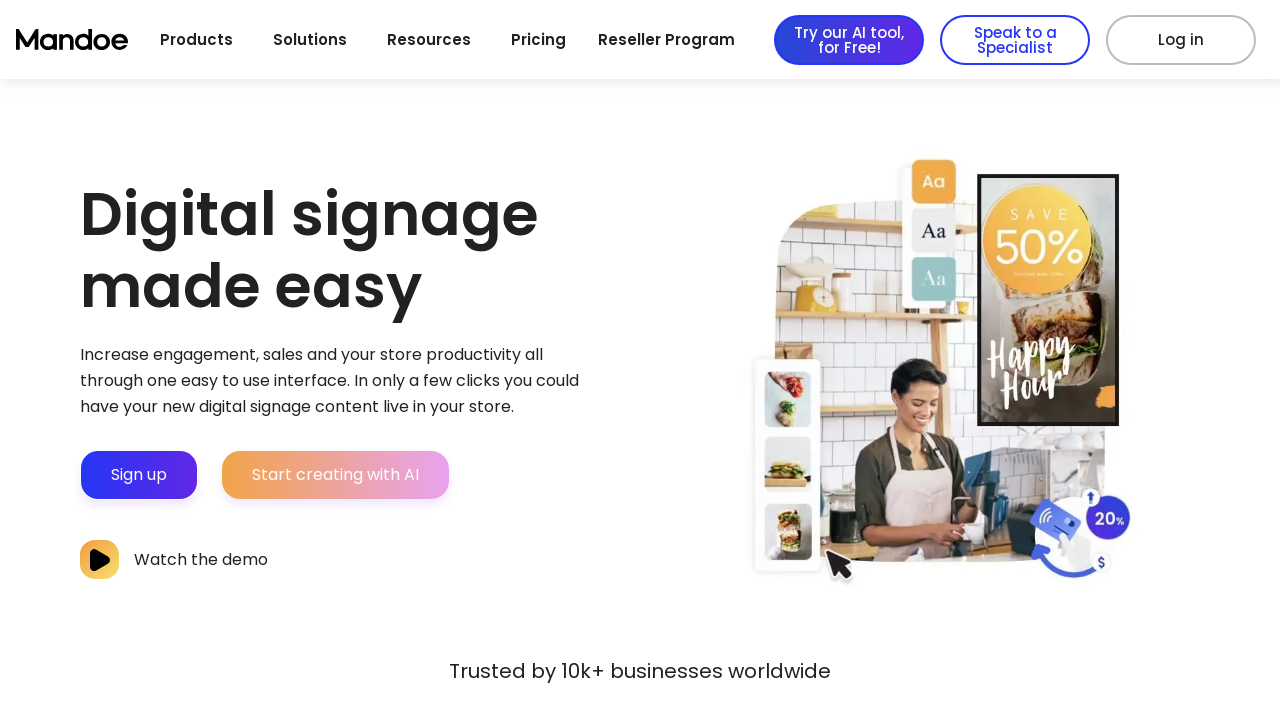

Link 182 (https://mandoemedia.com/digital-signage-player/) returned status code 200
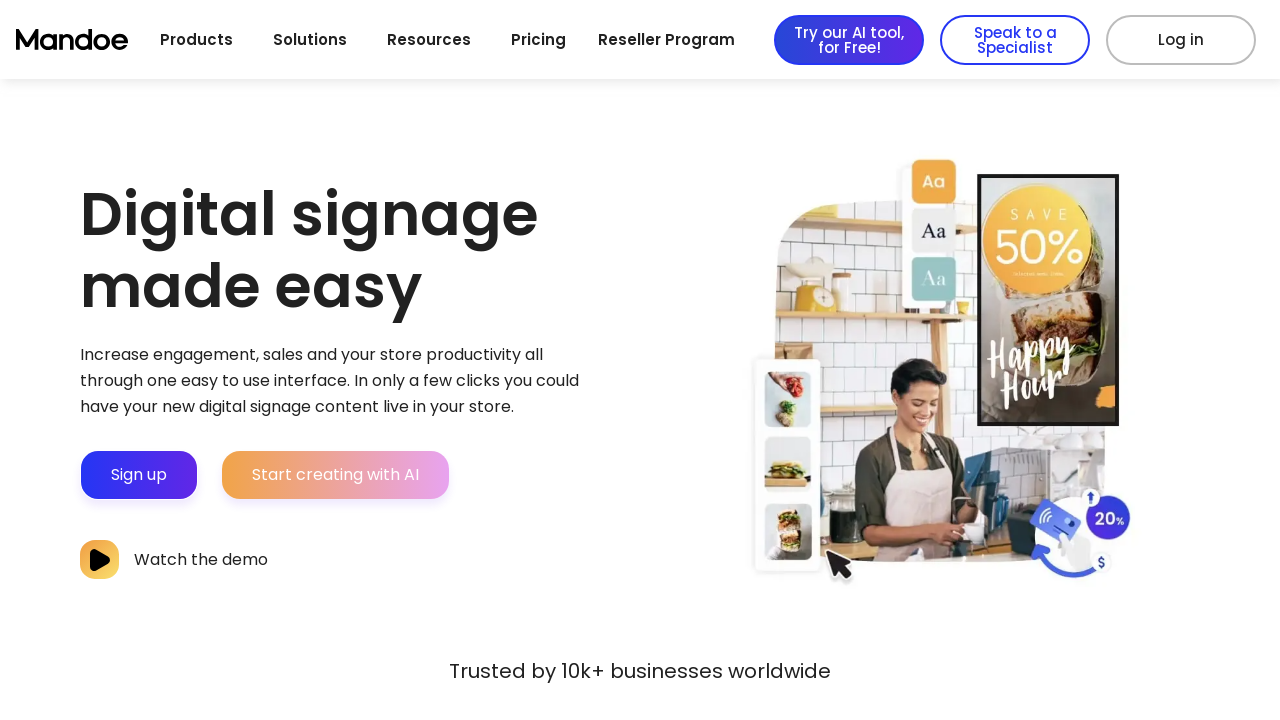

Link 182 is accessible (status < 400)
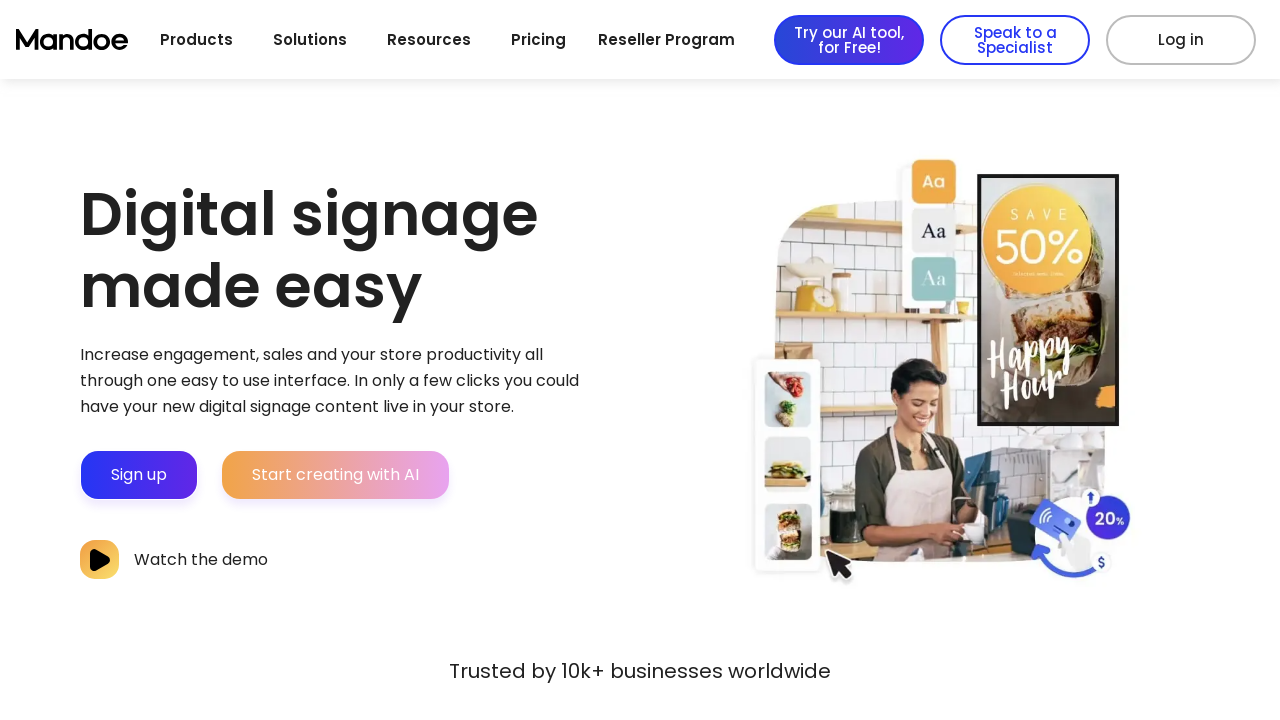

Retrieved URL from link 183: https://mandoemedia.com/usecase/digital-menu-boards/
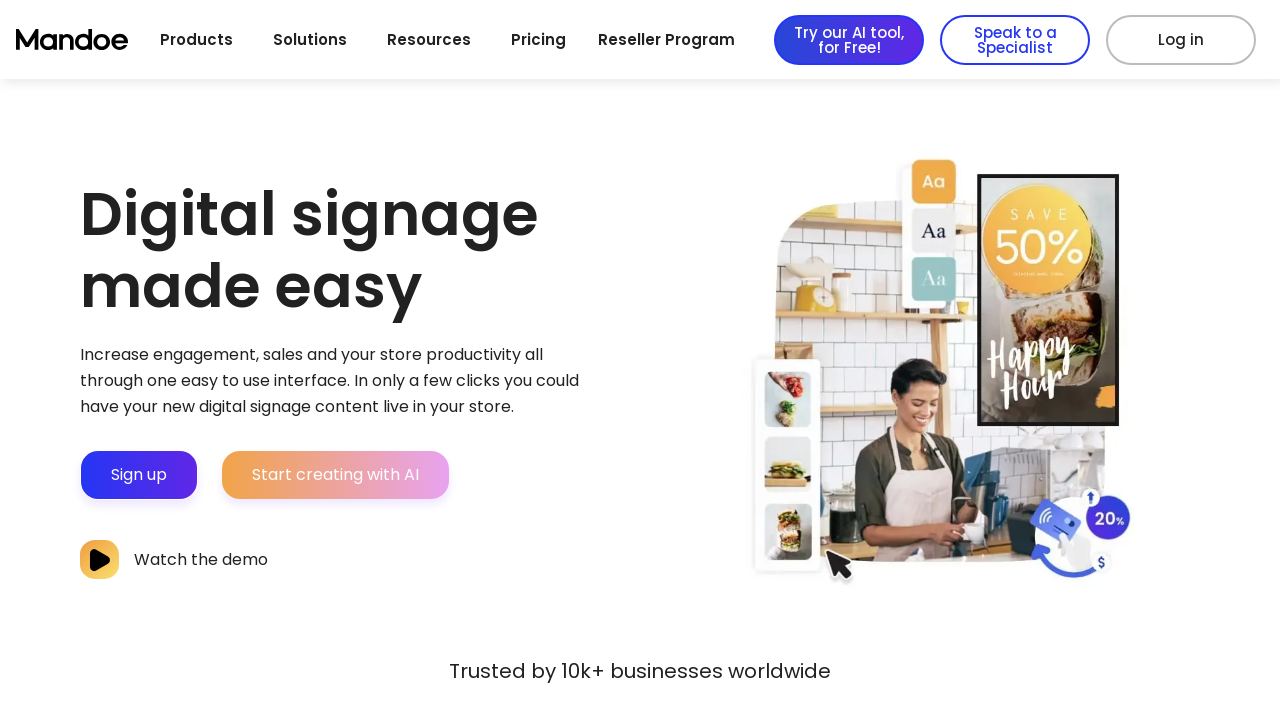

Link 183 (https://mandoemedia.com/usecase/digital-menu-boards/) returned status code 200
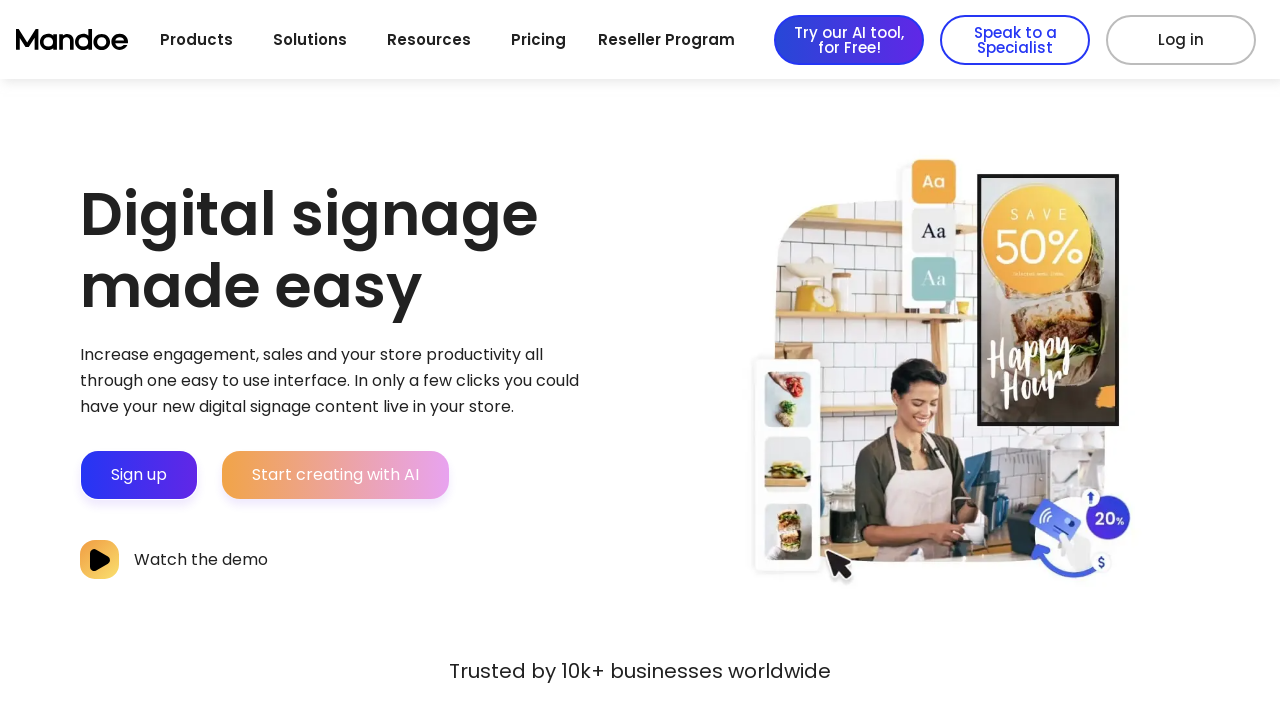

Link 183 is accessible (status < 400)
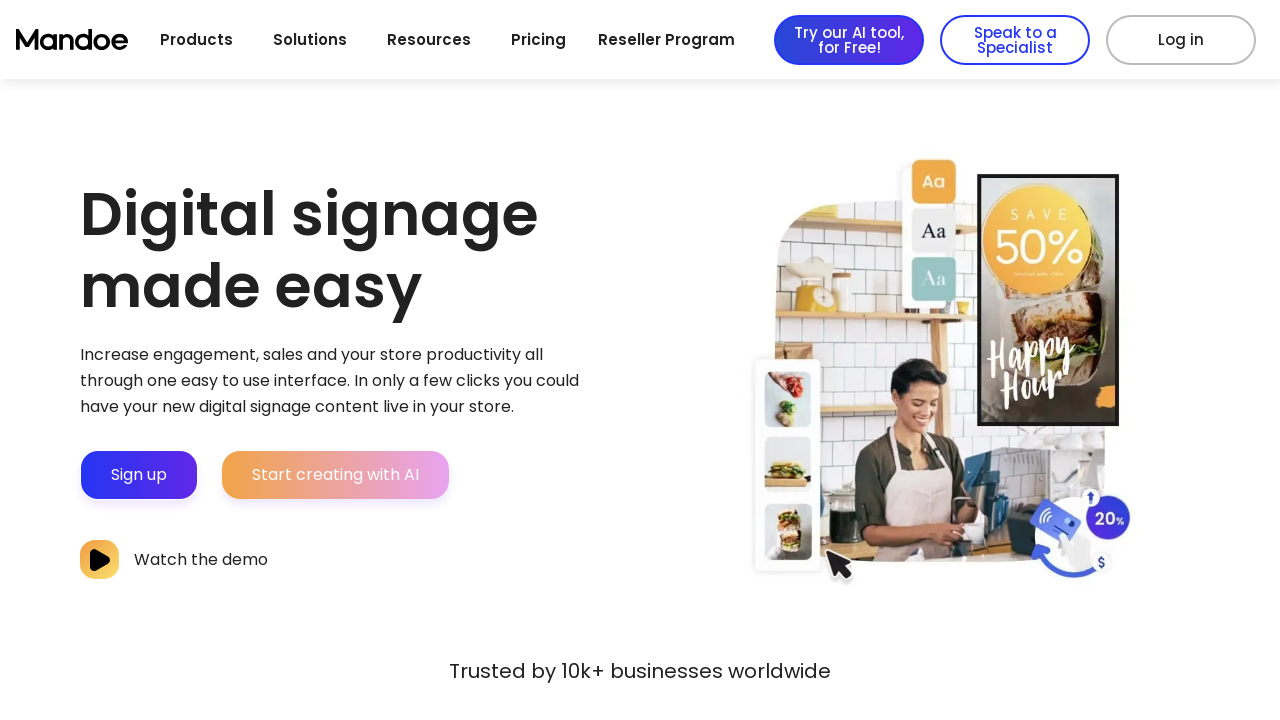

Retrieved URL from link 184: /
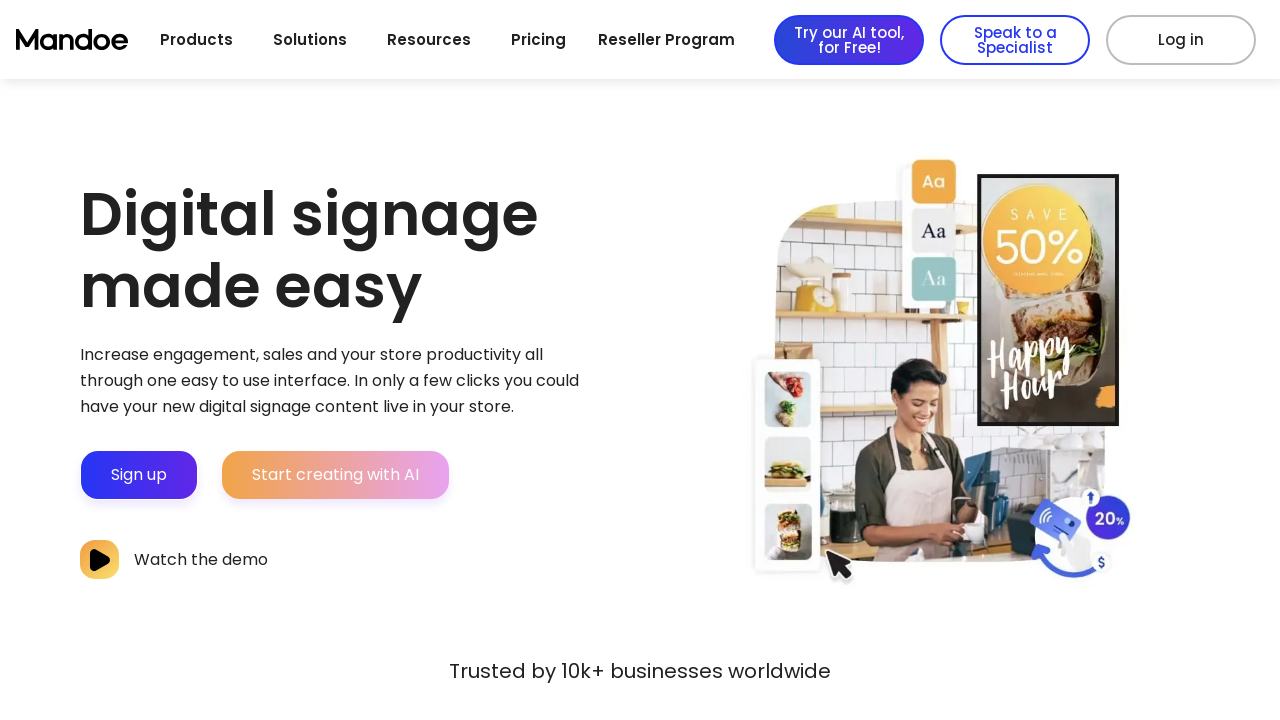

Retrieved URL from link 185: https://www.instagram.com/mandoe.media/
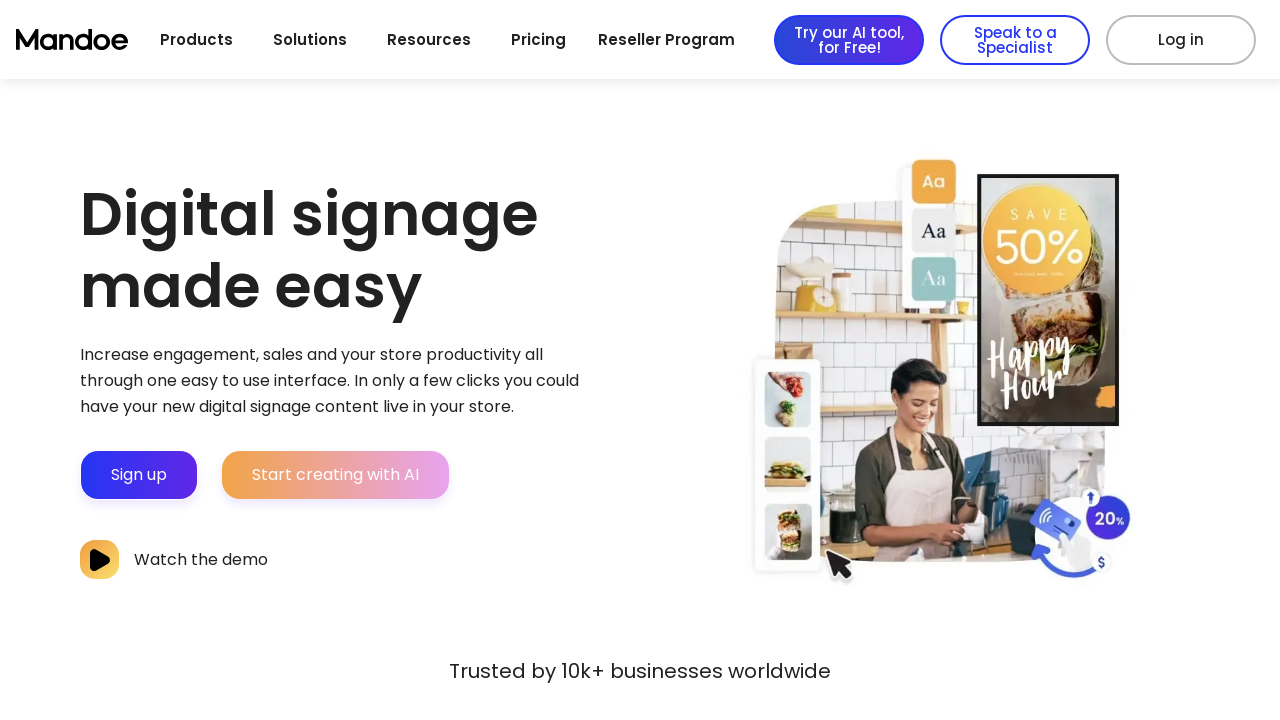

Link 185 (https://www.instagram.com/mandoe.media/) returned status code 429
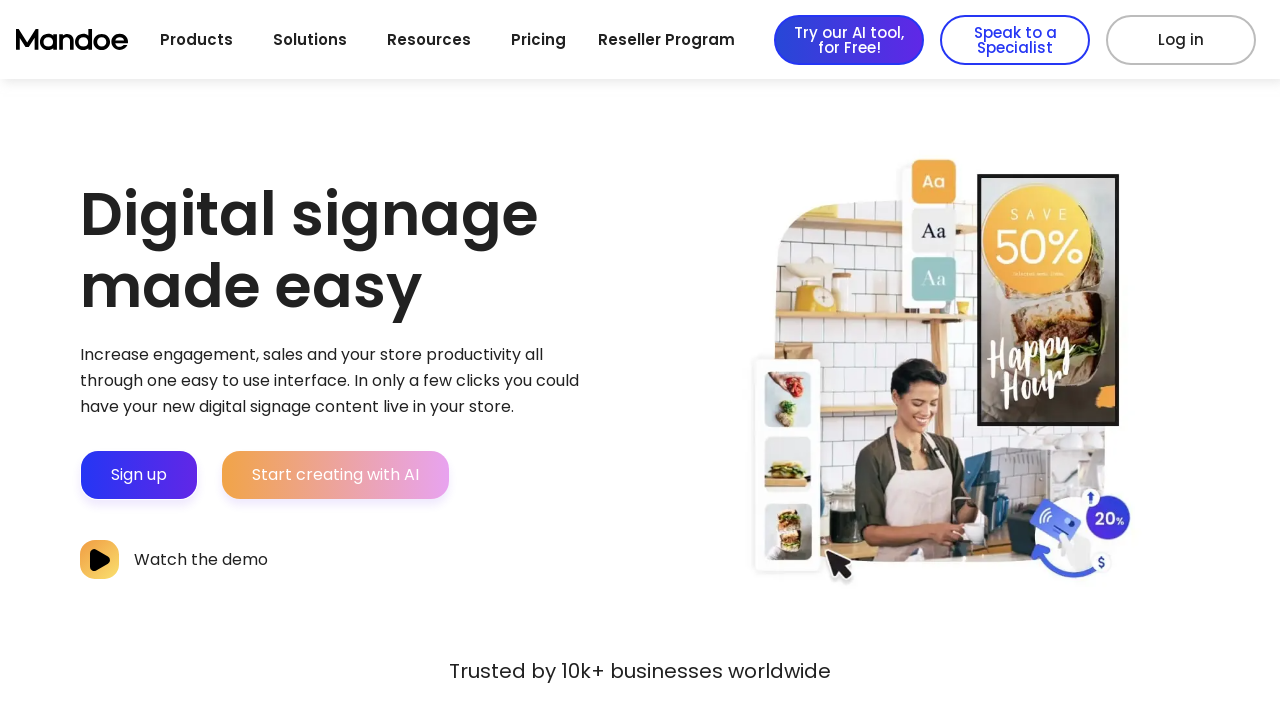

Error checking link 185 (https://www.instagram.com/mandoe.media/): Link https://www.instagram.com/mandoe.media/ returned status 429
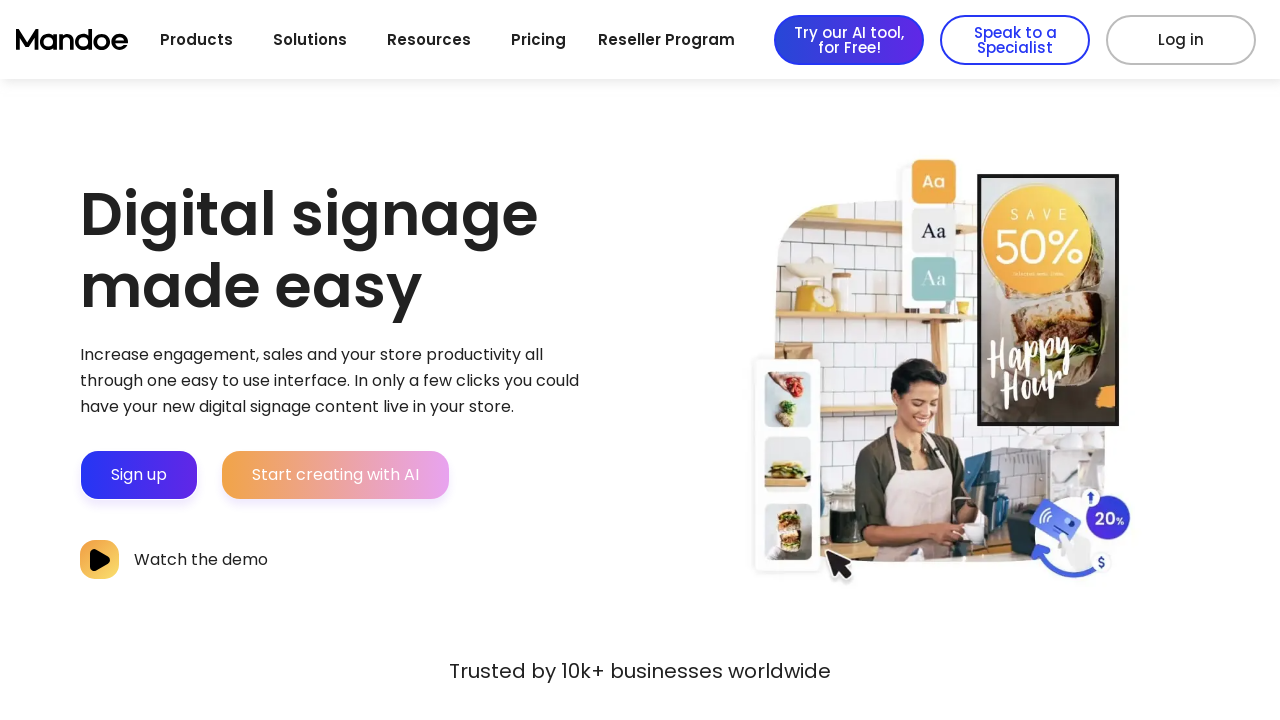

Retrieved URL from link 186: https://www.facebook.com/MandoeMedia/
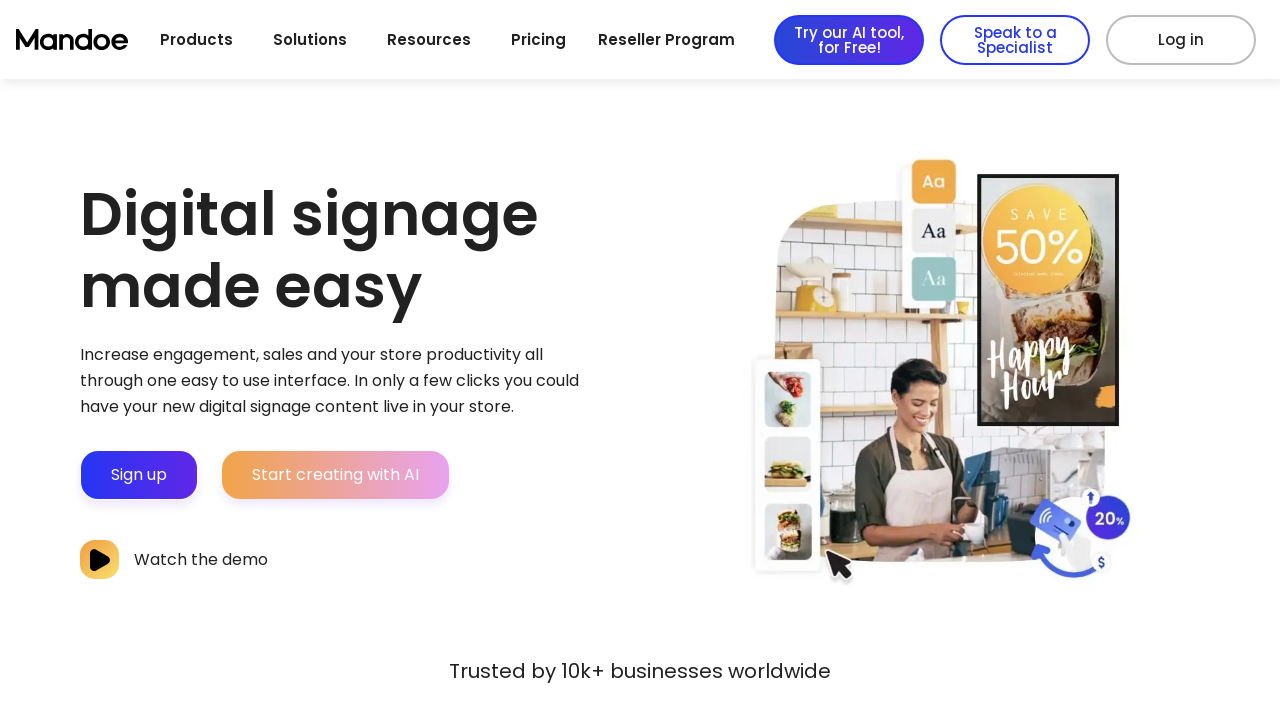

Link 186 (https://www.facebook.com/MandoeMedia/) returned status code 200
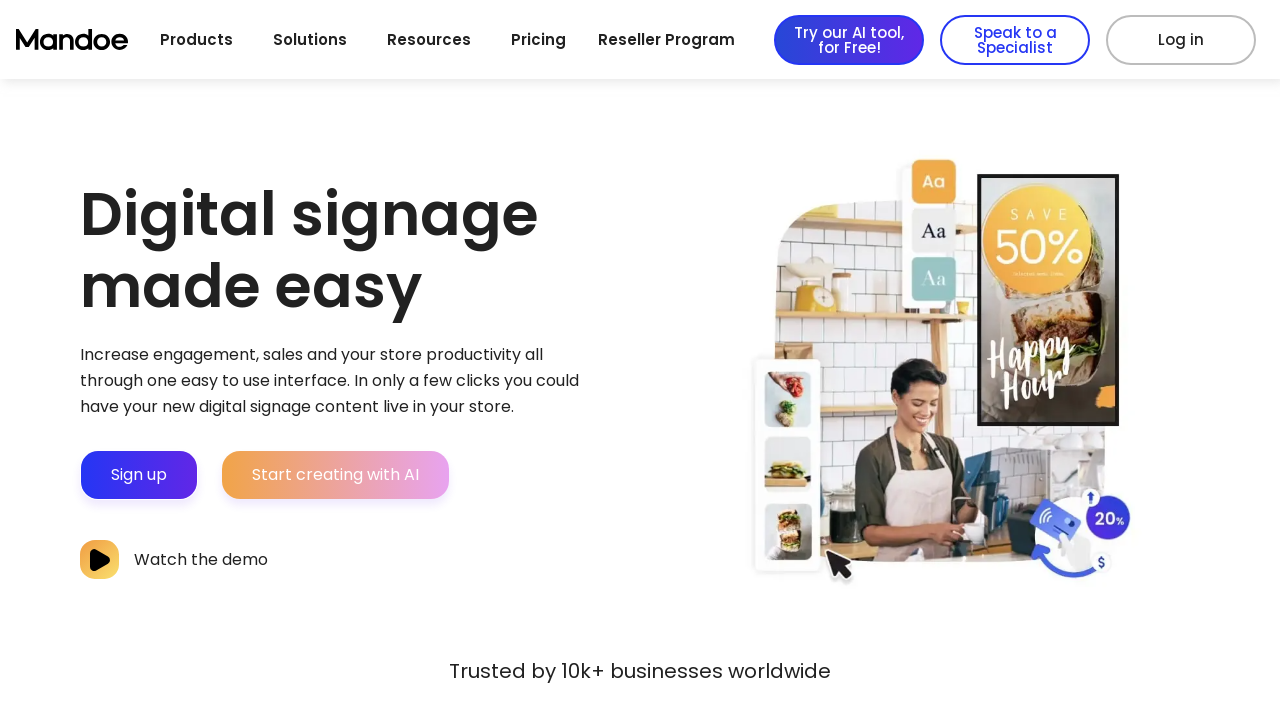

Link 186 is accessible (status < 400)
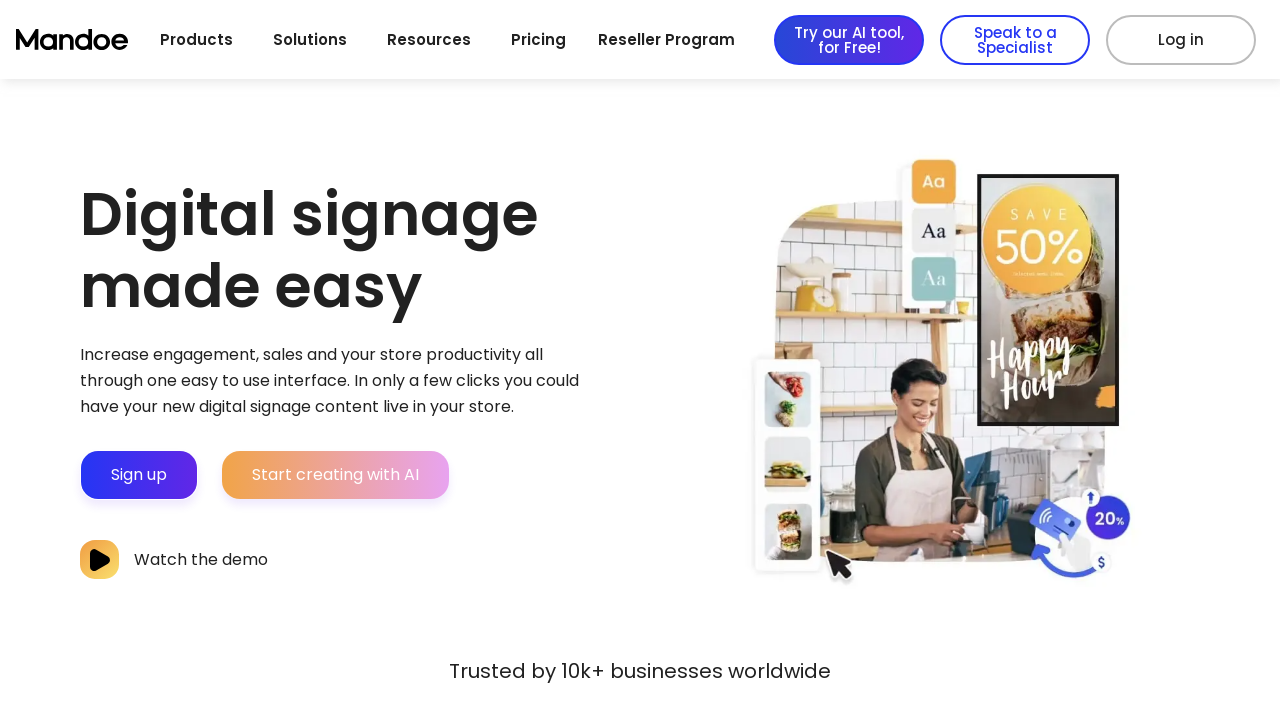

Retrieved URL from link 187: https://x.com/MandoeMedia
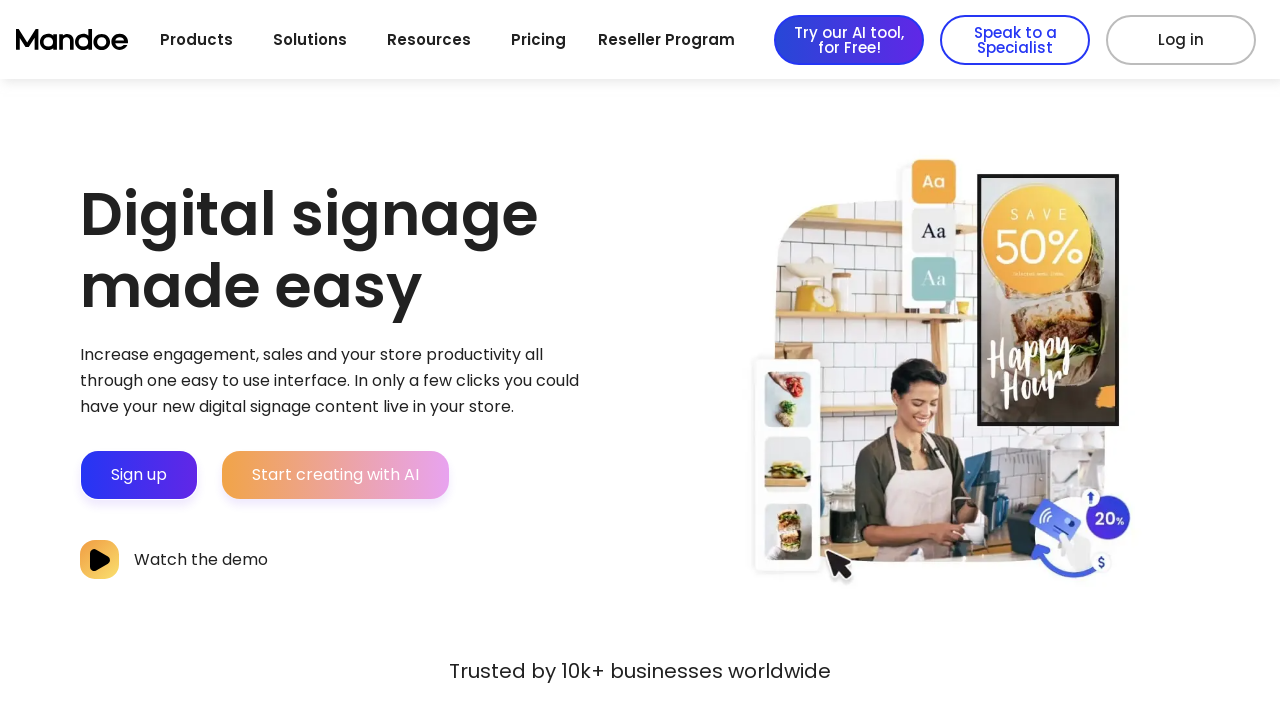

Link 187 (https://x.com/MandoeMedia) returned status code 403
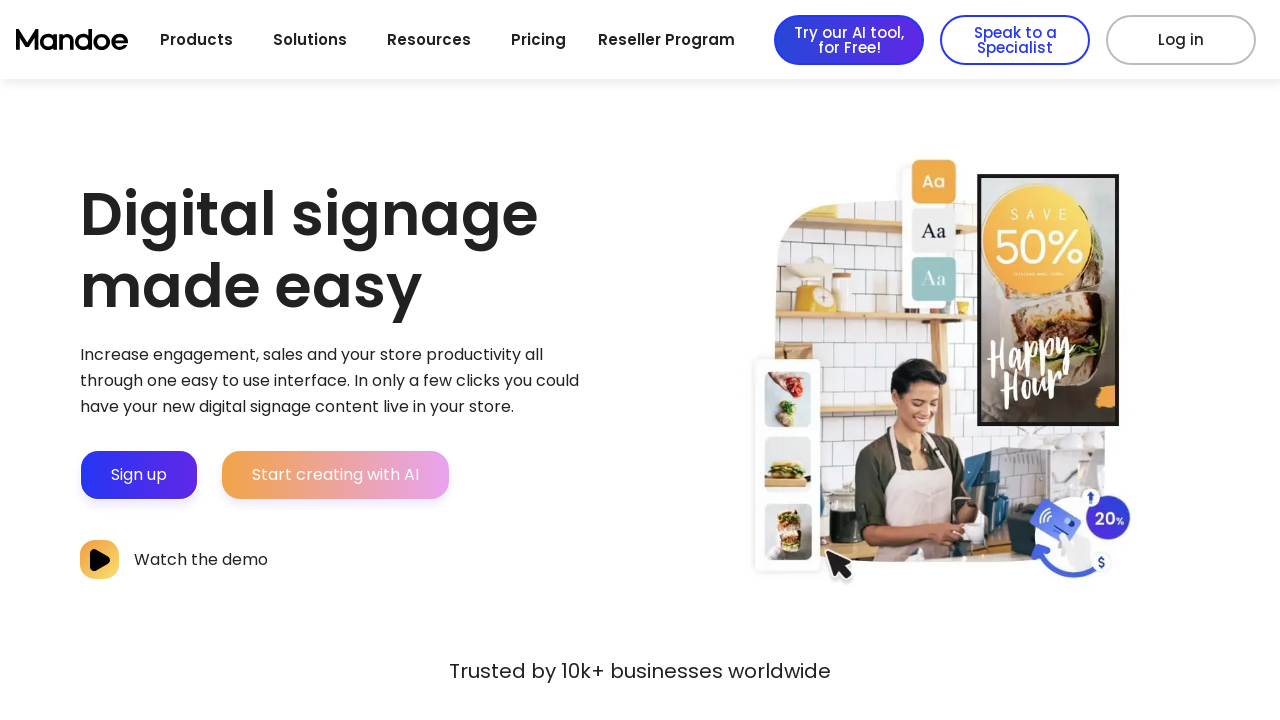

Error checking link 187 (https://x.com/MandoeMedia): Link https://x.com/MandoeMedia returned status 403
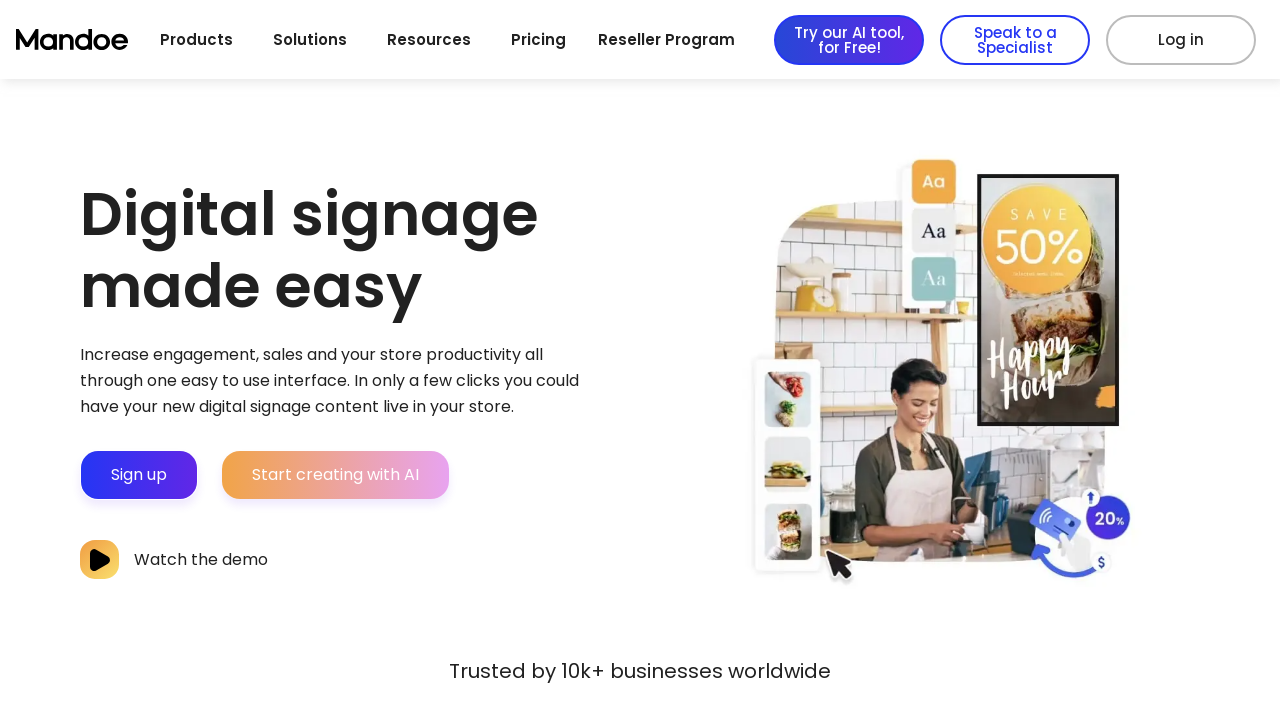

Retrieved URL from link 188: https://www.linkedin.com/company/3773636
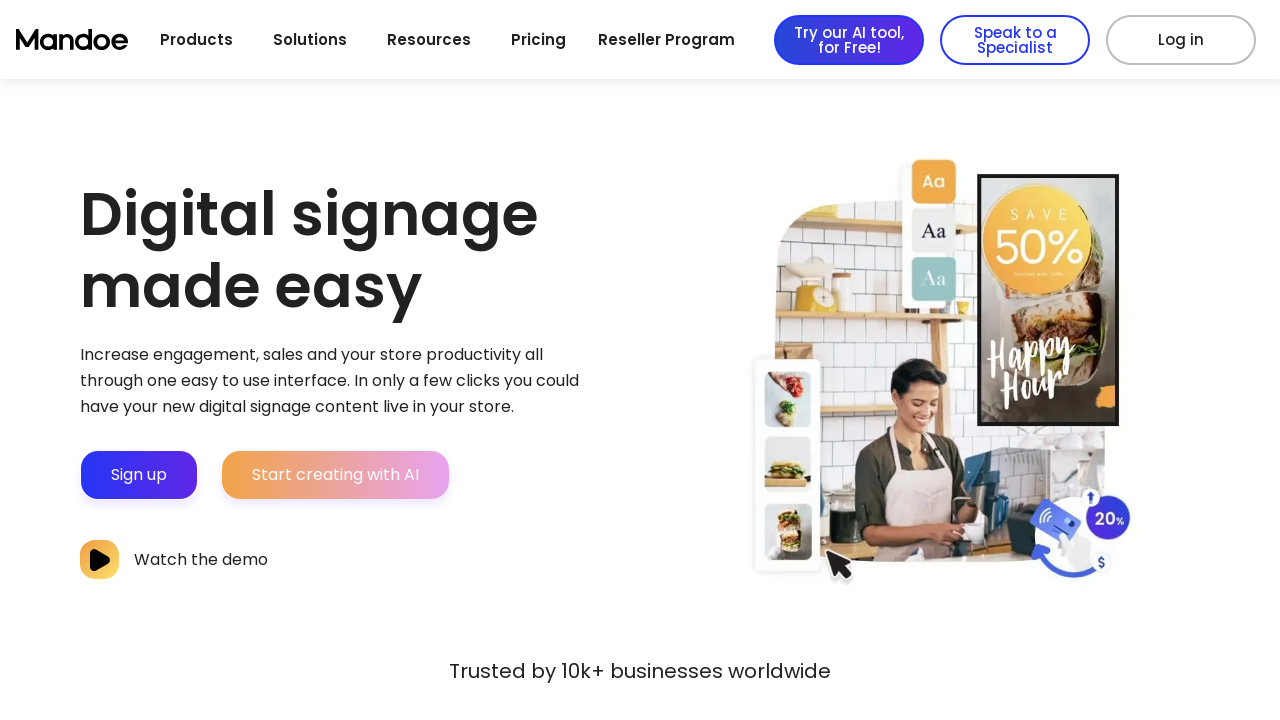

Link 188 (https://www.linkedin.com/company/3773636) returned status code 200
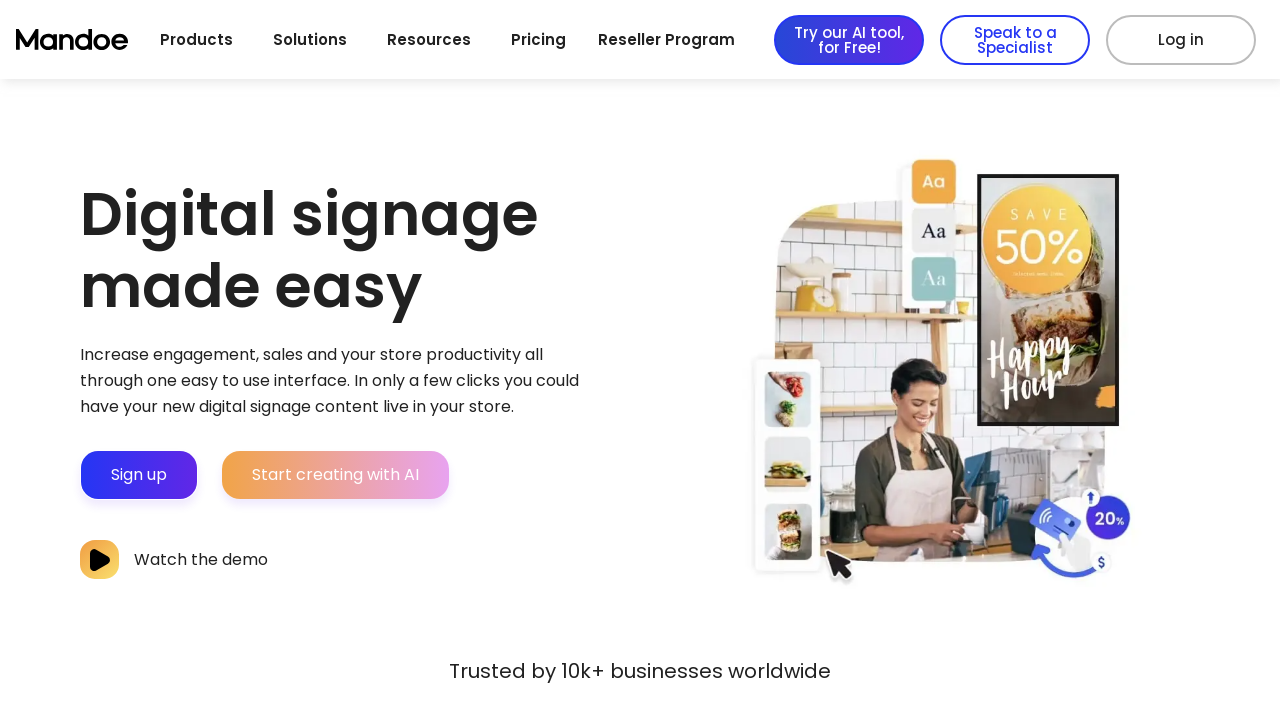

Link 188 is accessible (status < 400)
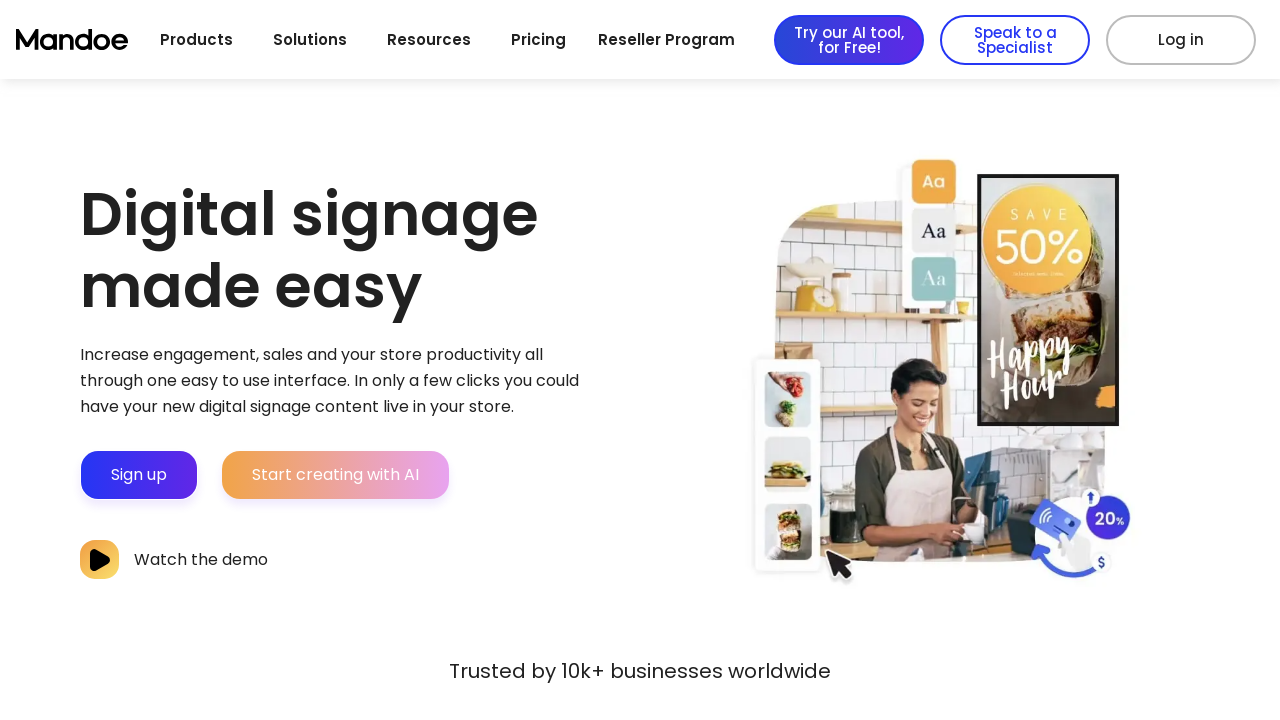

Retrieved URL from link 189: /privacy-policy/
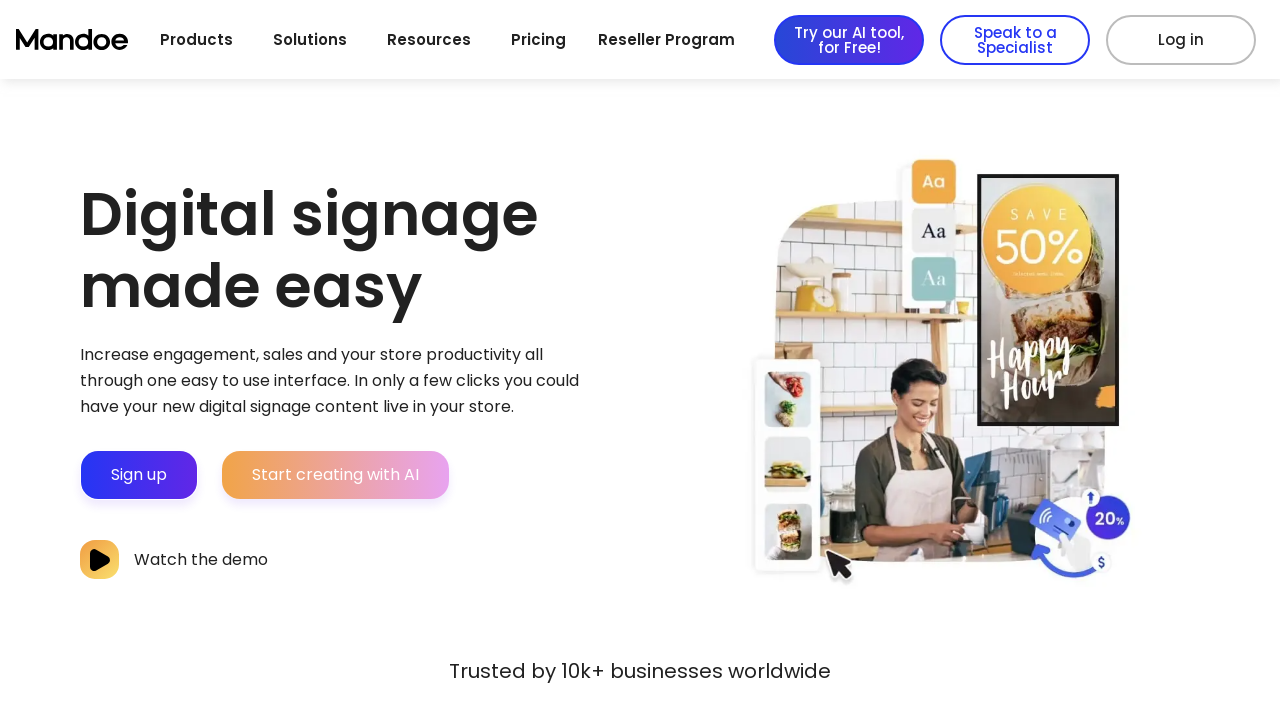

Retrieved URL from link 190: /terms-of-use/
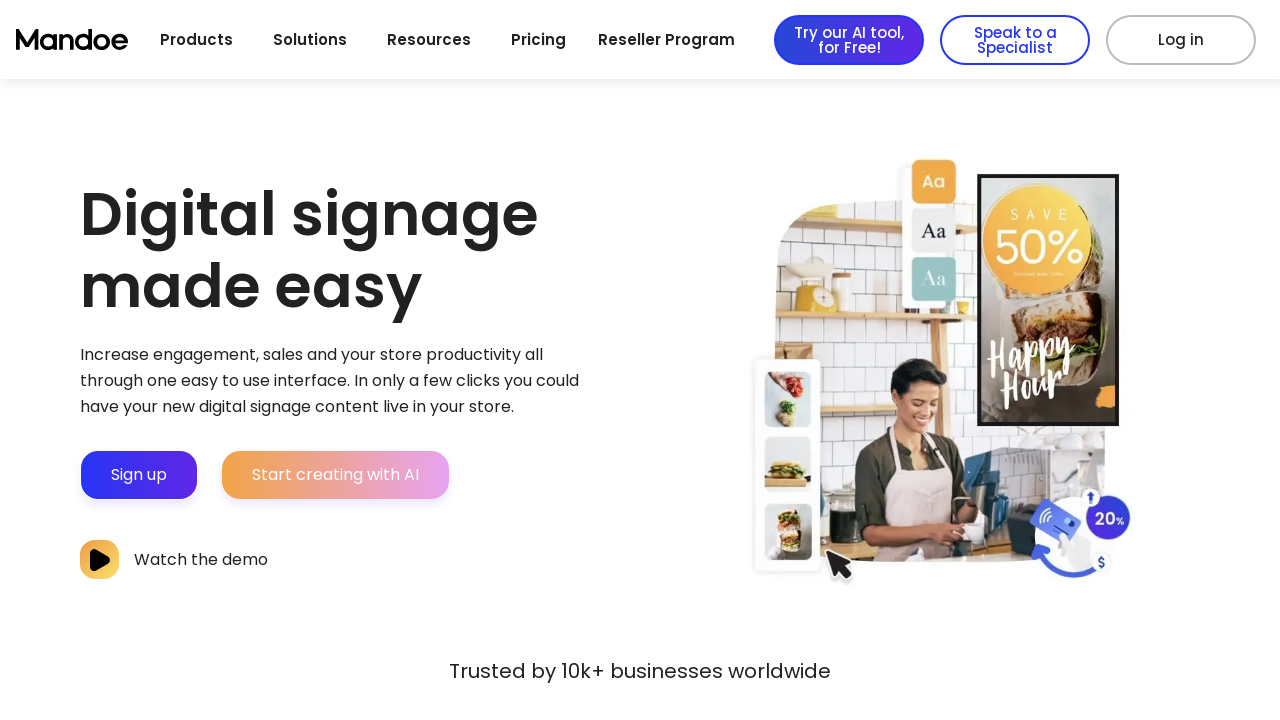

Retrieved URL from link 191: /return-and-refunds-policy/
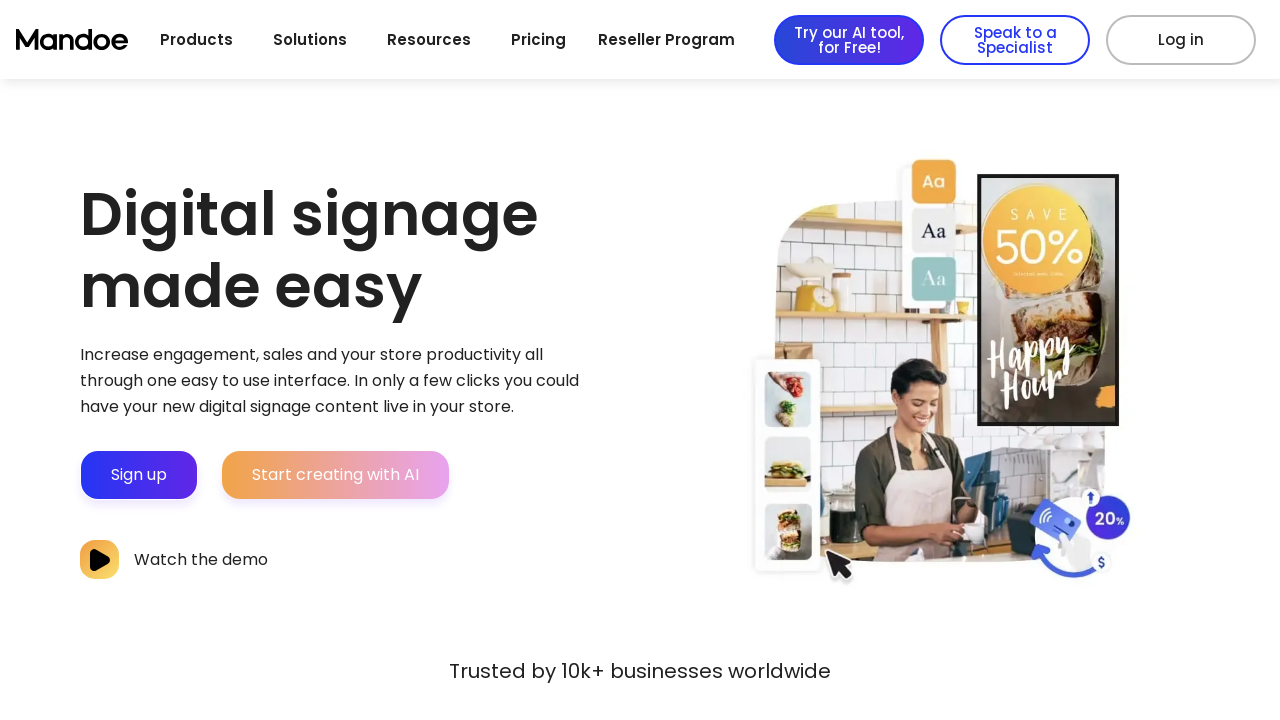

Retrieved URL from link 192: /privacy-policy/
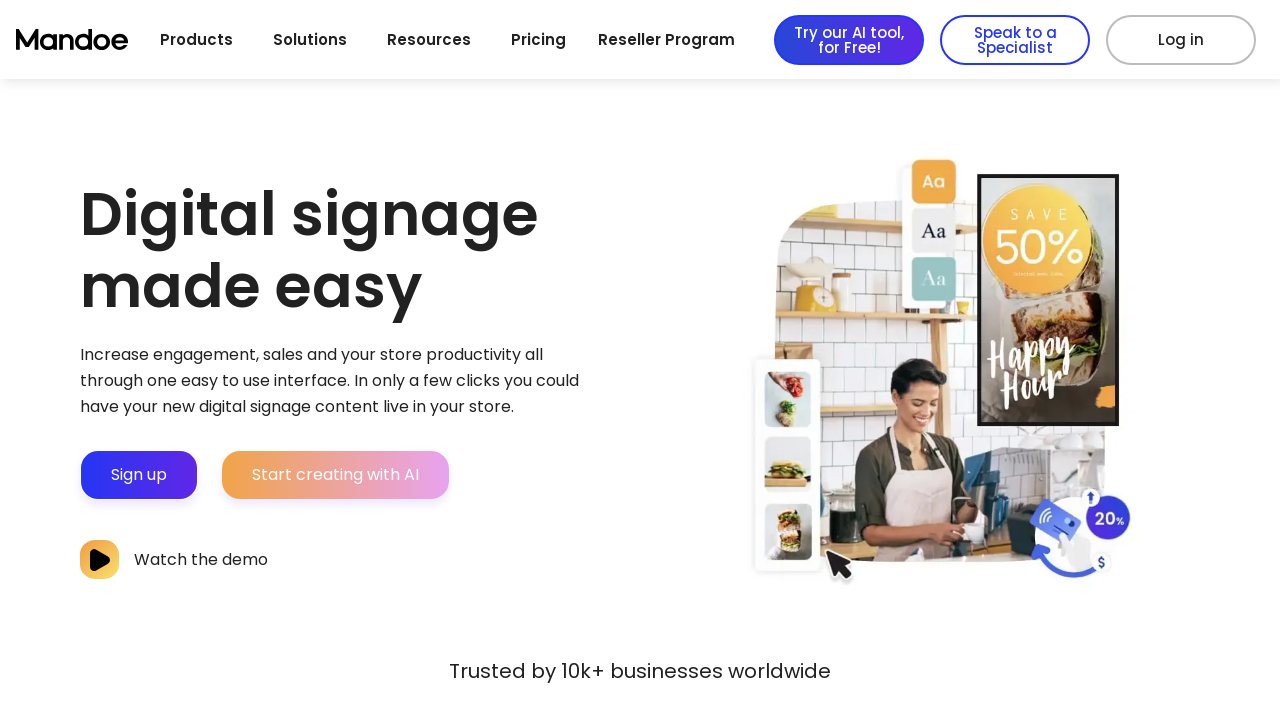

Retrieved URL from link 193: #popular-searches
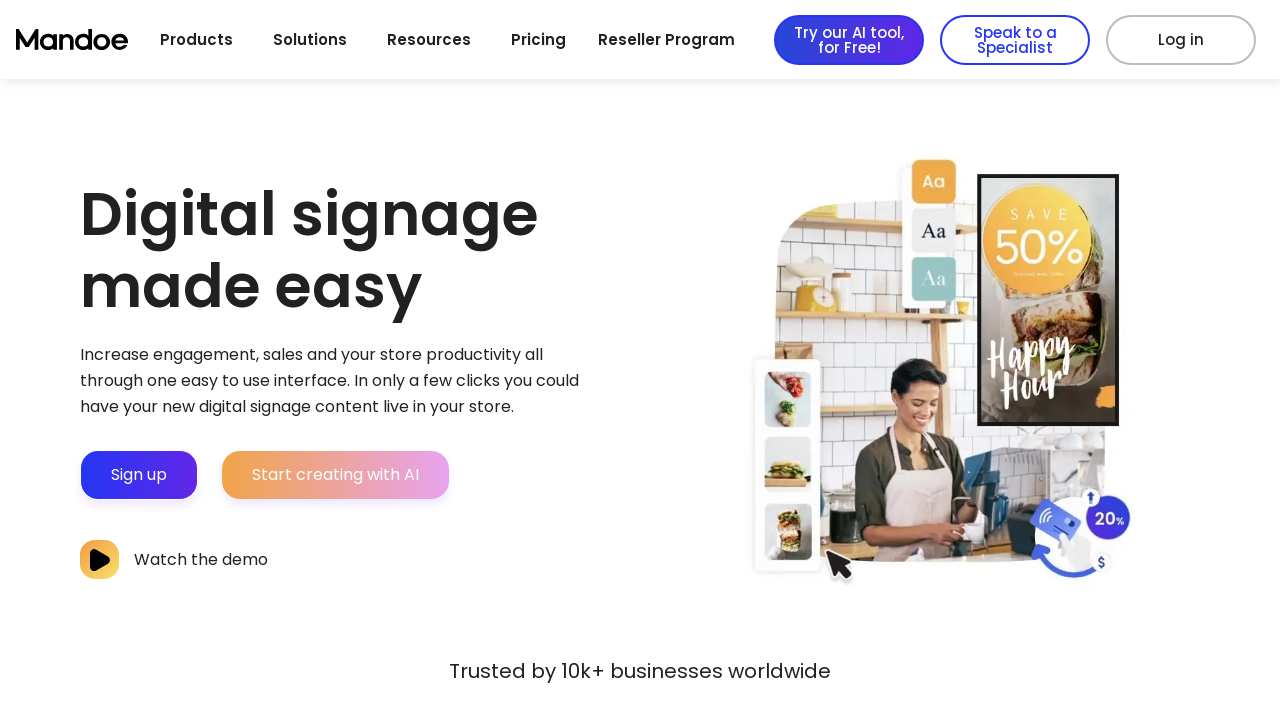

Retrieved URL from link 194: /
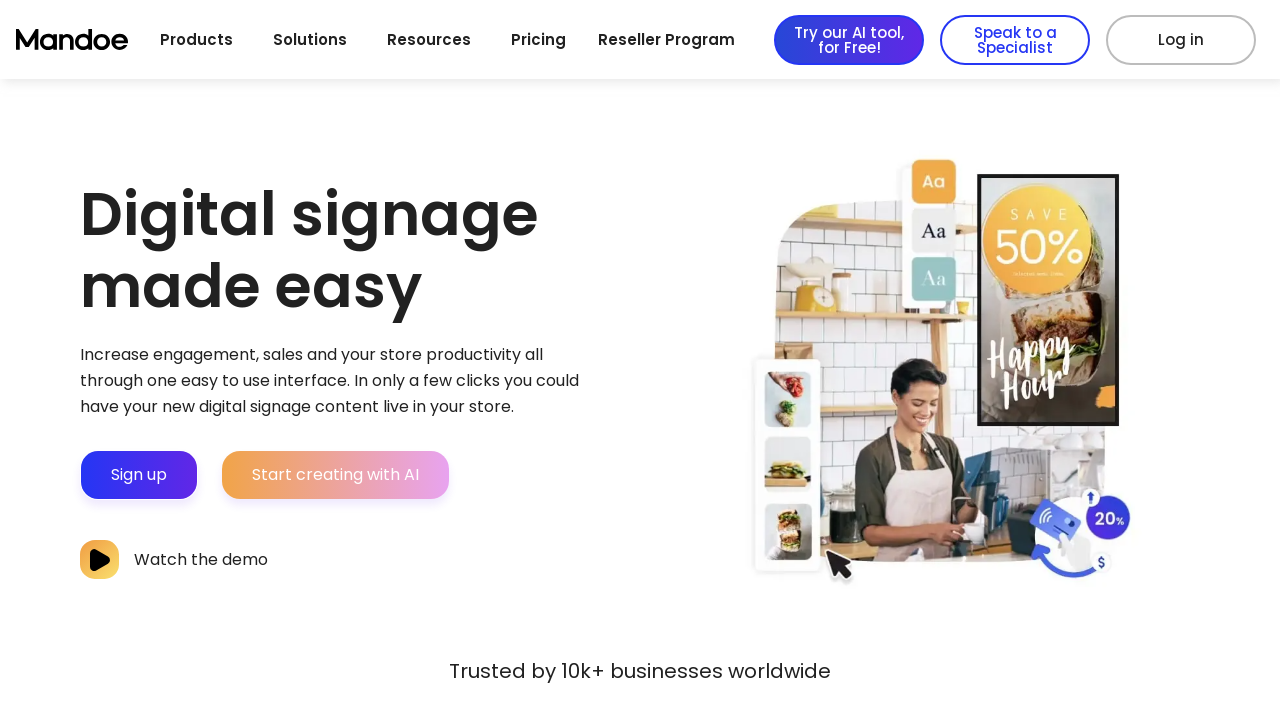

Retrieved URL from link 195: /locations/sydney/
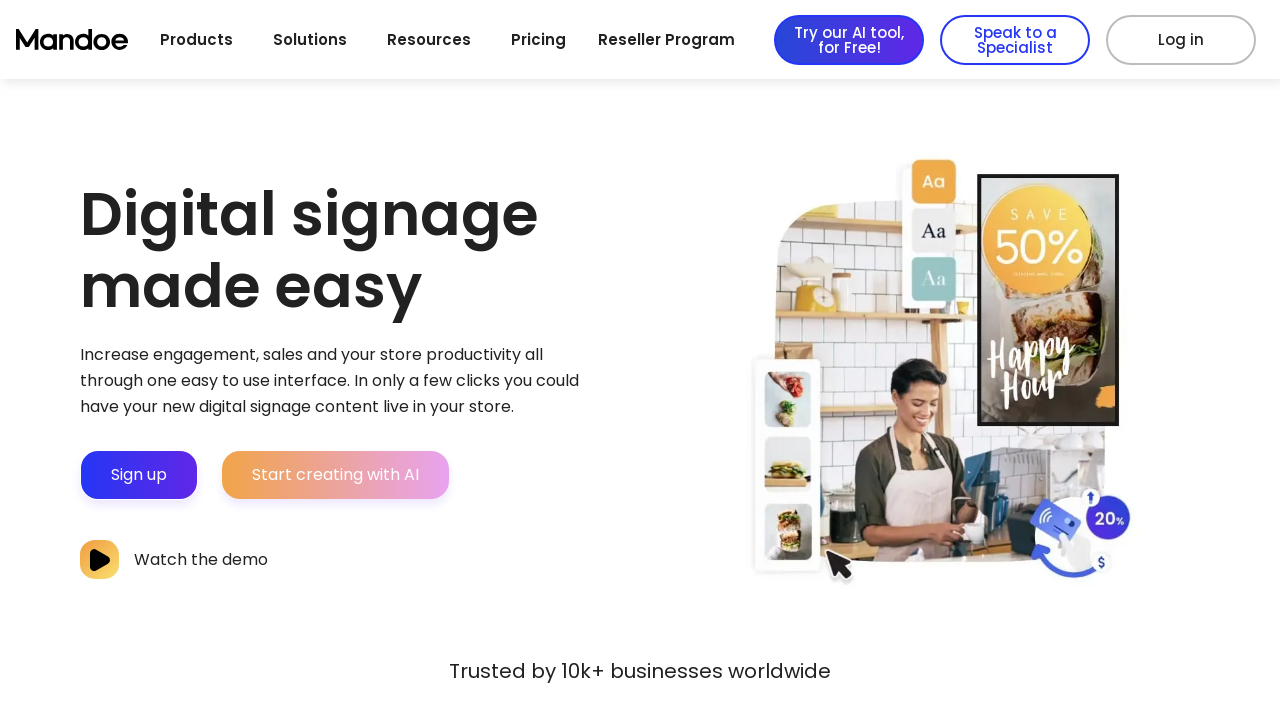

Retrieved URL from link 196: /locations/melbourne/
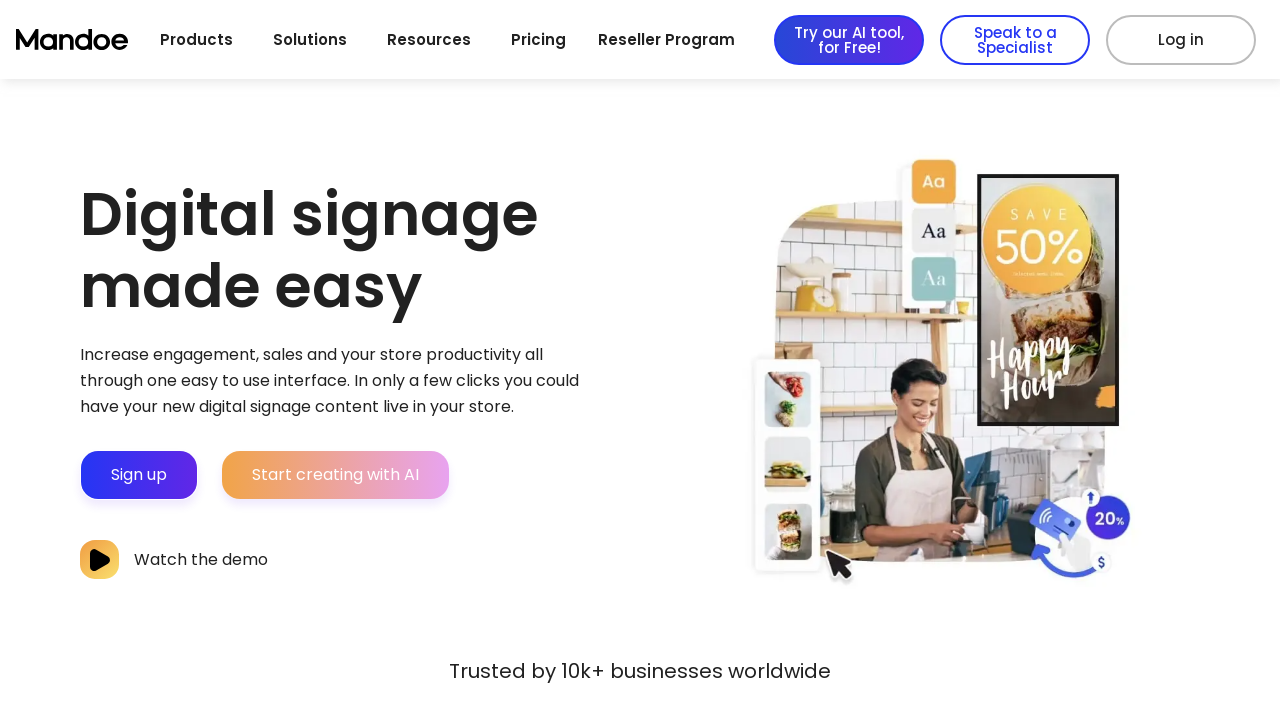

Retrieved URL from link 197: /locations/brisbane/
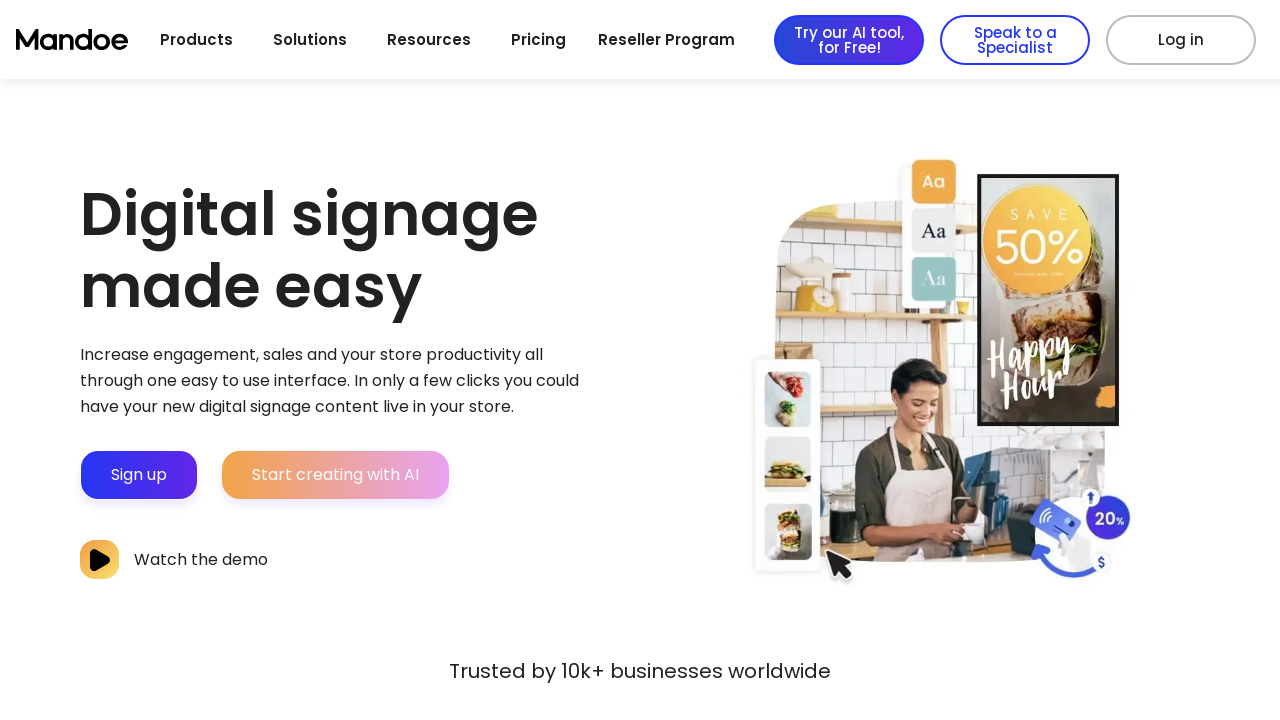

Retrieved URL from link 198: /digital-signage-software/
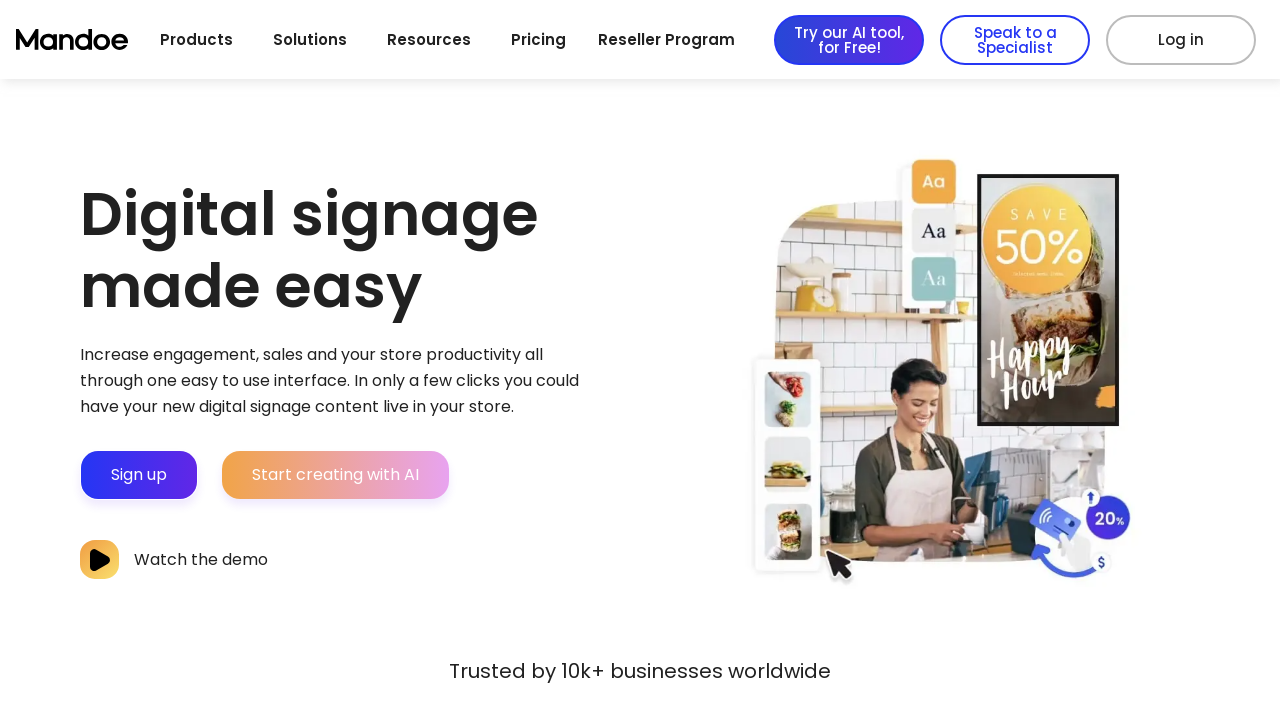

Retrieved URL from link 199: /usecase/digital-menu-boards/
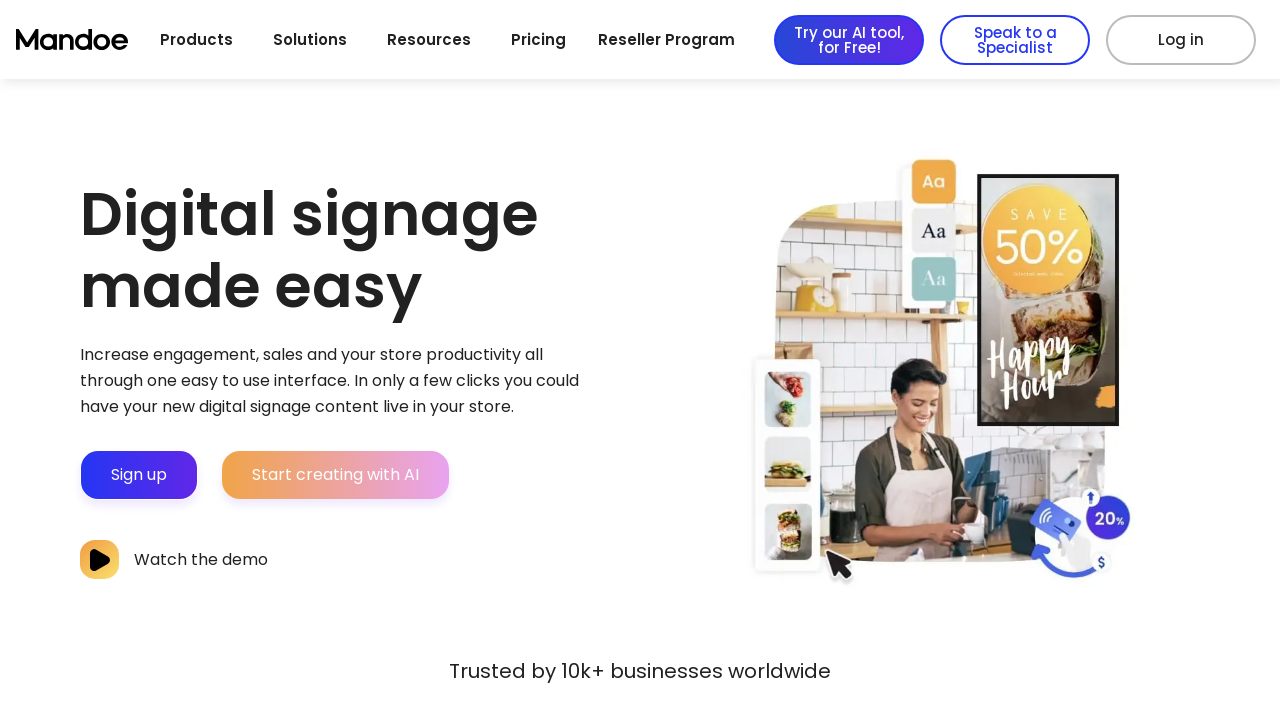

Retrieved URL from link 200: /industries/restaurant/
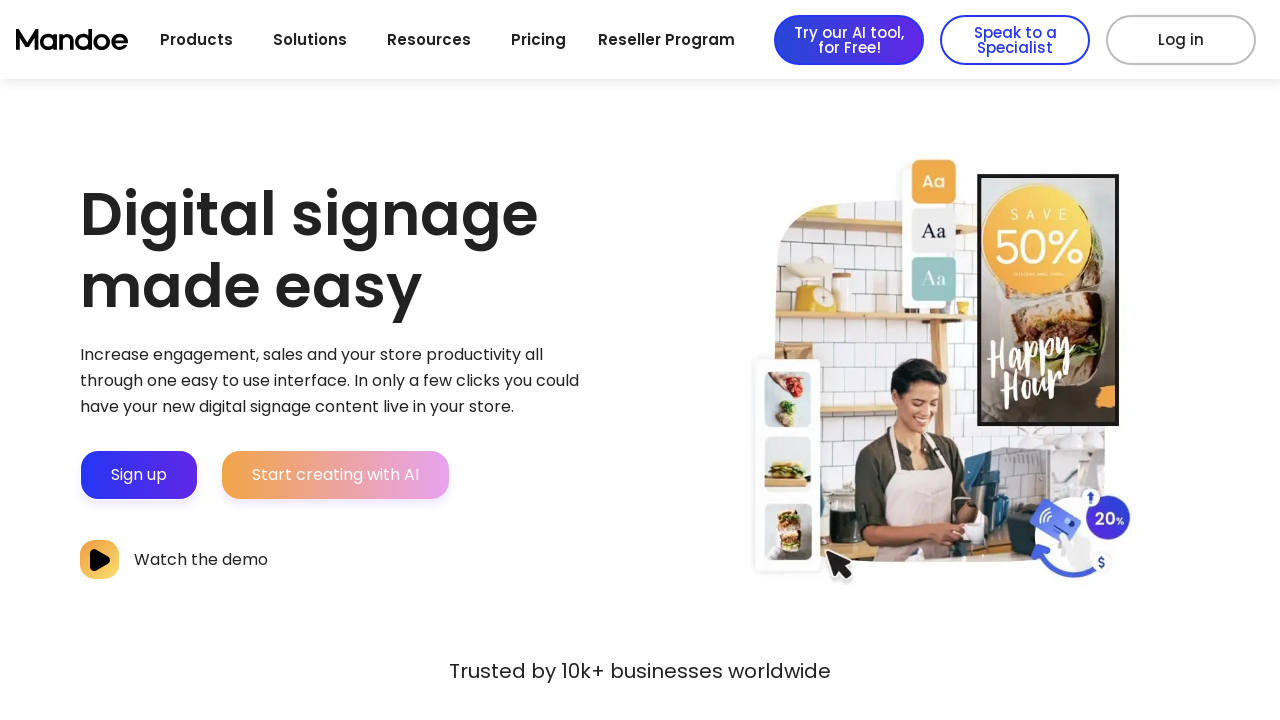

Retrieved URL from link 201: /usecase/window-signage/
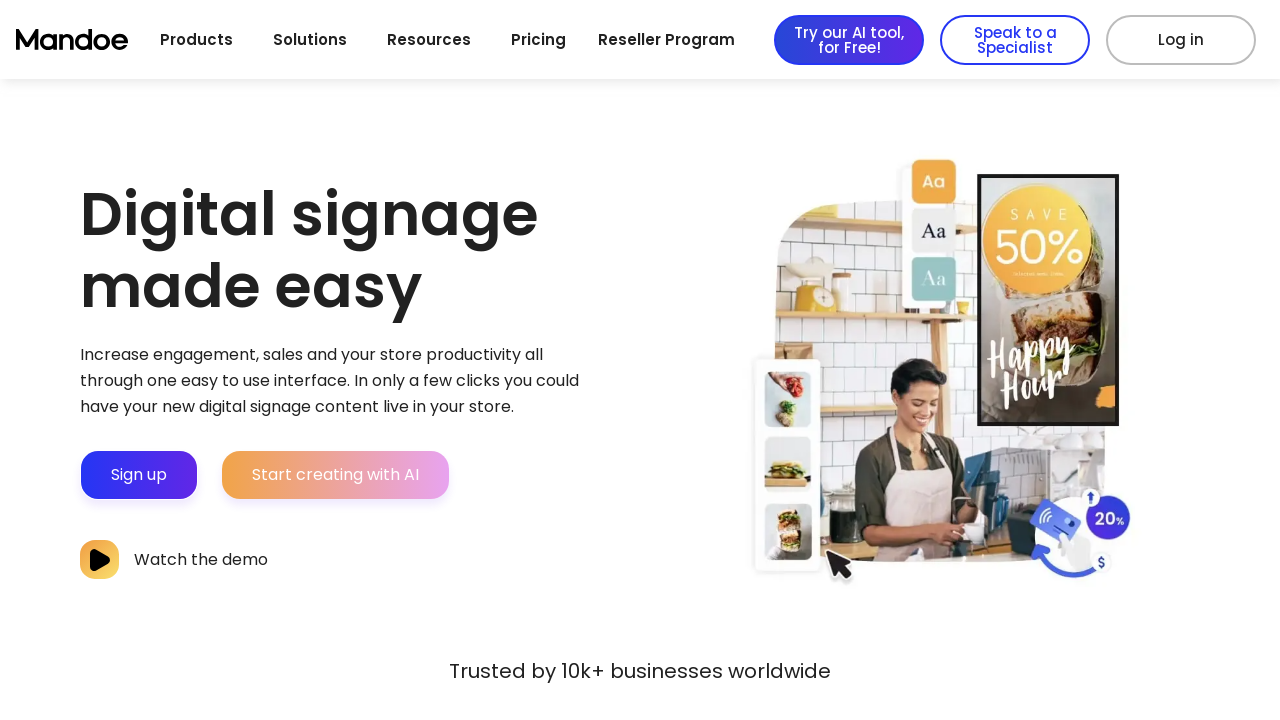

Retrieved URL from link 202: /industries/cafe/
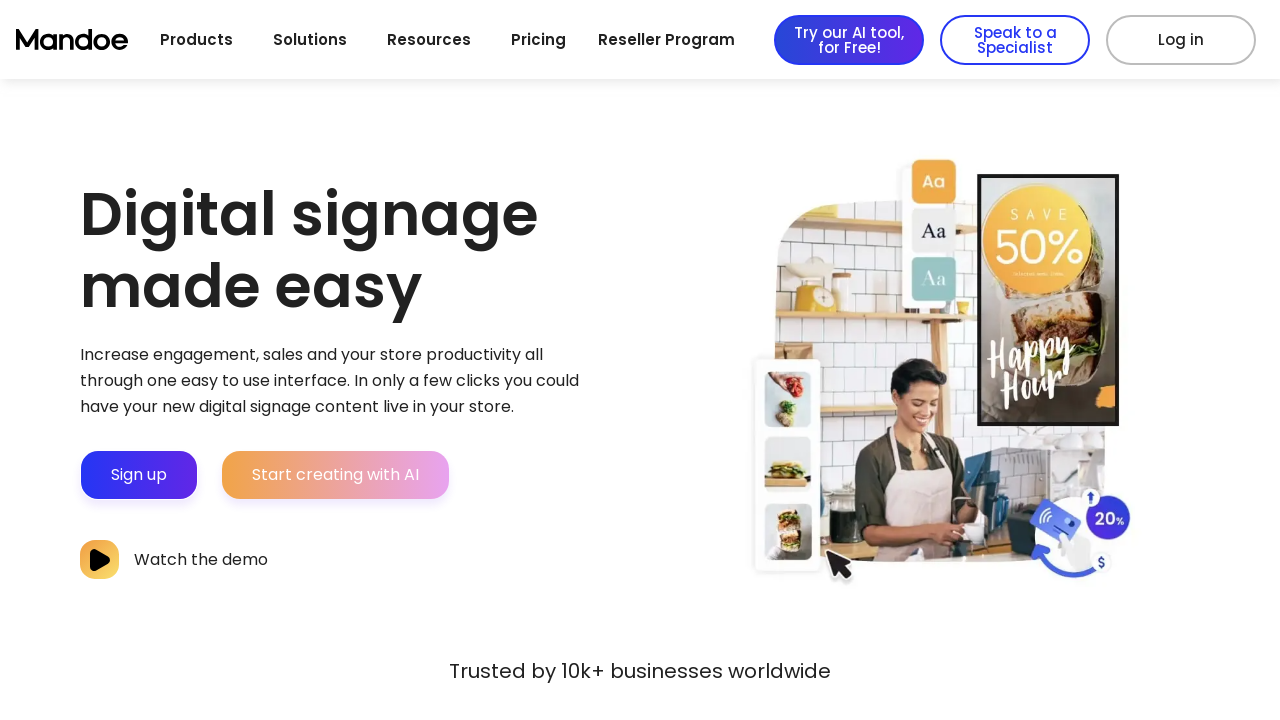

Retrieved URL from link 203: /industries/retail-store-digital-signage/
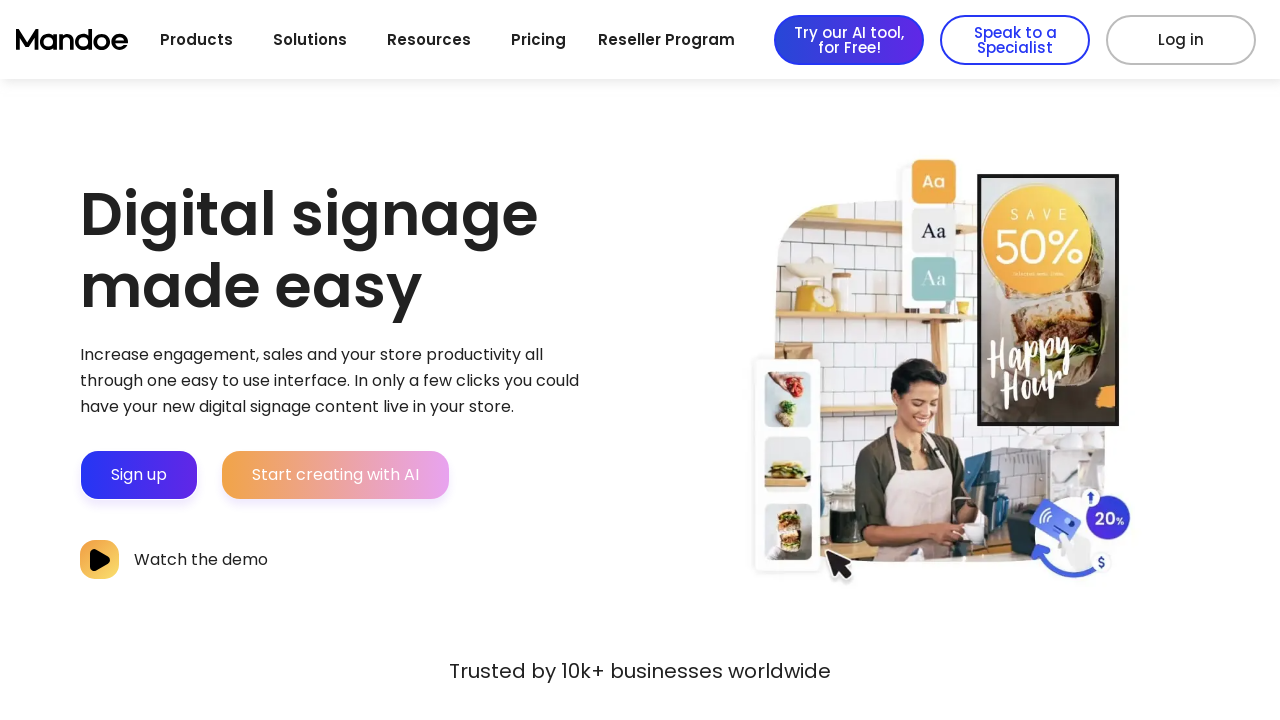

Retrieved URL from link 204: /industries/real-estate/
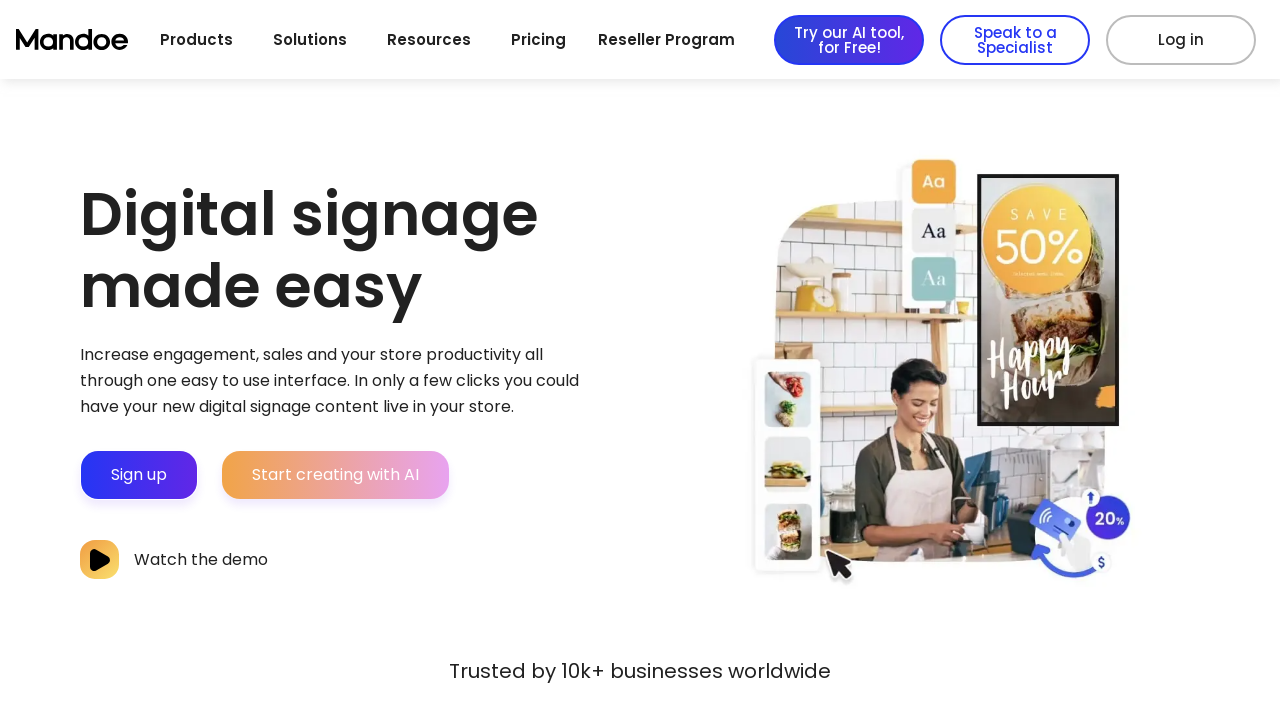

Retrieved URL from link 205: /industries/medical/
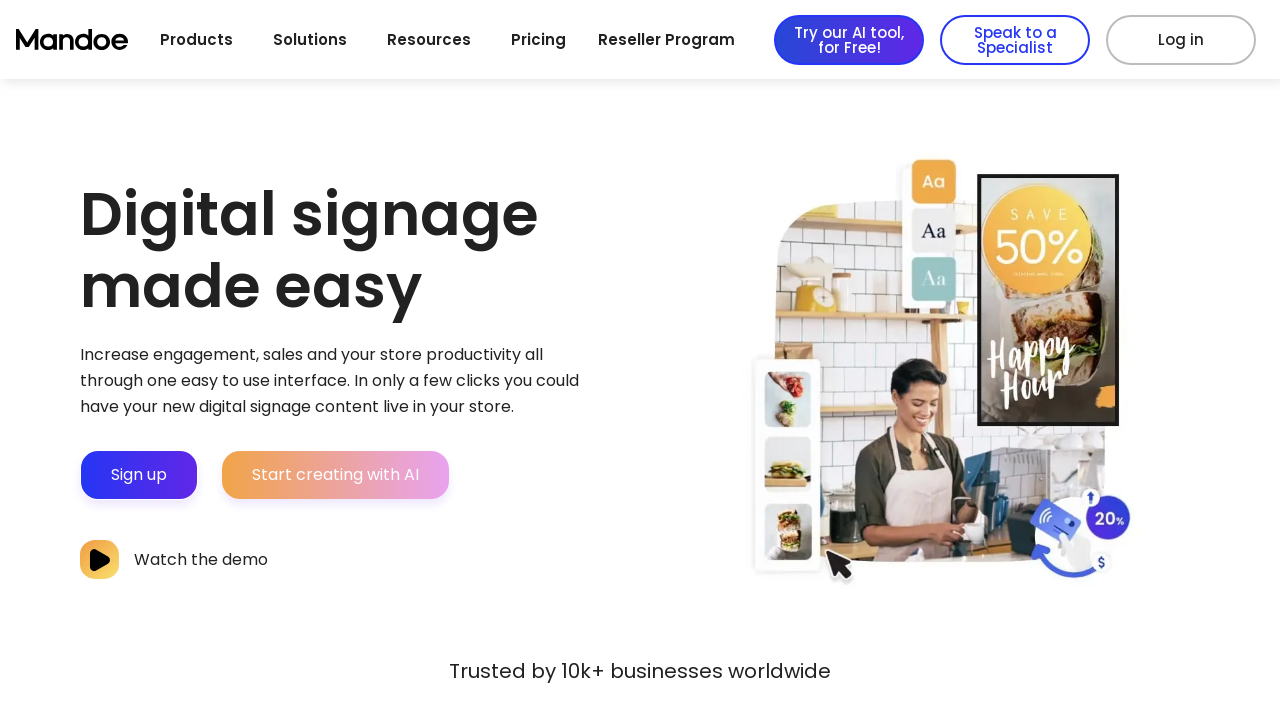

Retrieved URL from link 206: /industries/dentist/
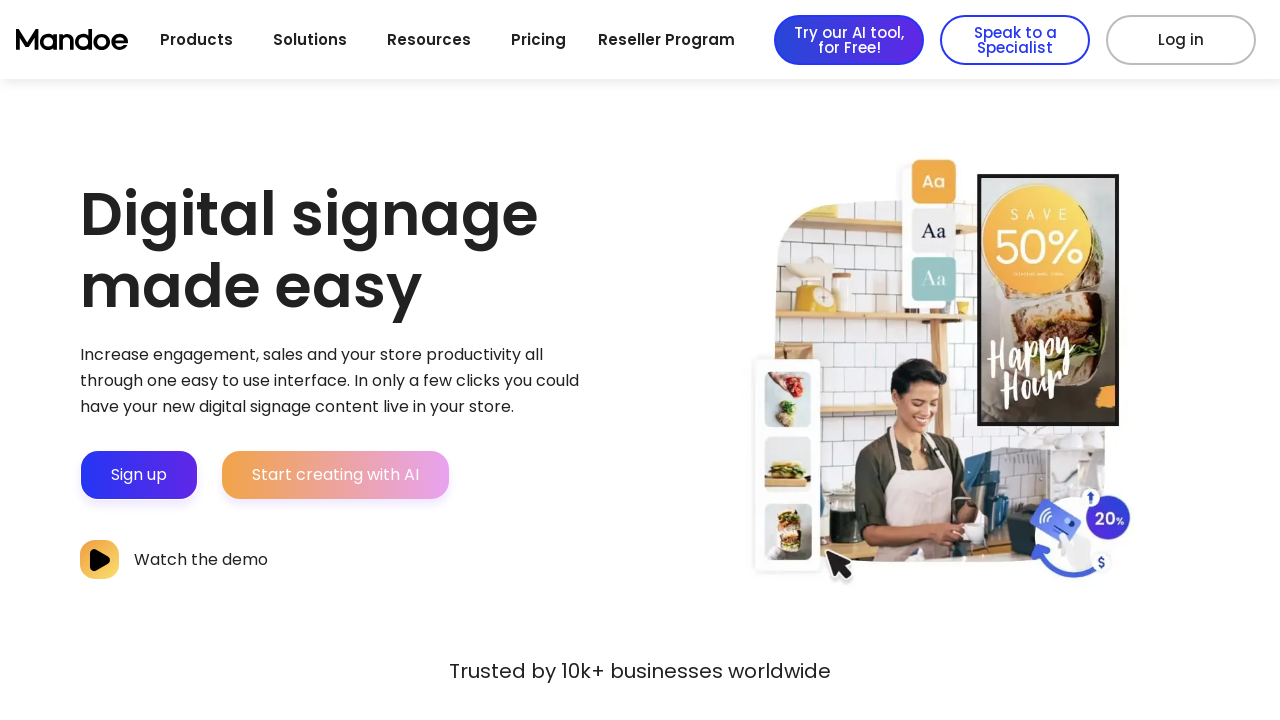

Retrieved URL from link 207: /industries/physio/
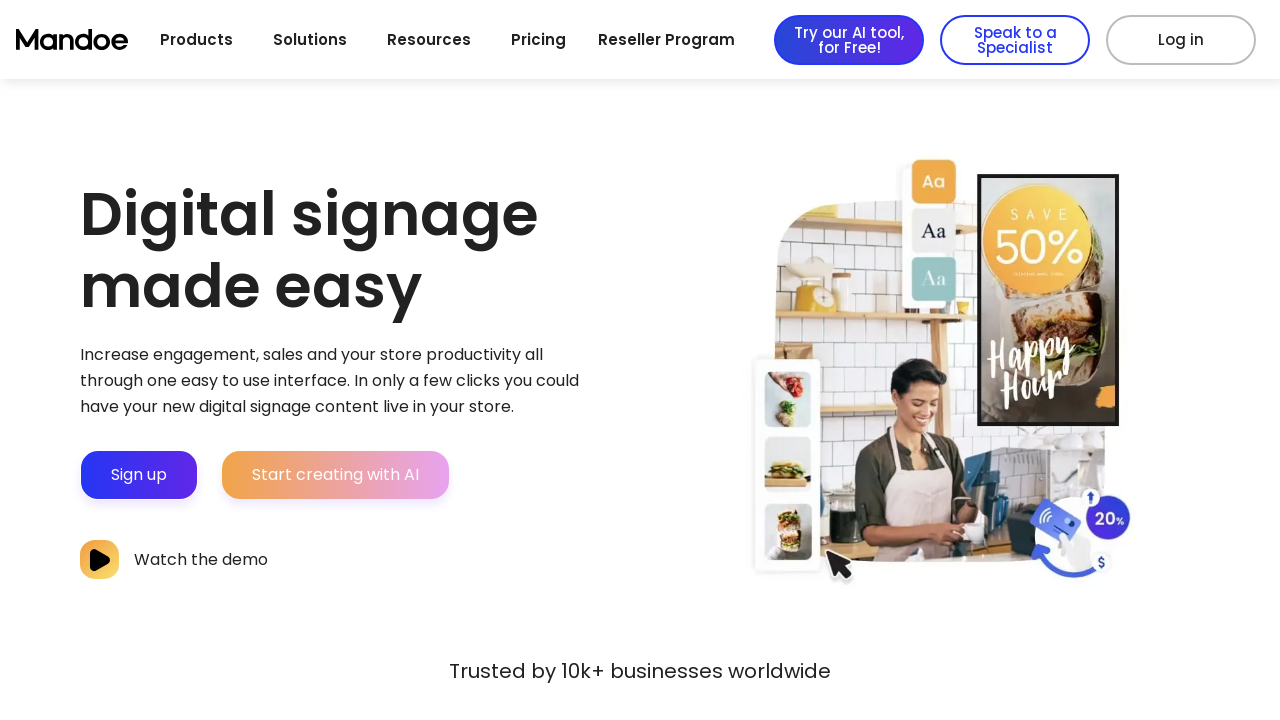

Retrieved URL from link 208: /industries/fast-food/
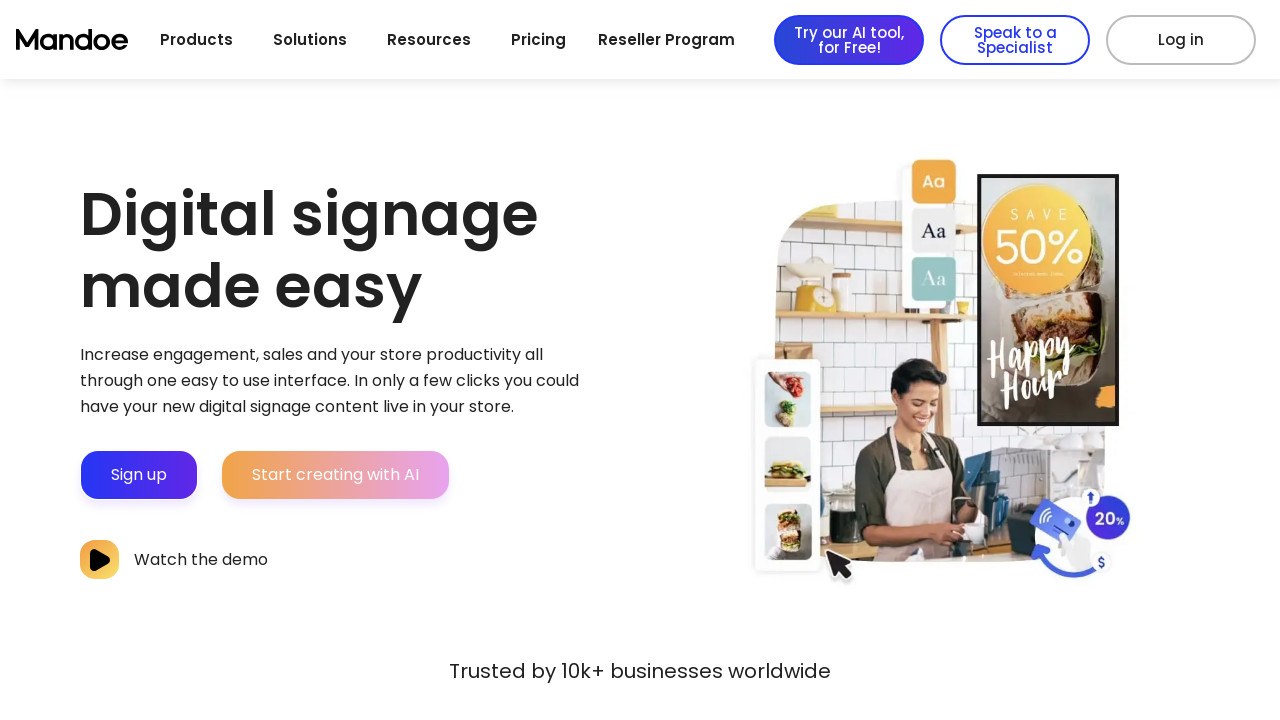

Retrieved URL from link 209: /industries/pharmacy/
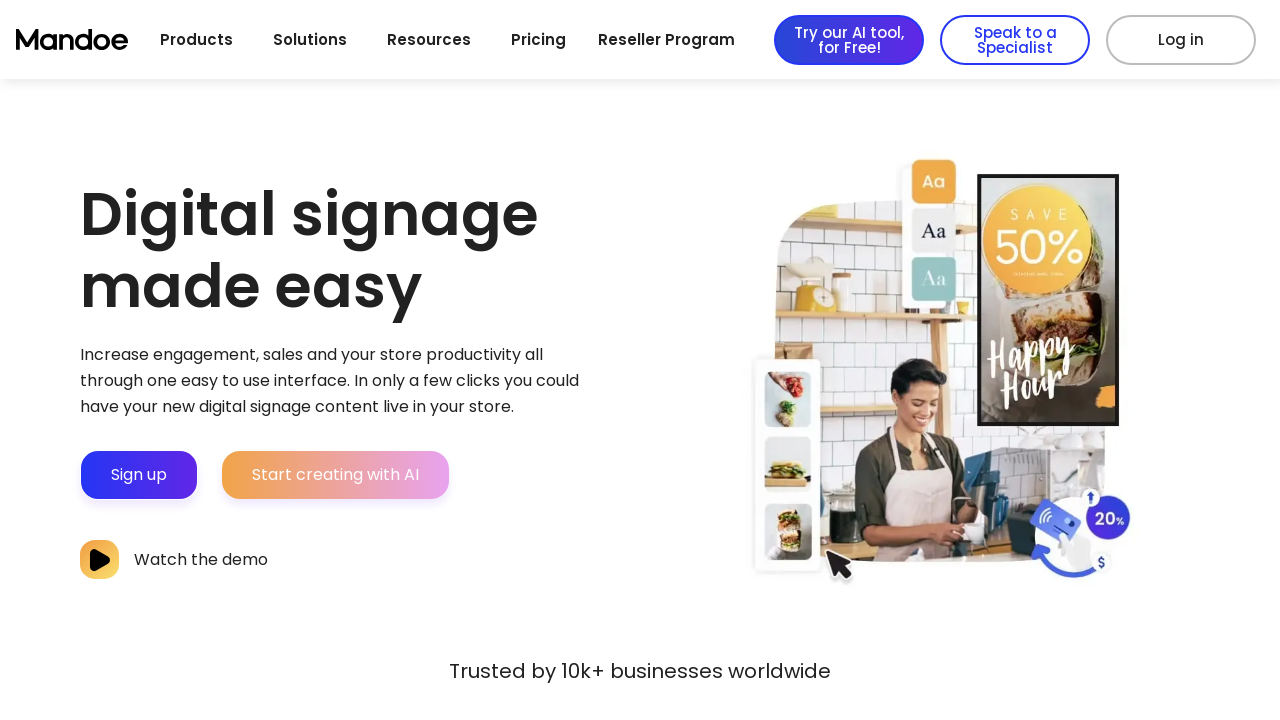

Retrieved URL from link 210: #popular-searches
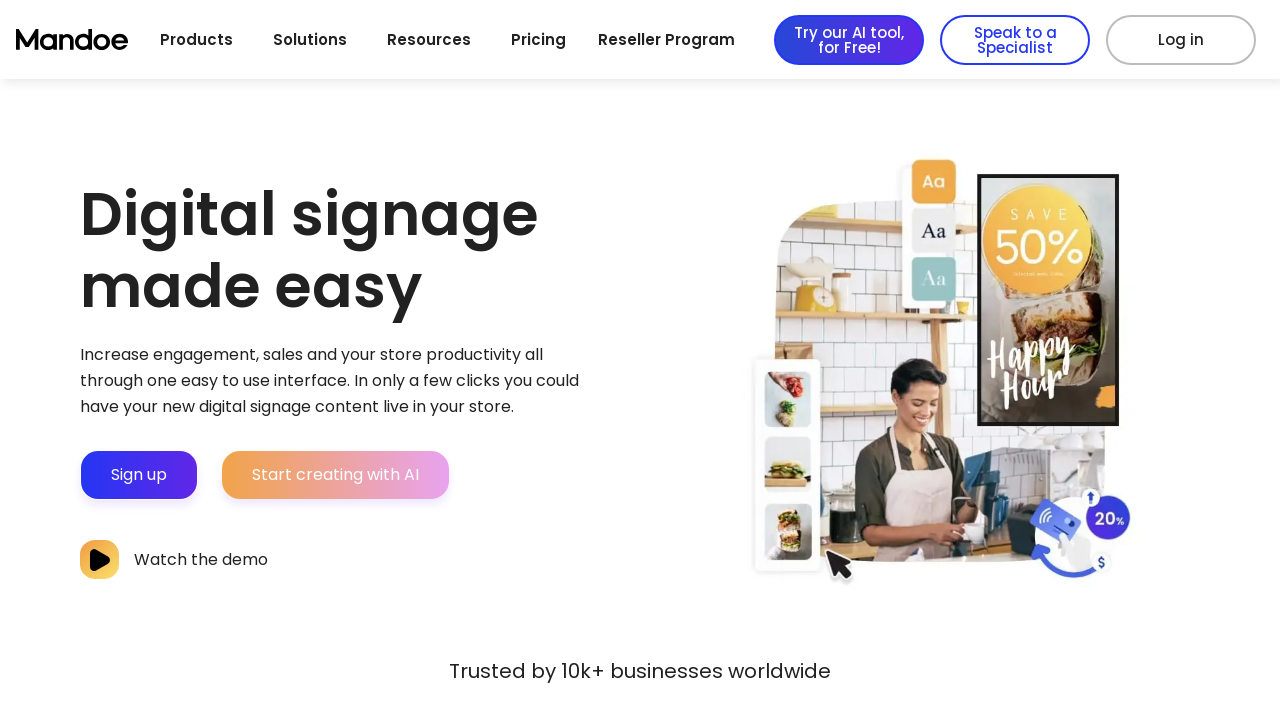

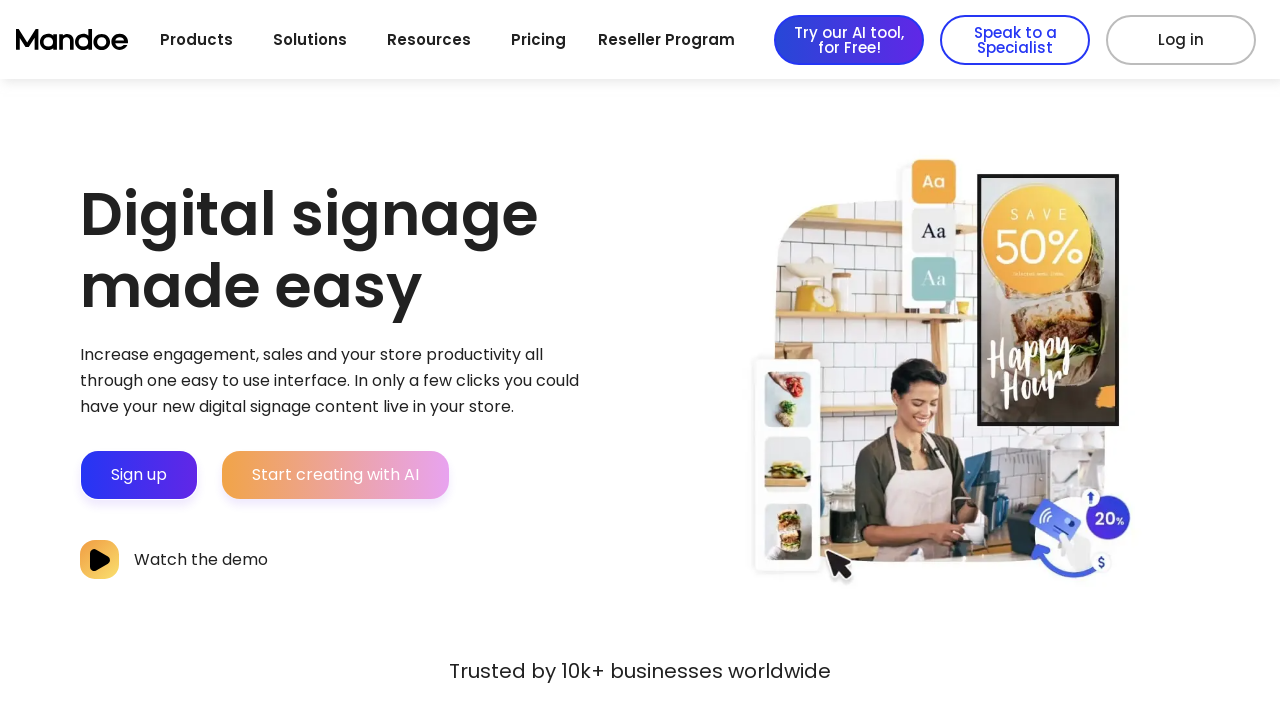